Tests two date picker widgets by selecting dates through navigation and dropdown selections

Starting URL: https://demo.automationtesting.in/Datepicker.html

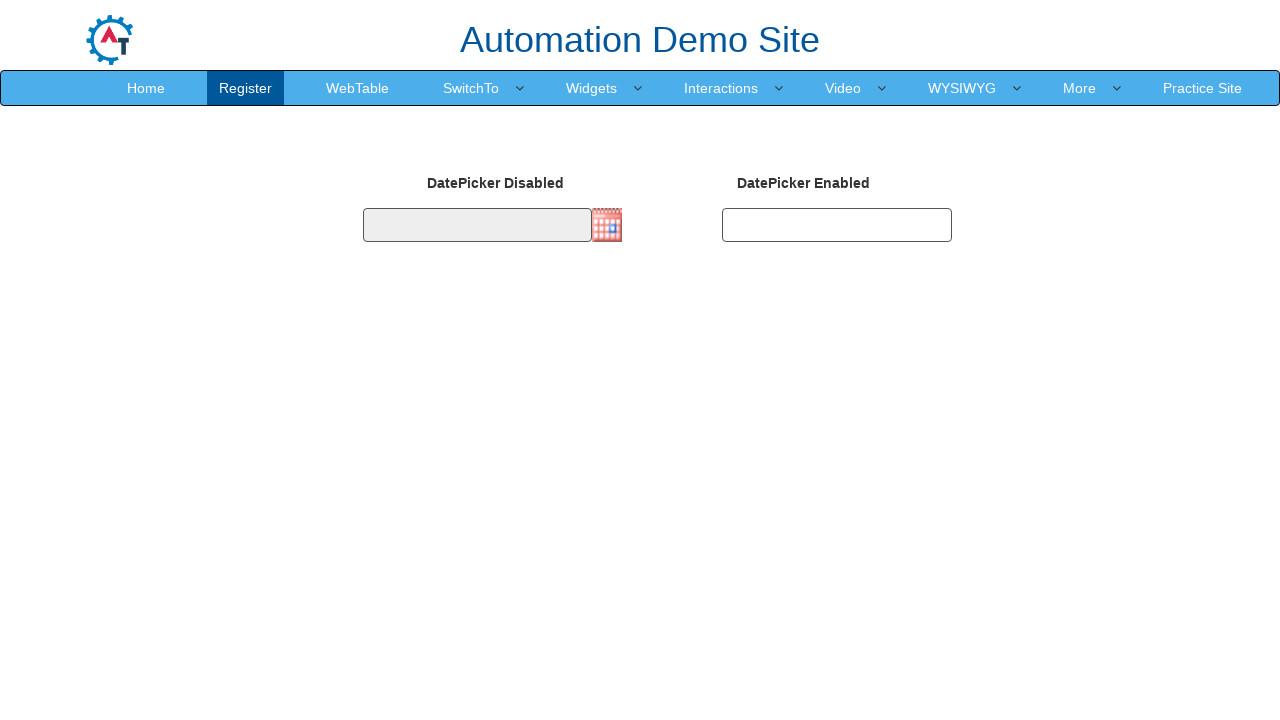

Clicked first date picker to open calendar at (477, 225) on #datepicker1
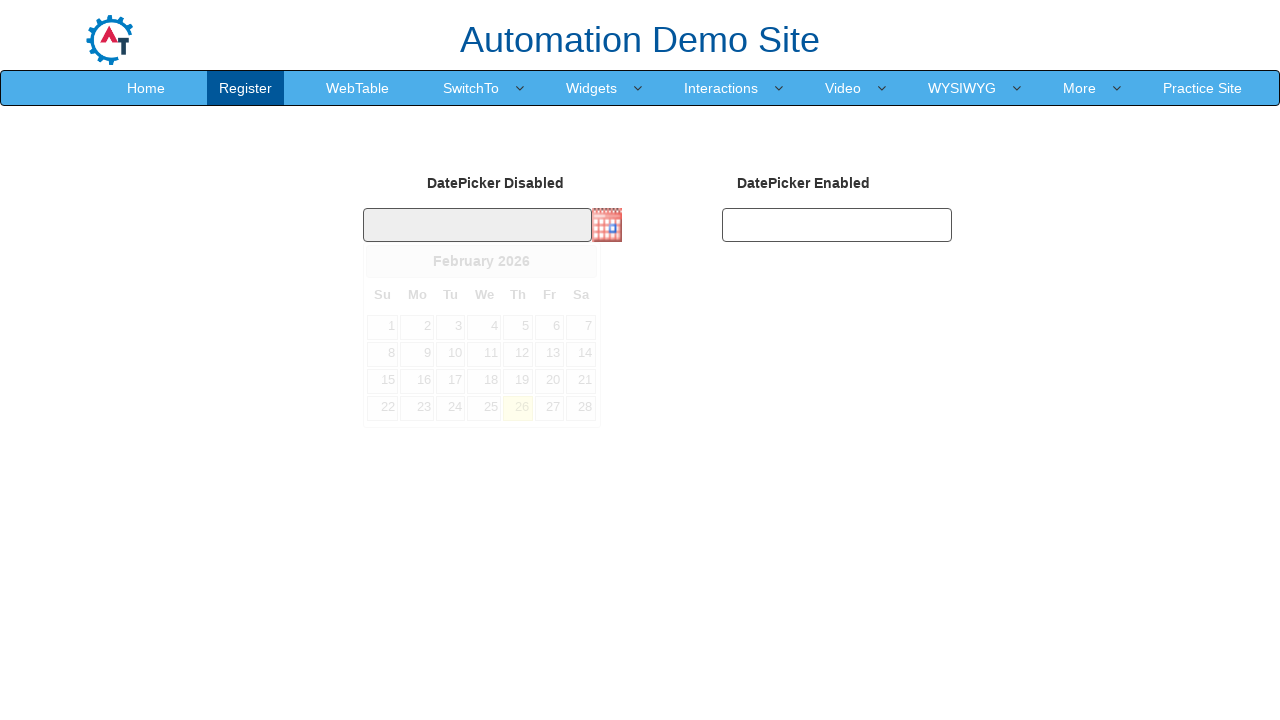

Clicked previous month button (iteration 1/335) at (382, 261) on xpath=//span[@class='ui-icon ui-icon-circle-triangle-w']
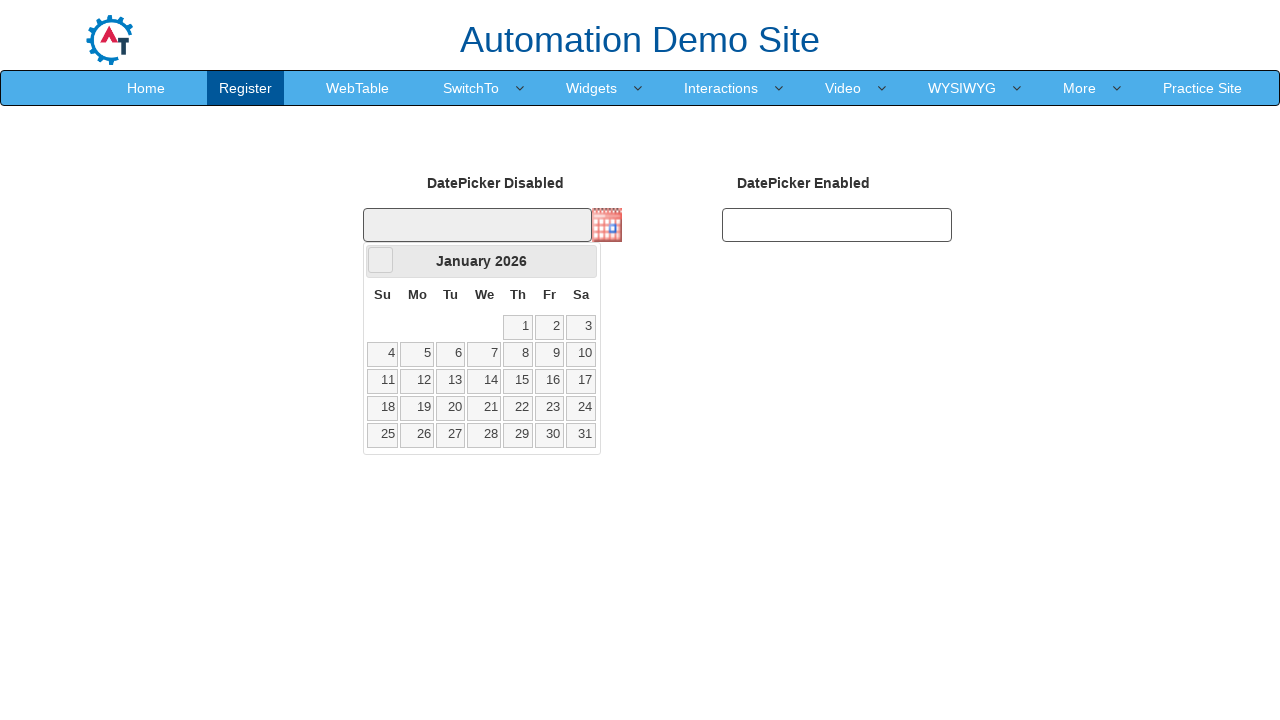

Clicked previous month button (iteration 2/335) at (381, 260) on xpath=//span[@class='ui-icon ui-icon-circle-triangle-w']
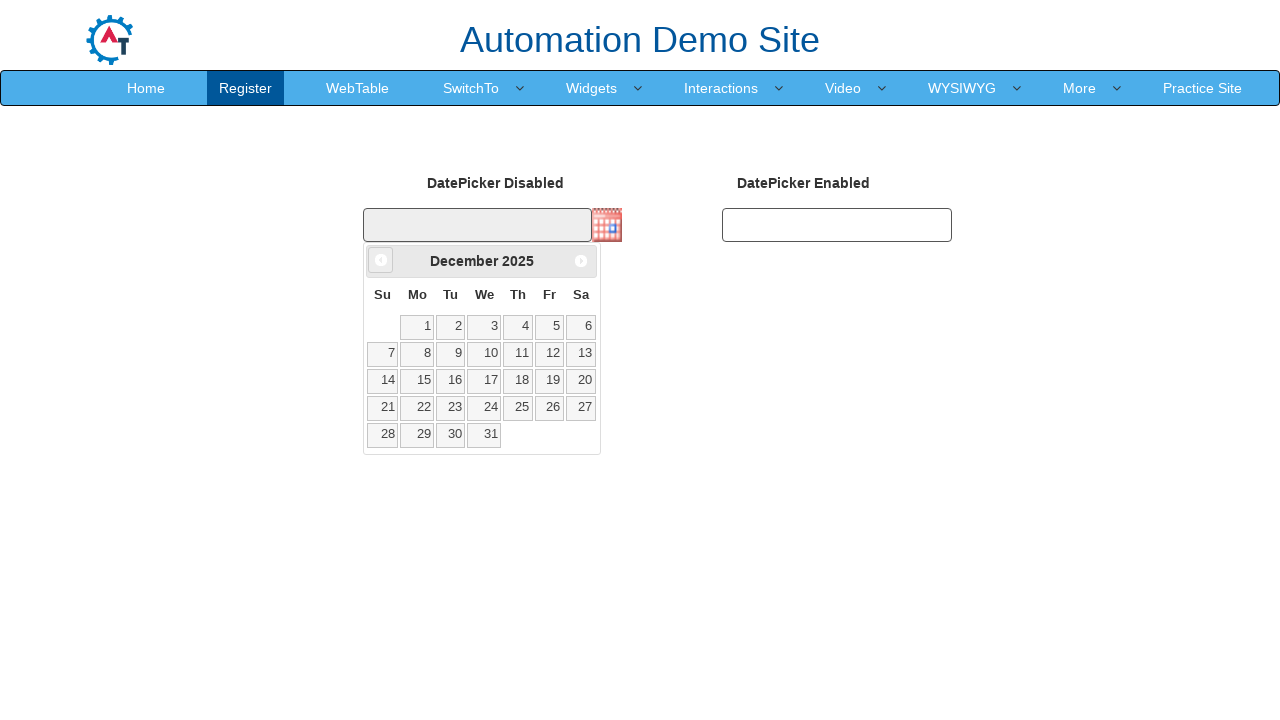

Clicked previous month button (iteration 3/335) at (381, 260) on xpath=//span[@class='ui-icon ui-icon-circle-triangle-w']
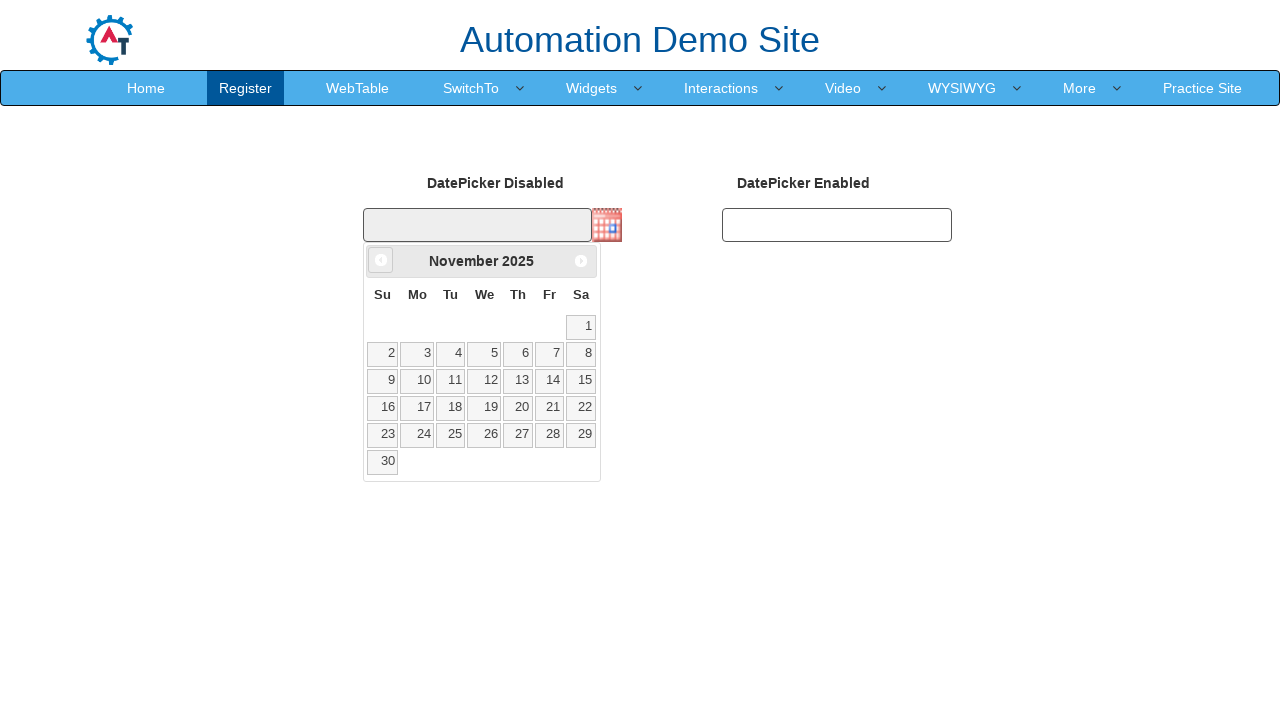

Clicked previous month button (iteration 4/335) at (381, 260) on xpath=//span[@class='ui-icon ui-icon-circle-triangle-w']
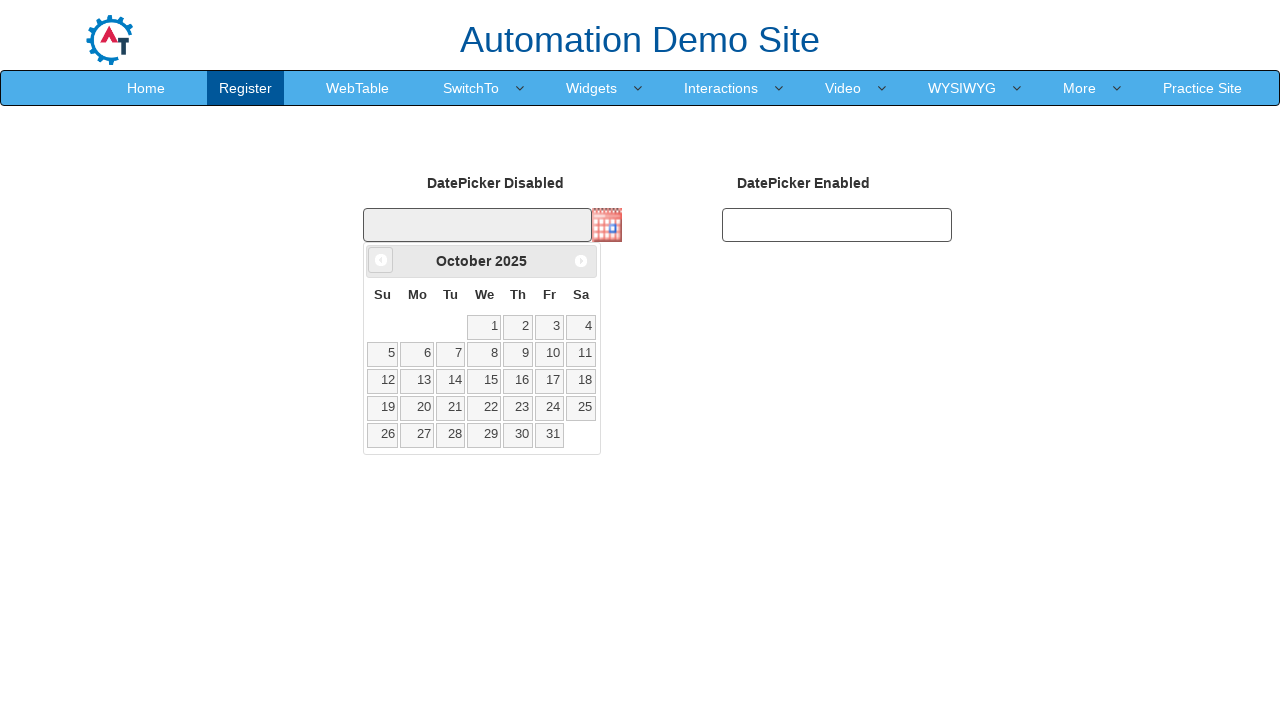

Clicked previous month button (iteration 5/335) at (381, 260) on xpath=//span[@class='ui-icon ui-icon-circle-triangle-w']
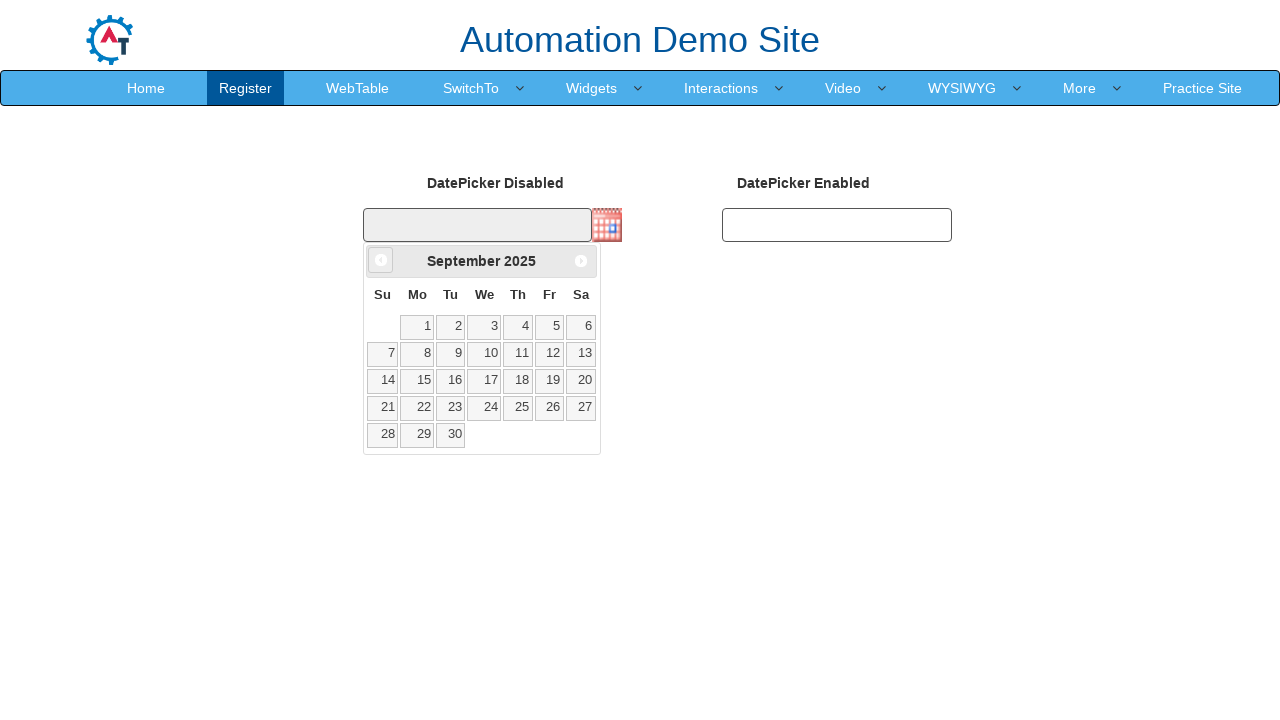

Clicked previous month button (iteration 6/335) at (381, 260) on xpath=//span[@class='ui-icon ui-icon-circle-triangle-w']
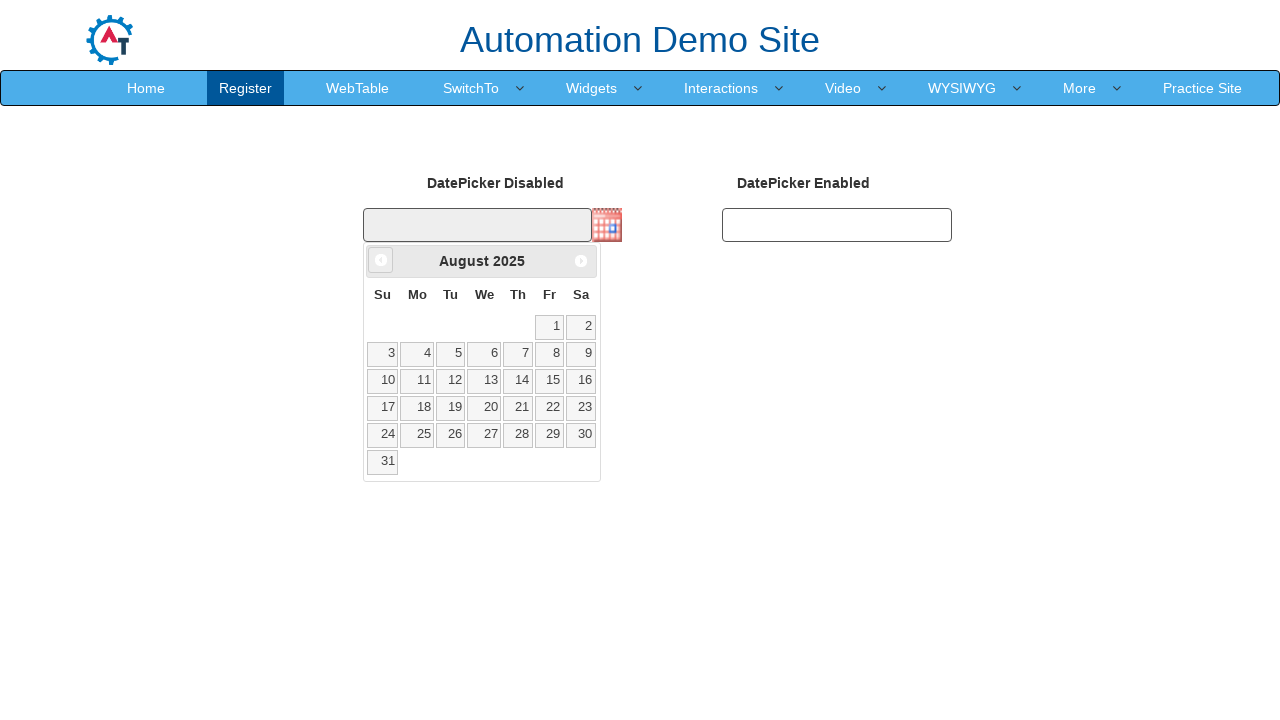

Clicked previous month button (iteration 7/335) at (381, 260) on xpath=//span[@class='ui-icon ui-icon-circle-triangle-w']
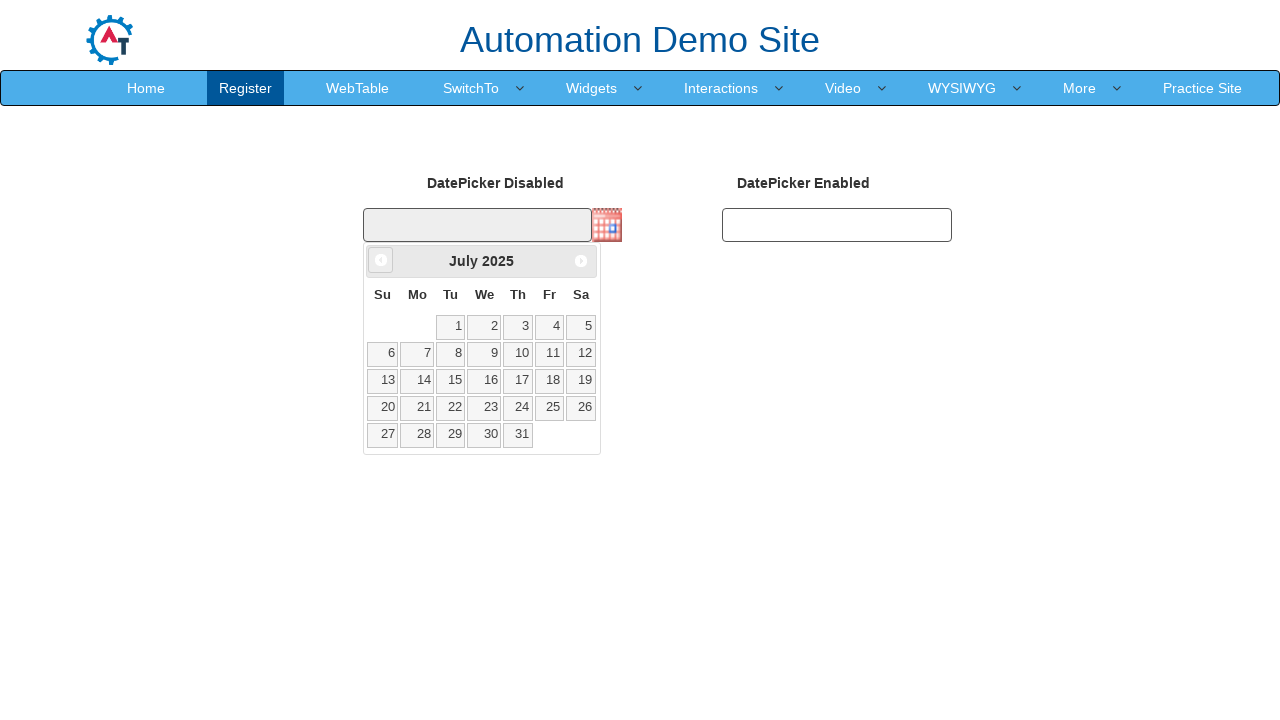

Clicked previous month button (iteration 8/335) at (381, 260) on xpath=//span[@class='ui-icon ui-icon-circle-triangle-w']
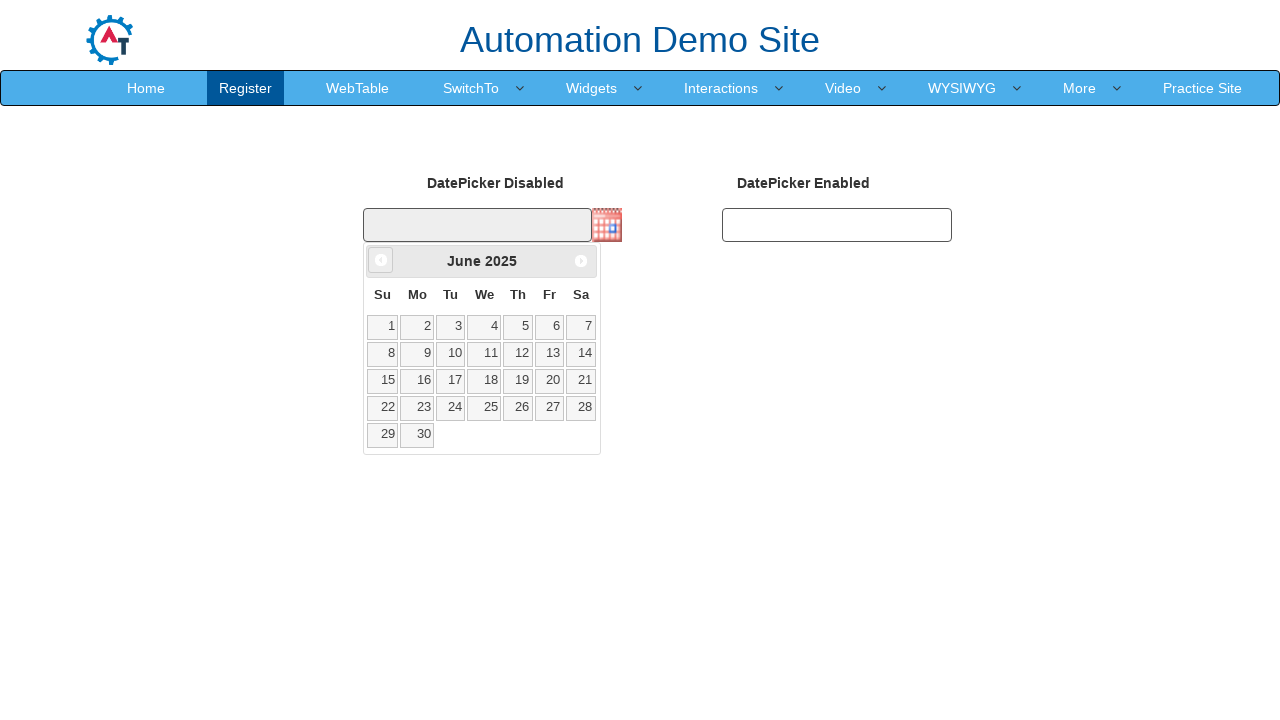

Clicked previous month button (iteration 9/335) at (381, 260) on xpath=//span[@class='ui-icon ui-icon-circle-triangle-w']
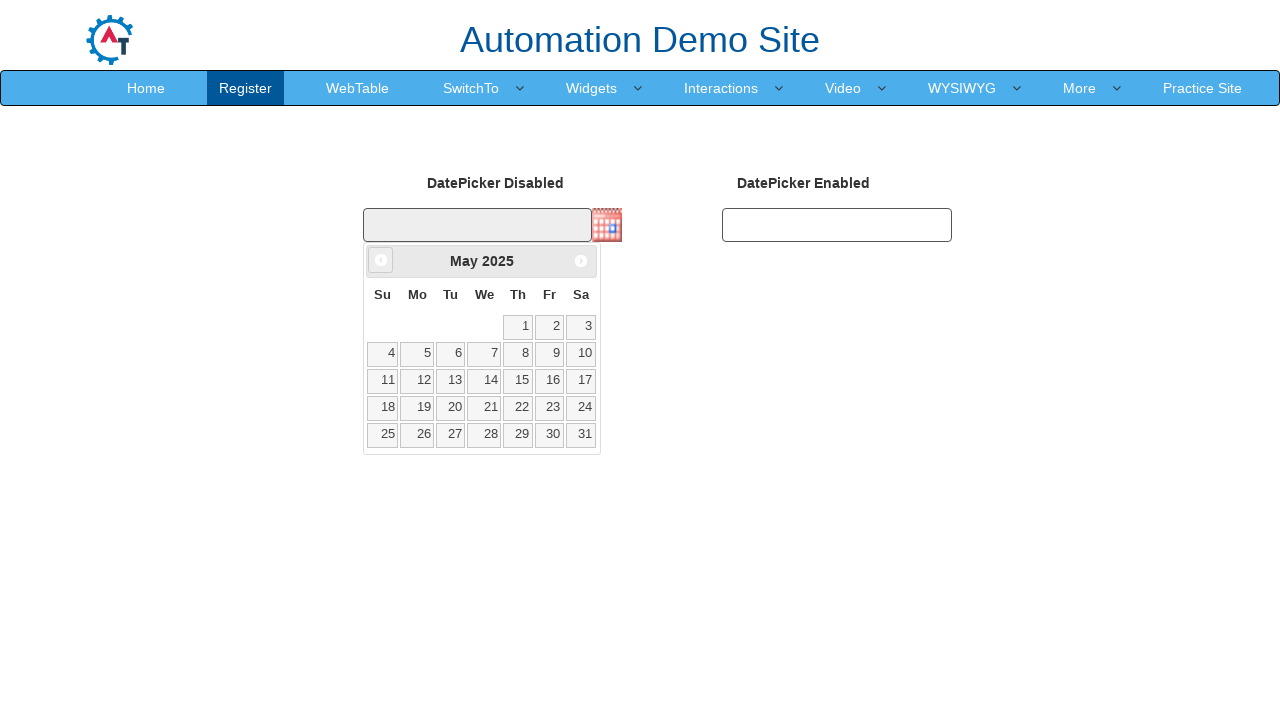

Clicked previous month button (iteration 10/335) at (381, 260) on xpath=//span[@class='ui-icon ui-icon-circle-triangle-w']
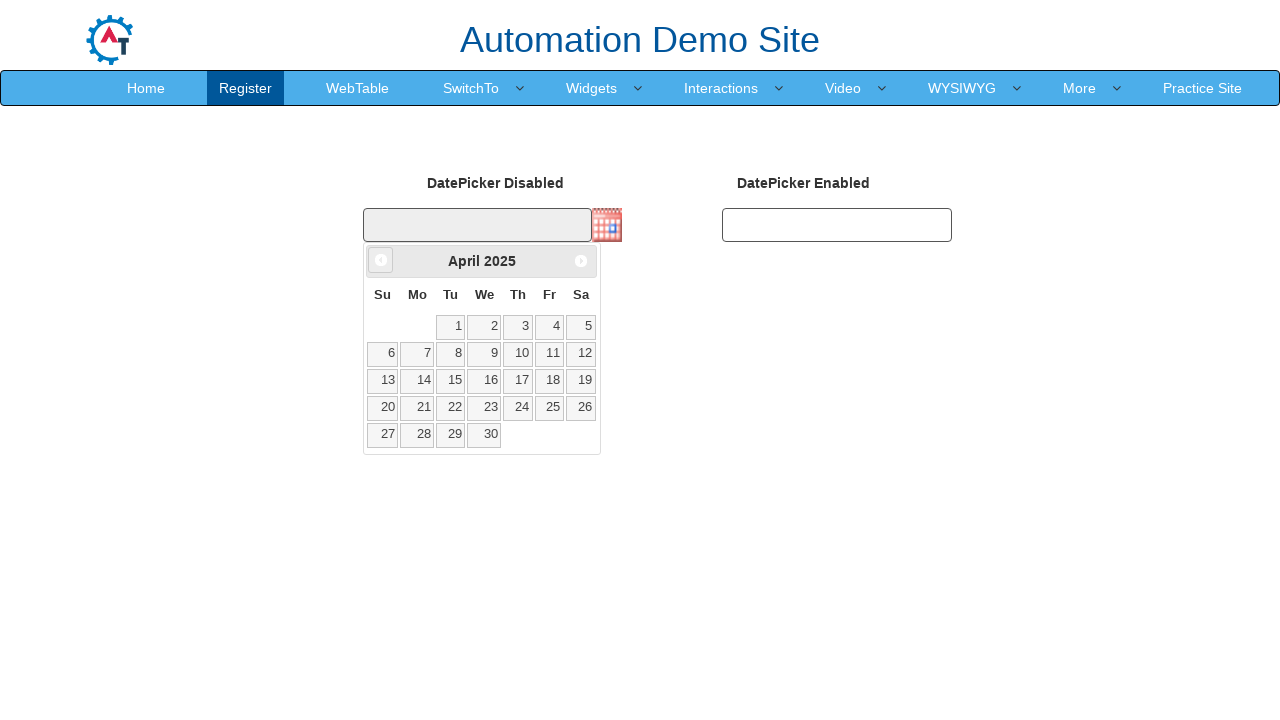

Clicked previous month button (iteration 11/335) at (381, 260) on xpath=//span[@class='ui-icon ui-icon-circle-triangle-w']
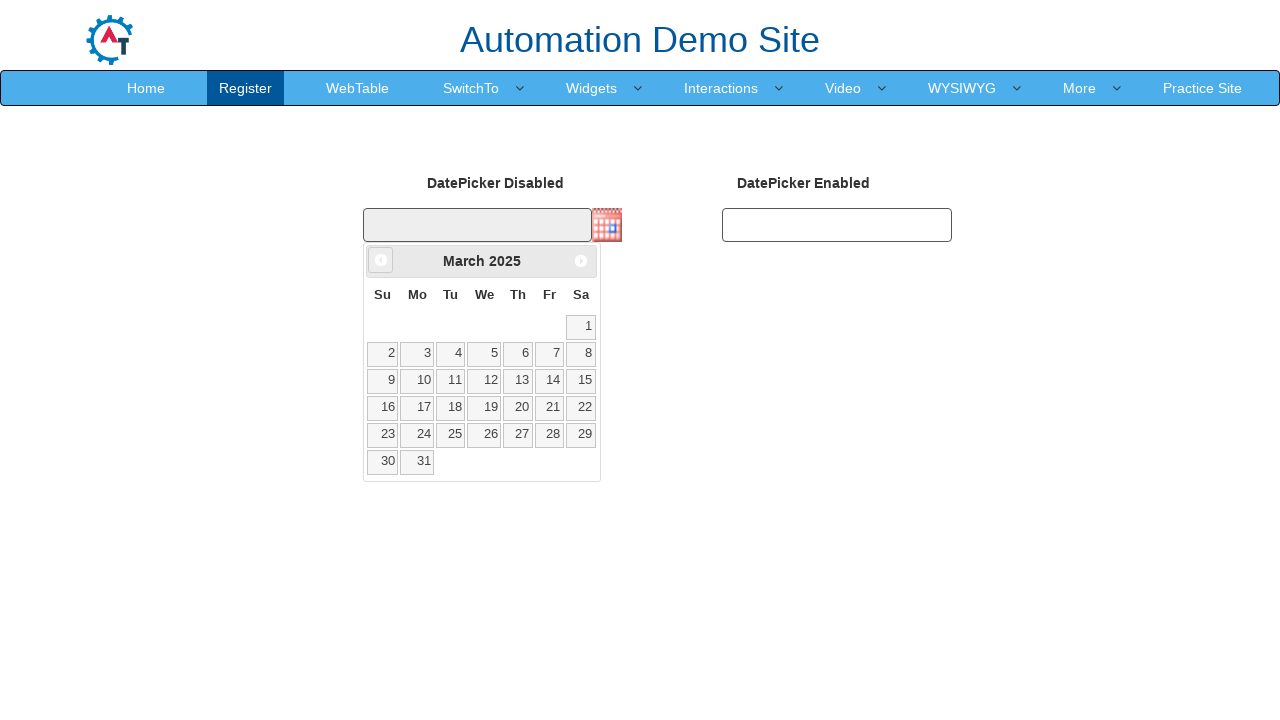

Clicked previous month button (iteration 12/335) at (381, 260) on xpath=//span[@class='ui-icon ui-icon-circle-triangle-w']
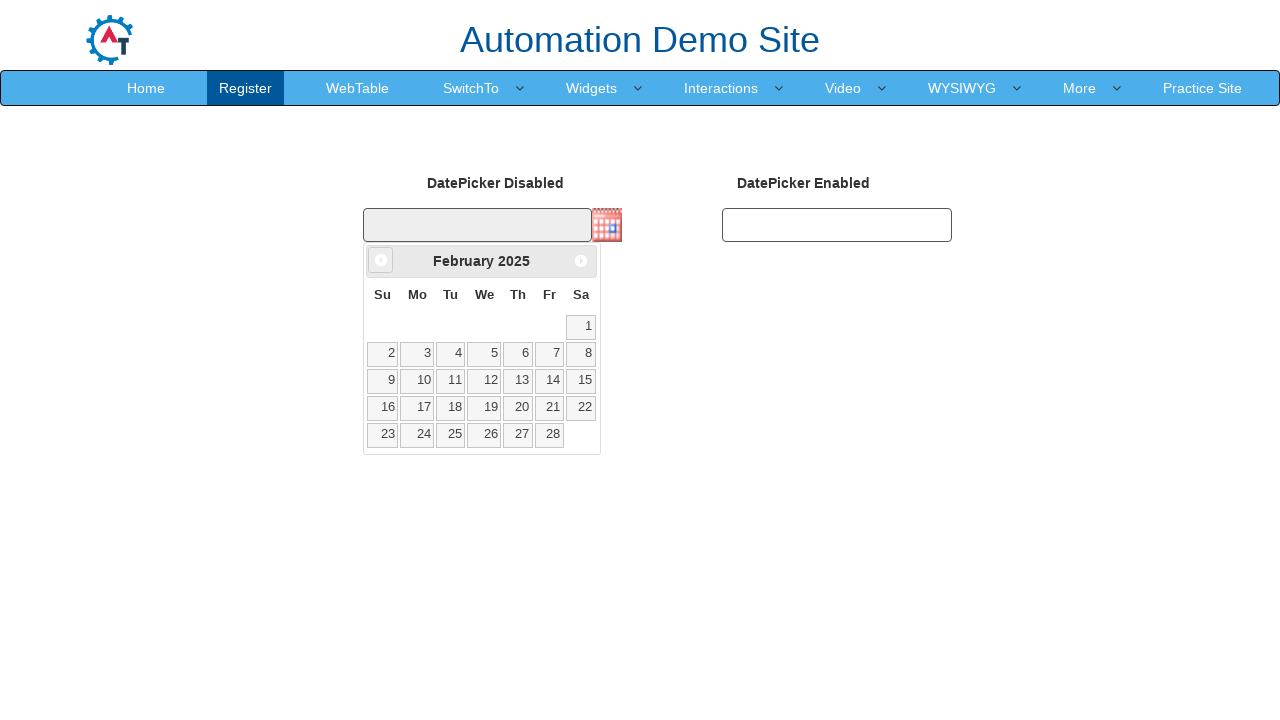

Clicked previous month button (iteration 13/335) at (381, 260) on xpath=//span[@class='ui-icon ui-icon-circle-triangle-w']
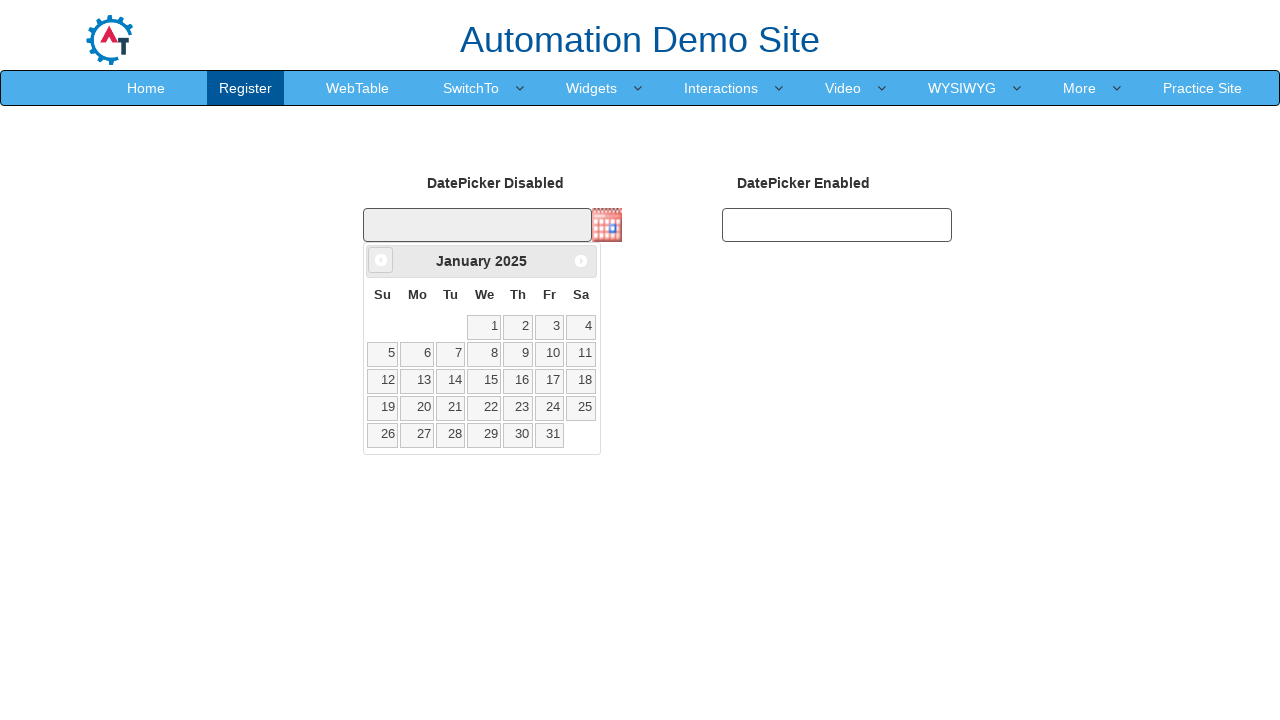

Clicked previous month button (iteration 14/335) at (381, 260) on xpath=//span[@class='ui-icon ui-icon-circle-triangle-w']
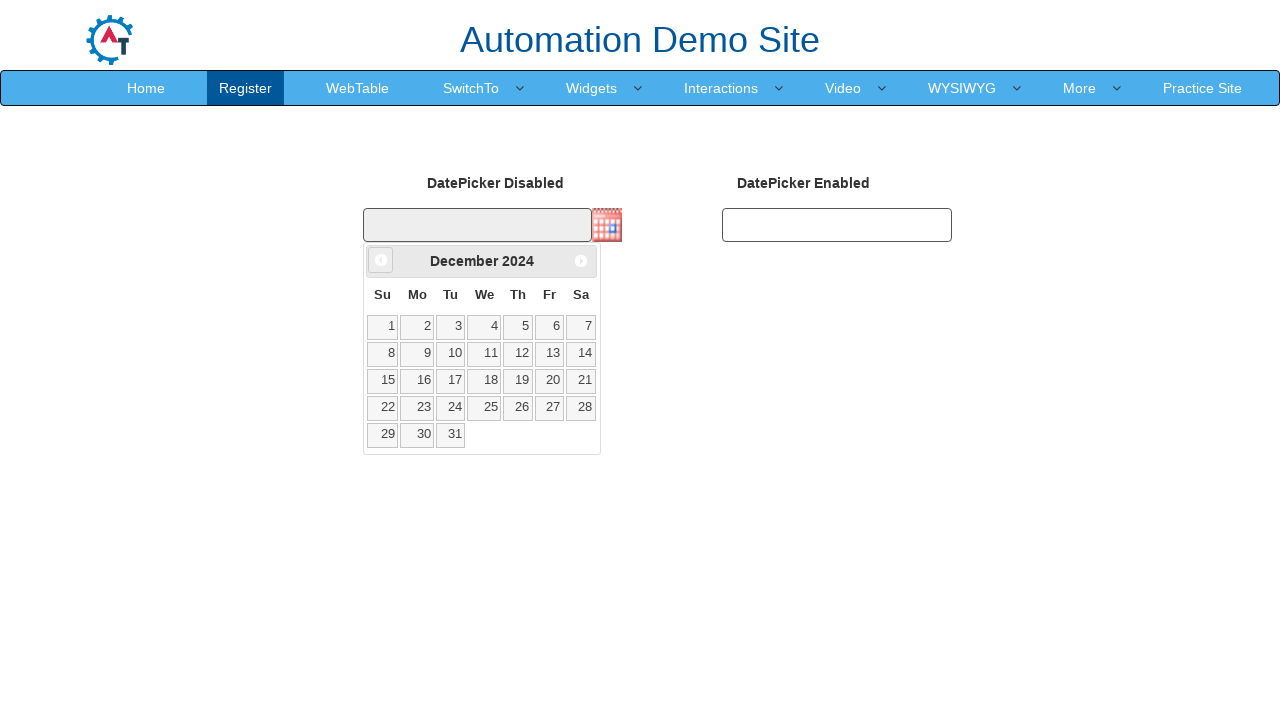

Clicked previous month button (iteration 15/335) at (381, 260) on xpath=//span[@class='ui-icon ui-icon-circle-triangle-w']
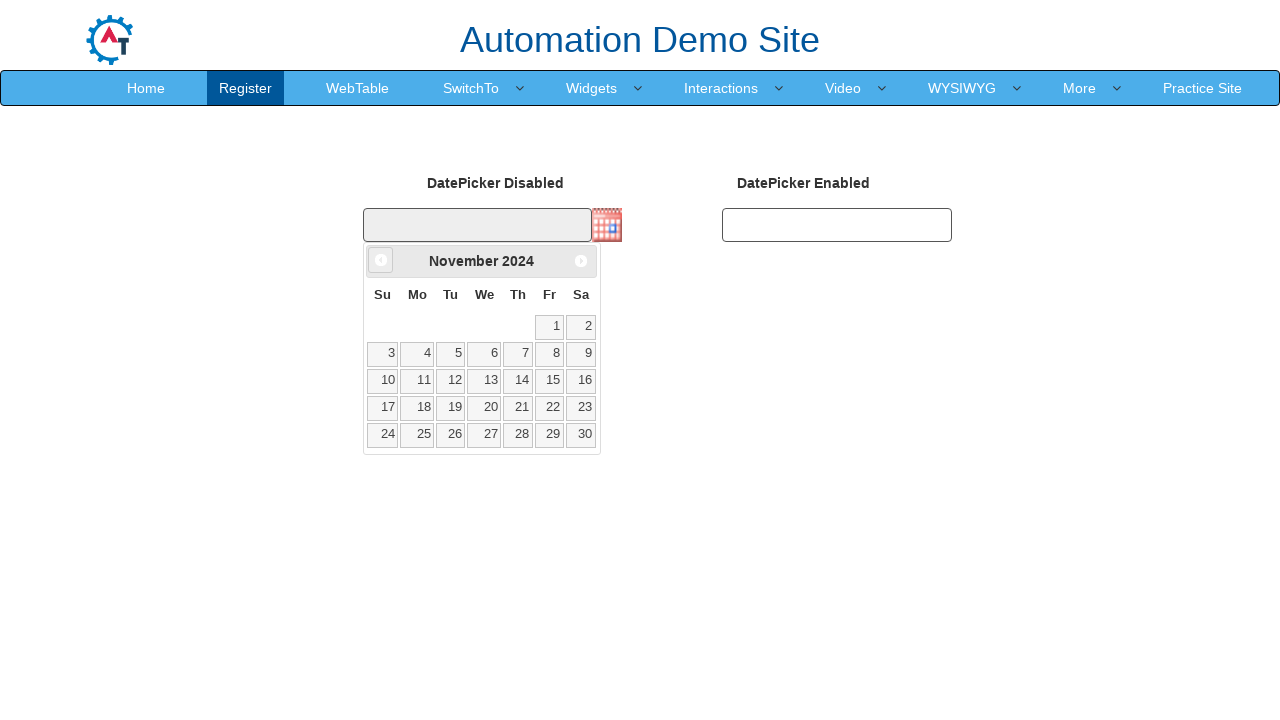

Clicked previous month button (iteration 16/335) at (381, 260) on xpath=//span[@class='ui-icon ui-icon-circle-triangle-w']
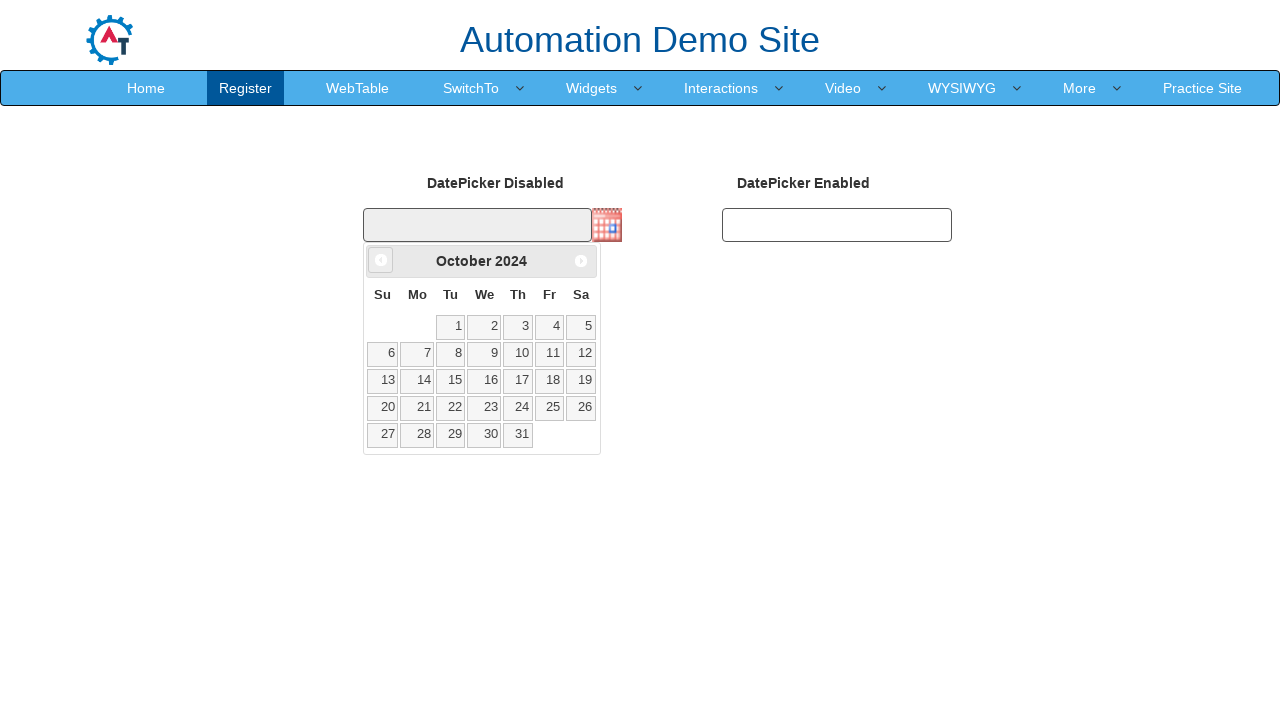

Clicked previous month button (iteration 17/335) at (381, 260) on xpath=//span[@class='ui-icon ui-icon-circle-triangle-w']
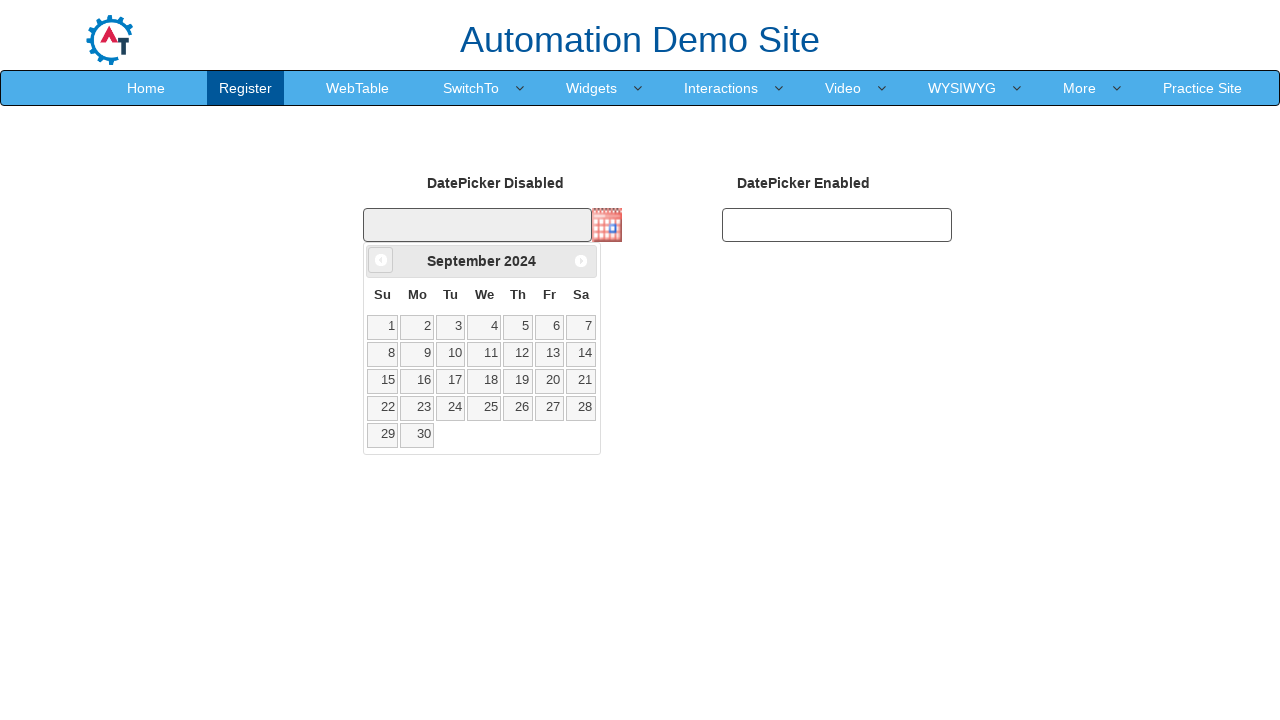

Clicked previous month button (iteration 18/335) at (381, 260) on xpath=//span[@class='ui-icon ui-icon-circle-triangle-w']
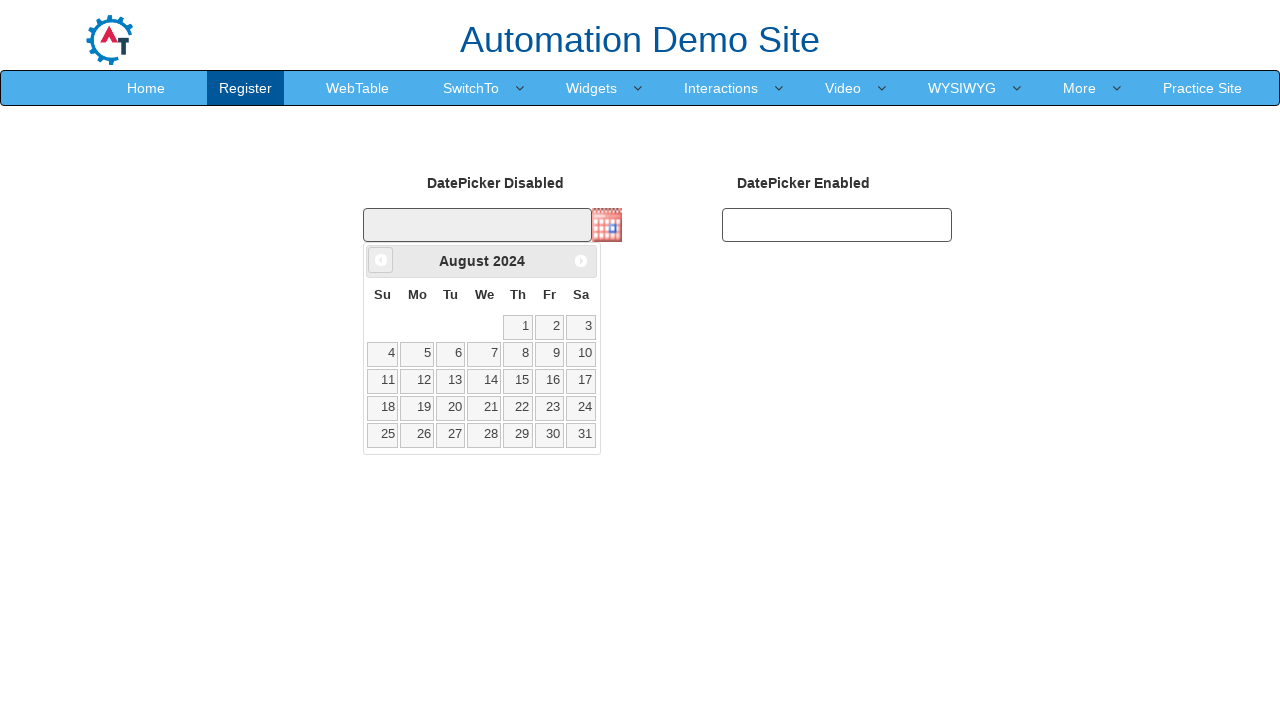

Clicked previous month button (iteration 19/335) at (381, 260) on xpath=//span[@class='ui-icon ui-icon-circle-triangle-w']
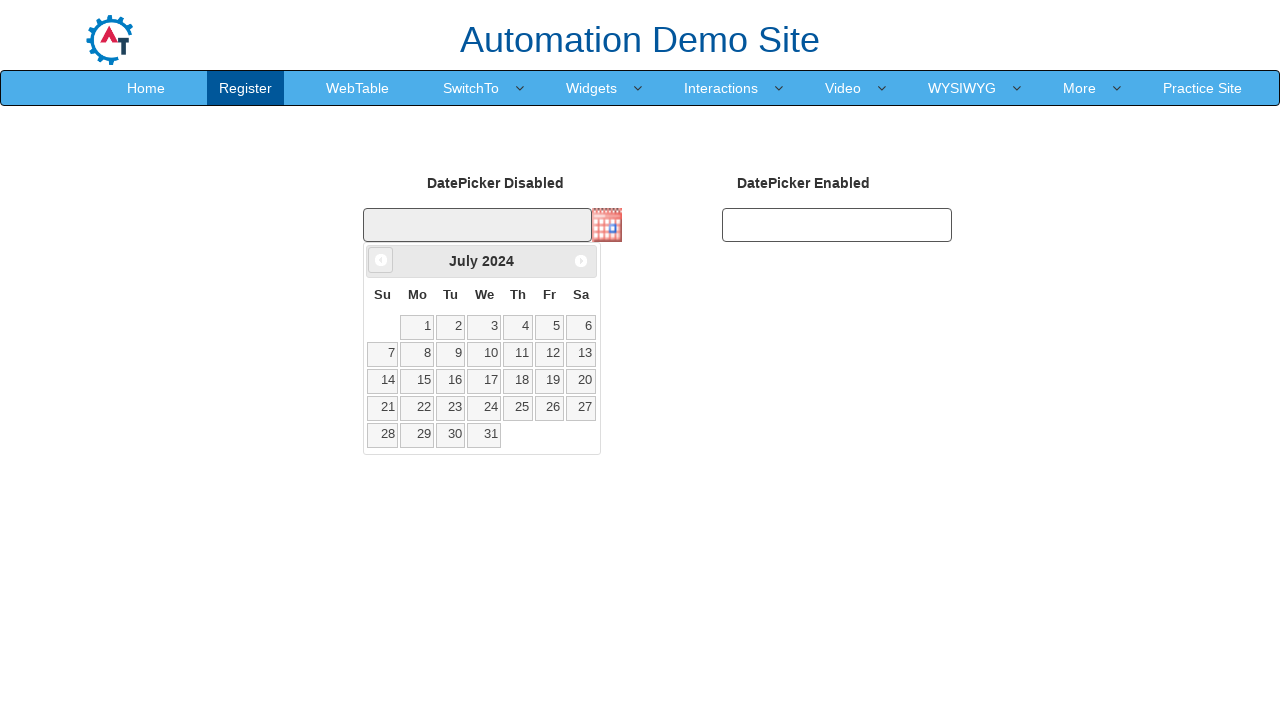

Clicked previous month button (iteration 20/335) at (381, 260) on xpath=//span[@class='ui-icon ui-icon-circle-triangle-w']
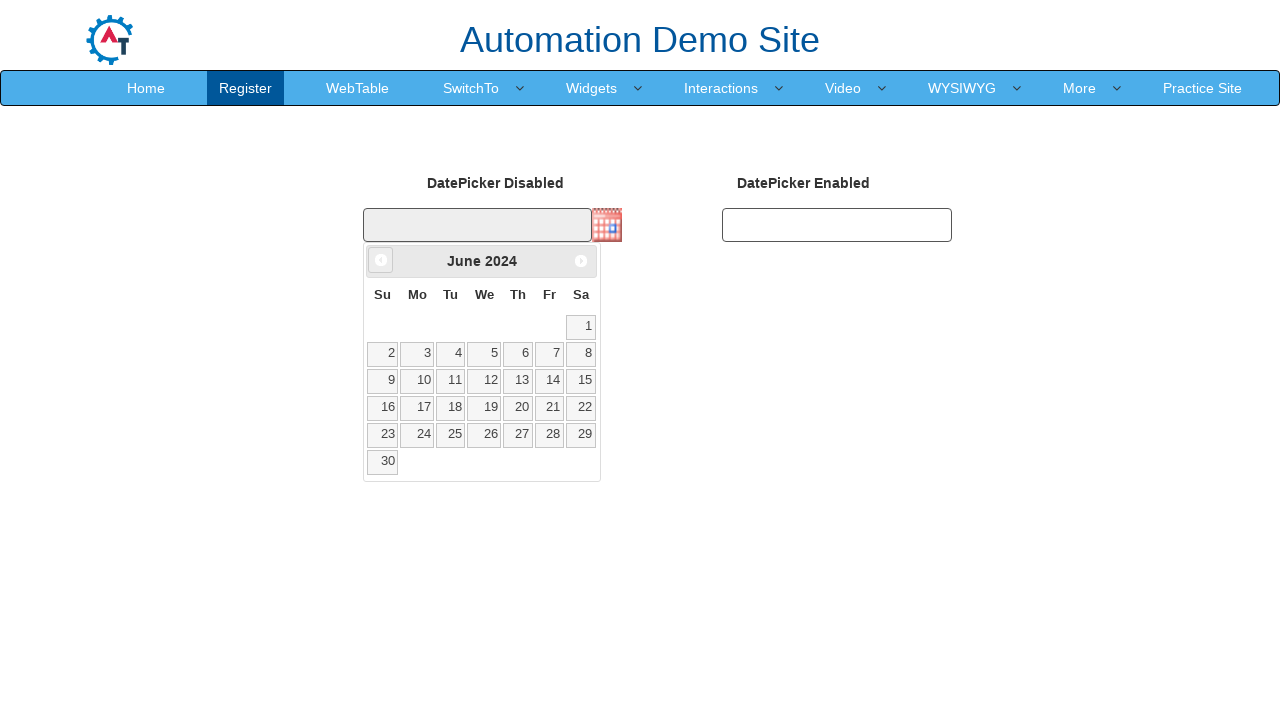

Clicked previous month button (iteration 21/335) at (381, 260) on xpath=//span[@class='ui-icon ui-icon-circle-triangle-w']
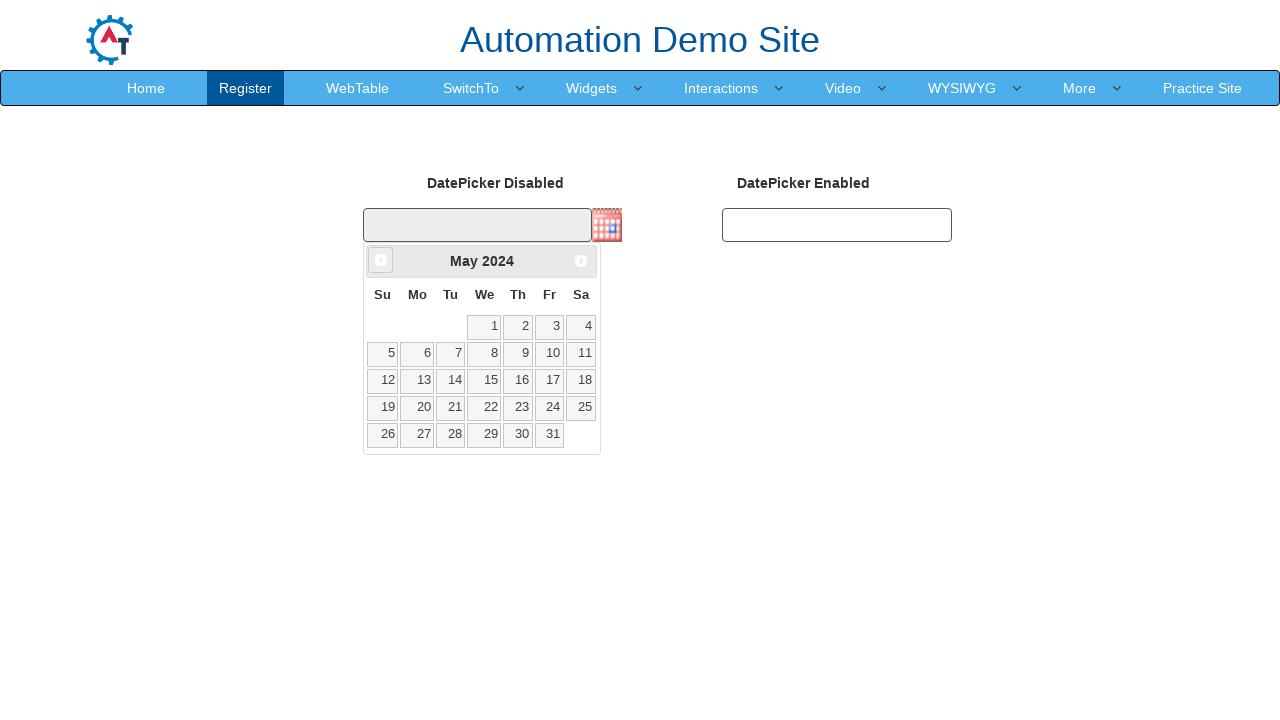

Clicked previous month button (iteration 22/335) at (381, 260) on xpath=//span[@class='ui-icon ui-icon-circle-triangle-w']
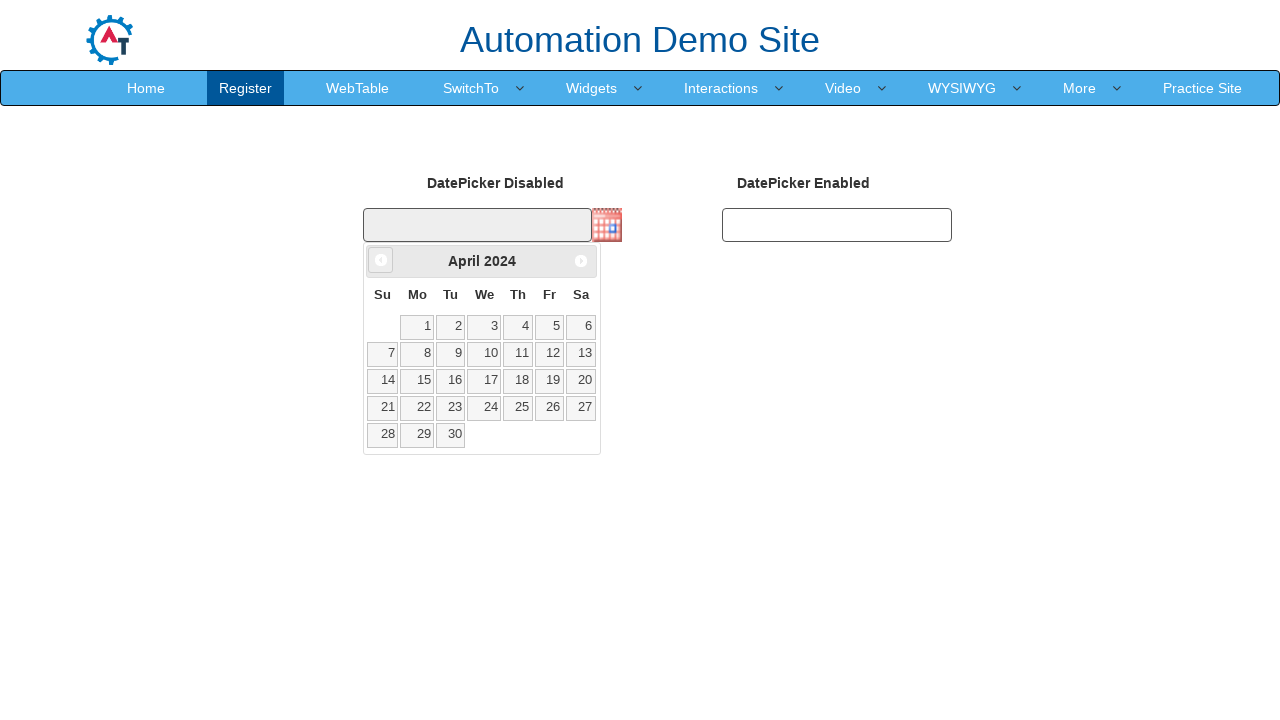

Clicked previous month button (iteration 23/335) at (381, 260) on xpath=//span[@class='ui-icon ui-icon-circle-triangle-w']
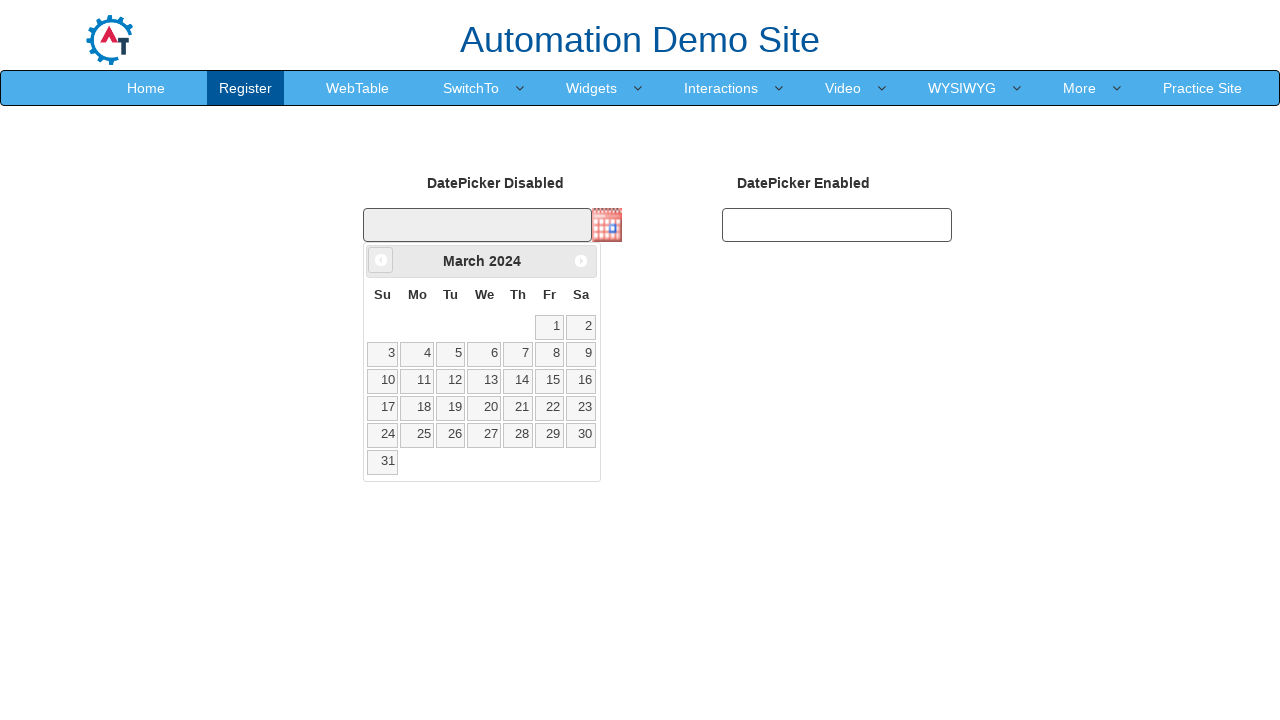

Clicked previous month button (iteration 24/335) at (381, 260) on xpath=//span[@class='ui-icon ui-icon-circle-triangle-w']
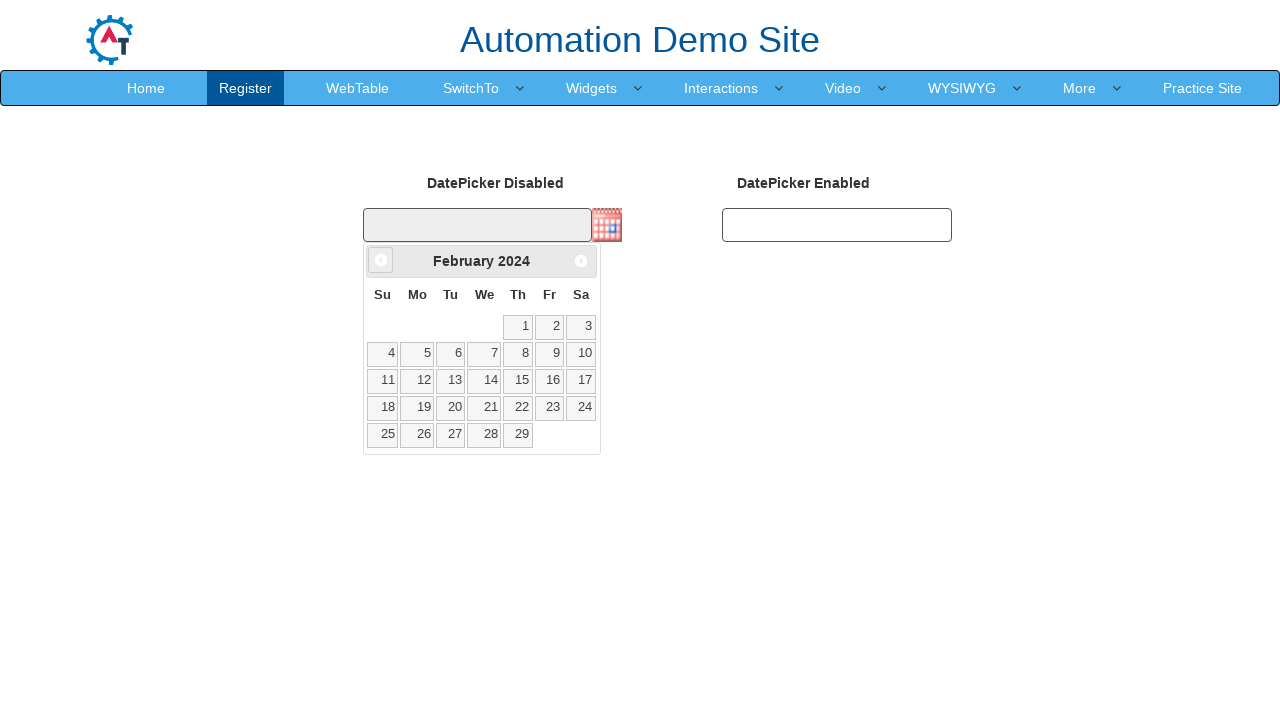

Clicked previous month button (iteration 25/335) at (381, 260) on xpath=//span[@class='ui-icon ui-icon-circle-triangle-w']
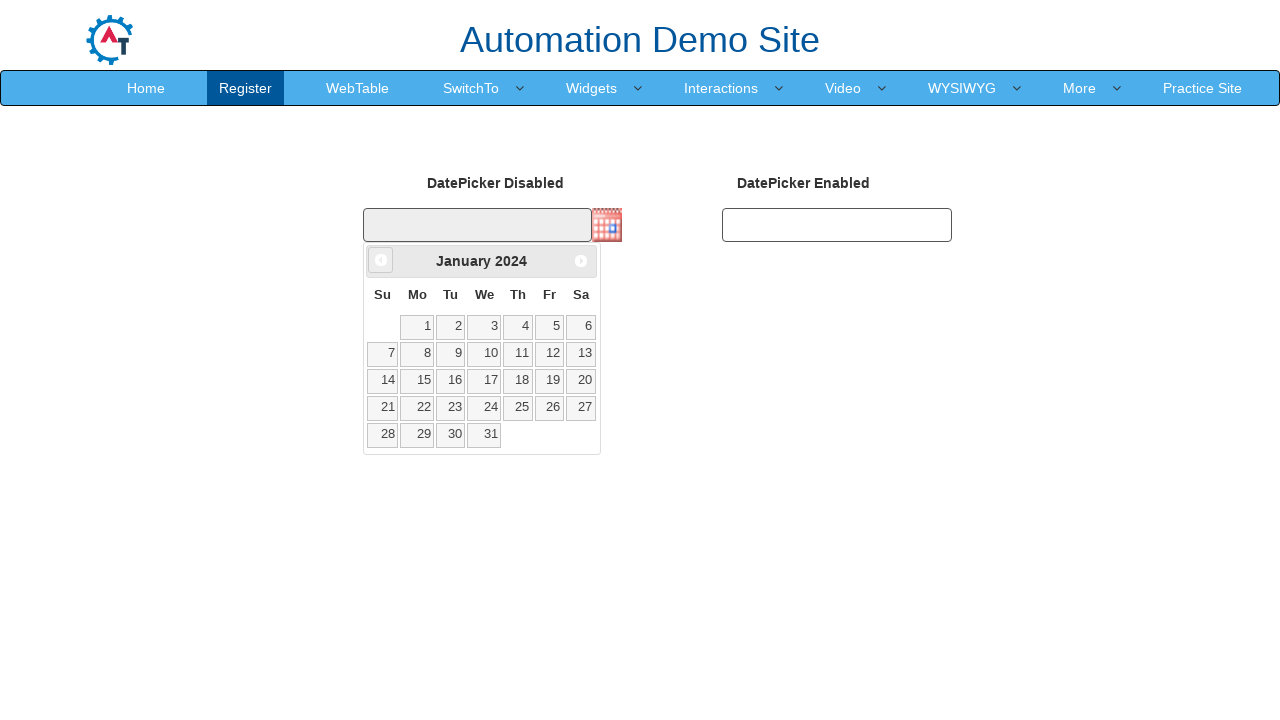

Clicked previous month button (iteration 26/335) at (381, 260) on xpath=//span[@class='ui-icon ui-icon-circle-triangle-w']
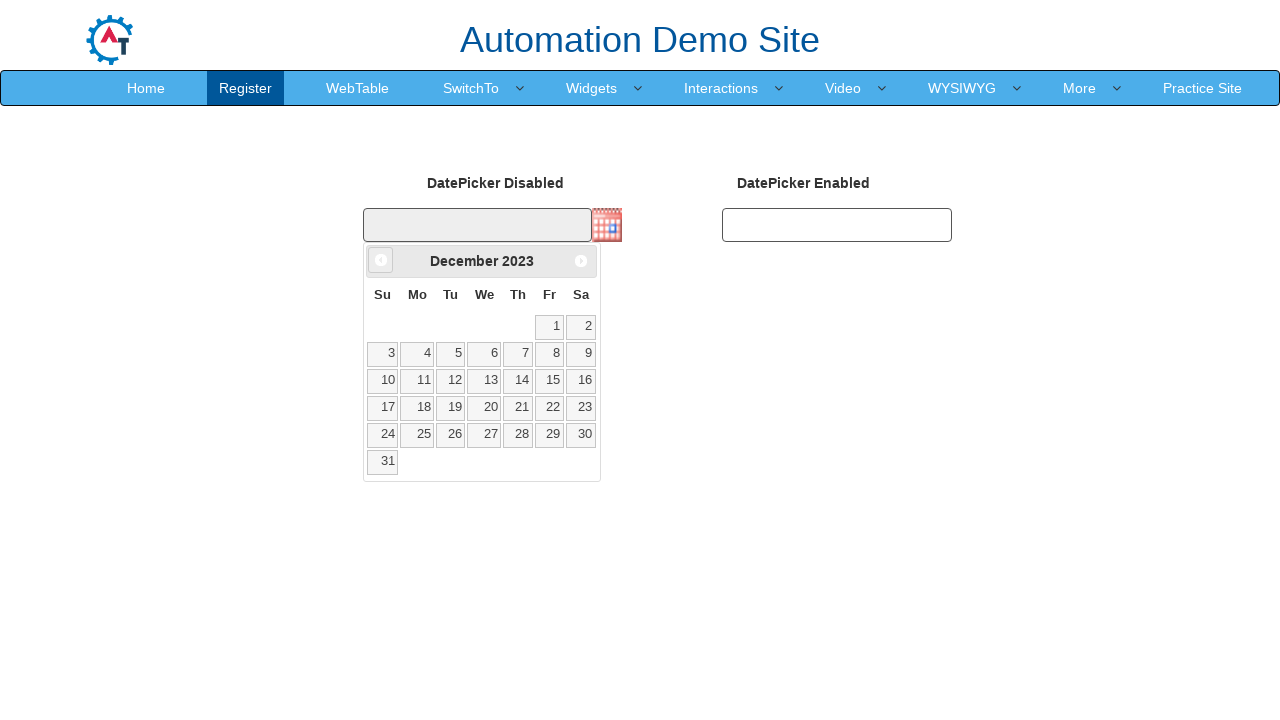

Clicked previous month button (iteration 27/335) at (381, 260) on xpath=//span[@class='ui-icon ui-icon-circle-triangle-w']
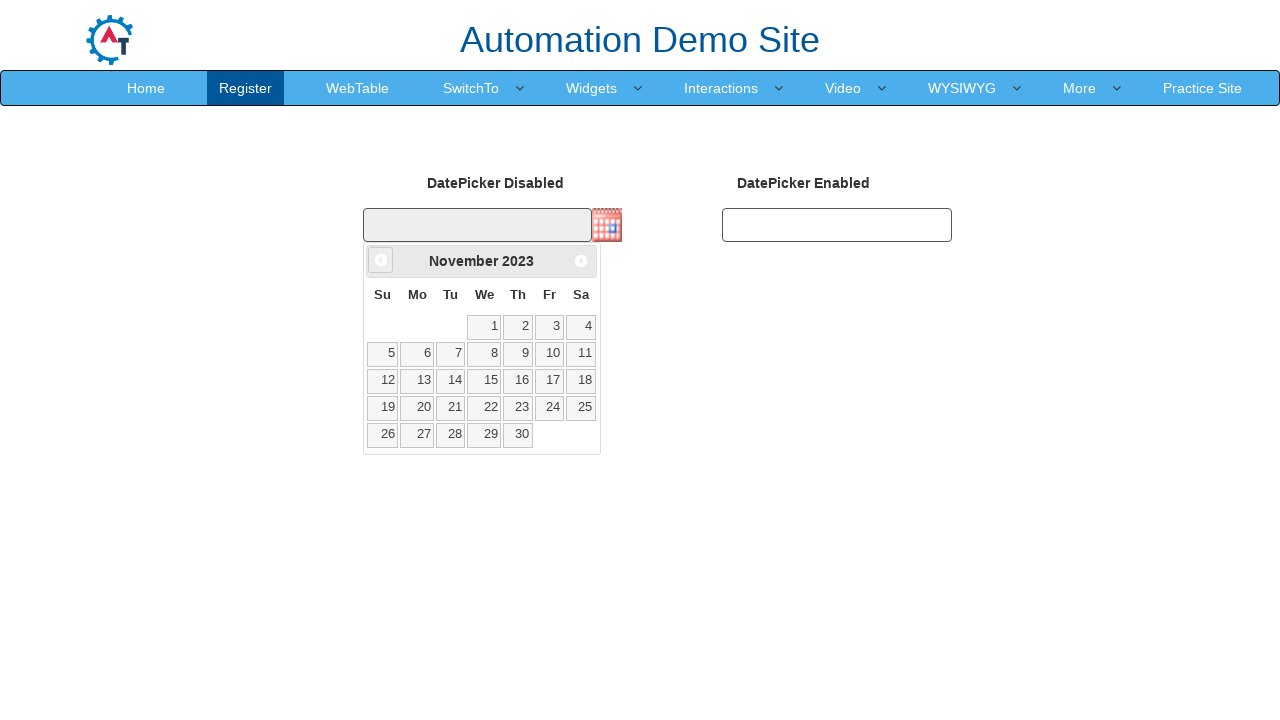

Clicked previous month button (iteration 28/335) at (381, 260) on xpath=//span[@class='ui-icon ui-icon-circle-triangle-w']
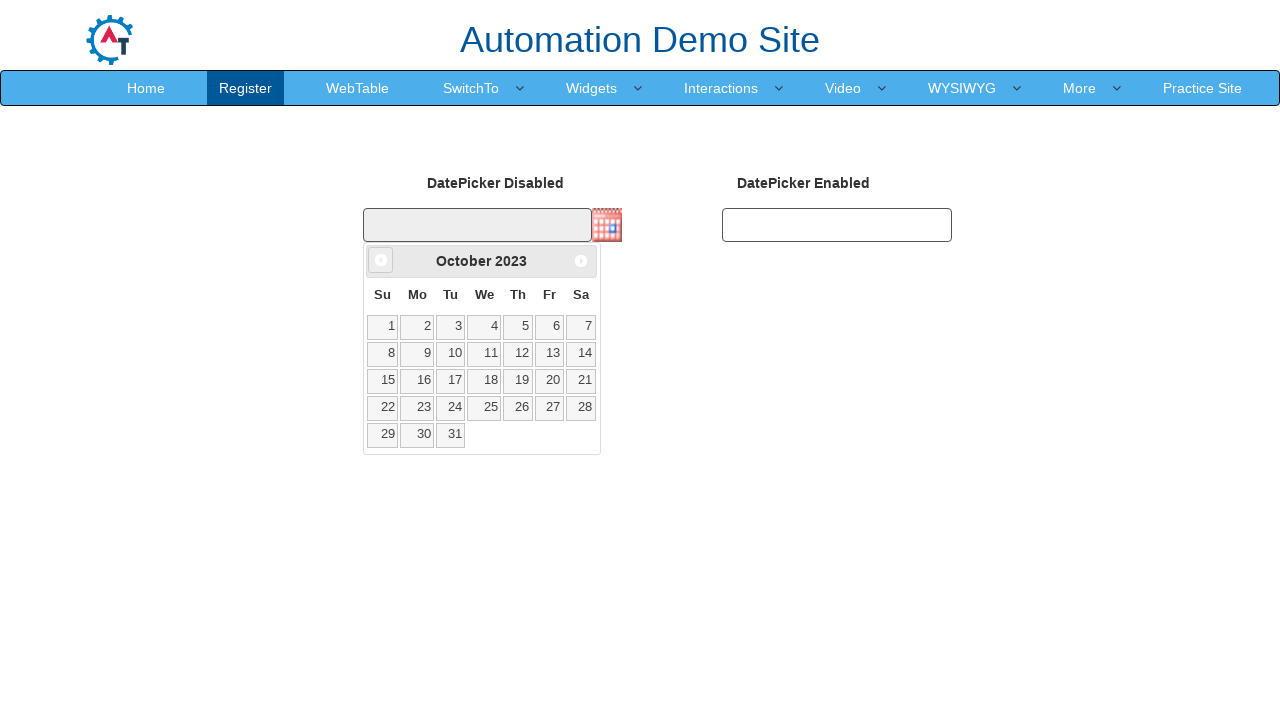

Clicked previous month button (iteration 29/335) at (381, 260) on xpath=//span[@class='ui-icon ui-icon-circle-triangle-w']
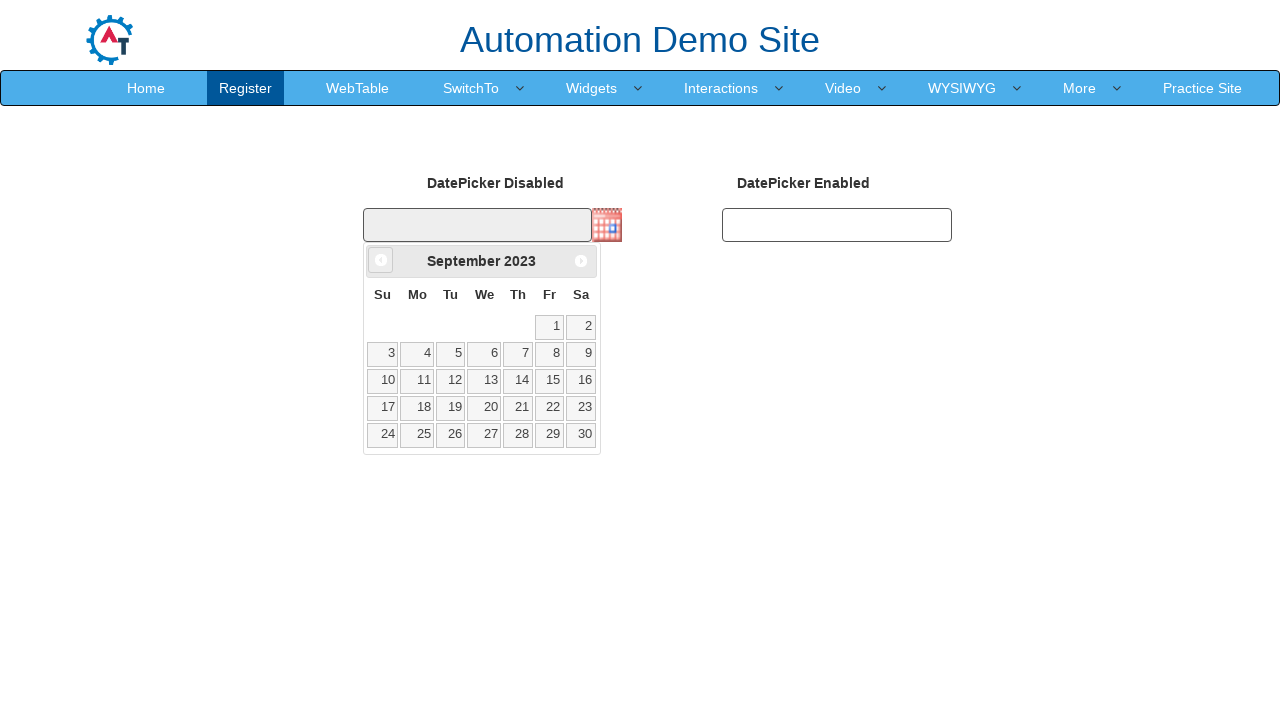

Clicked previous month button (iteration 30/335) at (381, 260) on xpath=//span[@class='ui-icon ui-icon-circle-triangle-w']
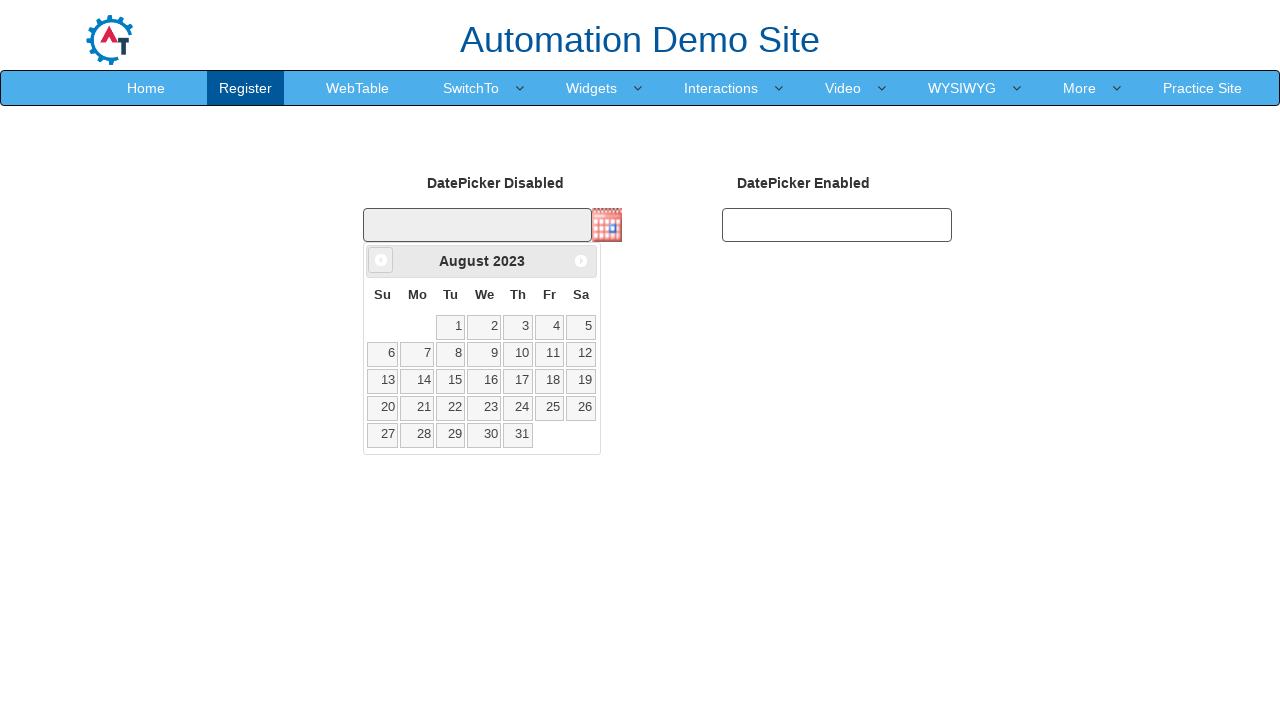

Clicked previous month button (iteration 31/335) at (381, 260) on xpath=//span[@class='ui-icon ui-icon-circle-triangle-w']
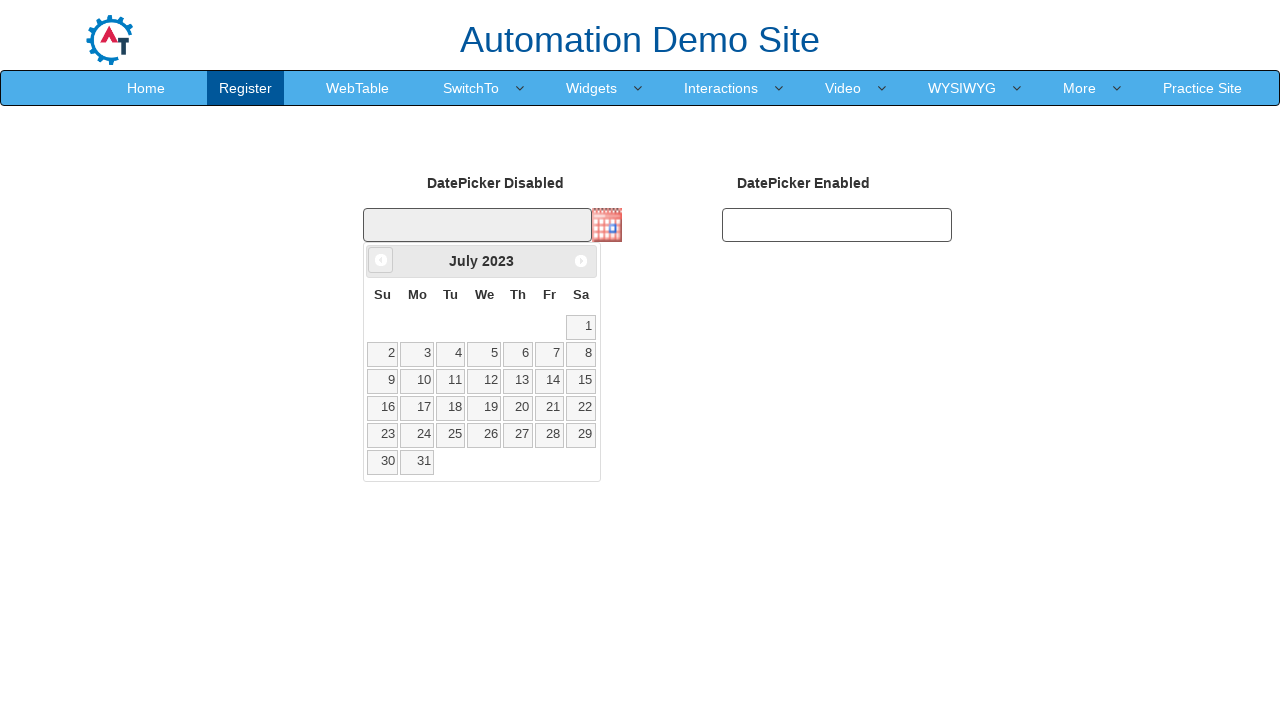

Clicked previous month button (iteration 32/335) at (381, 260) on xpath=//span[@class='ui-icon ui-icon-circle-triangle-w']
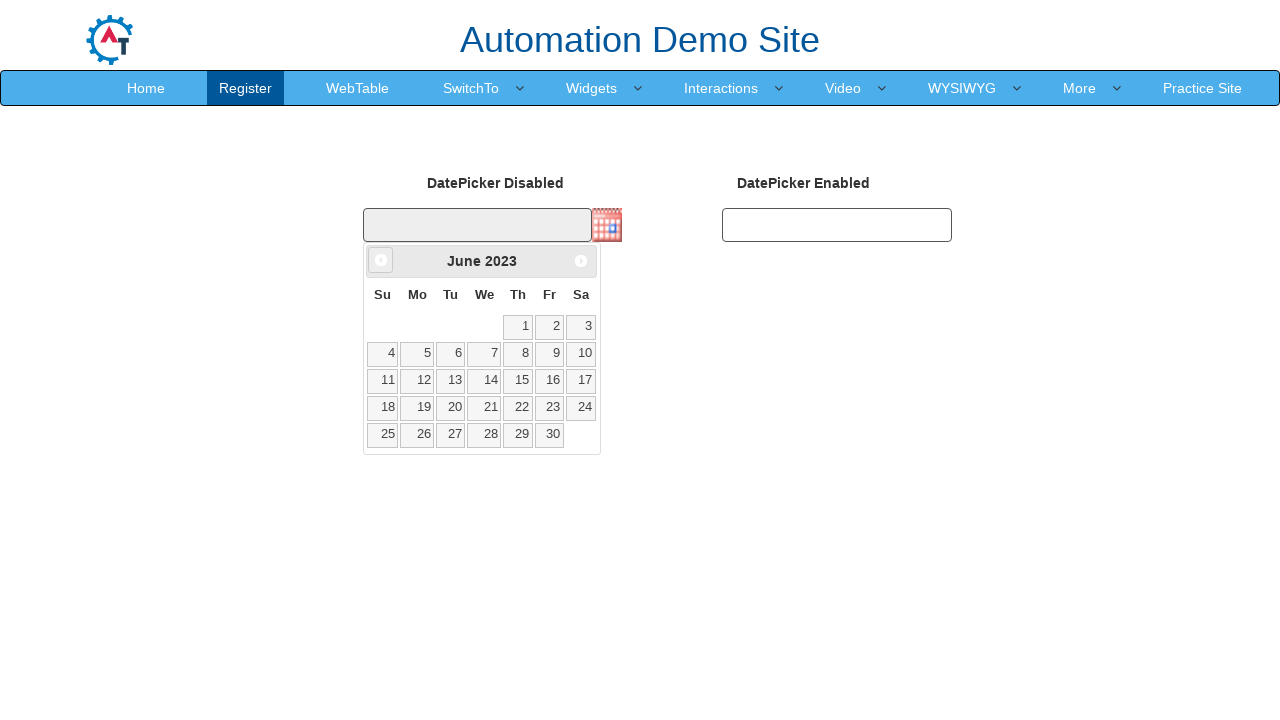

Clicked previous month button (iteration 33/335) at (381, 260) on xpath=//span[@class='ui-icon ui-icon-circle-triangle-w']
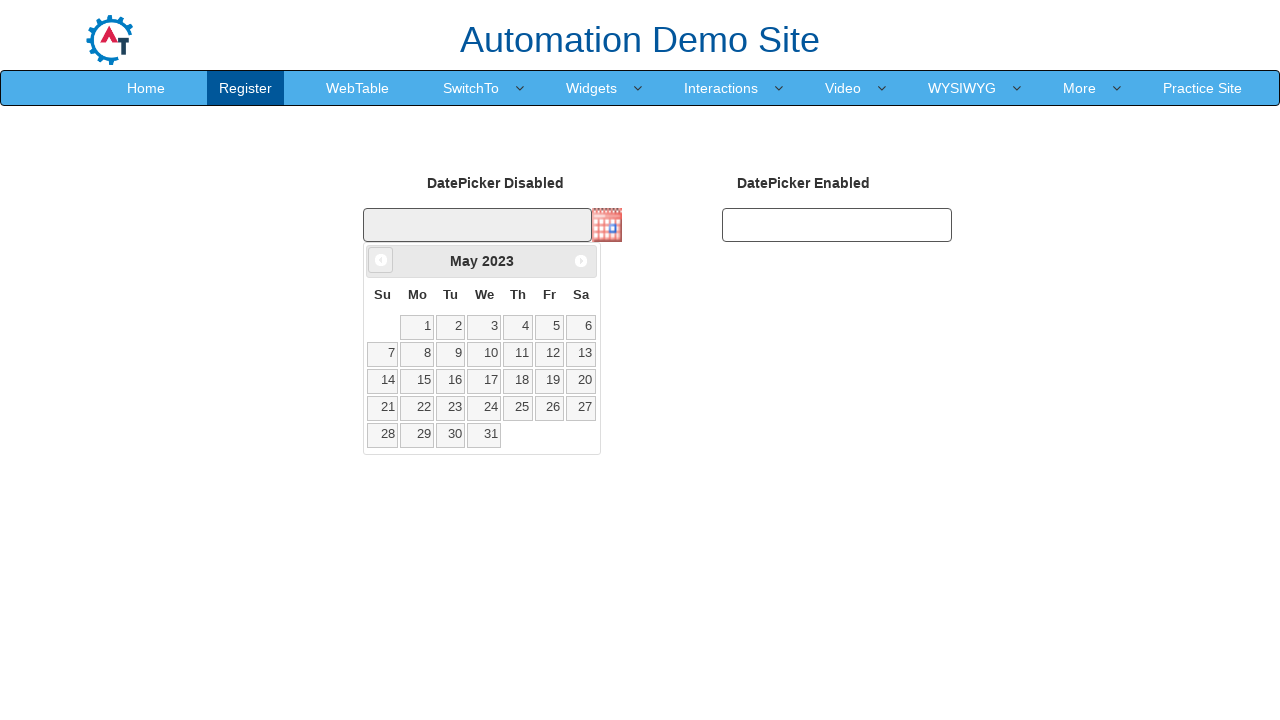

Clicked previous month button (iteration 34/335) at (381, 260) on xpath=//span[@class='ui-icon ui-icon-circle-triangle-w']
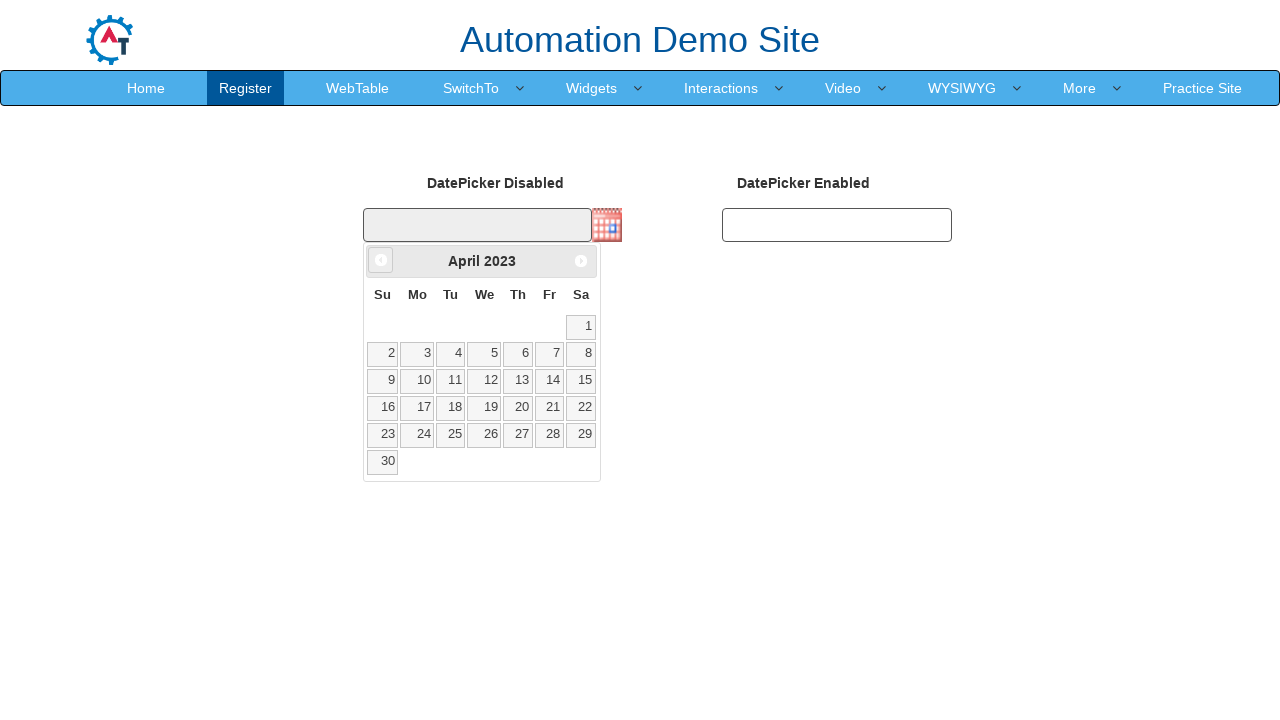

Clicked previous month button (iteration 35/335) at (381, 260) on xpath=//span[@class='ui-icon ui-icon-circle-triangle-w']
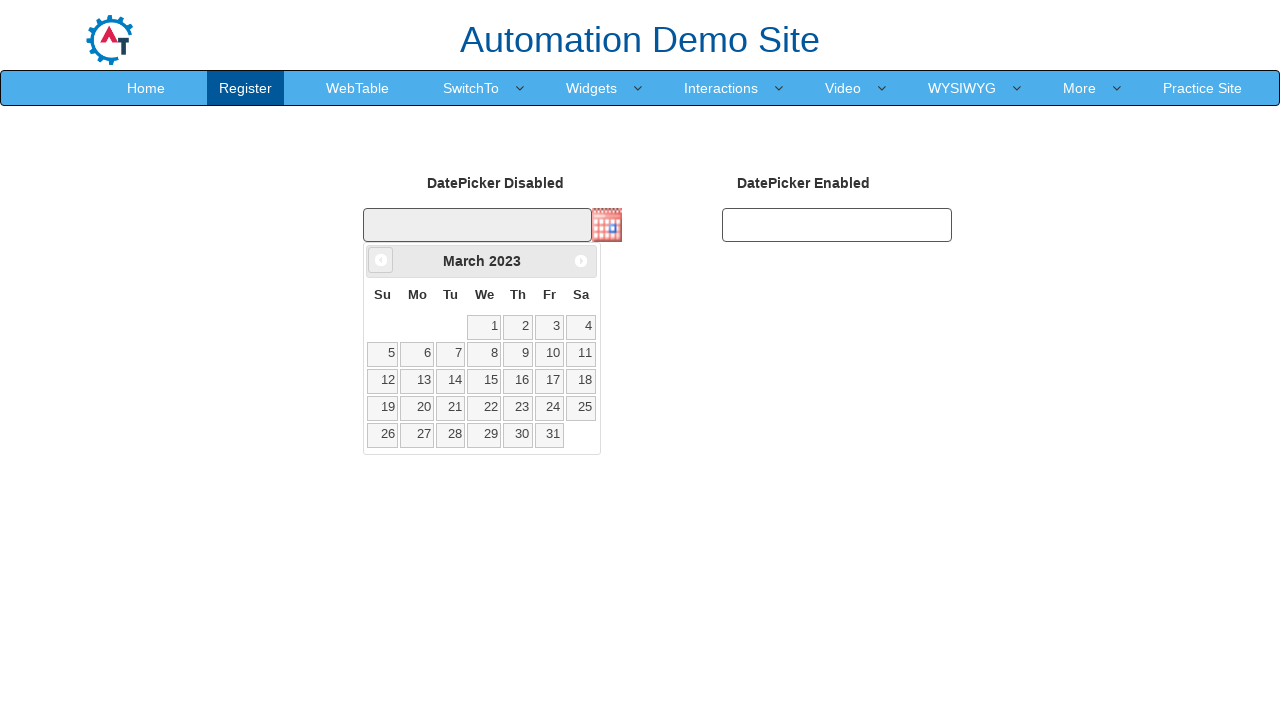

Clicked previous month button (iteration 36/335) at (381, 260) on xpath=//span[@class='ui-icon ui-icon-circle-triangle-w']
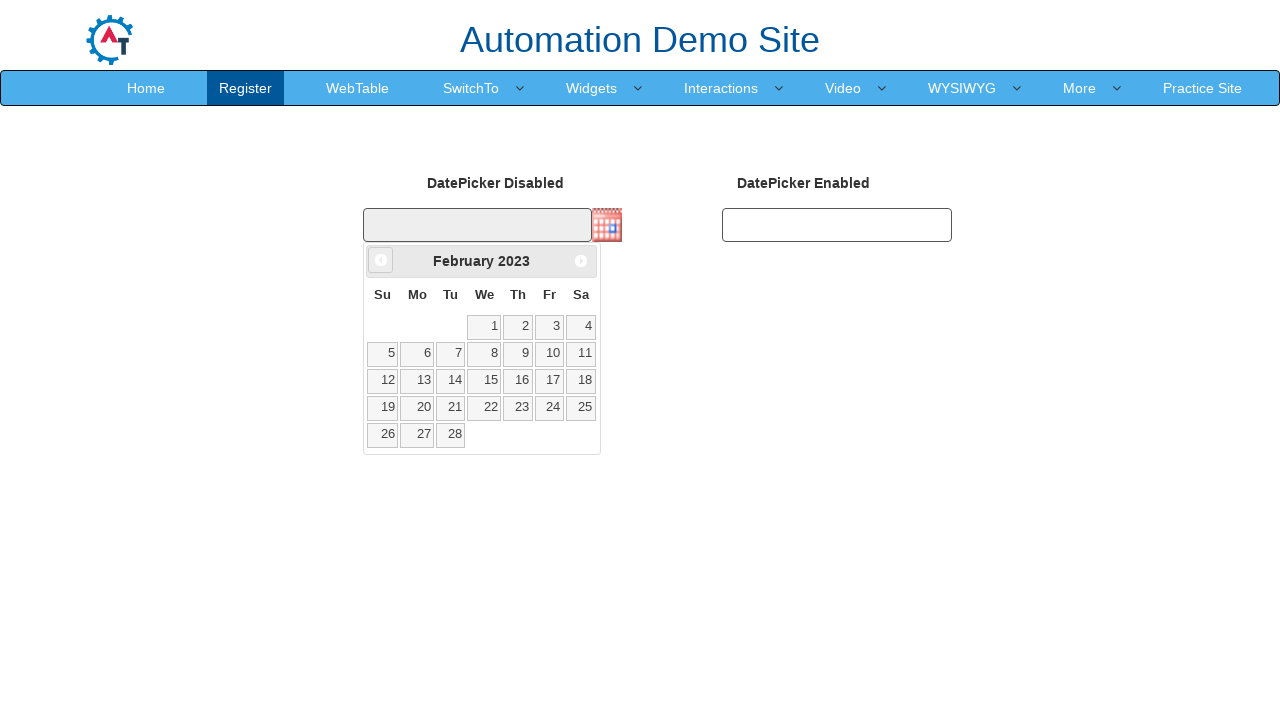

Clicked previous month button (iteration 37/335) at (381, 260) on xpath=//span[@class='ui-icon ui-icon-circle-triangle-w']
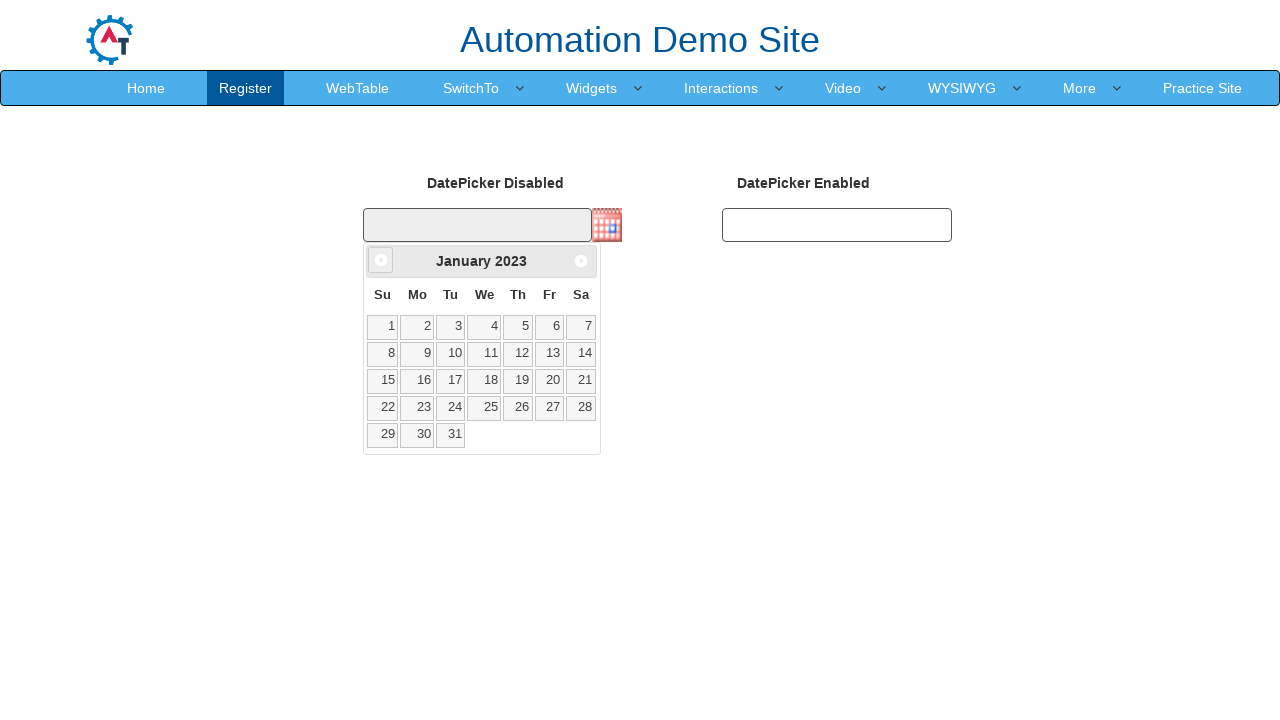

Clicked previous month button (iteration 38/335) at (381, 260) on xpath=//span[@class='ui-icon ui-icon-circle-triangle-w']
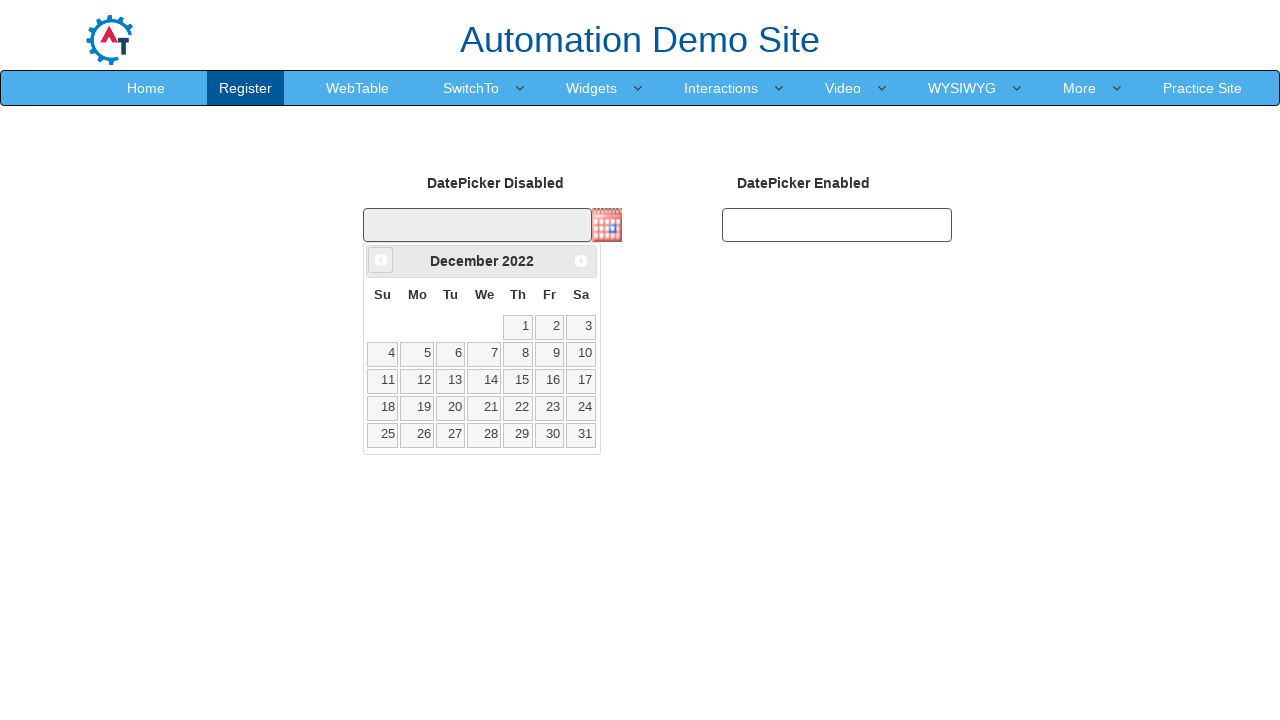

Clicked previous month button (iteration 39/335) at (381, 260) on xpath=//span[@class='ui-icon ui-icon-circle-triangle-w']
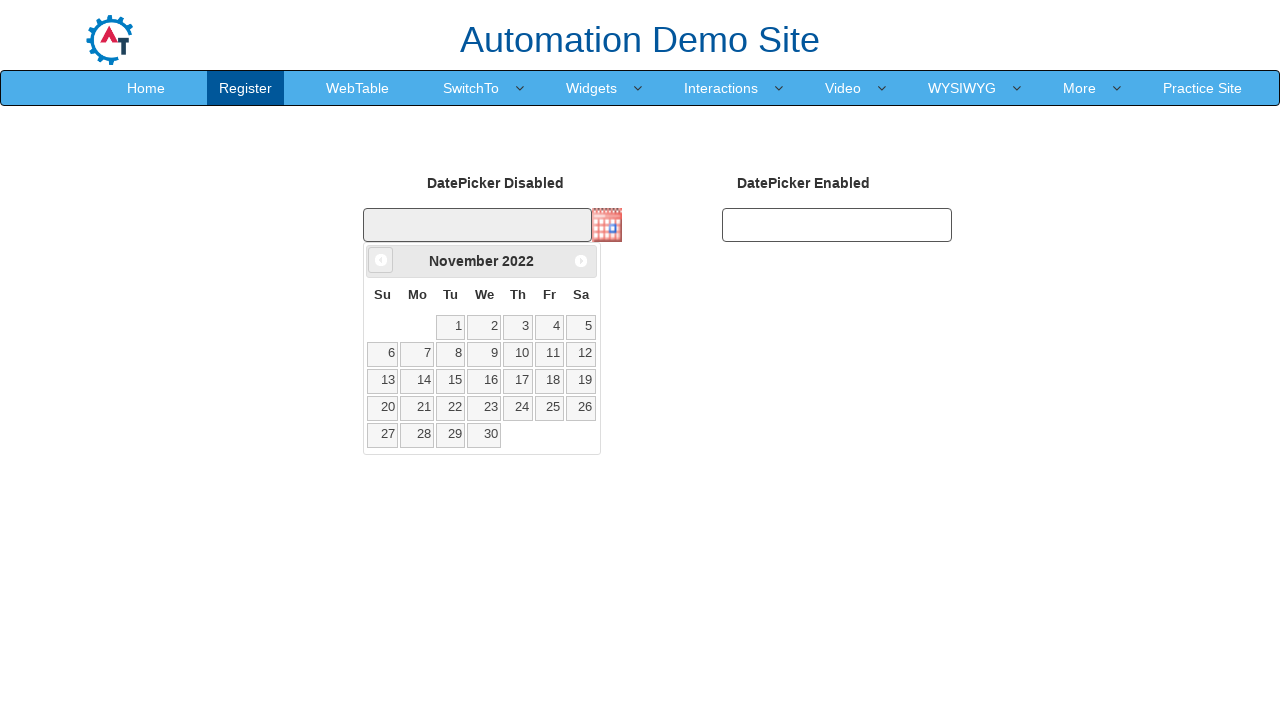

Clicked previous month button (iteration 40/335) at (381, 260) on xpath=//span[@class='ui-icon ui-icon-circle-triangle-w']
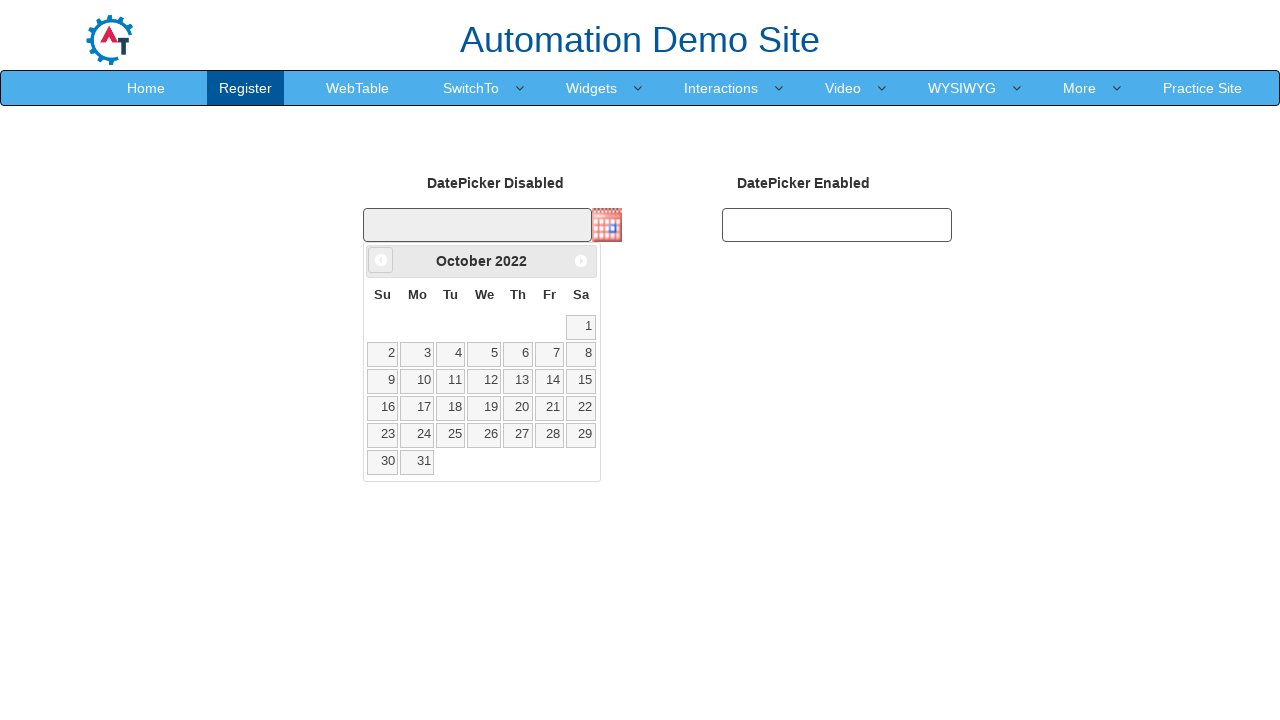

Clicked previous month button (iteration 41/335) at (381, 260) on xpath=//span[@class='ui-icon ui-icon-circle-triangle-w']
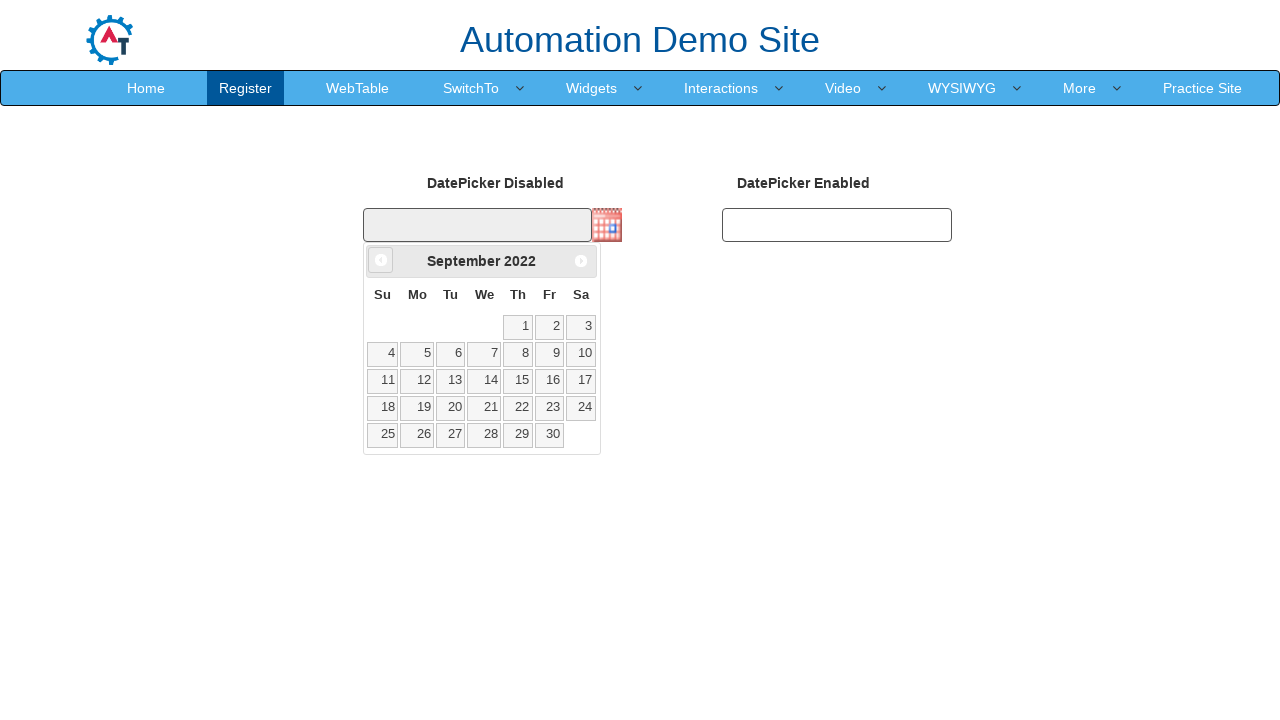

Clicked previous month button (iteration 42/335) at (381, 260) on xpath=//span[@class='ui-icon ui-icon-circle-triangle-w']
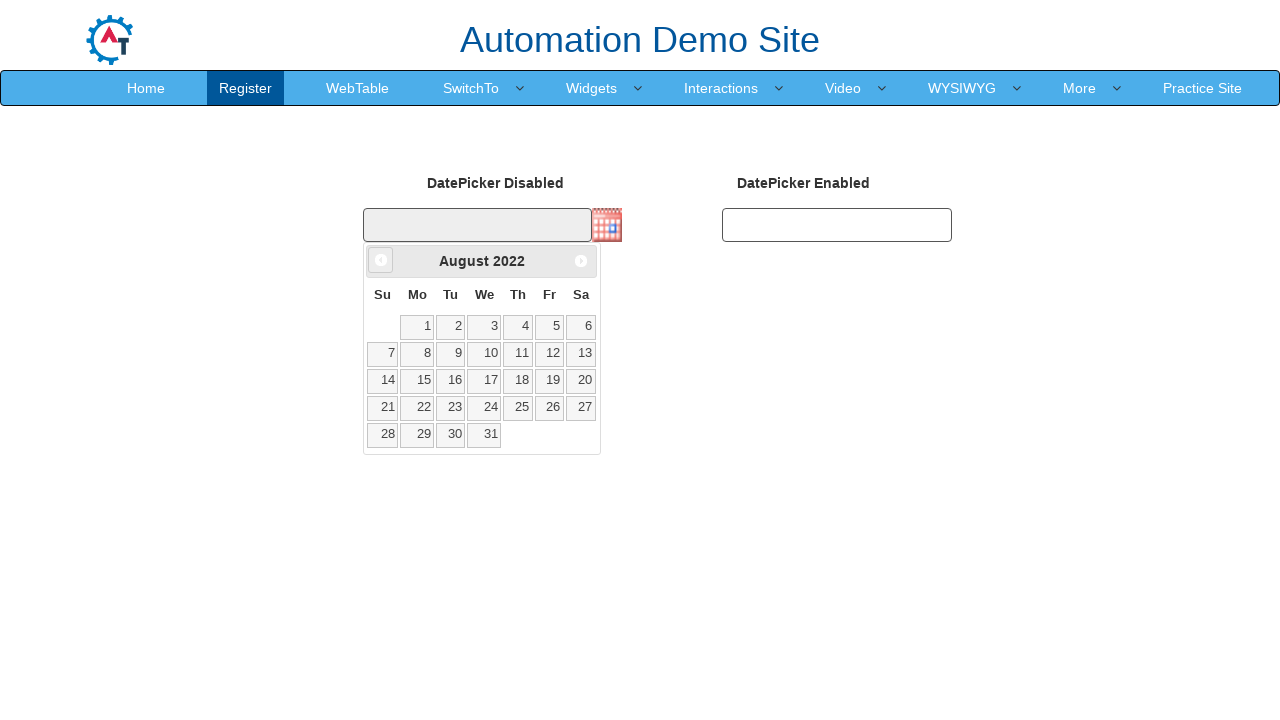

Clicked previous month button (iteration 43/335) at (381, 260) on xpath=//span[@class='ui-icon ui-icon-circle-triangle-w']
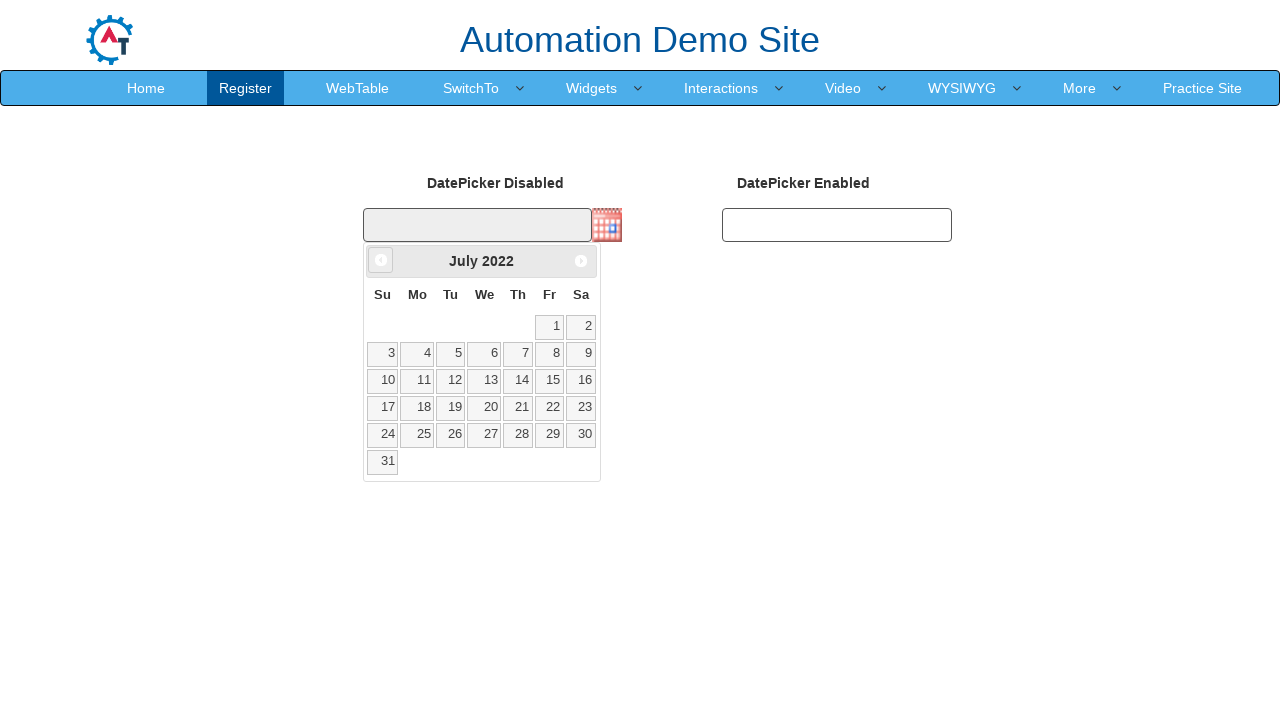

Clicked previous month button (iteration 44/335) at (381, 260) on xpath=//span[@class='ui-icon ui-icon-circle-triangle-w']
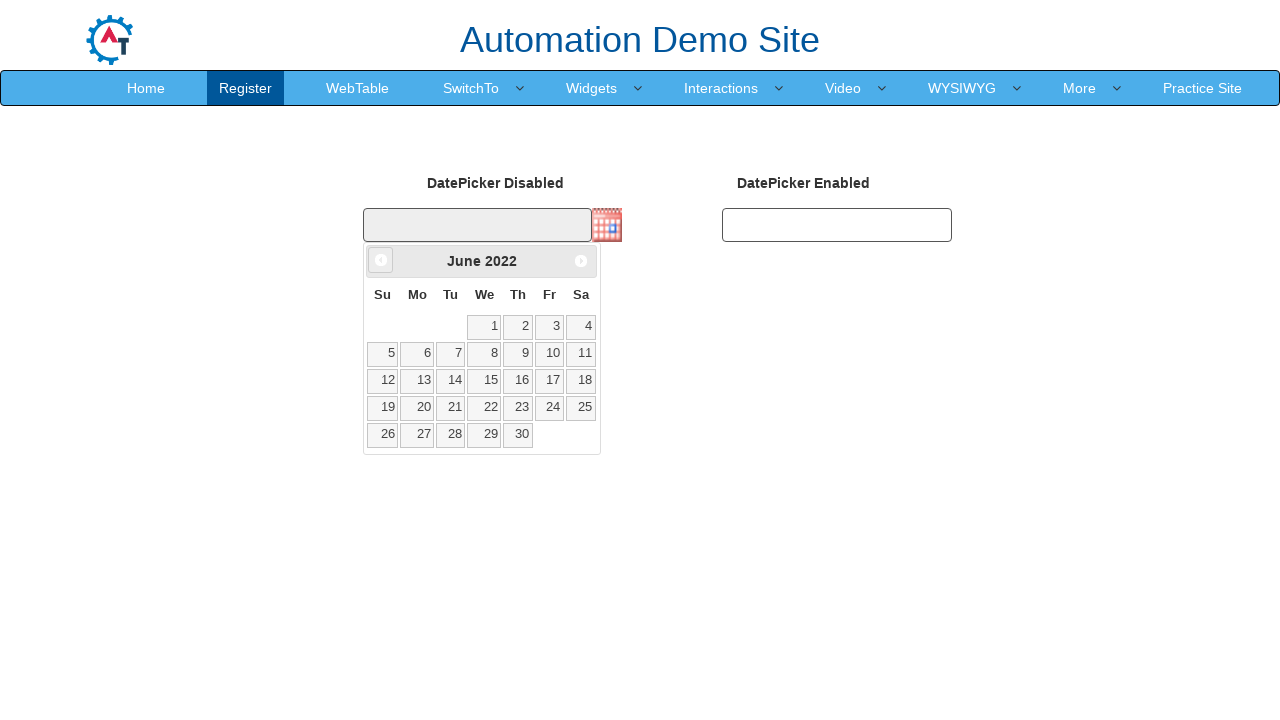

Clicked previous month button (iteration 45/335) at (381, 260) on xpath=//span[@class='ui-icon ui-icon-circle-triangle-w']
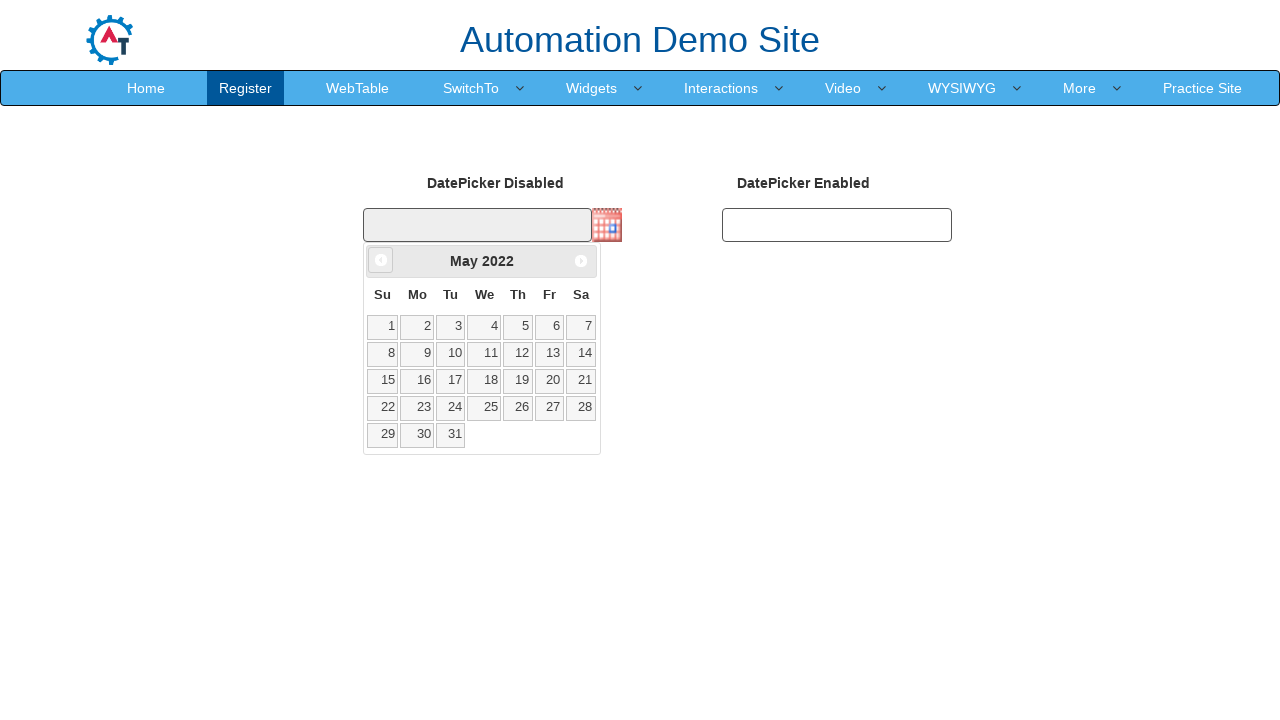

Clicked previous month button (iteration 46/335) at (381, 260) on xpath=//span[@class='ui-icon ui-icon-circle-triangle-w']
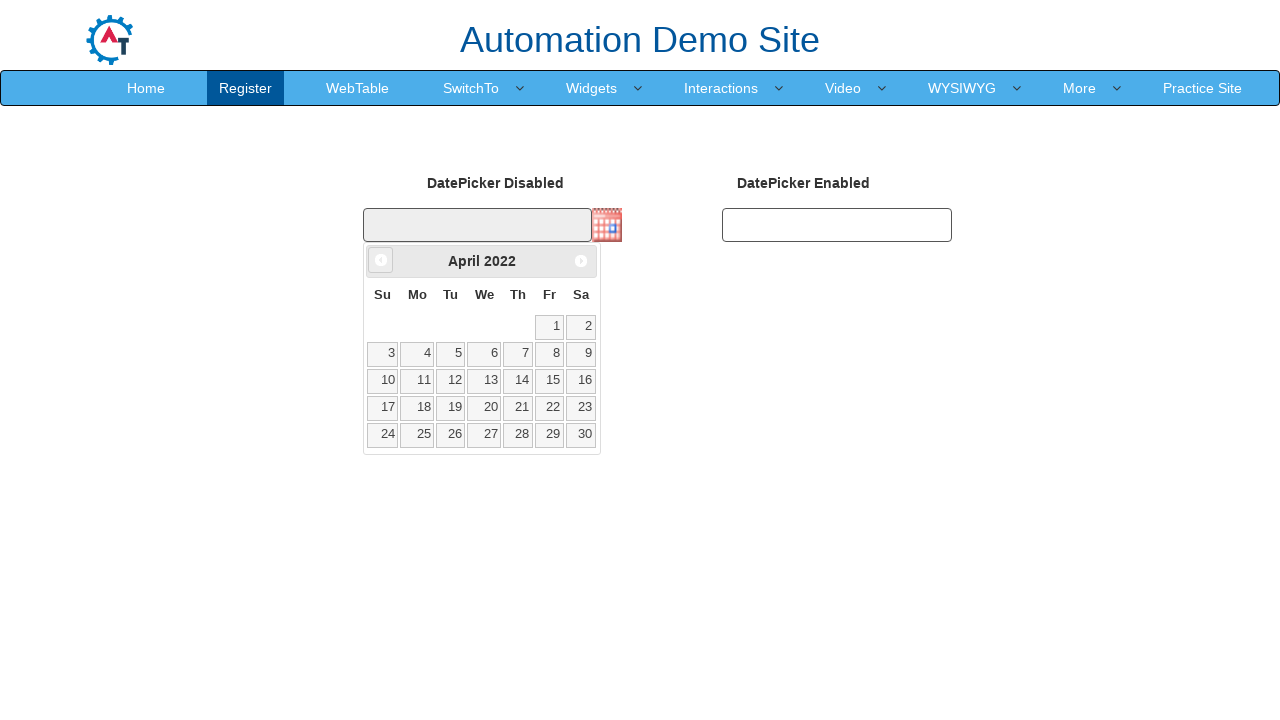

Clicked previous month button (iteration 47/335) at (381, 260) on xpath=//span[@class='ui-icon ui-icon-circle-triangle-w']
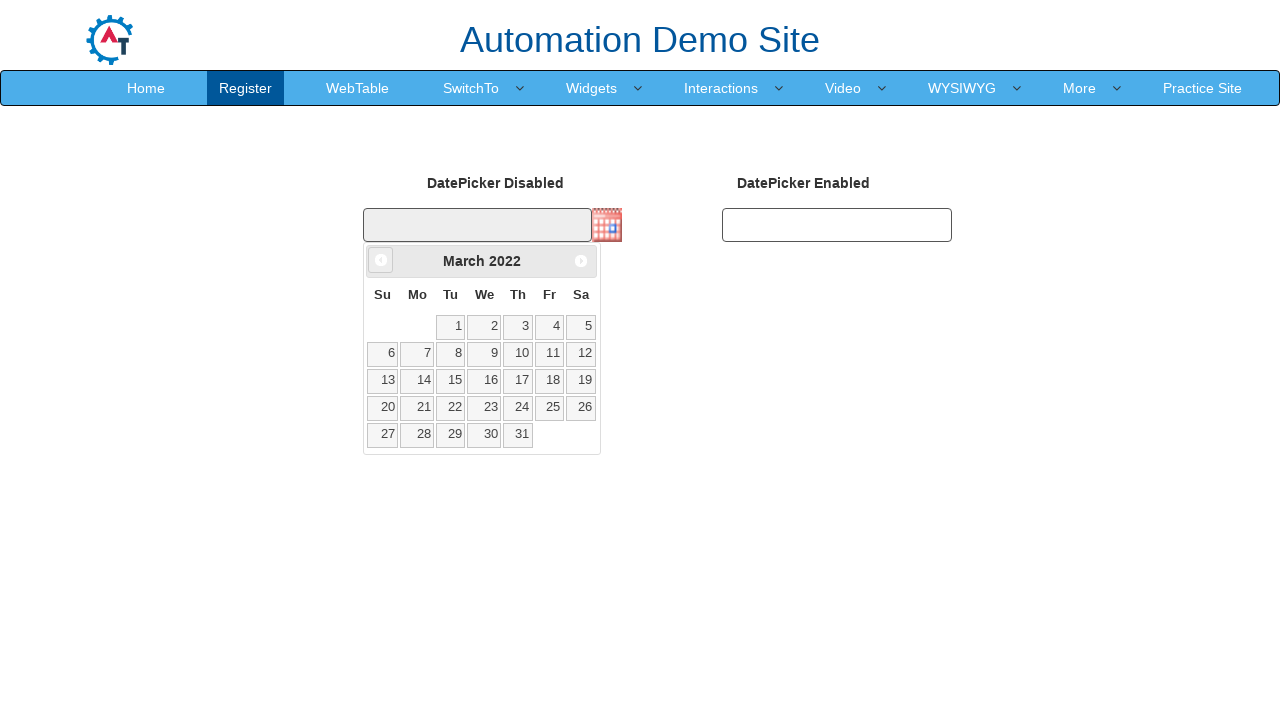

Clicked previous month button (iteration 48/335) at (381, 260) on xpath=//span[@class='ui-icon ui-icon-circle-triangle-w']
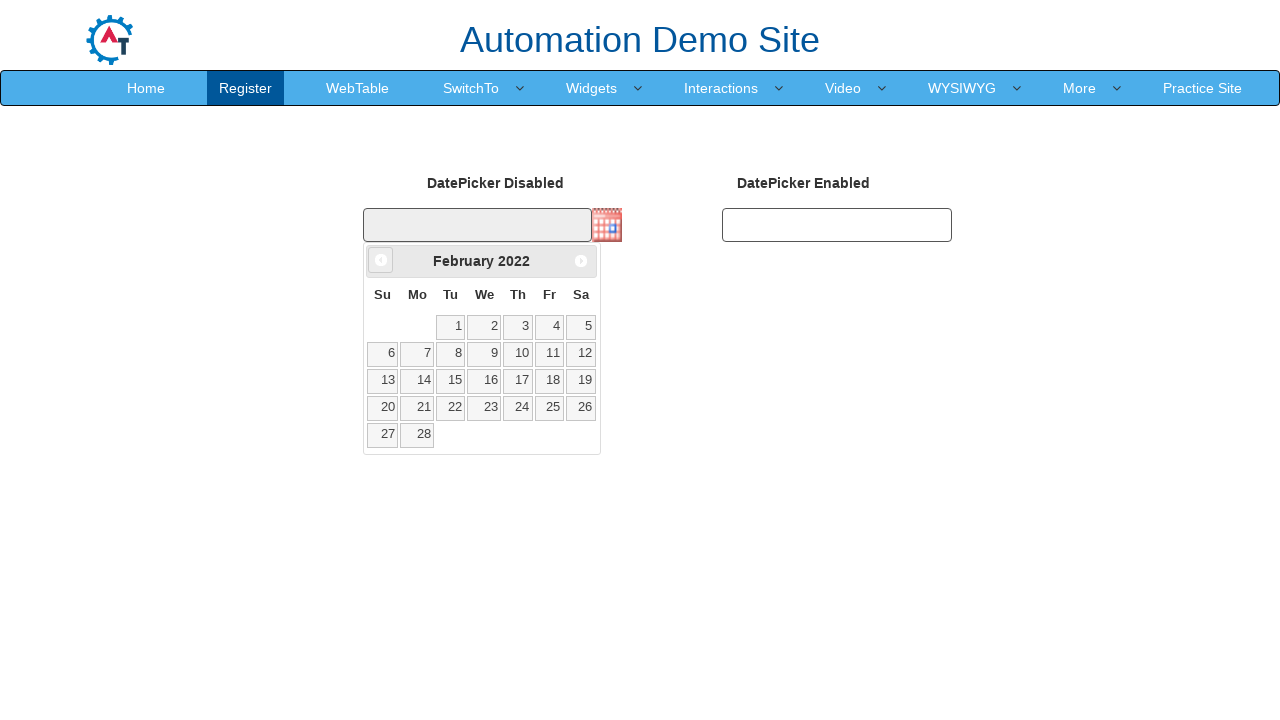

Clicked previous month button (iteration 49/335) at (381, 260) on xpath=//span[@class='ui-icon ui-icon-circle-triangle-w']
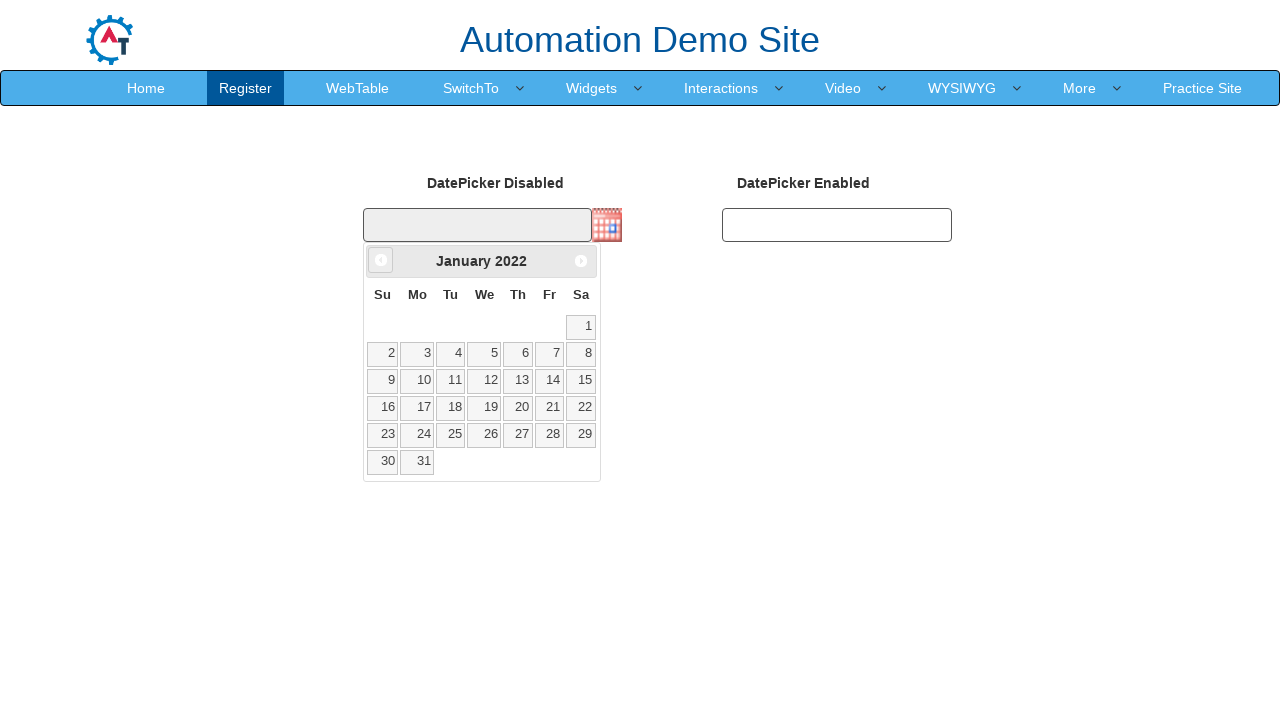

Clicked previous month button (iteration 50/335) at (381, 260) on xpath=//span[@class='ui-icon ui-icon-circle-triangle-w']
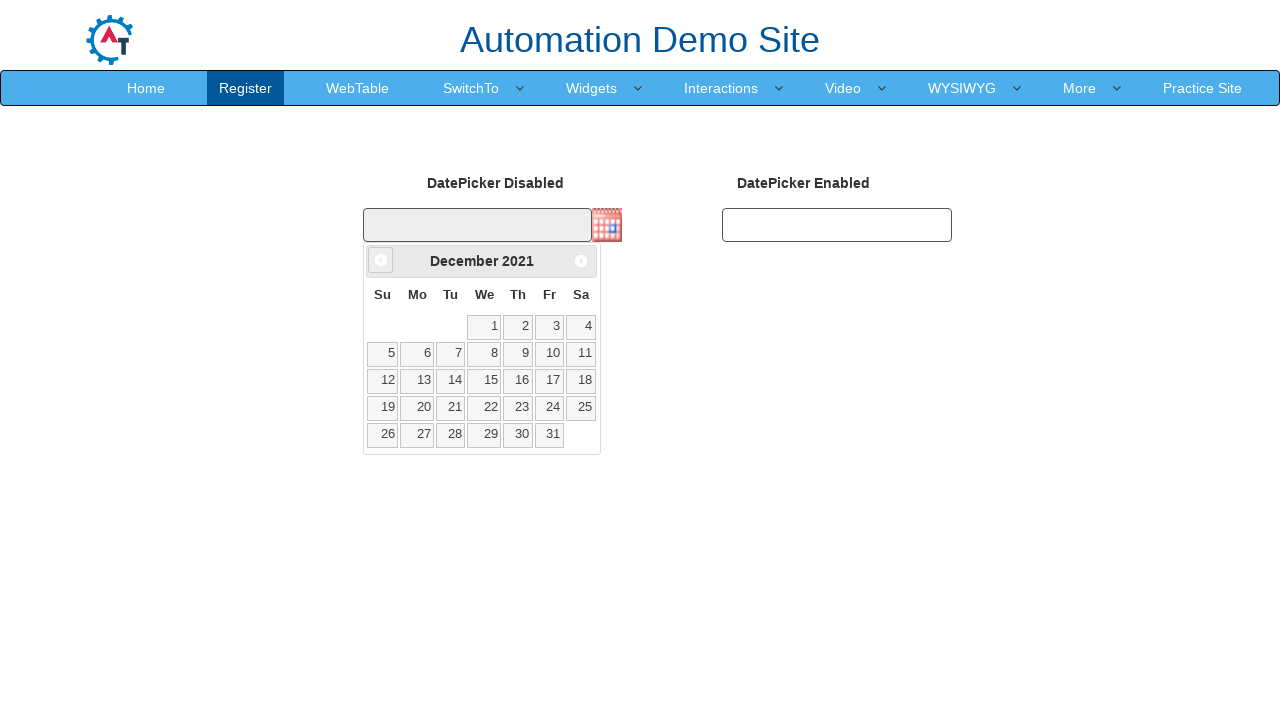

Clicked previous month button (iteration 51/335) at (381, 260) on xpath=//span[@class='ui-icon ui-icon-circle-triangle-w']
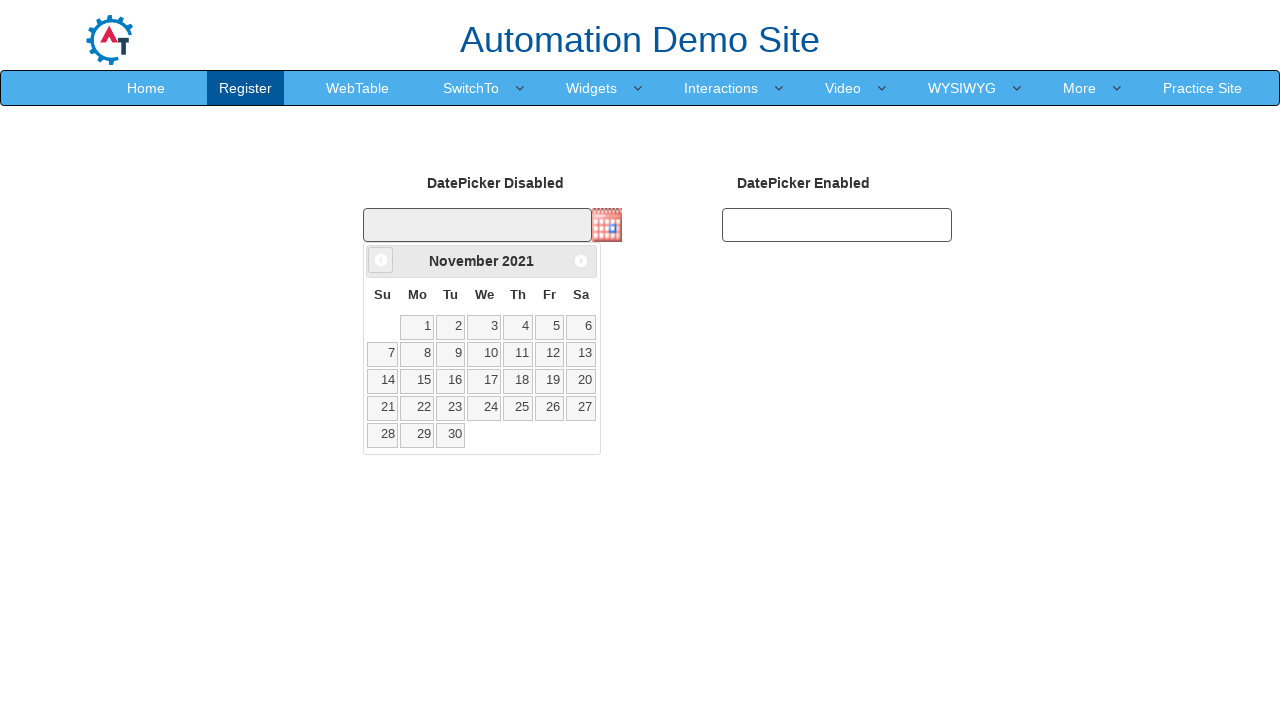

Clicked previous month button (iteration 52/335) at (381, 260) on xpath=//span[@class='ui-icon ui-icon-circle-triangle-w']
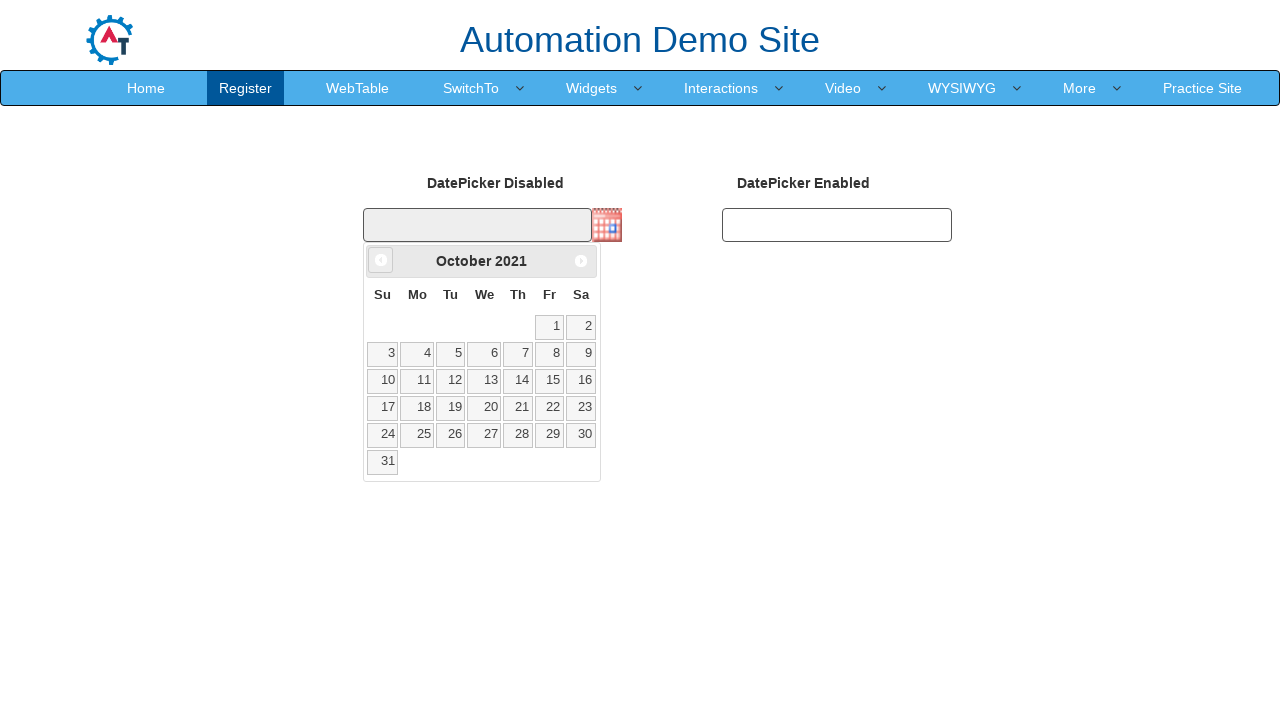

Clicked previous month button (iteration 53/335) at (381, 260) on xpath=//span[@class='ui-icon ui-icon-circle-triangle-w']
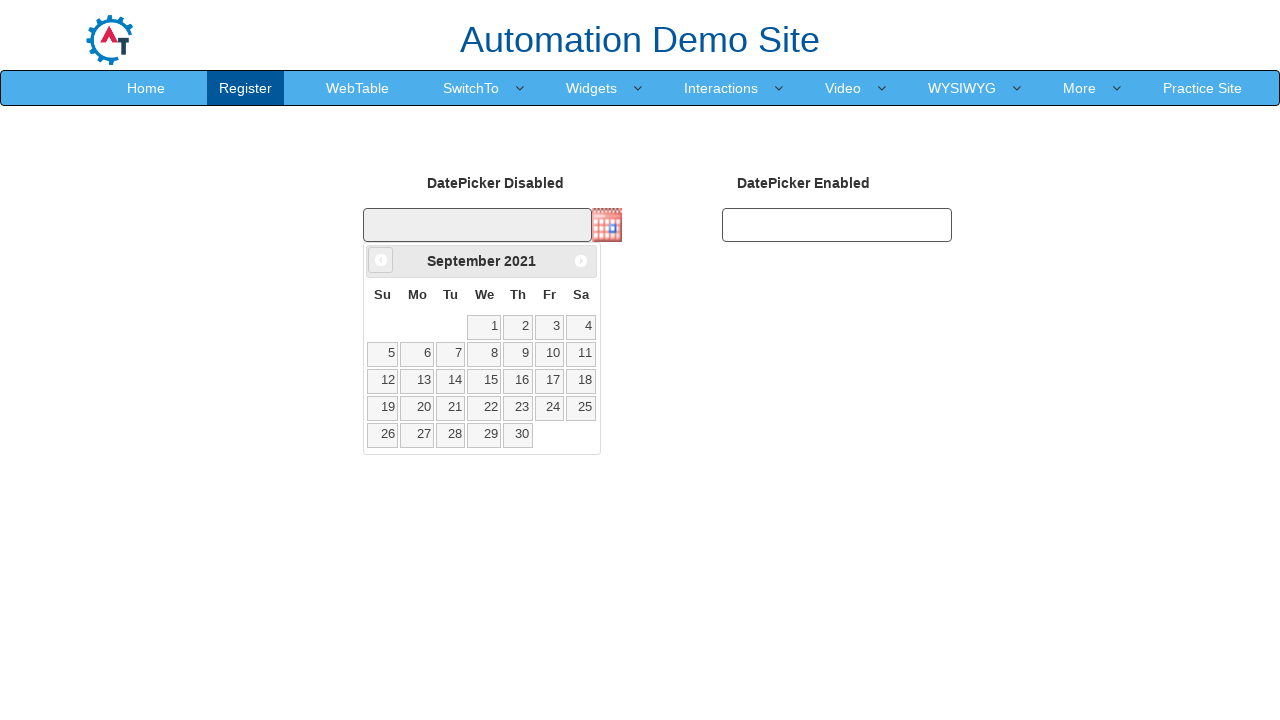

Clicked previous month button (iteration 54/335) at (381, 260) on xpath=//span[@class='ui-icon ui-icon-circle-triangle-w']
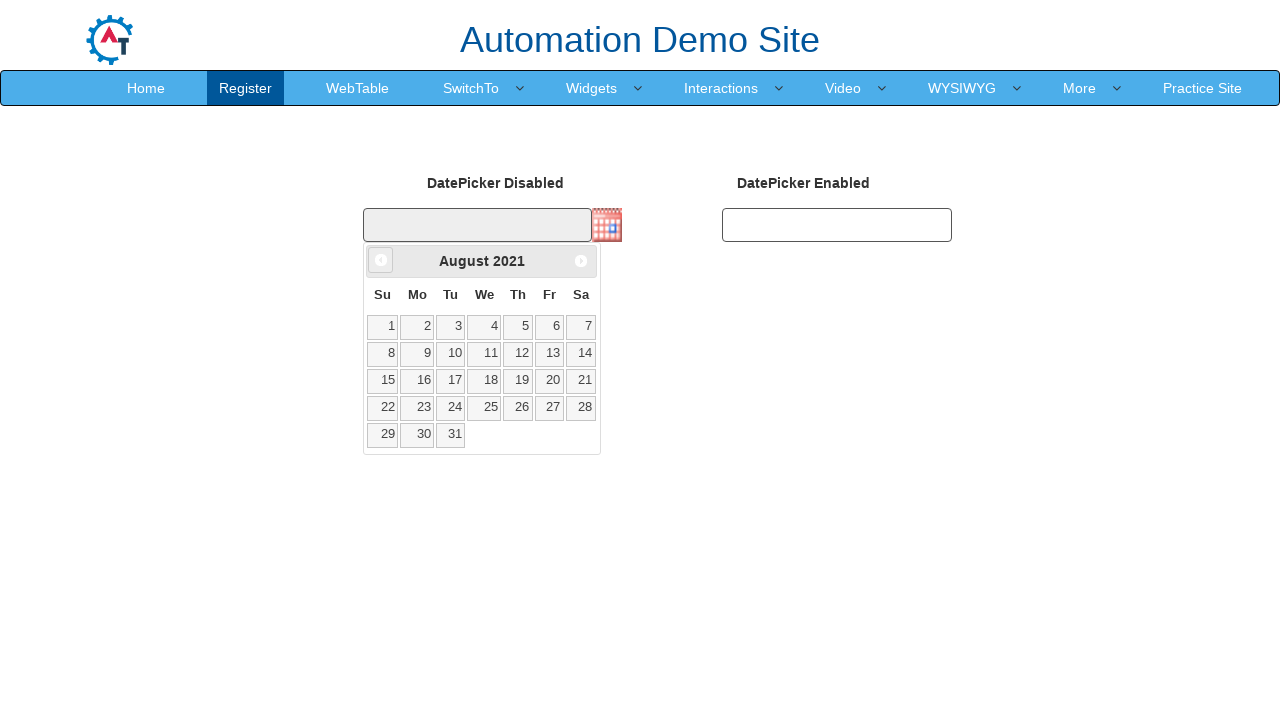

Clicked previous month button (iteration 55/335) at (381, 260) on xpath=//span[@class='ui-icon ui-icon-circle-triangle-w']
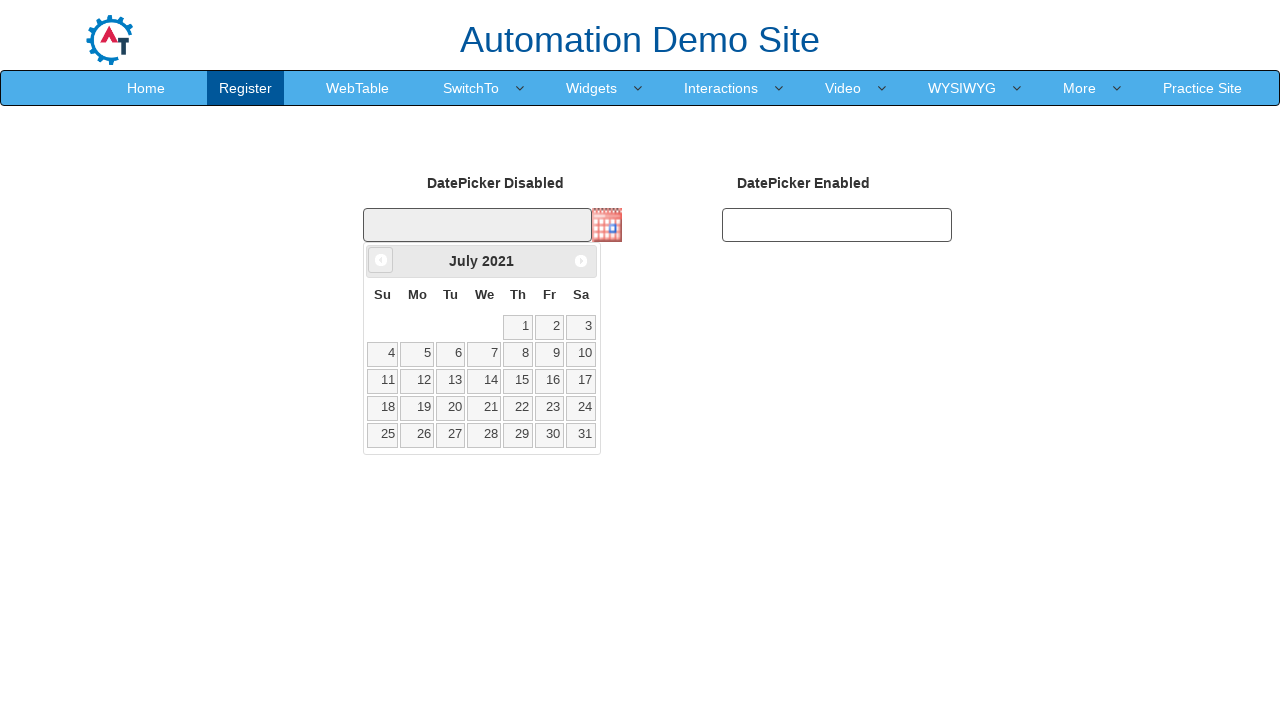

Clicked previous month button (iteration 56/335) at (381, 260) on xpath=//span[@class='ui-icon ui-icon-circle-triangle-w']
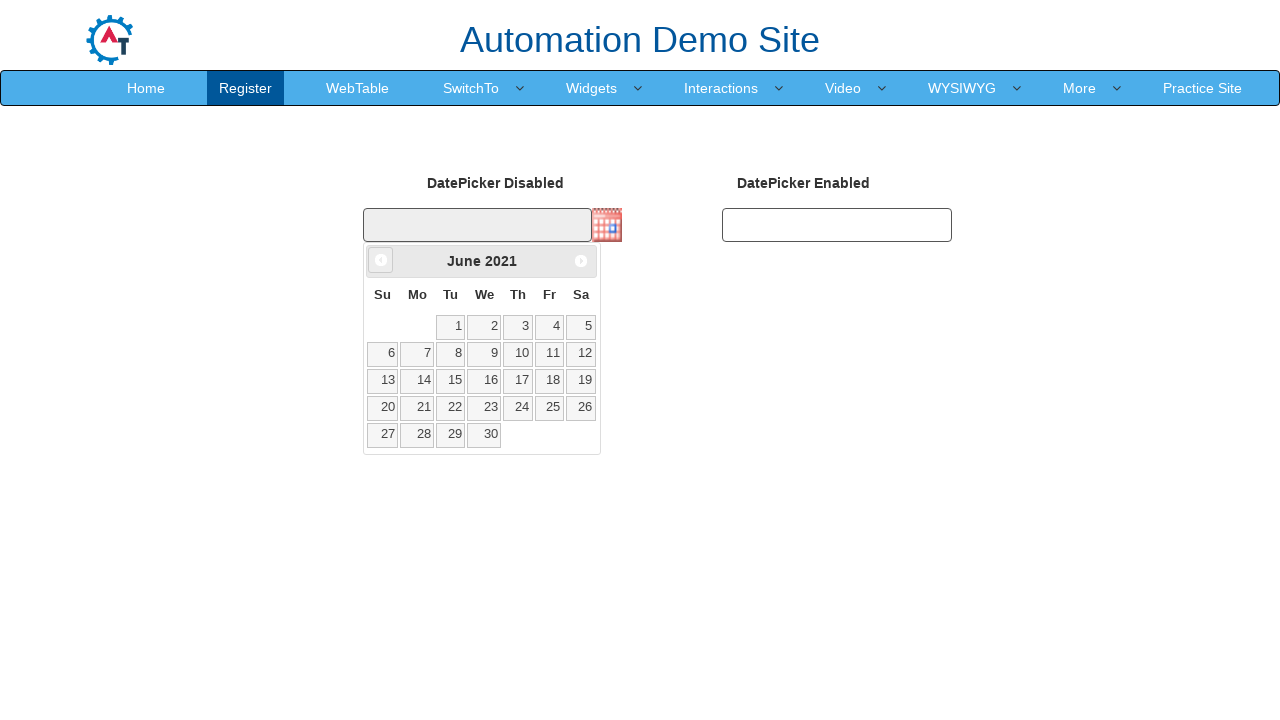

Clicked previous month button (iteration 57/335) at (381, 260) on xpath=//span[@class='ui-icon ui-icon-circle-triangle-w']
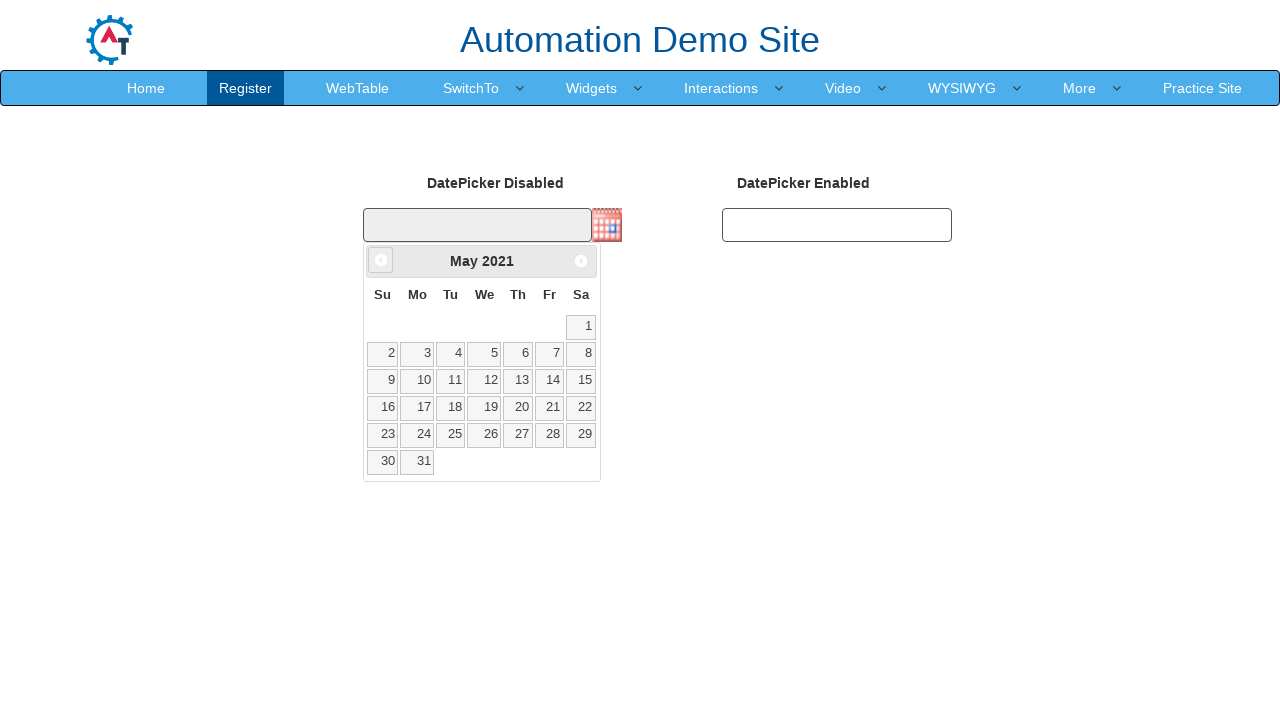

Clicked previous month button (iteration 58/335) at (381, 260) on xpath=//span[@class='ui-icon ui-icon-circle-triangle-w']
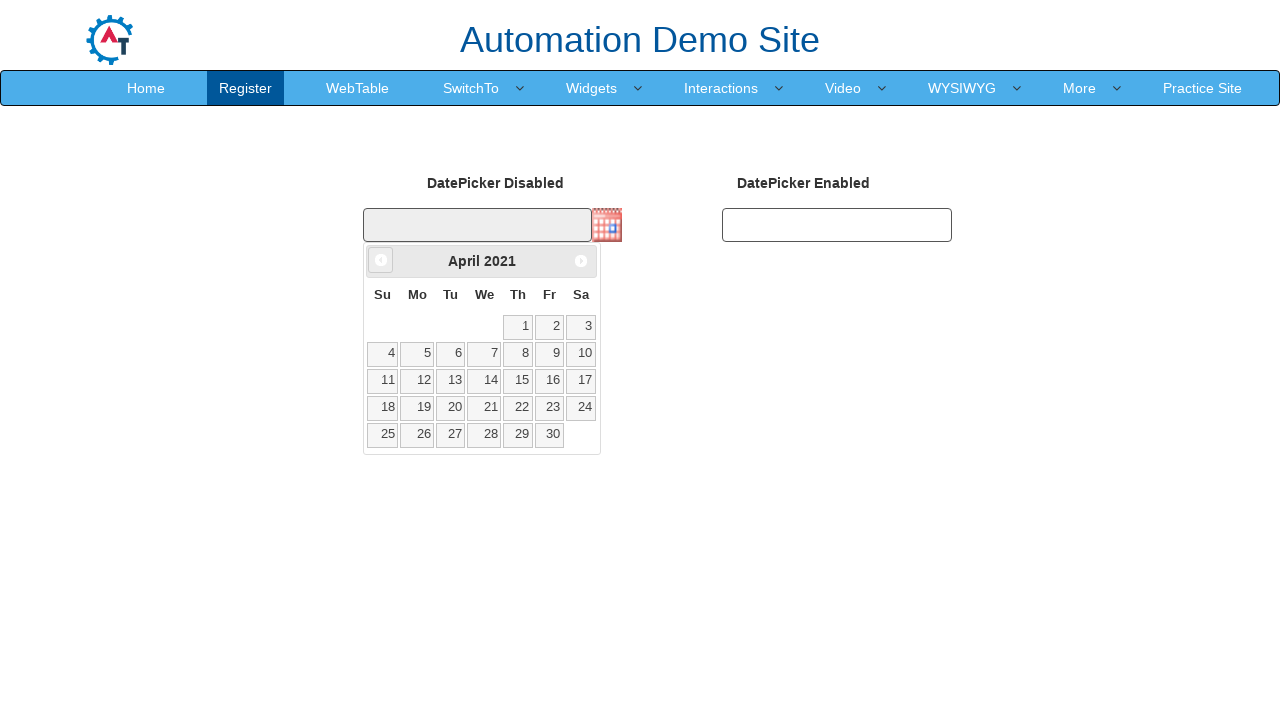

Clicked previous month button (iteration 59/335) at (381, 260) on xpath=//span[@class='ui-icon ui-icon-circle-triangle-w']
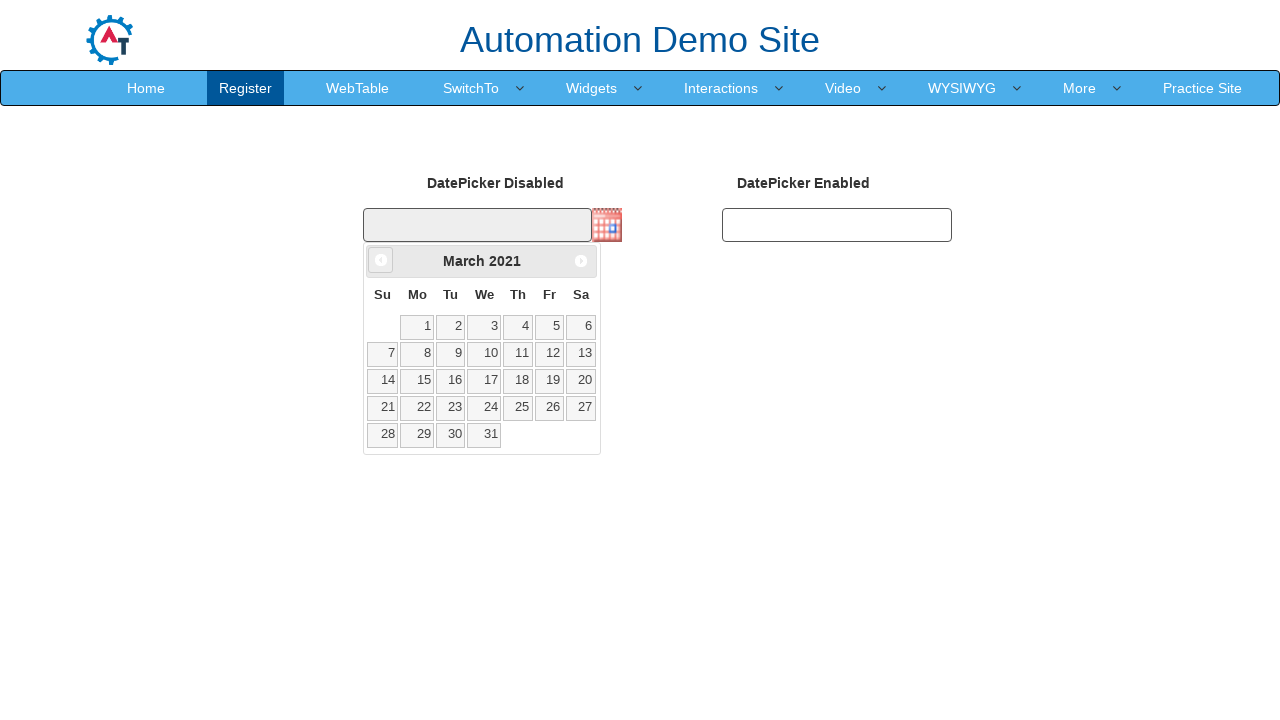

Clicked previous month button (iteration 60/335) at (381, 260) on xpath=//span[@class='ui-icon ui-icon-circle-triangle-w']
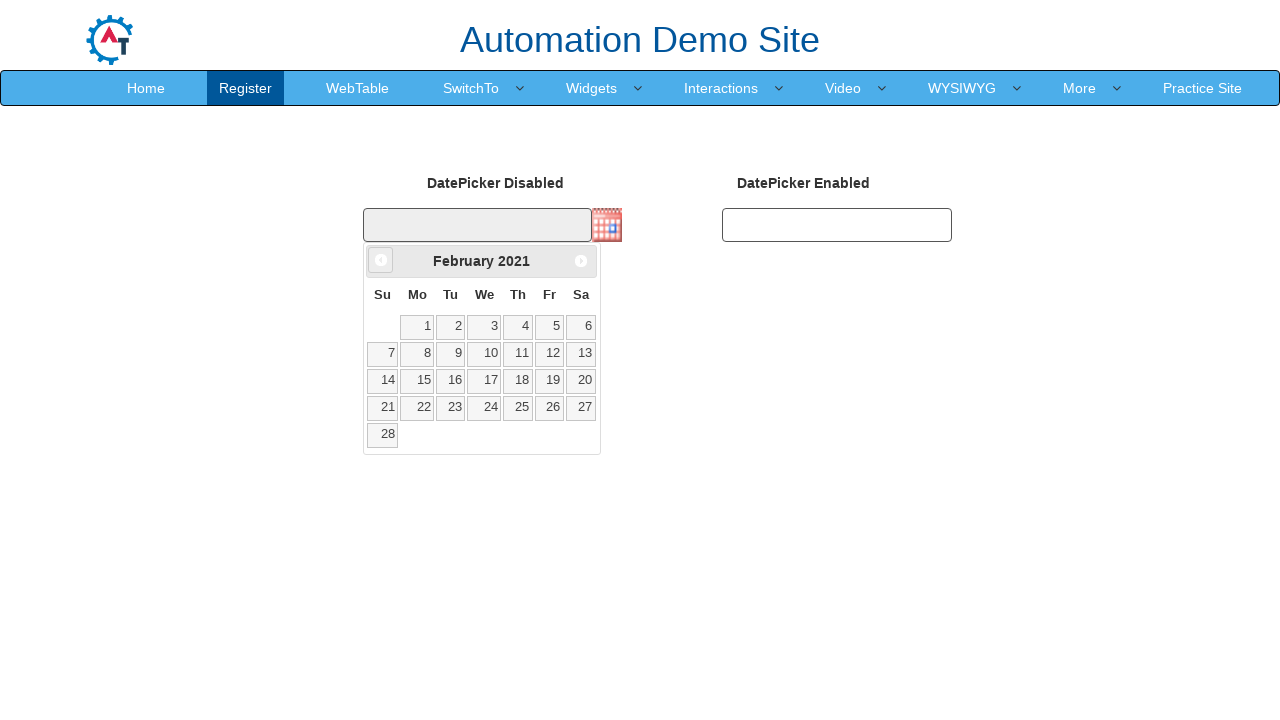

Clicked previous month button (iteration 61/335) at (381, 260) on xpath=//span[@class='ui-icon ui-icon-circle-triangle-w']
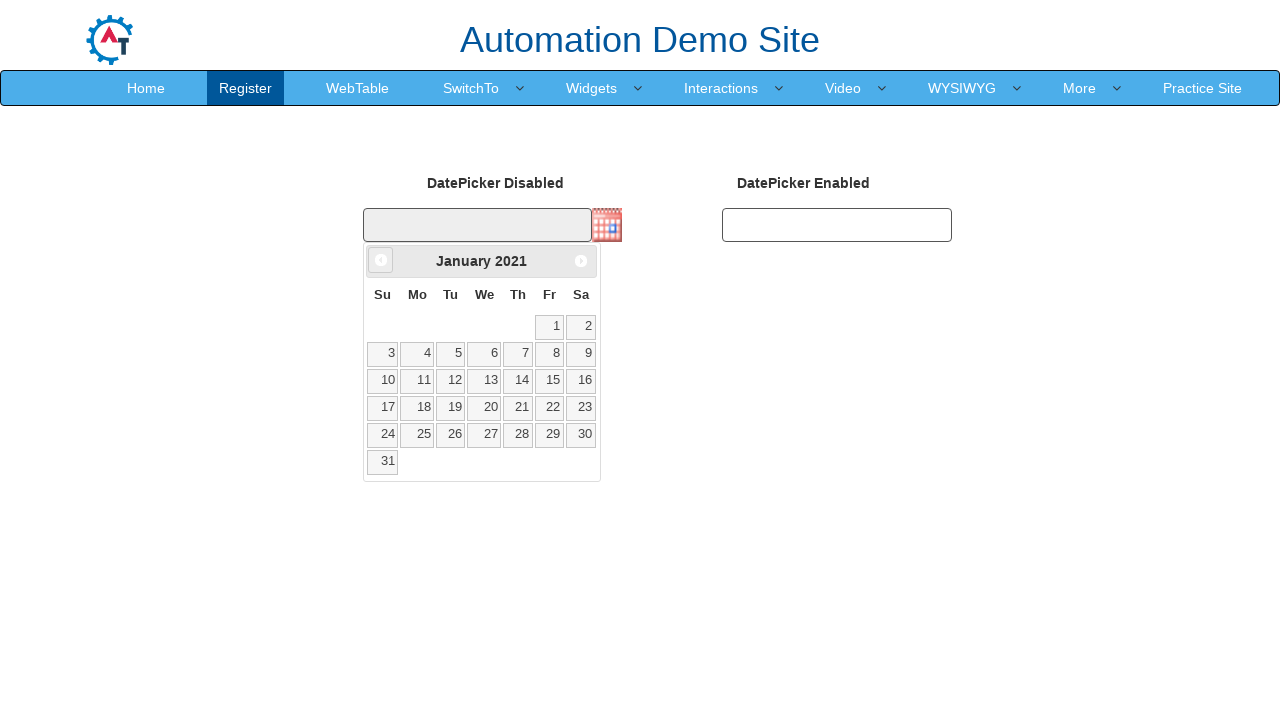

Clicked previous month button (iteration 62/335) at (381, 260) on xpath=//span[@class='ui-icon ui-icon-circle-triangle-w']
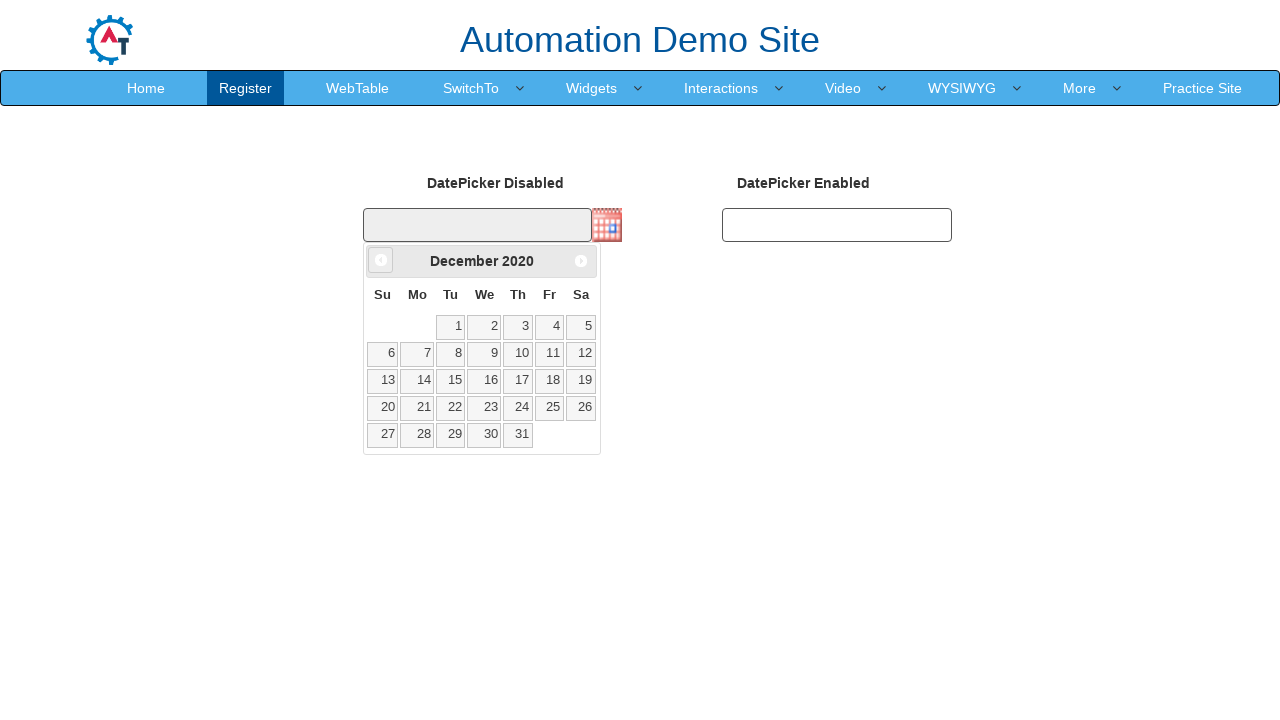

Clicked previous month button (iteration 63/335) at (381, 260) on xpath=//span[@class='ui-icon ui-icon-circle-triangle-w']
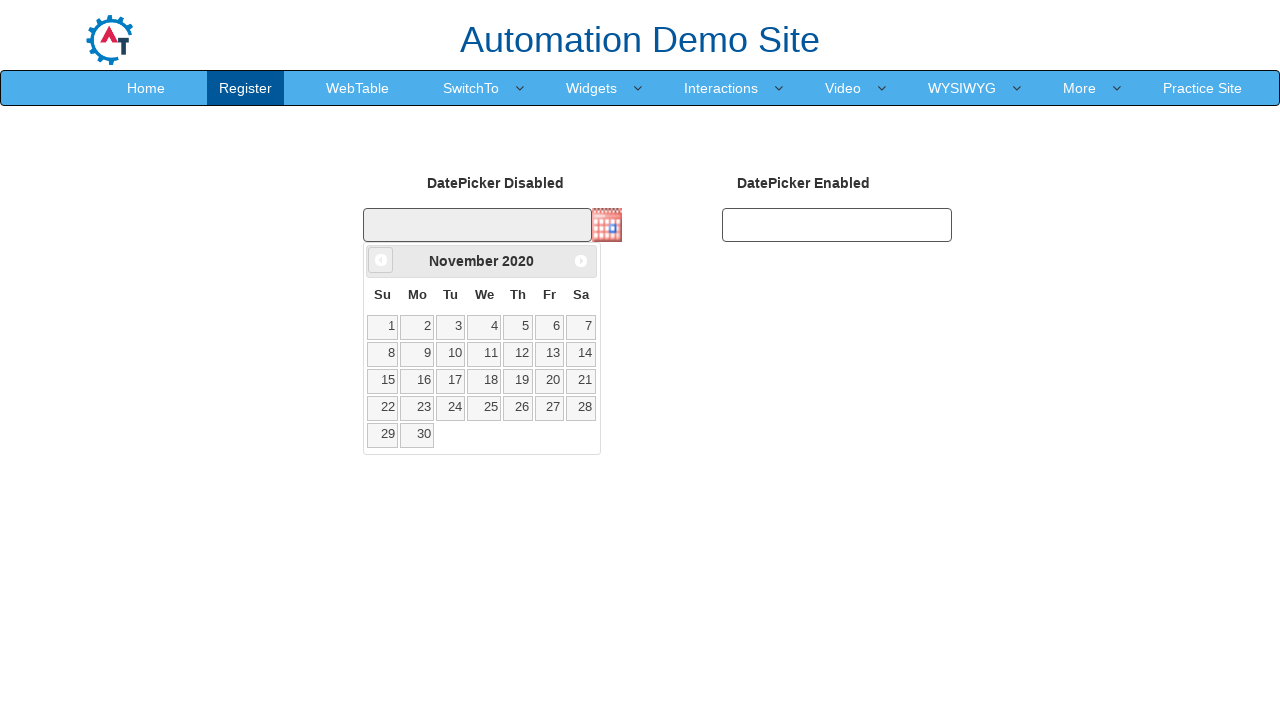

Clicked previous month button (iteration 64/335) at (381, 260) on xpath=//span[@class='ui-icon ui-icon-circle-triangle-w']
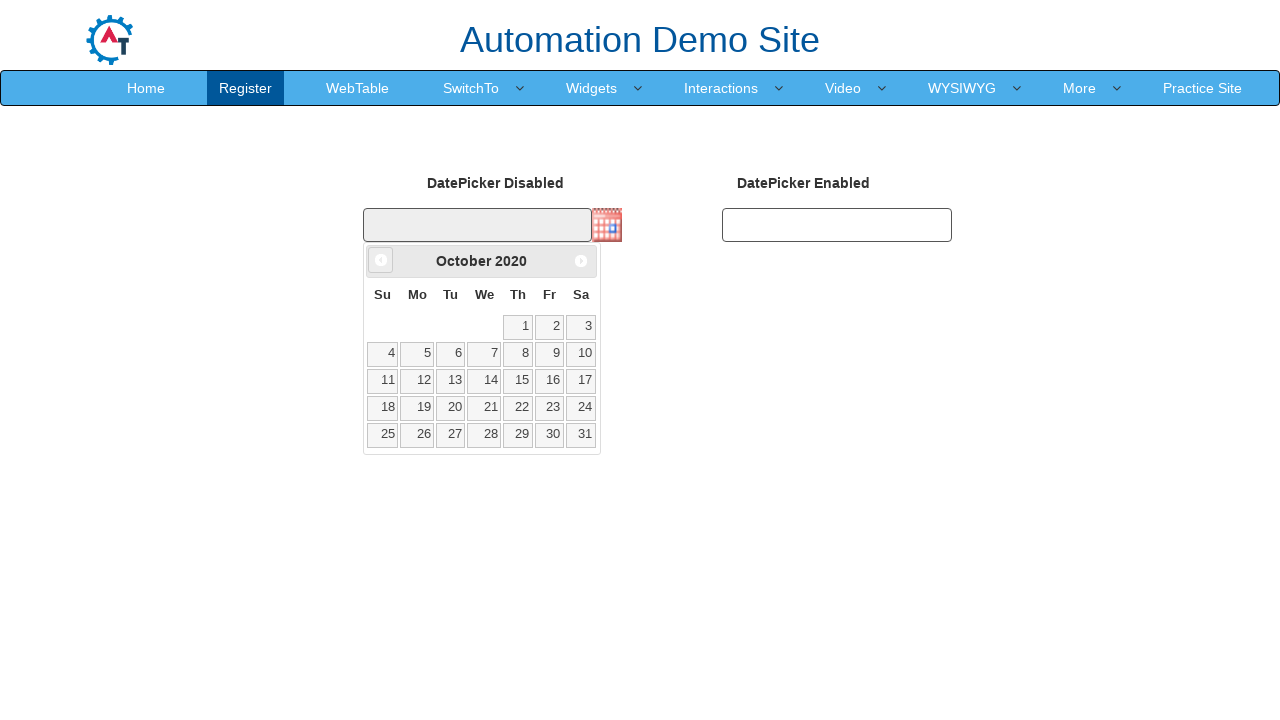

Clicked previous month button (iteration 65/335) at (381, 260) on xpath=//span[@class='ui-icon ui-icon-circle-triangle-w']
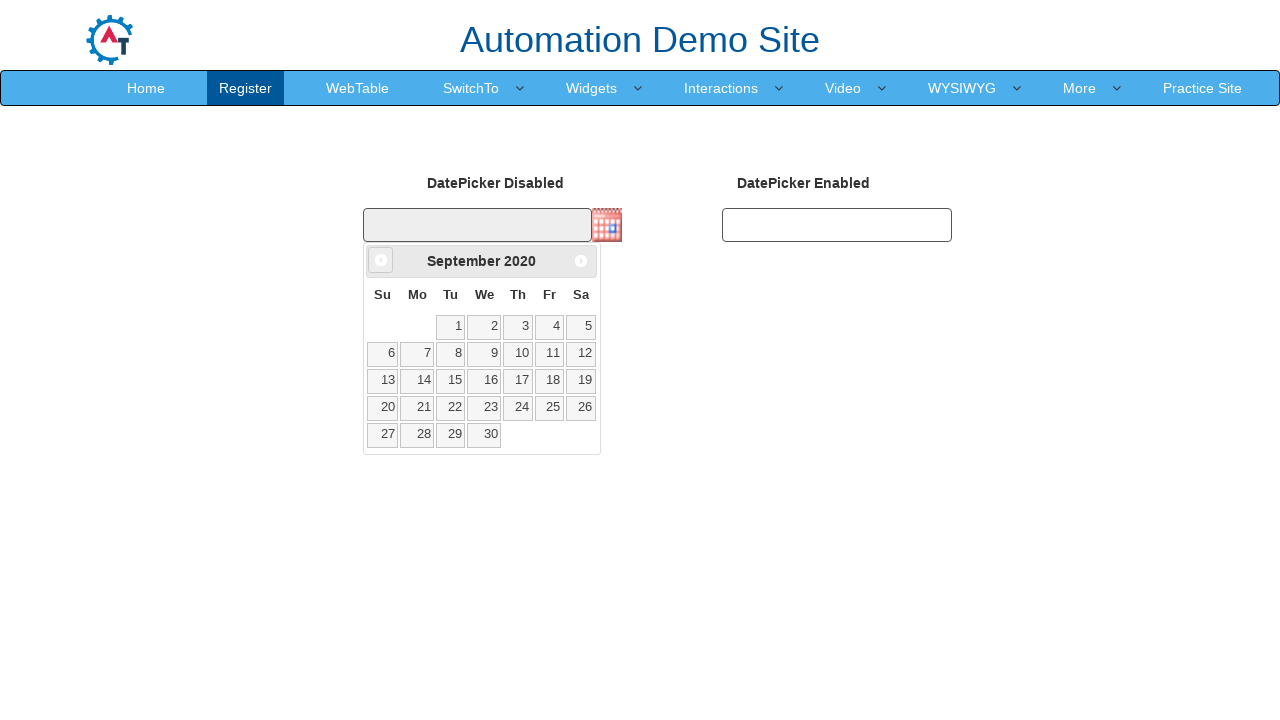

Clicked previous month button (iteration 66/335) at (381, 260) on xpath=//span[@class='ui-icon ui-icon-circle-triangle-w']
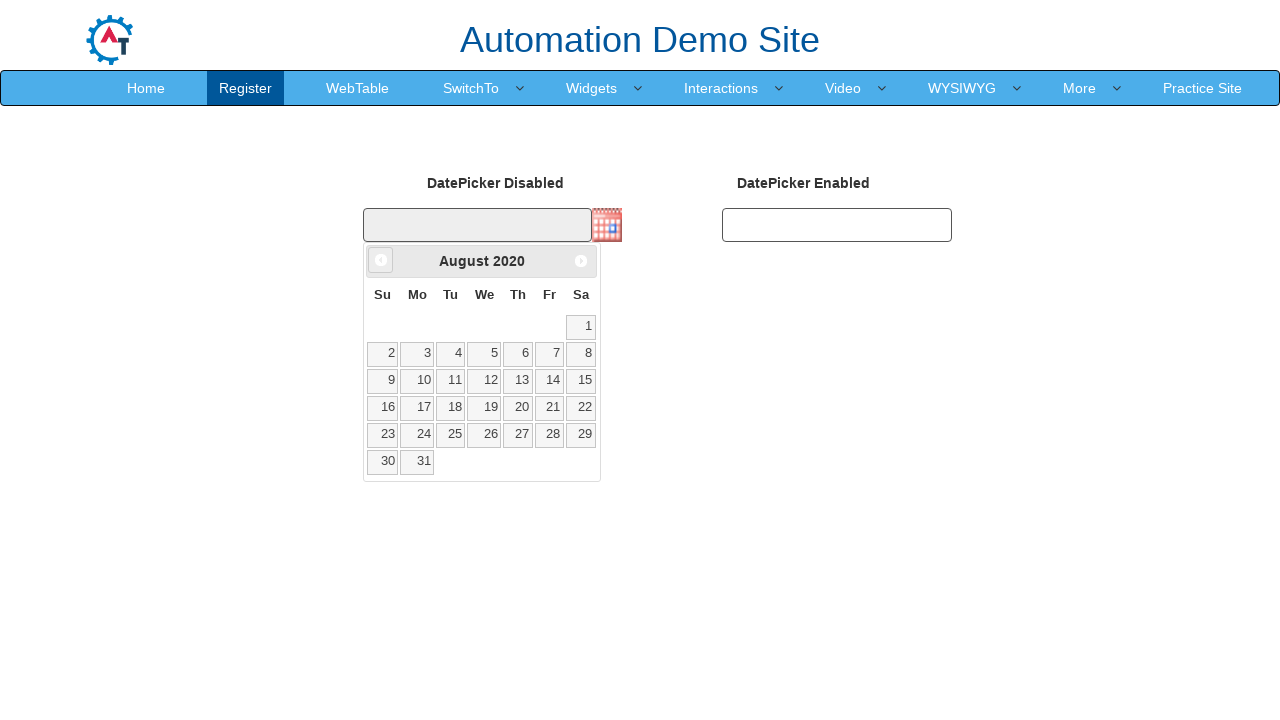

Clicked previous month button (iteration 67/335) at (381, 260) on xpath=//span[@class='ui-icon ui-icon-circle-triangle-w']
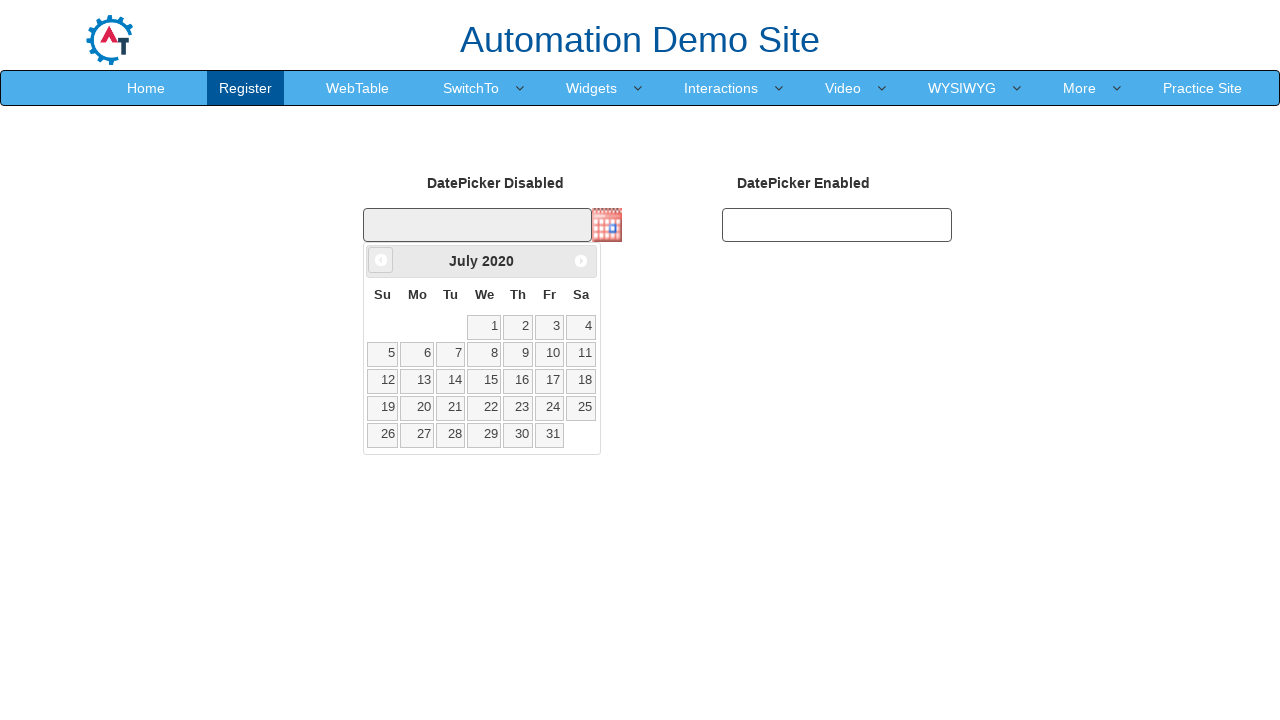

Clicked previous month button (iteration 68/335) at (381, 260) on xpath=//span[@class='ui-icon ui-icon-circle-triangle-w']
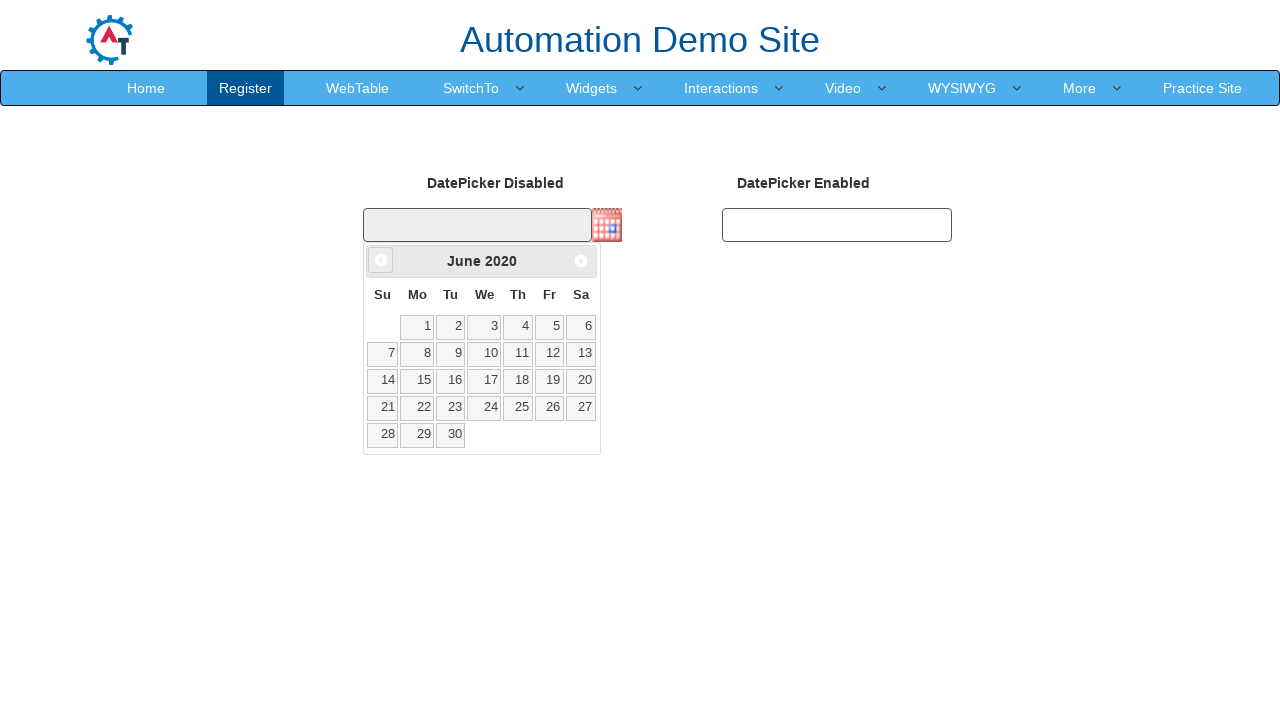

Clicked previous month button (iteration 69/335) at (381, 260) on xpath=//span[@class='ui-icon ui-icon-circle-triangle-w']
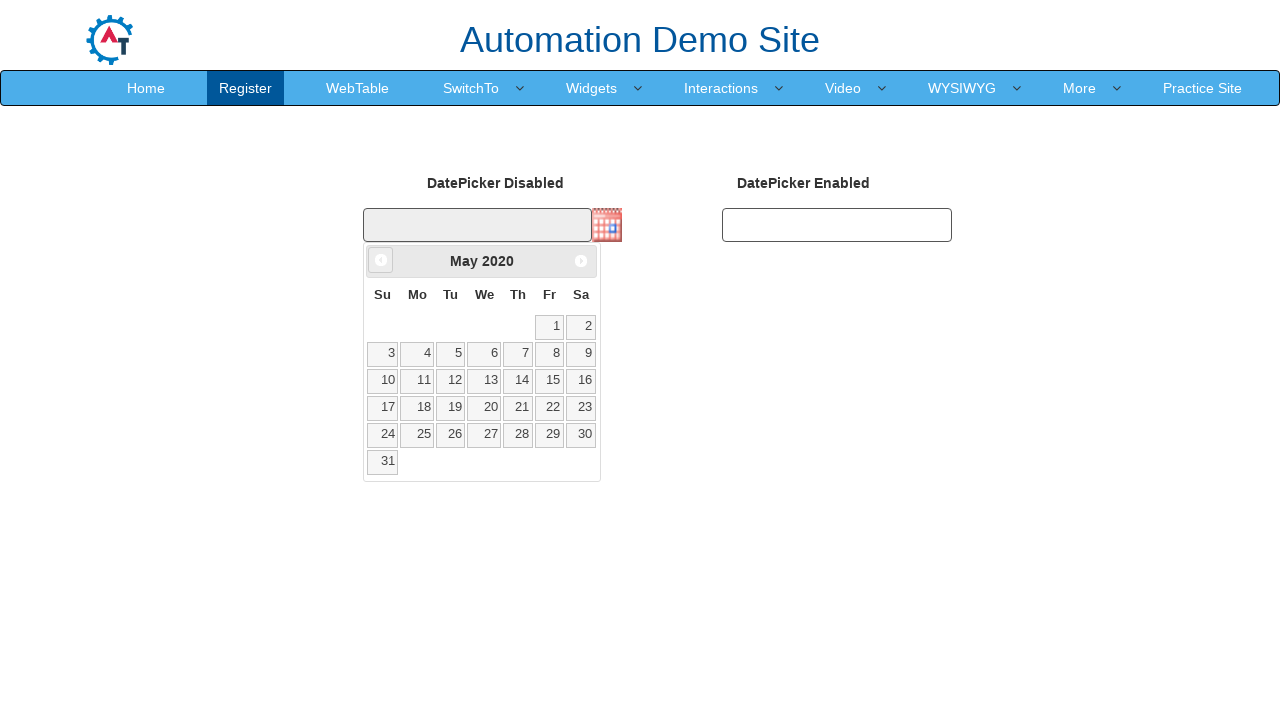

Clicked previous month button (iteration 70/335) at (381, 260) on xpath=//span[@class='ui-icon ui-icon-circle-triangle-w']
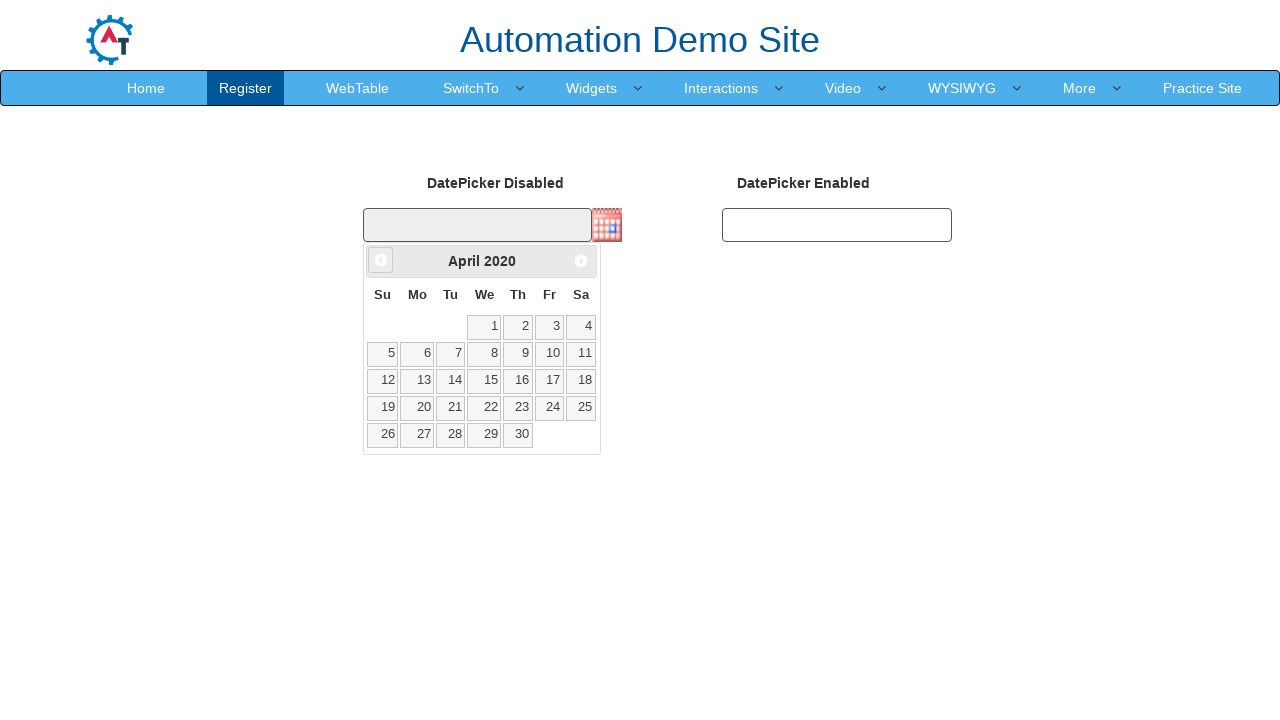

Clicked previous month button (iteration 71/335) at (381, 260) on xpath=//span[@class='ui-icon ui-icon-circle-triangle-w']
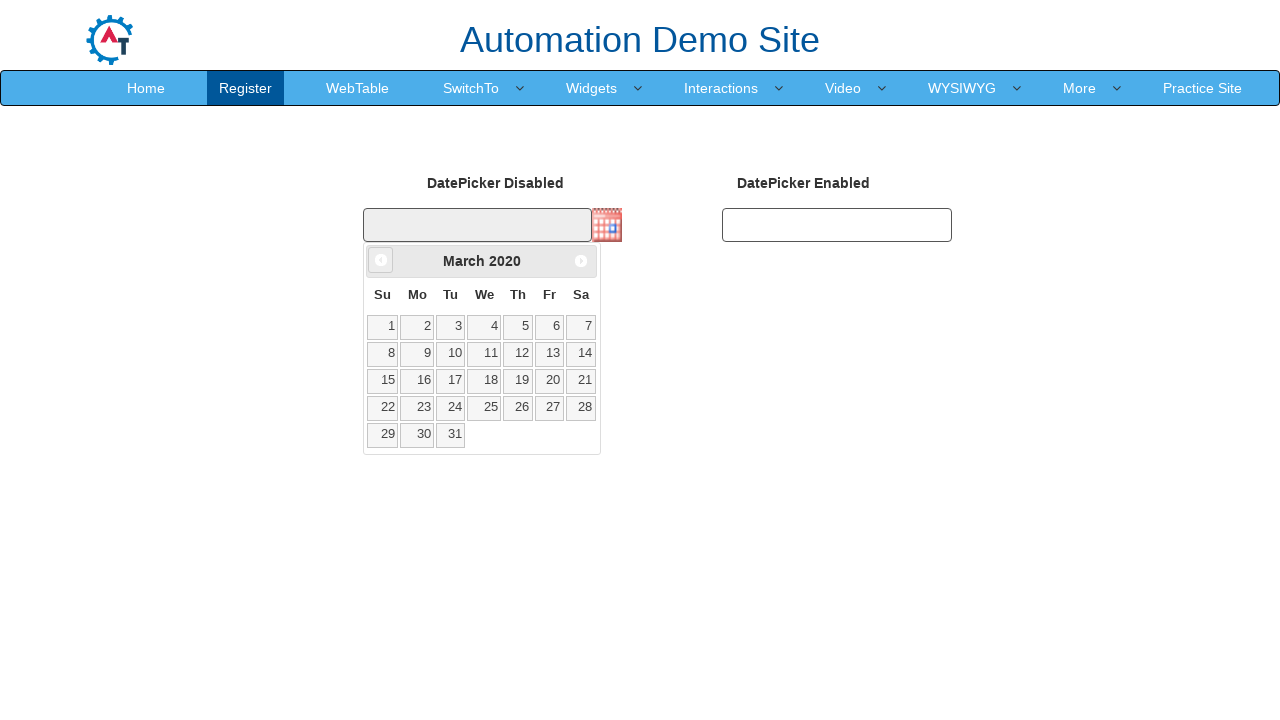

Clicked previous month button (iteration 72/335) at (381, 260) on xpath=//span[@class='ui-icon ui-icon-circle-triangle-w']
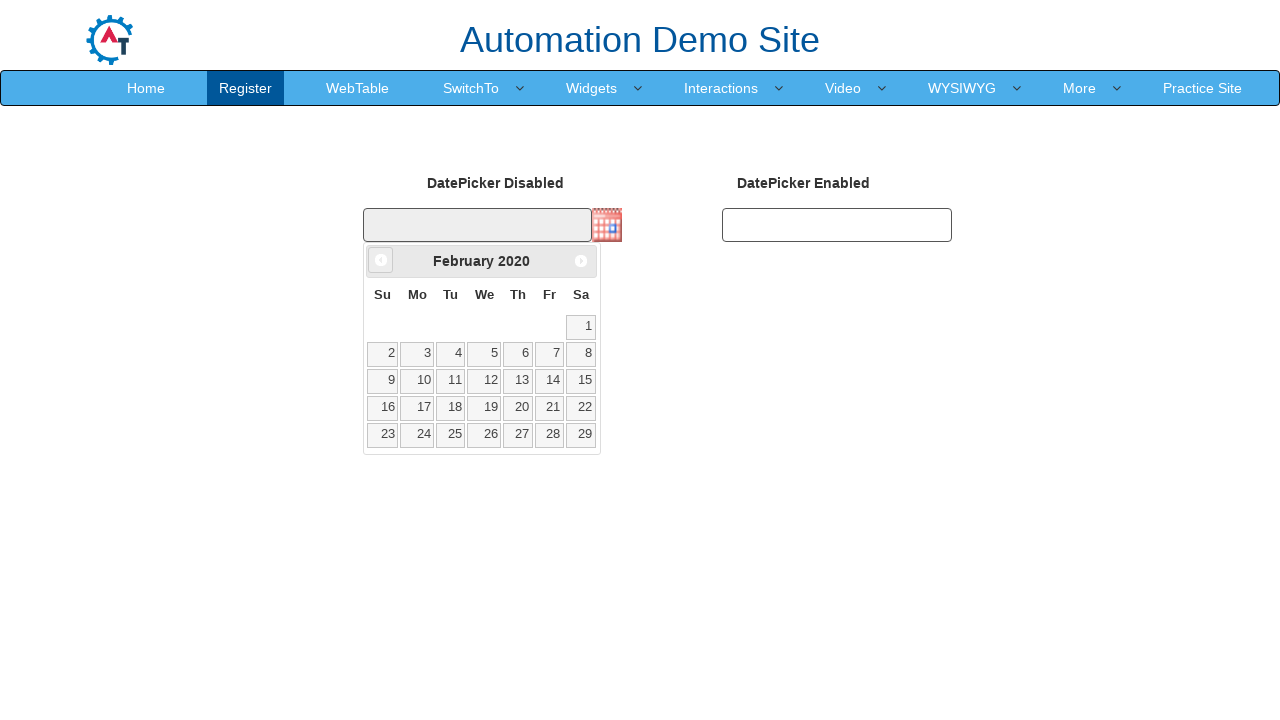

Clicked previous month button (iteration 73/335) at (381, 260) on xpath=//span[@class='ui-icon ui-icon-circle-triangle-w']
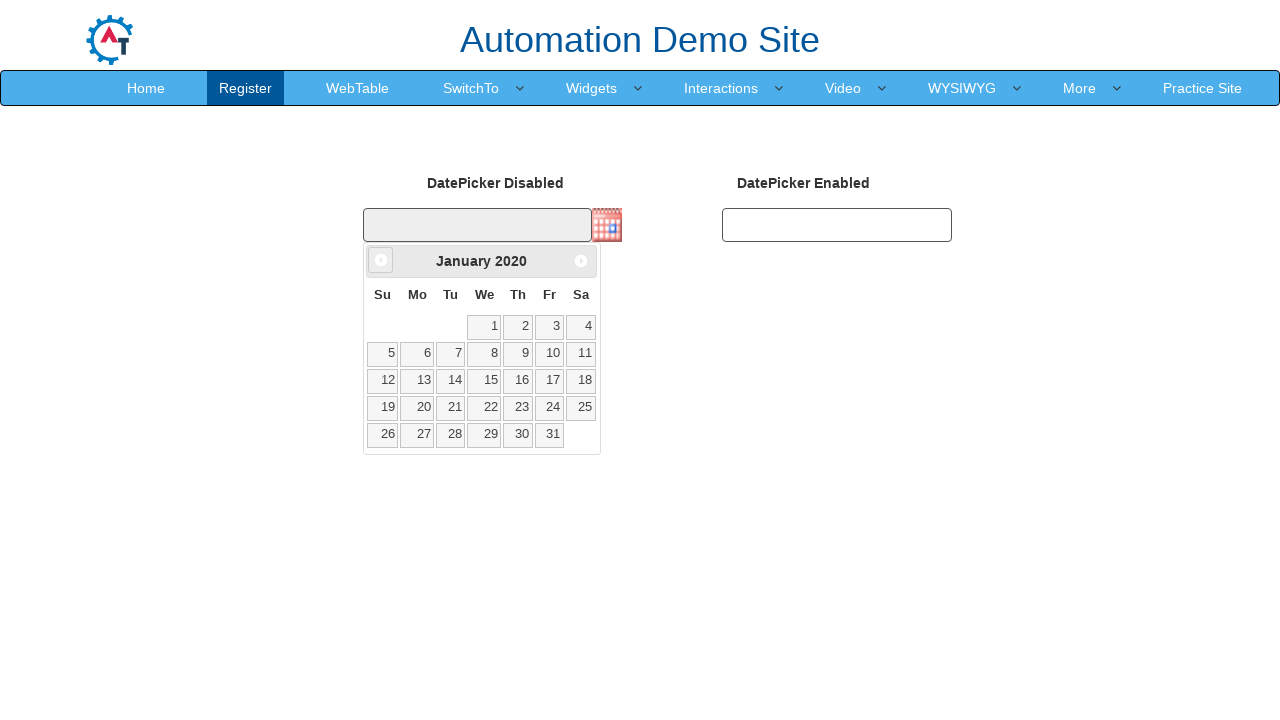

Clicked previous month button (iteration 74/335) at (381, 260) on xpath=//span[@class='ui-icon ui-icon-circle-triangle-w']
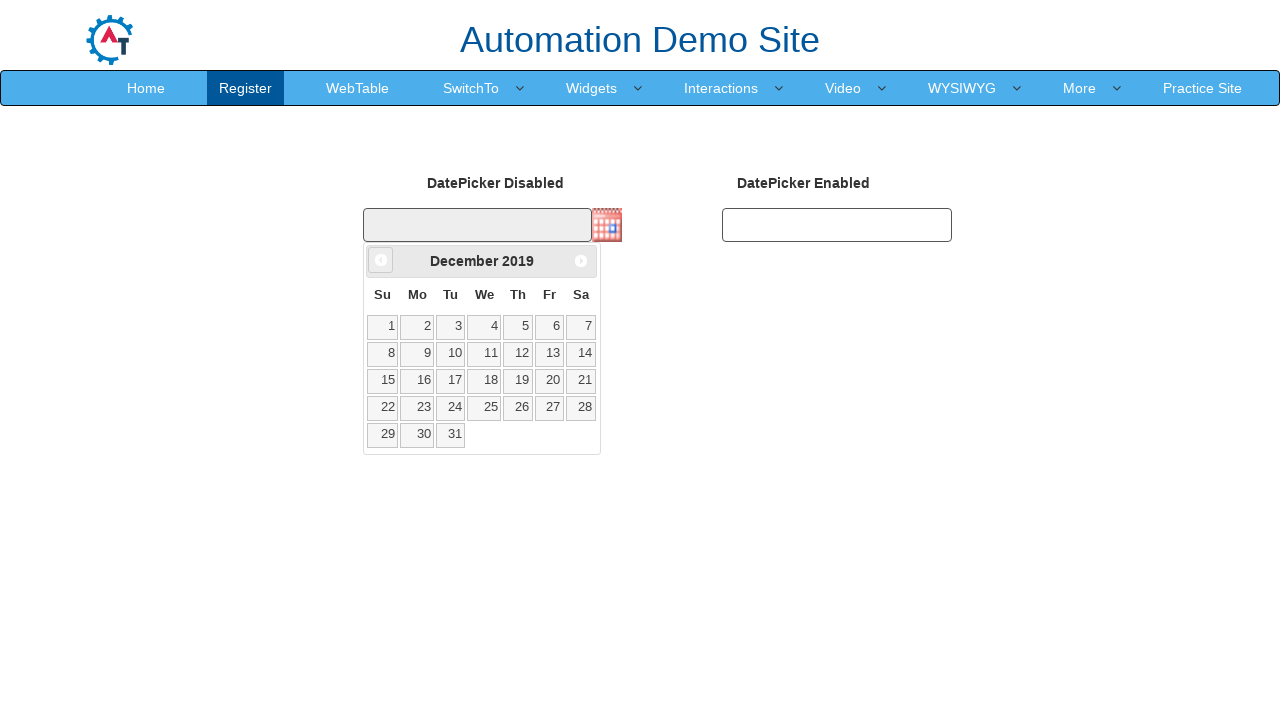

Clicked previous month button (iteration 75/335) at (381, 260) on xpath=//span[@class='ui-icon ui-icon-circle-triangle-w']
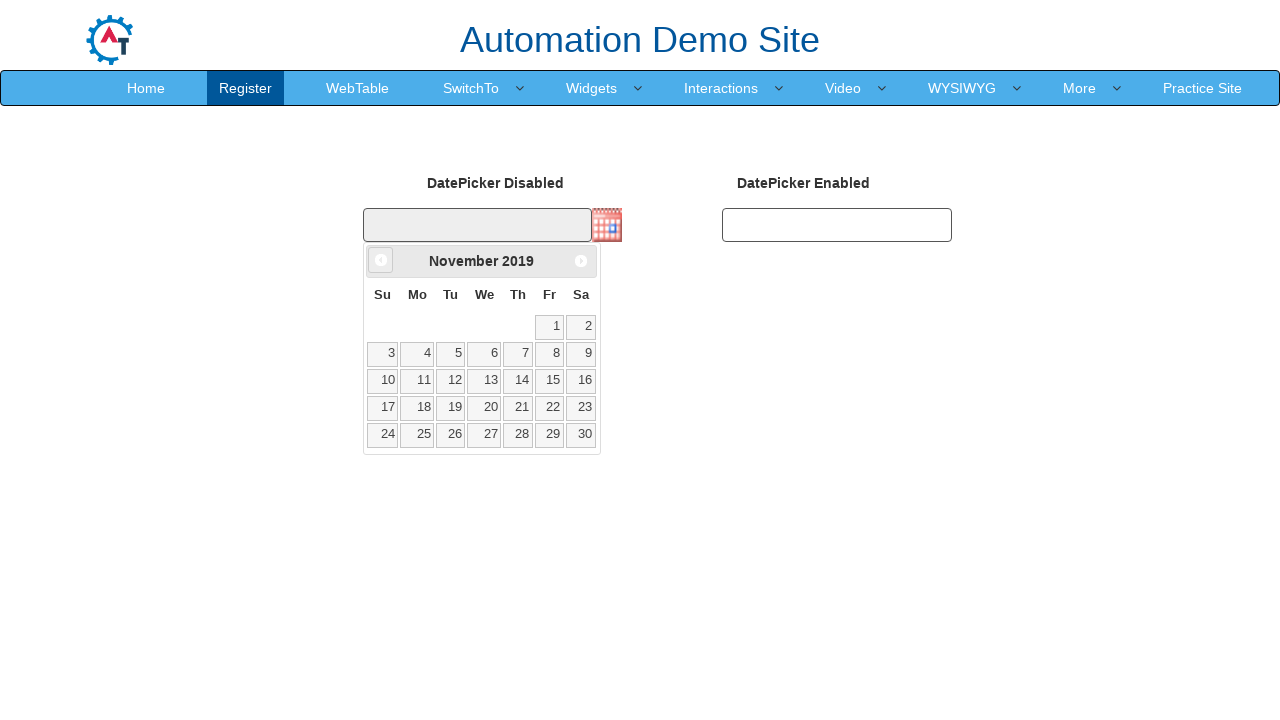

Clicked previous month button (iteration 76/335) at (381, 260) on xpath=//span[@class='ui-icon ui-icon-circle-triangle-w']
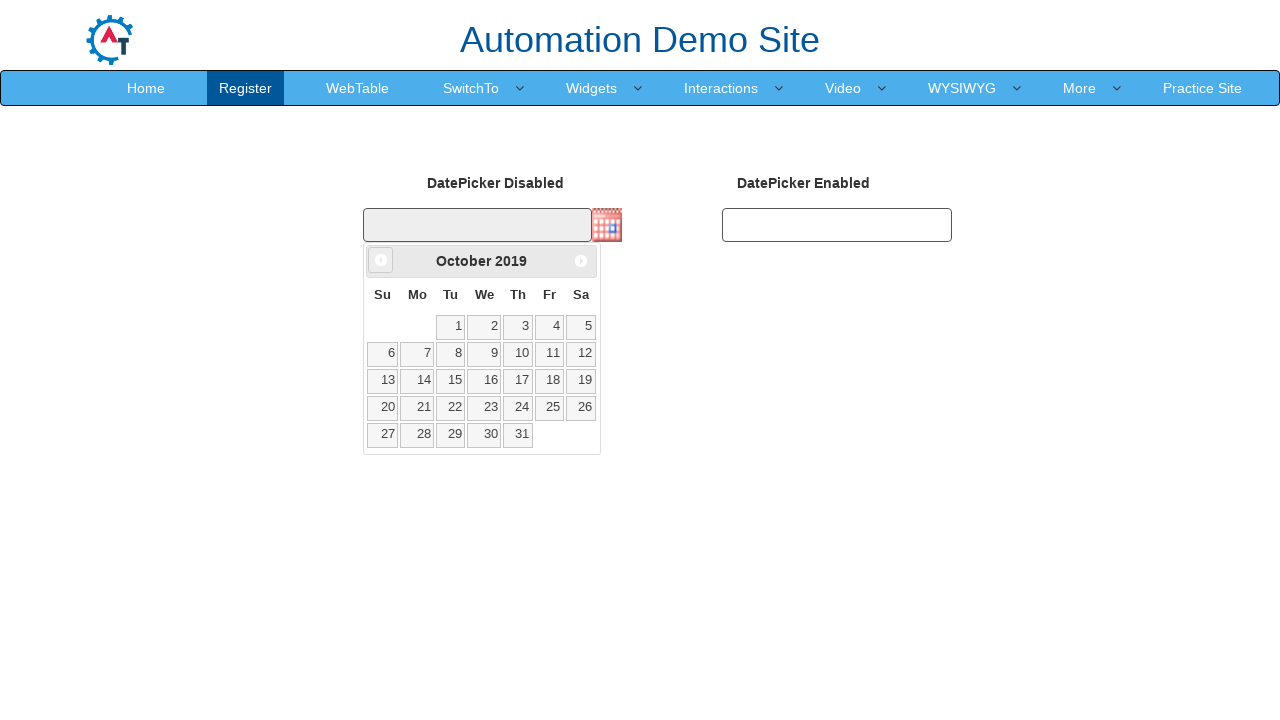

Clicked previous month button (iteration 77/335) at (381, 260) on xpath=//span[@class='ui-icon ui-icon-circle-triangle-w']
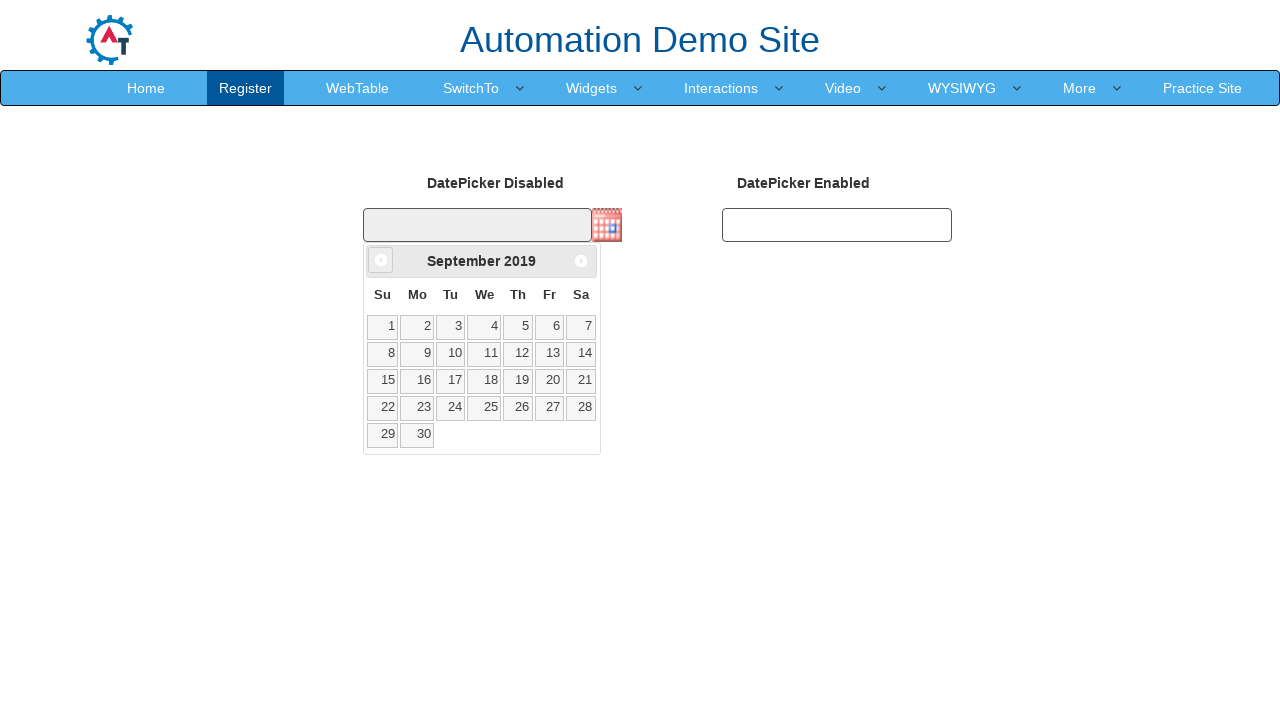

Clicked previous month button (iteration 78/335) at (381, 260) on xpath=//span[@class='ui-icon ui-icon-circle-triangle-w']
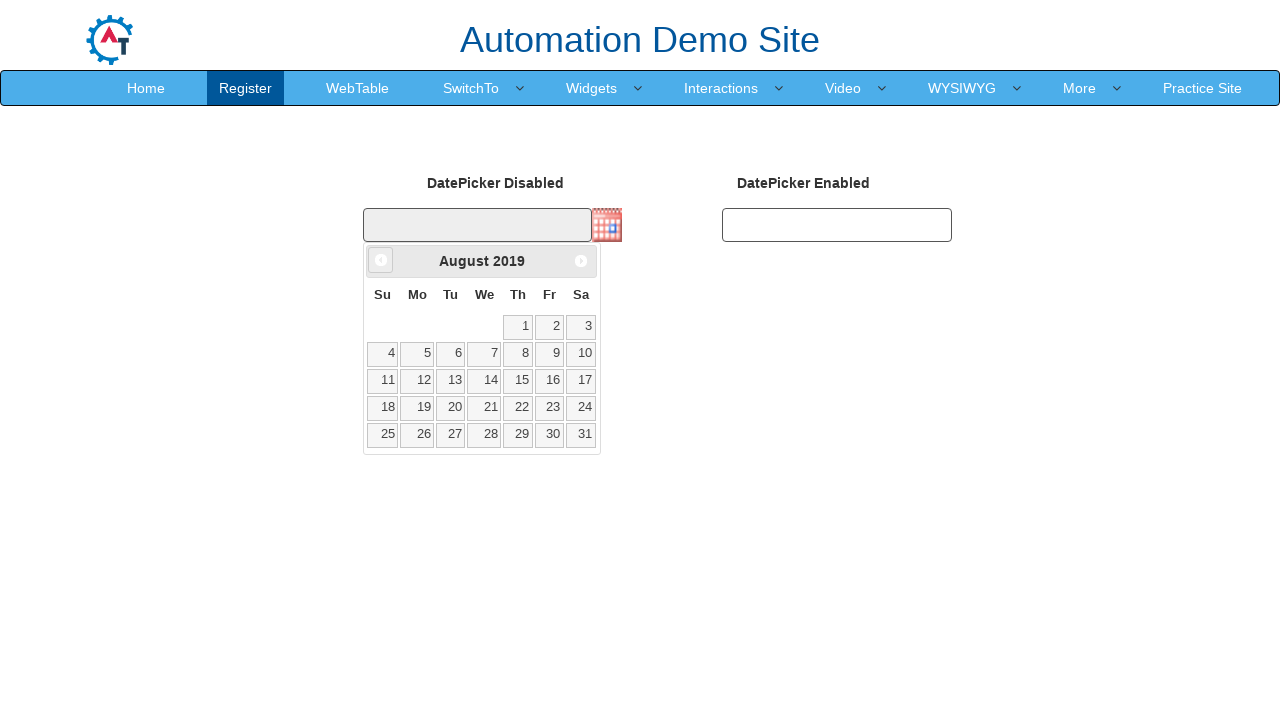

Clicked previous month button (iteration 79/335) at (381, 260) on xpath=//span[@class='ui-icon ui-icon-circle-triangle-w']
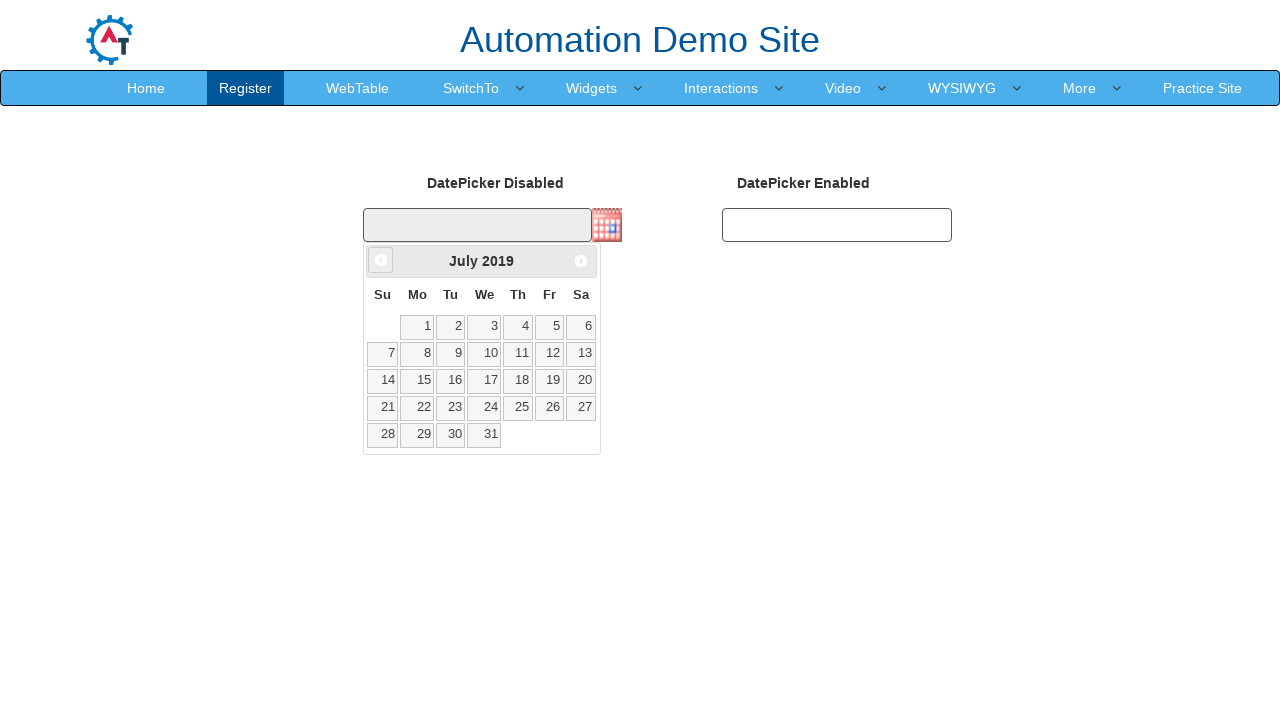

Clicked previous month button (iteration 80/335) at (381, 260) on xpath=//span[@class='ui-icon ui-icon-circle-triangle-w']
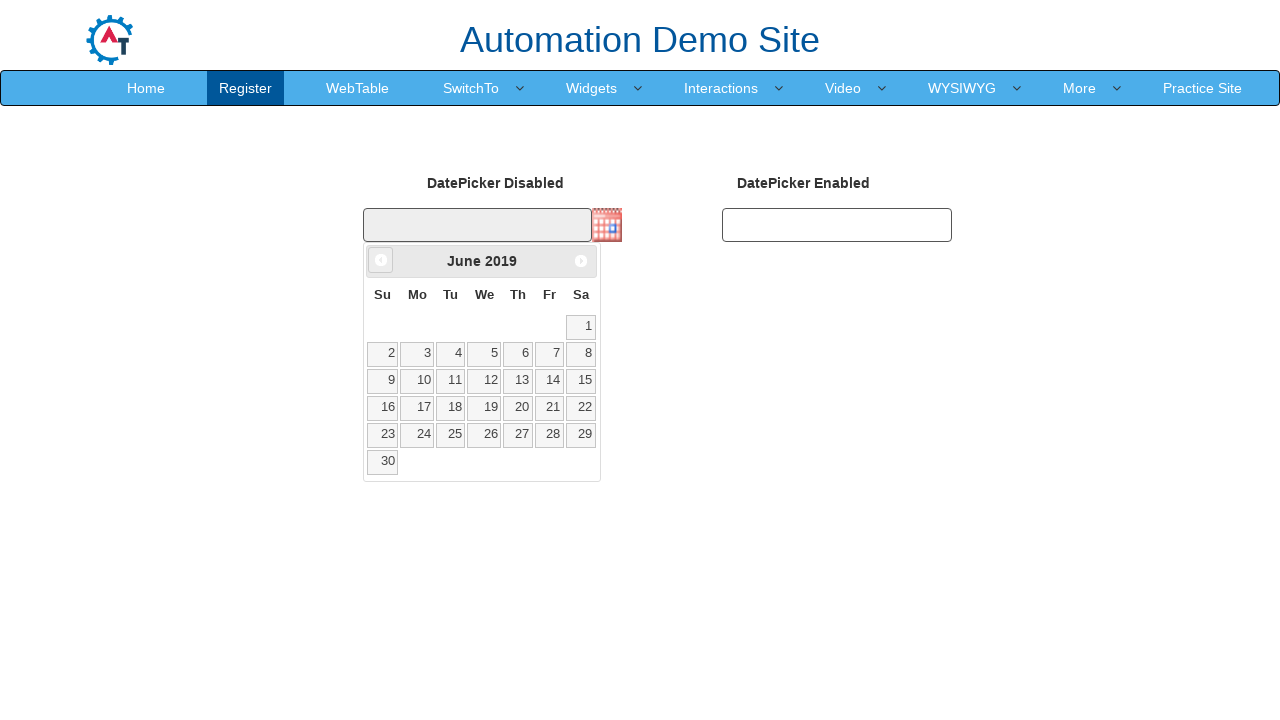

Clicked previous month button (iteration 81/335) at (381, 260) on xpath=//span[@class='ui-icon ui-icon-circle-triangle-w']
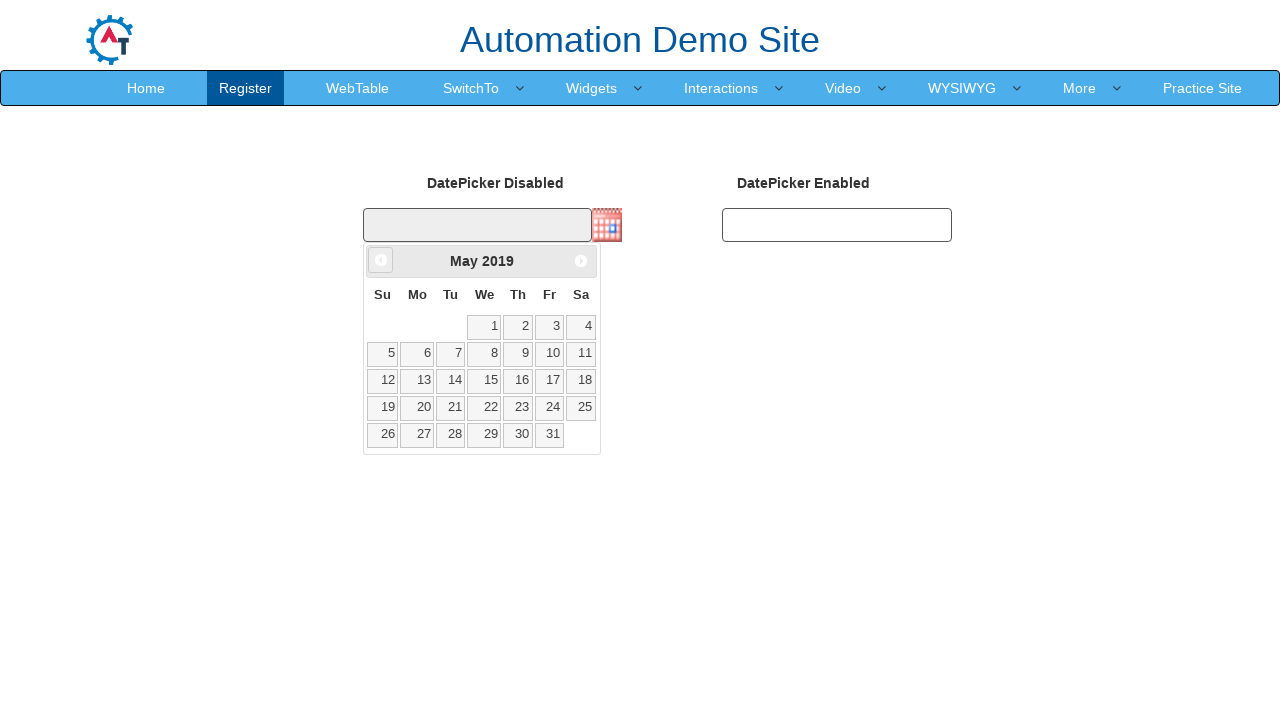

Clicked previous month button (iteration 82/335) at (381, 260) on xpath=//span[@class='ui-icon ui-icon-circle-triangle-w']
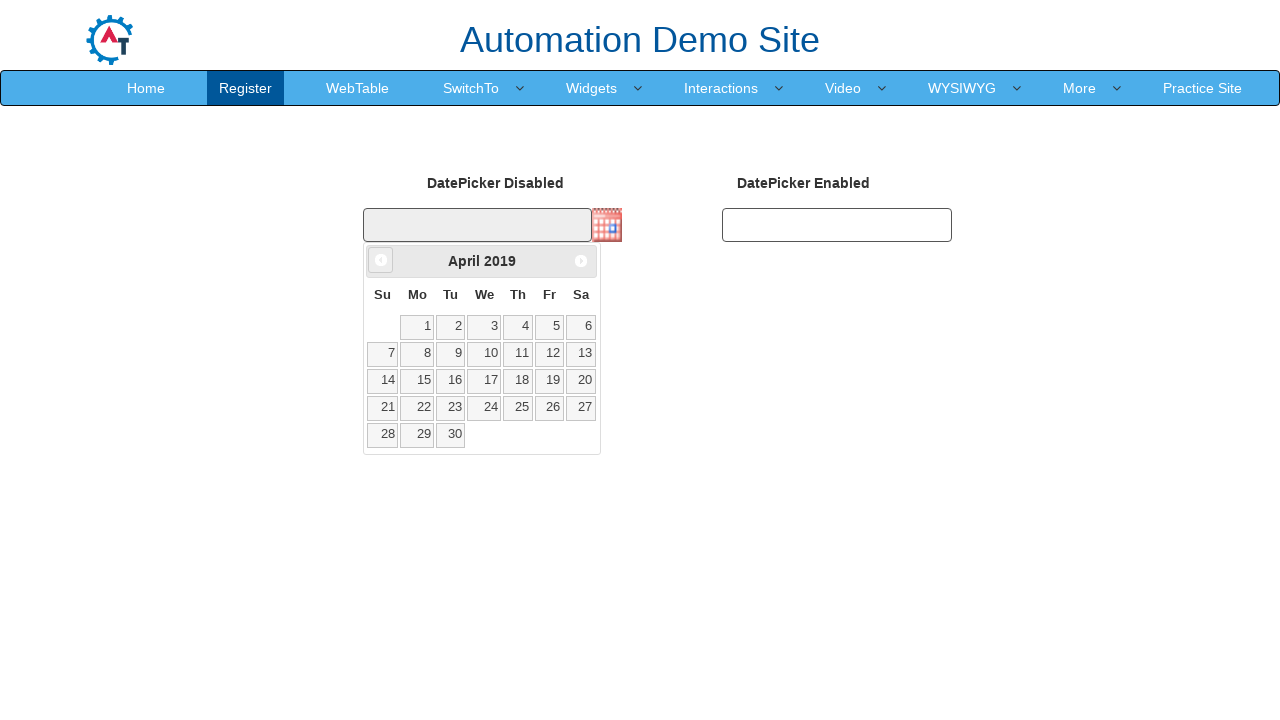

Clicked previous month button (iteration 83/335) at (381, 260) on xpath=//span[@class='ui-icon ui-icon-circle-triangle-w']
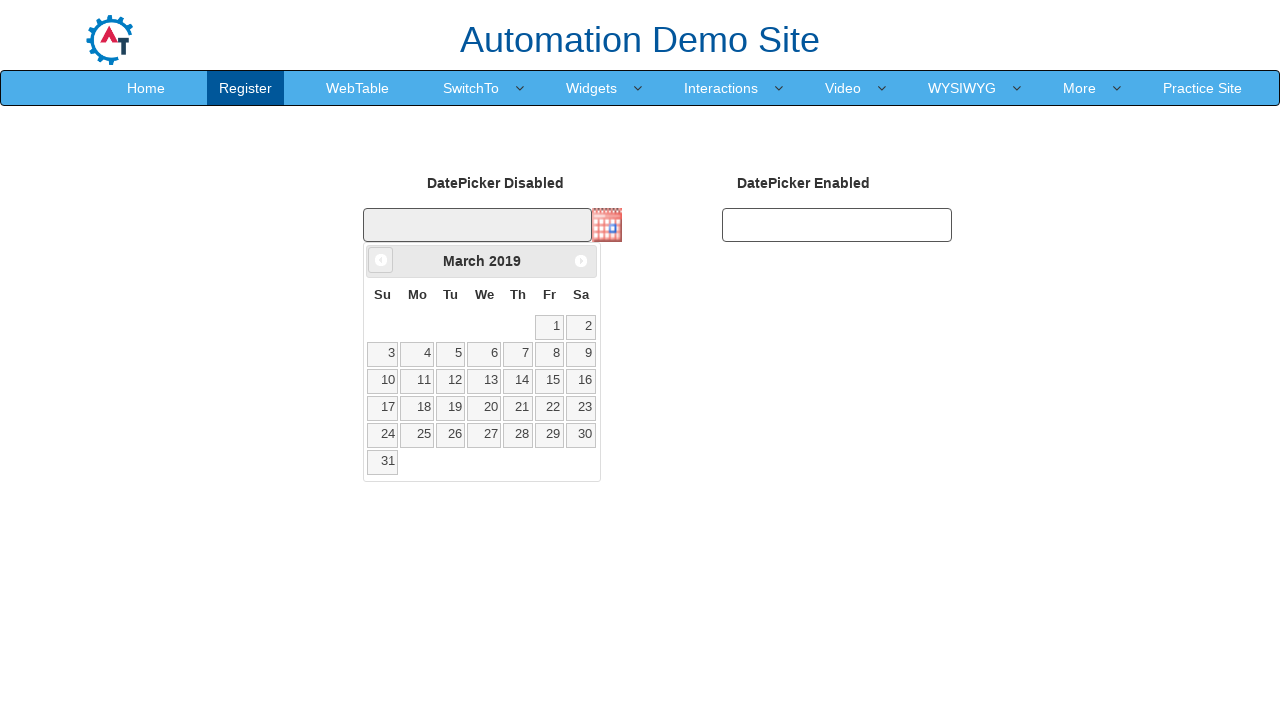

Clicked previous month button (iteration 84/335) at (381, 260) on xpath=//span[@class='ui-icon ui-icon-circle-triangle-w']
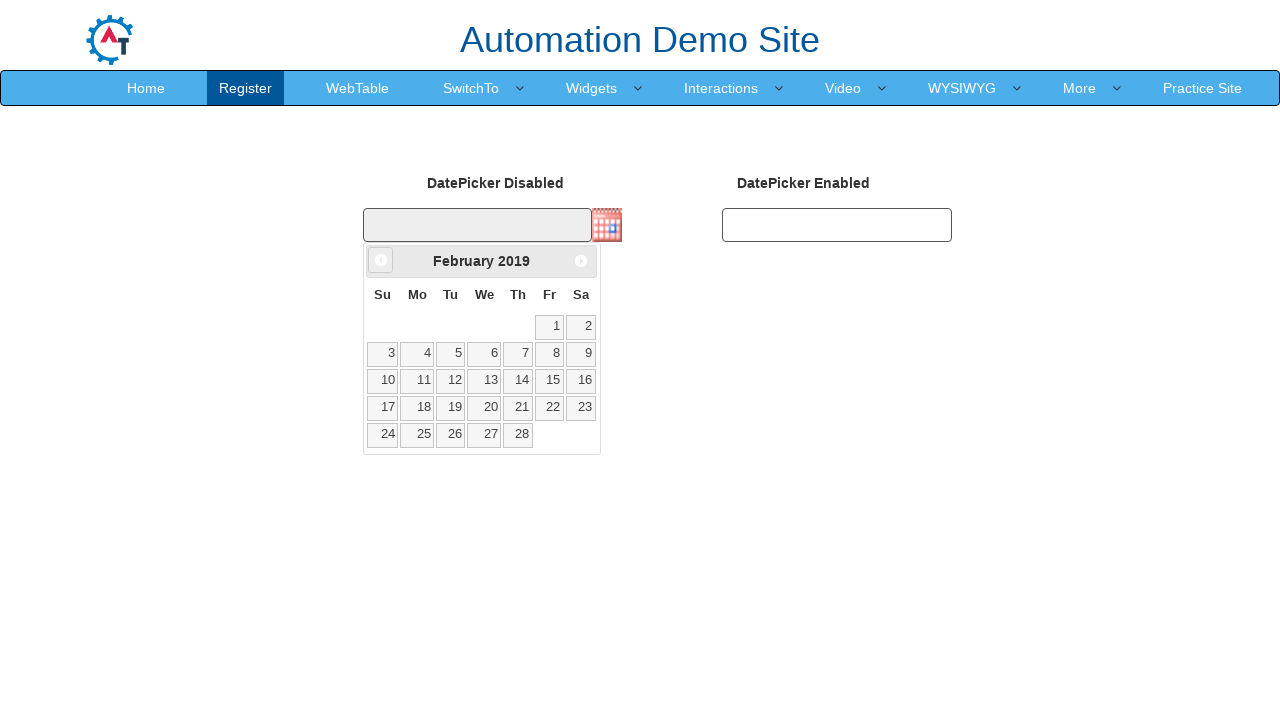

Clicked previous month button (iteration 85/335) at (381, 260) on xpath=//span[@class='ui-icon ui-icon-circle-triangle-w']
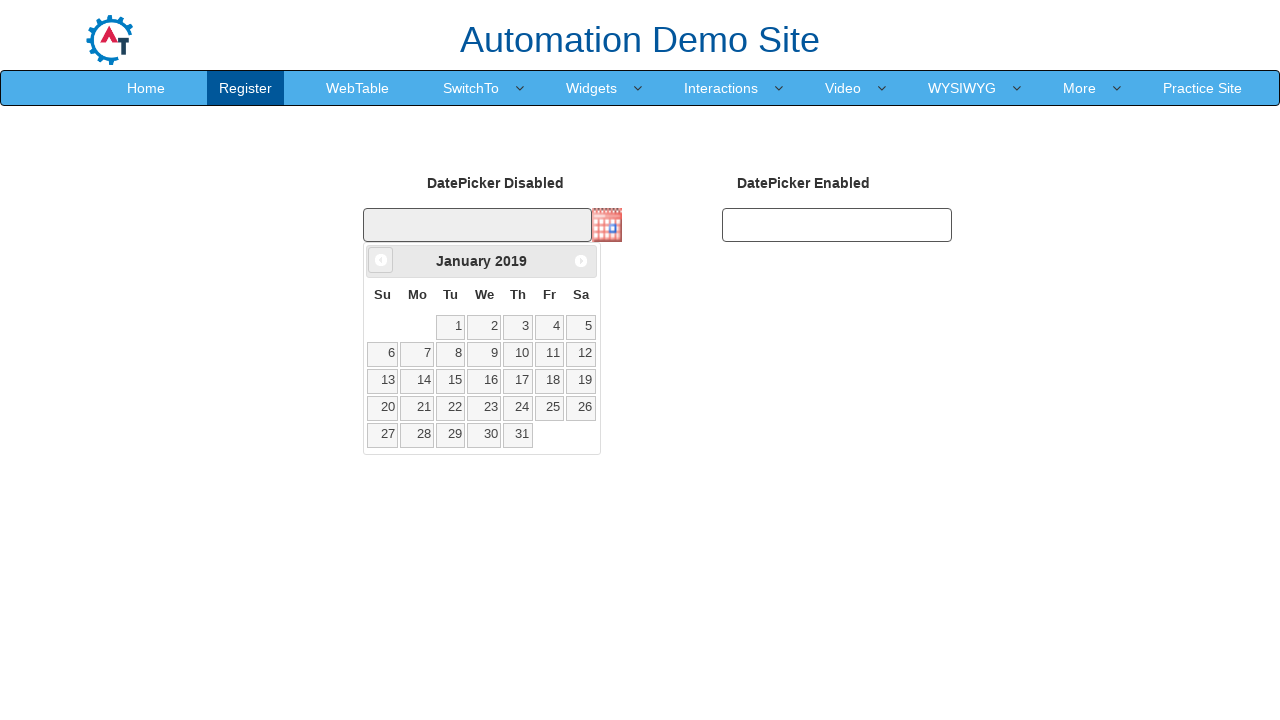

Clicked previous month button (iteration 86/335) at (381, 260) on xpath=//span[@class='ui-icon ui-icon-circle-triangle-w']
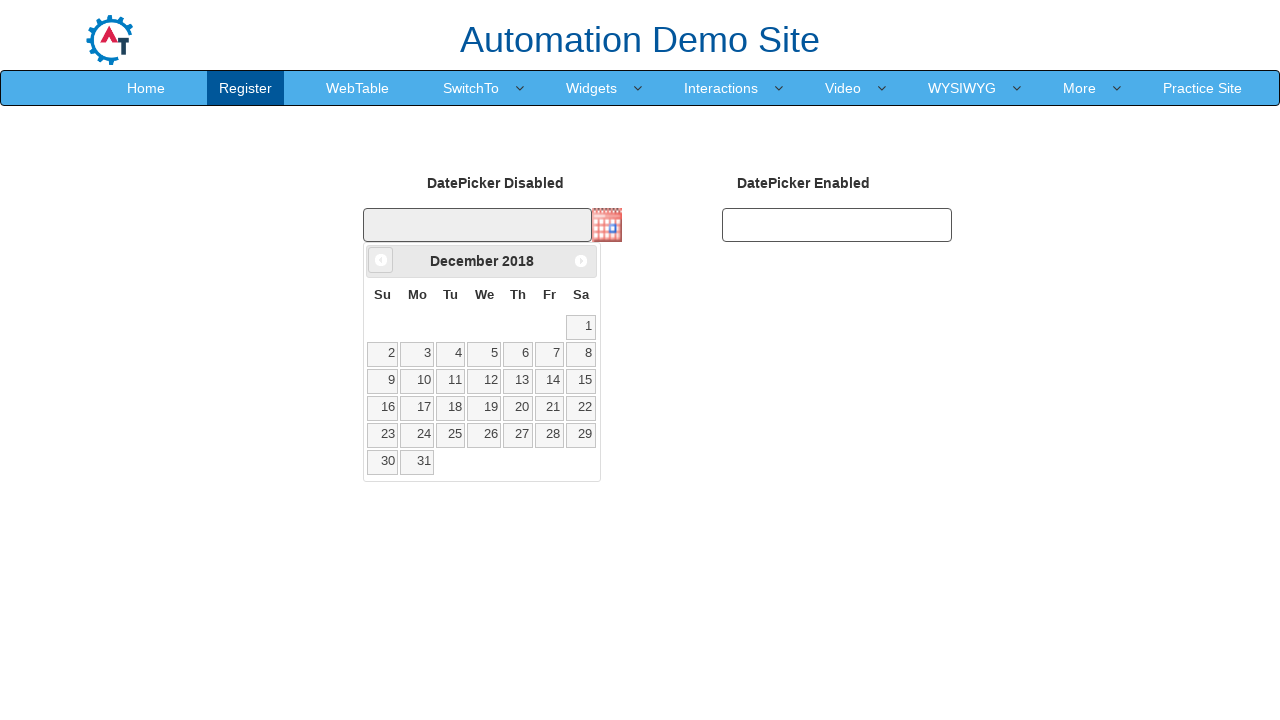

Clicked previous month button (iteration 87/335) at (381, 260) on xpath=//span[@class='ui-icon ui-icon-circle-triangle-w']
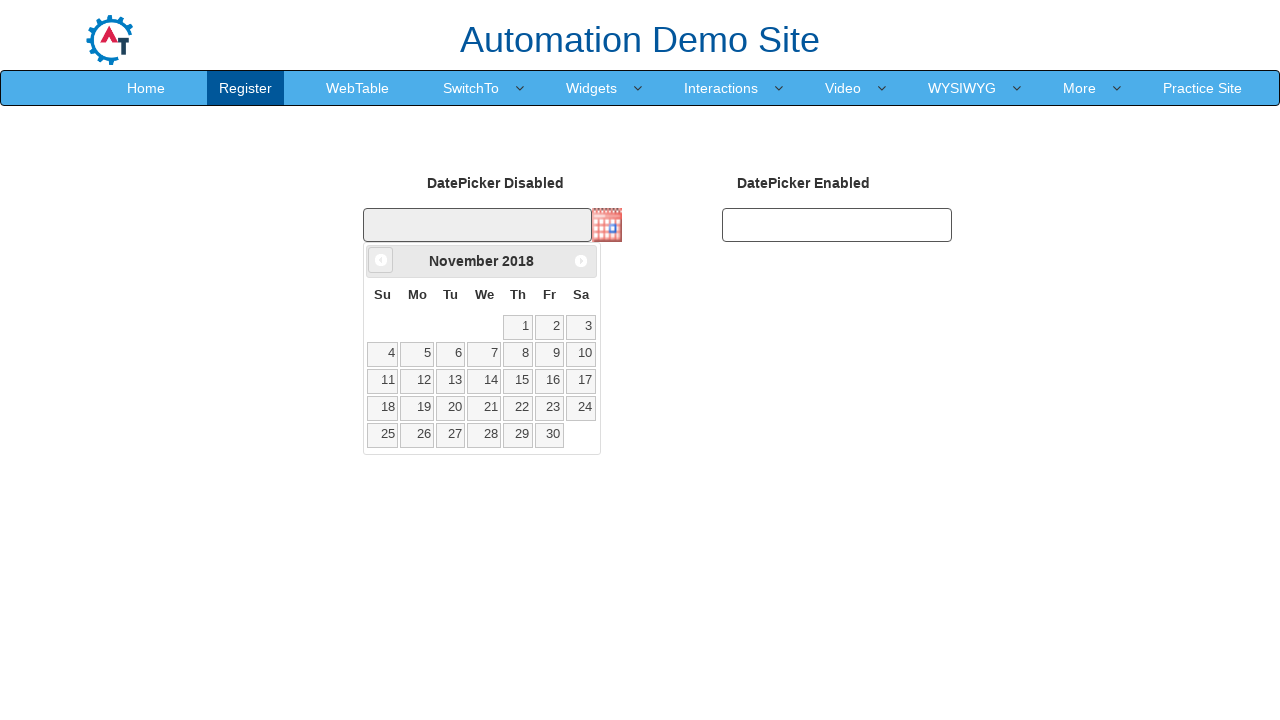

Clicked previous month button (iteration 88/335) at (381, 260) on xpath=//span[@class='ui-icon ui-icon-circle-triangle-w']
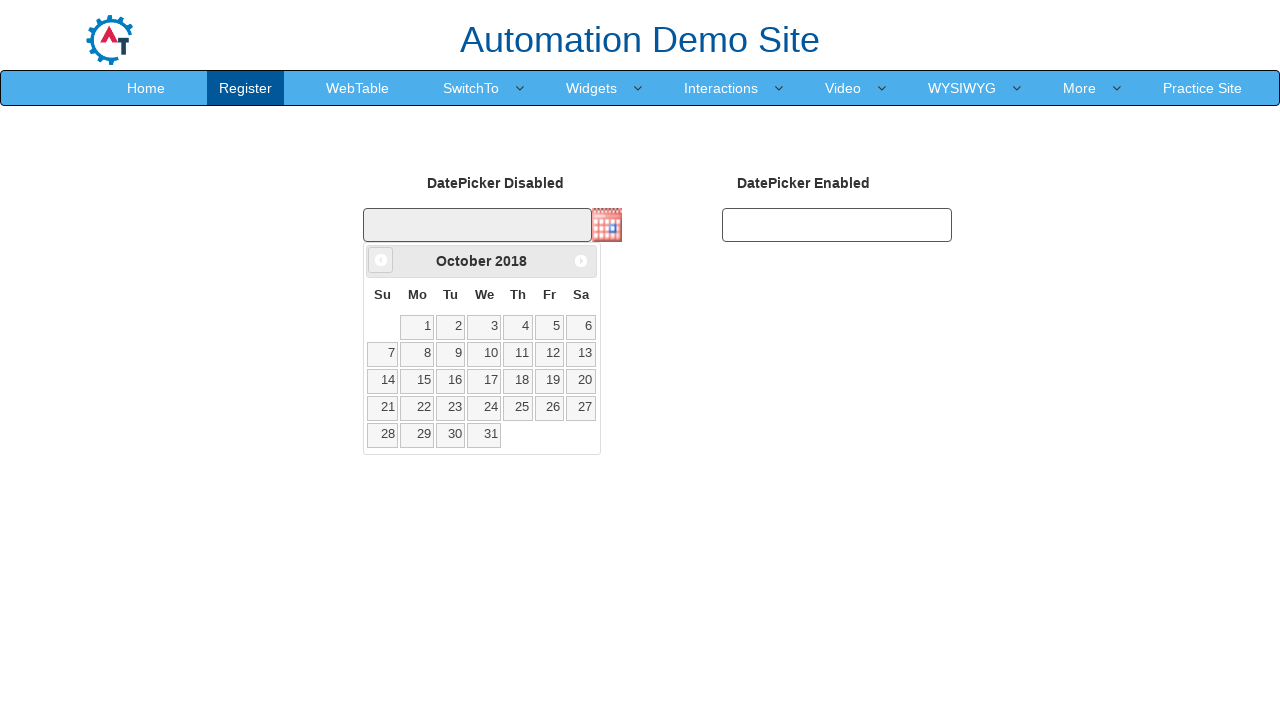

Clicked previous month button (iteration 89/335) at (381, 260) on xpath=//span[@class='ui-icon ui-icon-circle-triangle-w']
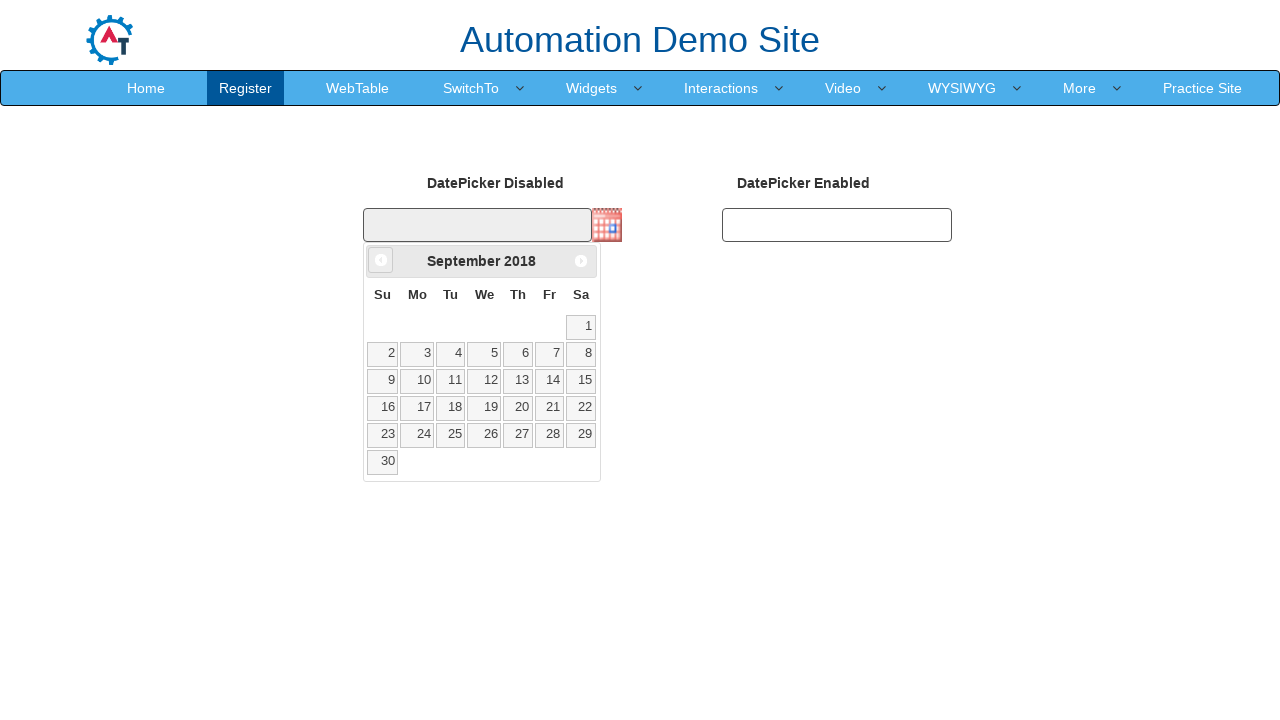

Clicked previous month button (iteration 90/335) at (381, 260) on xpath=//span[@class='ui-icon ui-icon-circle-triangle-w']
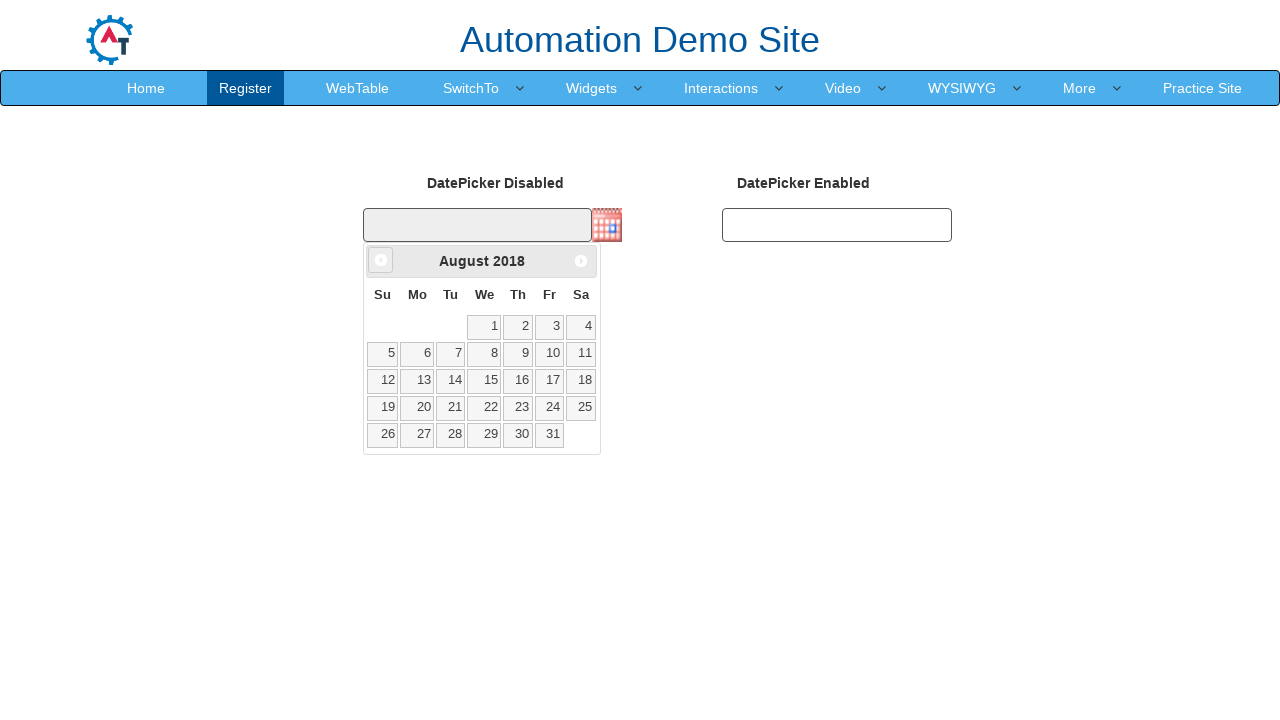

Clicked previous month button (iteration 91/335) at (381, 260) on xpath=//span[@class='ui-icon ui-icon-circle-triangle-w']
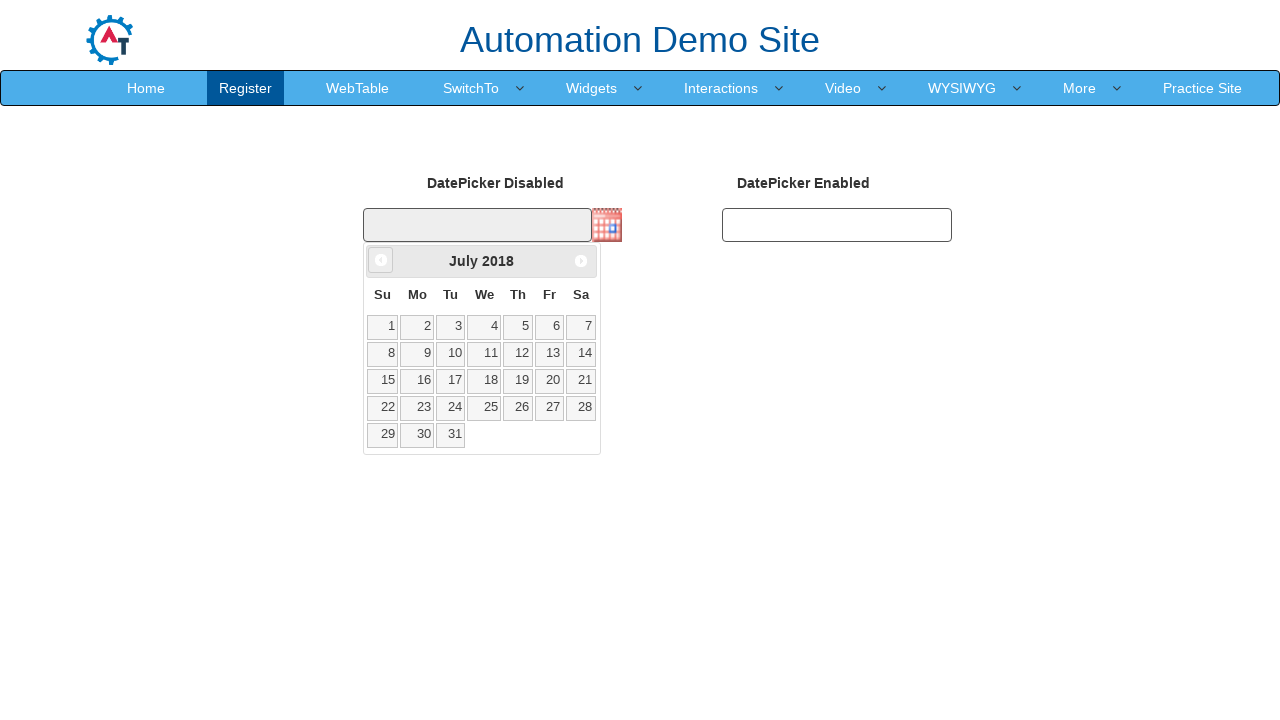

Clicked previous month button (iteration 92/335) at (381, 260) on xpath=//span[@class='ui-icon ui-icon-circle-triangle-w']
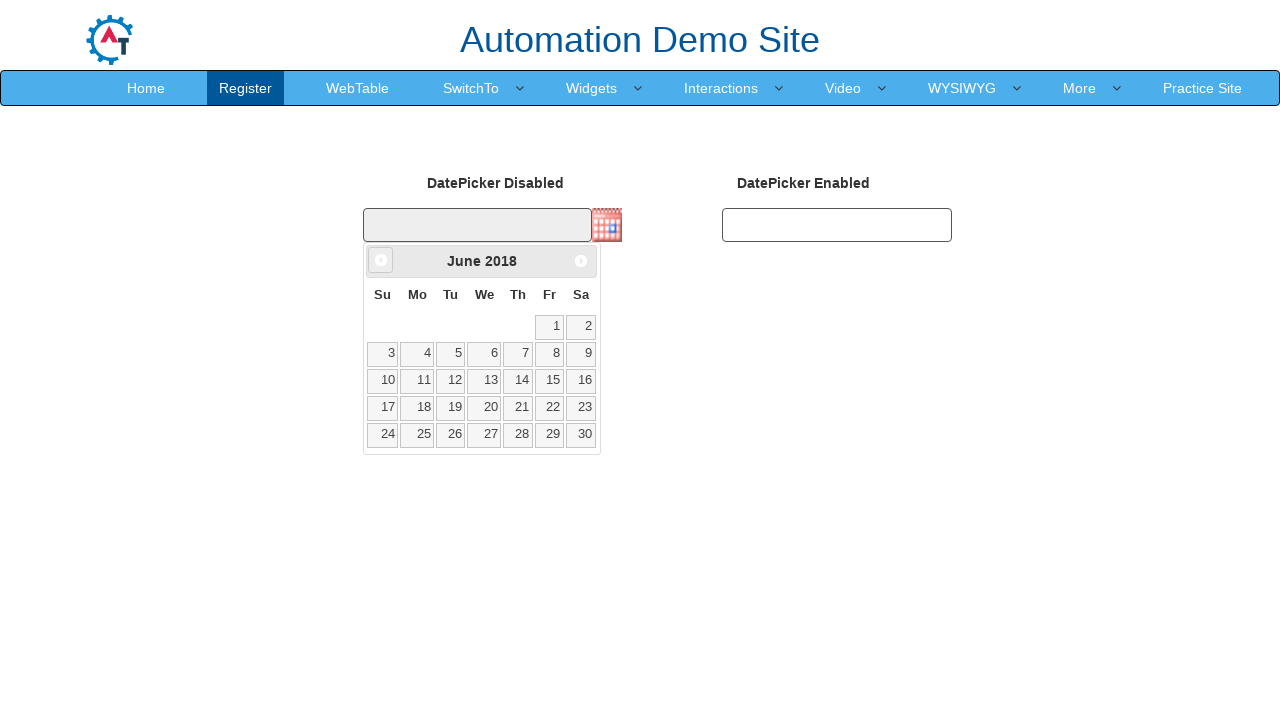

Clicked previous month button (iteration 93/335) at (381, 260) on xpath=//span[@class='ui-icon ui-icon-circle-triangle-w']
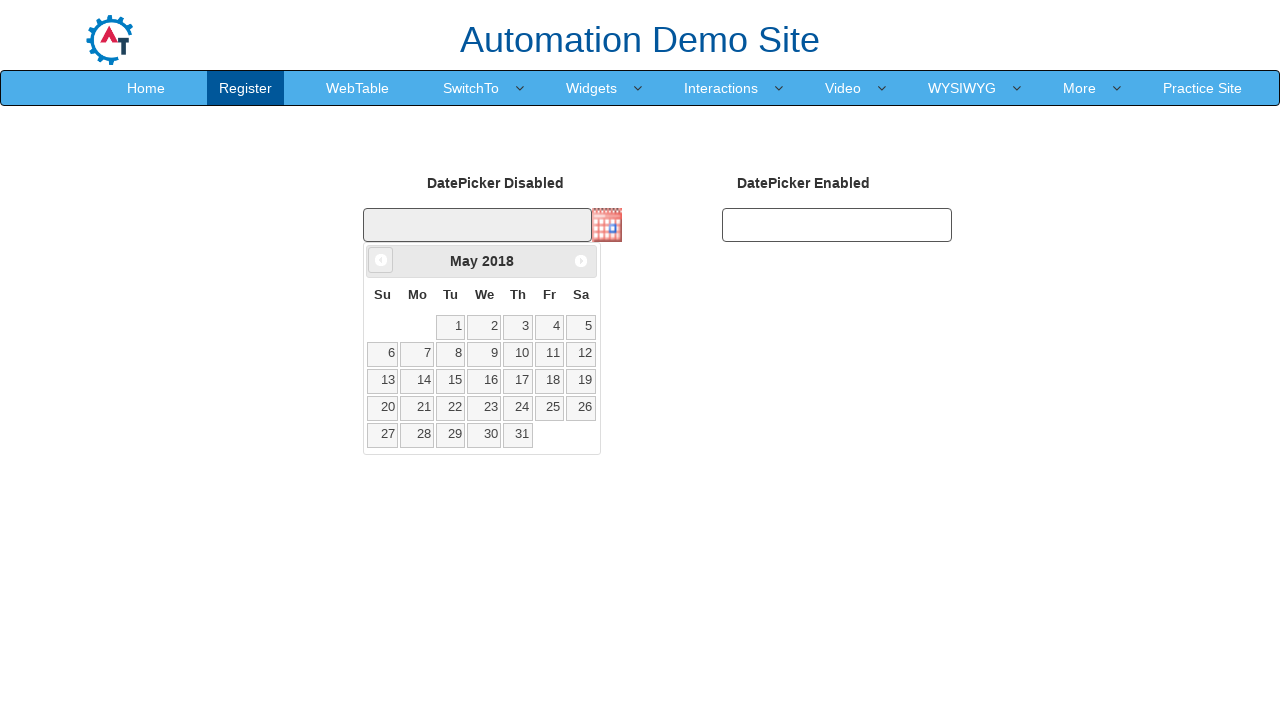

Clicked previous month button (iteration 94/335) at (381, 260) on xpath=//span[@class='ui-icon ui-icon-circle-triangle-w']
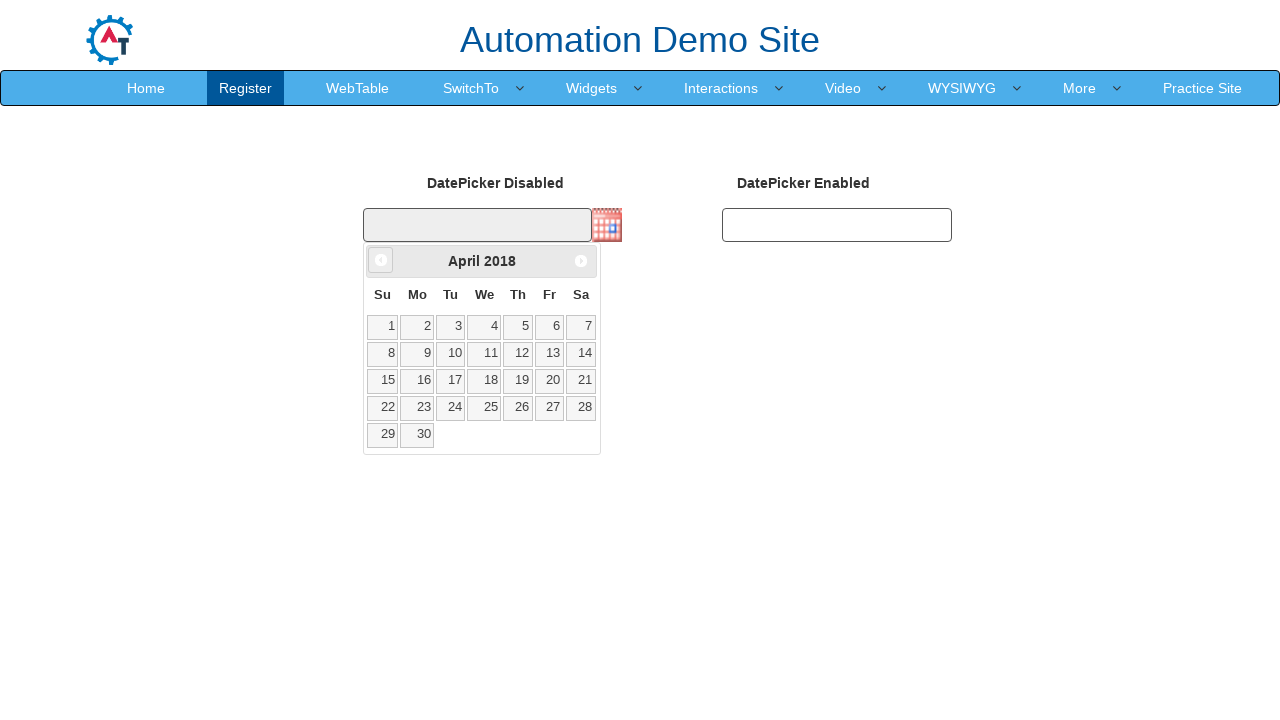

Clicked previous month button (iteration 95/335) at (381, 260) on xpath=//span[@class='ui-icon ui-icon-circle-triangle-w']
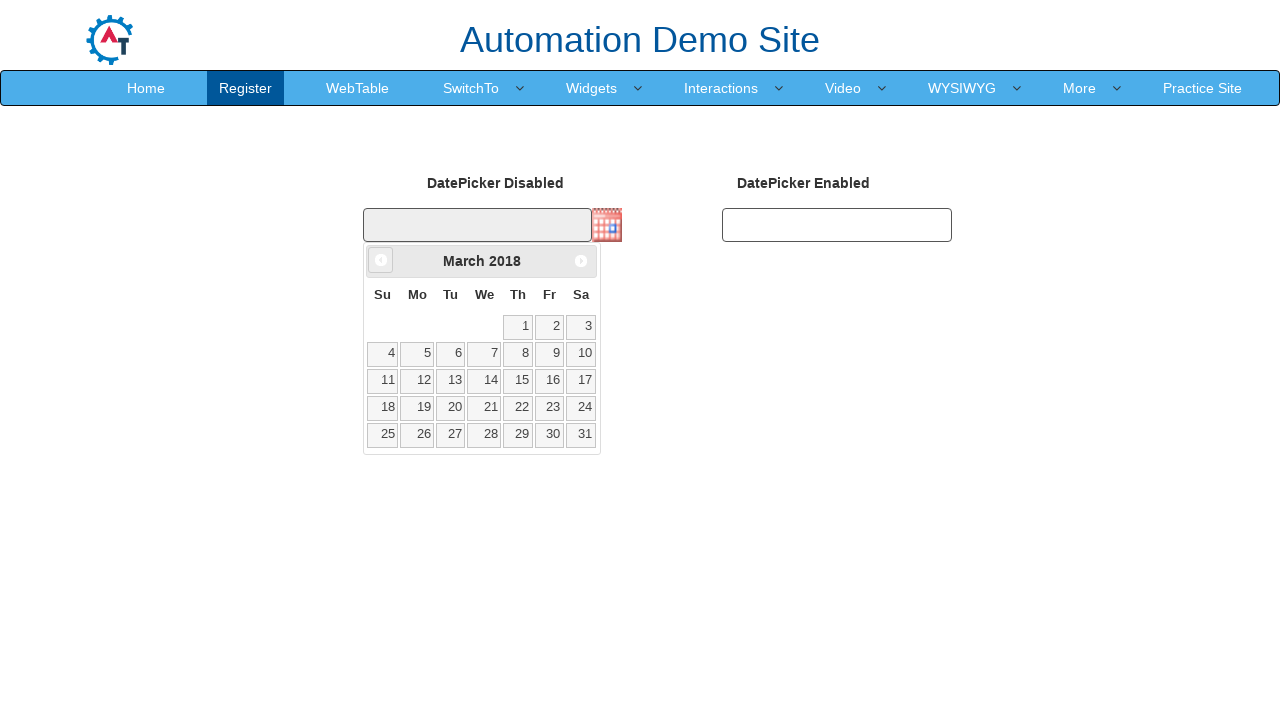

Clicked previous month button (iteration 96/335) at (381, 260) on xpath=//span[@class='ui-icon ui-icon-circle-triangle-w']
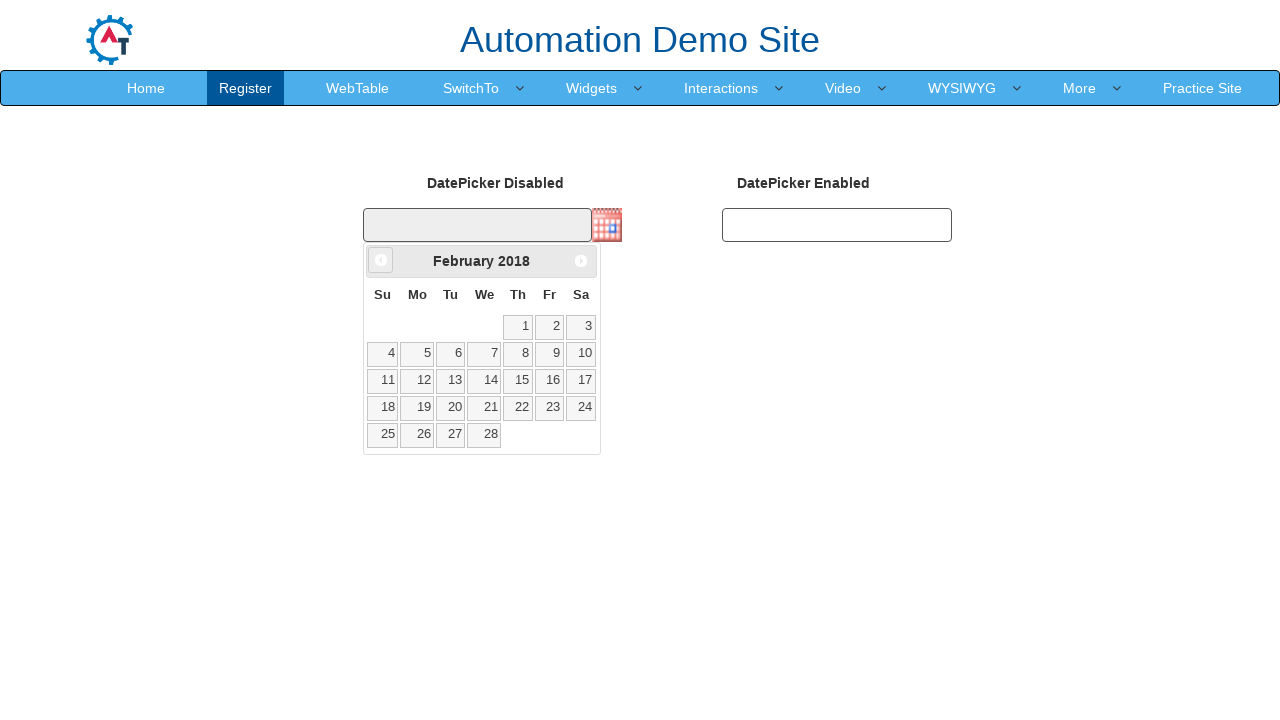

Clicked previous month button (iteration 97/335) at (381, 260) on xpath=//span[@class='ui-icon ui-icon-circle-triangle-w']
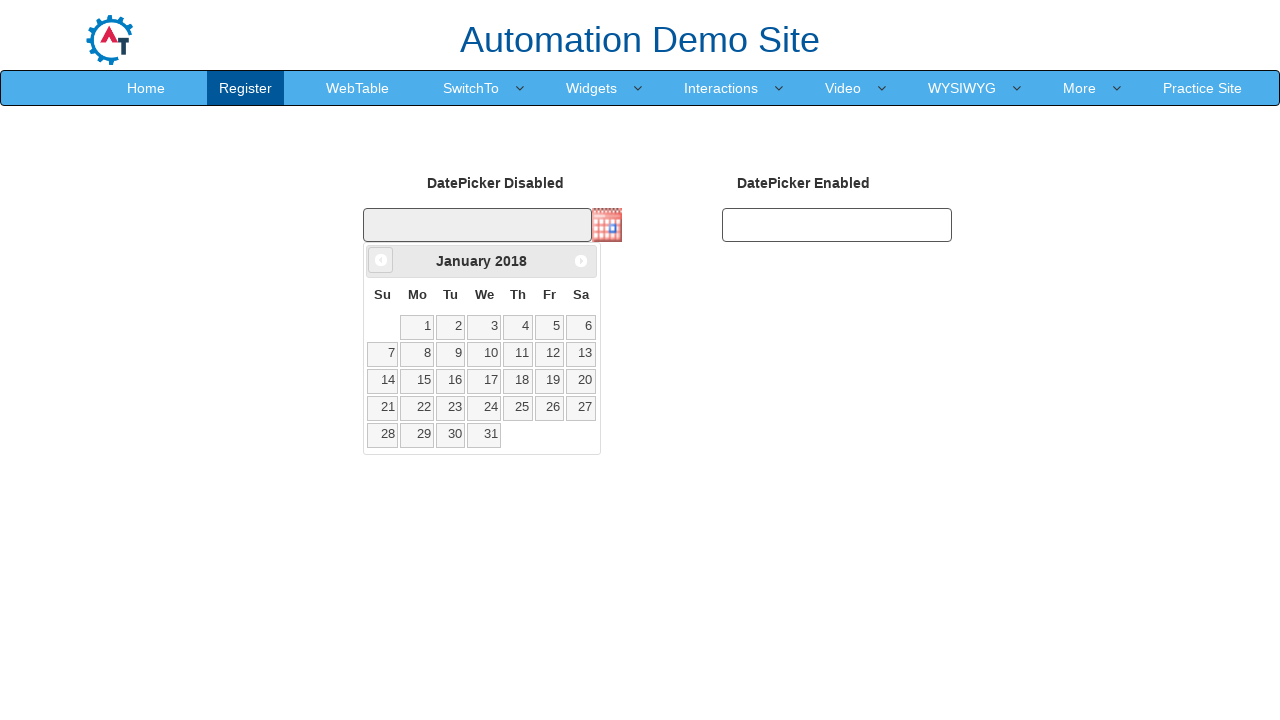

Clicked previous month button (iteration 98/335) at (381, 260) on xpath=//span[@class='ui-icon ui-icon-circle-triangle-w']
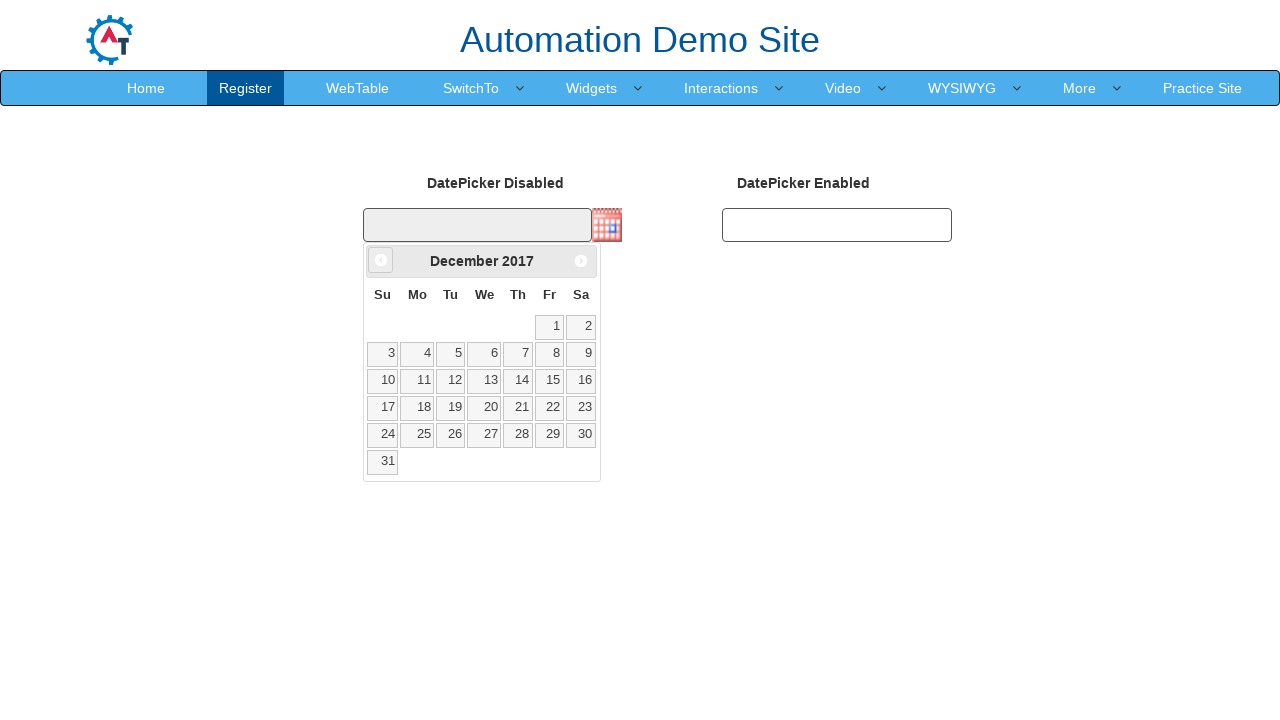

Clicked previous month button (iteration 99/335) at (381, 260) on xpath=//span[@class='ui-icon ui-icon-circle-triangle-w']
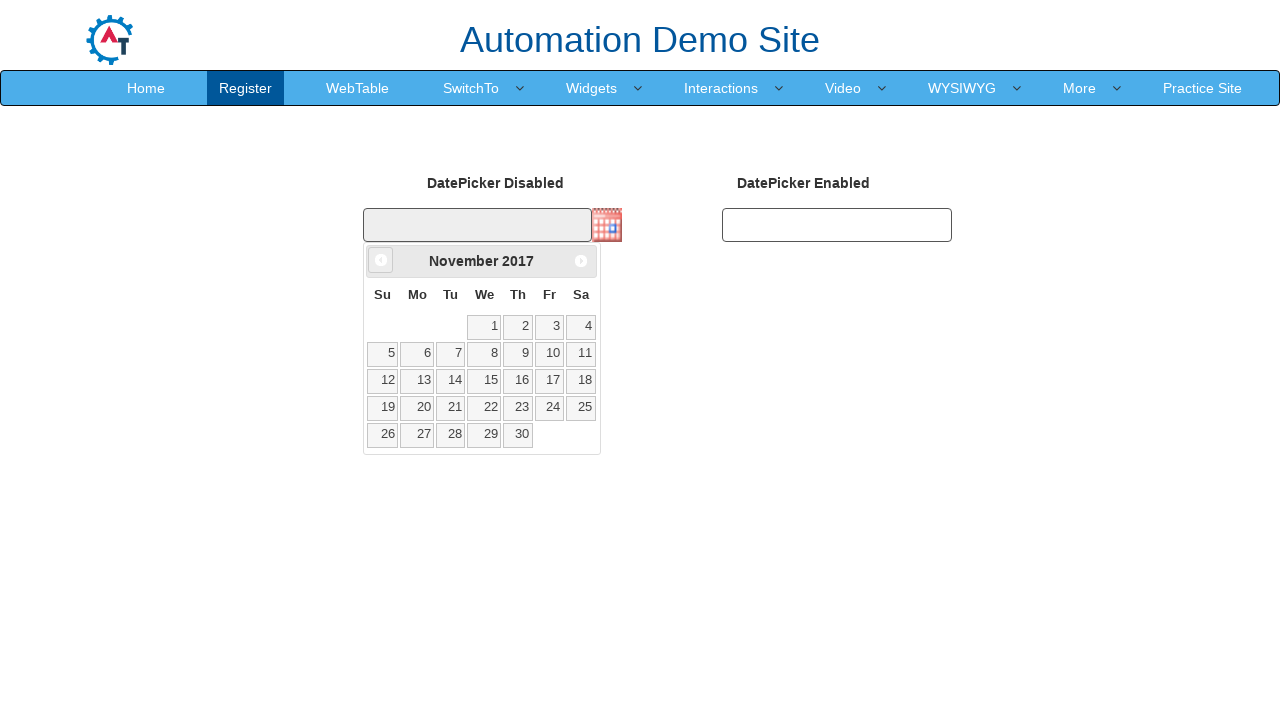

Clicked previous month button (iteration 100/335) at (381, 260) on xpath=//span[@class='ui-icon ui-icon-circle-triangle-w']
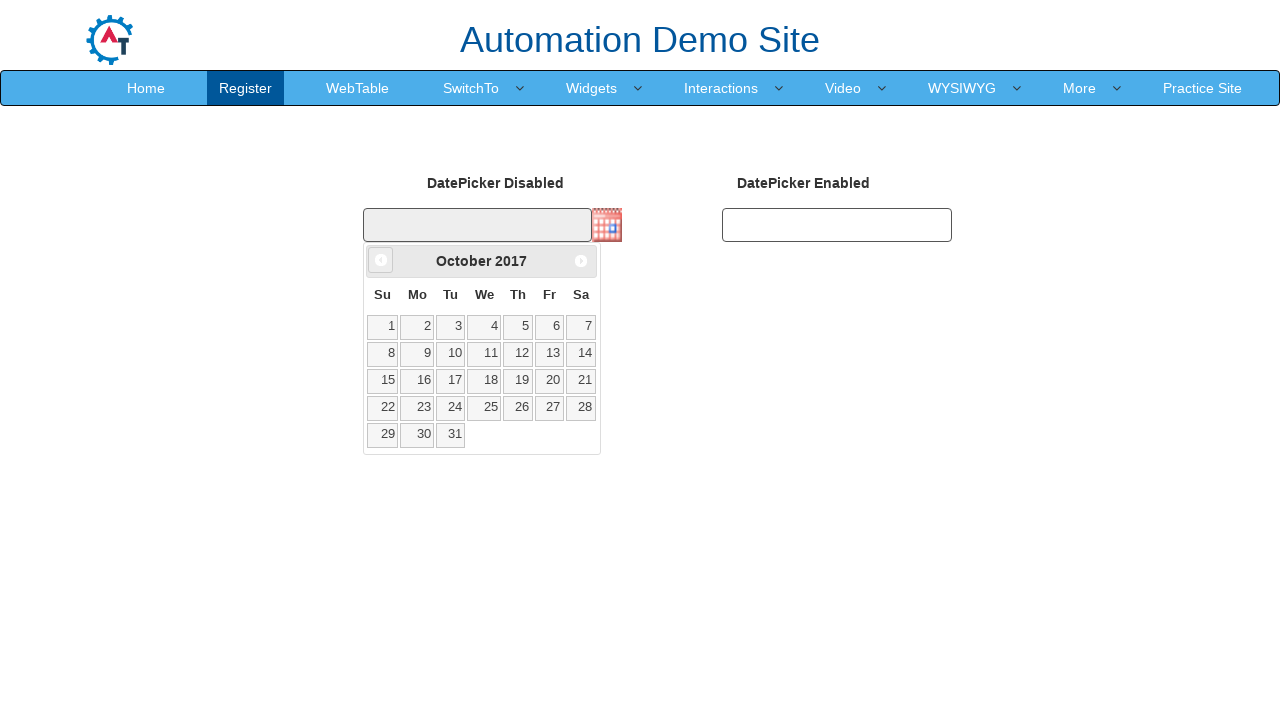

Clicked previous month button (iteration 101/335) at (381, 260) on xpath=//span[@class='ui-icon ui-icon-circle-triangle-w']
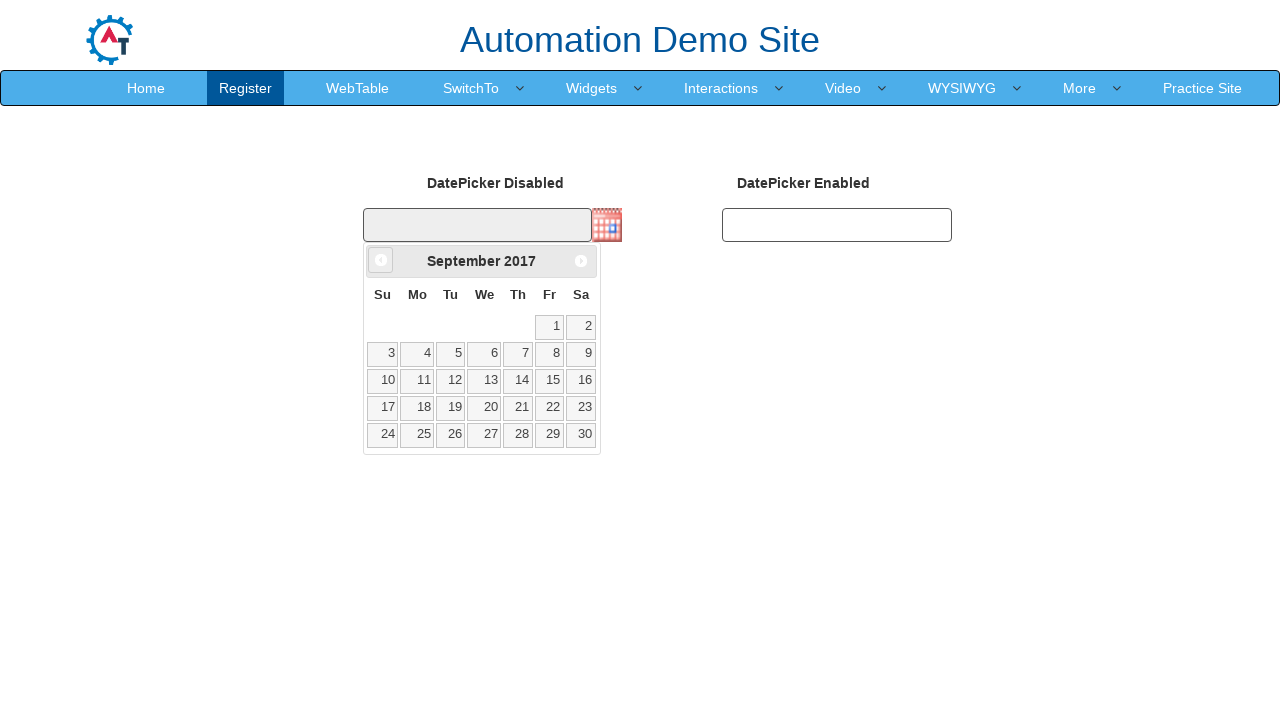

Clicked previous month button (iteration 102/335) at (381, 260) on xpath=//span[@class='ui-icon ui-icon-circle-triangle-w']
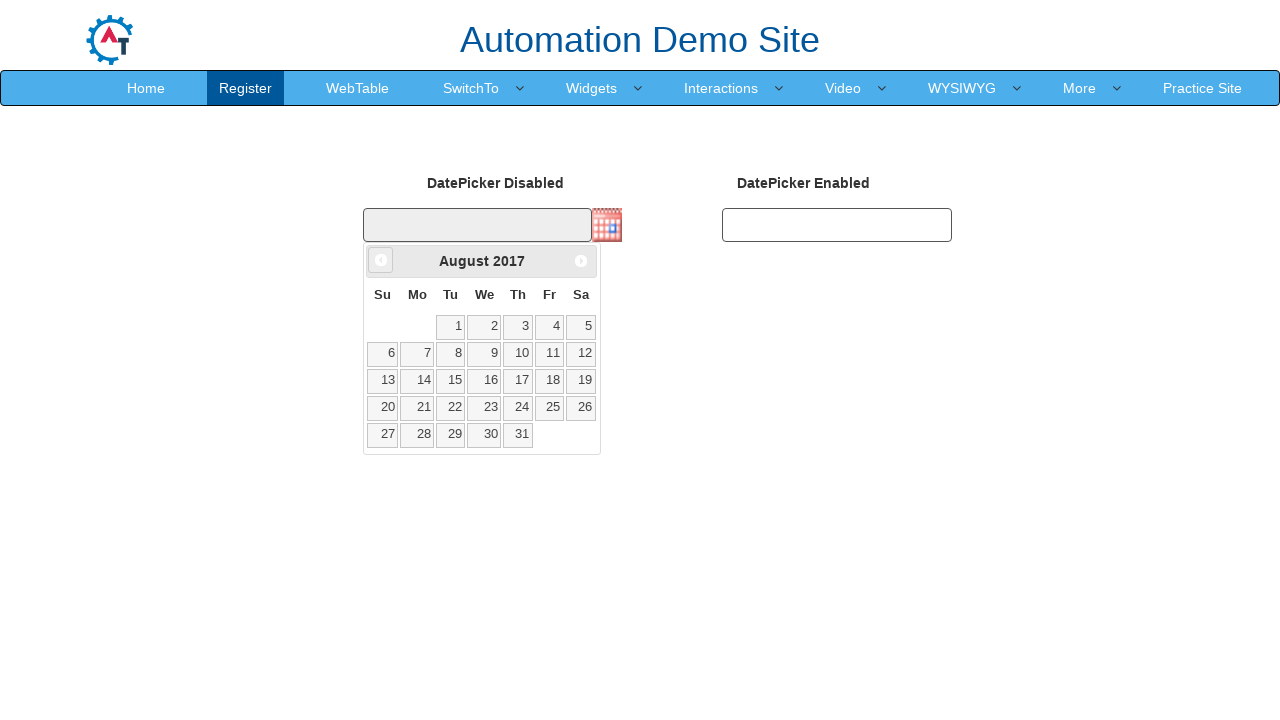

Clicked previous month button (iteration 103/335) at (381, 260) on xpath=//span[@class='ui-icon ui-icon-circle-triangle-w']
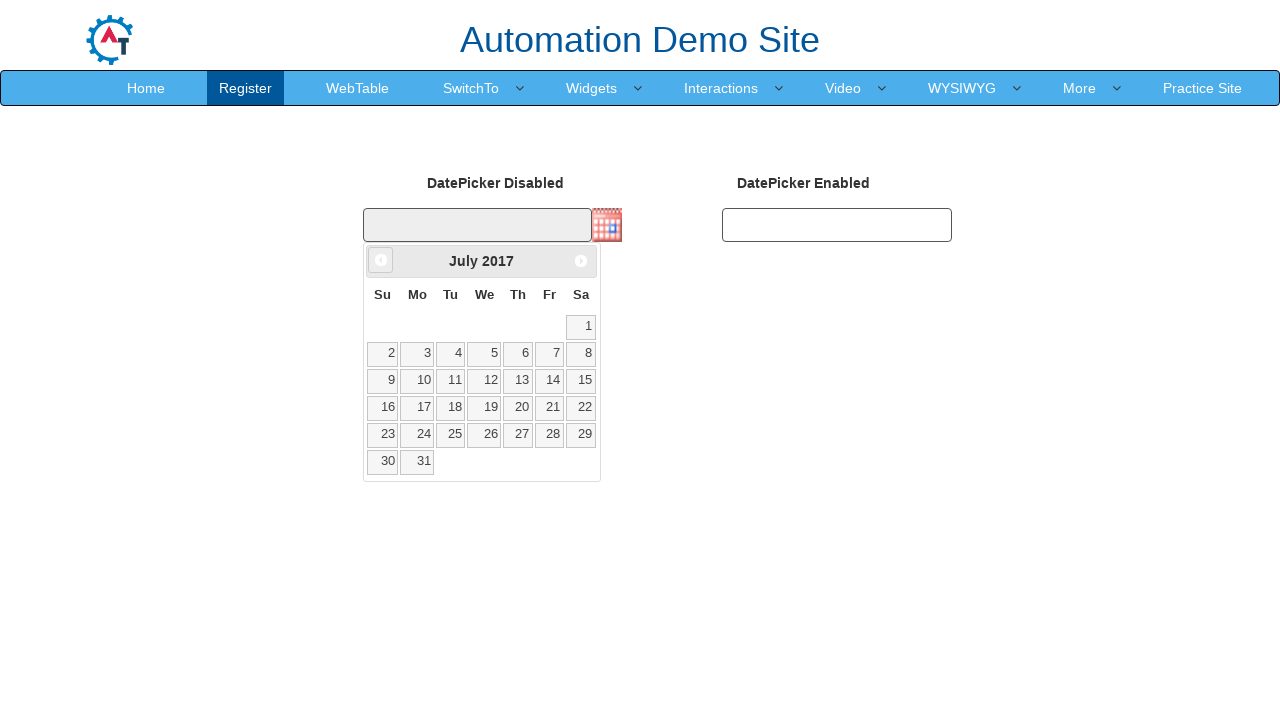

Clicked previous month button (iteration 104/335) at (381, 260) on xpath=//span[@class='ui-icon ui-icon-circle-triangle-w']
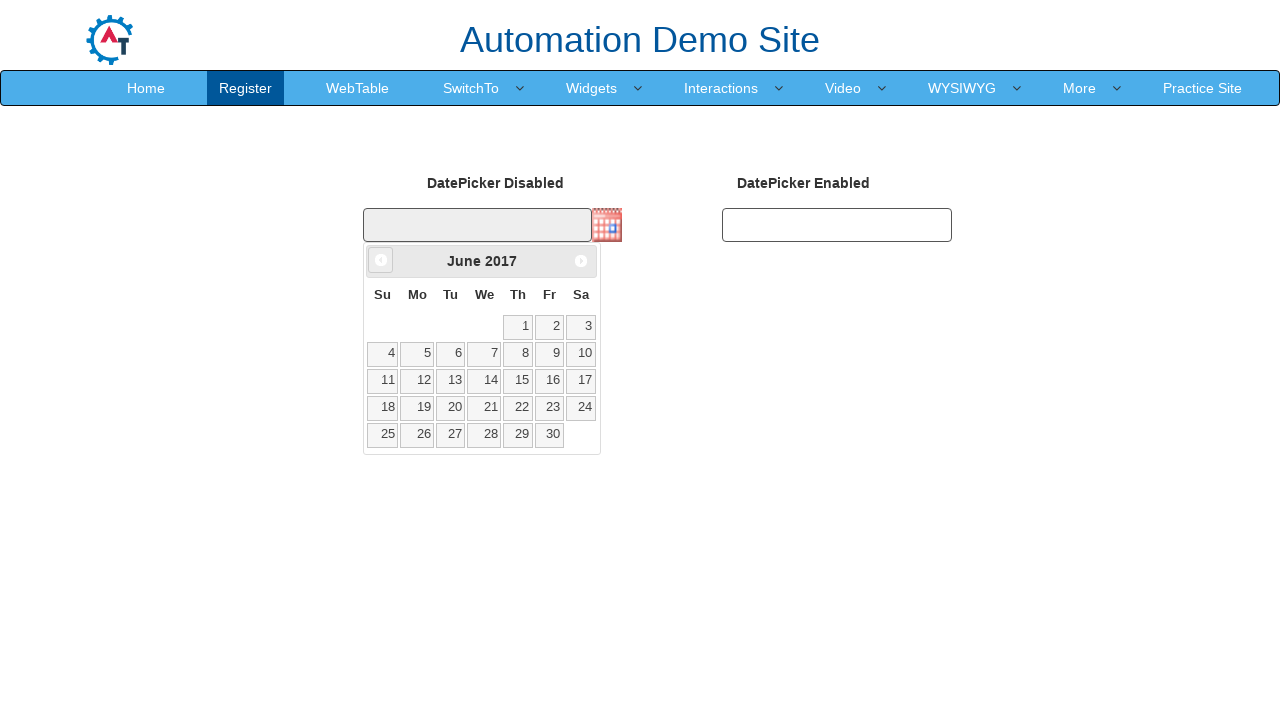

Clicked previous month button (iteration 105/335) at (381, 260) on xpath=//span[@class='ui-icon ui-icon-circle-triangle-w']
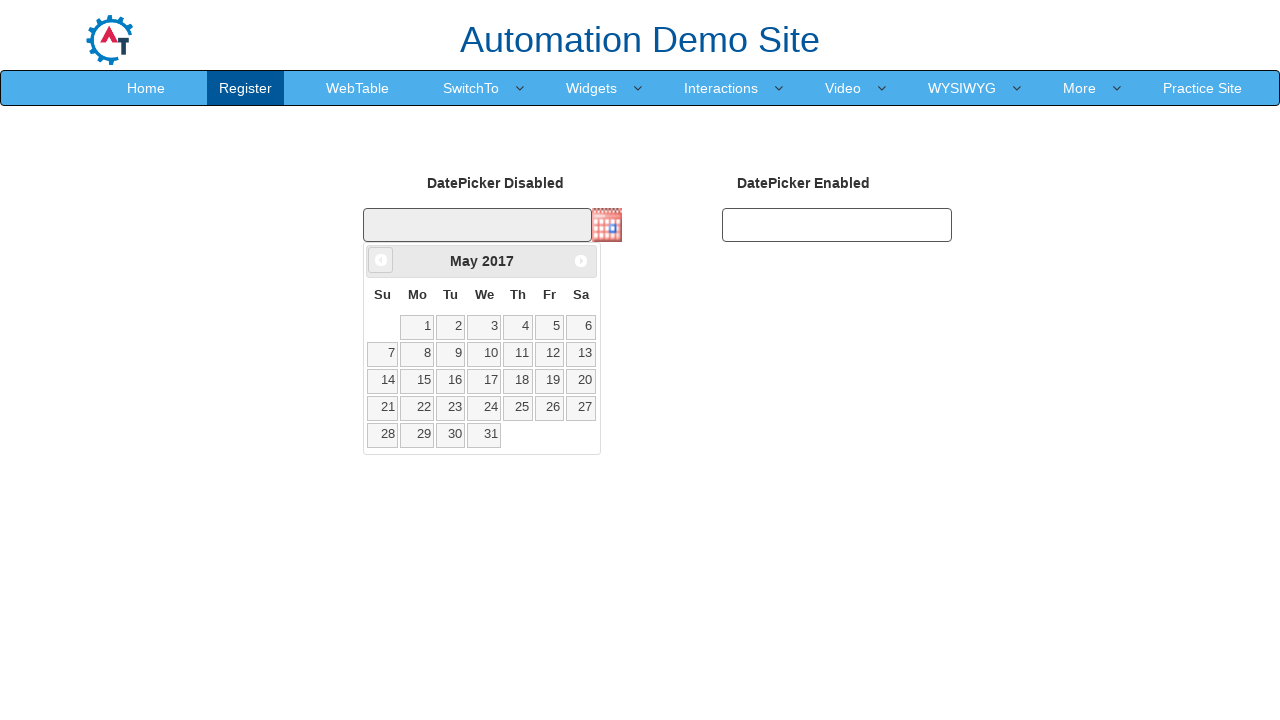

Clicked previous month button (iteration 106/335) at (381, 260) on xpath=//span[@class='ui-icon ui-icon-circle-triangle-w']
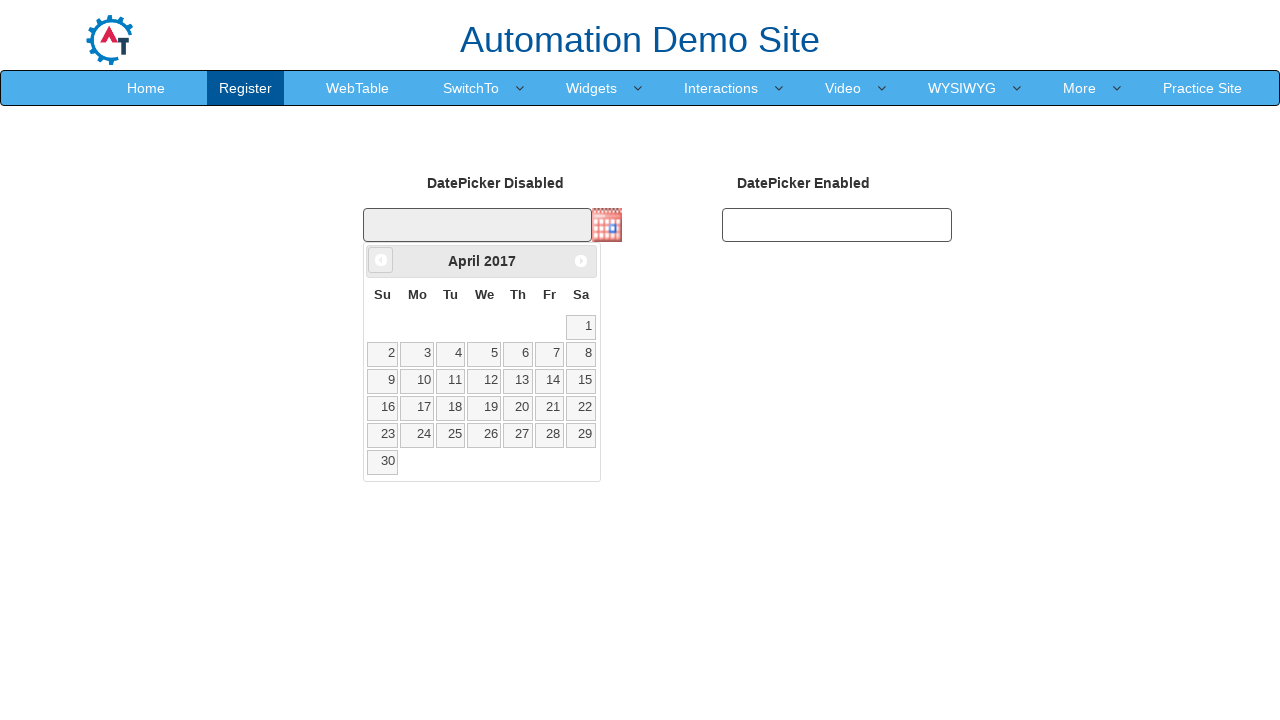

Clicked previous month button (iteration 107/335) at (381, 260) on xpath=//span[@class='ui-icon ui-icon-circle-triangle-w']
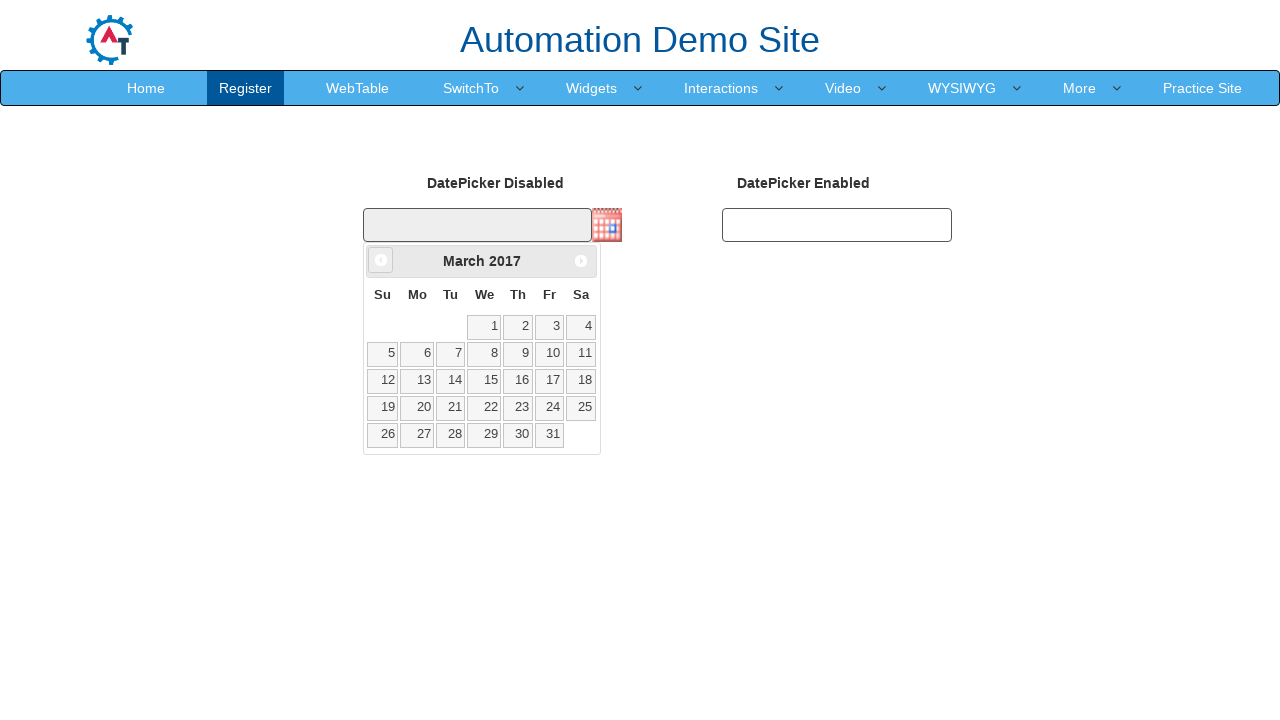

Clicked previous month button (iteration 108/335) at (381, 260) on xpath=//span[@class='ui-icon ui-icon-circle-triangle-w']
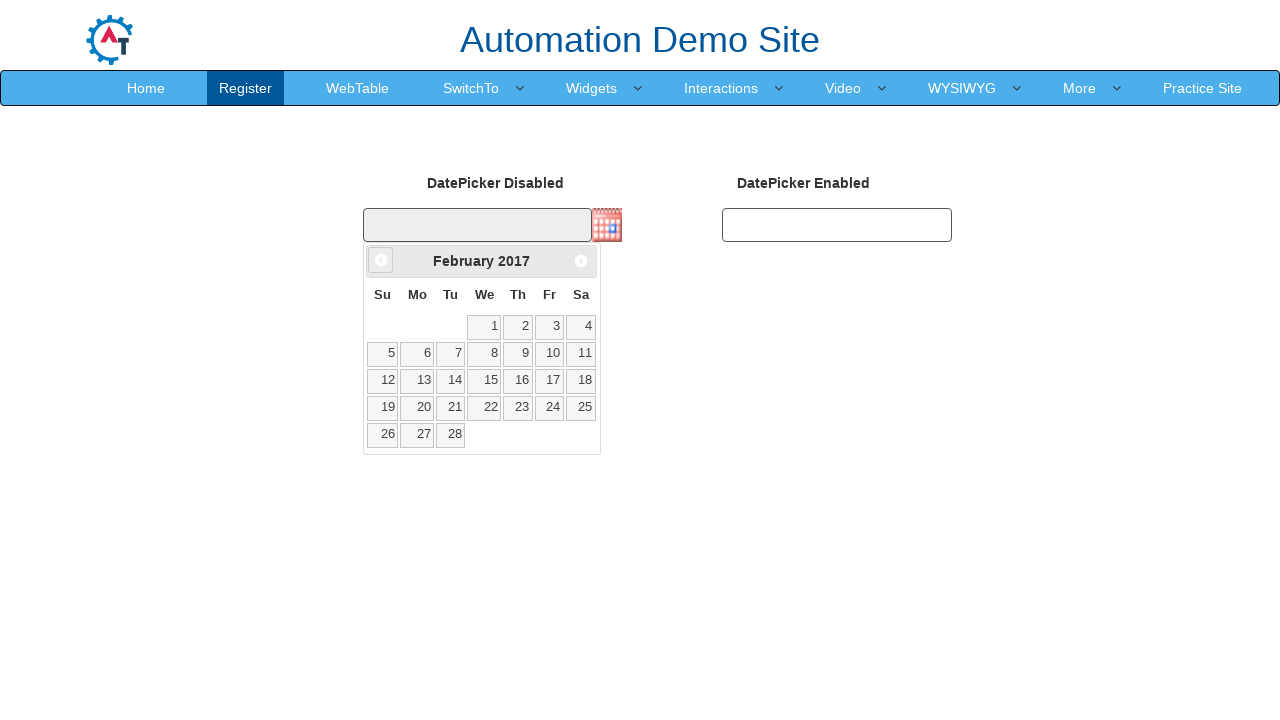

Clicked previous month button (iteration 109/335) at (381, 260) on xpath=//span[@class='ui-icon ui-icon-circle-triangle-w']
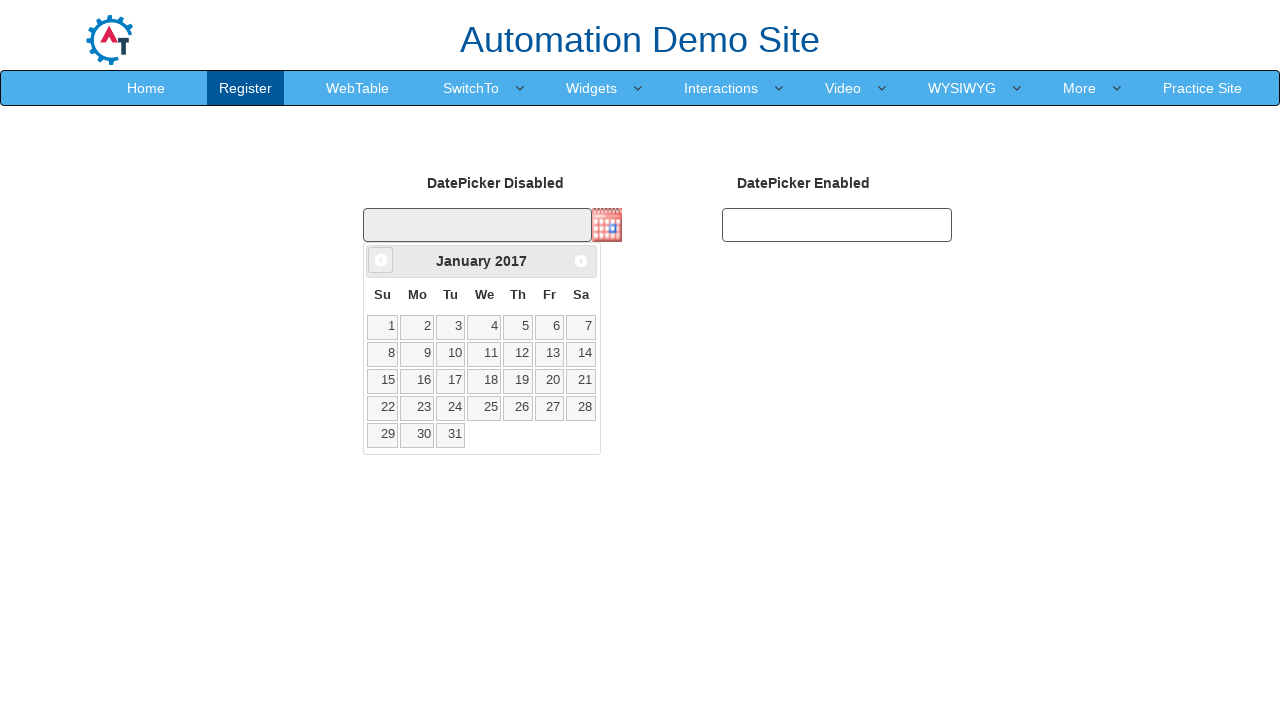

Clicked previous month button (iteration 110/335) at (381, 260) on xpath=//span[@class='ui-icon ui-icon-circle-triangle-w']
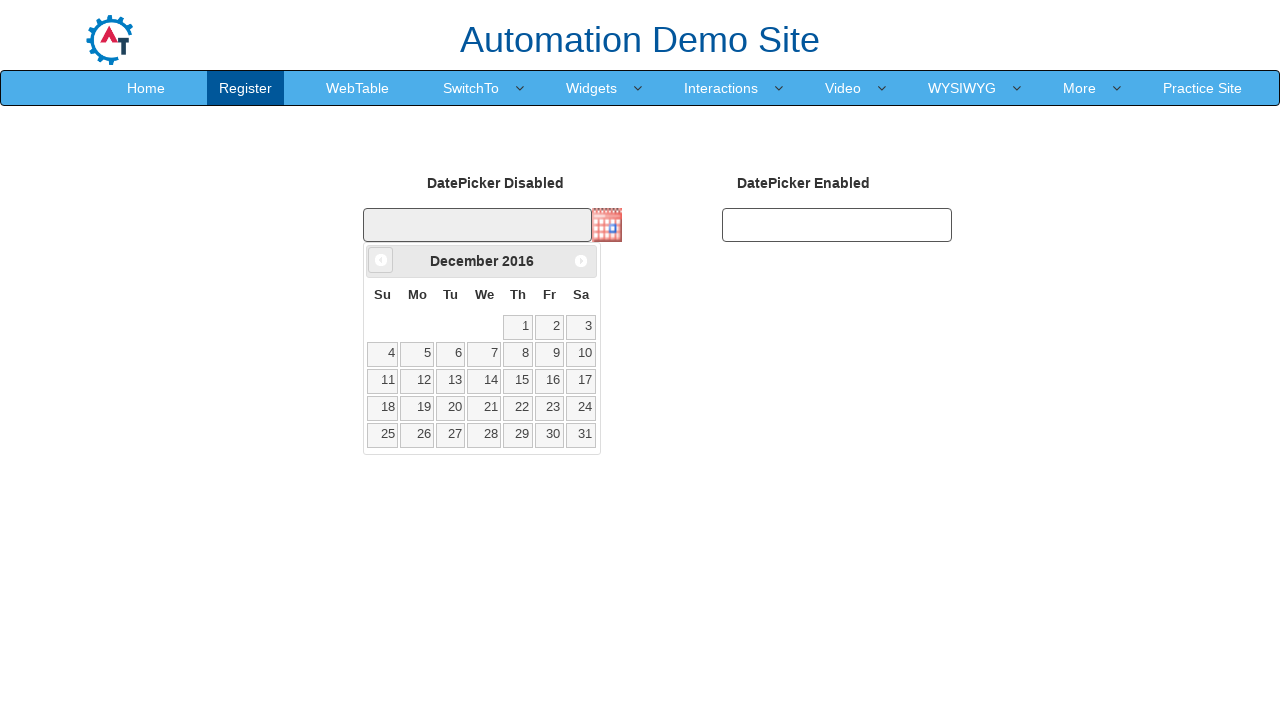

Clicked previous month button (iteration 111/335) at (381, 260) on xpath=//span[@class='ui-icon ui-icon-circle-triangle-w']
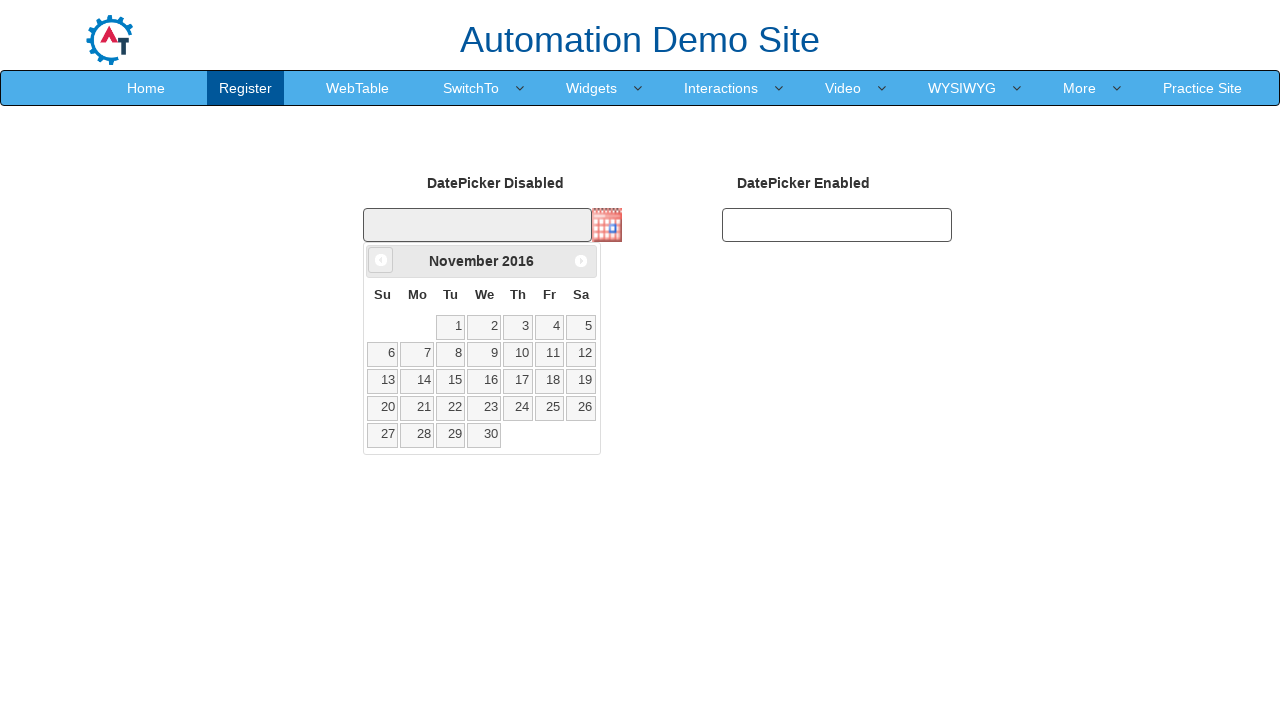

Clicked previous month button (iteration 112/335) at (381, 260) on xpath=//span[@class='ui-icon ui-icon-circle-triangle-w']
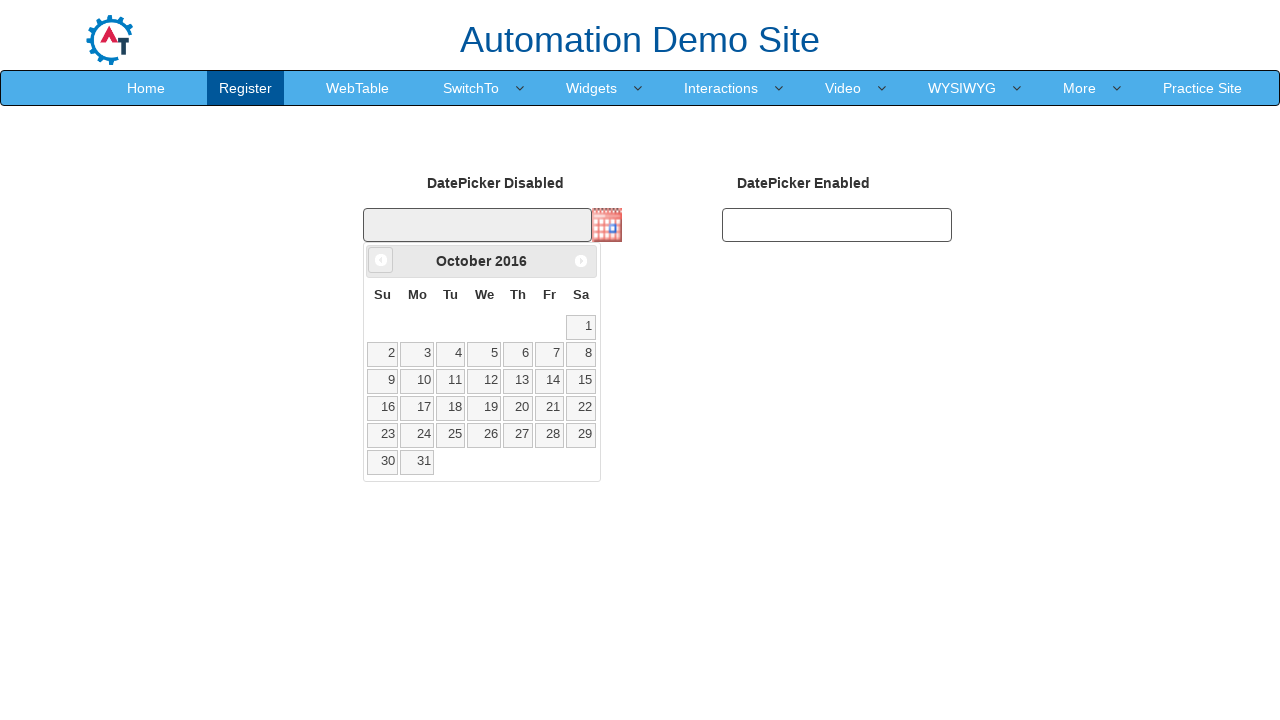

Clicked previous month button (iteration 113/335) at (381, 260) on xpath=//span[@class='ui-icon ui-icon-circle-triangle-w']
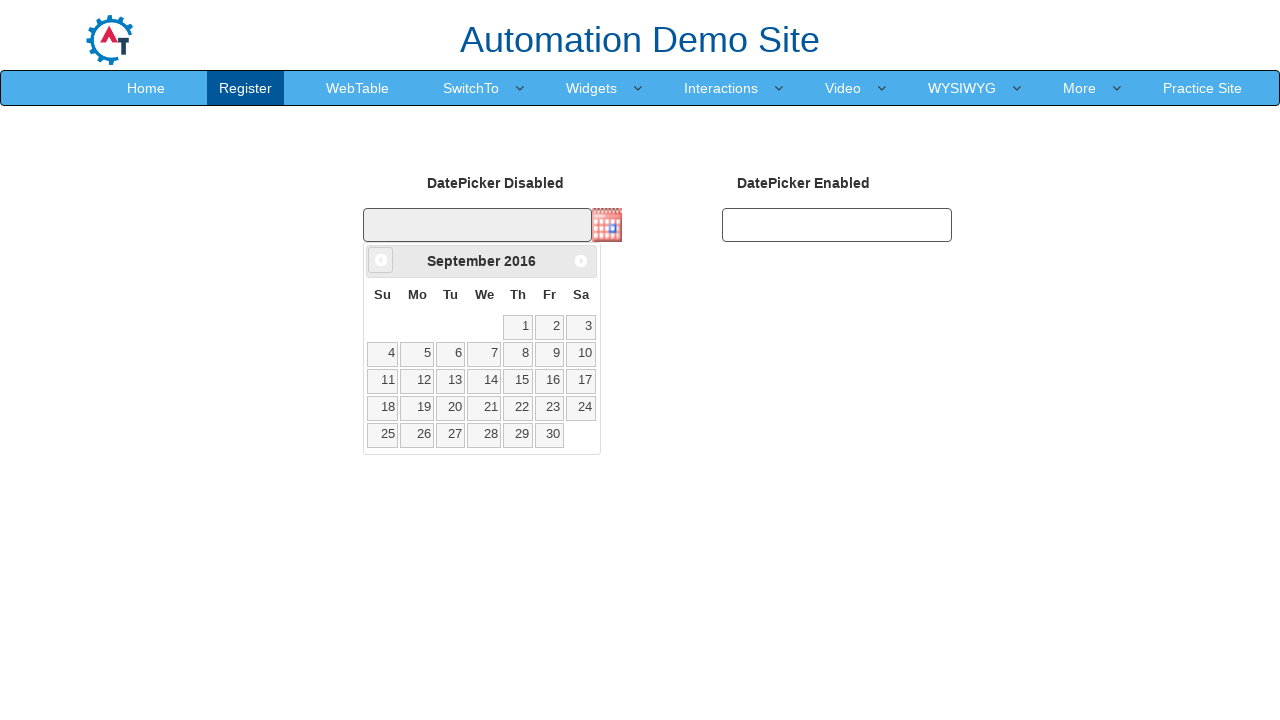

Clicked previous month button (iteration 114/335) at (381, 260) on xpath=//span[@class='ui-icon ui-icon-circle-triangle-w']
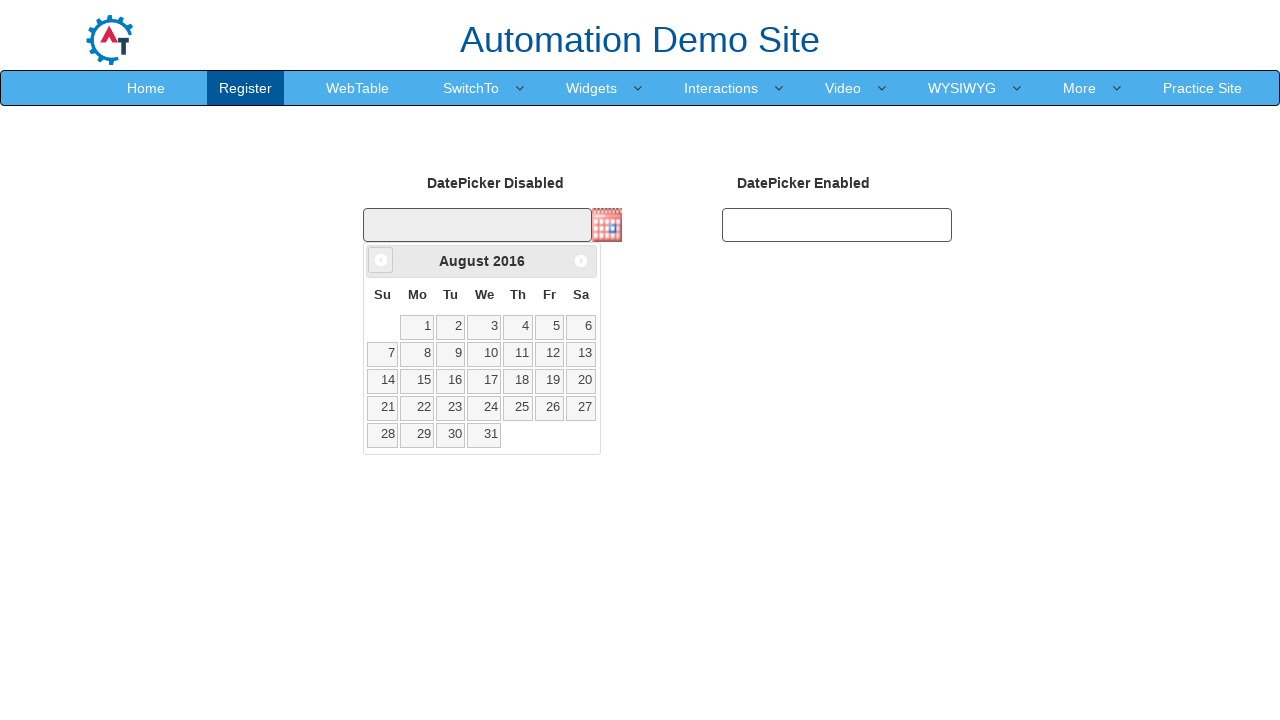

Clicked previous month button (iteration 115/335) at (381, 260) on xpath=//span[@class='ui-icon ui-icon-circle-triangle-w']
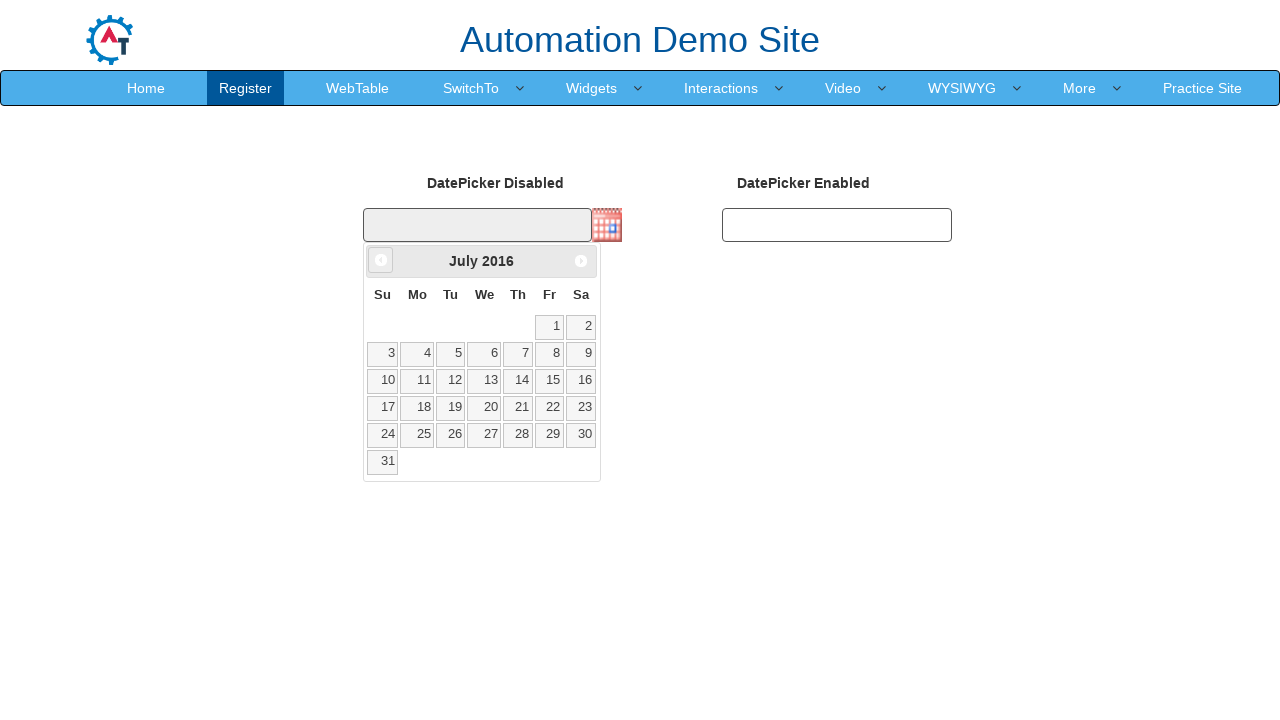

Clicked previous month button (iteration 116/335) at (381, 260) on xpath=//span[@class='ui-icon ui-icon-circle-triangle-w']
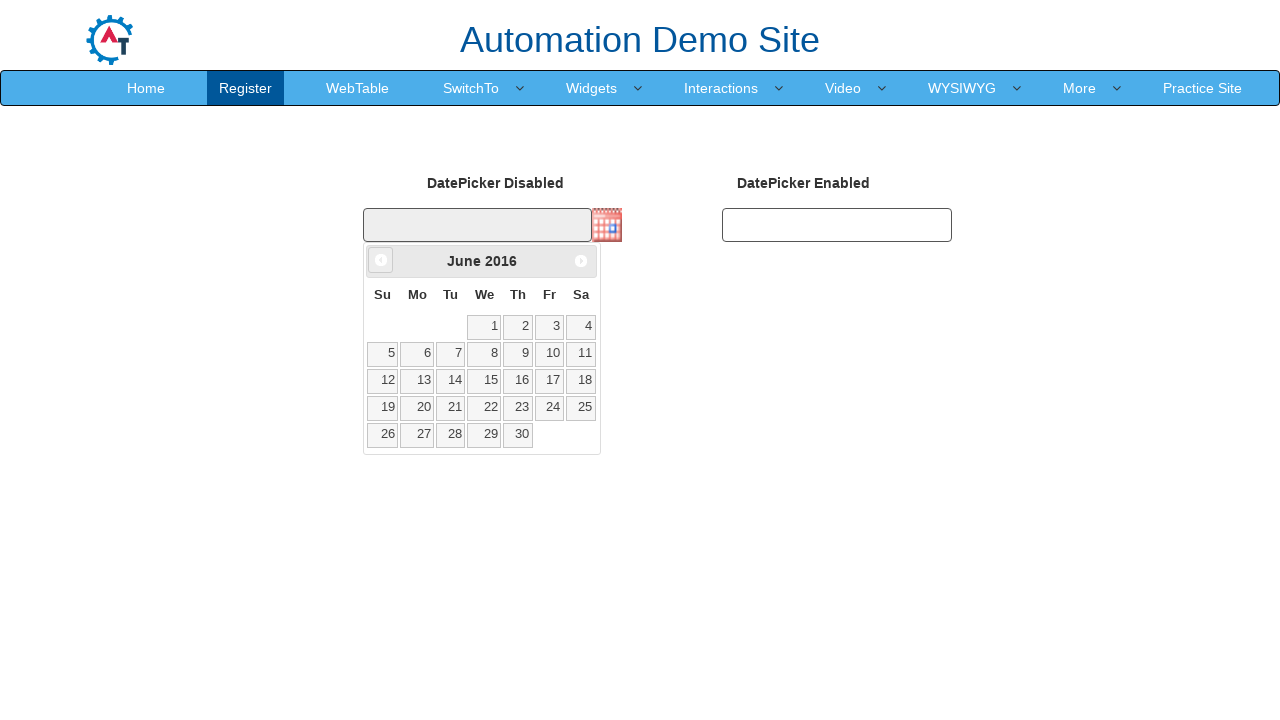

Clicked previous month button (iteration 117/335) at (381, 260) on xpath=//span[@class='ui-icon ui-icon-circle-triangle-w']
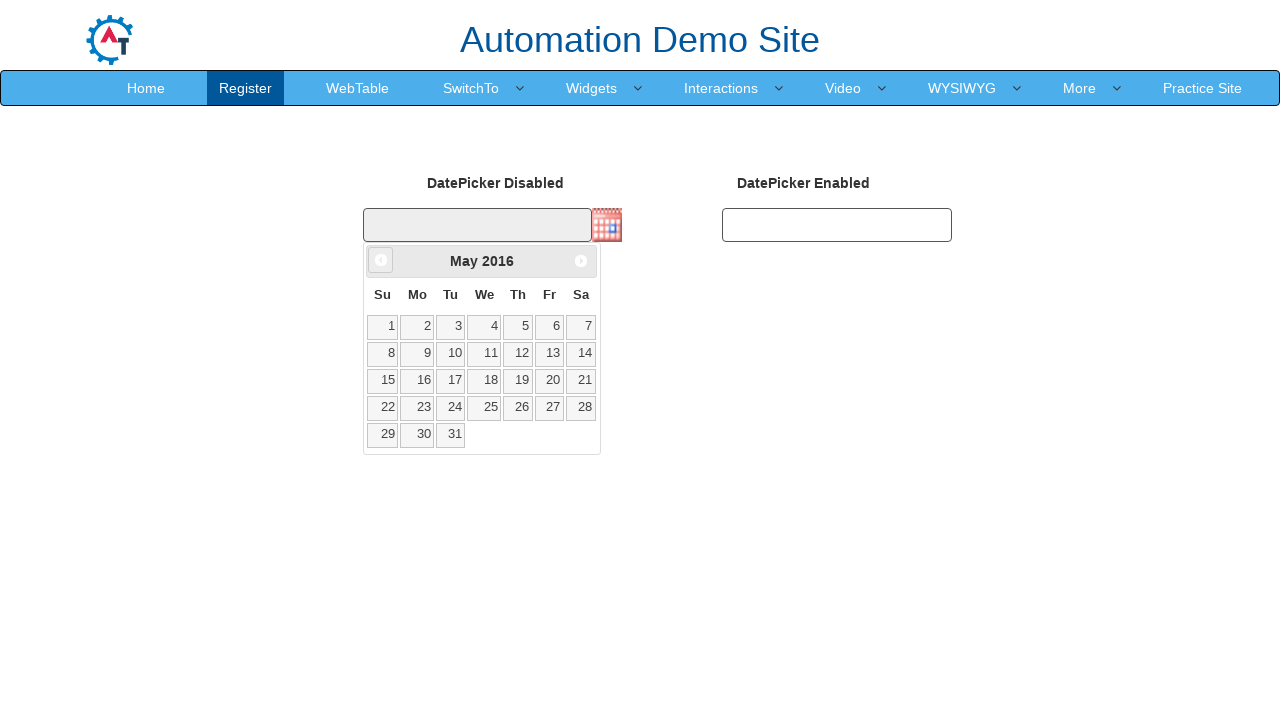

Clicked previous month button (iteration 118/335) at (381, 260) on xpath=//span[@class='ui-icon ui-icon-circle-triangle-w']
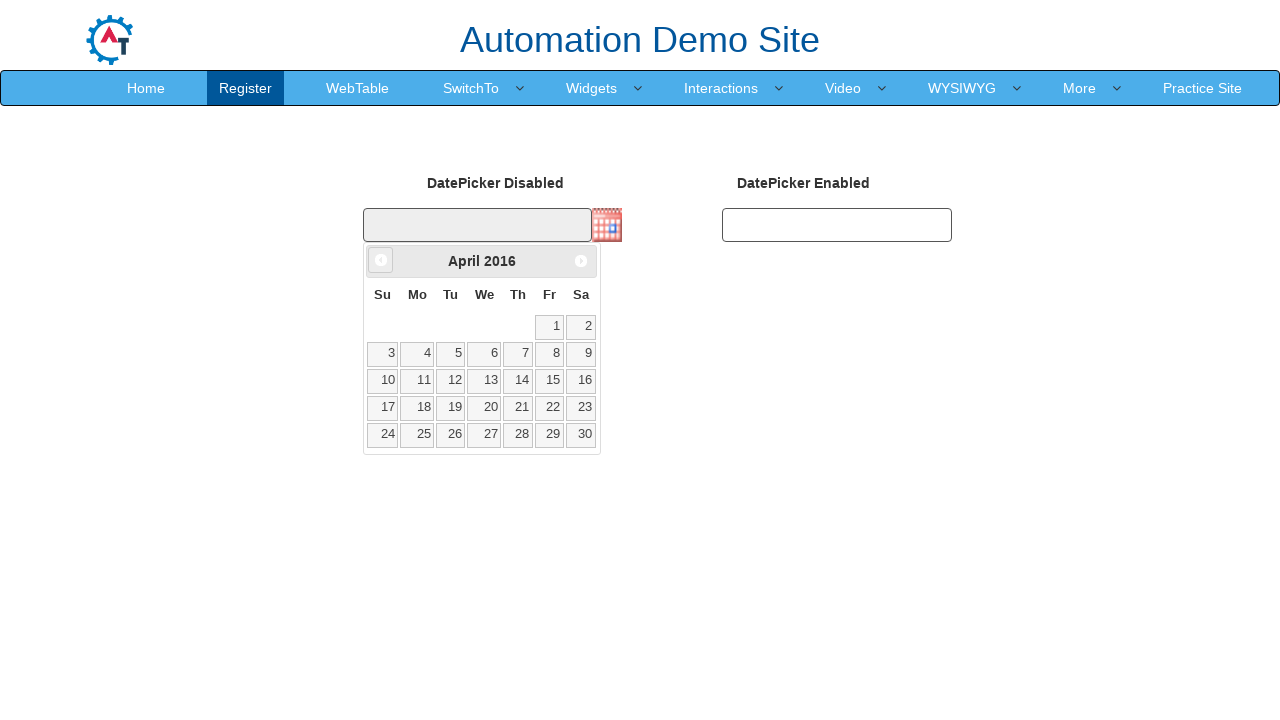

Clicked previous month button (iteration 119/335) at (381, 260) on xpath=//span[@class='ui-icon ui-icon-circle-triangle-w']
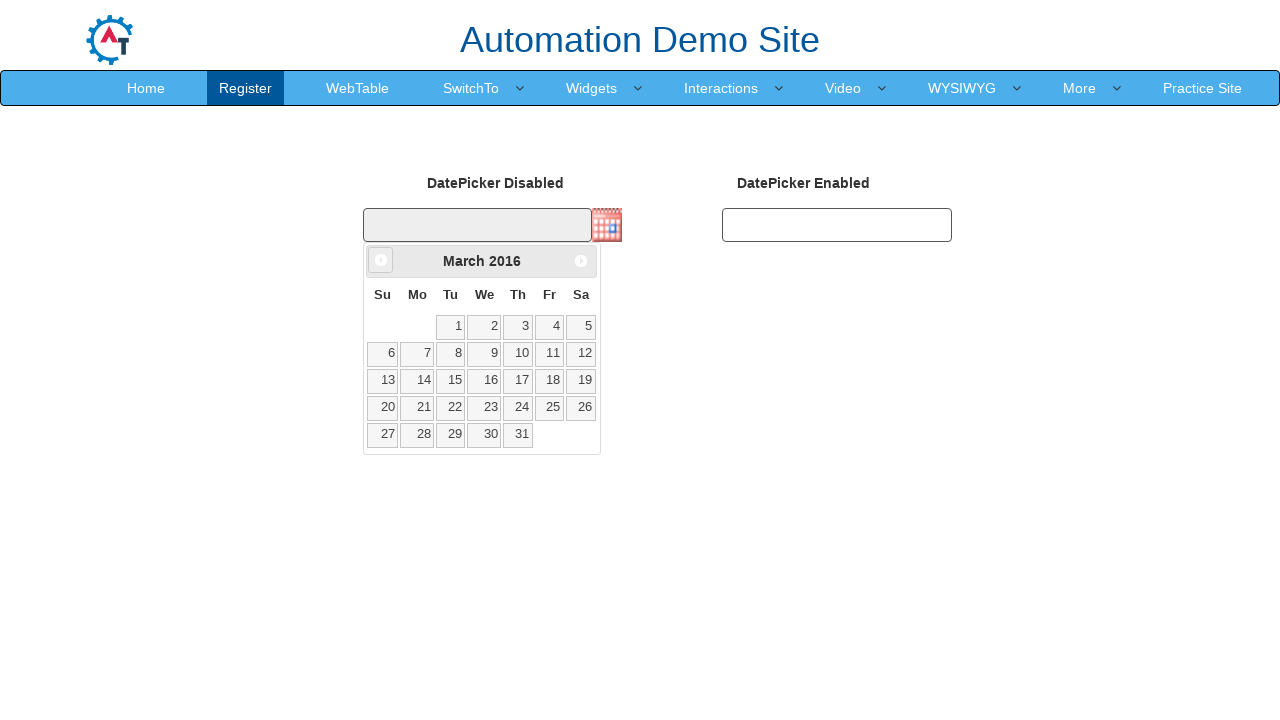

Clicked previous month button (iteration 120/335) at (381, 260) on xpath=//span[@class='ui-icon ui-icon-circle-triangle-w']
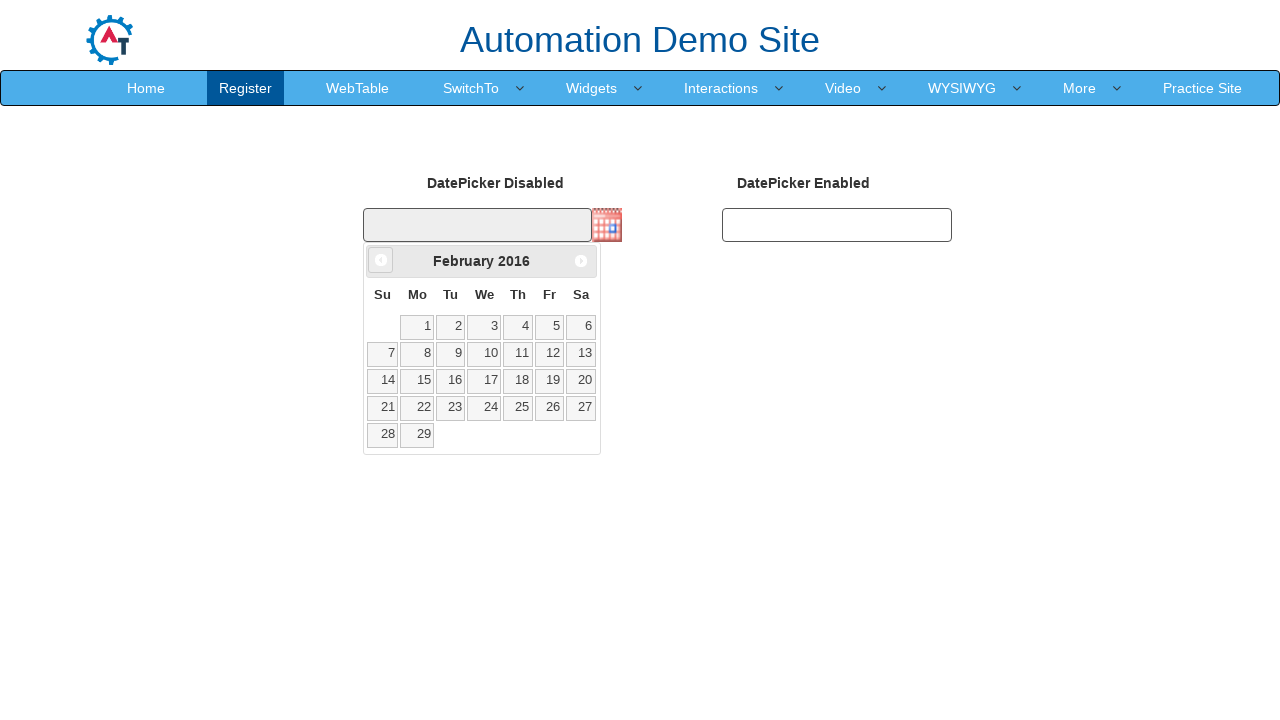

Clicked previous month button (iteration 121/335) at (381, 260) on xpath=//span[@class='ui-icon ui-icon-circle-triangle-w']
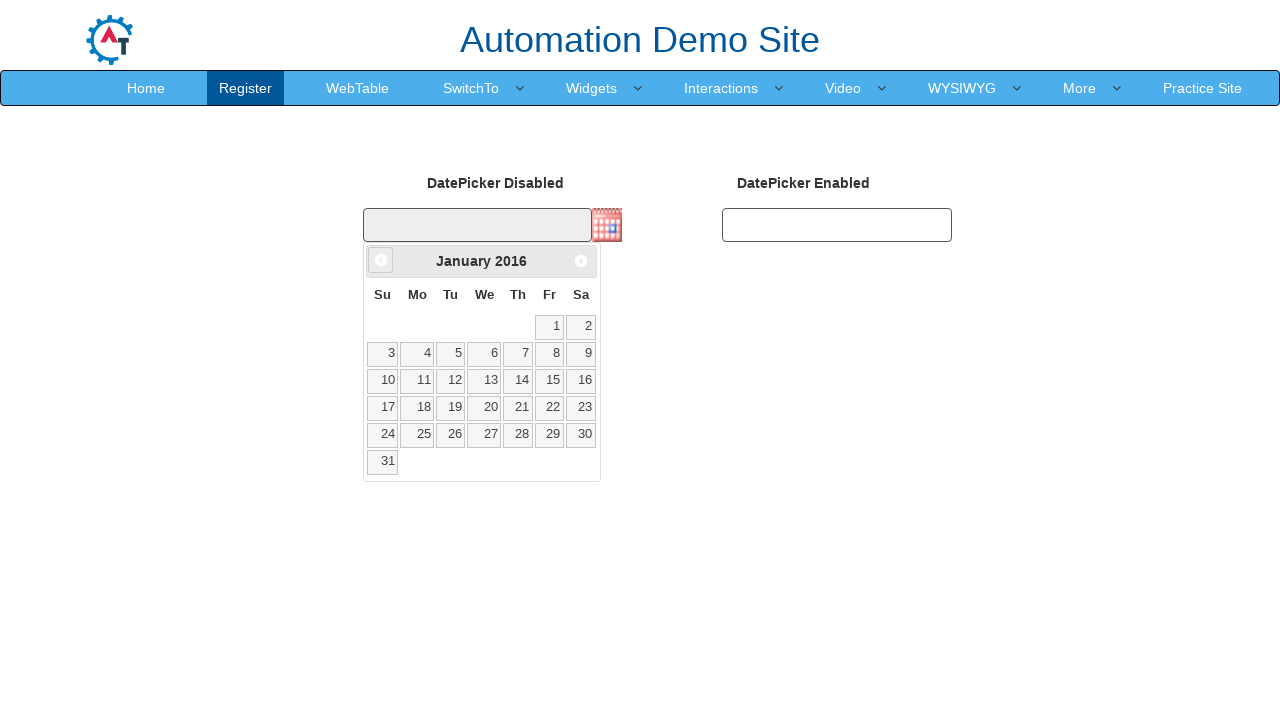

Clicked previous month button (iteration 122/335) at (381, 260) on xpath=//span[@class='ui-icon ui-icon-circle-triangle-w']
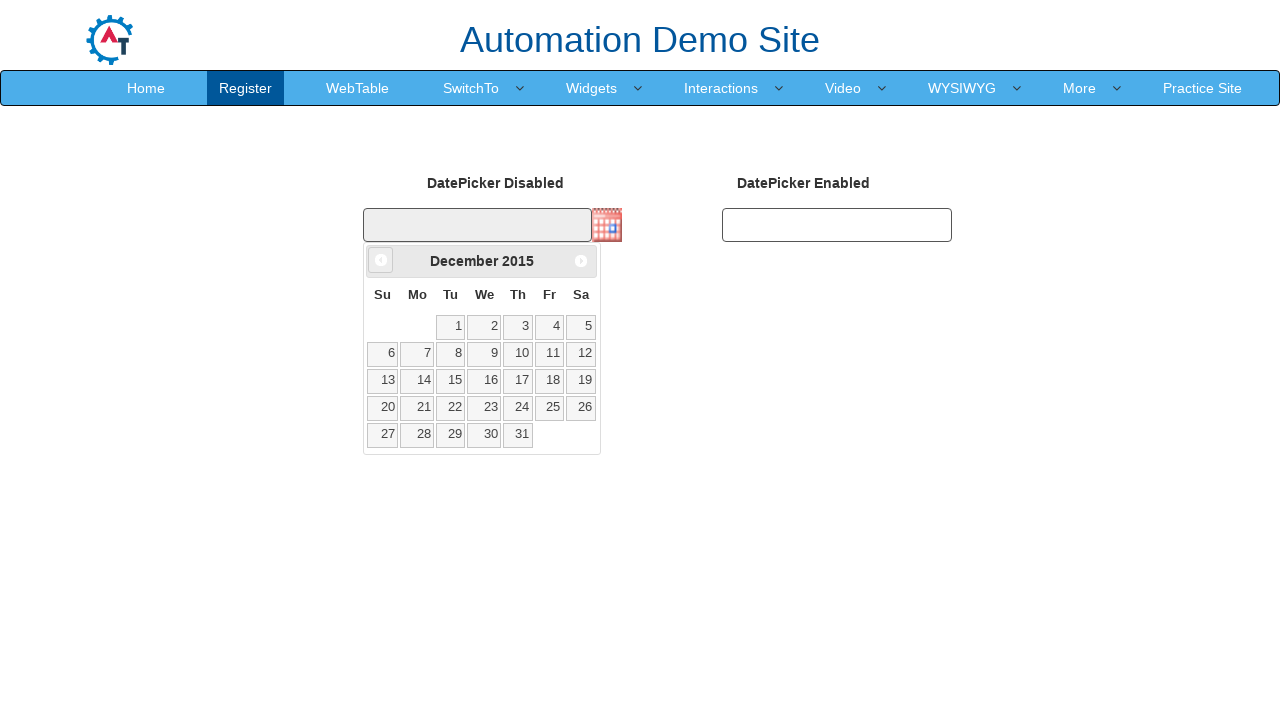

Clicked previous month button (iteration 123/335) at (381, 260) on xpath=//span[@class='ui-icon ui-icon-circle-triangle-w']
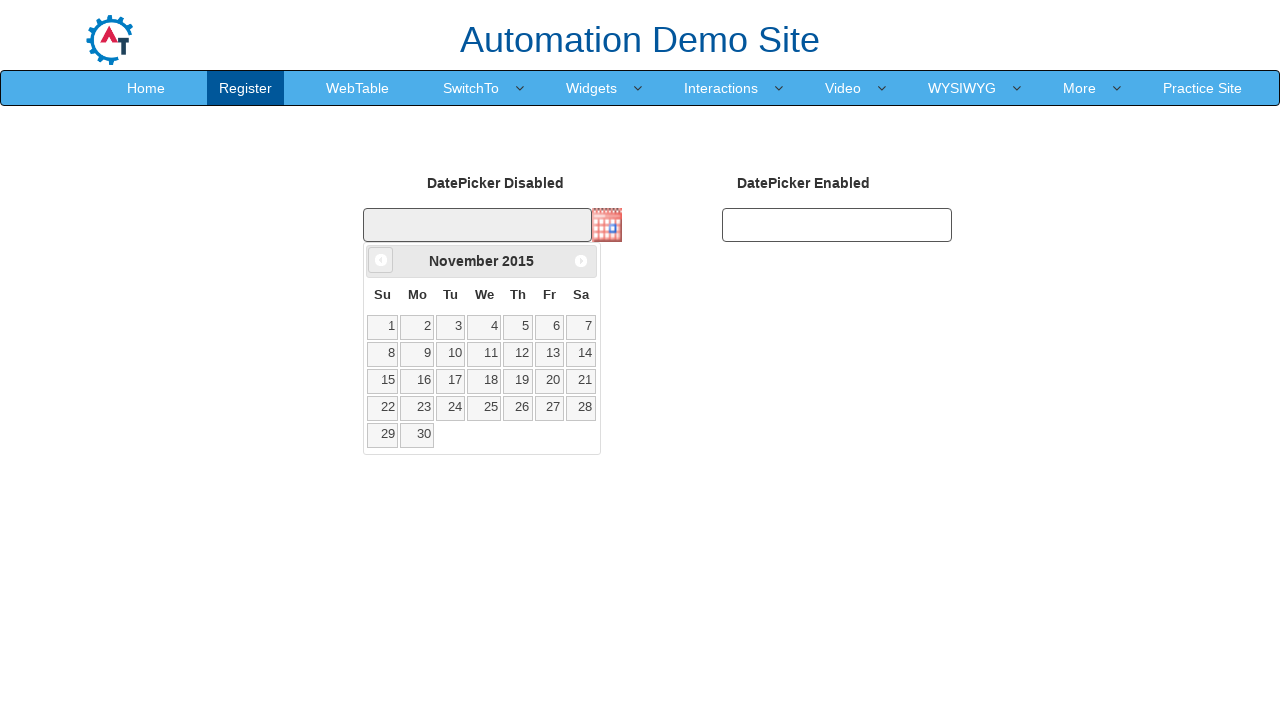

Clicked previous month button (iteration 124/335) at (381, 260) on xpath=//span[@class='ui-icon ui-icon-circle-triangle-w']
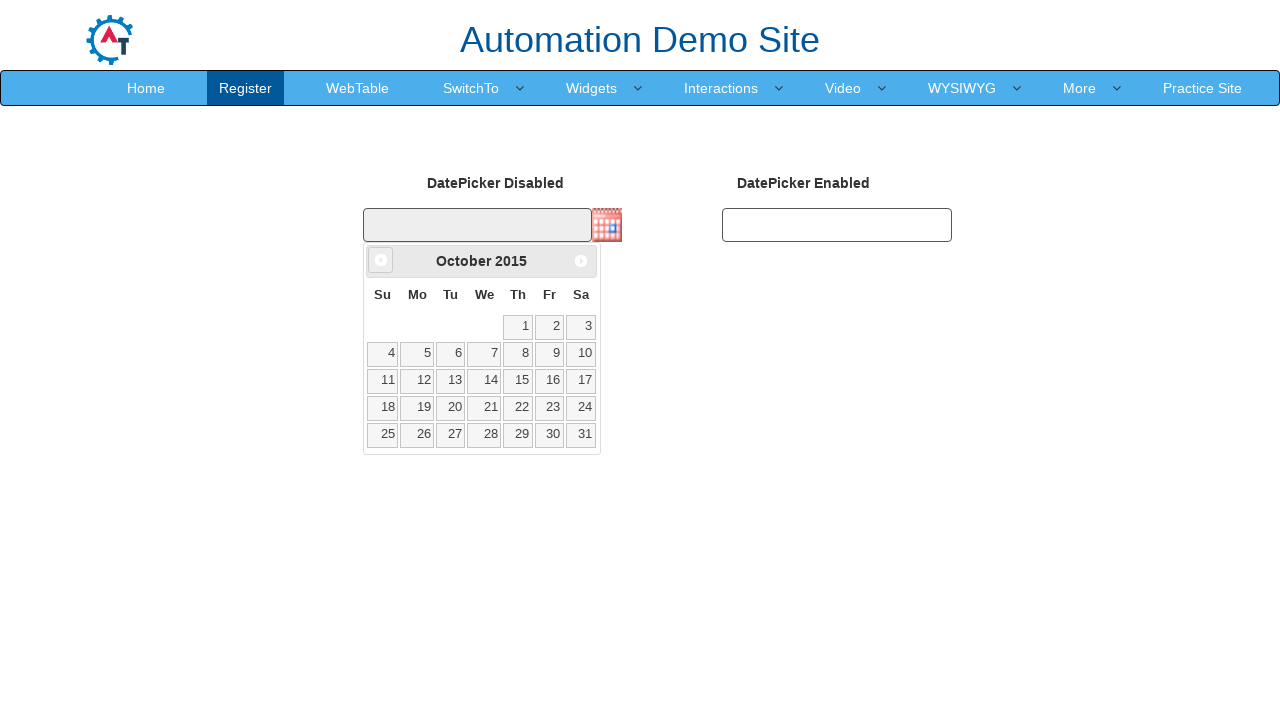

Clicked previous month button (iteration 125/335) at (381, 260) on xpath=//span[@class='ui-icon ui-icon-circle-triangle-w']
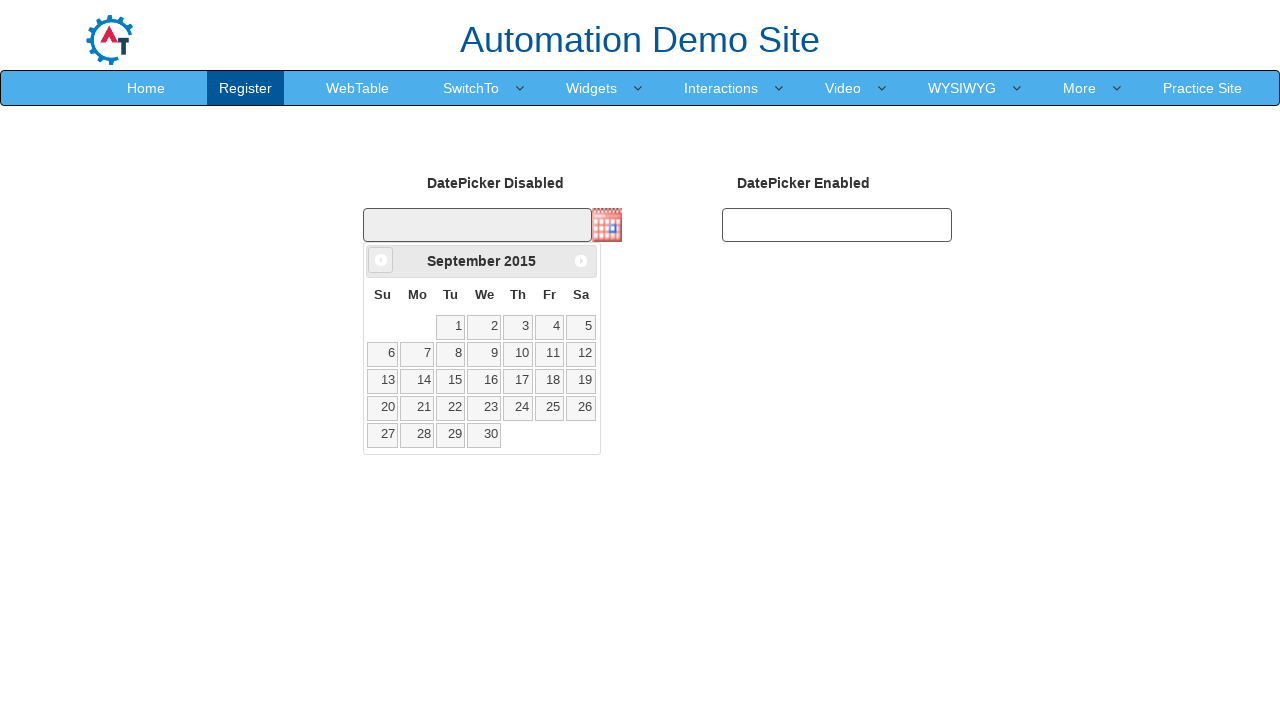

Clicked previous month button (iteration 126/335) at (381, 260) on xpath=//span[@class='ui-icon ui-icon-circle-triangle-w']
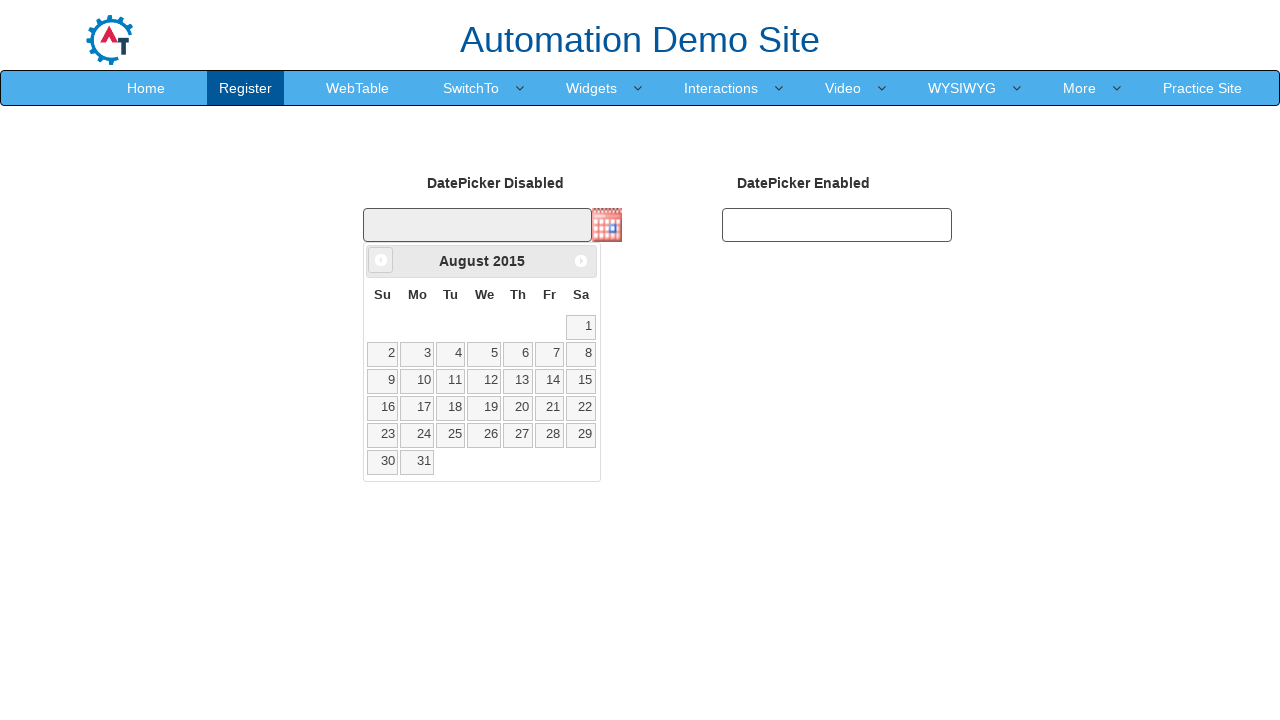

Clicked previous month button (iteration 127/335) at (381, 260) on xpath=//span[@class='ui-icon ui-icon-circle-triangle-w']
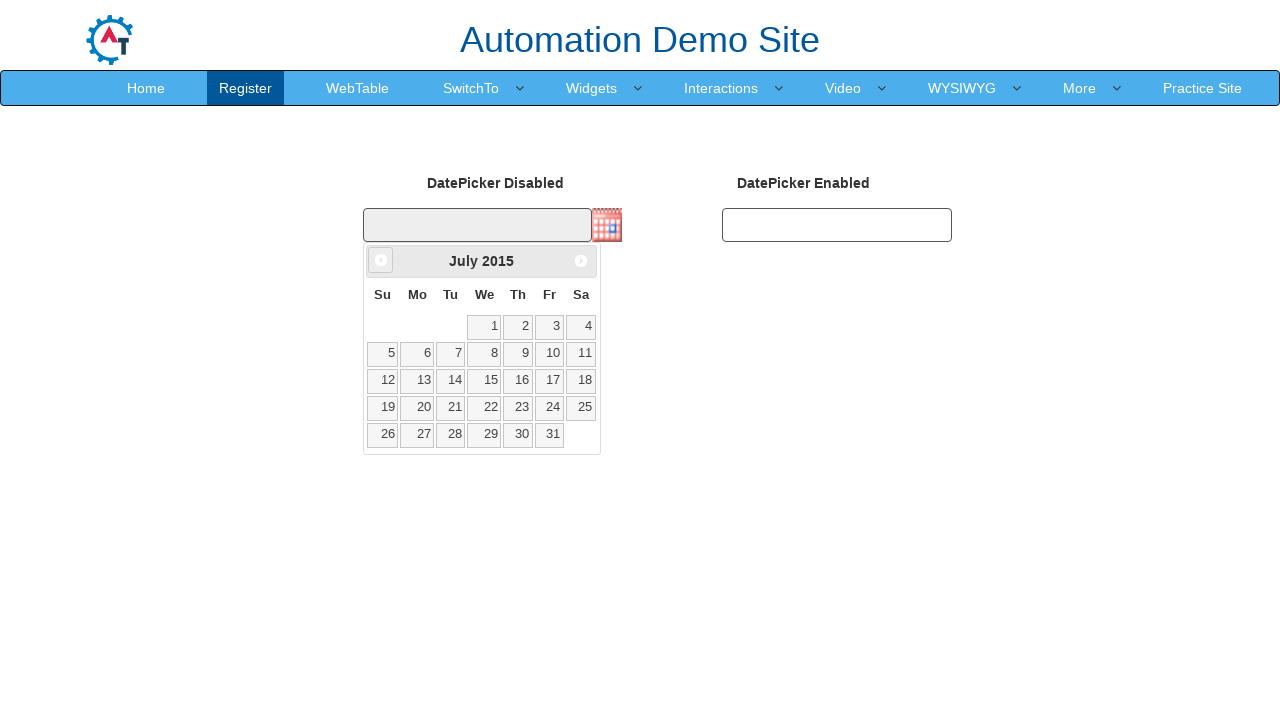

Clicked previous month button (iteration 128/335) at (381, 260) on xpath=//span[@class='ui-icon ui-icon-circle-triangle-w']
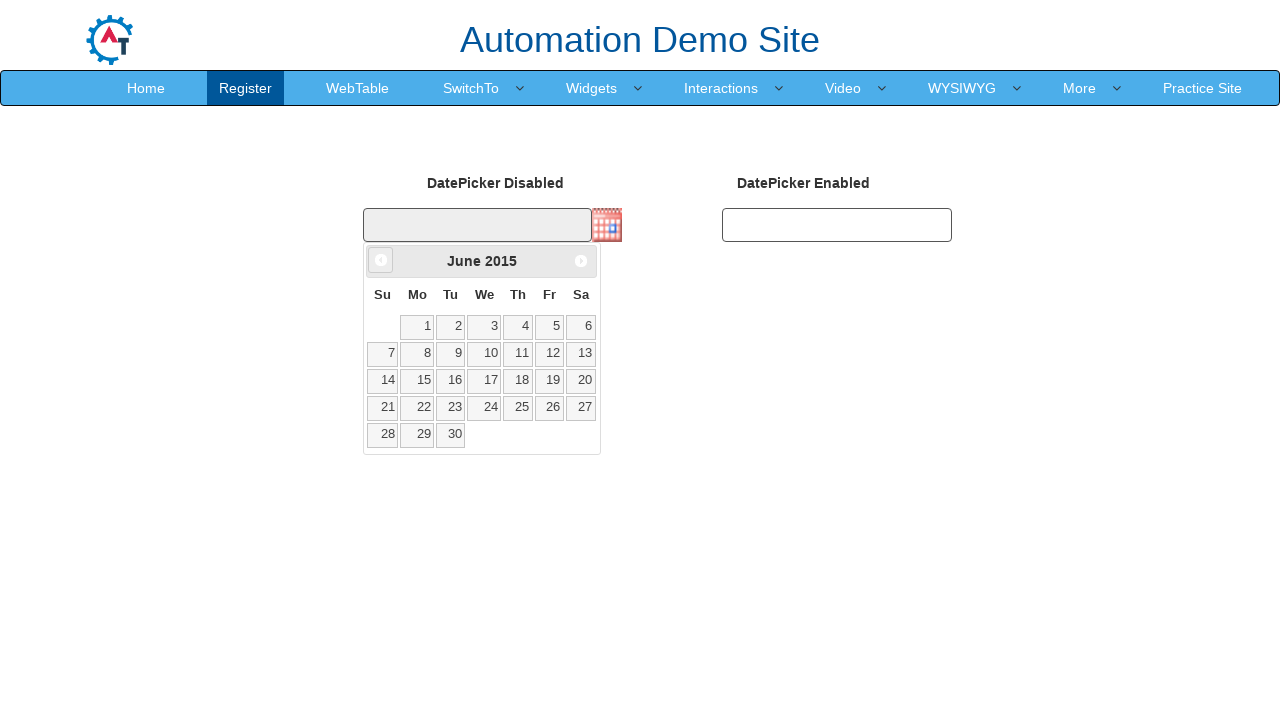

Clicked previous month button (iteration 129/335) at (381, 260) on xpath=//span[@class='ui-icon ui-icon-circle-triangle-w']
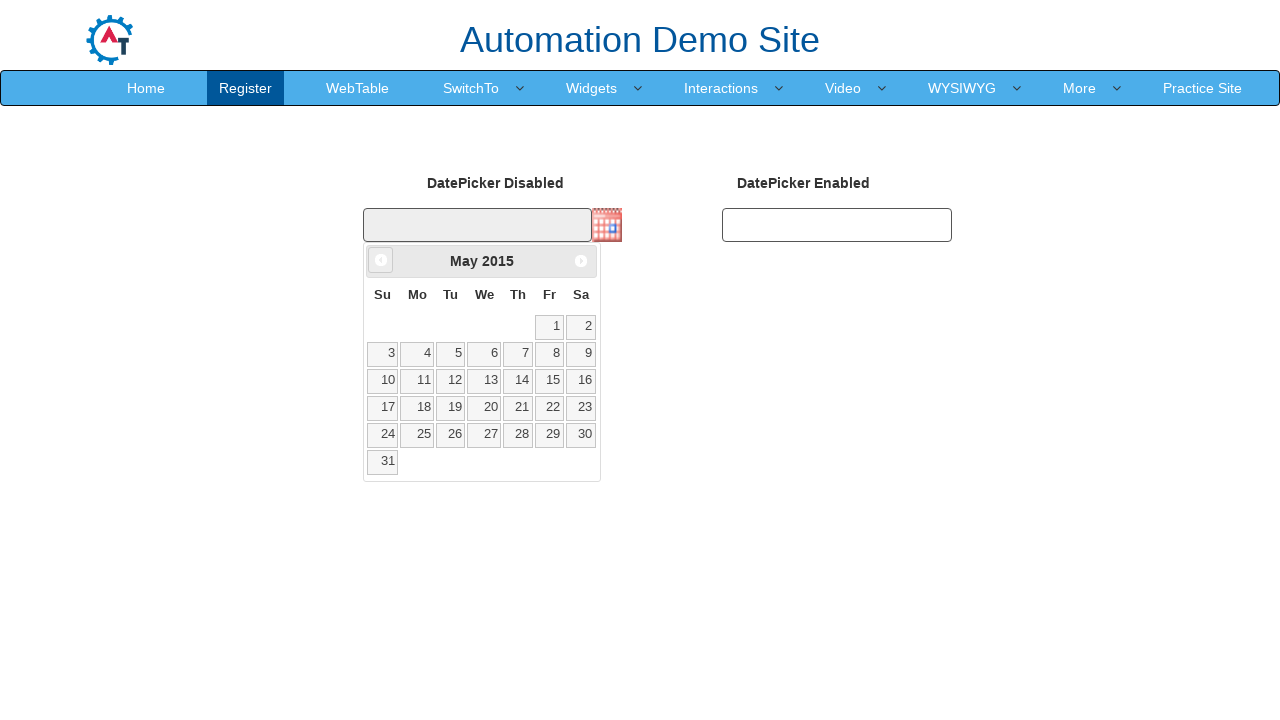

Clicked previous month button (iteration 130/335) at (381, 260) on xpath=//span[@class='ui-icon ui-icon-circle-triangle-w']
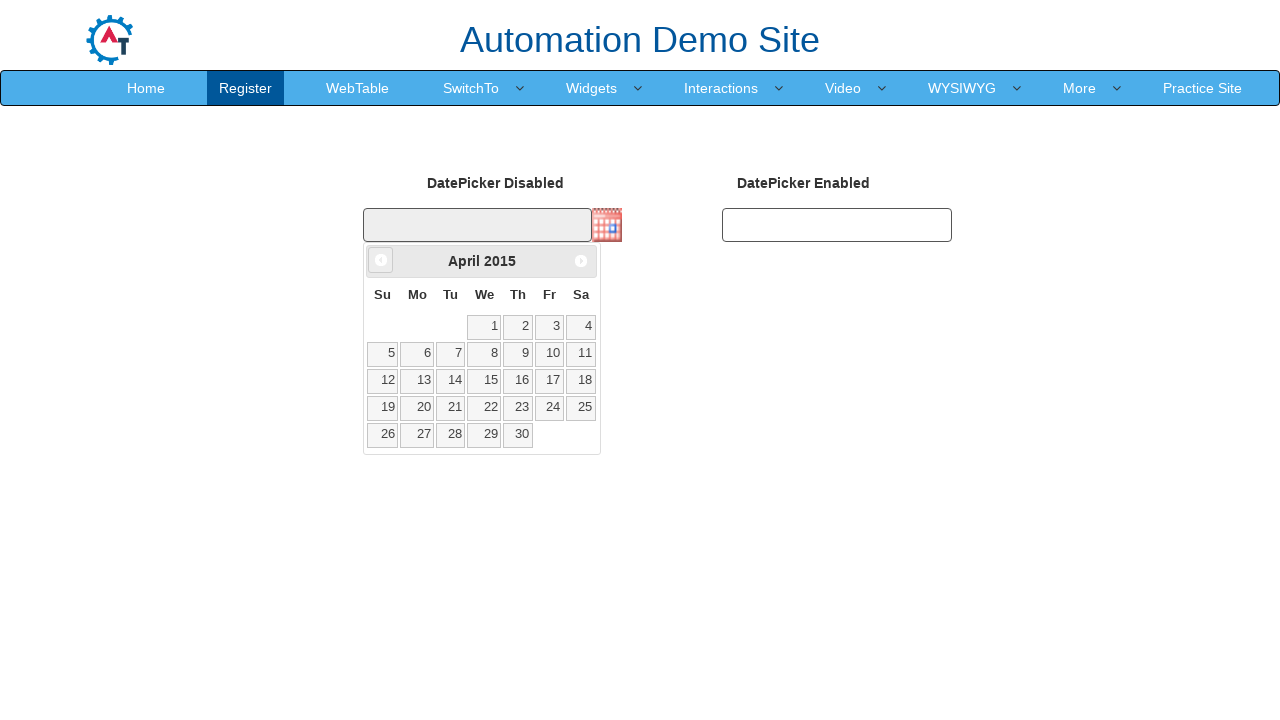

Clicked previous month button (iteration 131/335) at (381, 260) on xpath=//span[@class='ui-icon ui-icon-circle-triangle-w']
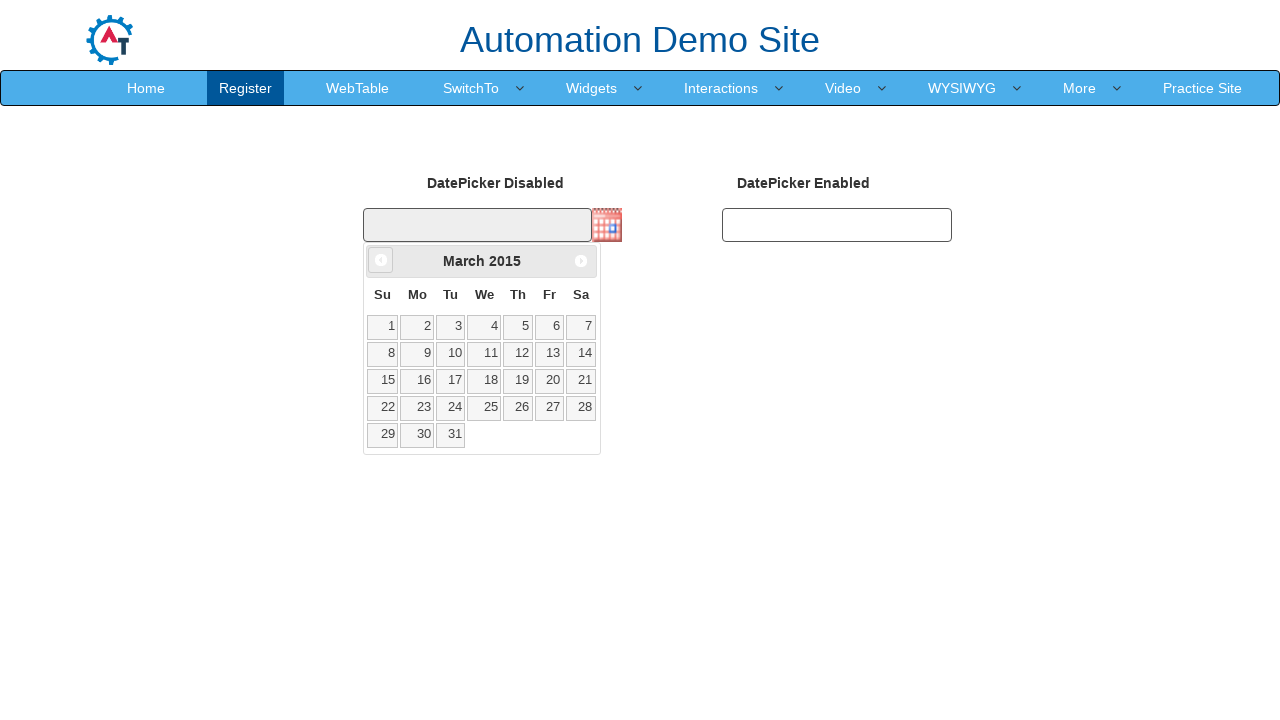

Clicked previous month button (iteration 132/335) at (381, 260) on xpath=//span[@class='ui-icon ui-icon-circle-triangle-w']
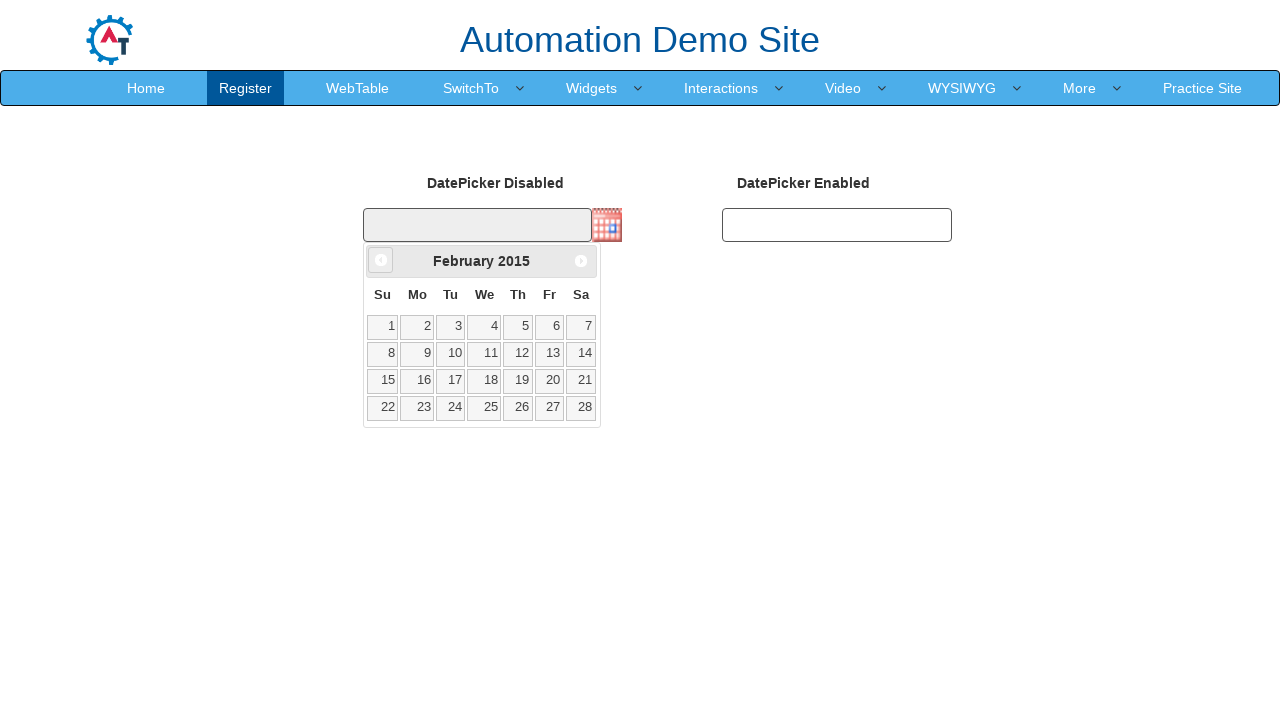

Clicked previous month button (iteration 133/335) at (381, 260) on xpath=//span[@class='ui-icon ui-icon-circle-triangle-w']
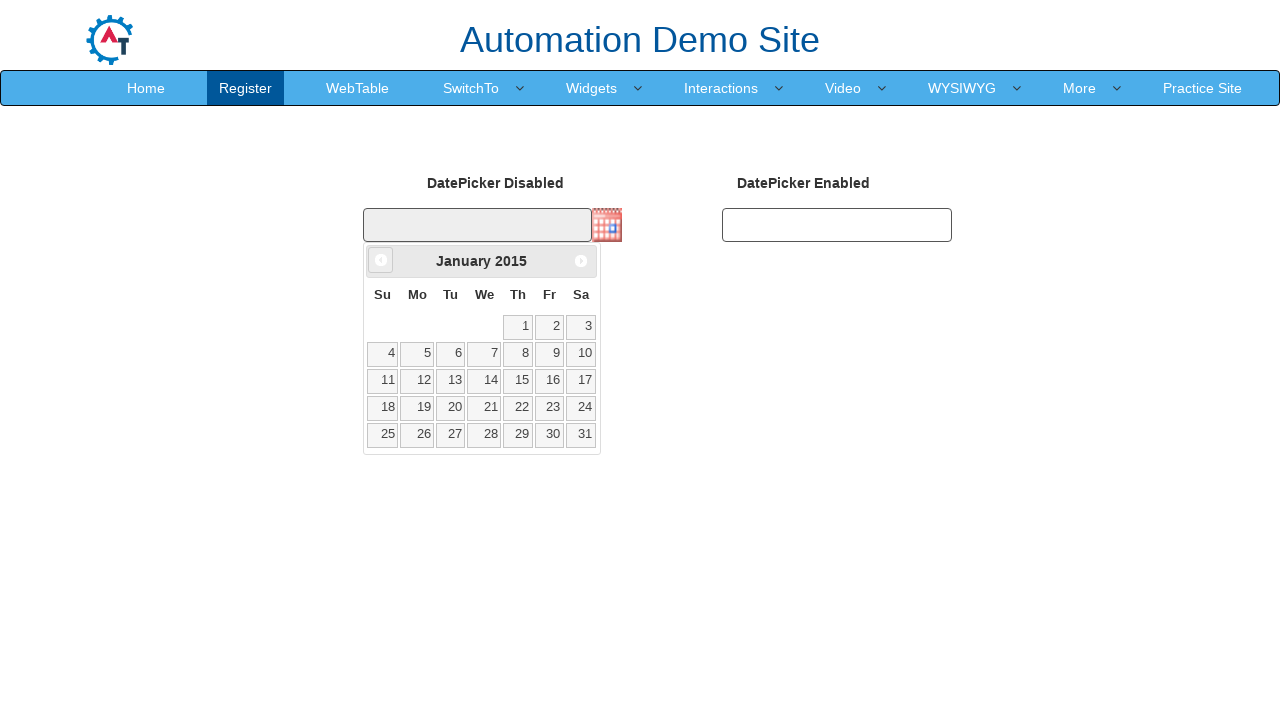

Clicked previous month button (iteration 134/335) at (381, 260) on xpath=//span[@class='ui-icon ui-icon-circle-triangle-w']
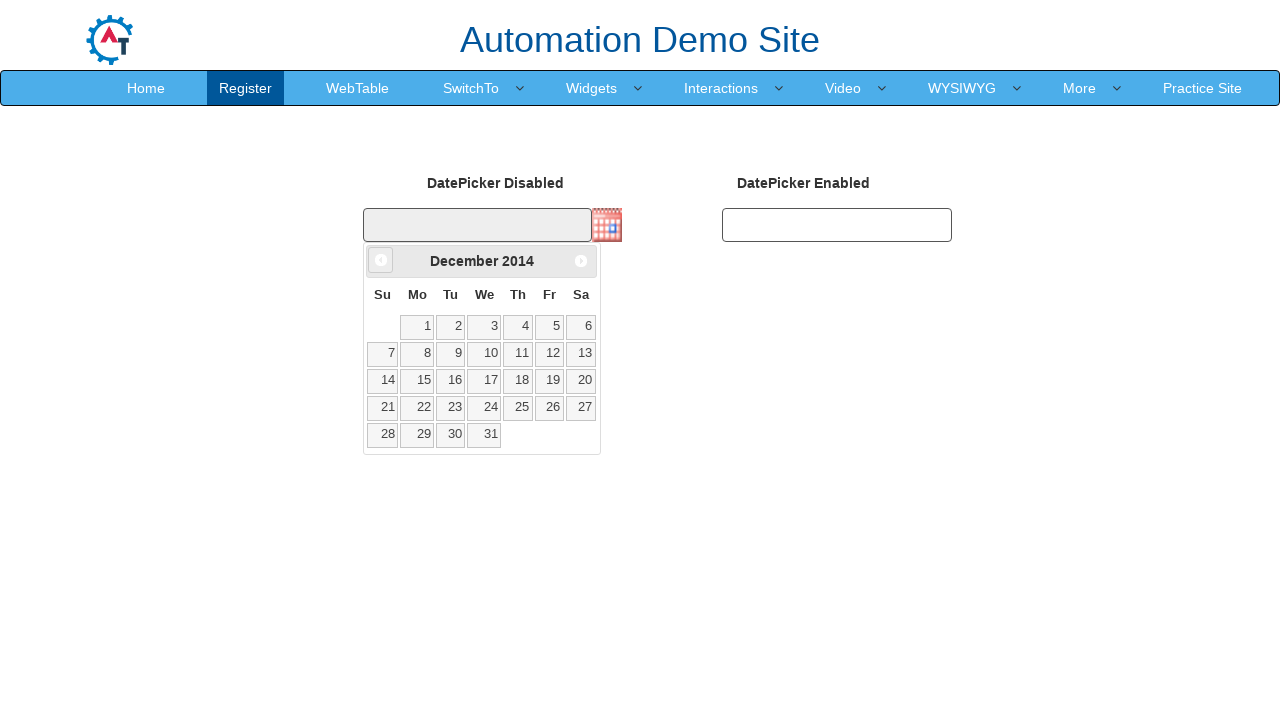

Clicked previous month button (iteration 135/335) at (381, 260) on xpath=//span[@class='ui-icon ui-icon-circle-triangle-w']
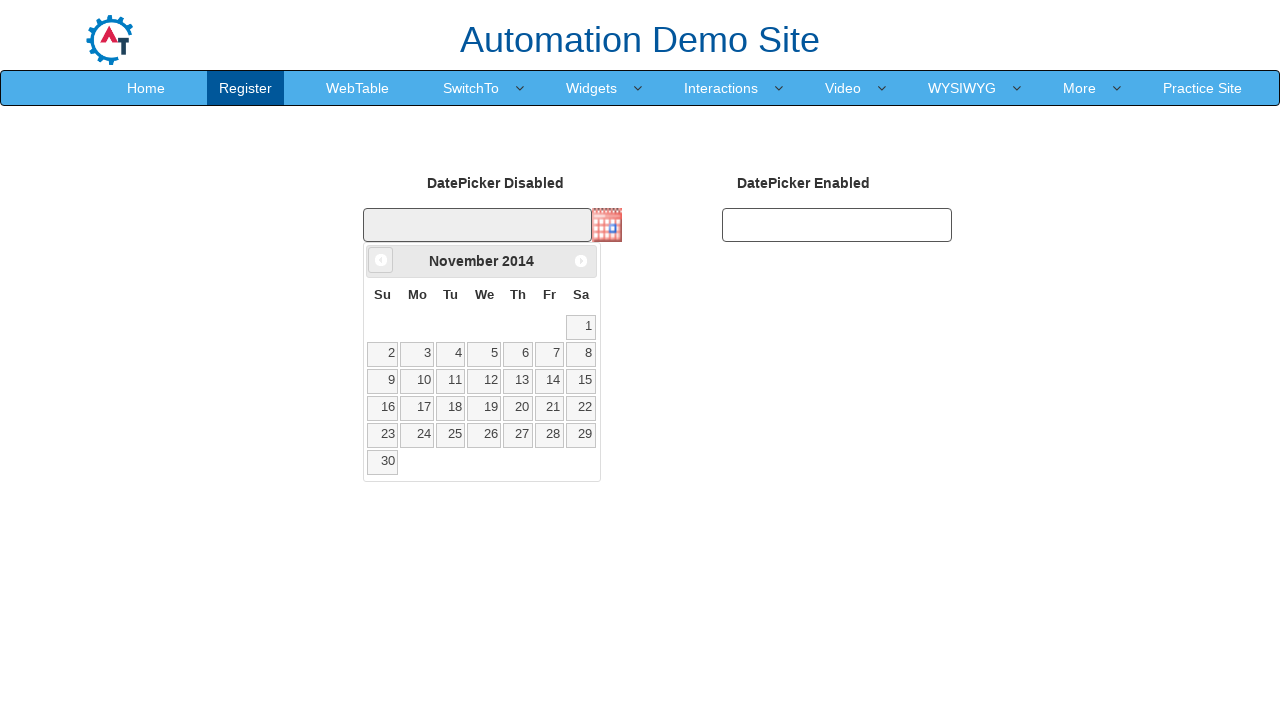

Clicked previous month button (iteration 136/335) at (381, 260) on xpath=//span[@class='ui-icon ui-icon-circle-triangle-w']
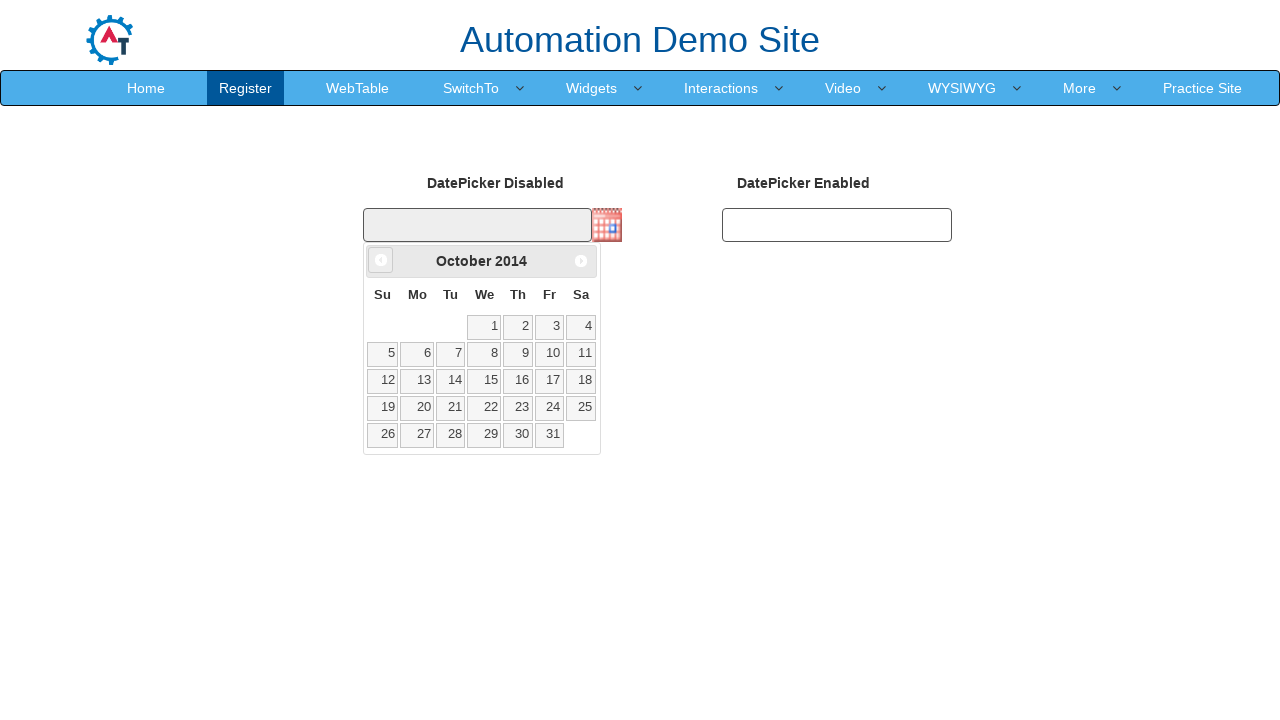

Clicked previous month button (iteration 137/335) at (381, 260) on xpath=//span[@class='ui-icon ui-icon-circle-triangle-w']
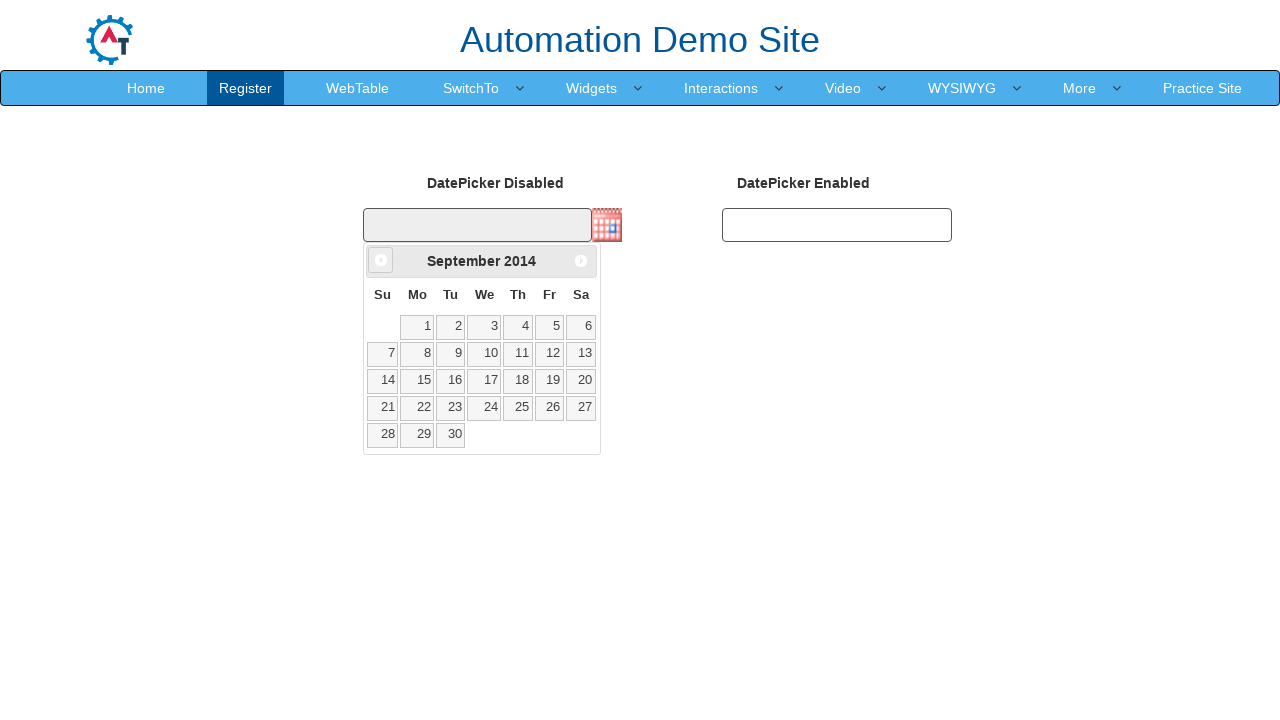

Clicked previous month button (iteration 138/335) at (381, 260) on xpath=//span[@class='ui-icon ui-icon-circle-triangle-w']
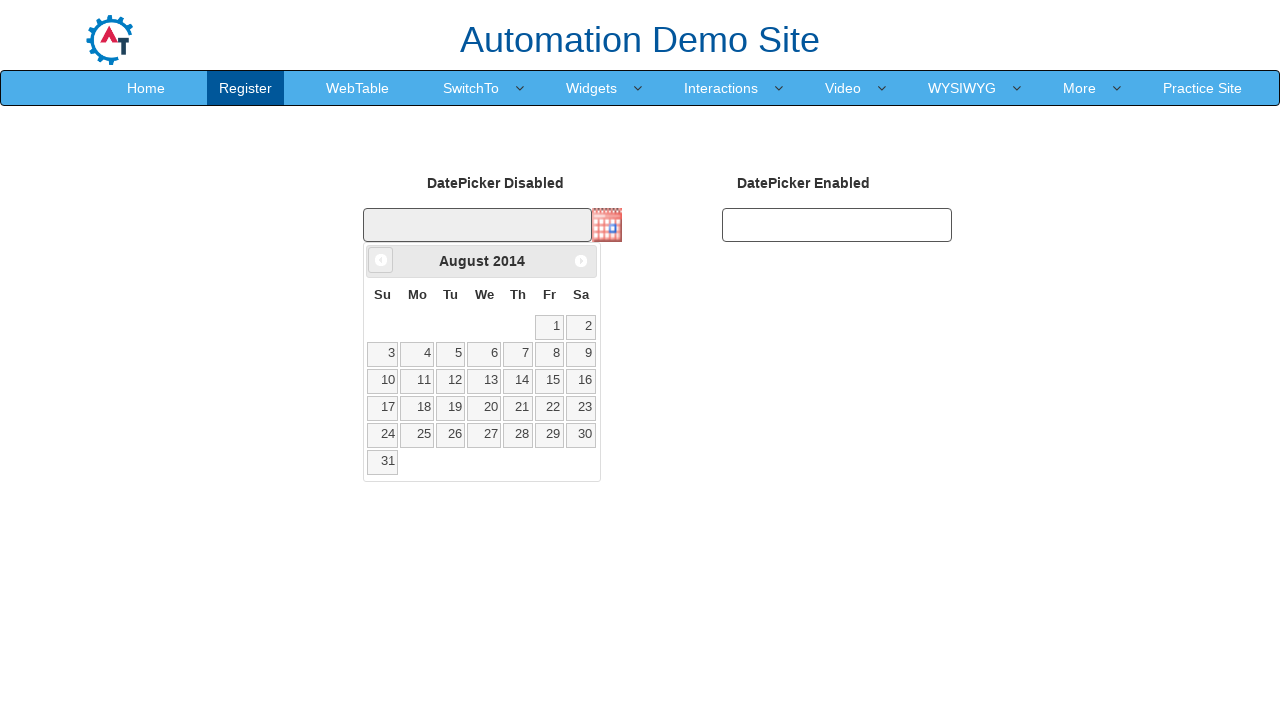

Clicked previous month button (iteration 139/335) at (381, 260) on xpath=//span[@class='ui-icon ui-icon-circle-triangle-w']
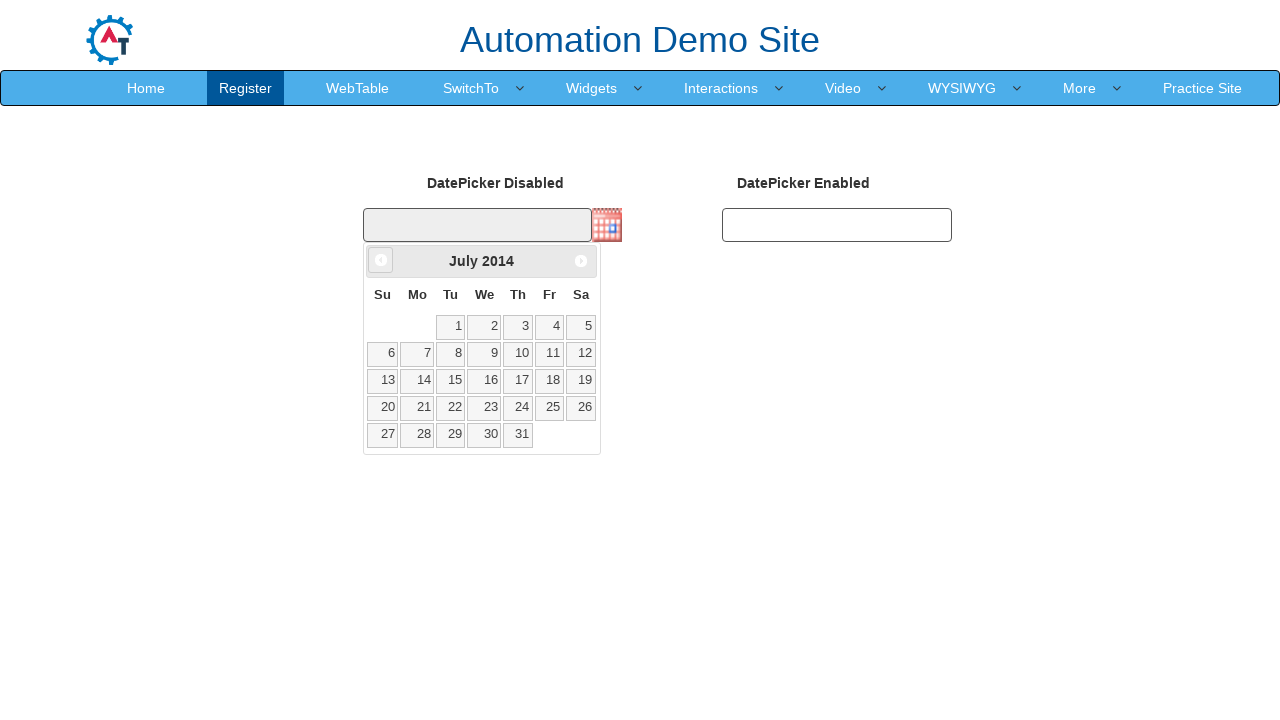

Clicked previous month button (iteration 140/335) at (381, 260) on xpath=//span[@class='ui-icon ui-icon-circle-triangle-w']
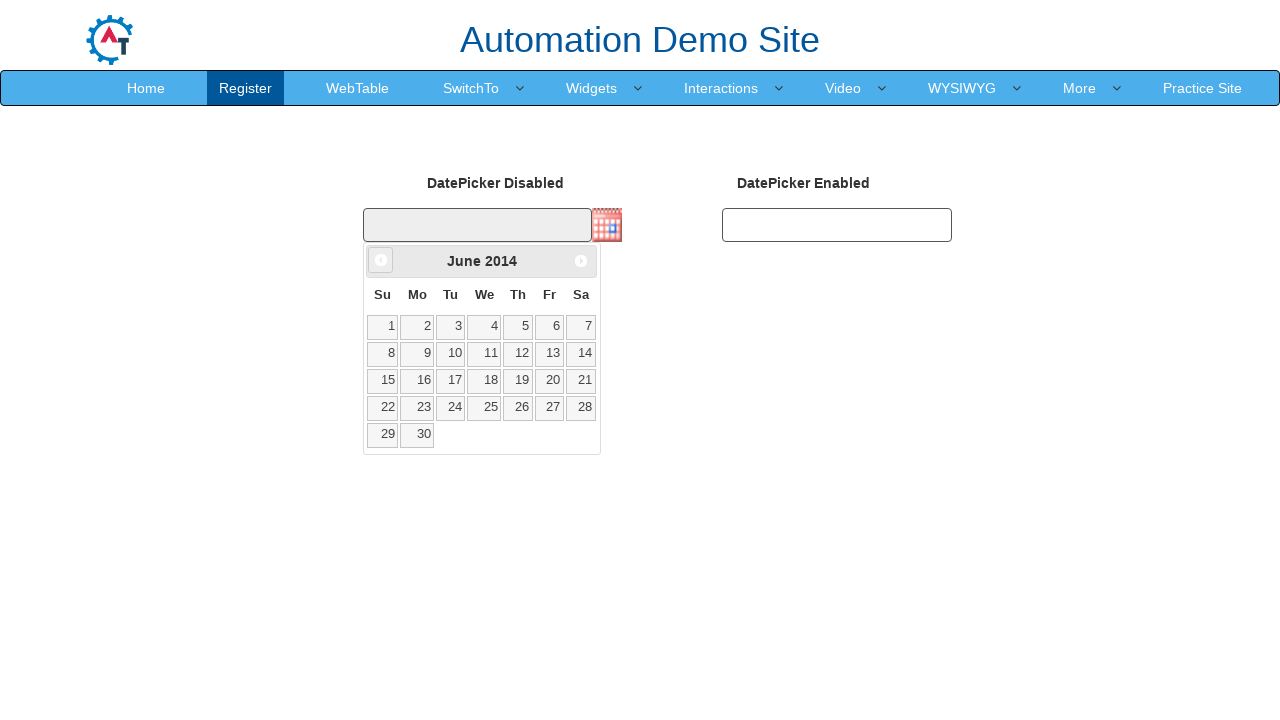

Clicked previous month button (iteration 141/335) at (381, 260) on xpath=//span[@class='ui-icon ui-icon-circle-triangle-w']
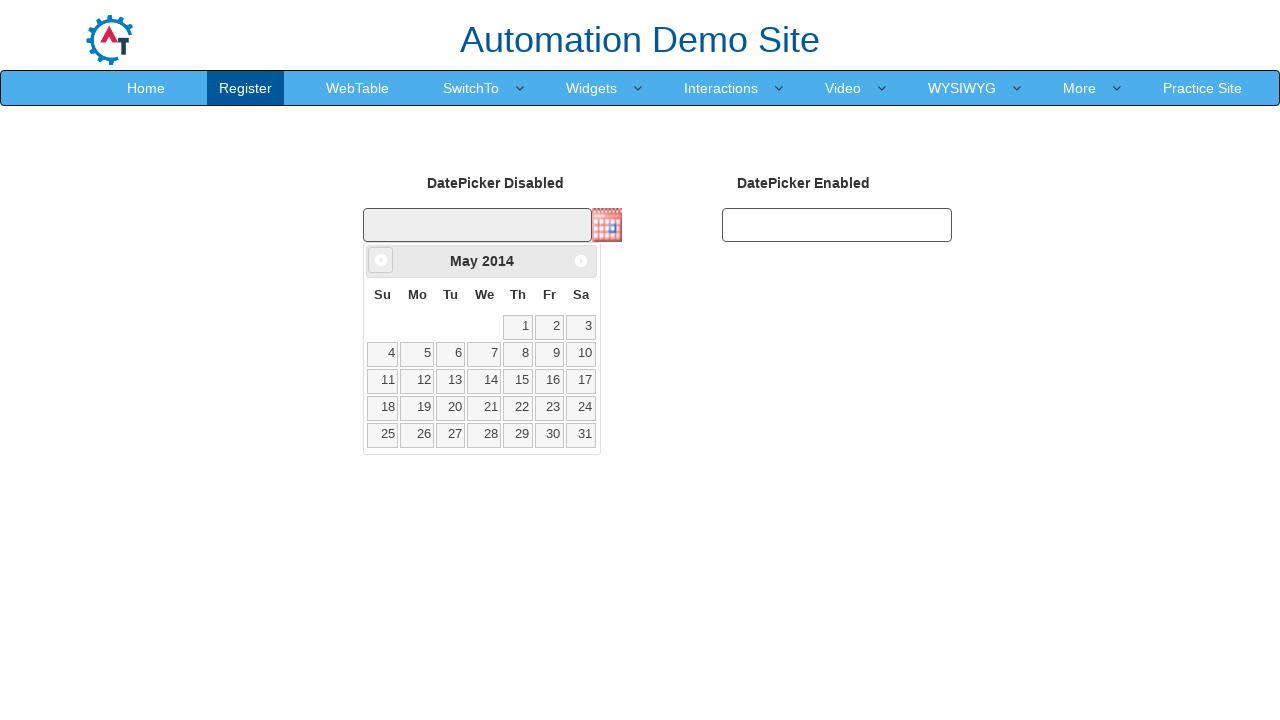

Clicked previous month button (iteration 142/335) at (381, 260) on xpath=//span[@class='ui-icon ui-icon-circle-triangle-w']
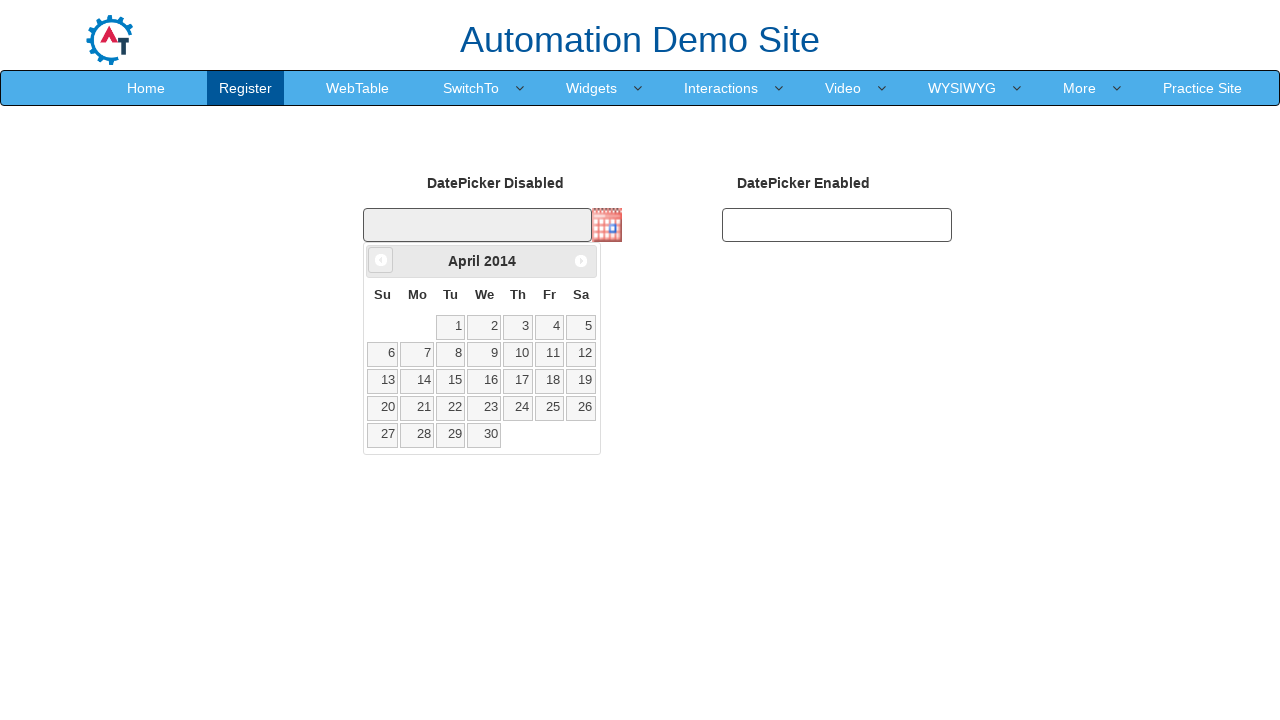

Clicked previous month button (iteration 143/335) at (381, 260) on xpath=//span[@class='ui-icon ui-icon-circle-triangle-w']
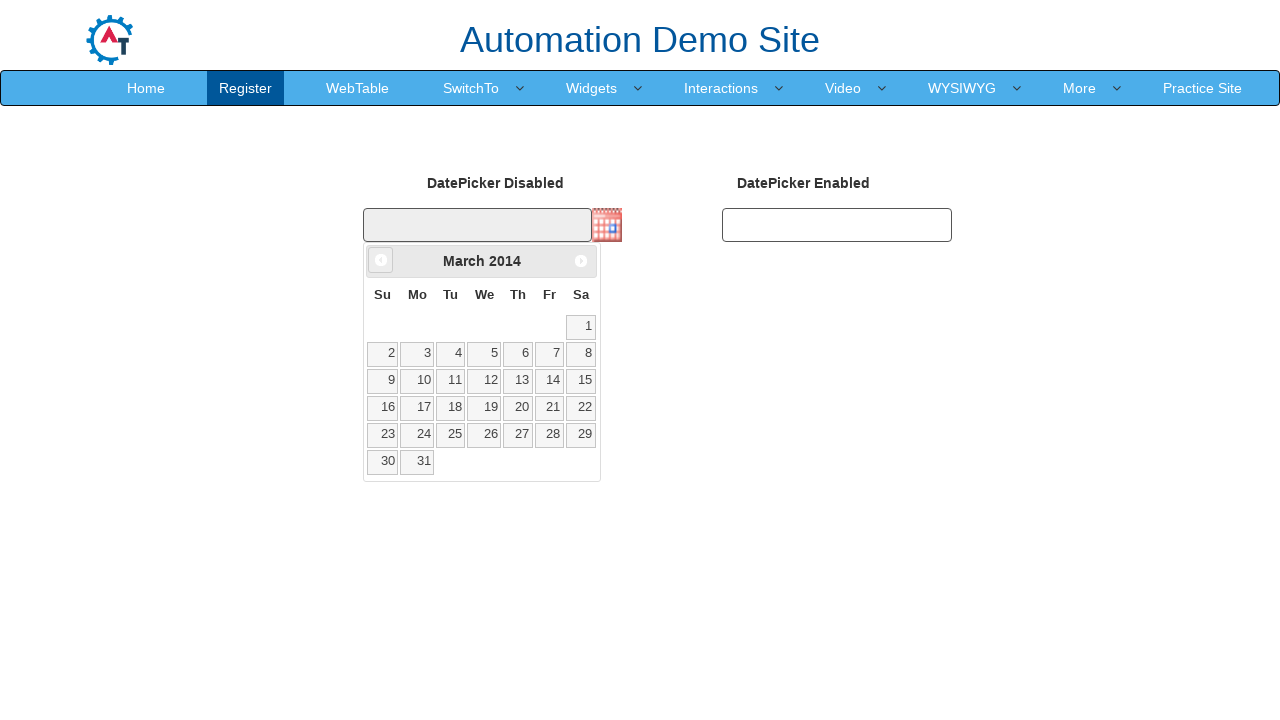

Clicked previous month button (iteration 144/335) at (381, 260) on xpath=//span[@class='ui-icon ui-icon-circle-triangle-w']
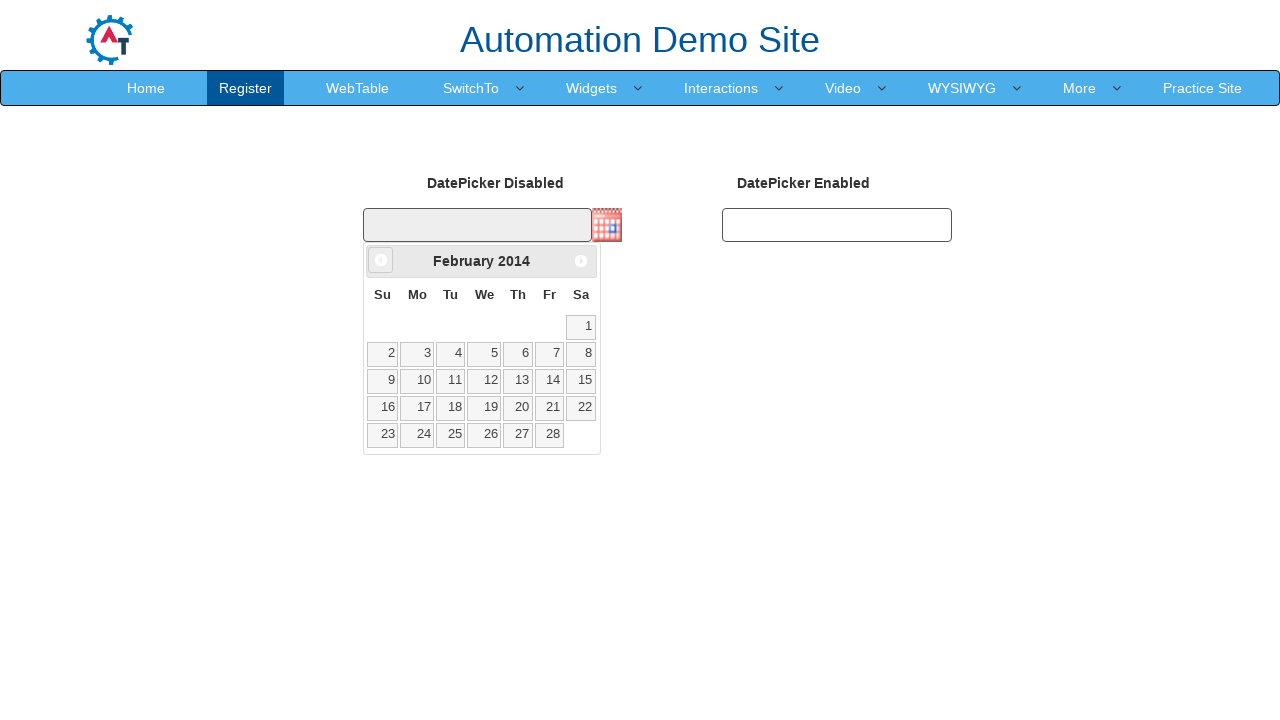

Clicked previous month button (iteration 145/335) at (381, 260) on xpath=//span[@class='ui-icon ui-icon-circle-triangle-w']
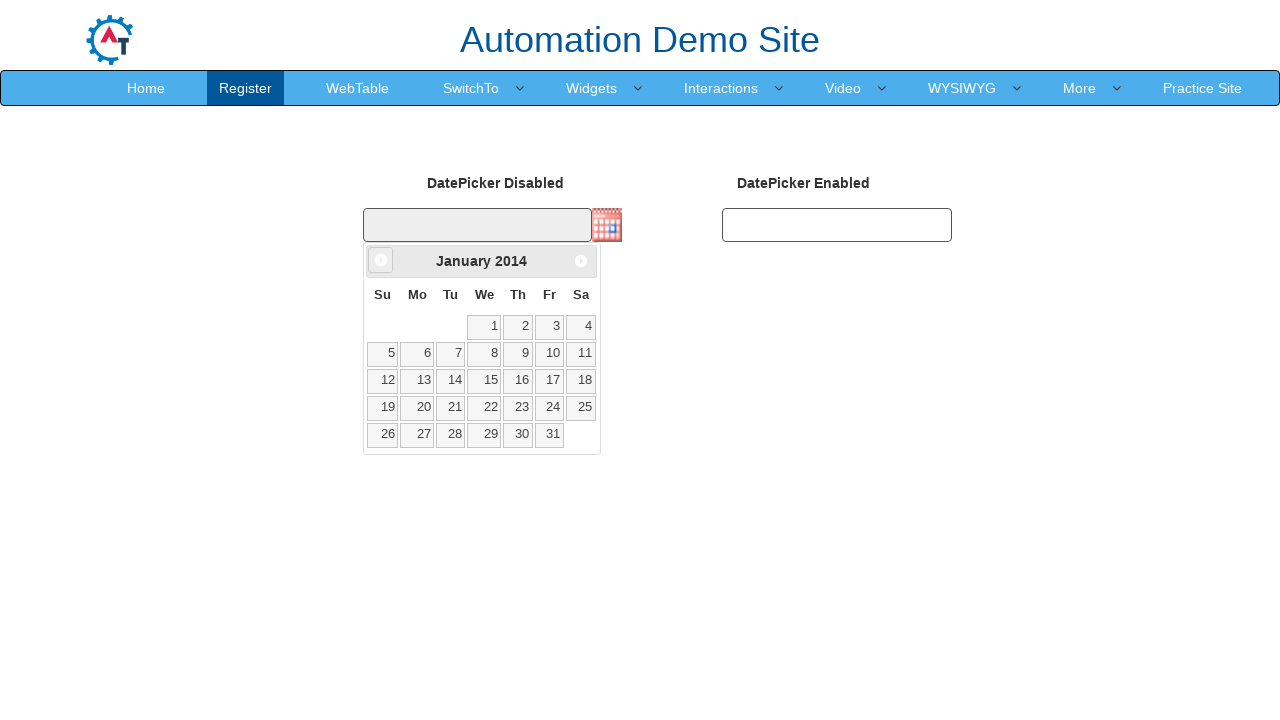

Clicked previous month button (iteration 146/335) at (381, 260) on xpath=//span[@class='ui-icon ui-icon-circle-triangle-w']
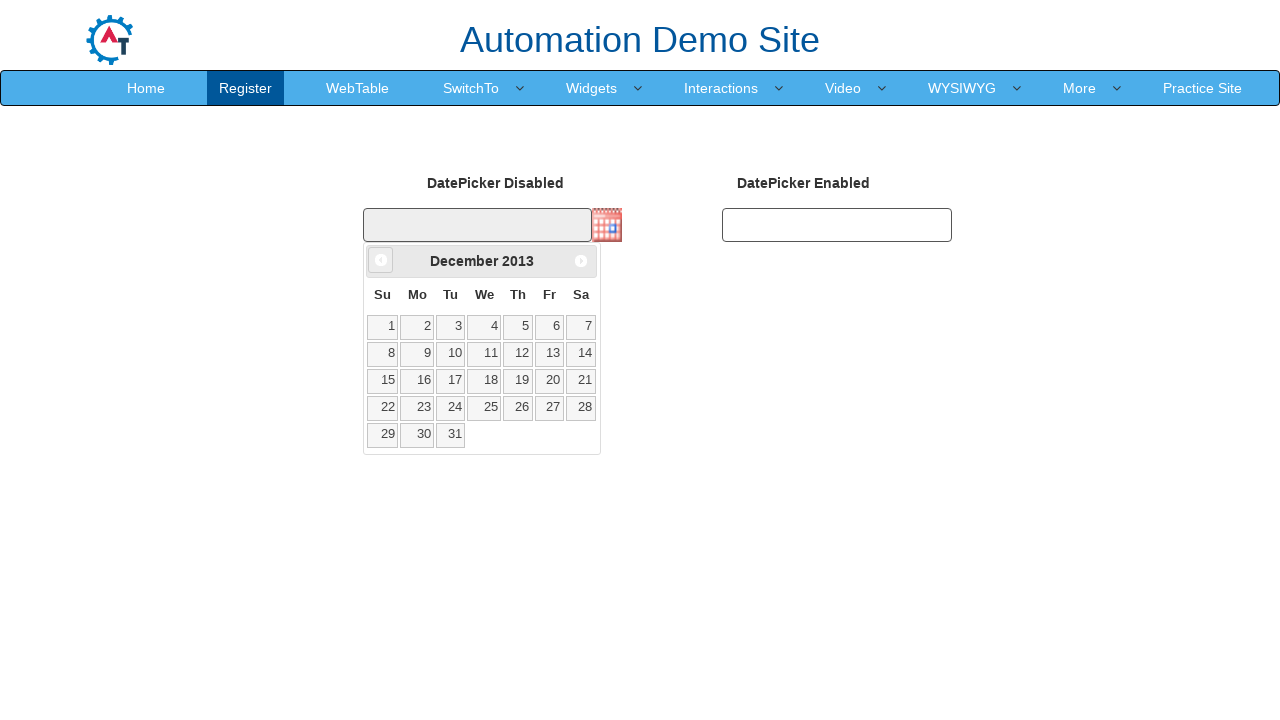

Clicked previous month button (iteration 147/335) at (381, 260) on xpath=//span[@class='ui-icon ui-icon-circle-triangle-w']
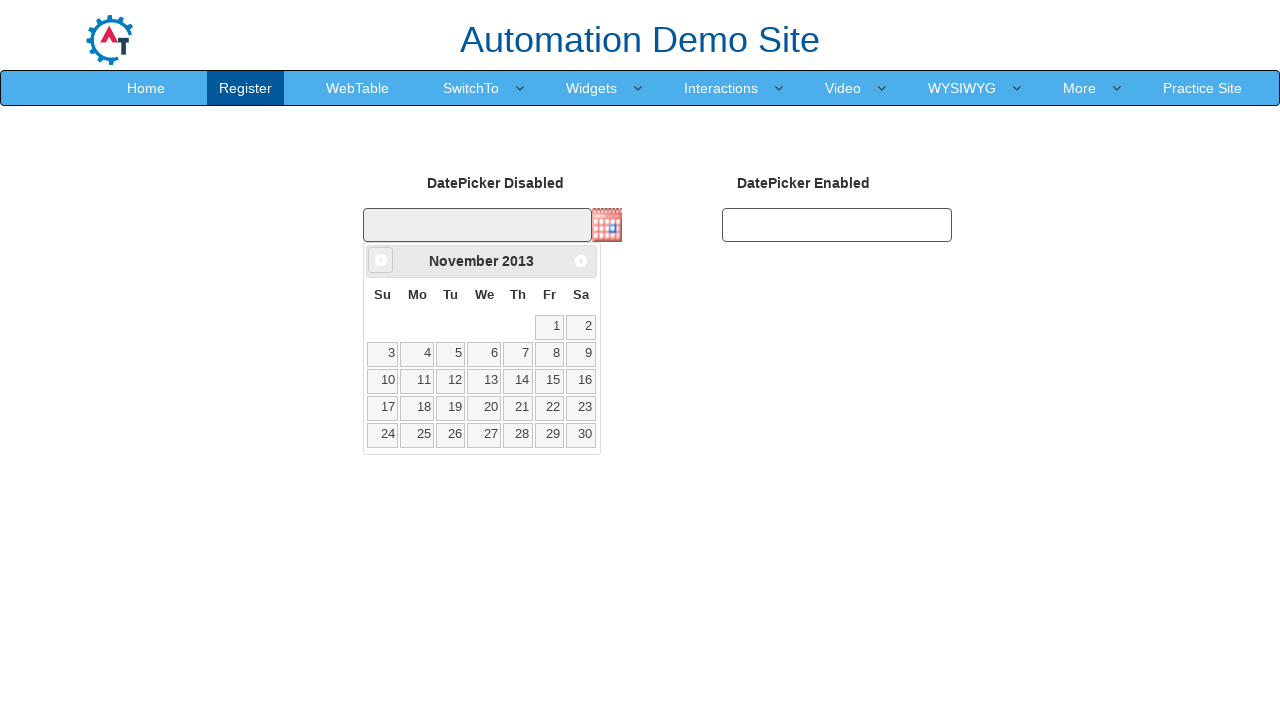

Clicked previous month button (iteration 148/335) at (381, 260) on xpath=//span[@class='ui-icon ui-icon-circle-triangle-w']
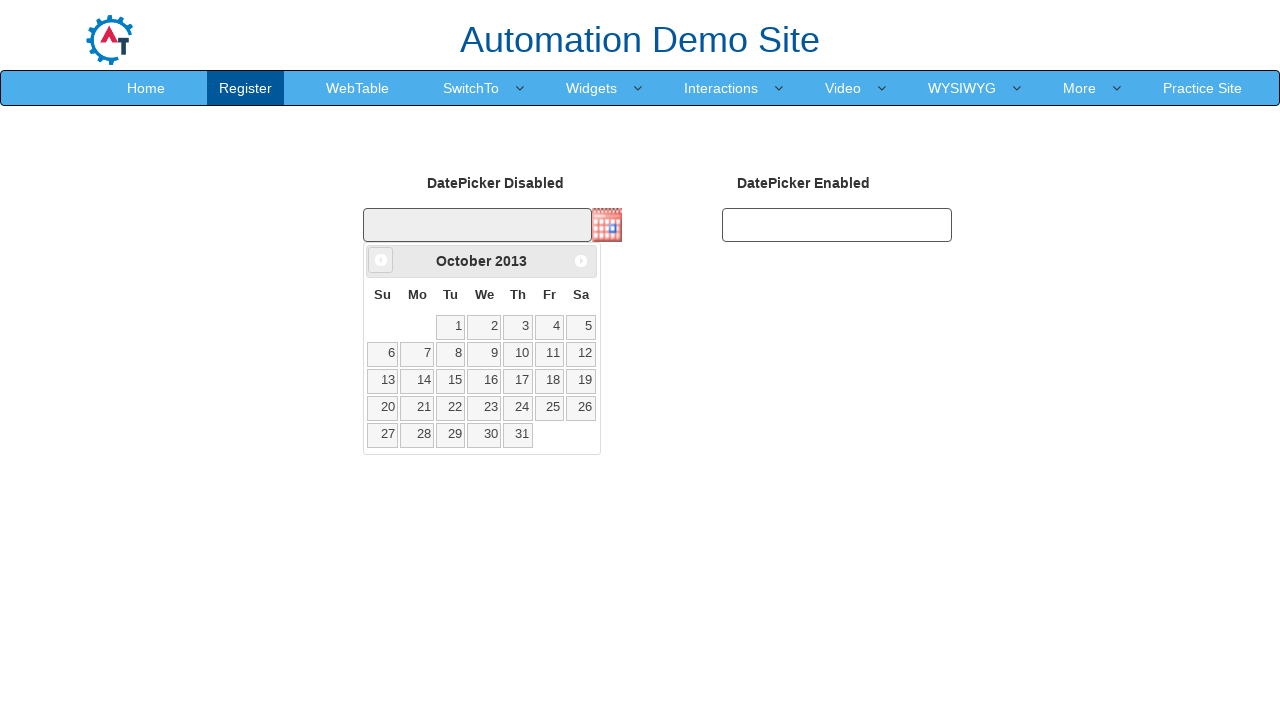

Clicked previous month button (iteration 149/335) at (381, 260) on xpath=//span[@class='ui-icon ui-icon-circle-triangle-w']
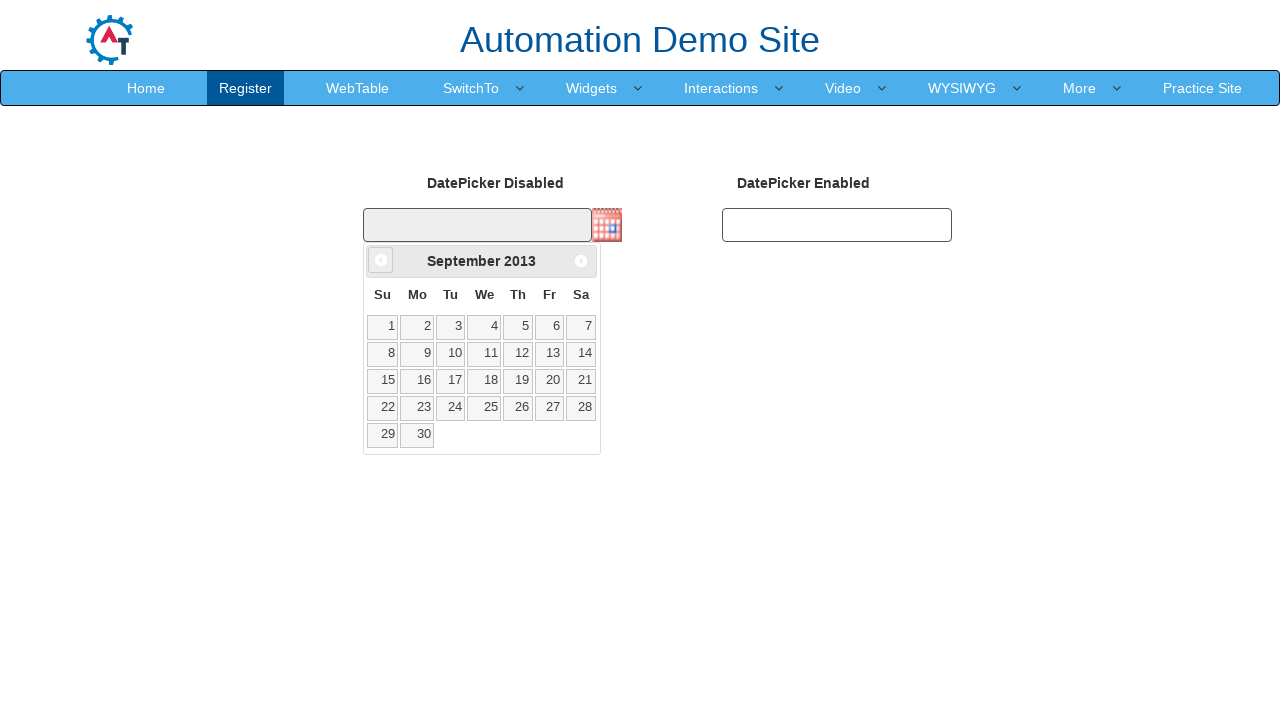

Clicked previous month button (iteration 150/335) at (381, 260) on xpath=//span[@class='ui-icon ui-icon-circle-triangle-w']
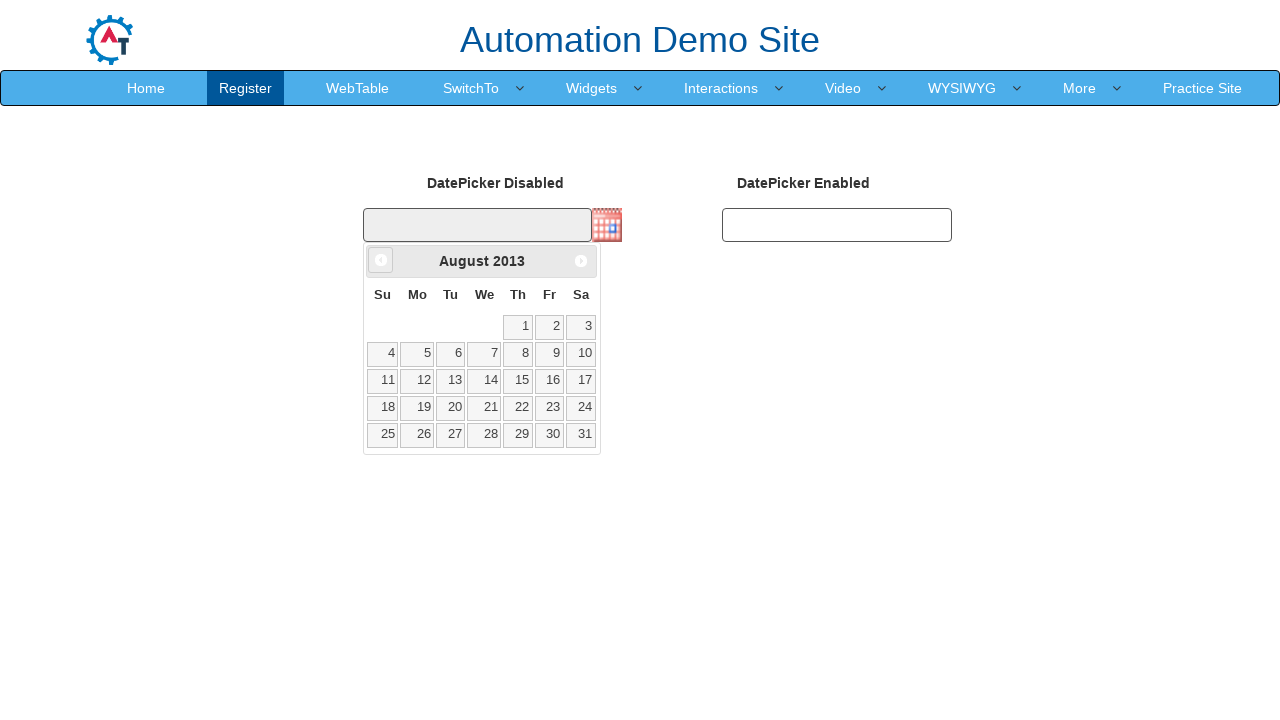

Clicked previous month button (iteration 151/335) at (381, 260) on xpath=//span[@class='ui-icon ui-icon-circle-triangle-w']
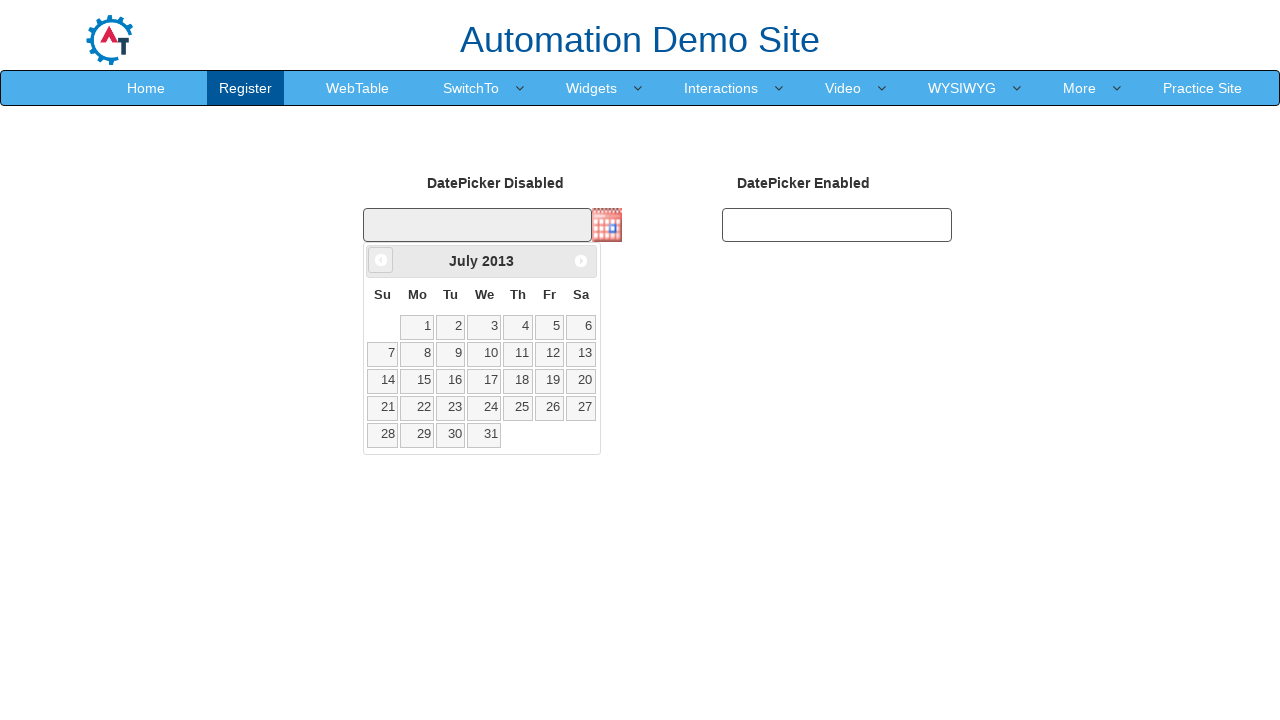

Clicked previous month button (iteration 152/335) at (381, 260) on xpath=//span[@class='ui-icon ui-icon-circle-triangle-w']
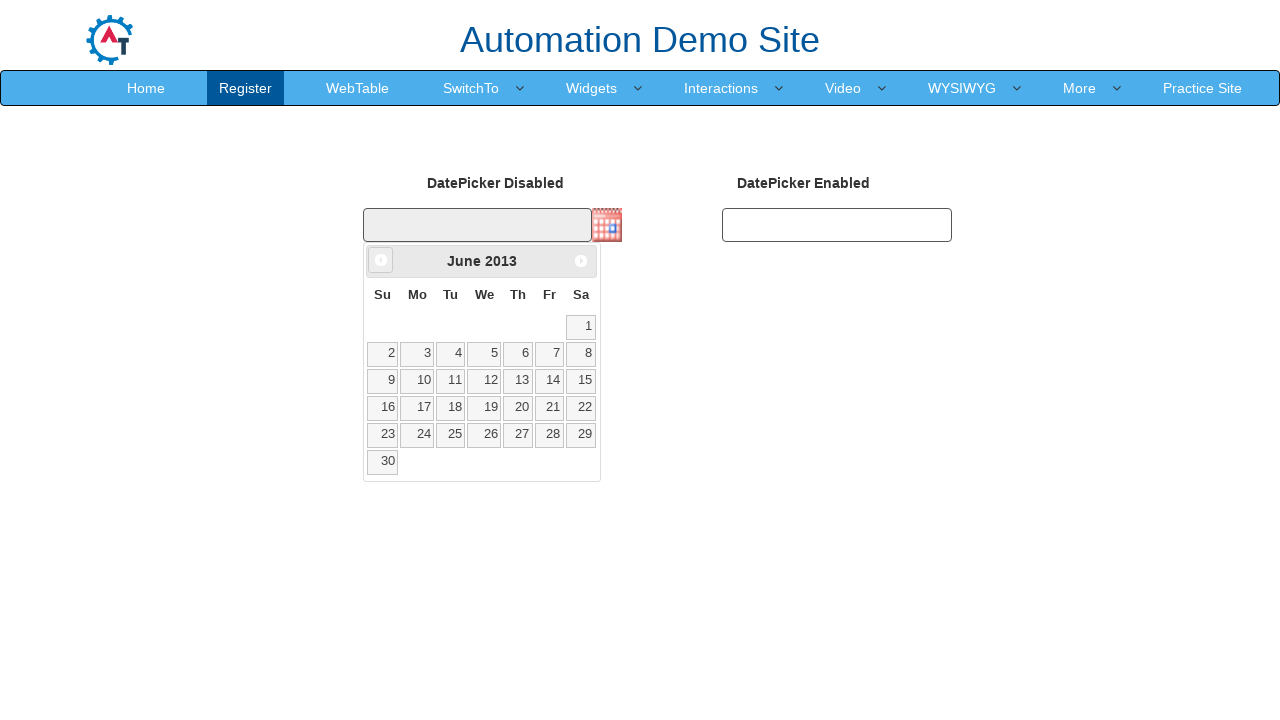

Clicked previous month button (iteration 153/335) at (381, 260) on xpath=//span[@class='ui-icon ui-icon-circle-triangle-w']
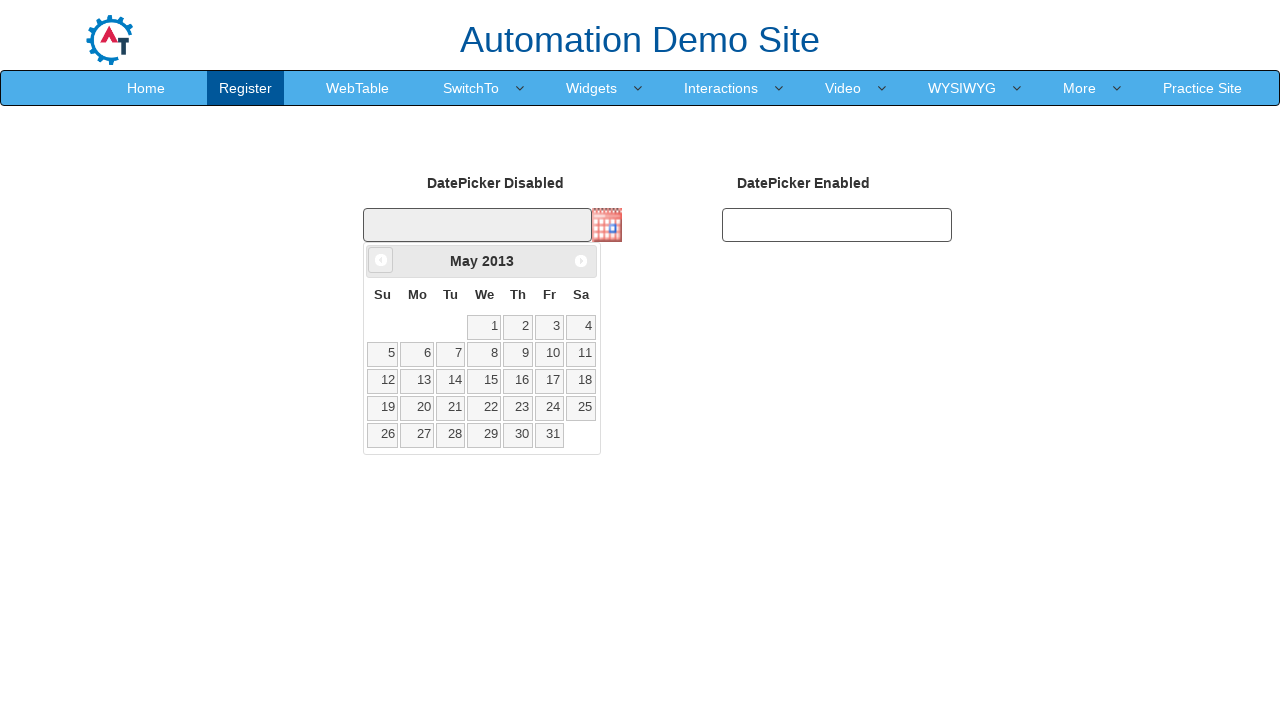

Clicked previous month button (iteration 154/335) at (381, 260) on xpath=//span[@class='ui-icon ui-icon-circle-triangle-w']
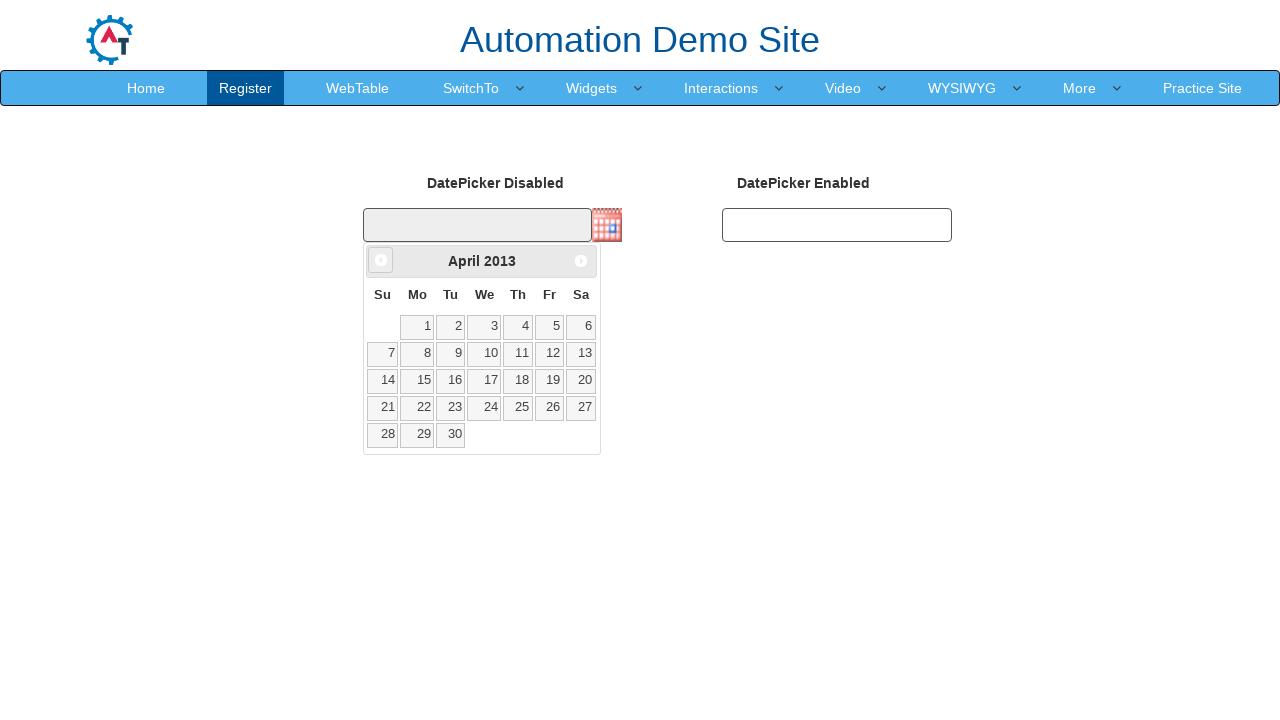

Clicked previous month button (iteration 155/335) at (381, 260) on xpath=//span[@class='ui-icon ui-icon-circle-triangle-w']
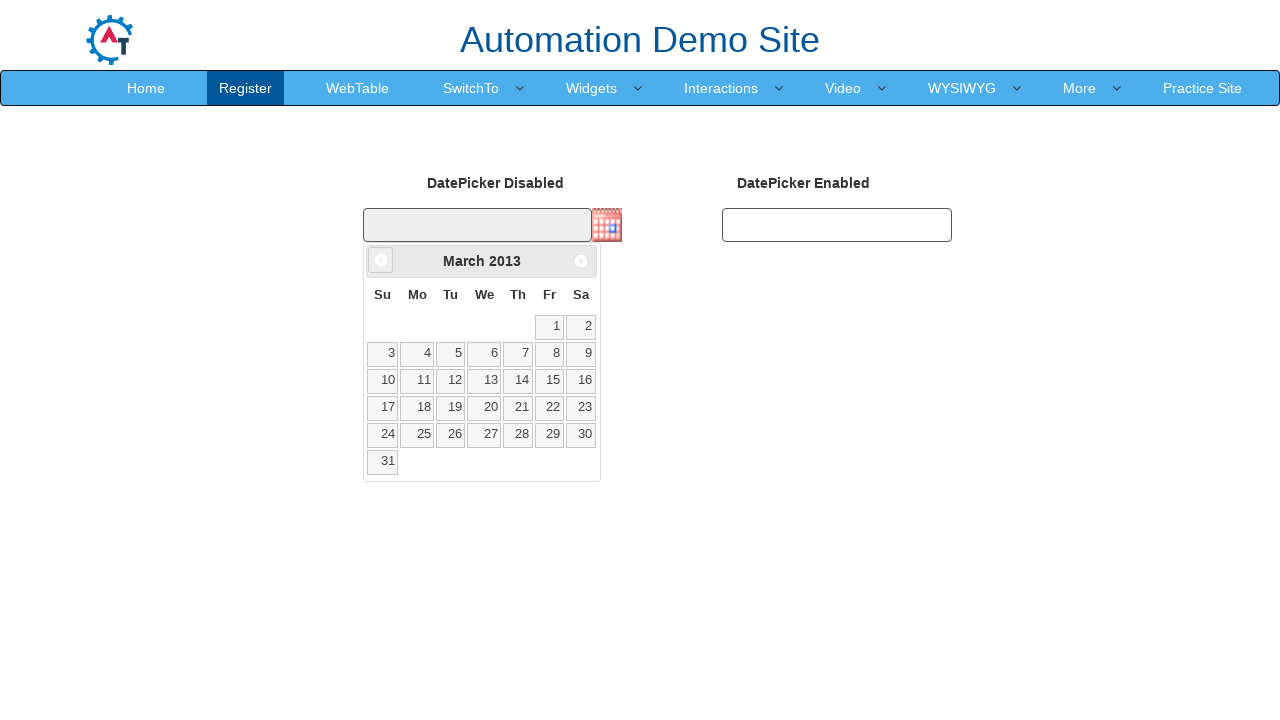

Clicked previous month button (iteration 156/335) at (381, 260) on xpath=//span[@class='ui-icon ui-icon-circle-triangle-w']
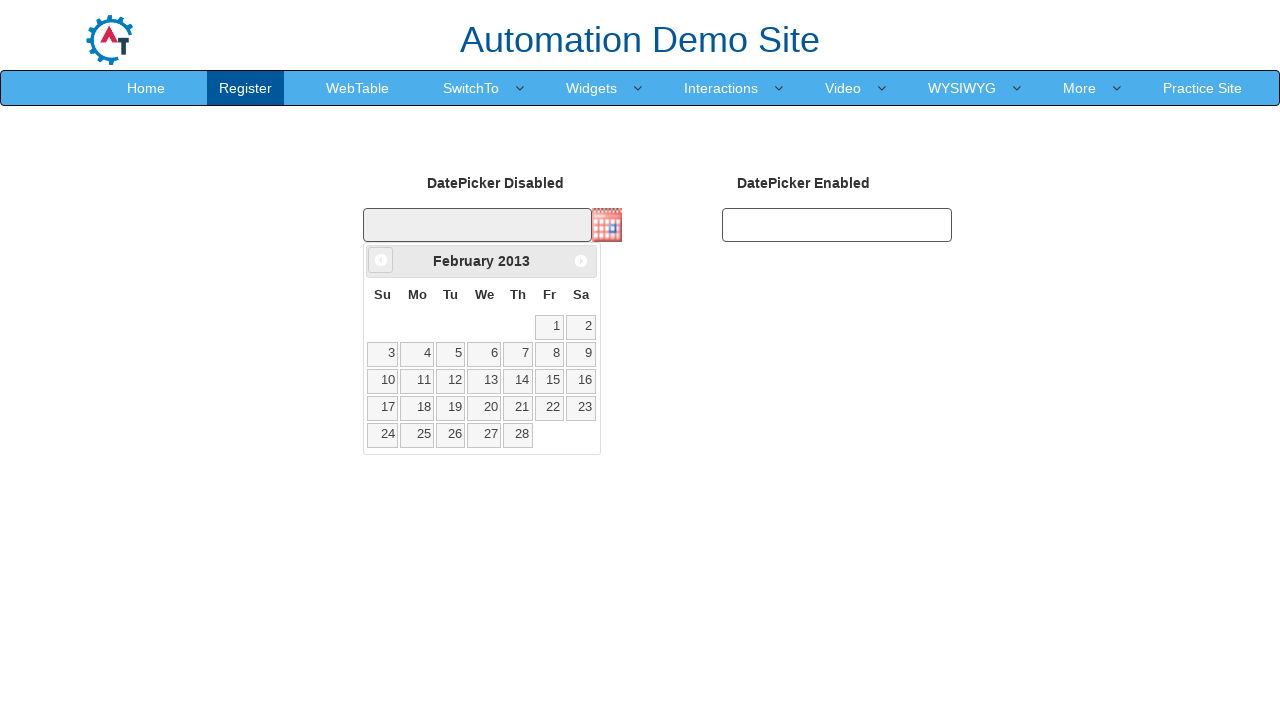

Clicked previous month button (iteration 157/335) at (381, 260) on xpath=//span[@class='ui-icon ui-icon-circle-triangle-w']
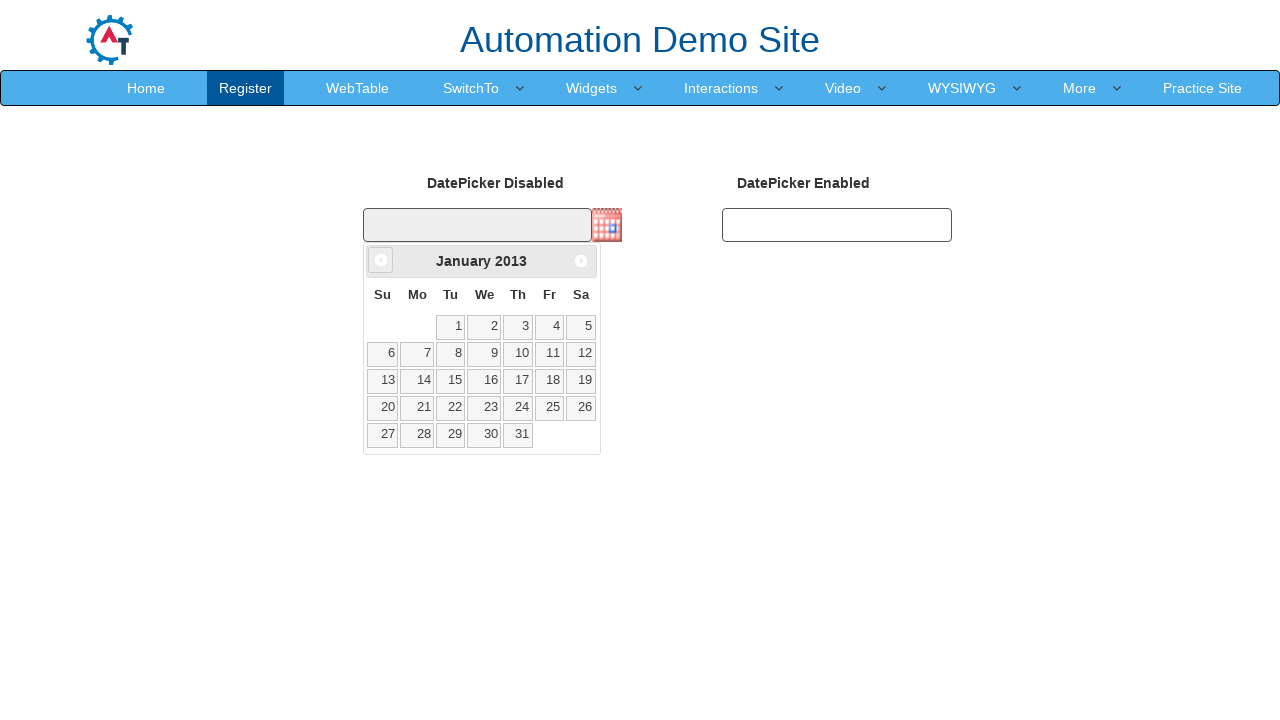

Clicked previous month button (iteration 158/335) at (381, 260) on xpath=//span[@class='ui-icon ui-icon-circle-triangle-w']
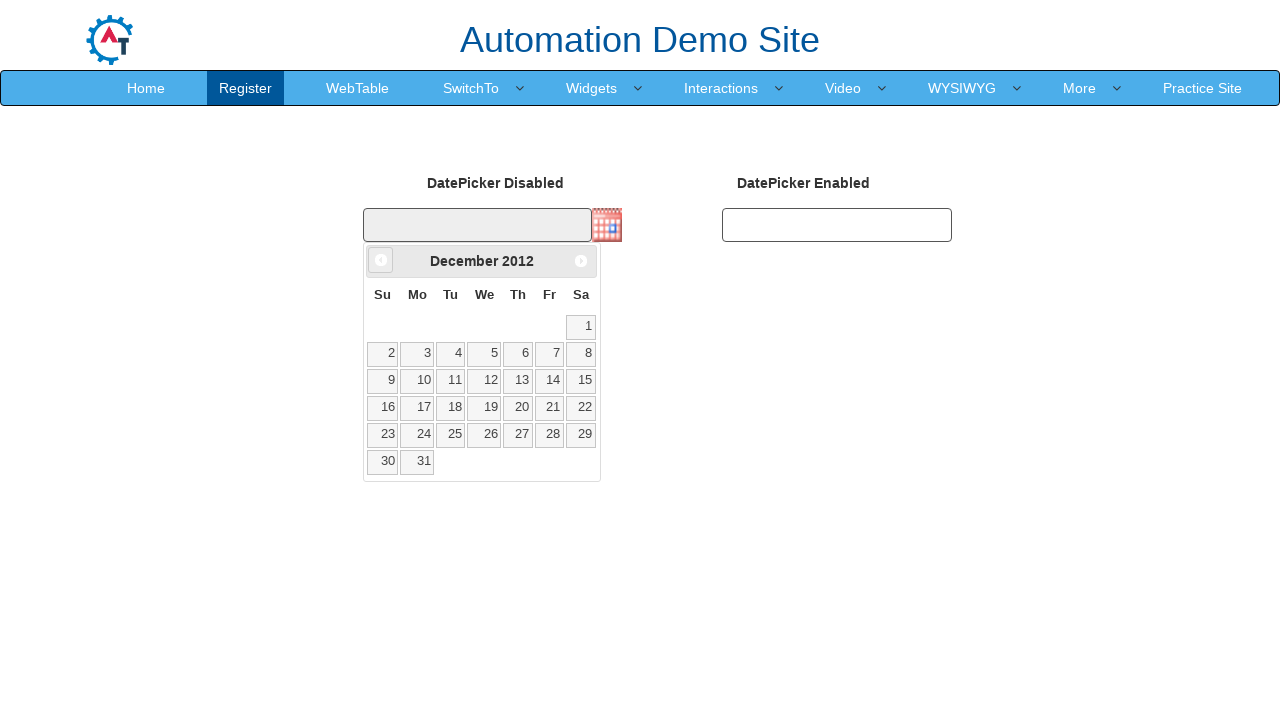

Clicked previous month button (iteration 159/335) at (381, 260) on xpath=//span[@class='ui-icon ui-icon-circle-triangle-w']
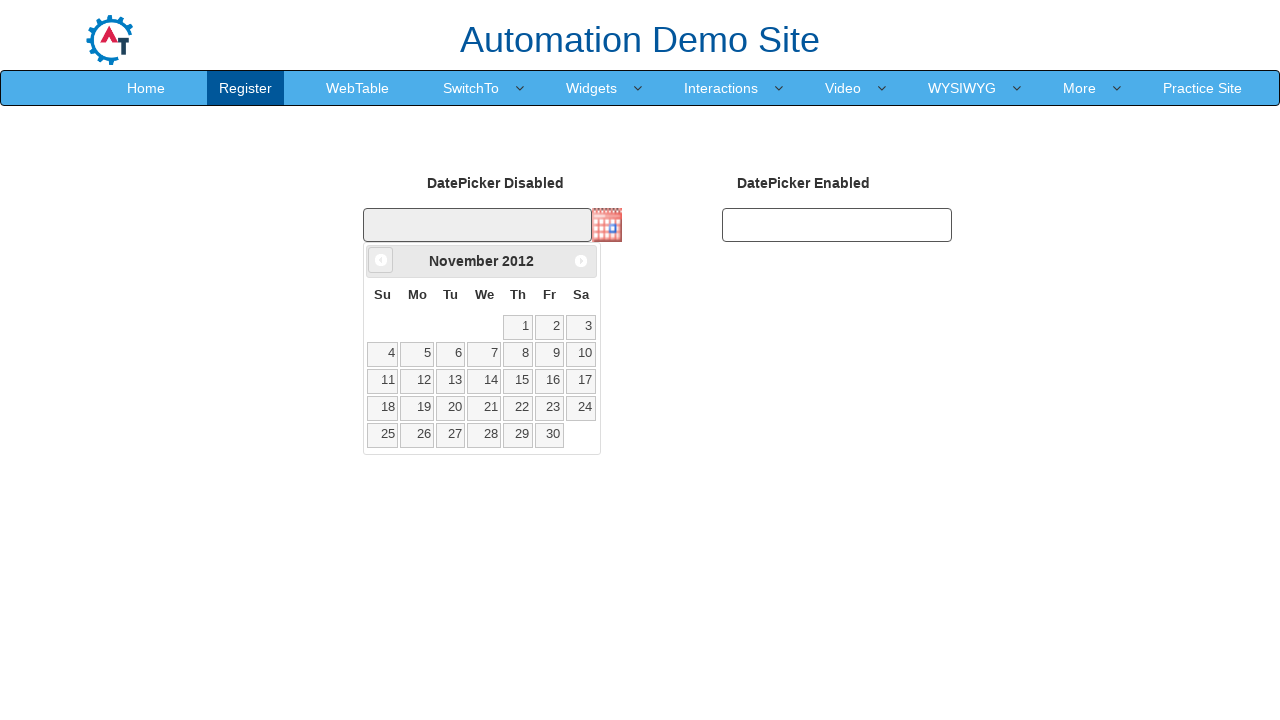

Clicked previous month button (iteration 160/335) at (381, 260) on xpath=//span[@class='ui-icon ui-icon-circle-triangle-w']
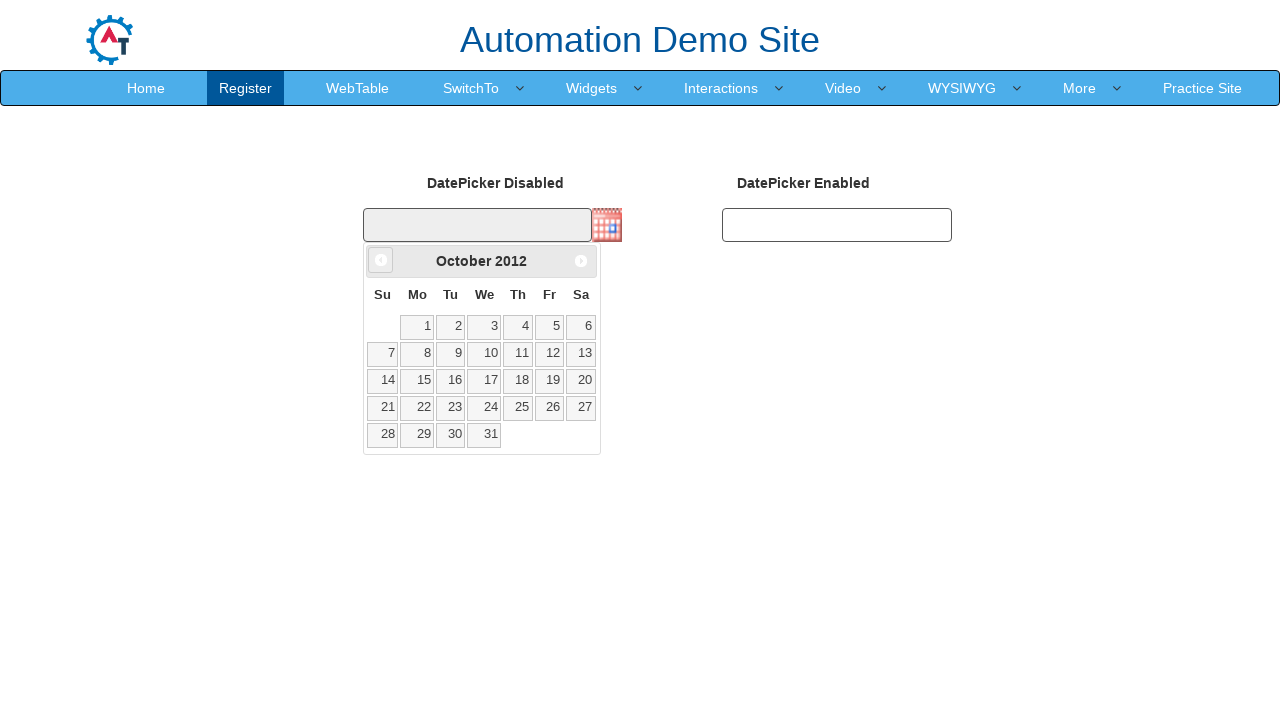

Clicked previous month button (iteration 161/335) at (381, 260) on xpath=//span[@class='ui-icon ui-icon-circle-triangle-w']
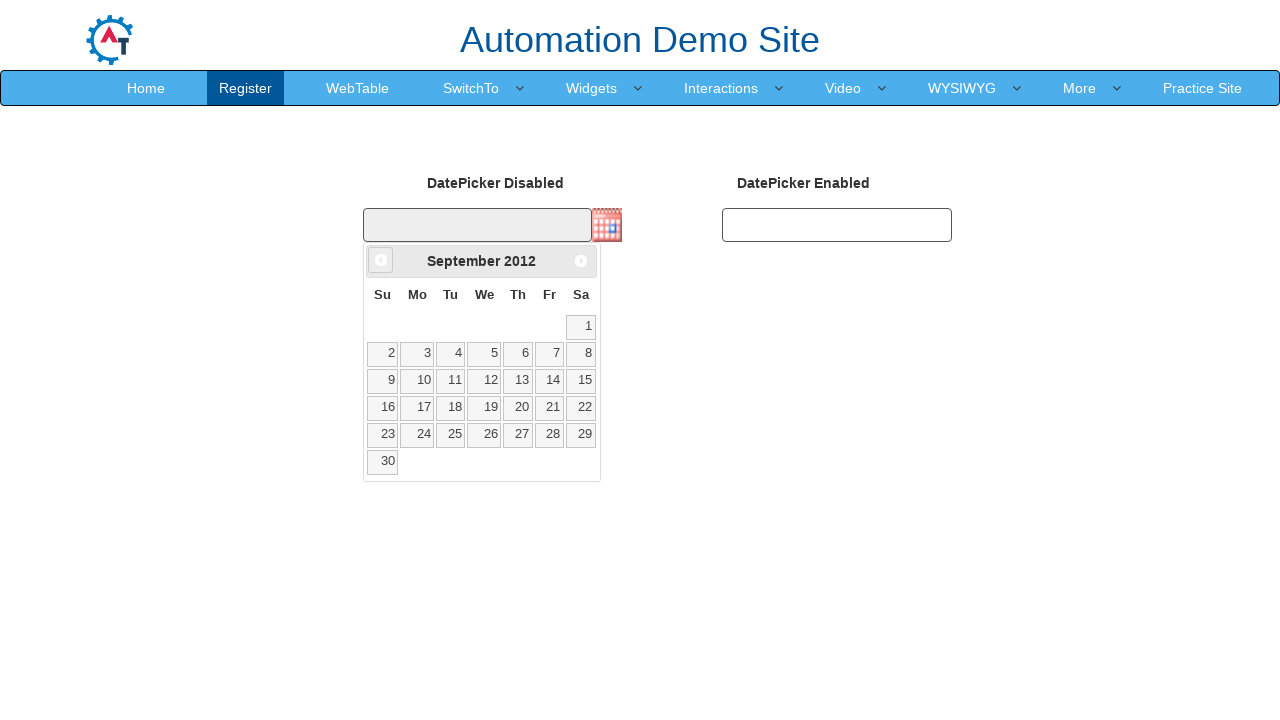

Clicked previous month button (iteration 162/335) at (381, 260) on xpath=//span[@class='ui-icon ui-icon-circle-triangle-w']
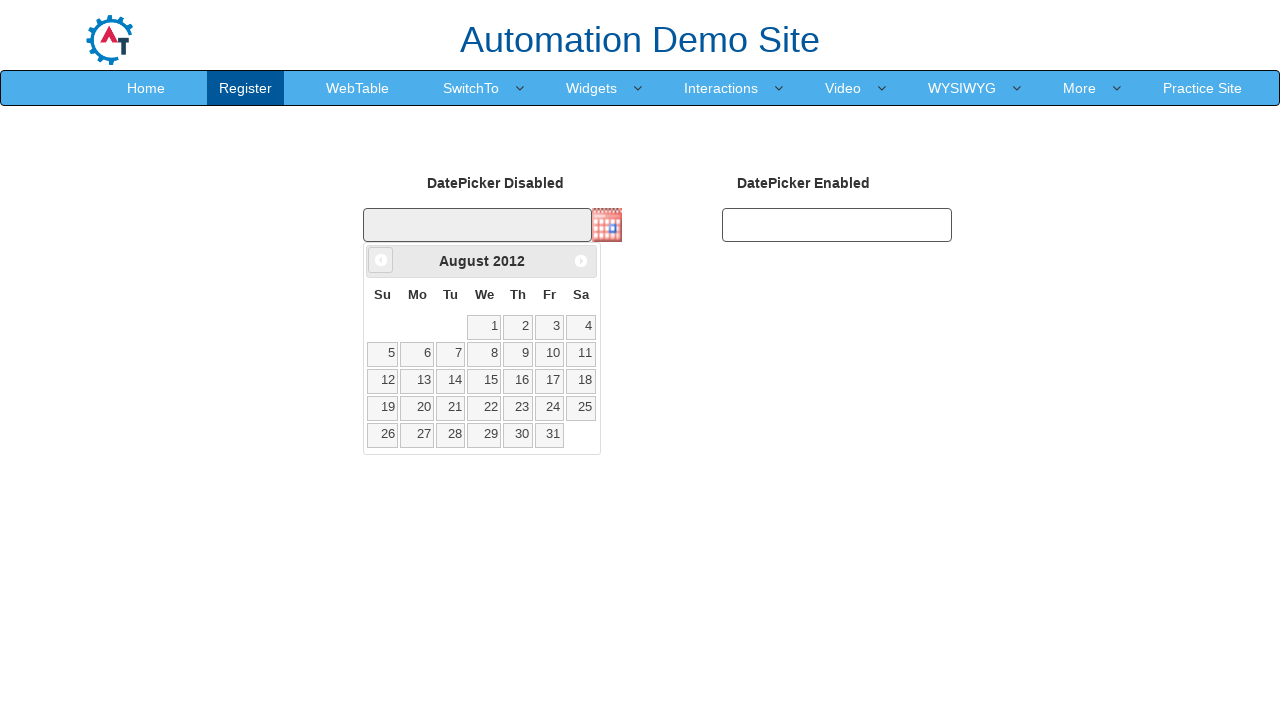

Clicked previous month button (iteration 163/335) at (381, 260) on xpath=//span[@class='ui-icon ui-icon-circle-triangle-w']
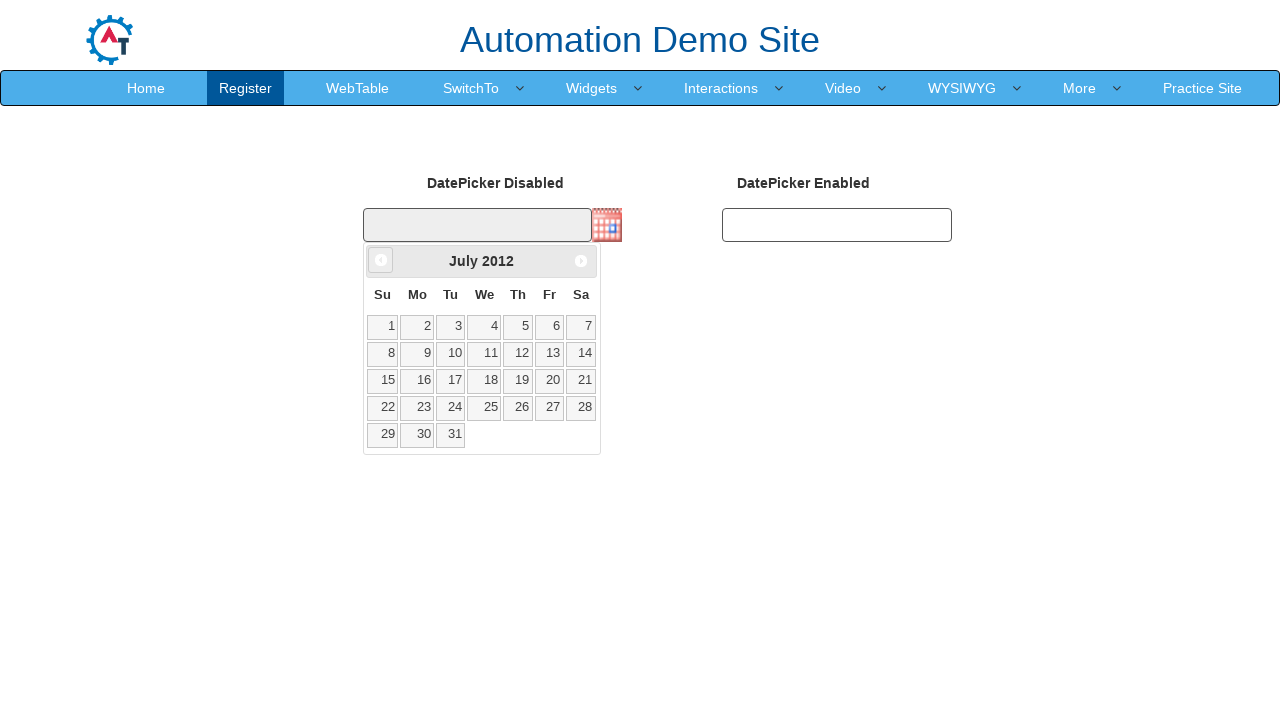

Clicked previous month button (iteration 164/335) at (381, 260) on xpath=//span[@class='ui-icon ui-icon-circle-triangle-w']
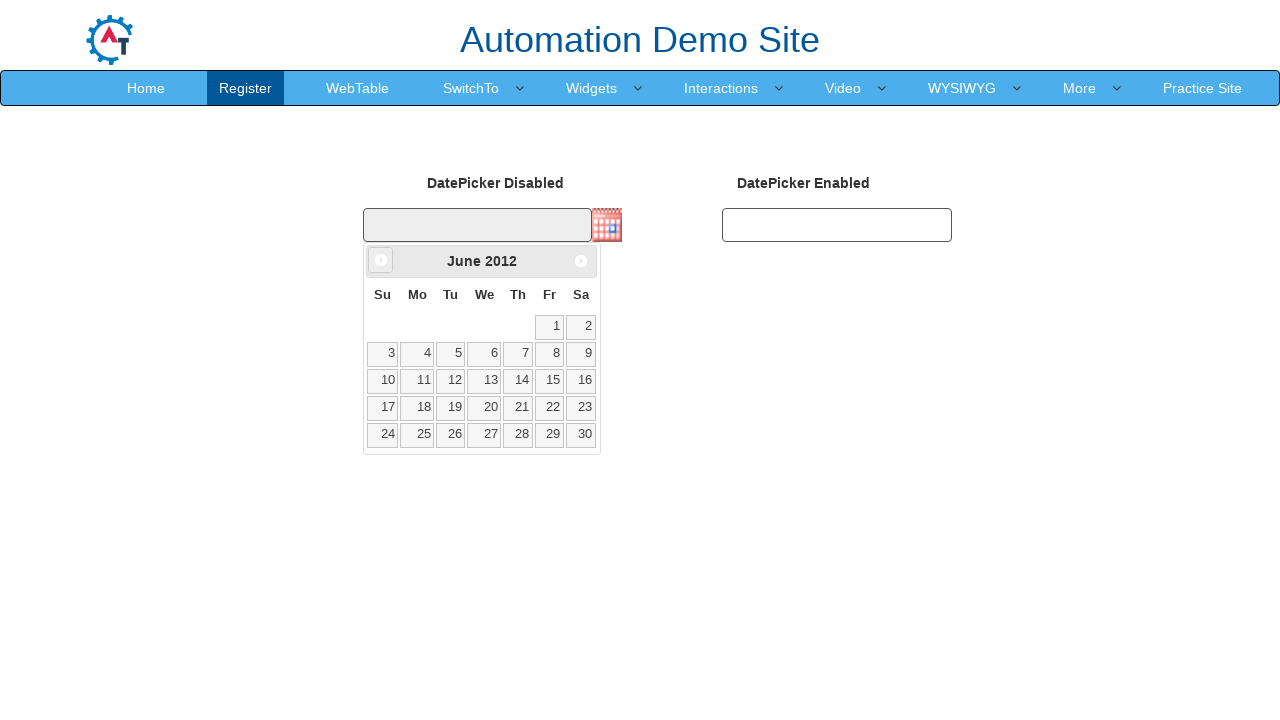

Clicked previous month button (iteration 165/335) at (381, 260) on xpath=//span[@class='ui-icon ui-icon-circle-triangle-w']
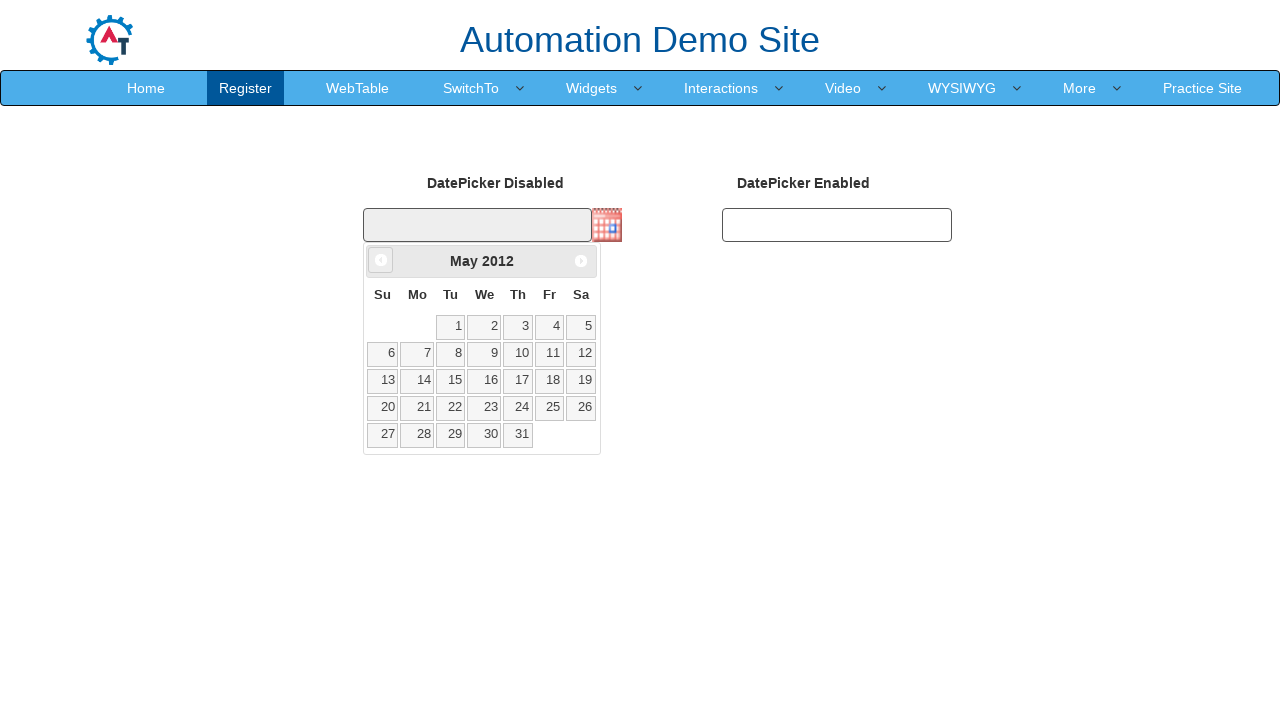

Clicked previous month button (iteration 166/335) at (381, 260) on xpath=//span[@class='ui-icon ui-icon-circle-triangle-w']
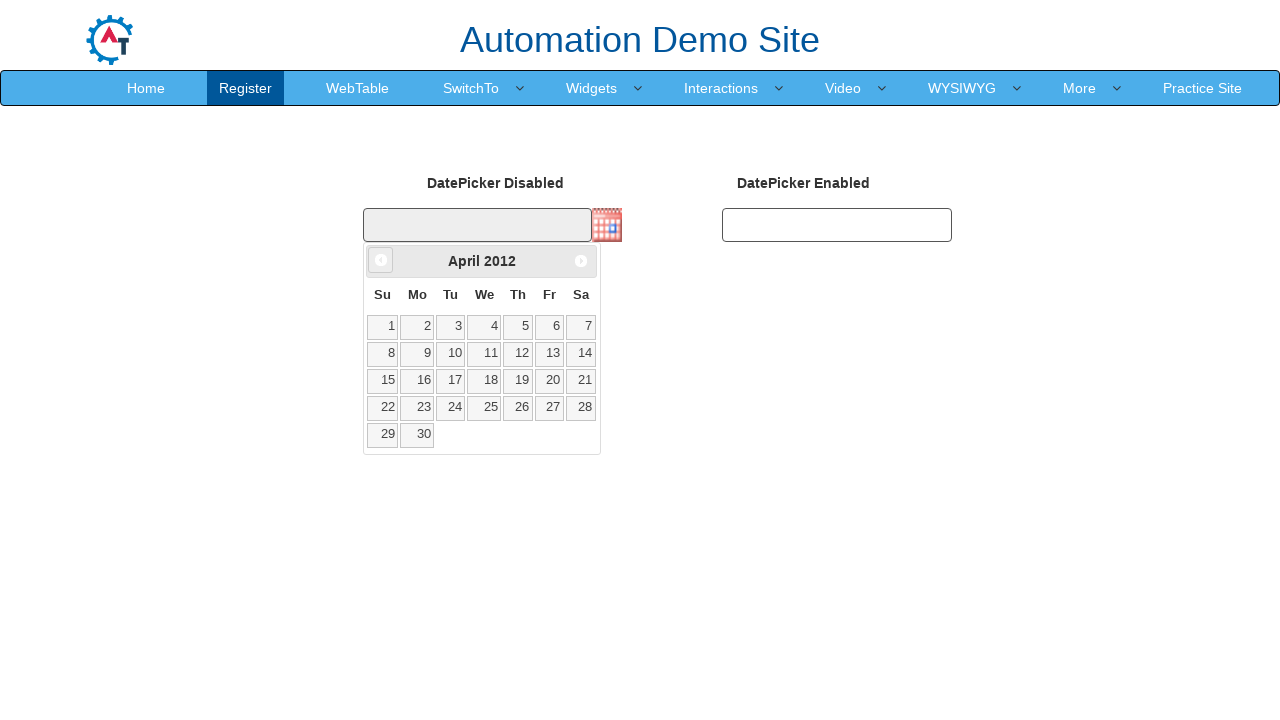

Clicked previous month button (iteration 167/335) at (381, 260) on xpath=//span[@class='ui-icon ui-icon-circle-triangle-w']
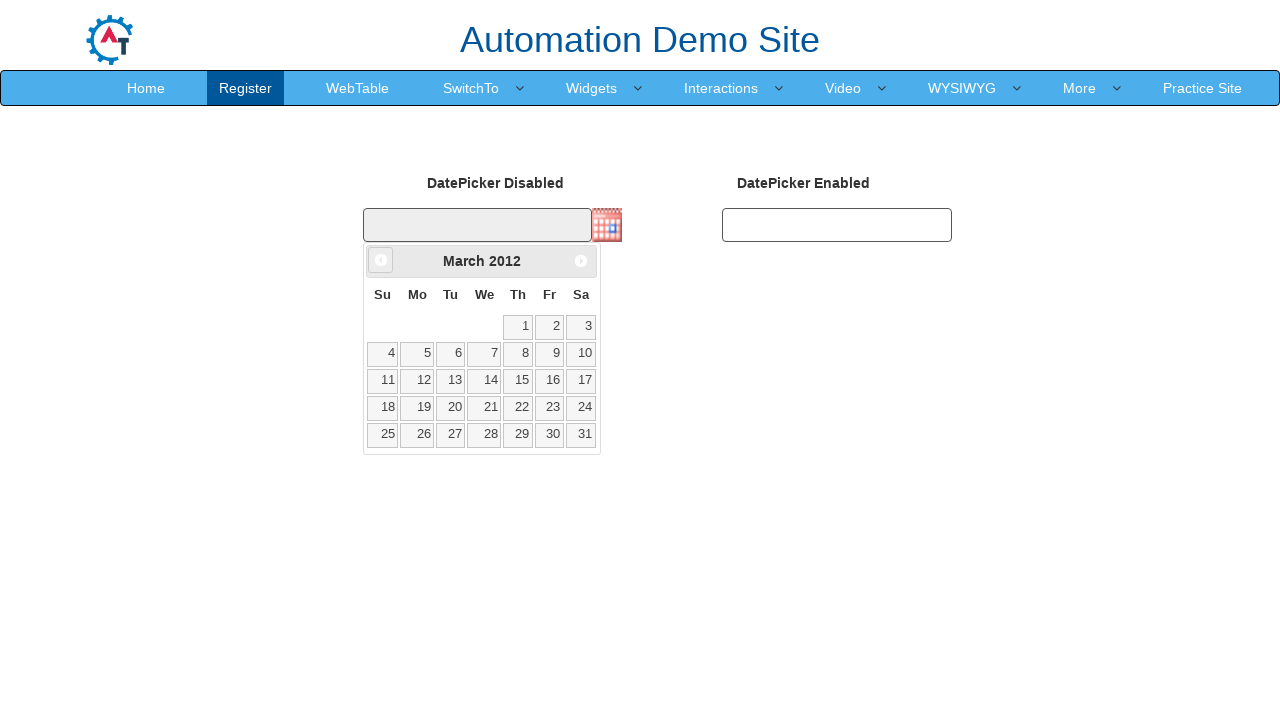

Clicked previous month button (iteration 168/335) at (381, 260) on xpath=//span[@class='ui-icon ui-icon-circle-triangle-w']
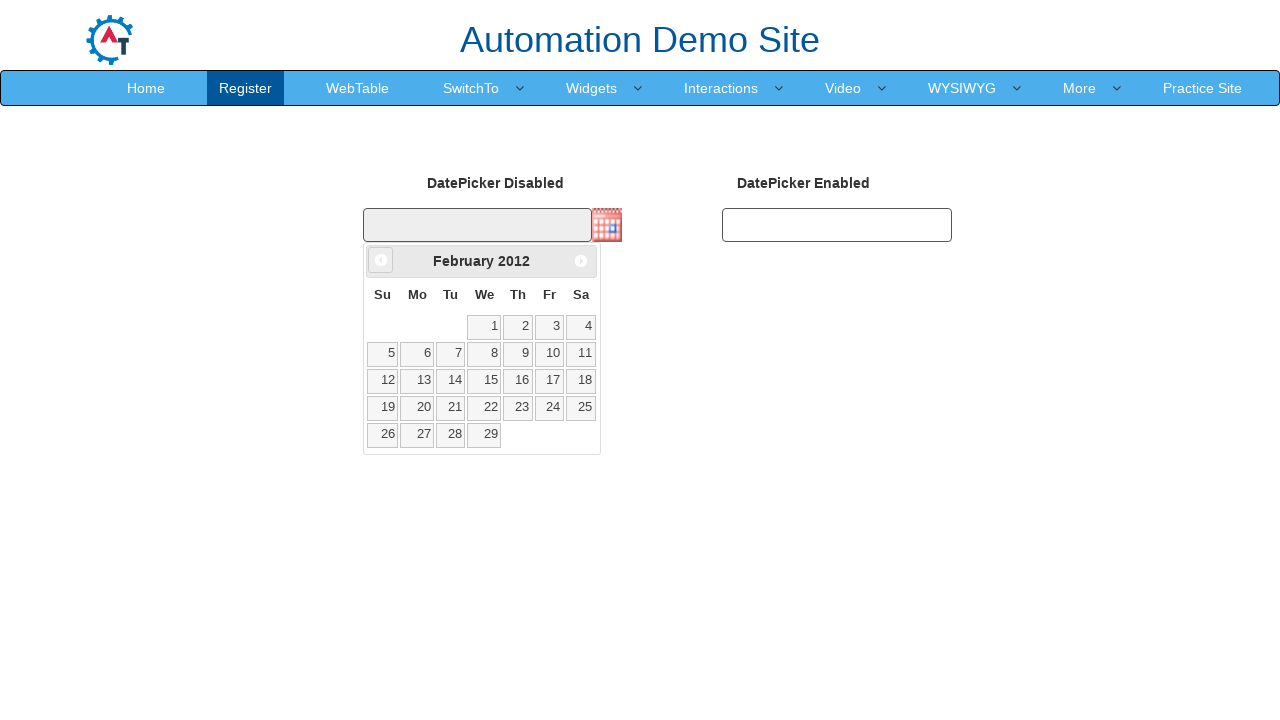

Clicked previous month button (iteration 169/335) at (381, 260) on xpath=//span[@class='ui-icon ui-icon-circle-triangle-w']
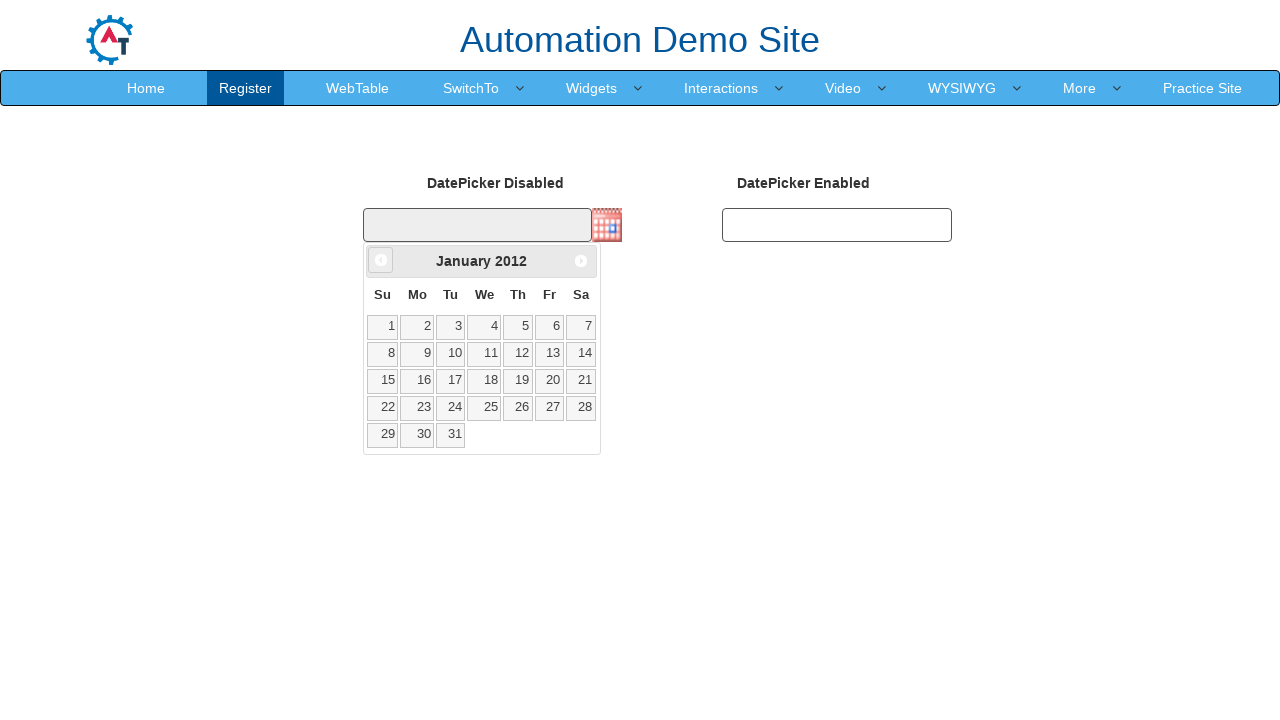

Clicked previous month button (iteration 170/335) at (381, 260) on xpath=//span[@class='ui-icon ui-icon-circle-triangle-w']
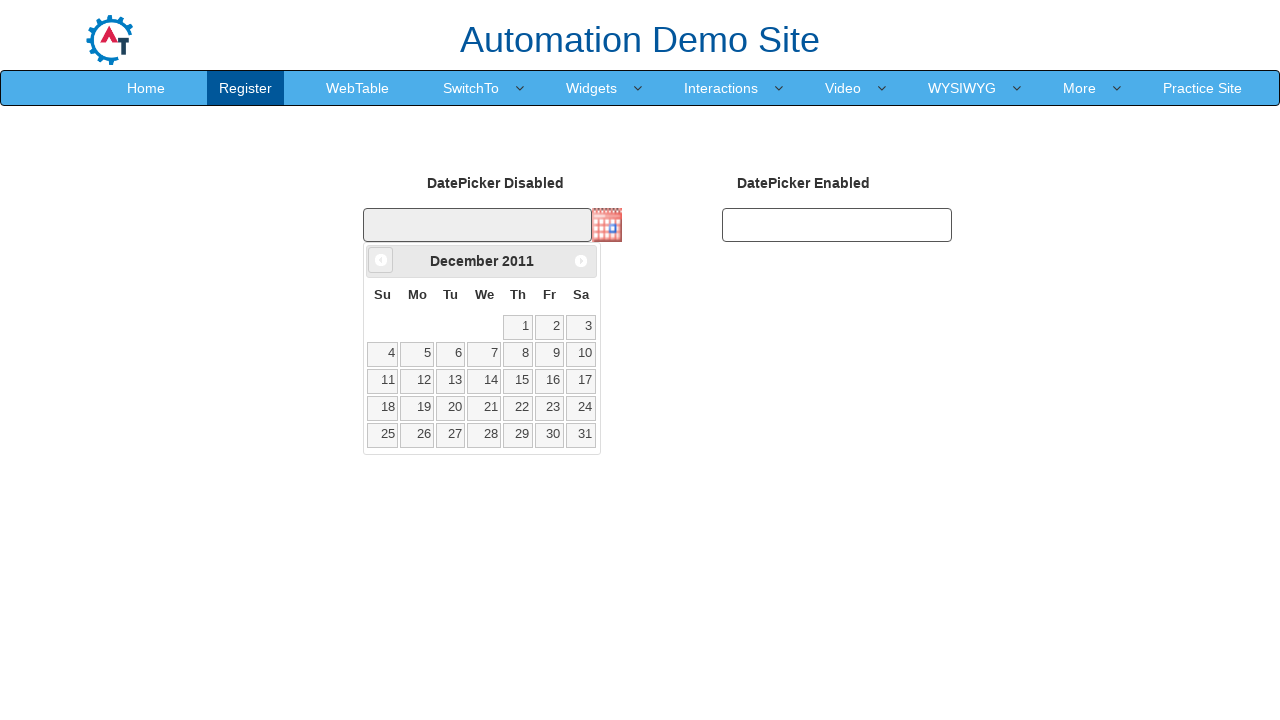

Clicked previous month button (iteration 171/335) at (381, 260) on xpath=//span[@class='ui-icon ui-icon-circle-triangle-w']
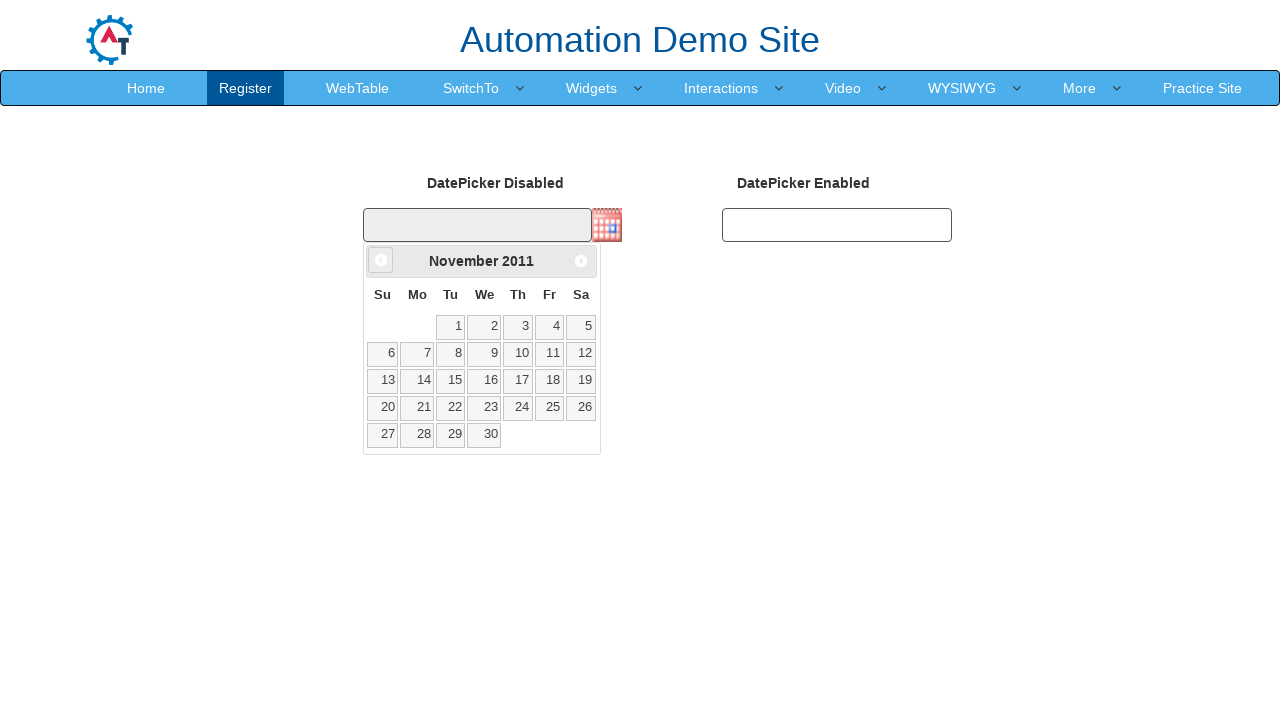

Clicked previous month button (iteration 172/335) at (381, 260) on xpath=//span[@class='ui-icon ui-icon-circle-triangle-w']
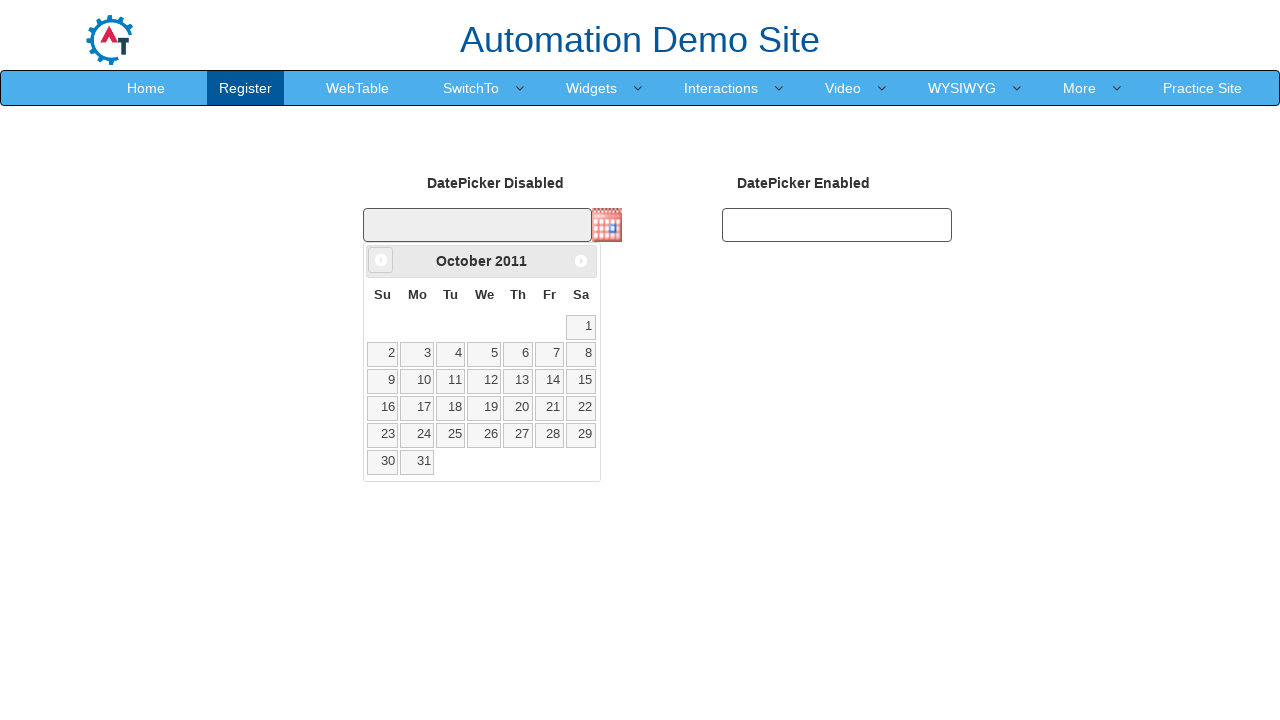

Clicked previous month button (iteration 173/335) at (381, 260) on xpath=//span[@class='ui-icon ui-icon-circle-triangle-w']
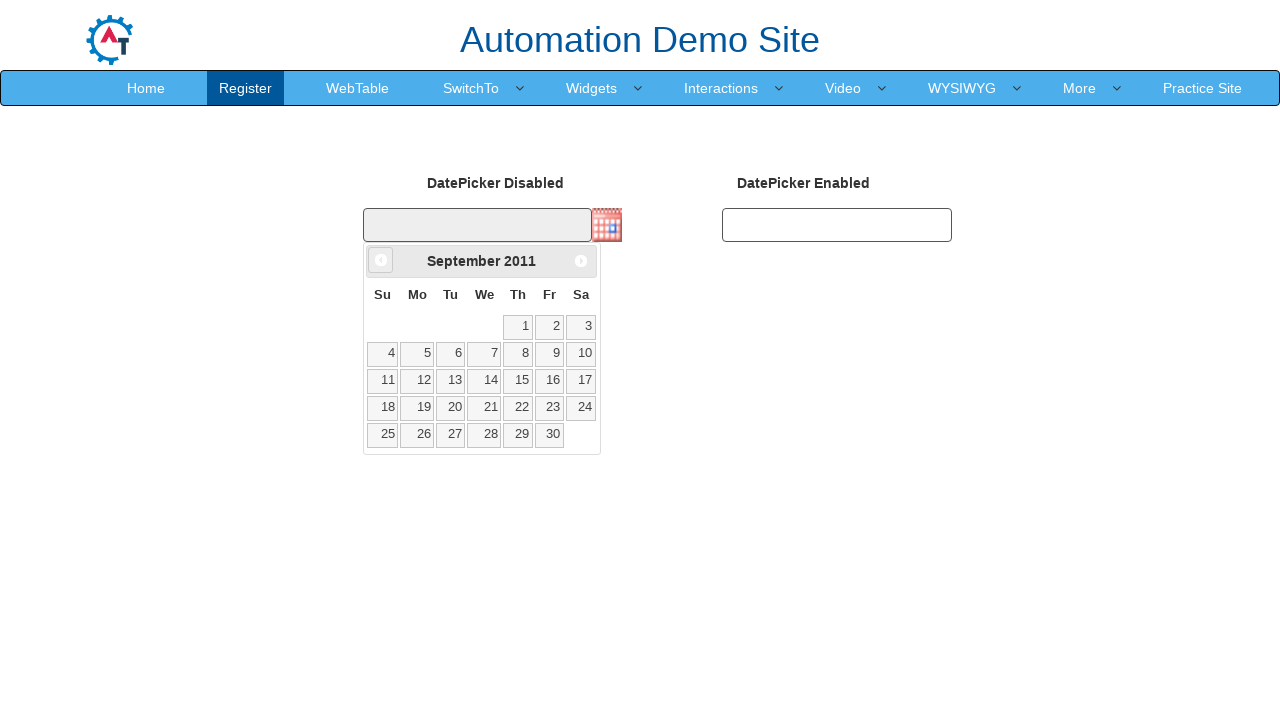

Clicked previous month button (iteration 174/335) at (381, 260) on xpath=//span[@class='ui-icon ui-icon-circle-triangle-w']
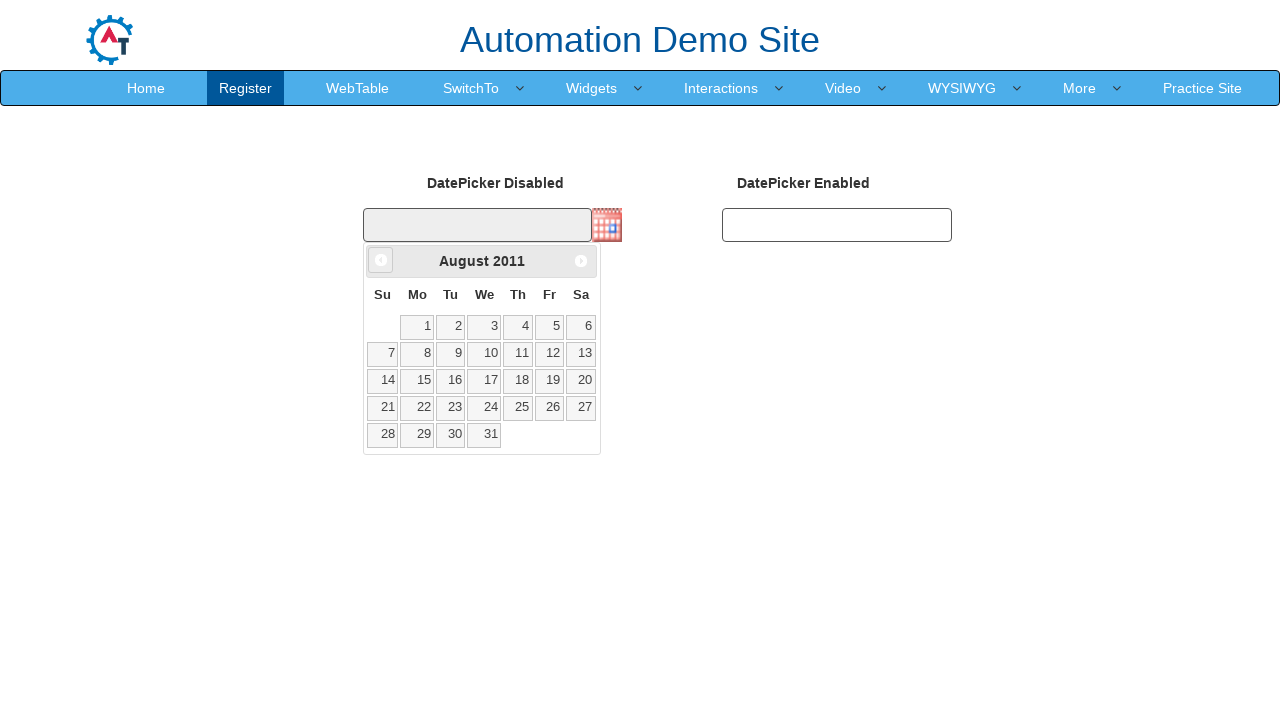

Clicked previous month button (iteration 175/335) at (381, 260) on xpath=//span[@class='ui-icon ui-icon-circle-triangle-w']
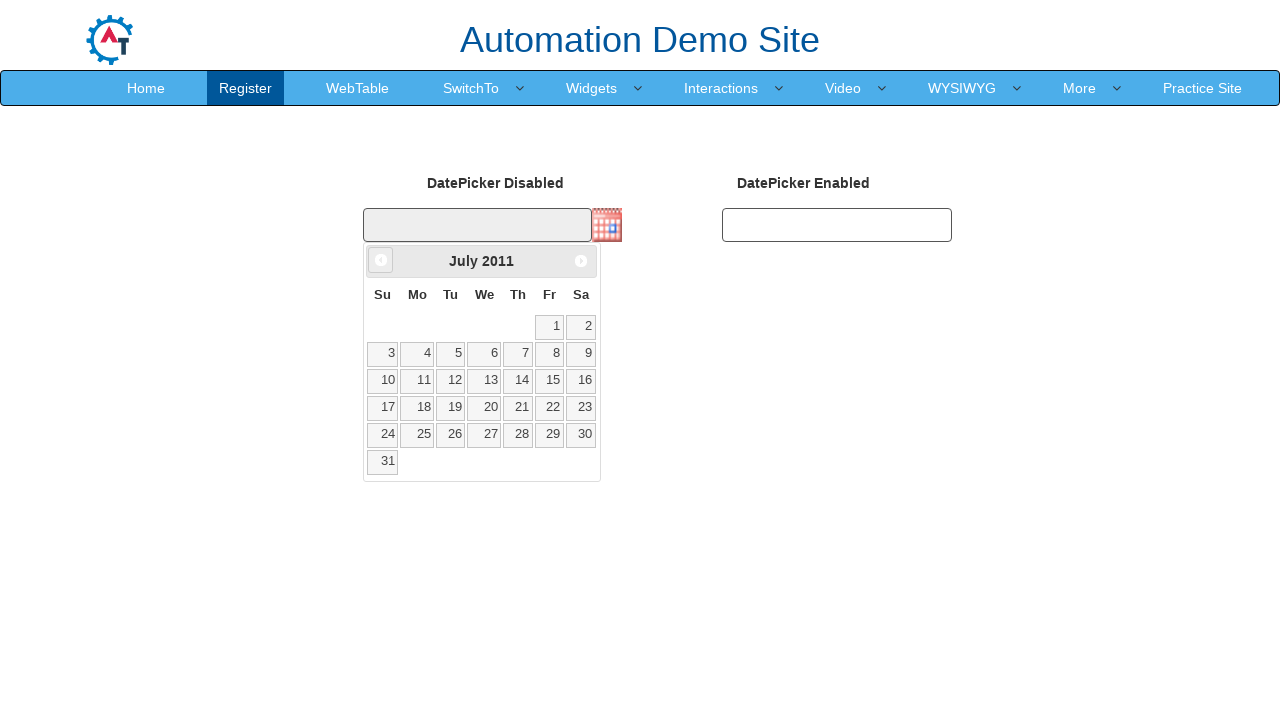

Clicked previous month button (iteration 176/335) at (381, 260) on xpath=//span[@class='ui-icon ui-icon-circle-triangle-w']
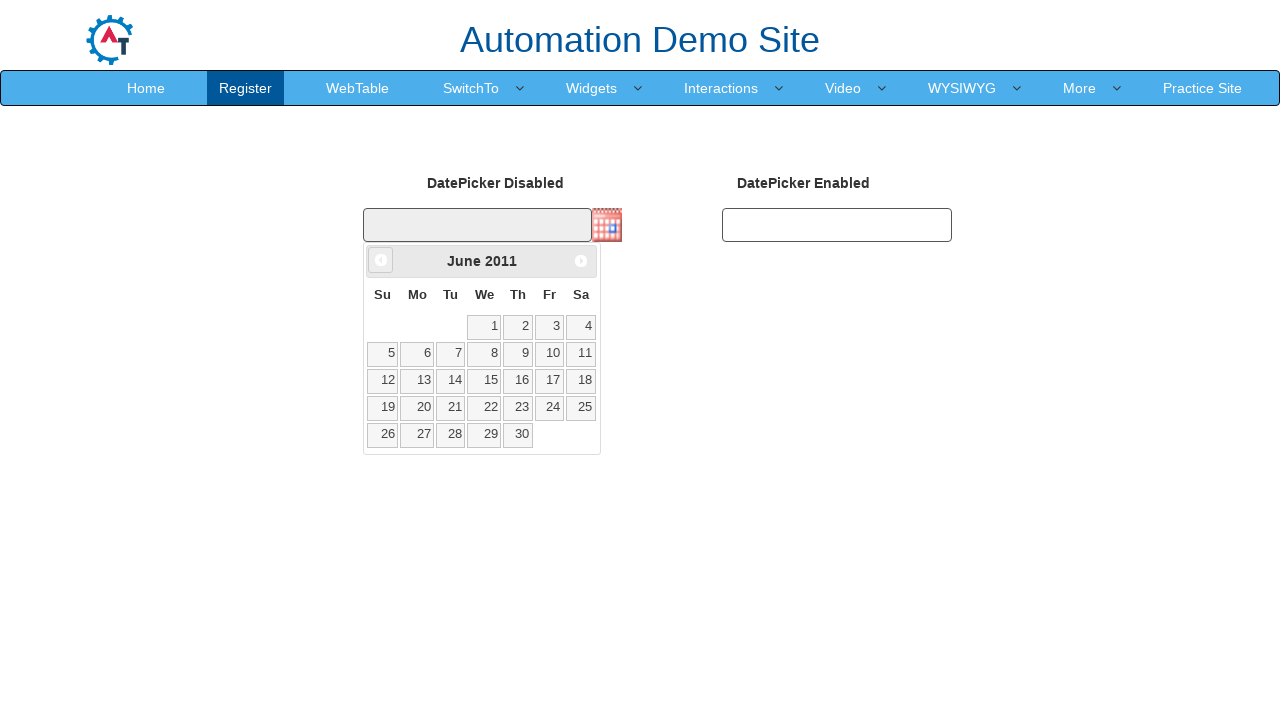

Clicked previous month button (iteration 177/335) at (381, 260) on xpath=//span[@class='ui-icon ui-icon-circle-triangle-w']
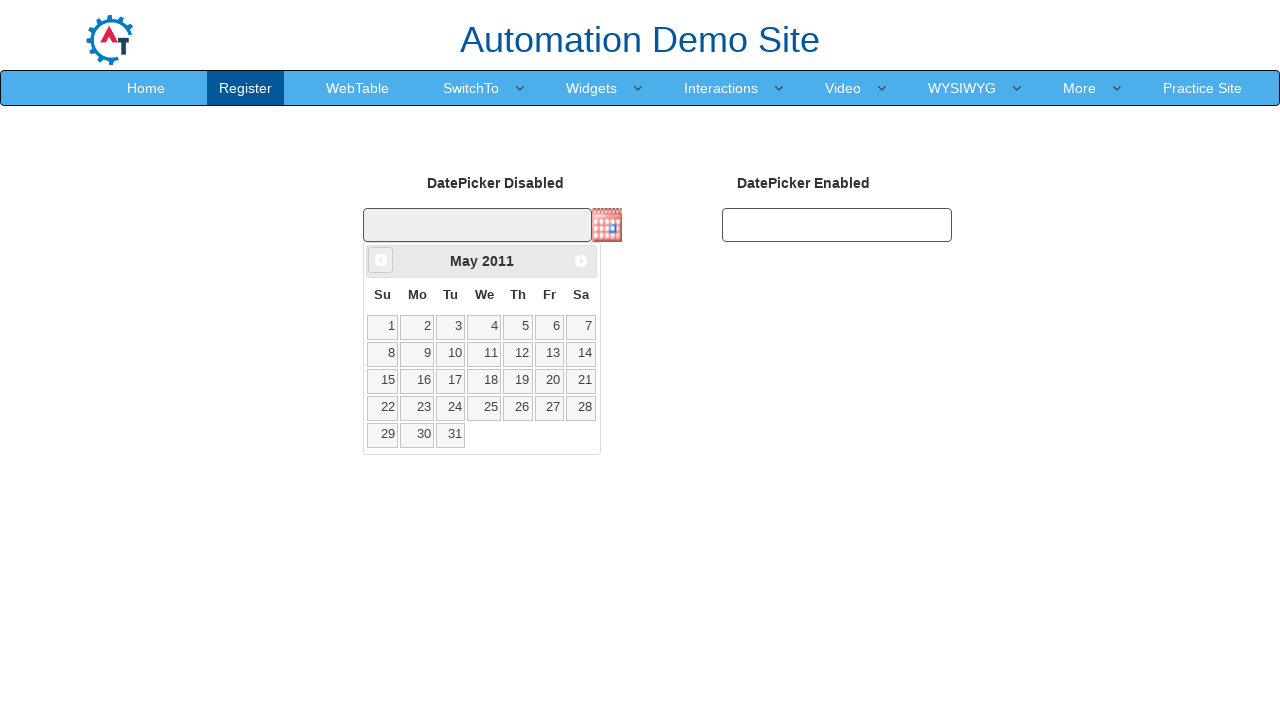

Clicked previous month button (iteration 178/335) at (381, 260) on xpath=//span[@class='ui-icon ui-icon-circle-triangle-w']
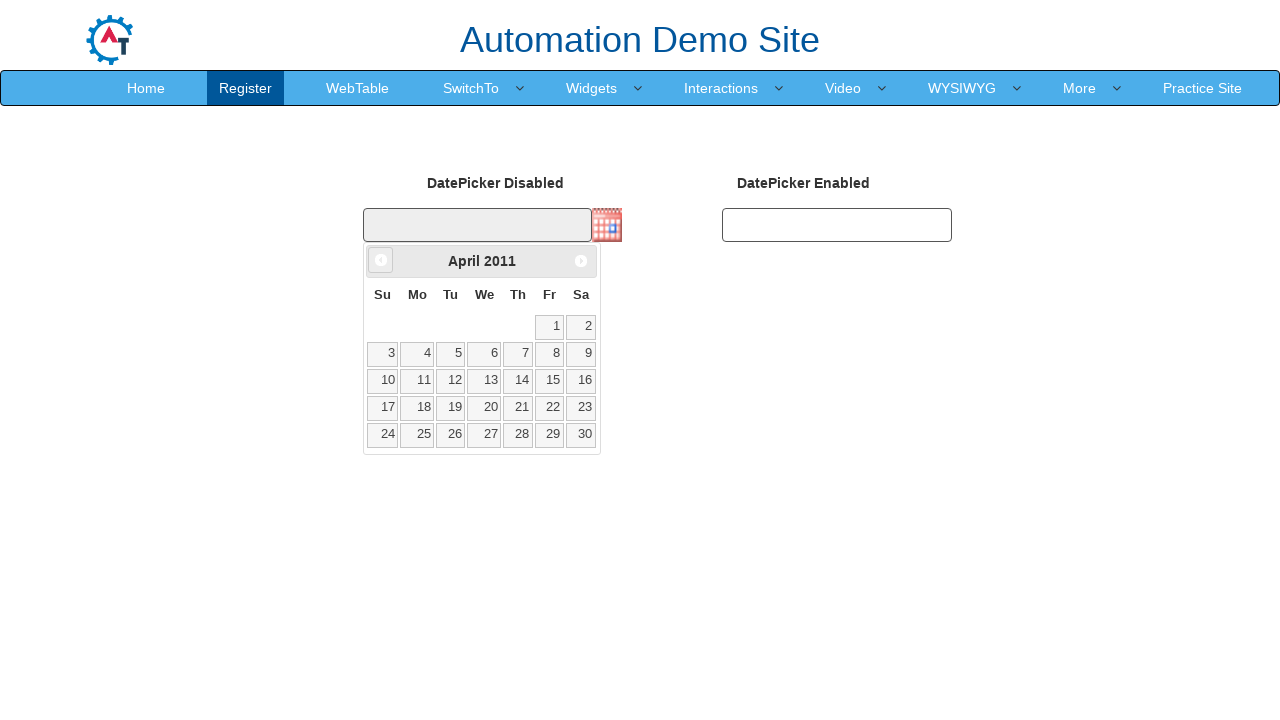

Clicked previous month button (iteration 179/335) at (381, 260) on xpath=//span[@class='ui-icon ui-icon-circle-triangle-w']
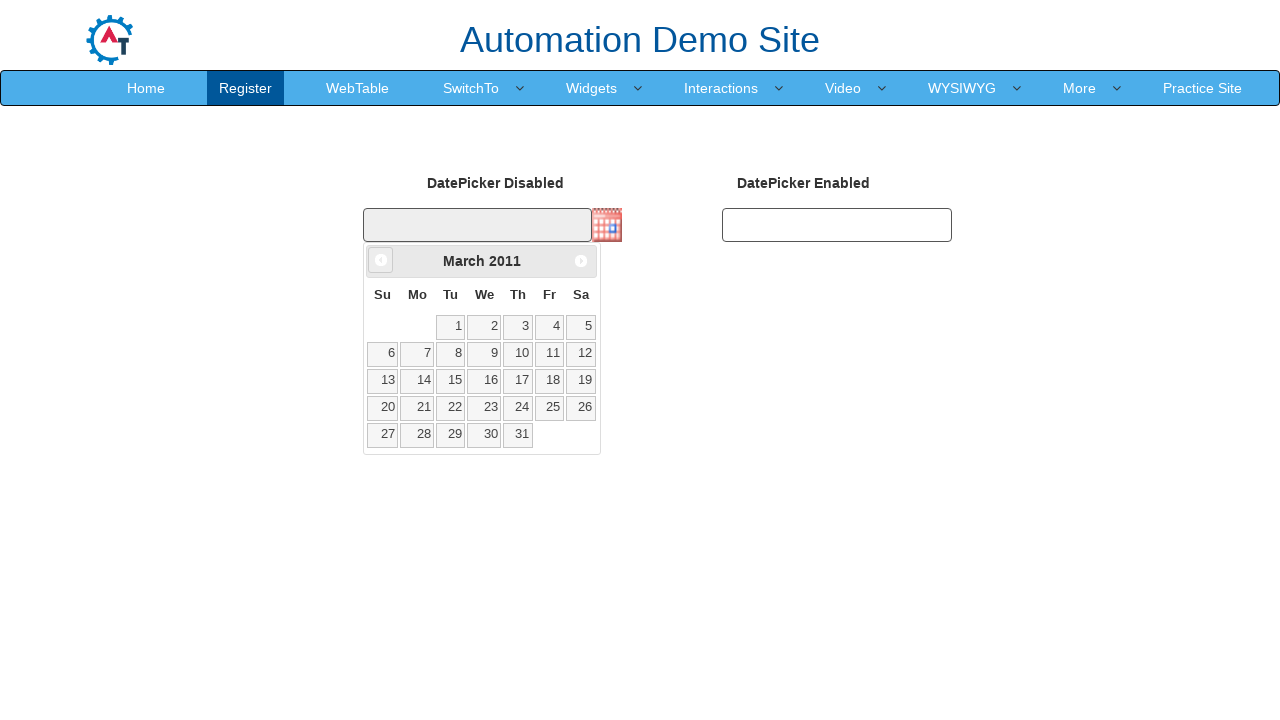

Clicked previous month button (iteration 180/335) at (381, 260) on xpath=//span[@class='ui-icon ui-icon-circle-triangle-w']
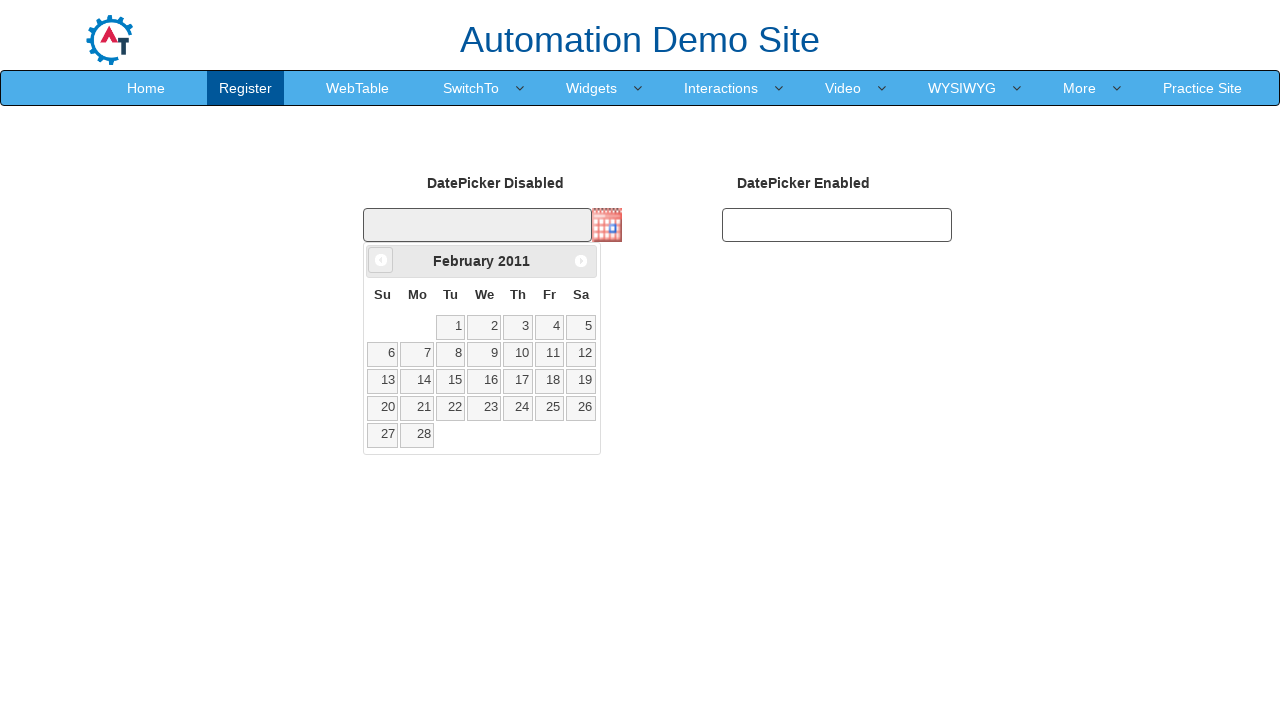

Clicked previous month button (iteration 181/335) at (381, 260) on xpath=//span[@class='ui-icon ui-icon-circle-triangle-w']
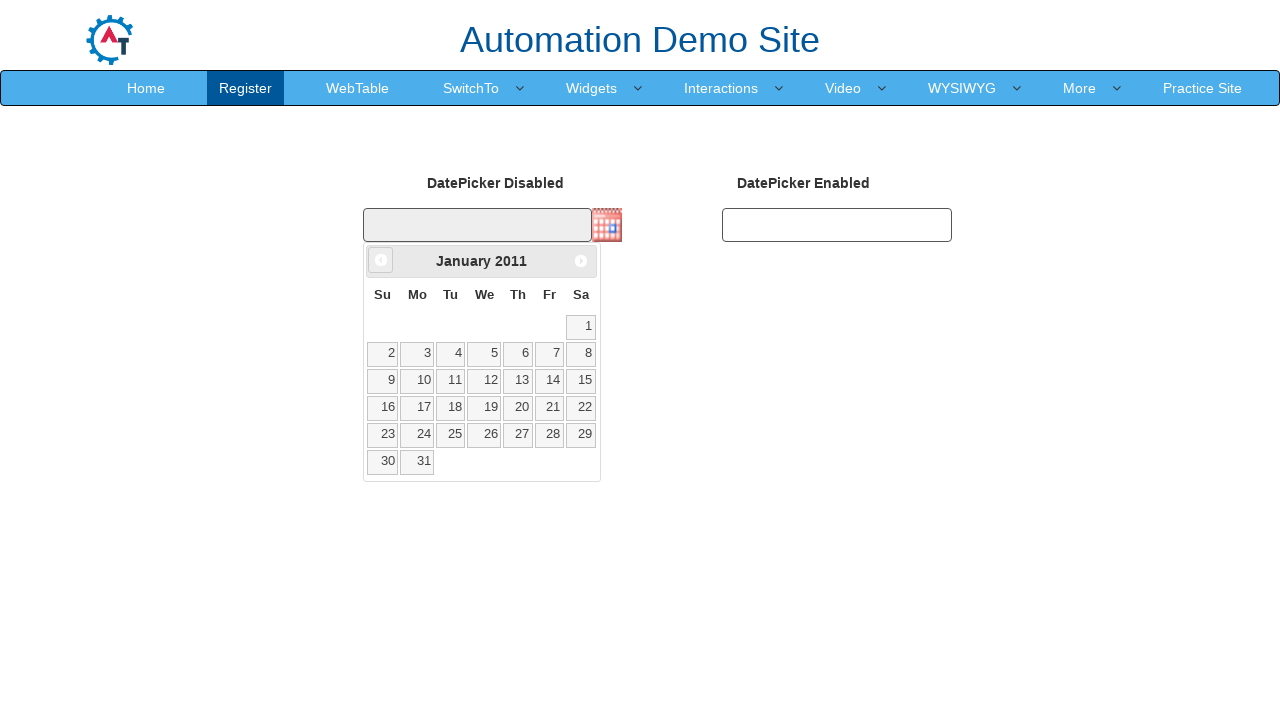

Clicked previous month button (iteration 182/335) at (381, 260) on xpath=//span[@class='ui-icon ui-icon-circle-triangle-w']
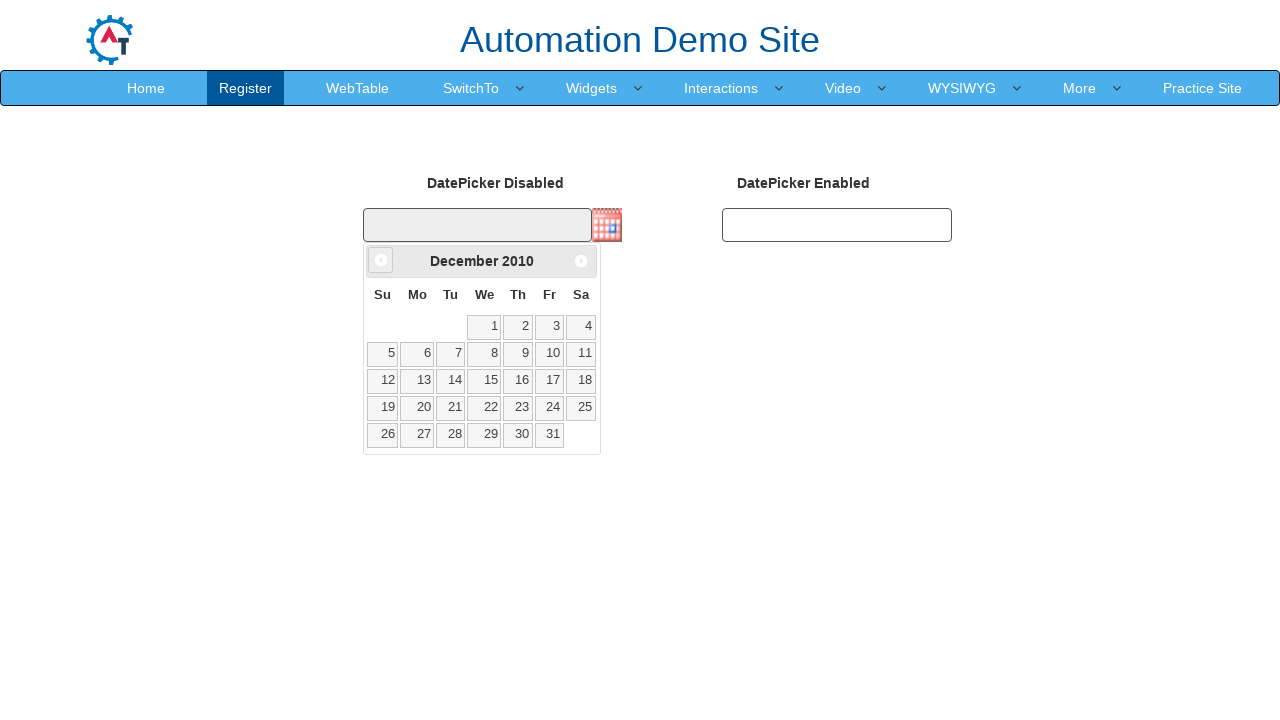

Clicked previous month button (iteration 183/335) at (381, 260) on xpath=//span[@class='ui-icon ui-icon-circle-triangle-w']
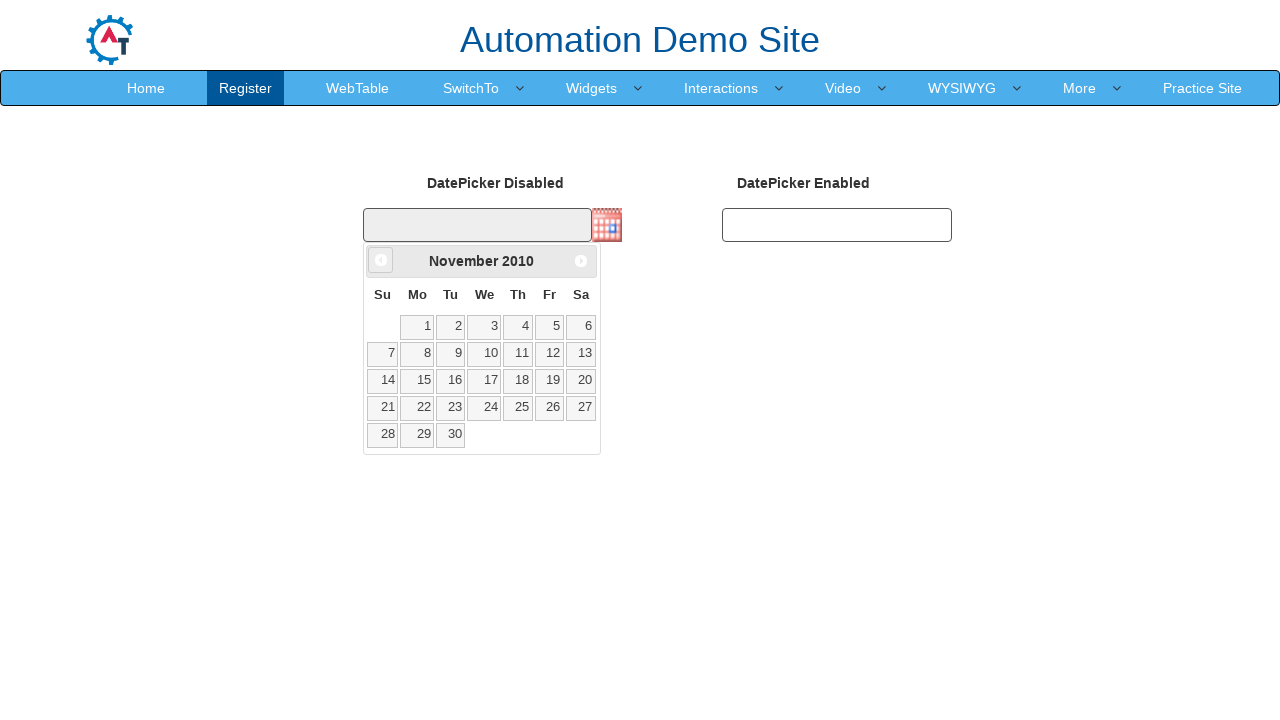

Clicked previous month button (iteration 184/335) at (381, 260) on xpath=//span[@class='ui-icon ui-icon-circle-triangle-w']
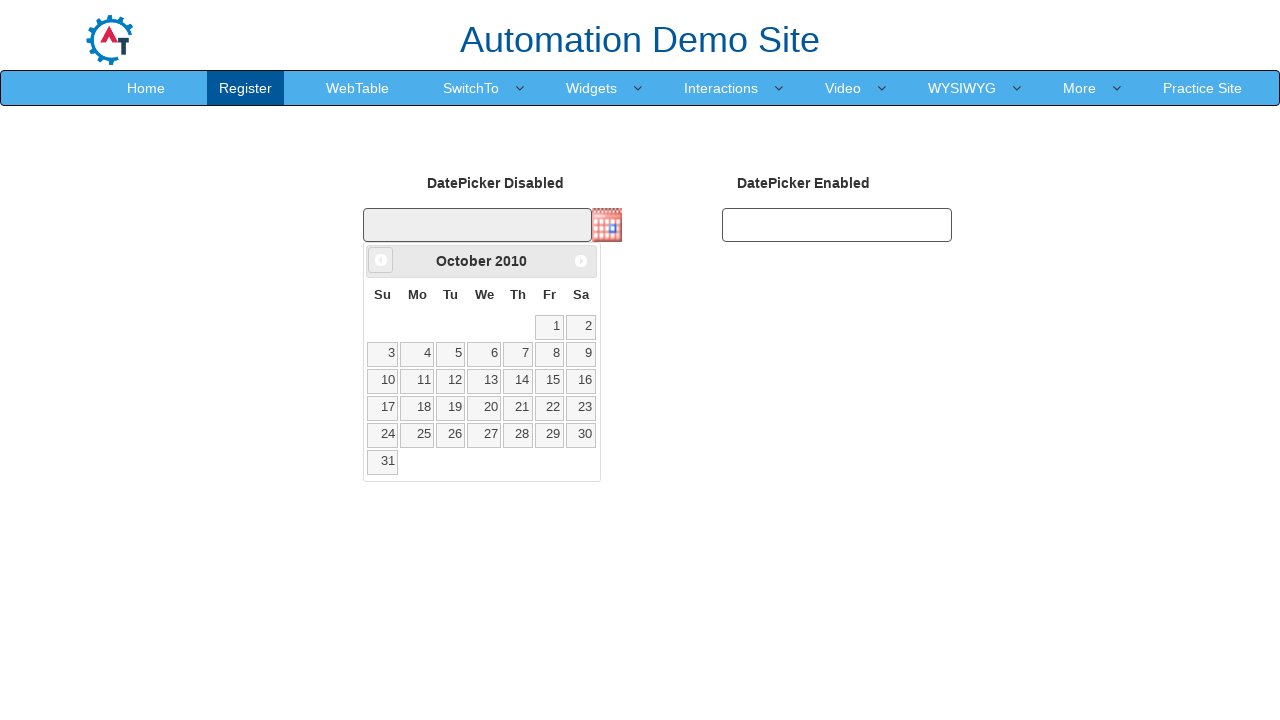

Clicked previous month button (iteration 185/335) at (381, 260) on xpath=//span[@class='ui-icon ui-icon-circle-triangle-w']
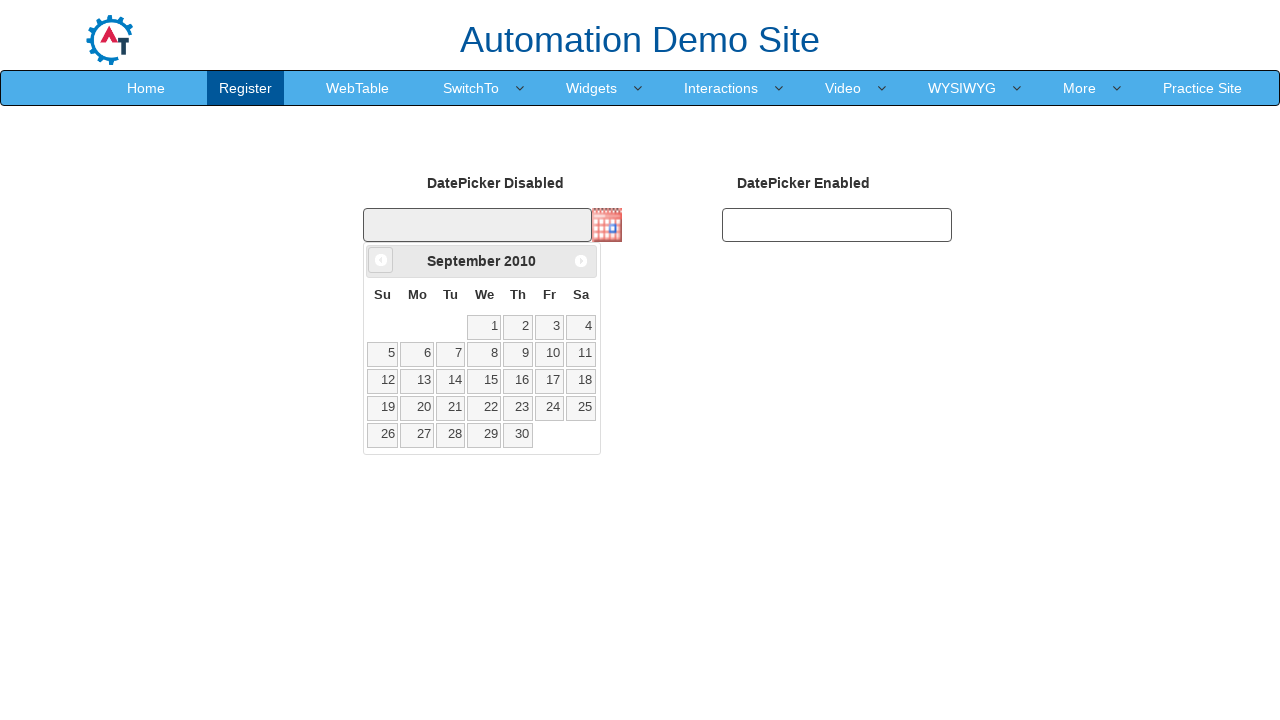

Clicked previous month button (iteration 186/335) at (381, 260) on xpath=//span[@class='ui-icon ui-icon-circle-triangle-w']
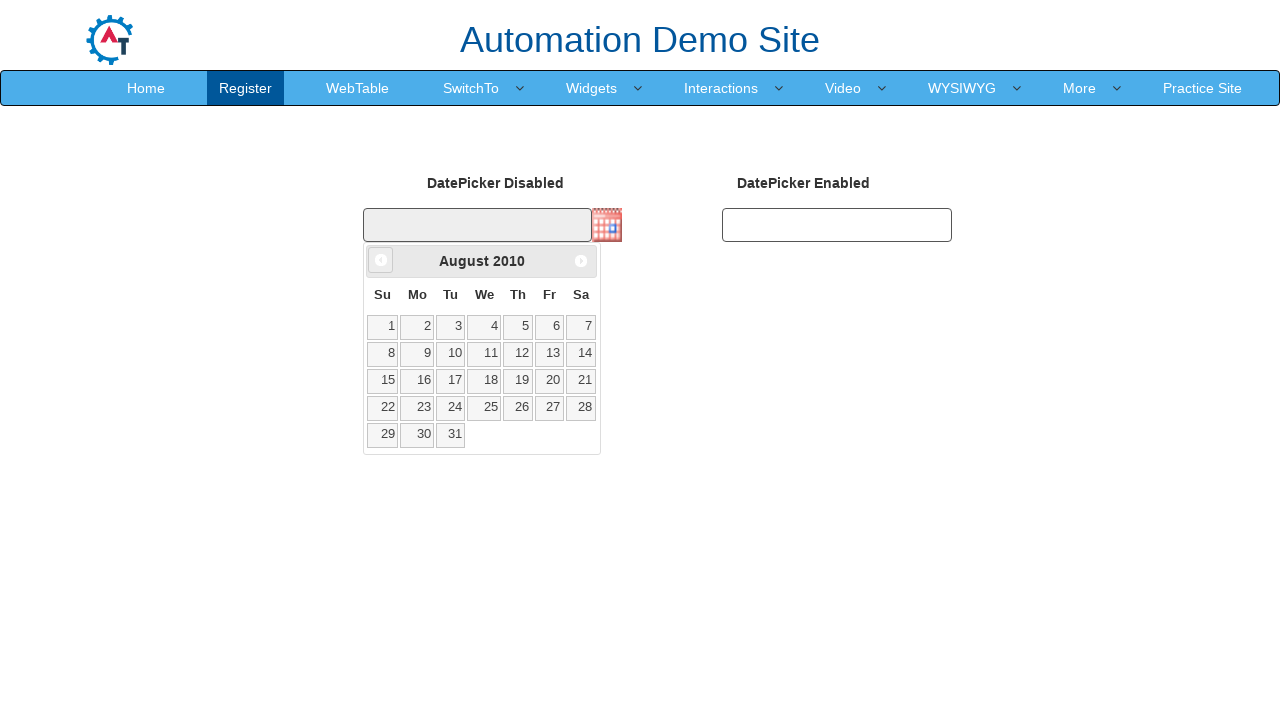

Clicked previous month button (iteration 187/335) at (381, 260) on xpath=//span[@class='ui-icon ui-icon-circle-triangle-w']
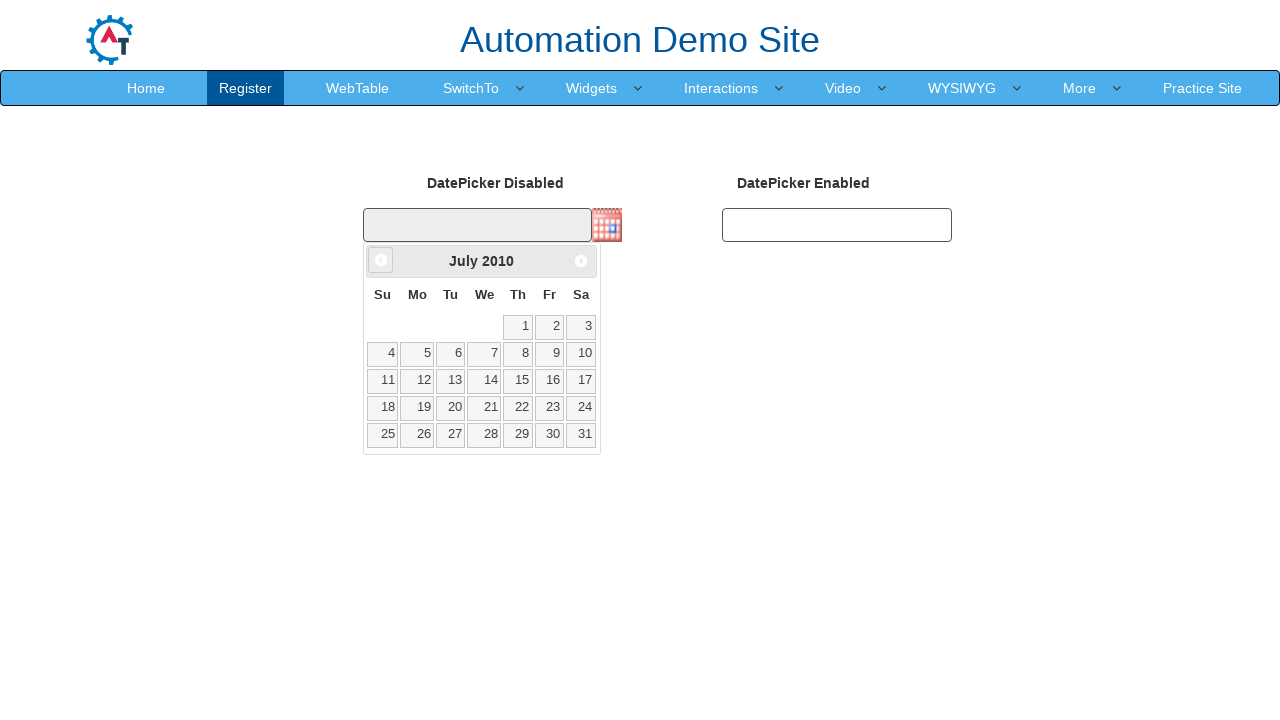

Clicked previous month button (iteration 188/335) at (381, 260) on xpath=//span[@class='ui-icon ui-icon-circle-triangle-w']
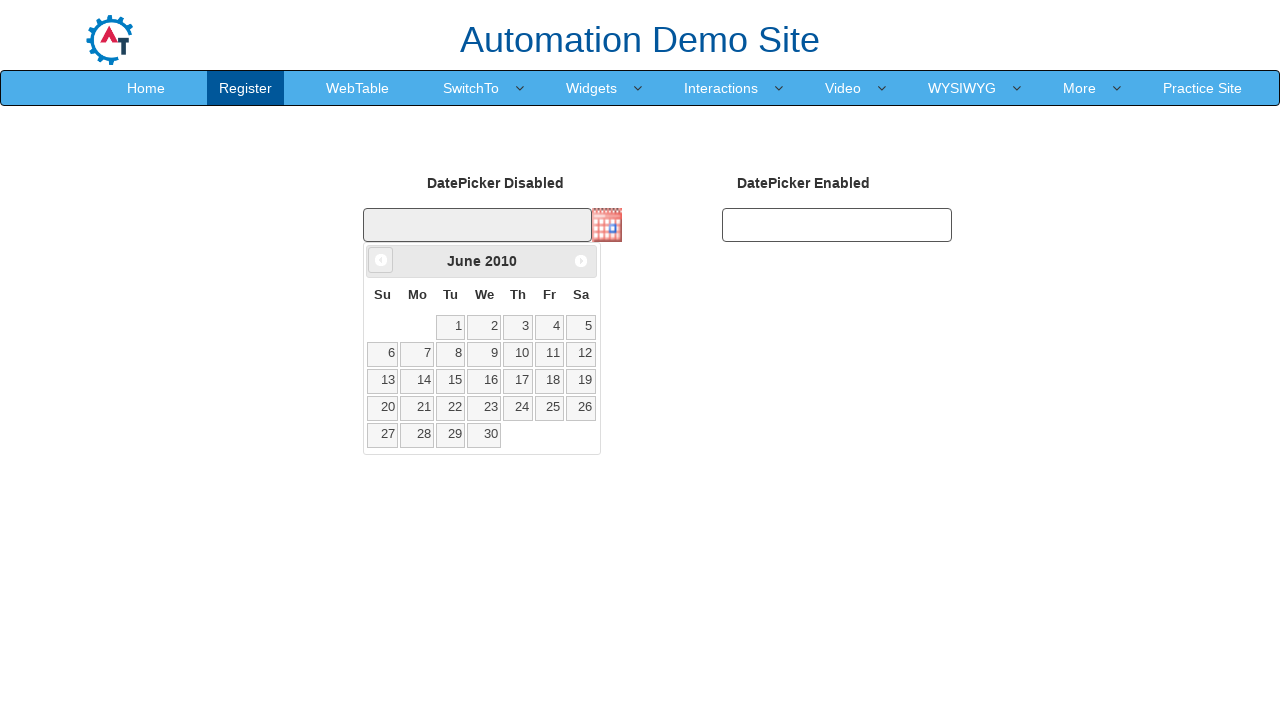

Clicked previous month button (iteration 189/335) at (381, 260) on xpath=//span[@class='ui-icon ui-icon-circle-triangle-w']
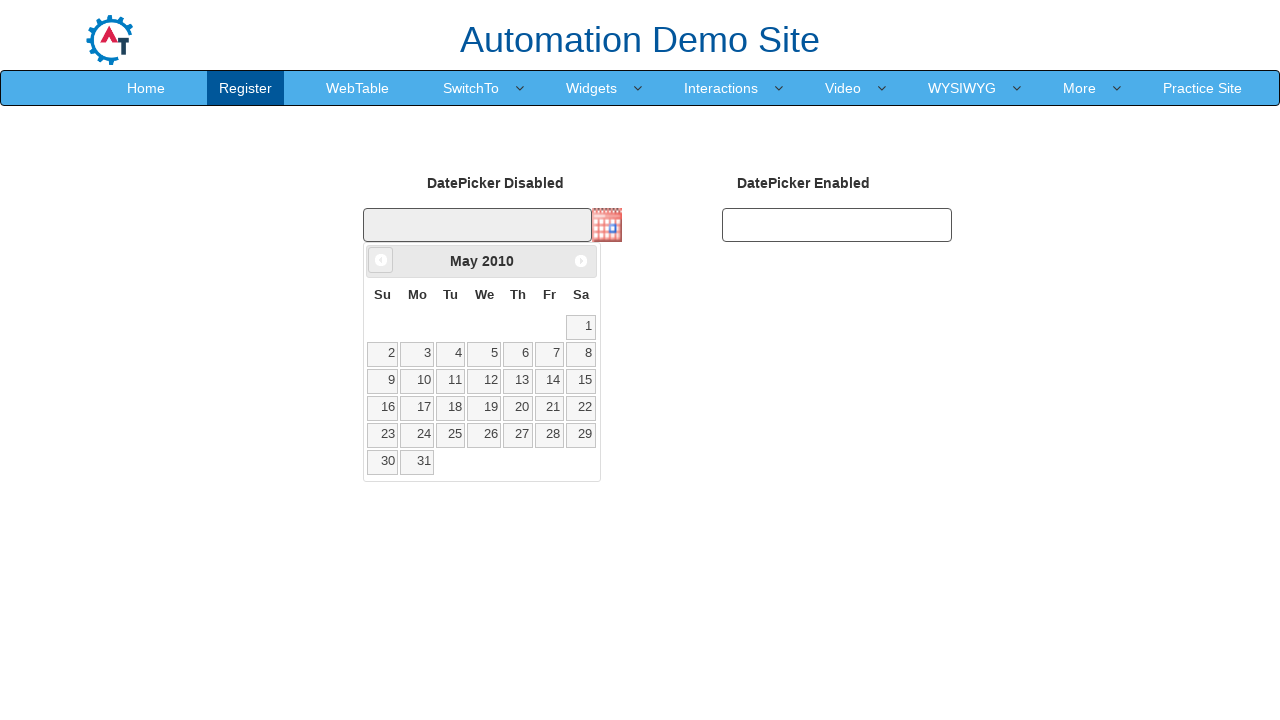

Clicked previous month button (iteration 190/335) at (381, 260) on xpath=//span[@class='ui-icon ui-icon-circle-triangle-w']
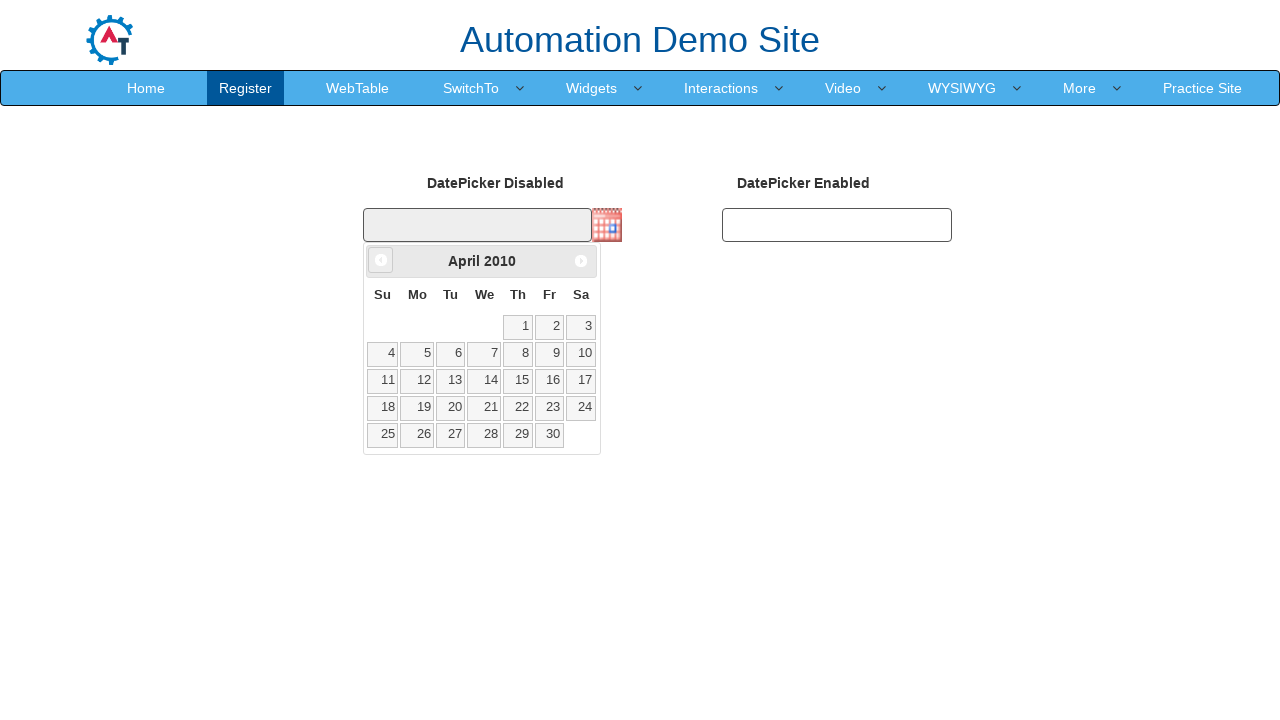

Clicked previous month button (iteration 191/335) at (381, 260) on xpath=//span[@class='ui-icon ui-icon-circle-triangle-w']
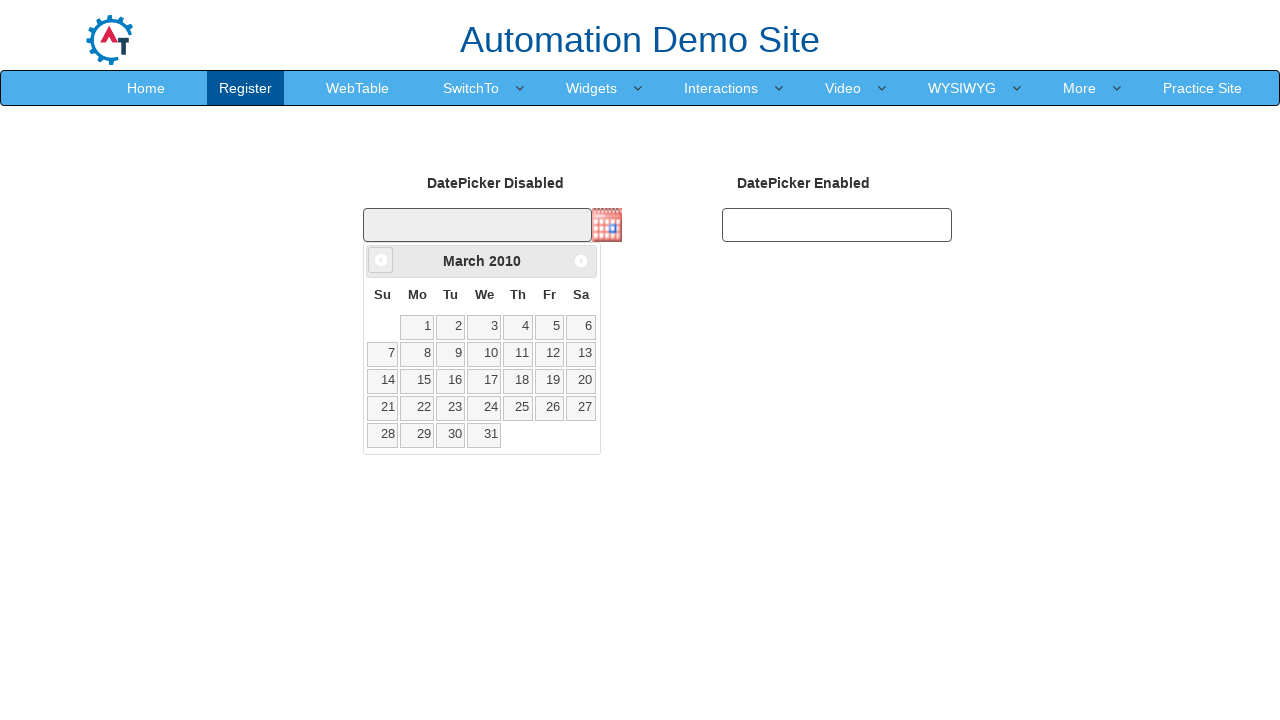

Clicked previous month button (iteration 192/335) at (381, 260) on xpath=//span[@class='ui-icon ui-icon-circle-triangle-w']
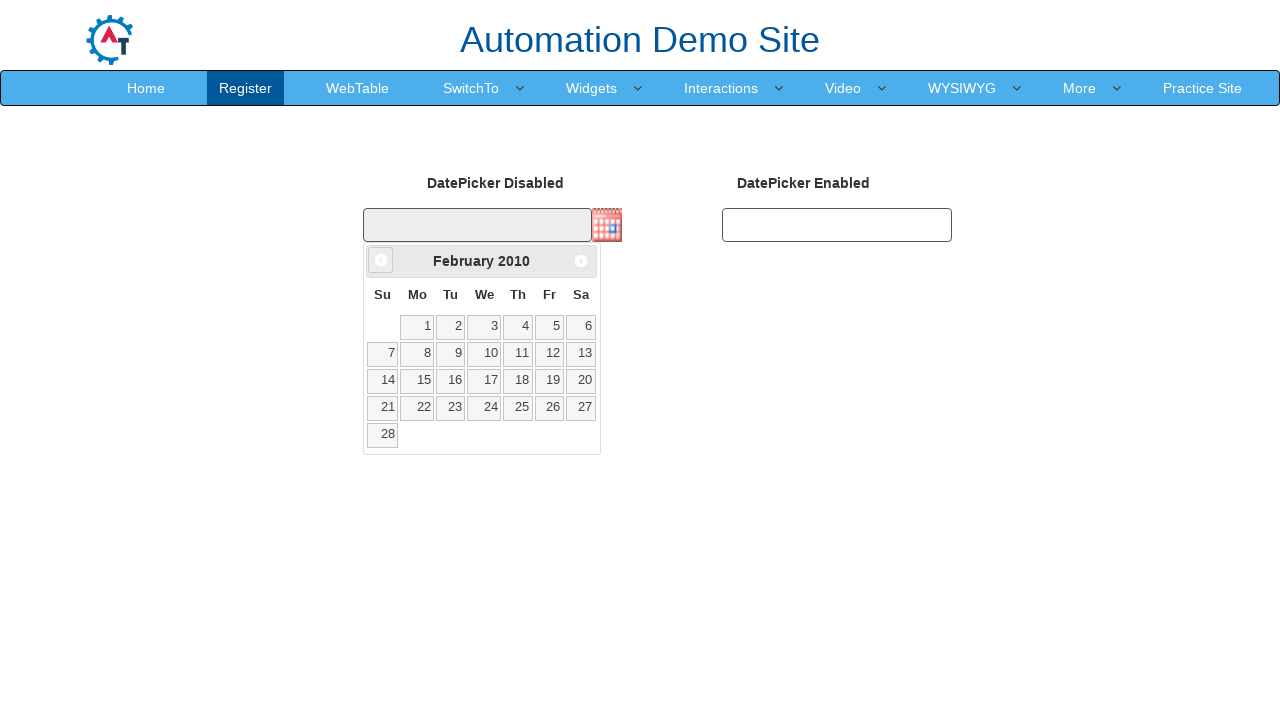

Clicked previous month button (iteration 193/335) at (381, 260) on xpath=//span[@class='ui-icon ui-icon-circle-triangle-w']
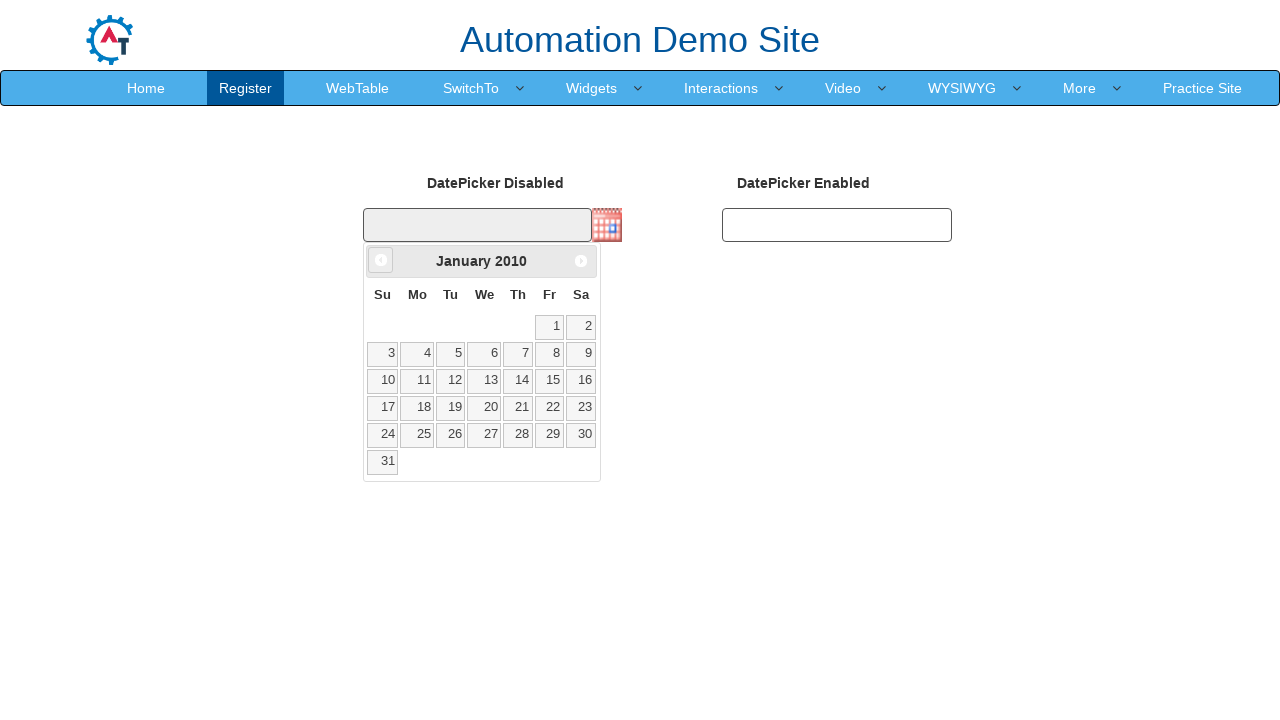

Clicked previous month button (iteration 194/335) at (381, 260) on xpath=//span[@class='ui-icon ui-icon-circle-triangle-w']
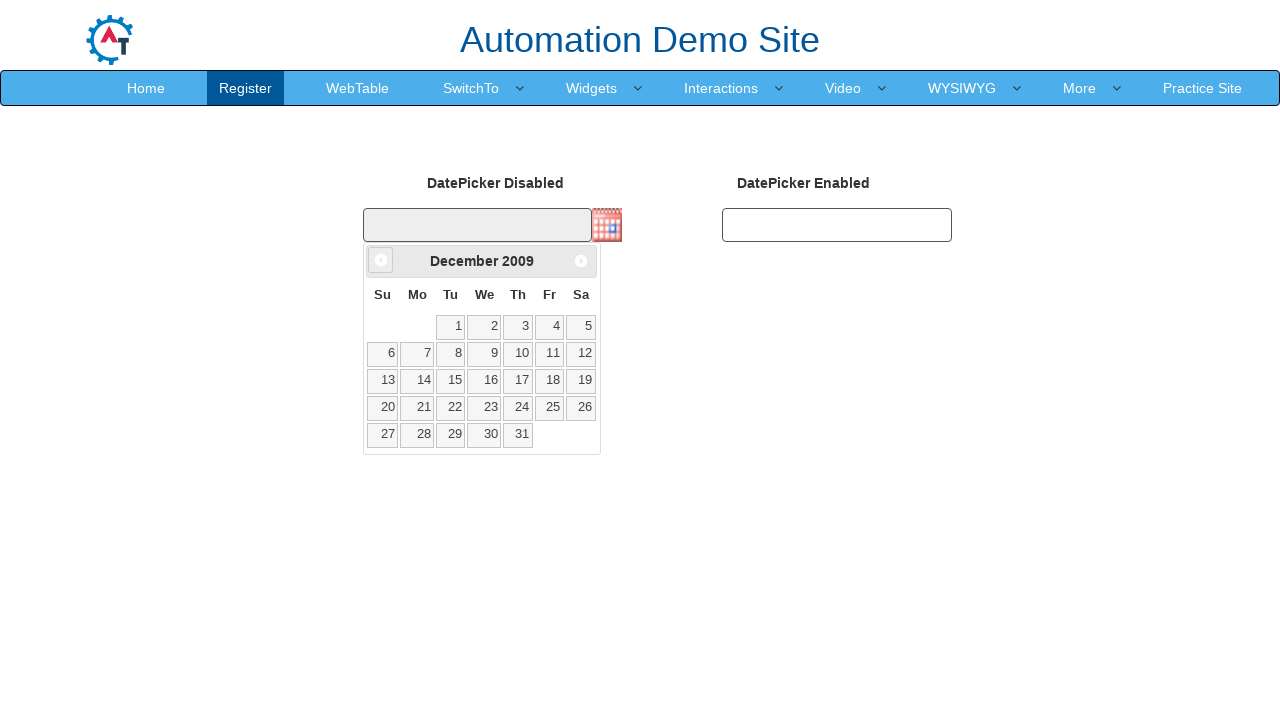

Clicked previous month button (iteration 195/335) at (381, 260) on xpath=//span[@class='ui-icon ui-icon-circle-triangle-w']
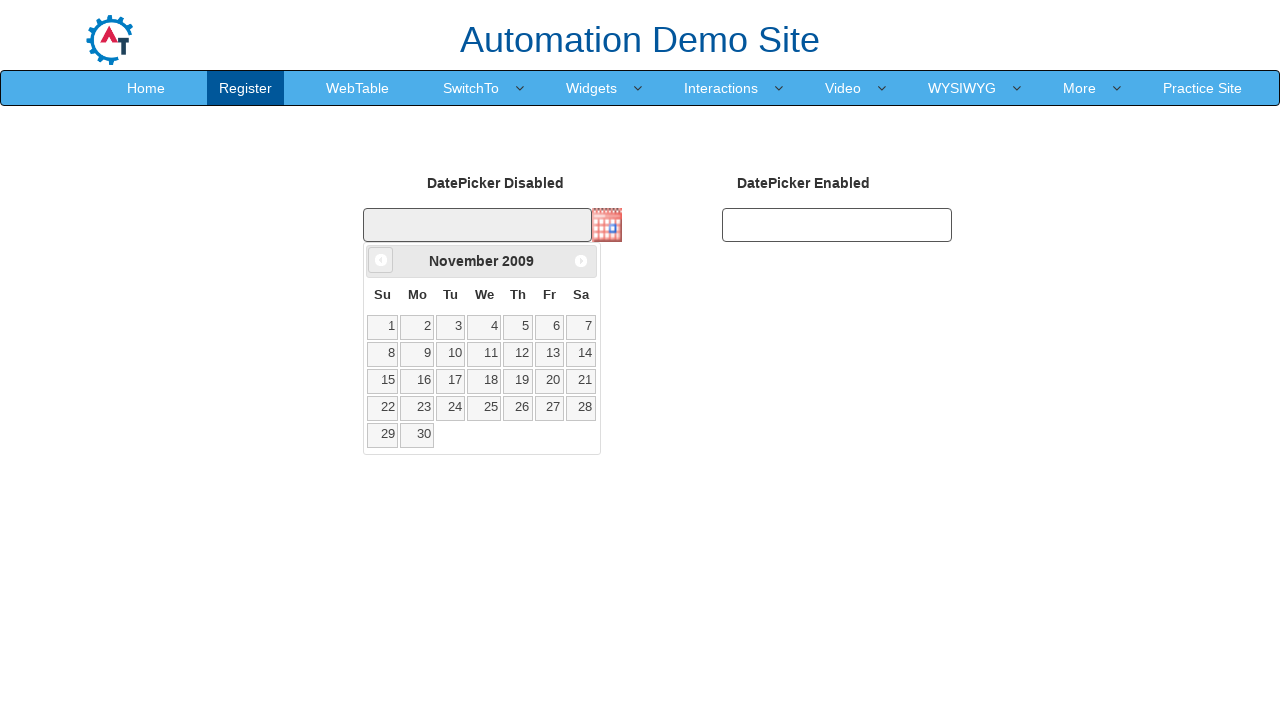

Clicked previous month button (iteration 196/335) at (381, 260) on xpath=//span[@class='ui-icon ui-icon-circle-triangle-w']
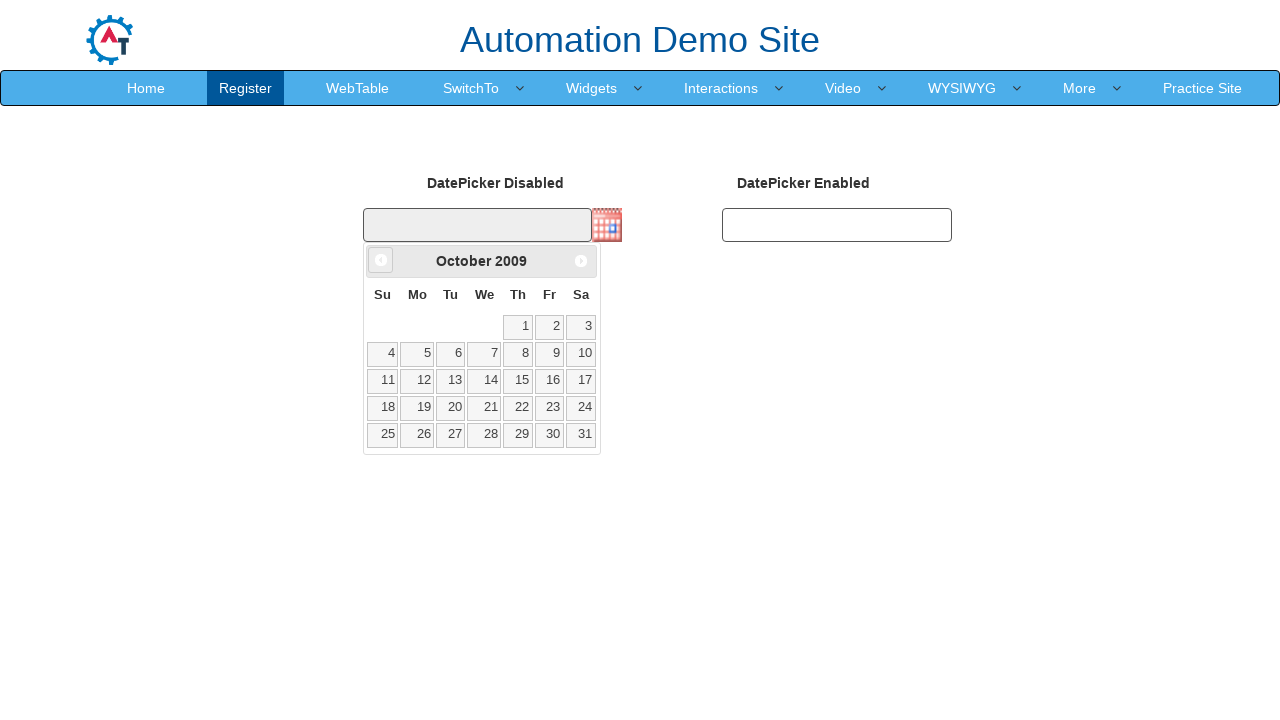

Clicked previous month button (iteration 197/335) at (381, 260) on xpath=//span[@class='ui-icon ui-icon-circle-triangle-w']
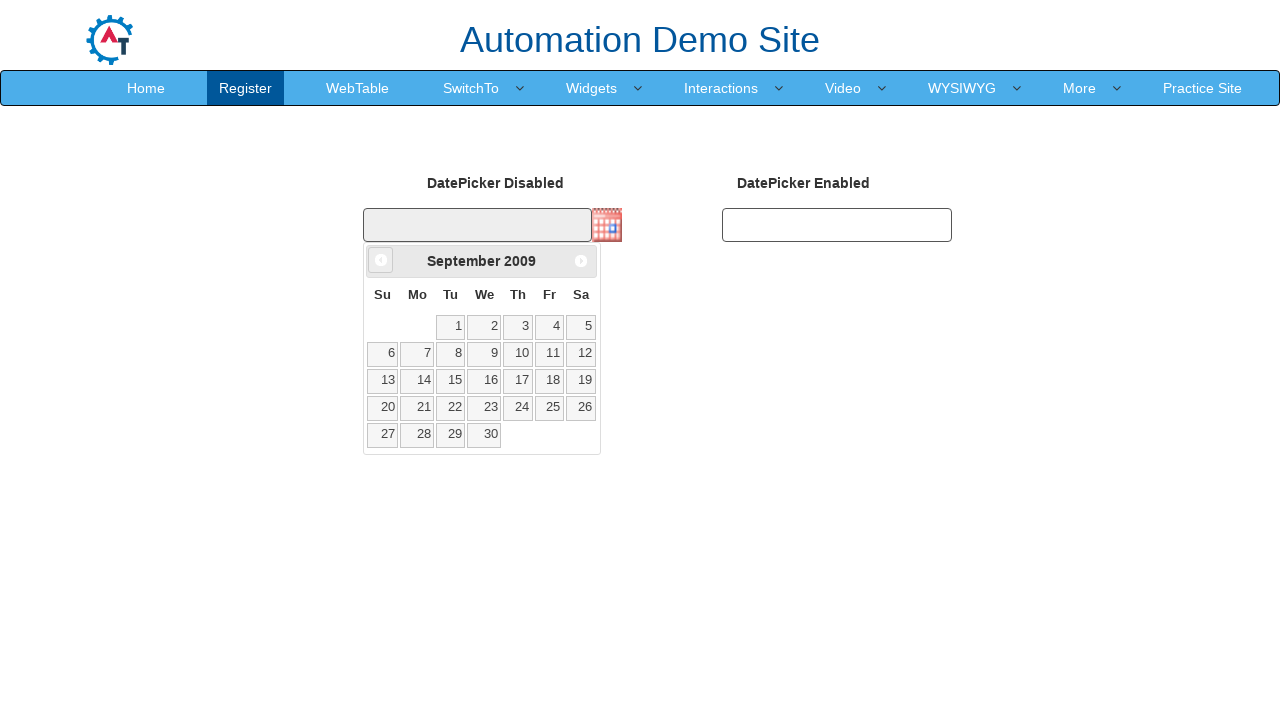

Clicked previous month button (iteration 198/335) at (381, 260) on xpath=//span[@class='ui-icon ui-icon-circle-triangle-w']
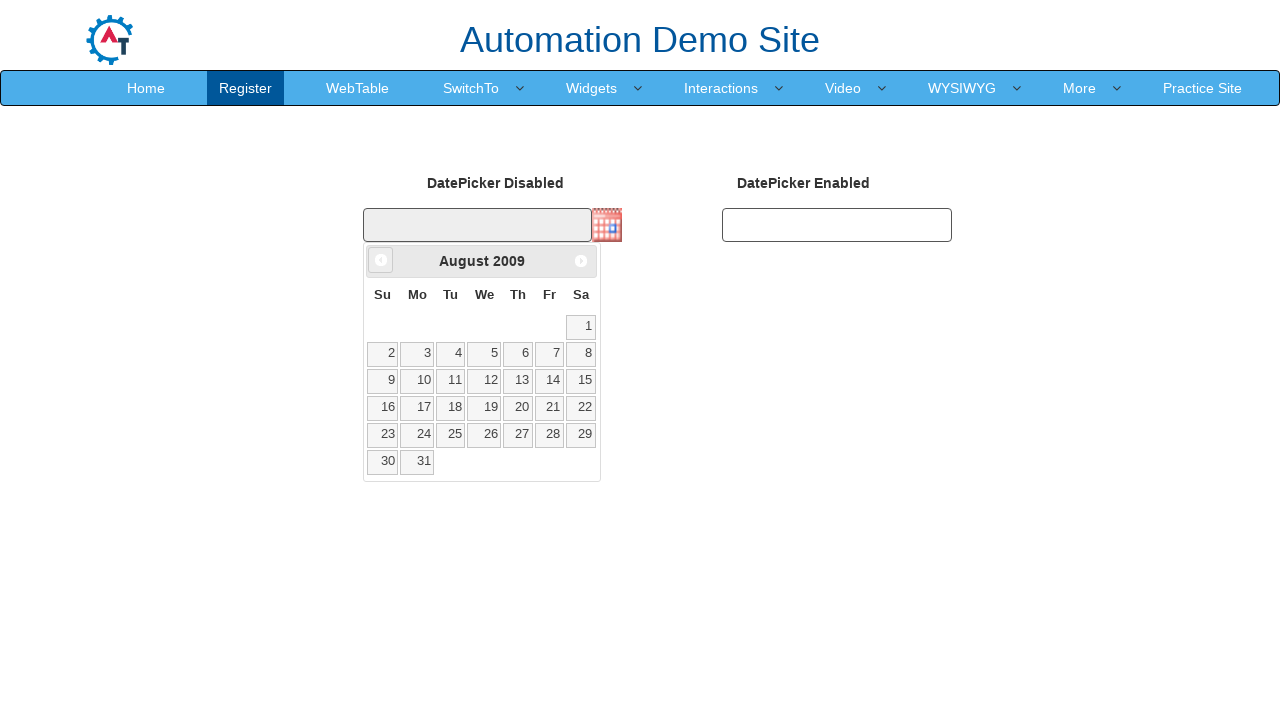

Clicked previous month button (iteration 199/335) at (381, 260) on xpath=//span[@class='ui-icon ui-icon-circle-triangle-w']
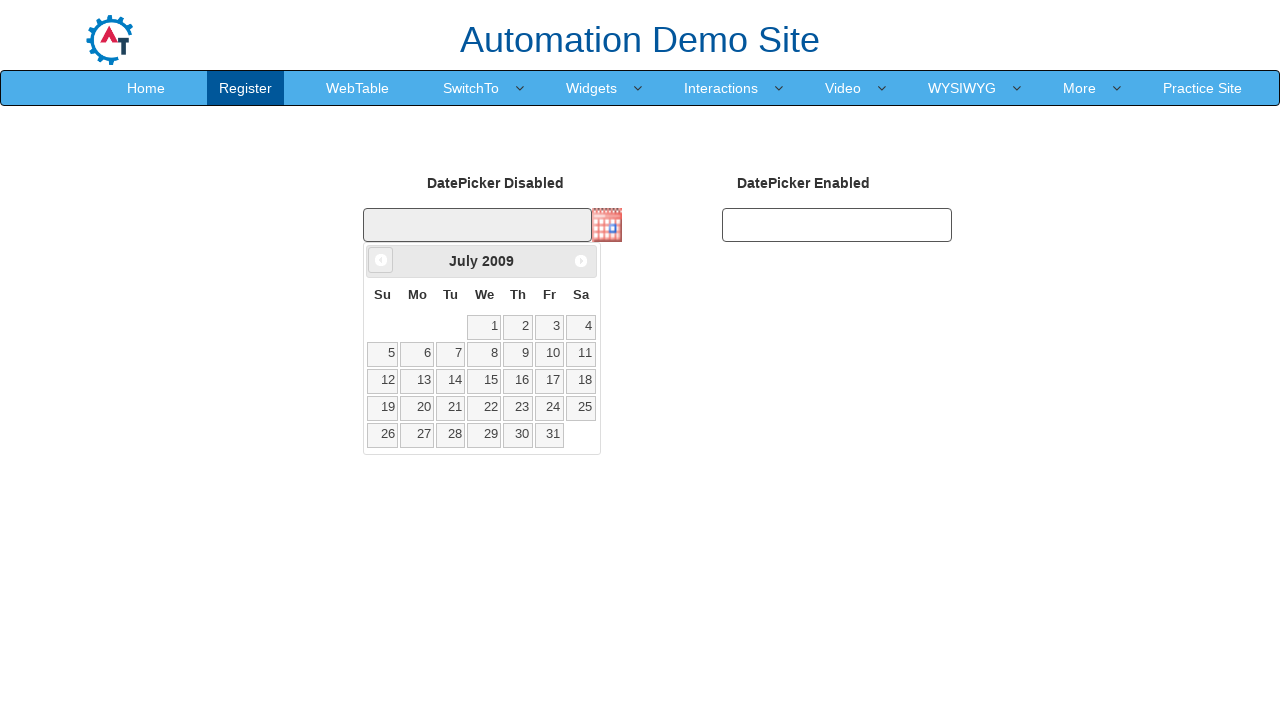

Clicked previous month button (iteration 200/335) at (381, 260) on xpath=//span[@class='ui-icon ui-icon-circle-triangle-w']
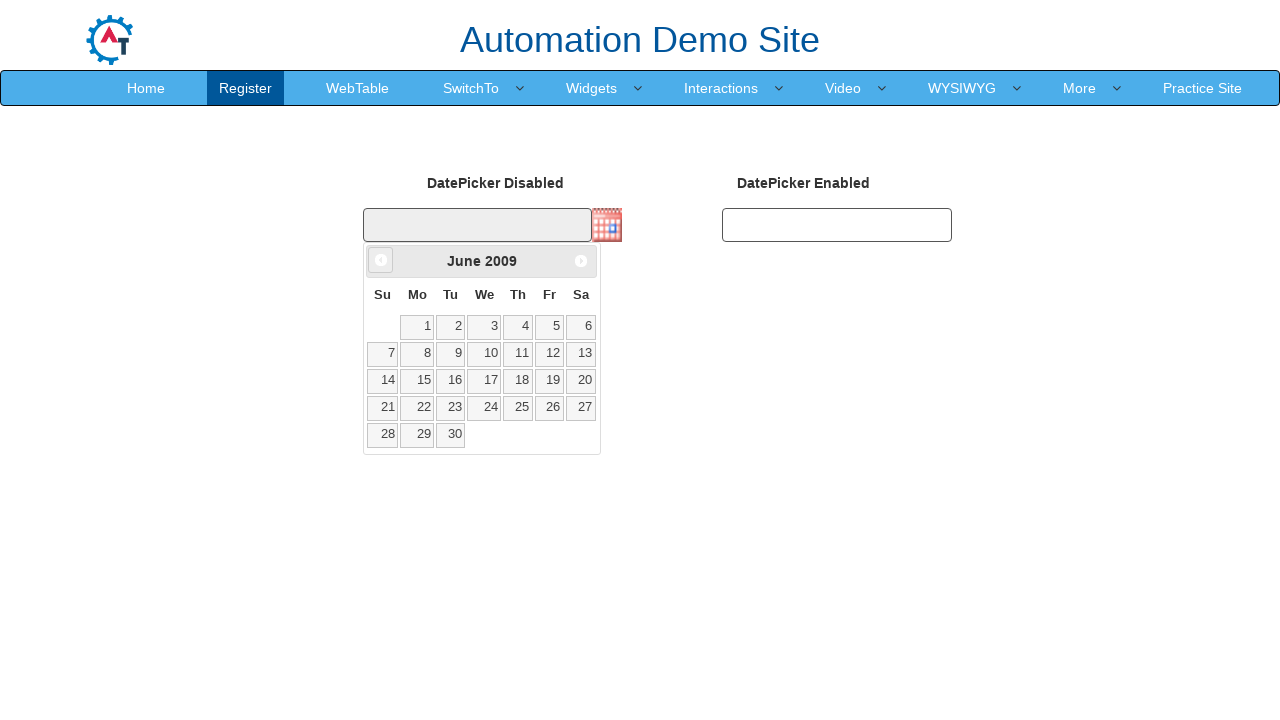

Clicked previous month button (iteration 201/335) at (381, 260) on xpath=//span[@class='ui-icon ui-icon-circle-triangle-w']
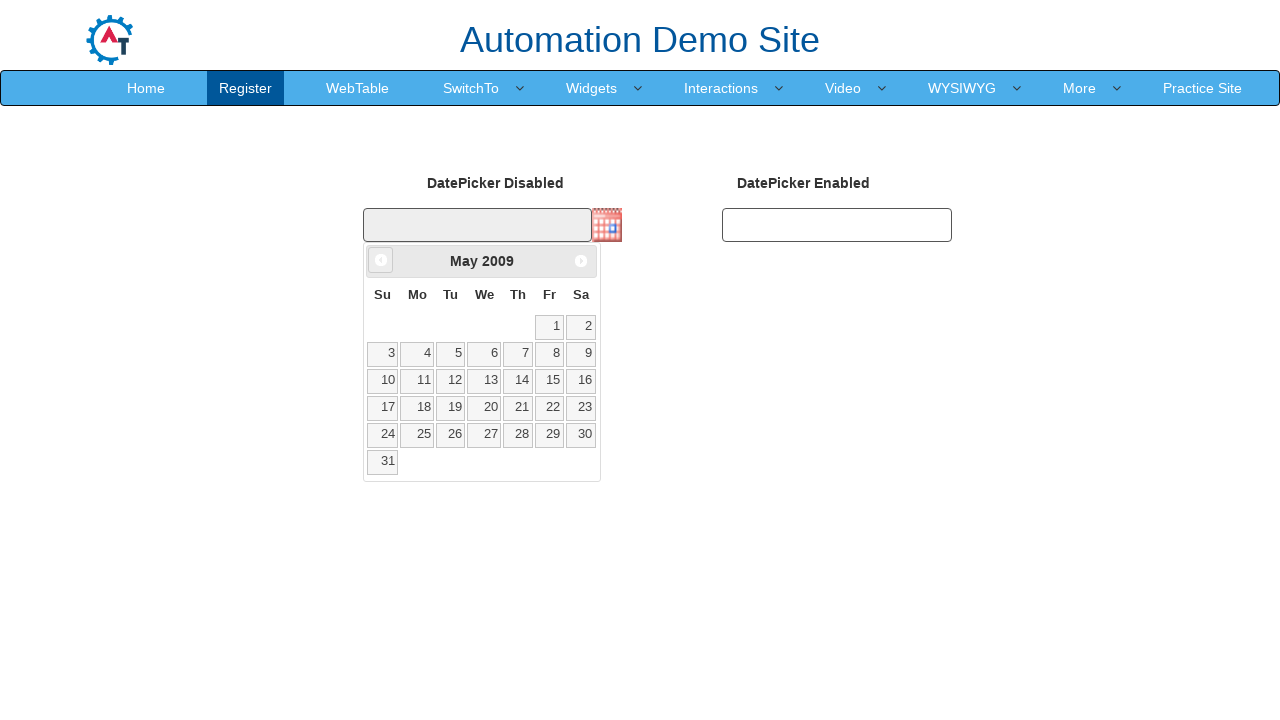

Clicked previous month button (iteration 202/335) at (381, 260) on xpath=//span[@class='ui-icon ui-icon-circle-triangle-w']
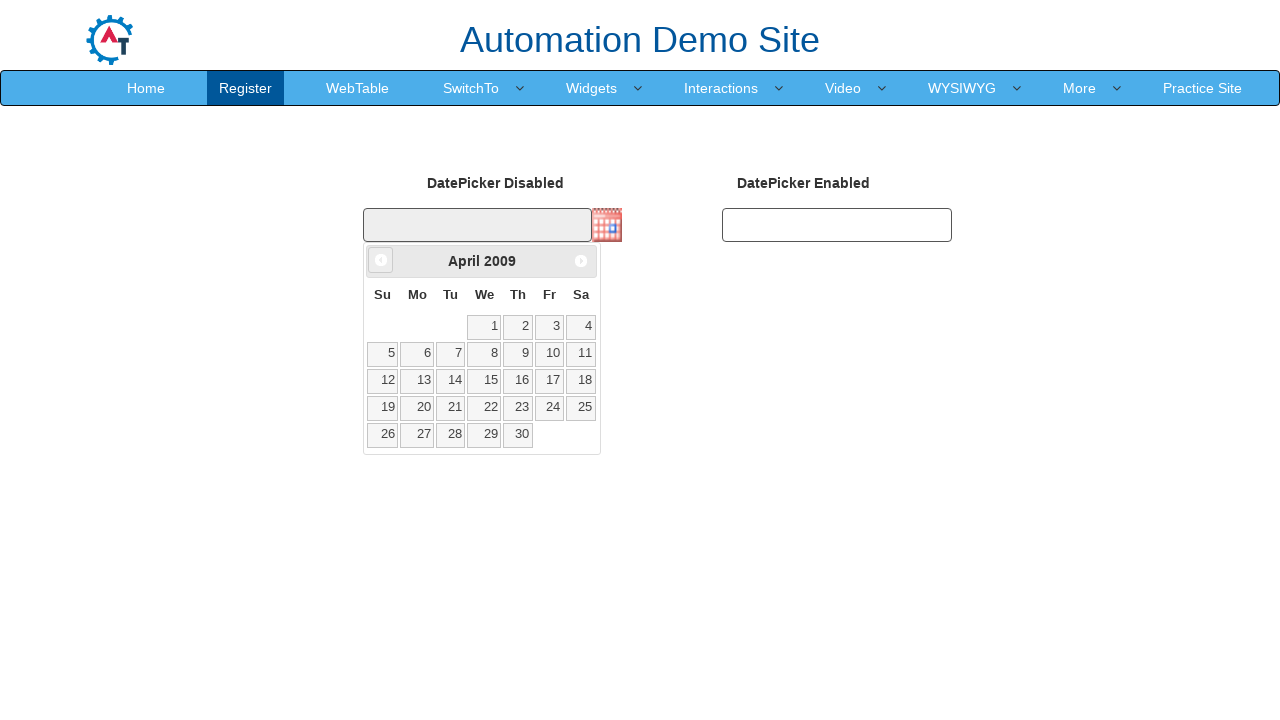

Clicked previous month button (iteration 203/335) at (381, 260) on xpath=//span[@class='ui-icon ui-icon-circle-triangle-w']
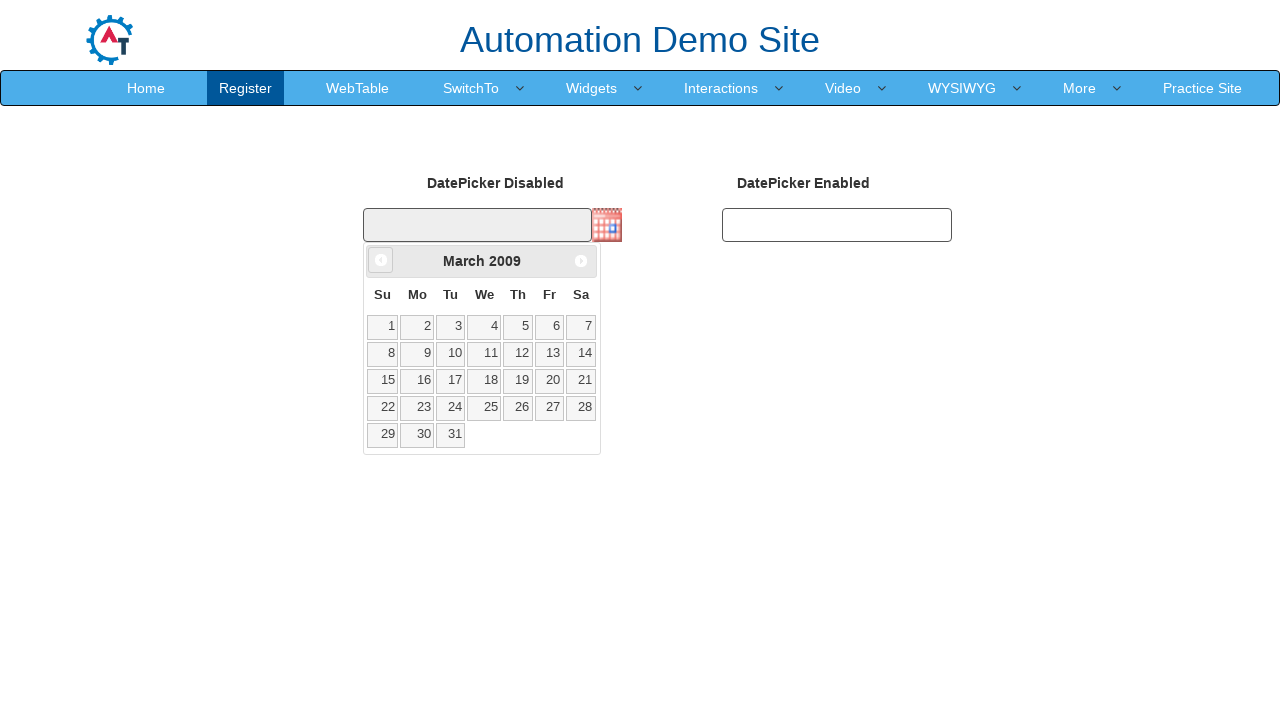

Clicked previous month button (iteration 204/335) at (381, 260) on xpath=//span[@class='ui-icon ui-icon-circle-triangle-w']
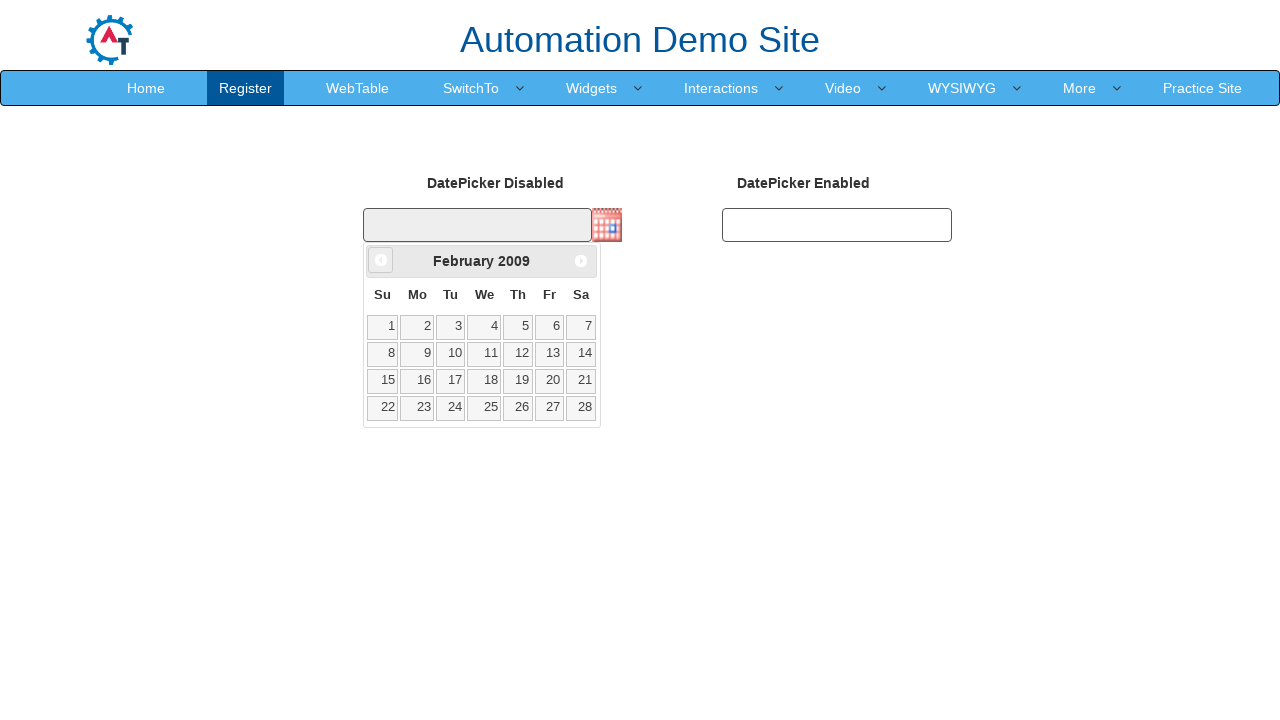

Clicked previous month button (iteration 205/335) at (381, 260) on xpath=//span[@class='ui-icon ui-icon-circle-triangle-w']
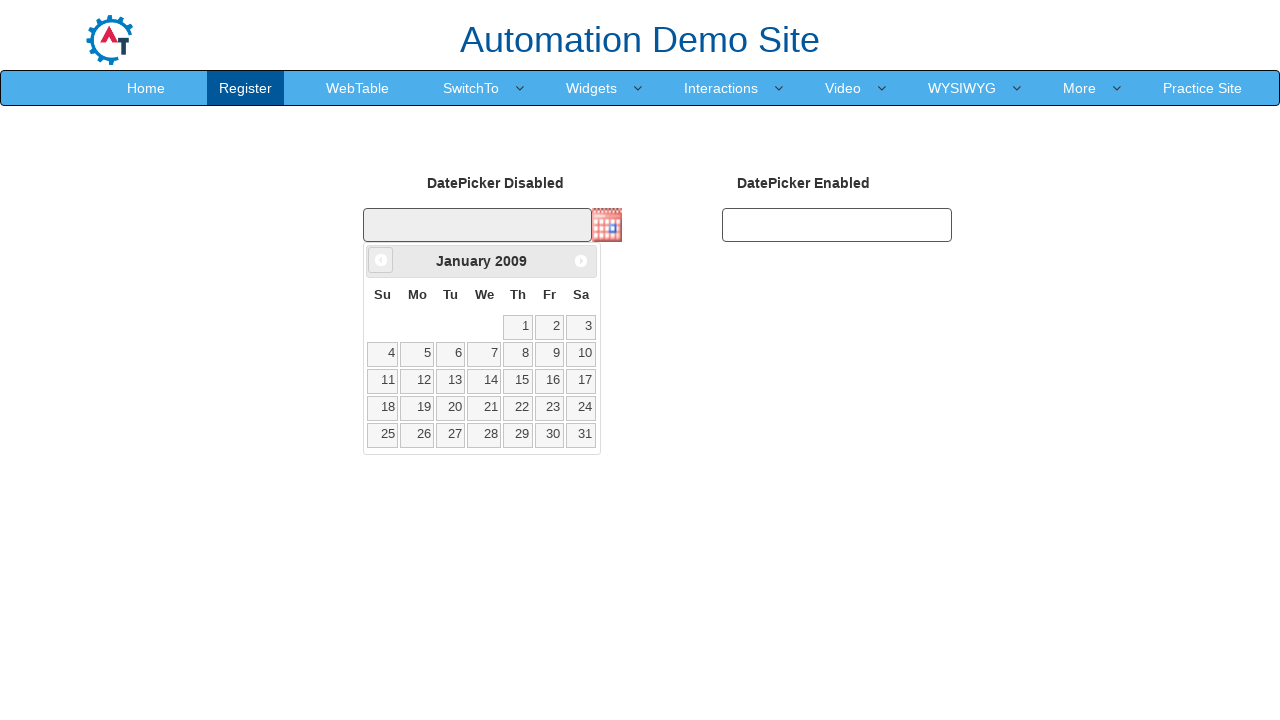

Clicked previous month button (iteration 206/335) at (381, 260) on xpath=//span[@class='ui-icon ui-icon-circle-triangle-w']
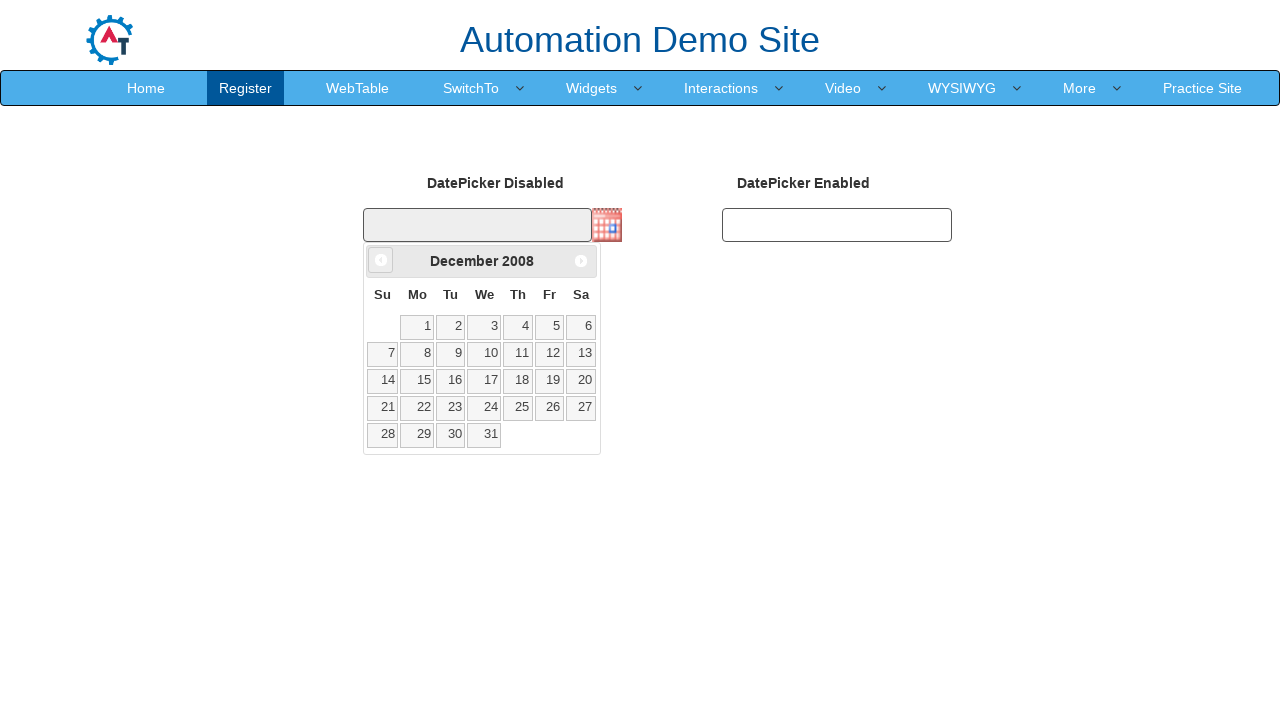

Clicked previous month button (iteration 207/335) at (381, 260) on xpath=//span[@class='ui-icon ui-icon-circle-triangle-w']
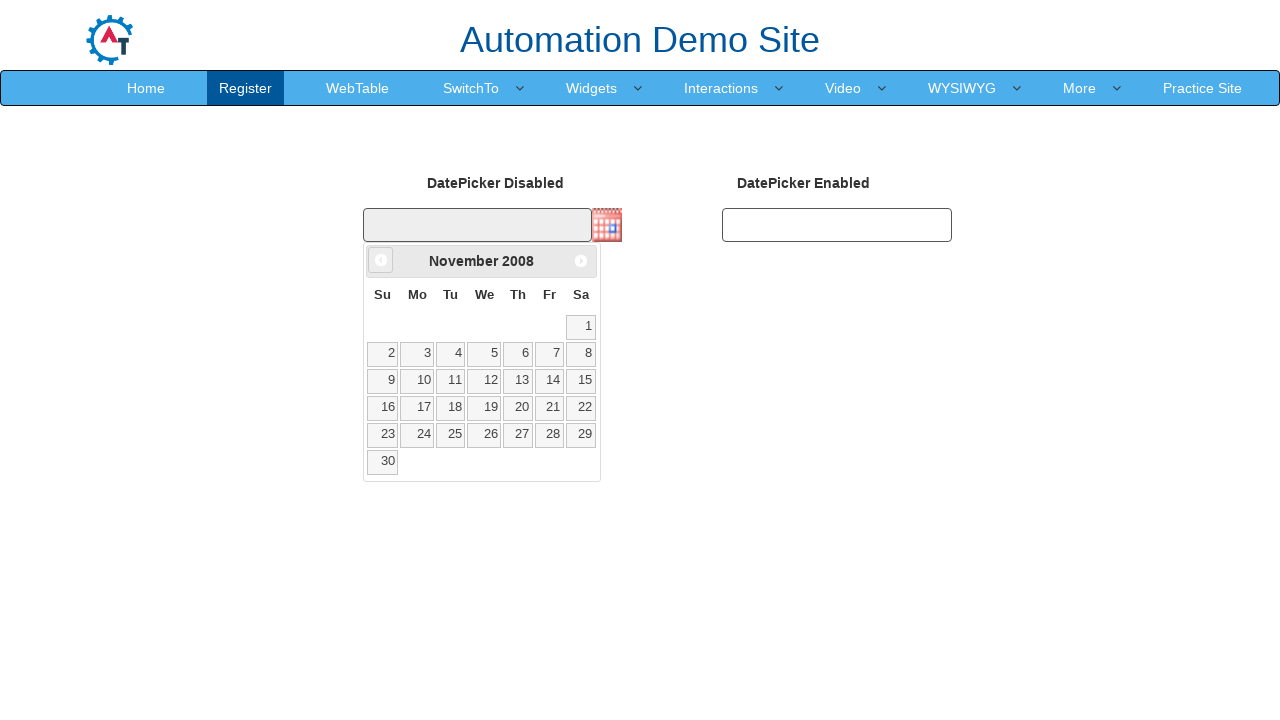

Clicked previous month button (iteration 208/335) at (381, 260) on xpath=//span[@class='ui-icon ui-icon-circle-triangle-w']
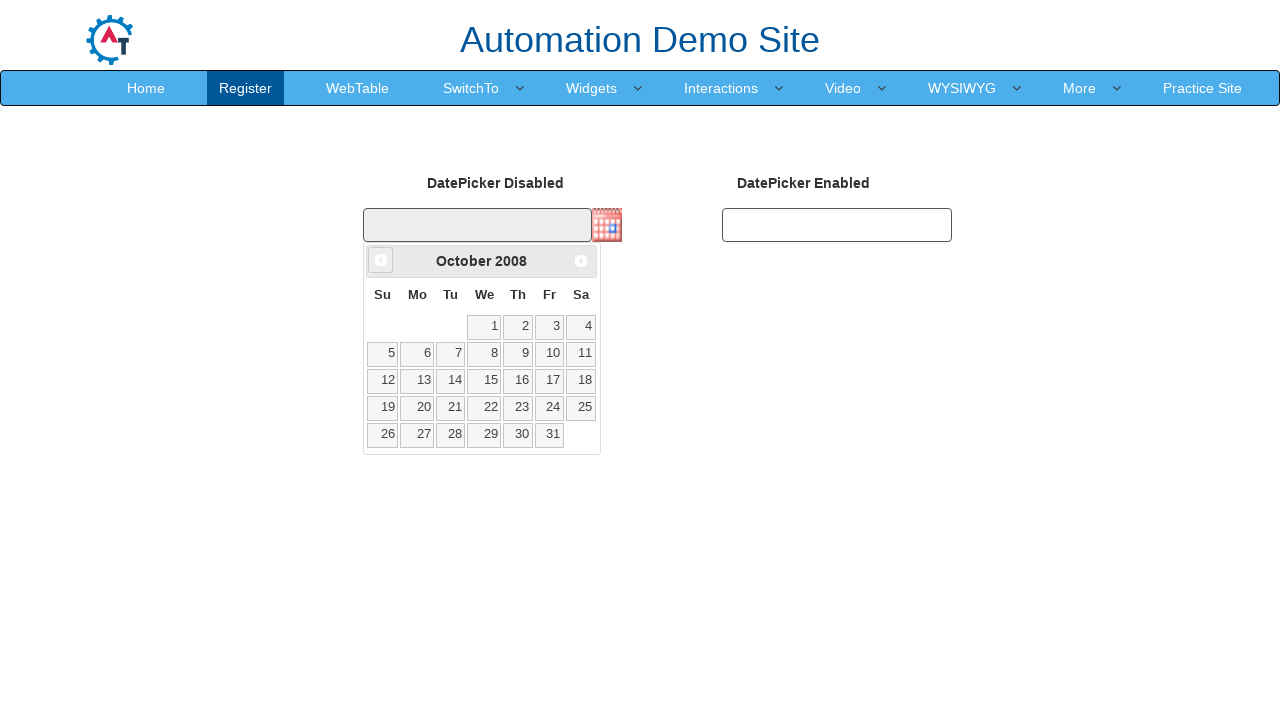

Clicked previous month button (iteration 209/335) at (381, 260) on xpath=//span[@class='ui-icon ui-icon-circle-triangle-w']
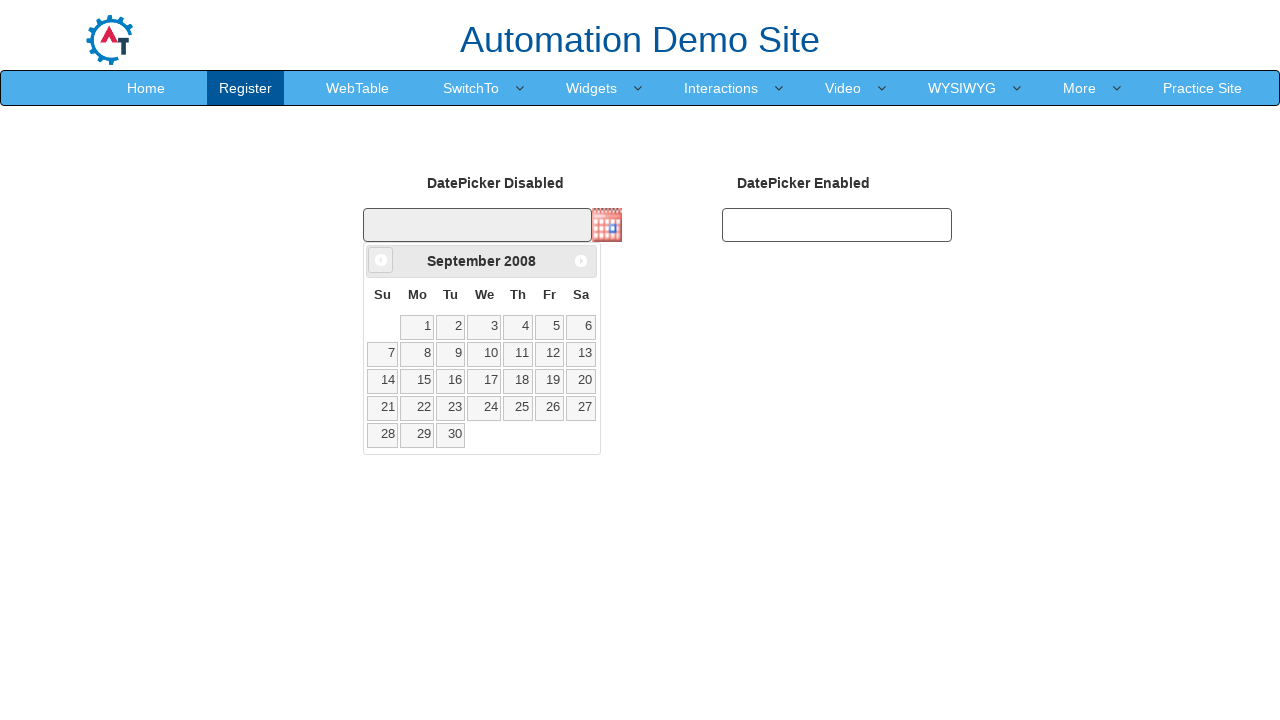

Clicked previous month button (iteration 210/335) at (381, 260) on xpath=//span[@class='ui-icon ui-icon-circle-triangle-w']
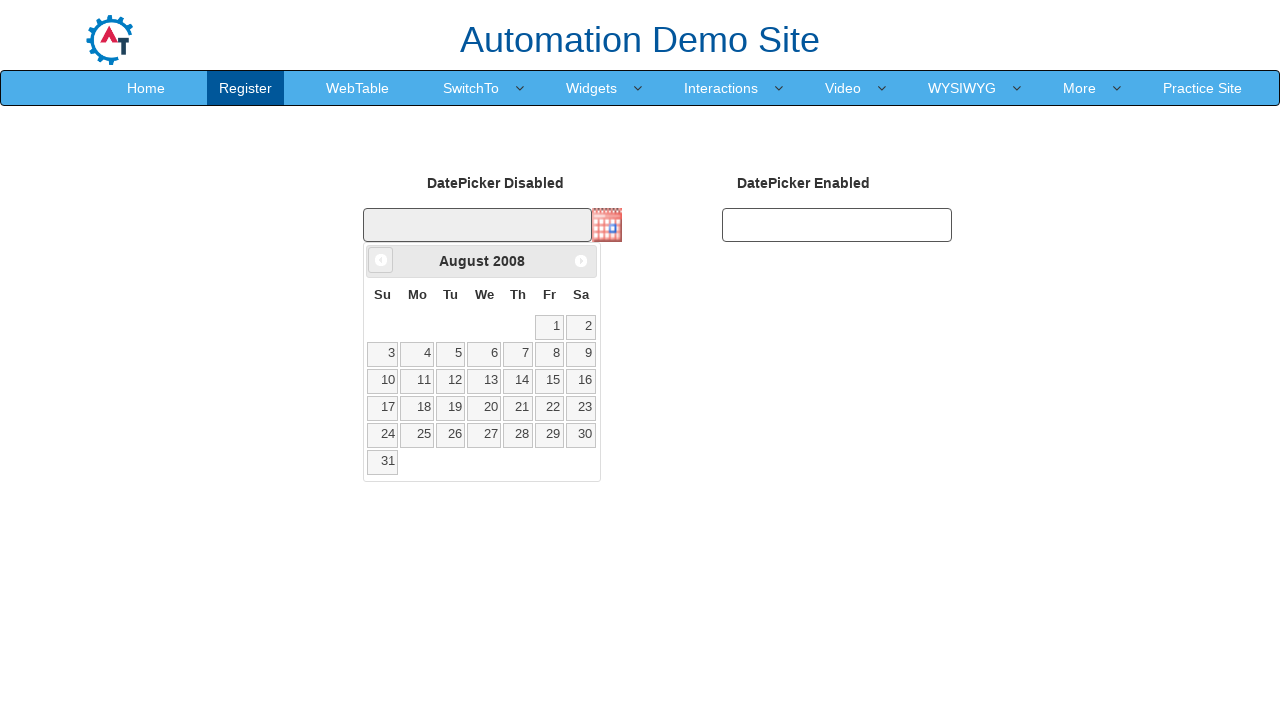

Clicked previous month button (iteration 211/335) at (381, 260) on xpath=//span[@class='ui-icon ui-icon-circle-triangle-w']
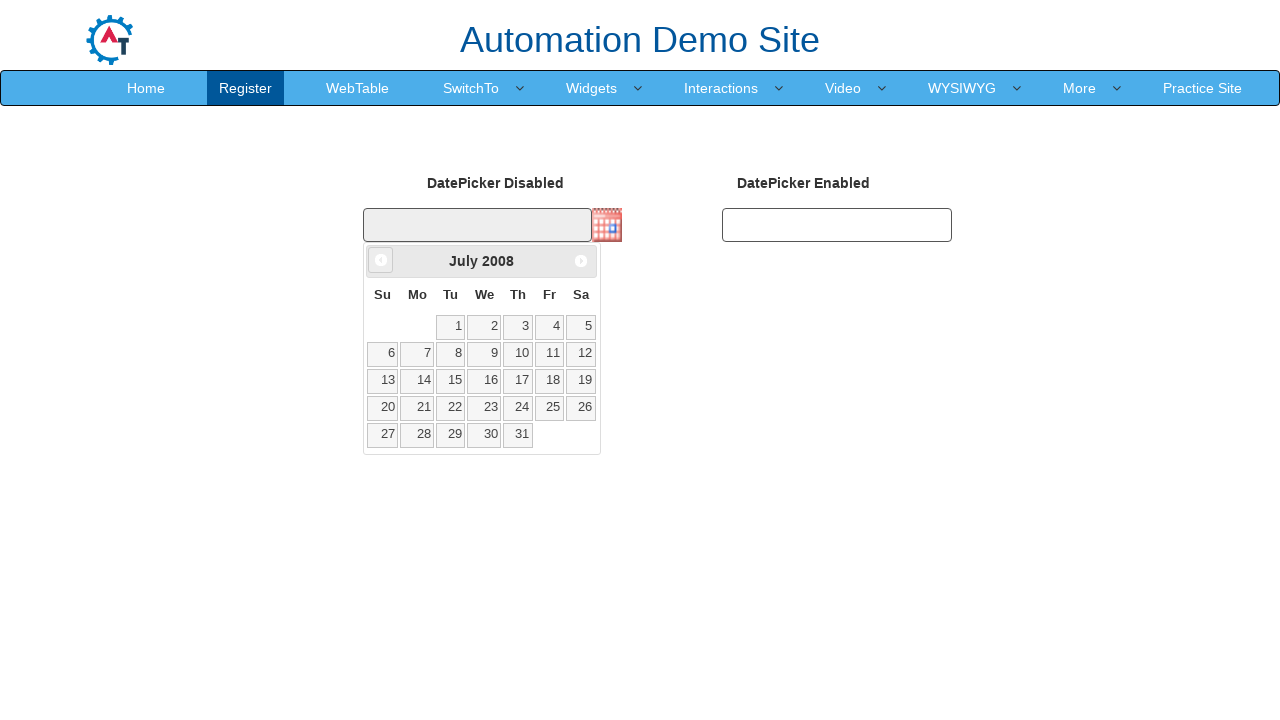

Clicked previous month button (iteration 212/335) at (381, 260) on xpath=//span[@class='ui-icon ui-icon-circle-triangle-w']
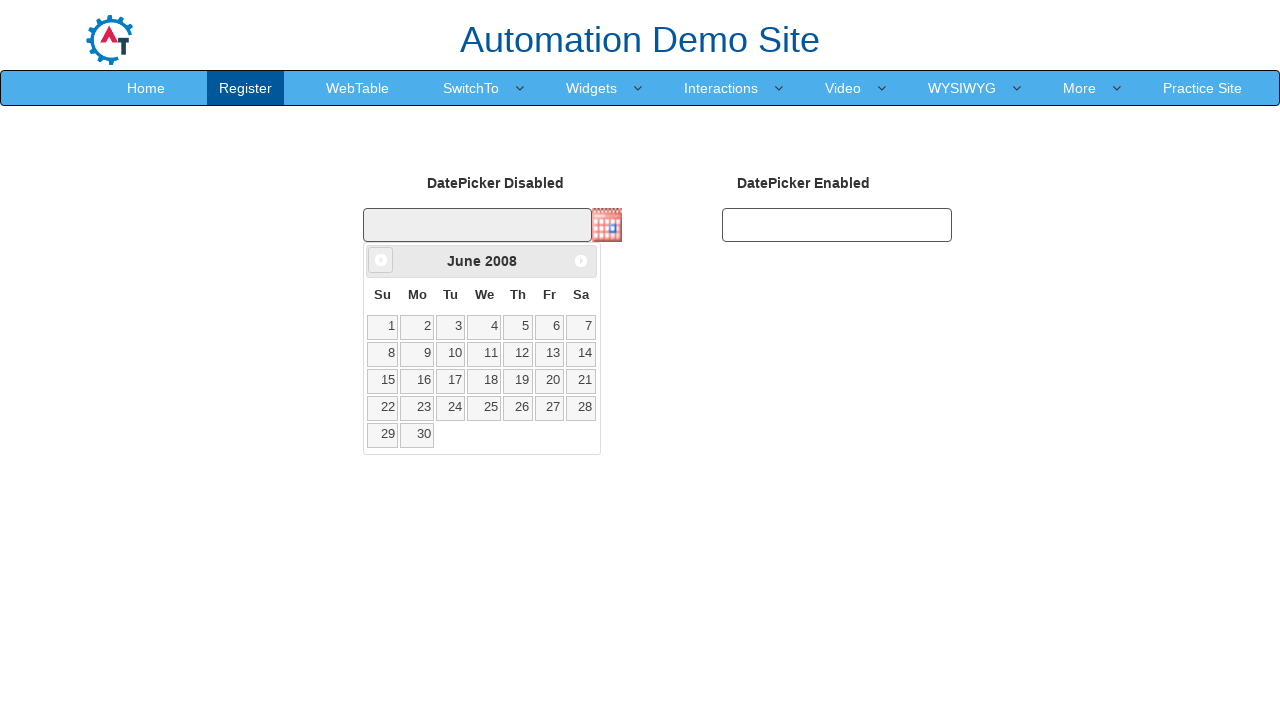

Clicked previous month button (iteration 213/335) at (381, 260) on xpath=//span[@class='ui-icon ui-icon-circle-triangle-w']
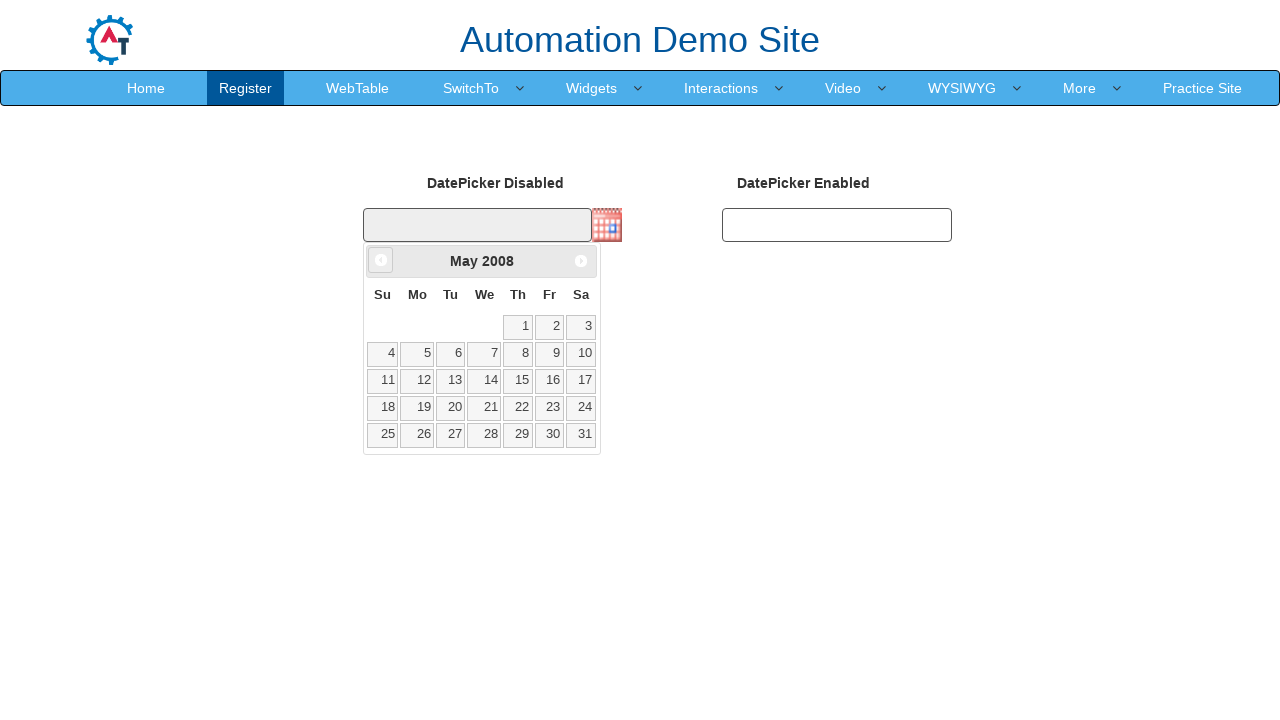

Clicked previous month button (iteration 214/335) at (381, 260) on xpath=//span[@class='ui-icon ui-icon-circle-triangle-w']
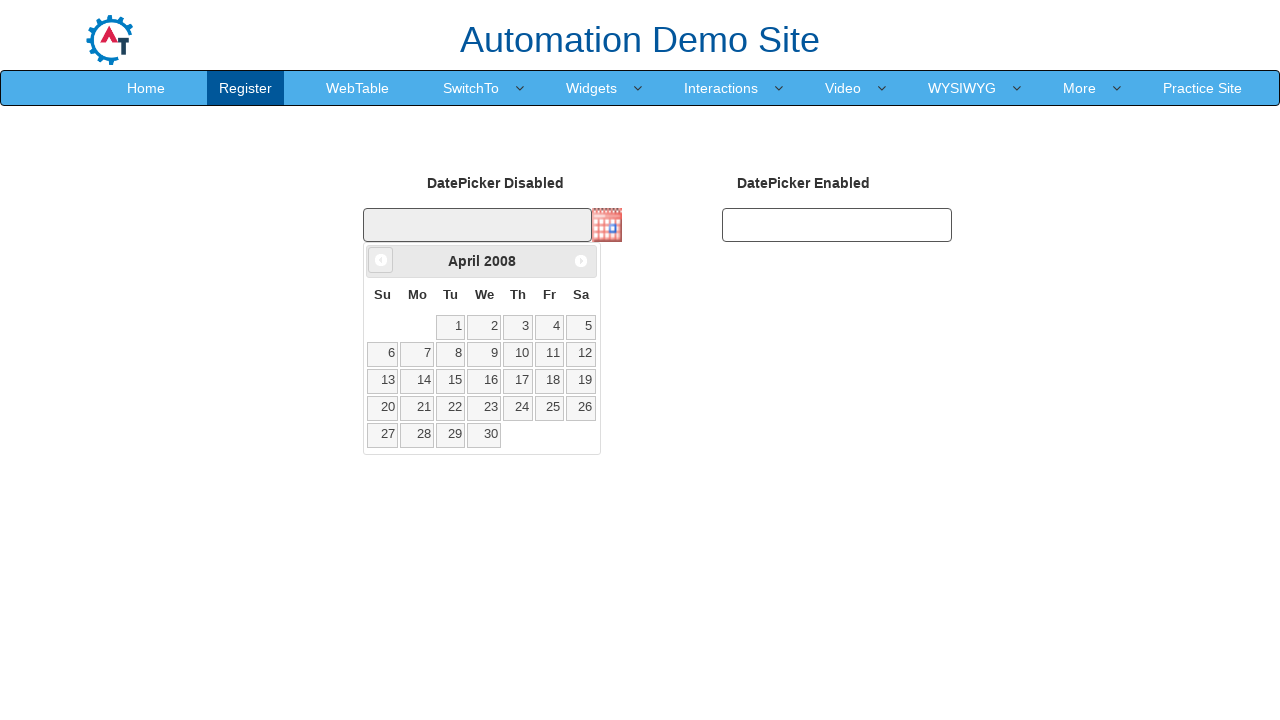

Clicked previous month button (iteration 215/335) at (381, 260) on xpath=//span[@class='ui-icon ui-icon-circle-triangle-w']
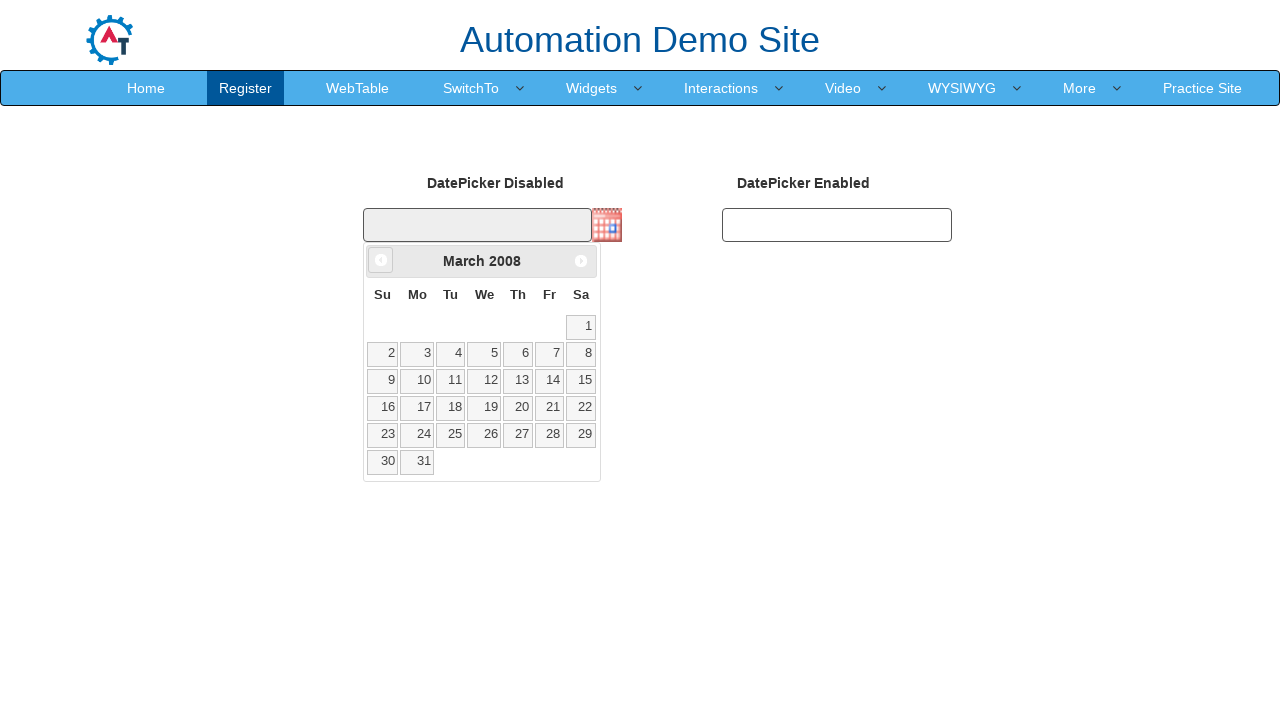

Clicked previous month button (iteration 216/335) at (381, 260) on xpath=//span[@class='ui-icon ui-icon-circle-triangle-w']
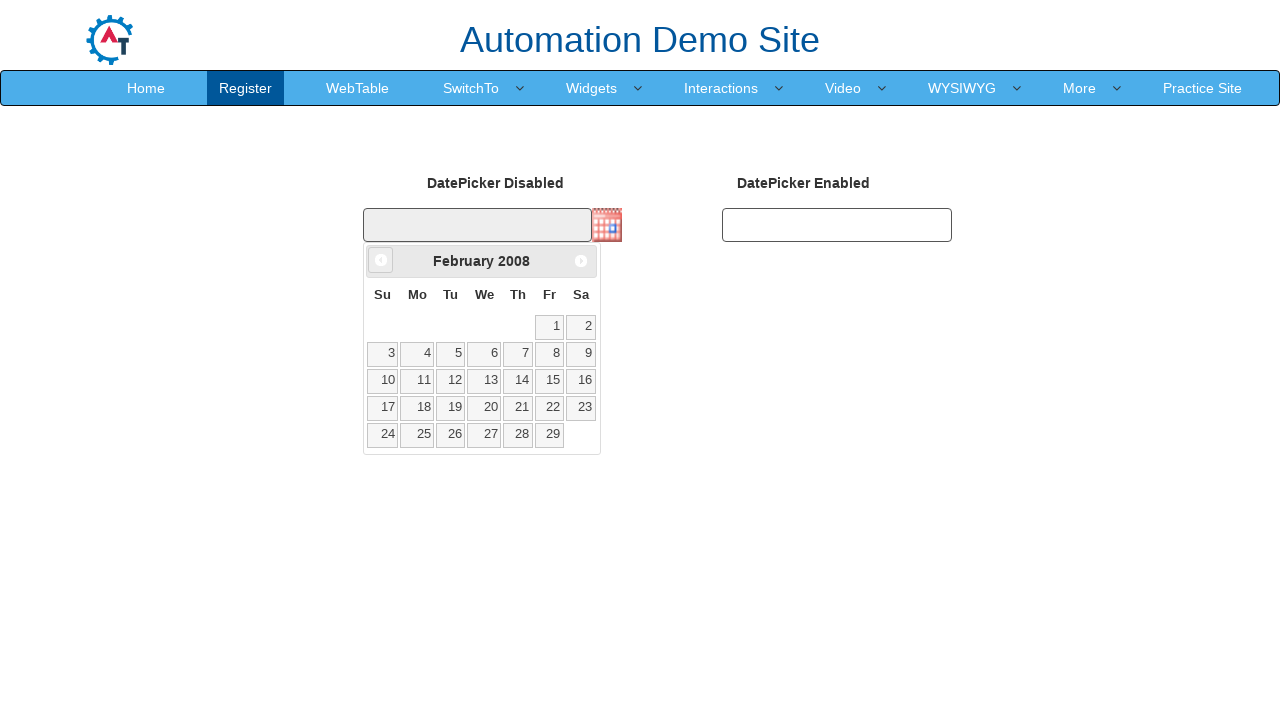

Clicked previous month button (iteration 217/335) at (381, 260) on xpath=//span[@class='ui-icon ui-icon-circle-triangle-w']
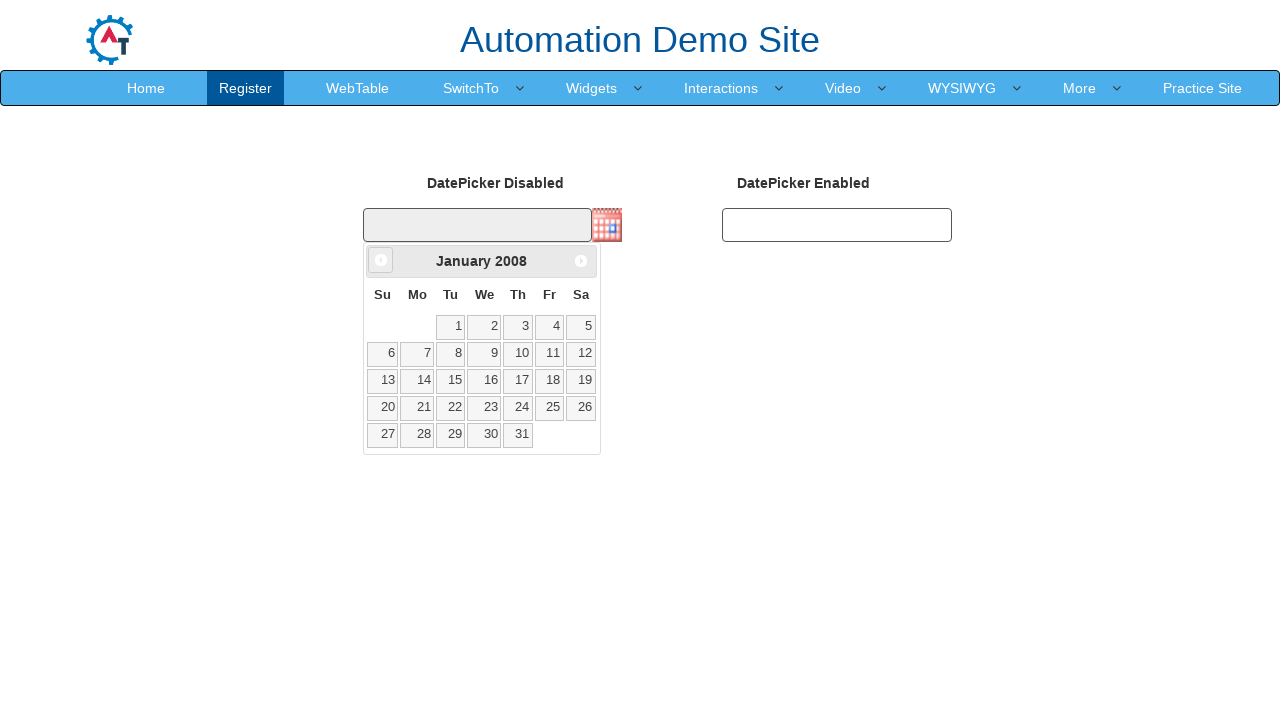

Clicked previous month button (iteration 218/335) at (381, 260) on xpath=//span[@class='ui-icon ui-icon-circle-triangle-w']
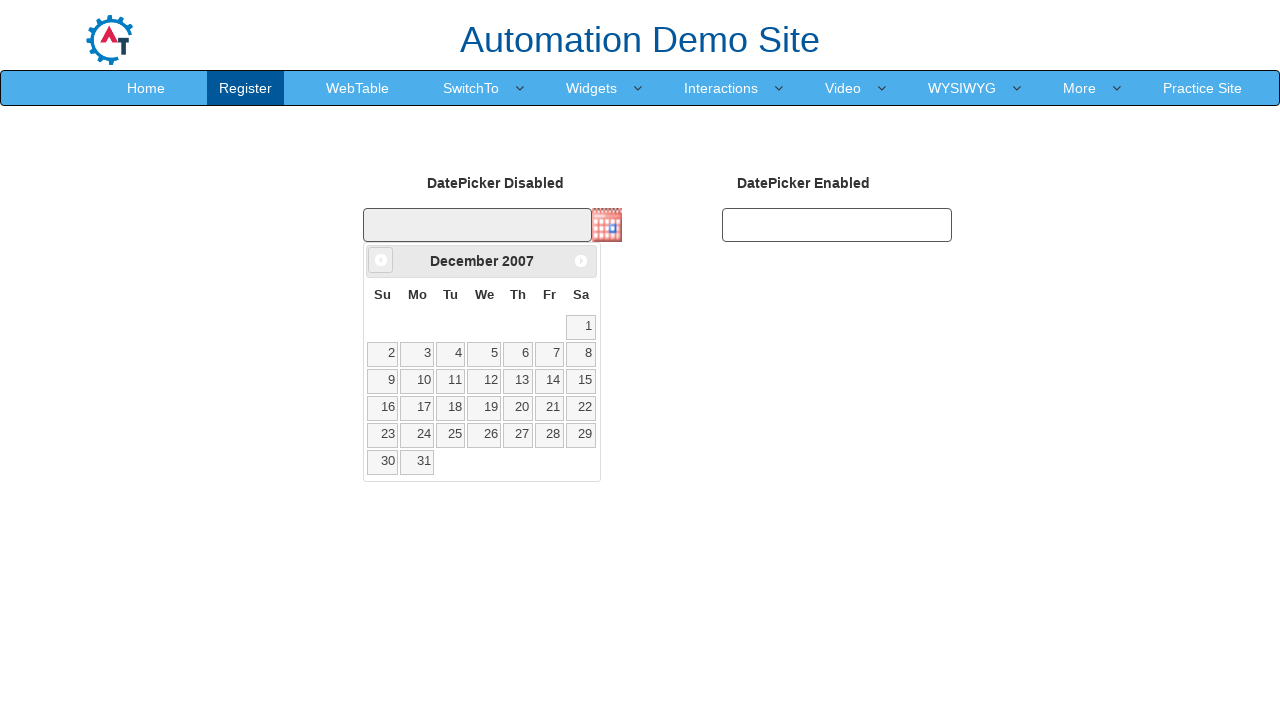

Clicked previous month button (iteration 219/335) at (381, 260) on xpath=//span[@class='ui-icon ui-icon-circle-triangle-w']
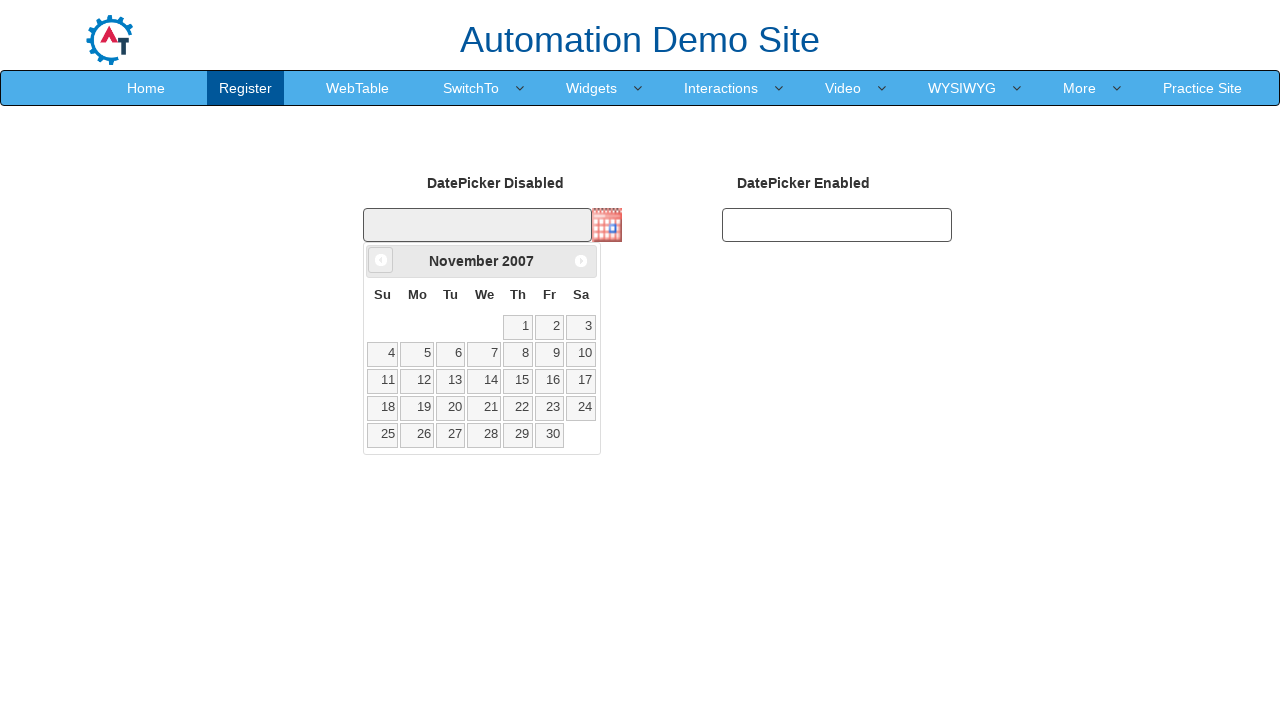

Clicked previous month button (iteration 220/335) at (381, 260) on xpath=//span[@class='ui-icon ui-icon-circle-triangle-w']
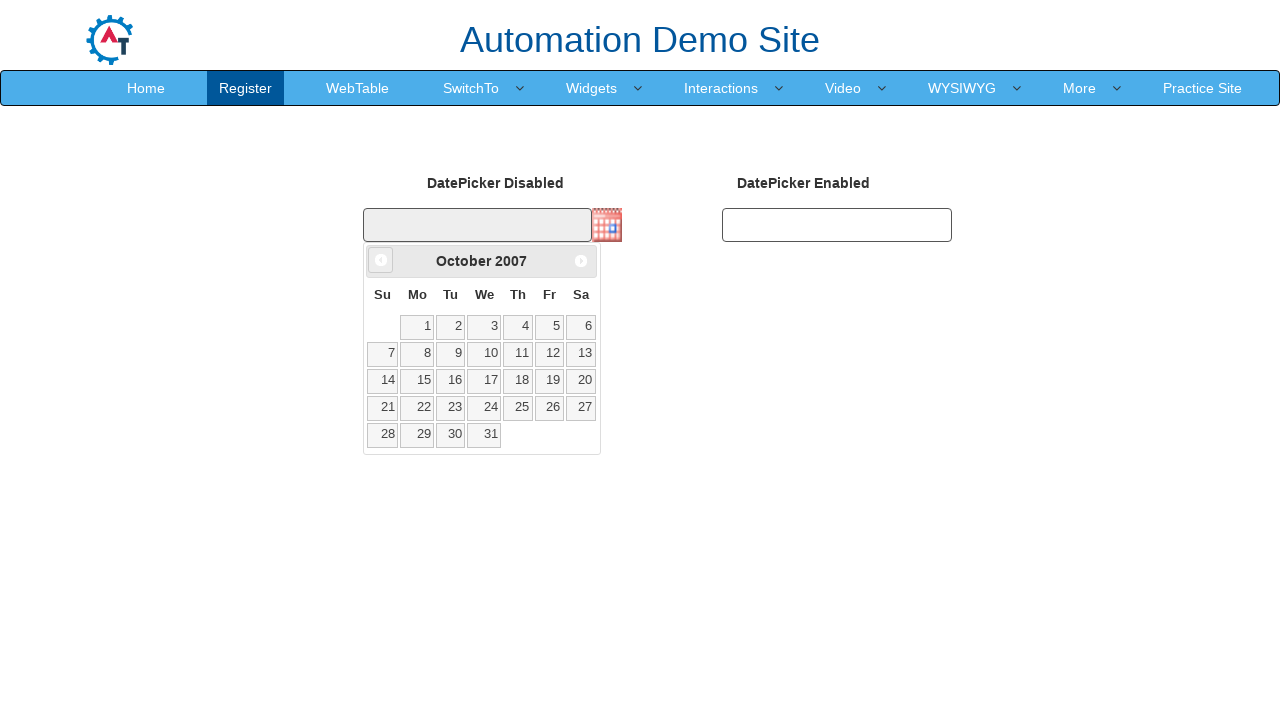

Clicked previous month button (iteration 221/335) at (381, 260) on xpath=//span[@class='ui-icon ui-icon-circle-triangle-w']
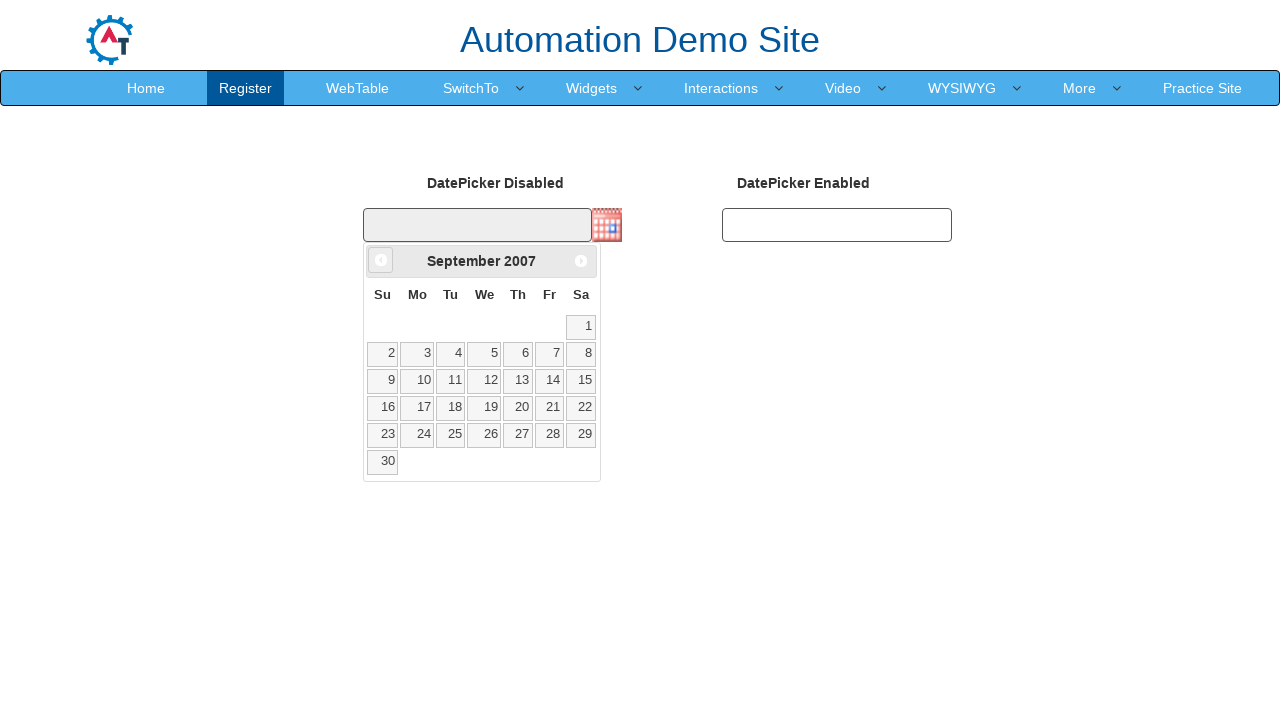

Clicked previous month button (iteration 222/335) at (381, 260) on xpath=//span[@class='ui-icon ui-icon-circle-triangle-w']
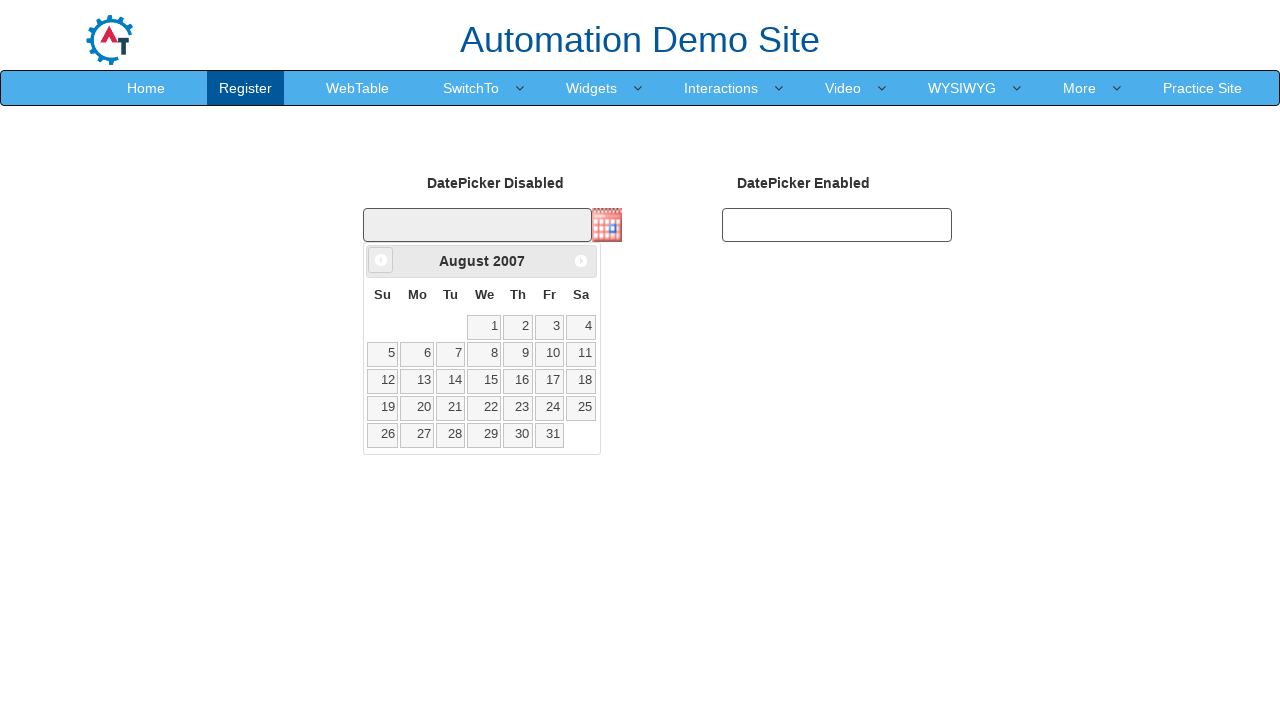

Clicked previous month button (iteration 223/335) at (381, 260) on xpath=//span[@class='ui-icon ui-icon-circle-triangle-w']
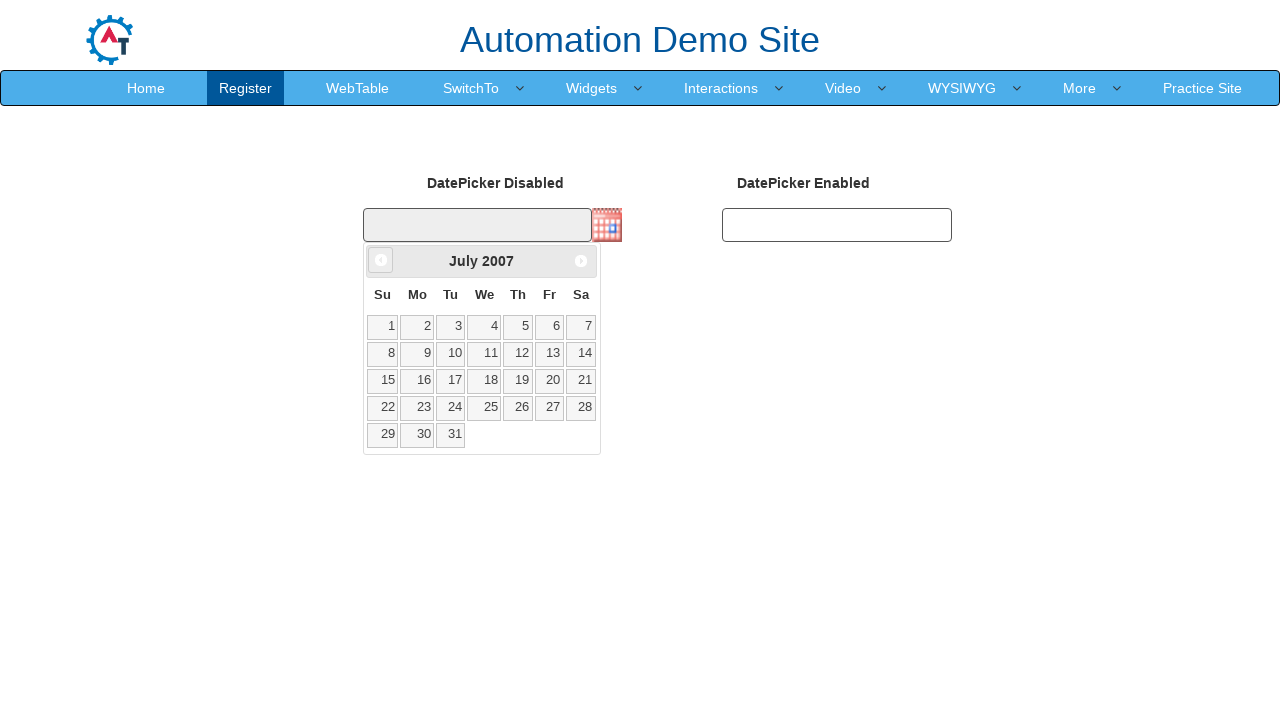

Clicked previous month button (iteration 224/335) at (381, 260) on xpath=//span[@class='ui-icon ui-icon-circle-triangle-w']
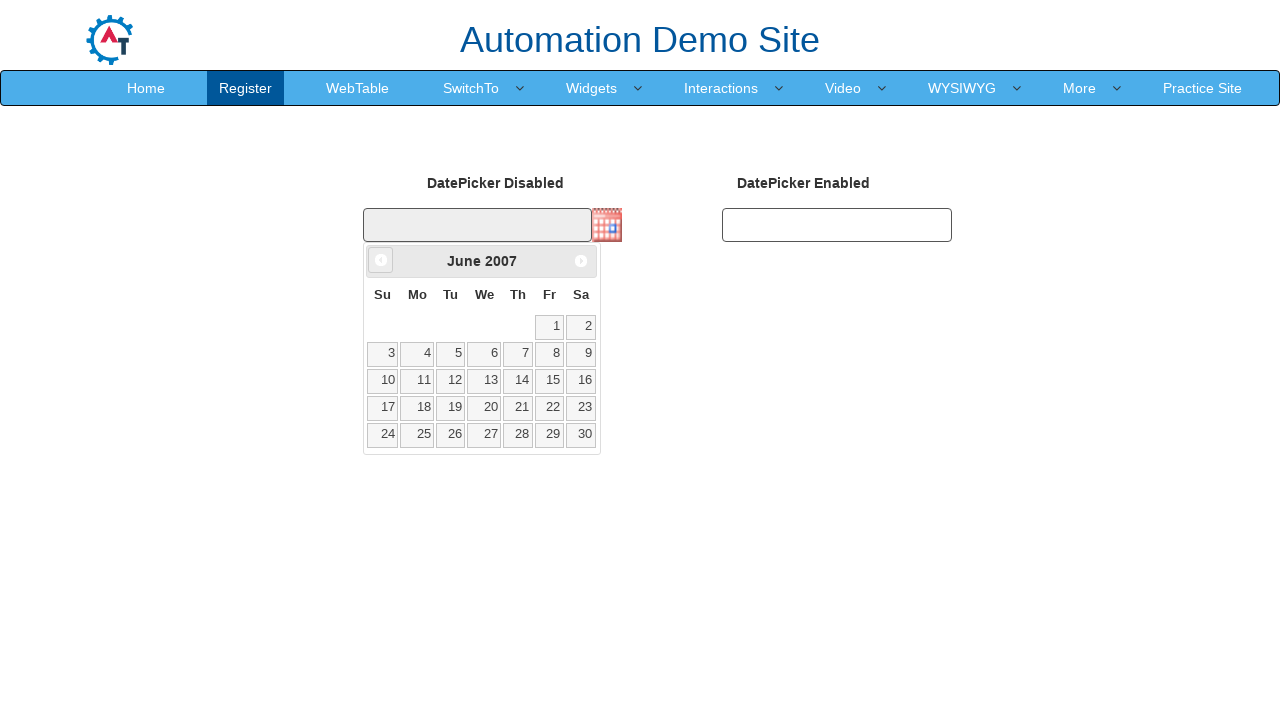

Clicked previous month button (iteration 225/335) at (381, 260) on xpath=//span[@class='ui-icon ui-icon-circle-triangle-w']
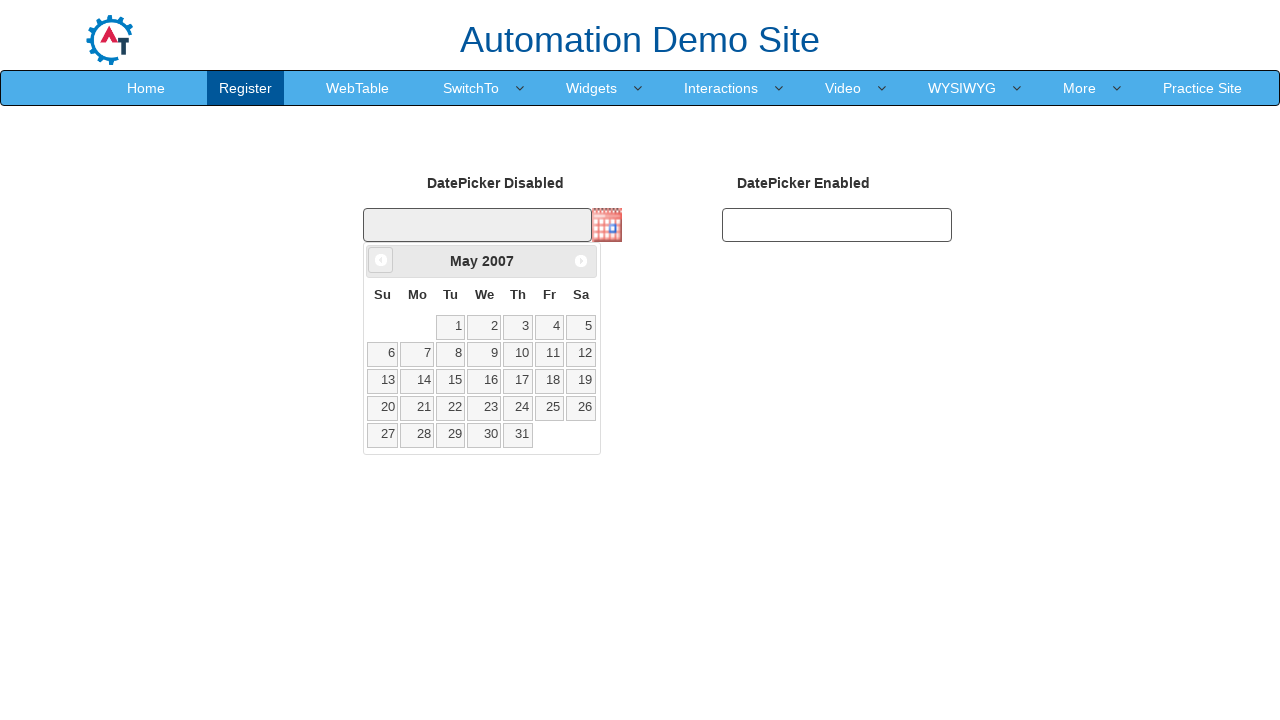

Clicked previous month button (iteration 226/335) at (381, 260) on xpath=//span[@class='ui-icon ui-icon-circle-triangle-w']
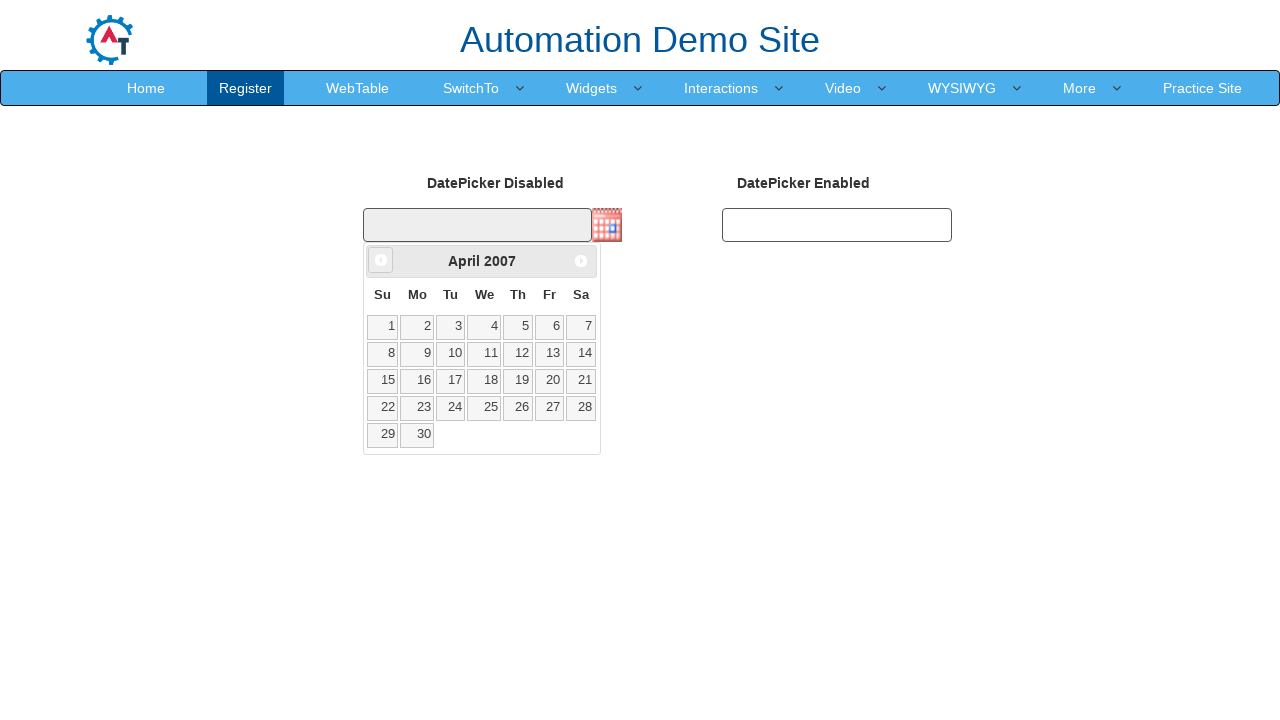

Clicked previous month button (iteration 227/335) at (381, 260) on xpath=//span[@class='ui-icon ui-icon-circle-triangle-w']
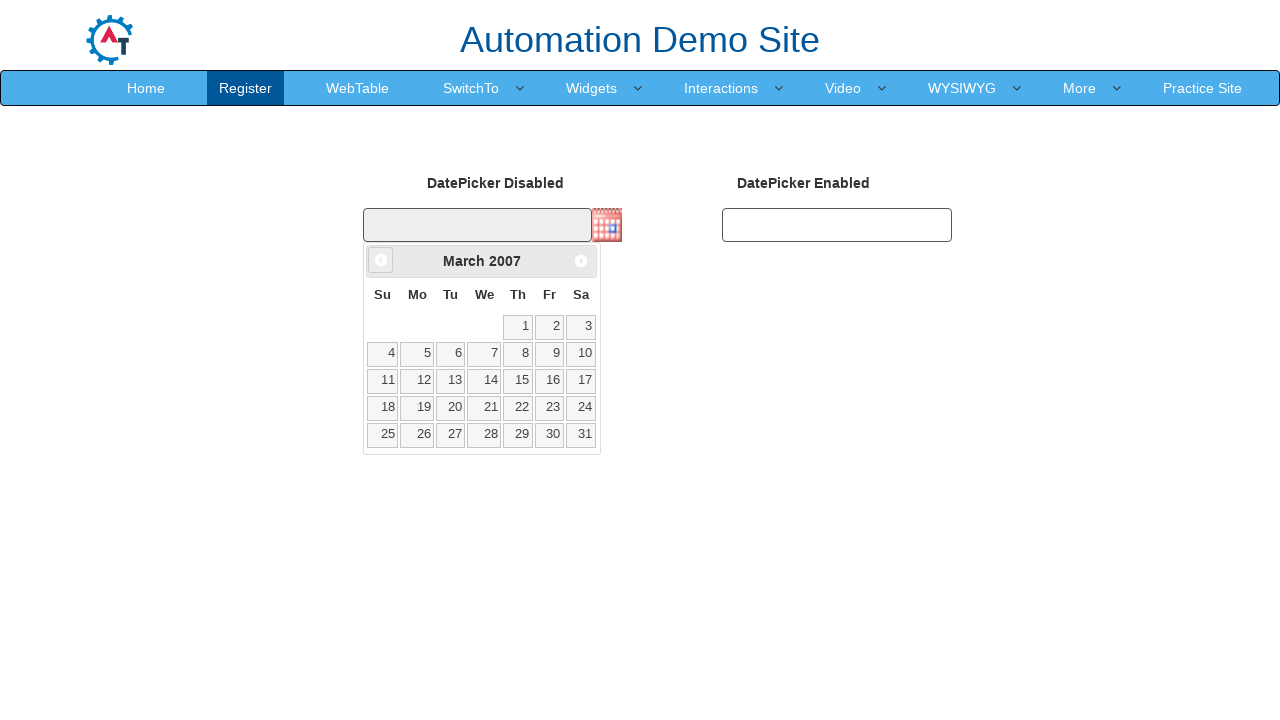

Clicked previous month button (iteration 228/335) at (381, 260) on xpath=//span[@class='ui-icon ui-icon-circle-triangle-w']
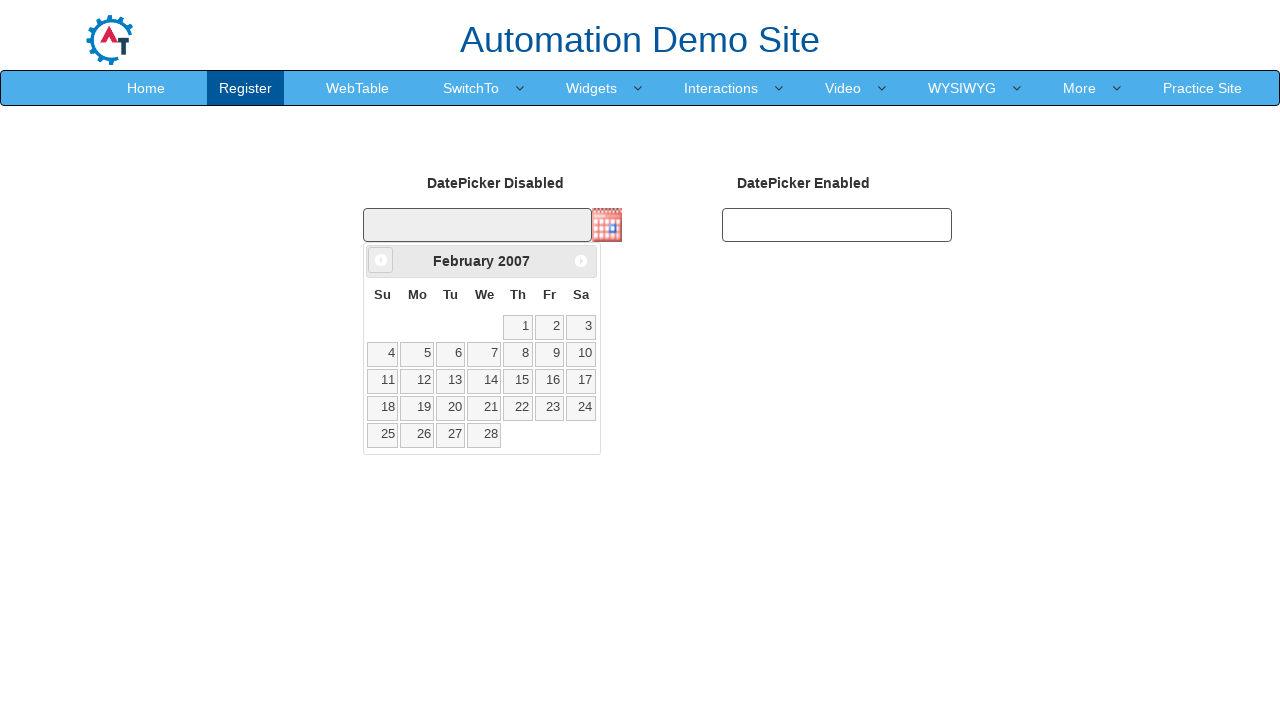

Clicked previous month button (iteration 229/335) at (381, 260) on xpath=//span[@class='ui-icon ui-icon-circle-triangle-w']
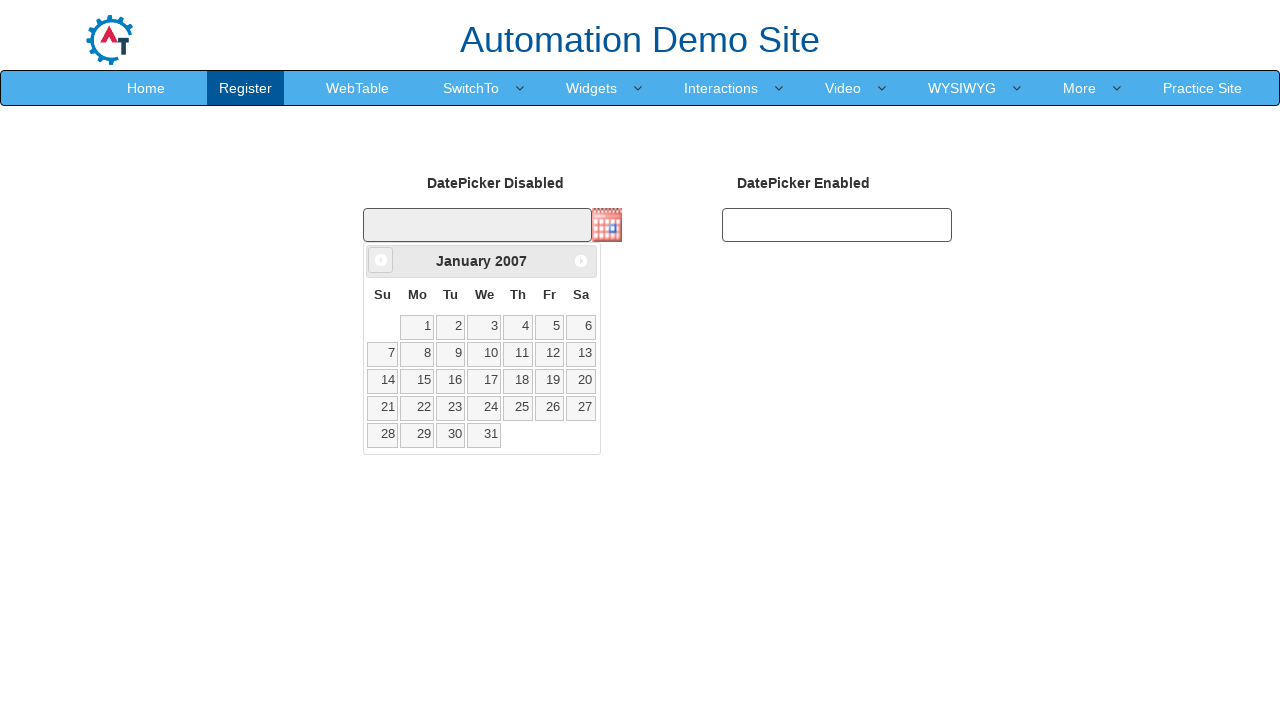

Clicked previous month button (iteration 230/335) at (381, 260) on xpath=//span[@class='ui-icon ui-icon-circle-triangle-w']
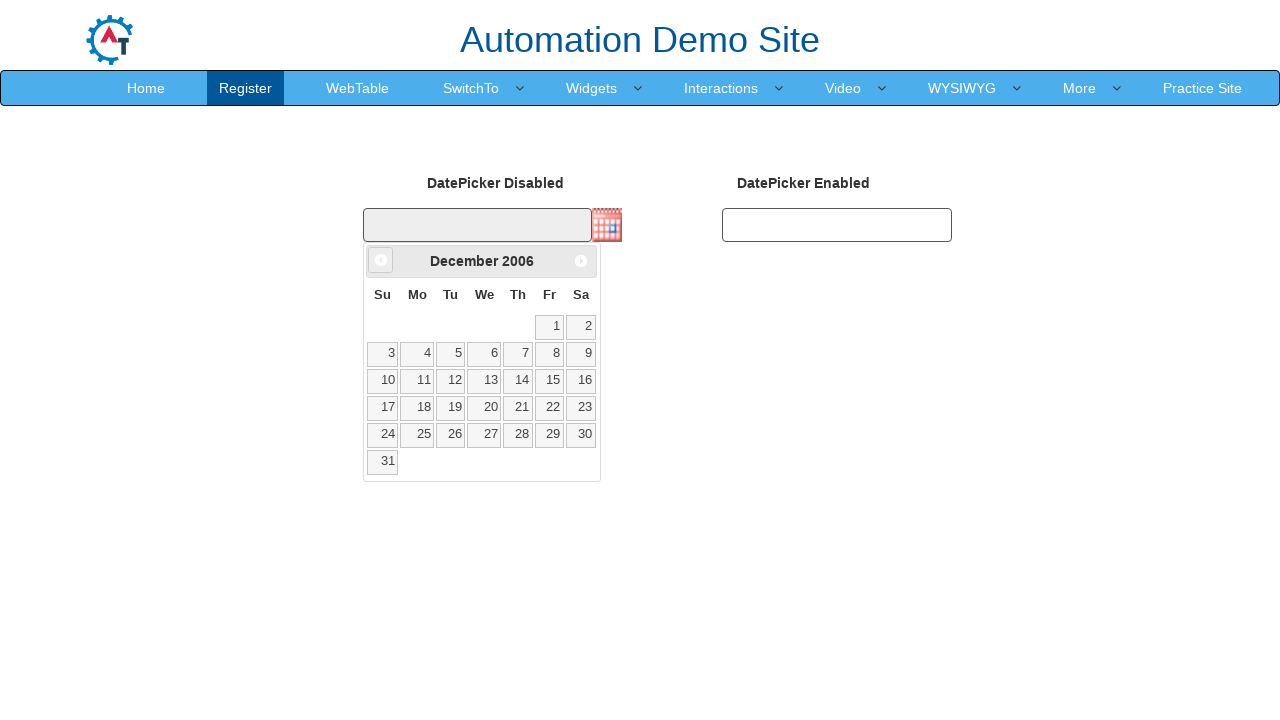

Clicked previous month button (iteration 231/335) at (381, 260) on xpath=//span[@class='ui-icon ui-icon-circle-triangle-w']
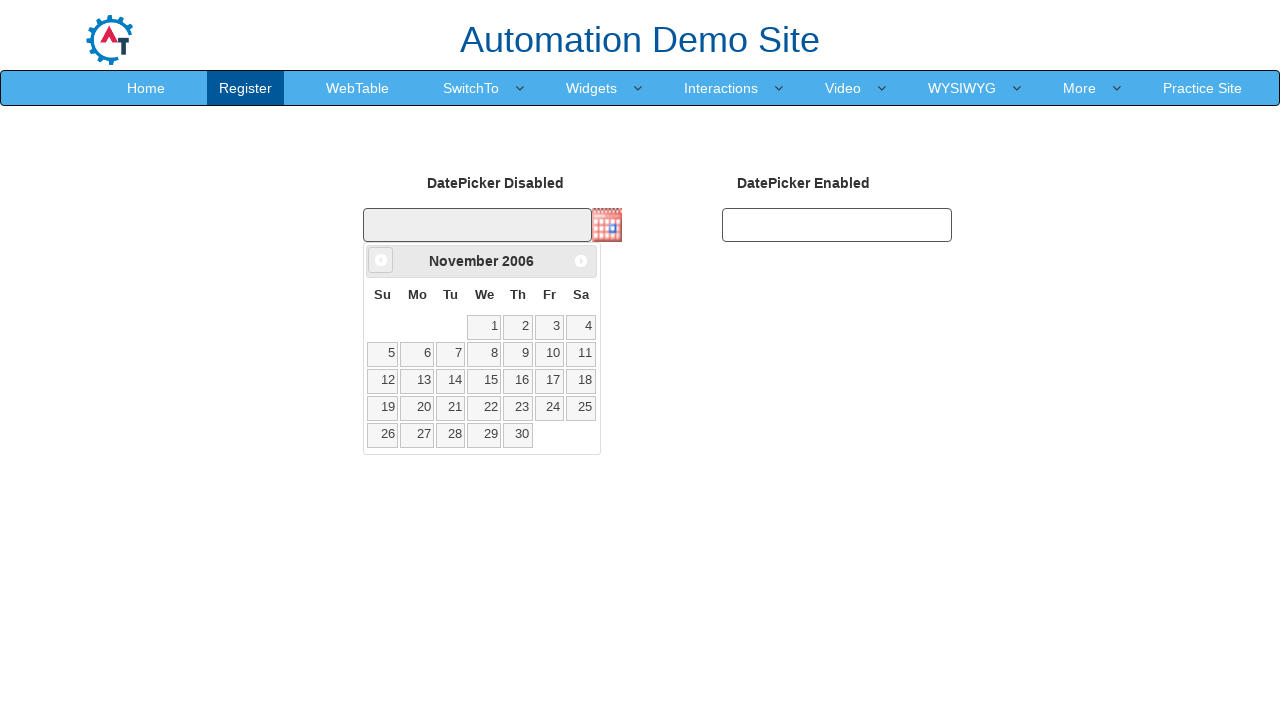

Clicked previous month button (iteration 232/335) at (381, 260) on xpath=//span[@class='ui-icon ui-icon-circle-triangle-w']
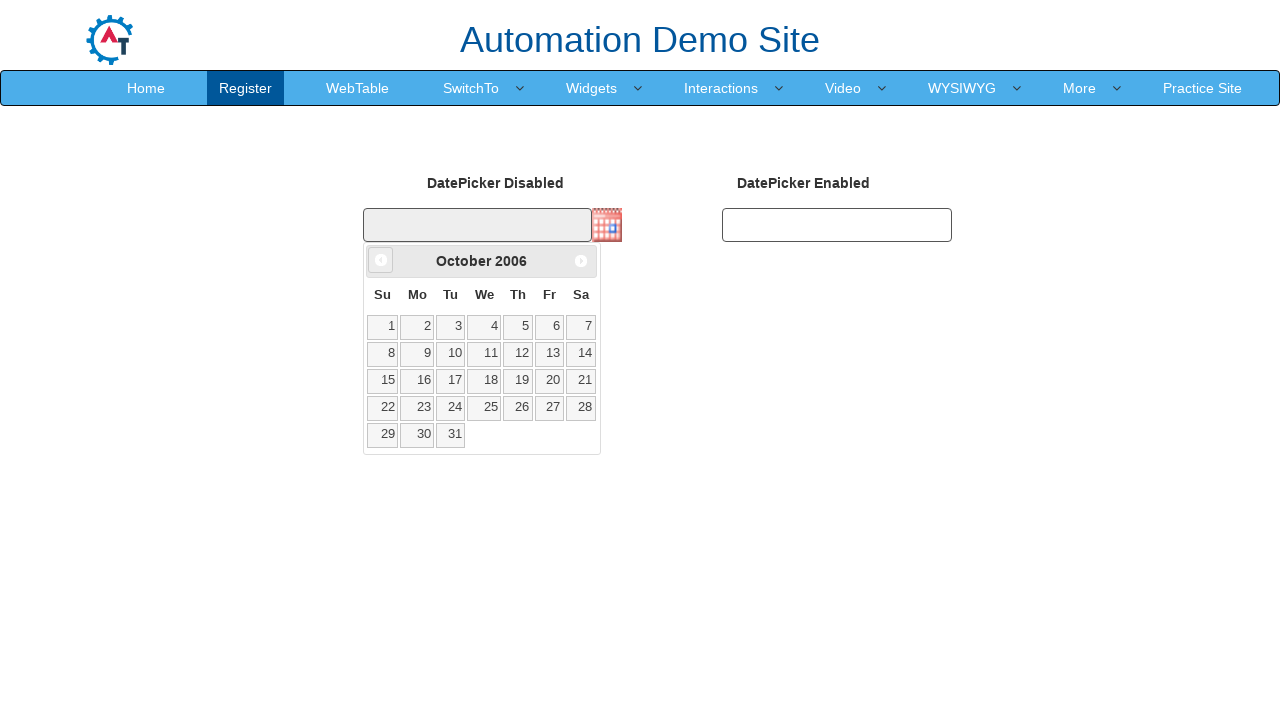

Clicked previous month button (iteration 233/335) at (381, 260) on xpath=//span[@class='ui-icon ui-icon-circle-triangle-w']
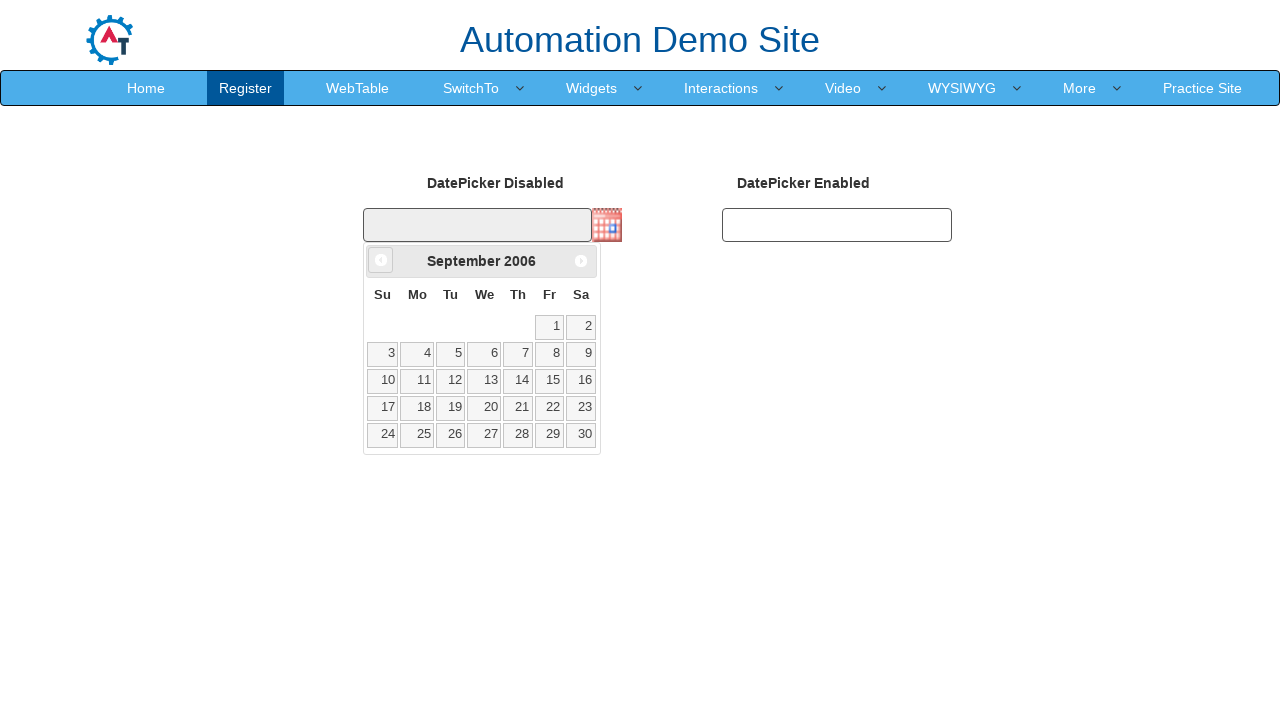

Clicked previous month button (iteration 234/335) at (381, 260) on xpath=//span[@class='ui-icon ui-icon-circle-triangle-w']
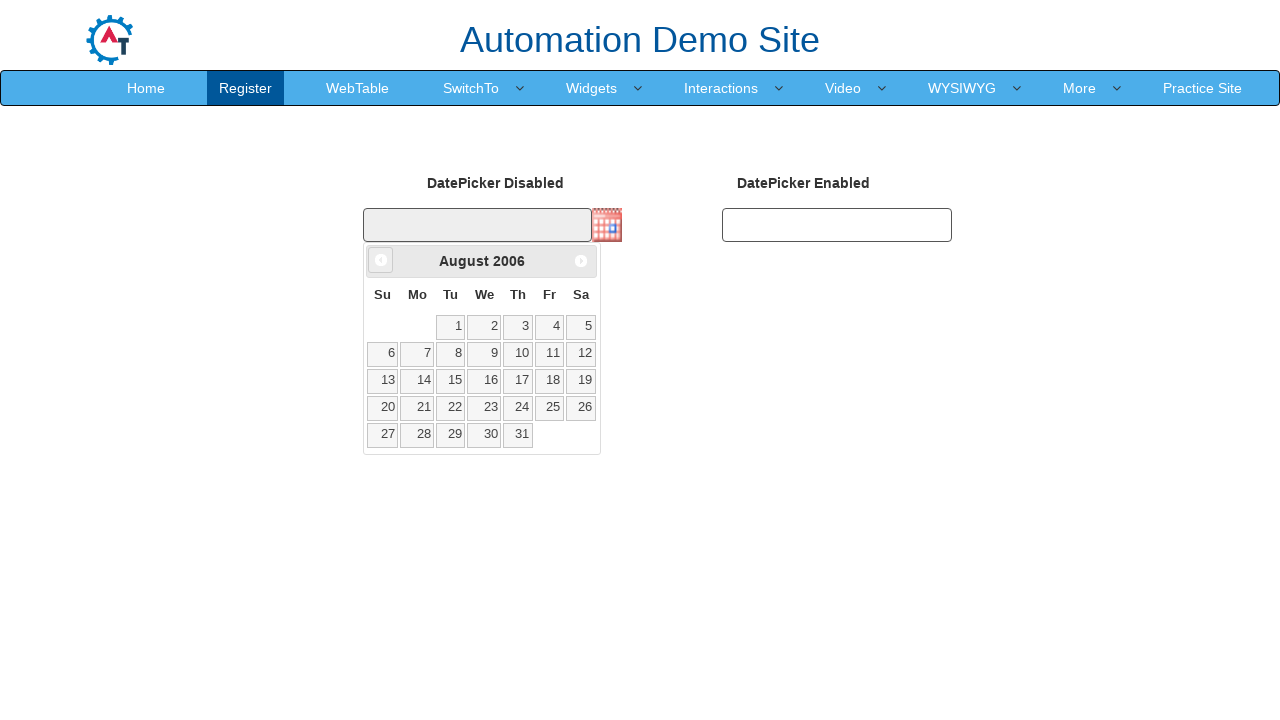

Clicked previous month button (iteration 235/335) at (381, 260) on xpath=//span[@class='ui-icon ui-icon-circle-triangle-w']
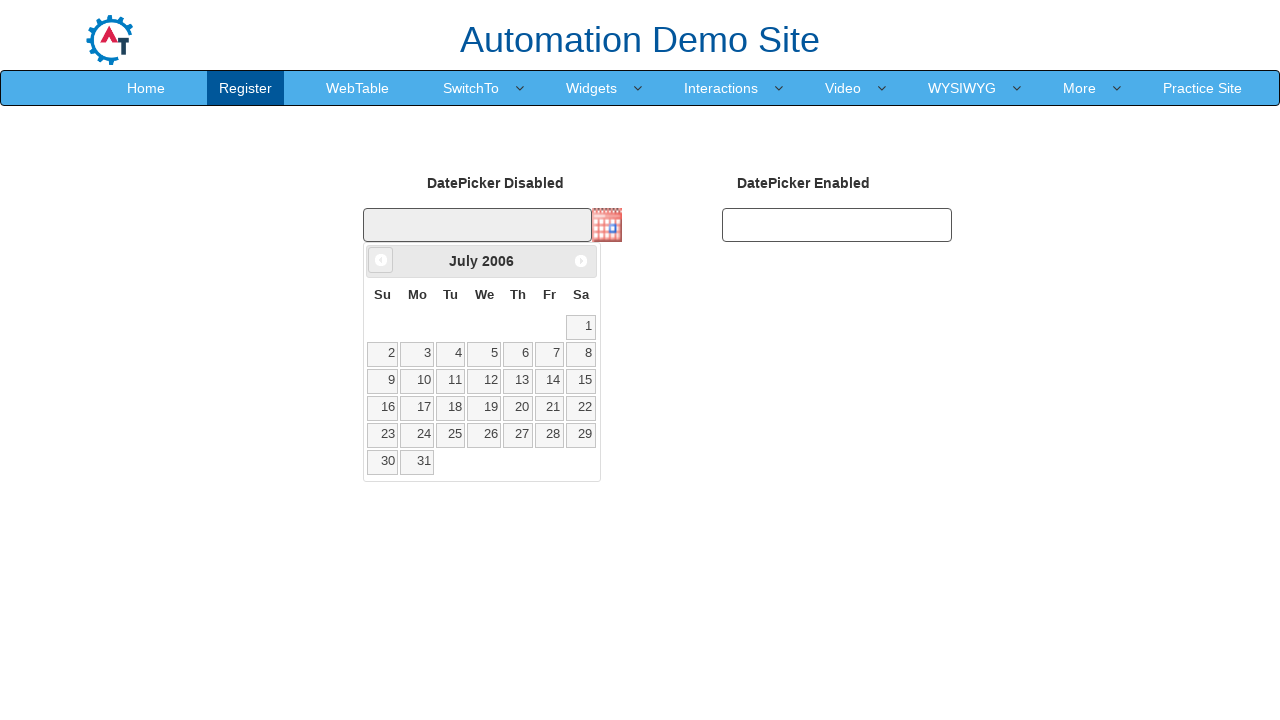

Clicked previous month button (iteration 236/335) at (381, 260) on xpath=//span[@class='ui-icon ui-icon-circle-triangle-w']
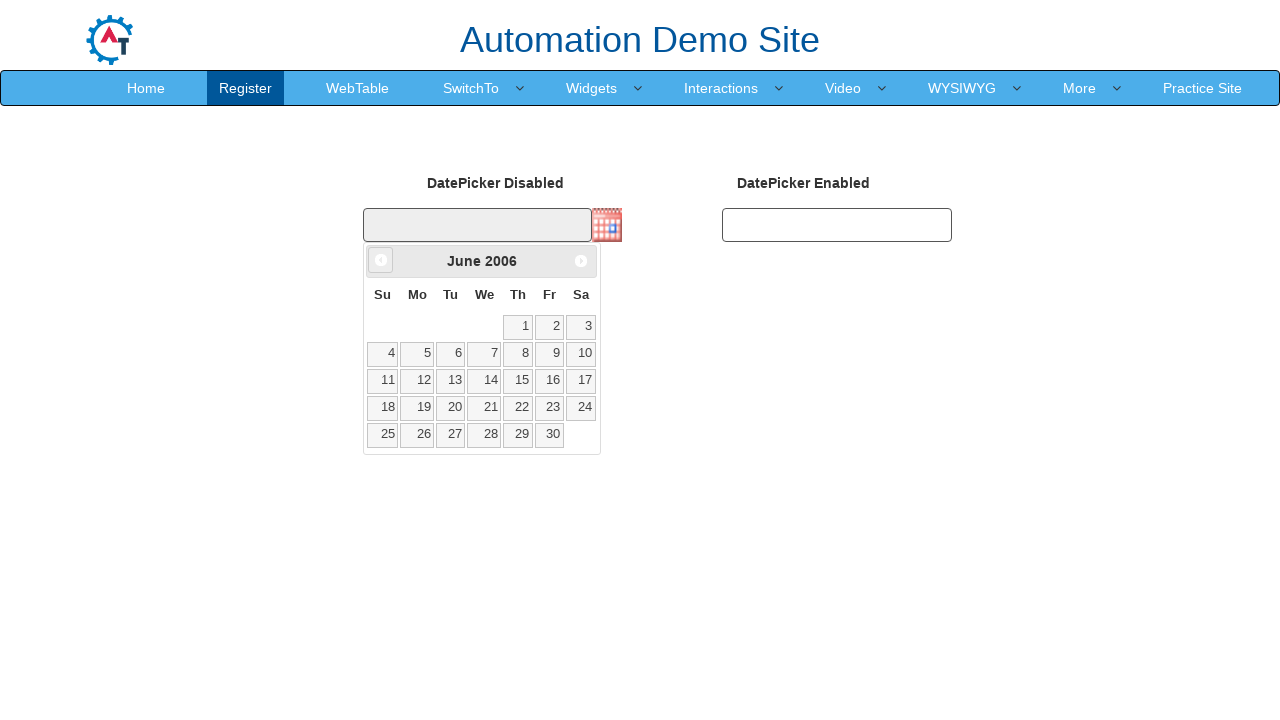

Clicked previous month button (iteration 237/335) at (381, 260) on xpath=//span[@class='ui-icon ui-icon-circle-triangle-w']
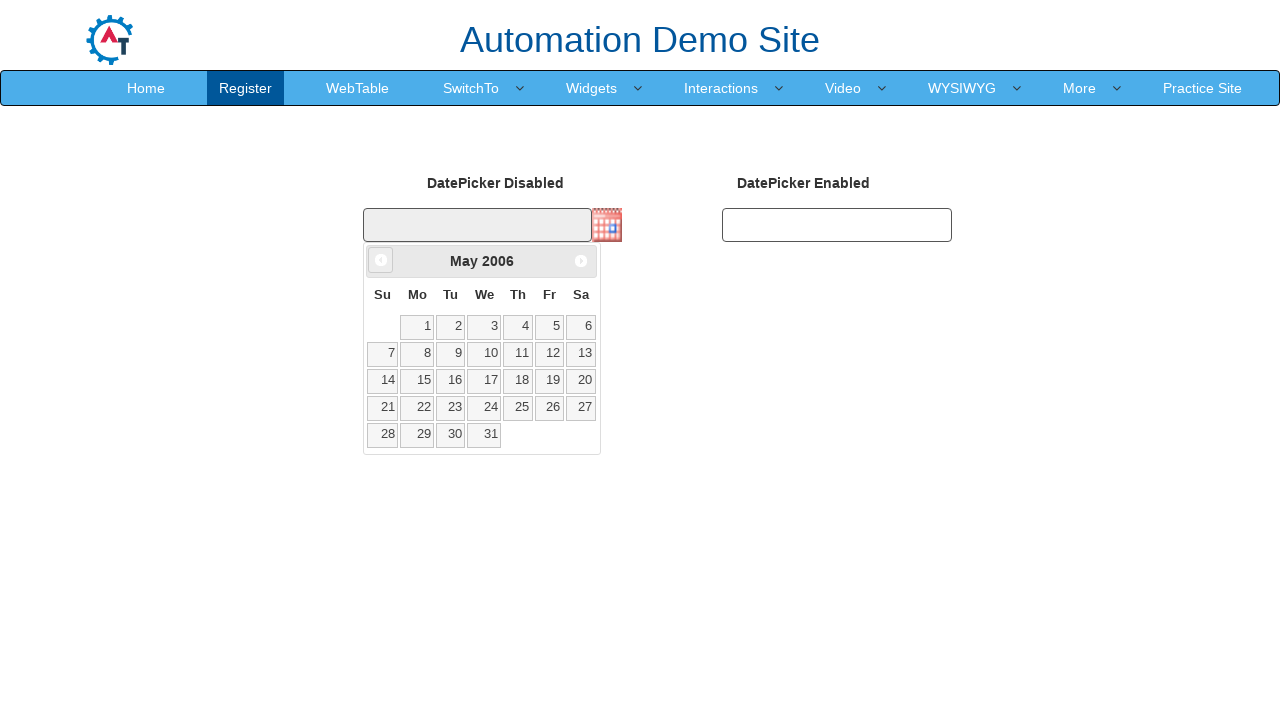

Clicked previous month button (iteration 238/335) at (381, 260) on xpath=//span[@class='ui-icon ui-icon-circle-triangle-w']
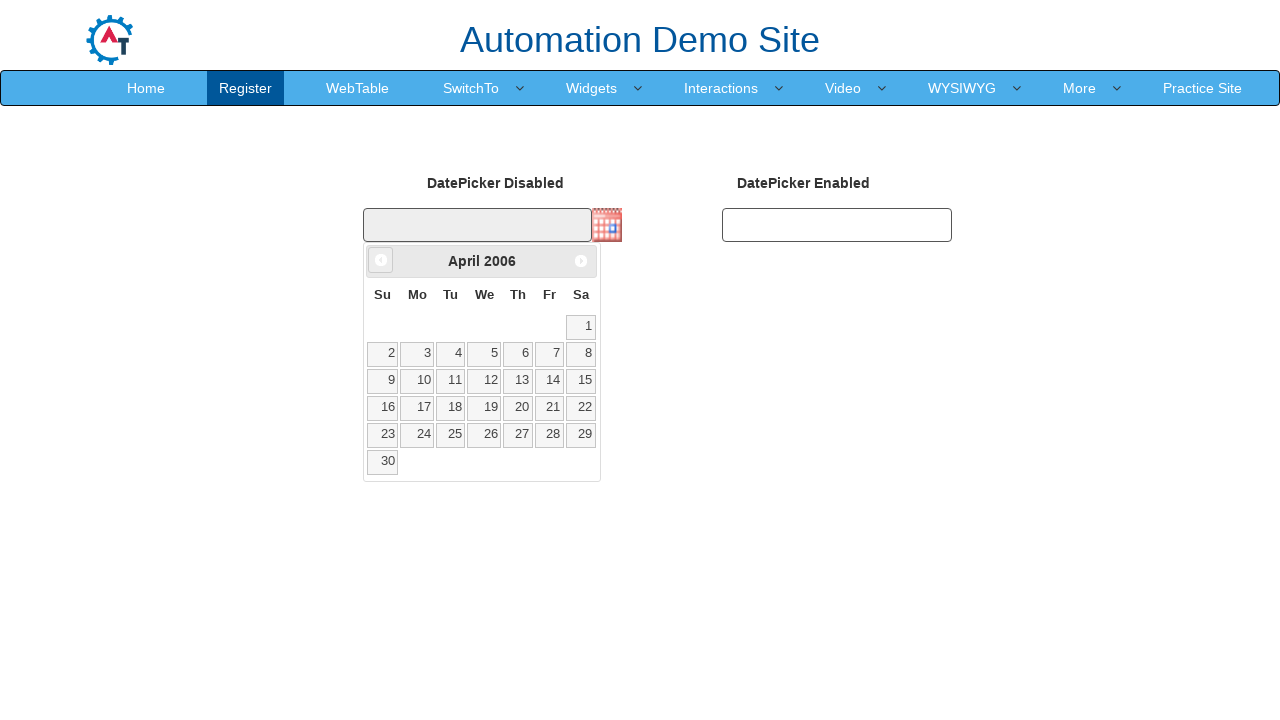

Clicked previous month button (iteration 239/335) at (381, 260) on xpath=//span[@class='ui-icon ui-icon-circle-triangle-w']
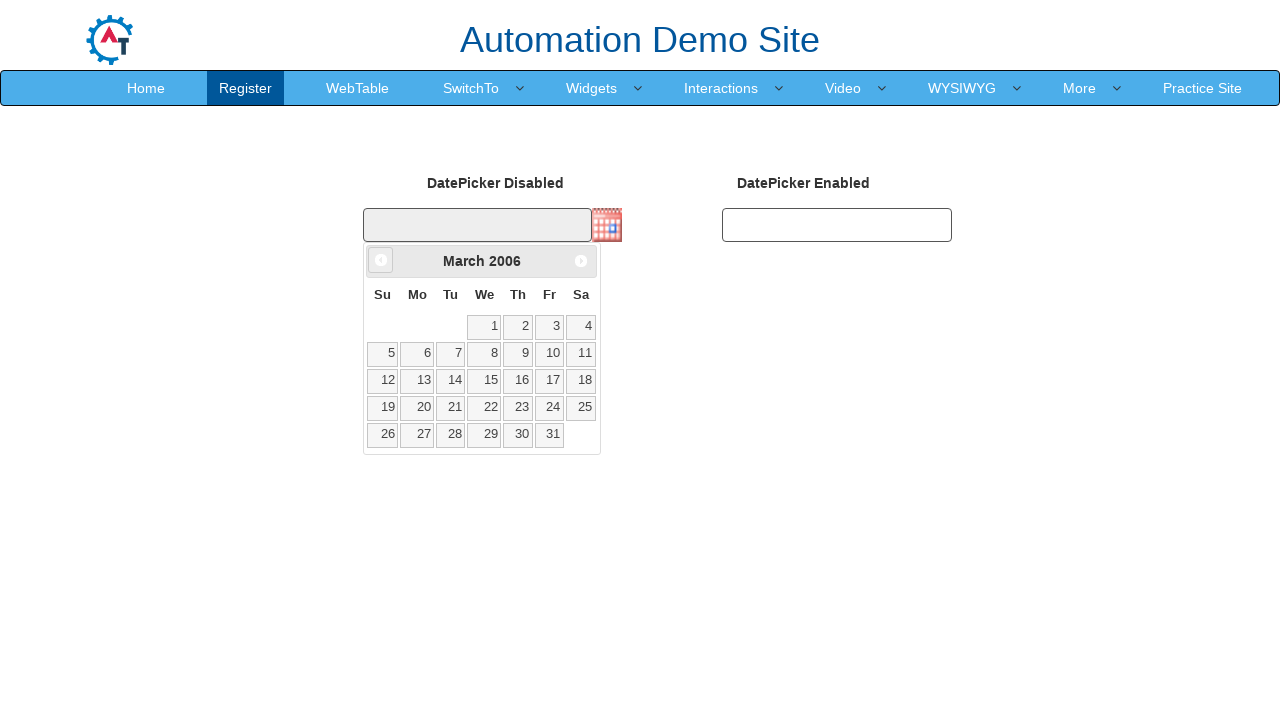

Clicked previous month button (iteration 240/335) at (381, 260) on xpath=//span[@class='ui-icon ui-icon-circle-triangle-w']
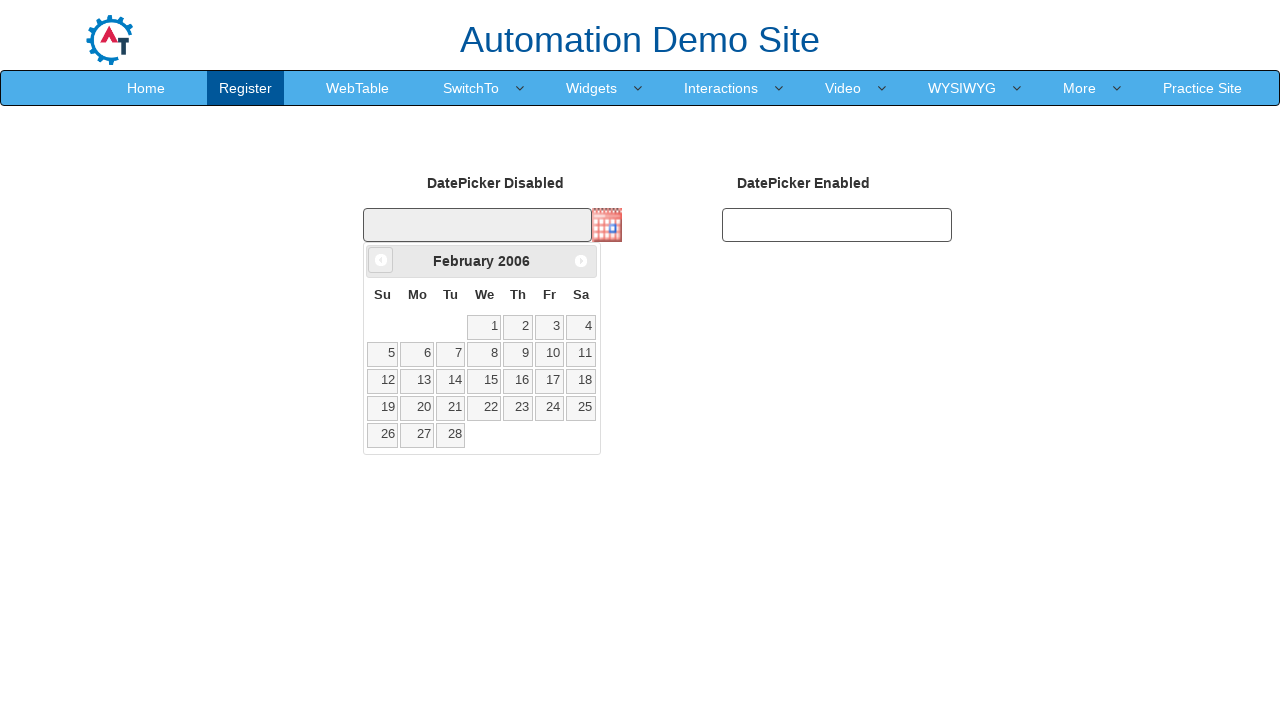

Clicked previous month button (iteration 241/335) at (381, 260) on xpath=//span[@class='ui-icon ui-icon-circle-triangle-w']
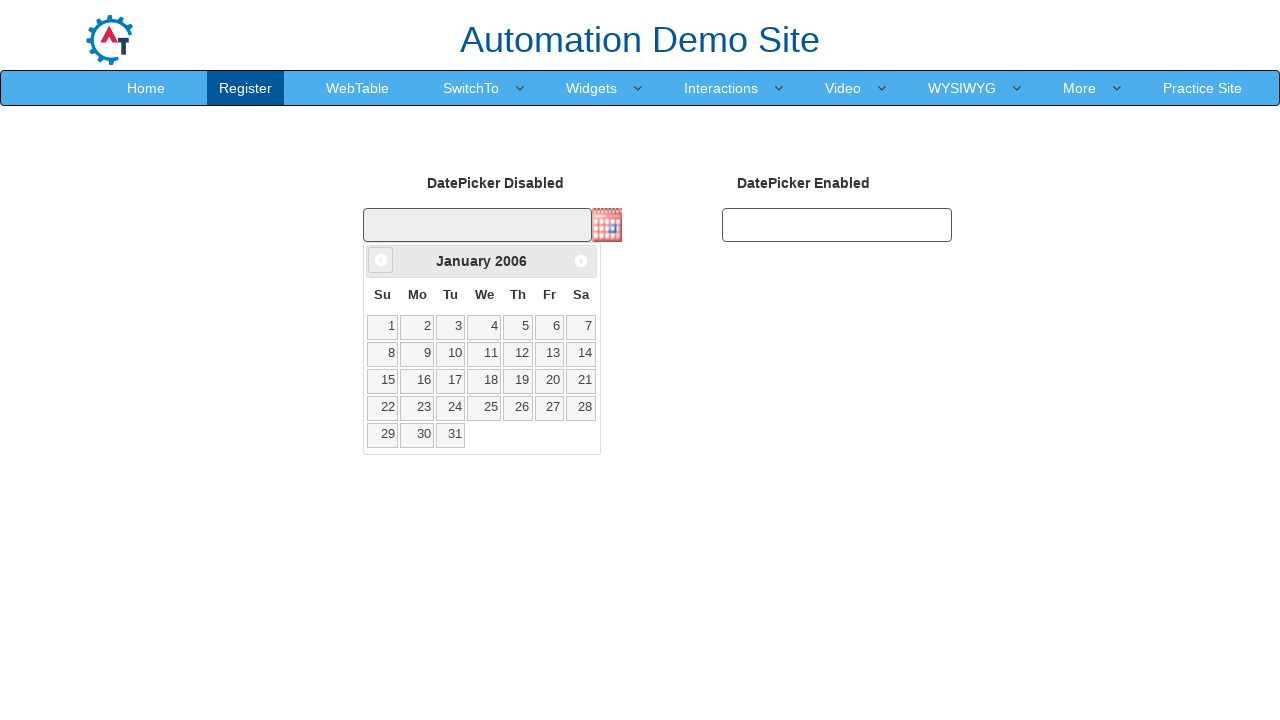

Clicked previous month button (iteration 242/335) at (381, 260) on xpath=//span[@class='ui-icon ui-icon-circle-triangle-w']
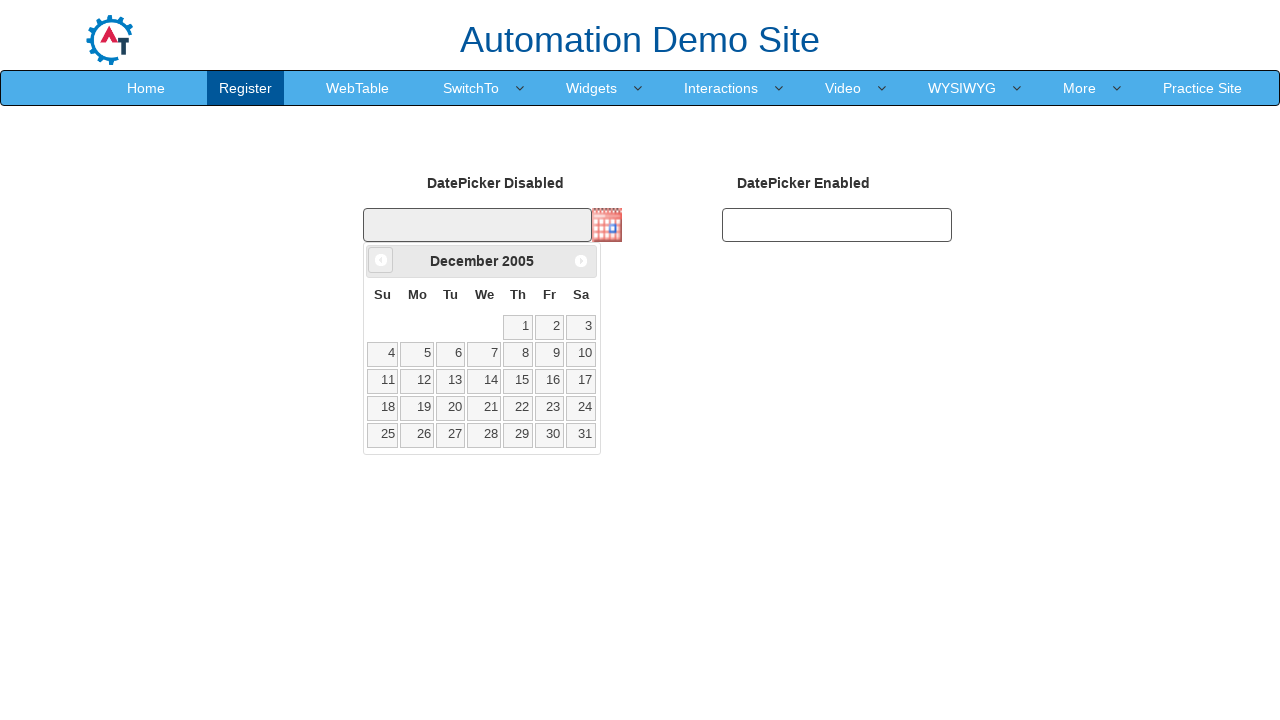

Clicked previous month button (iteration 243/335) at (381, 260) on xpath=//span[@class='ui-icon ui-icon-circle-triangle-w']
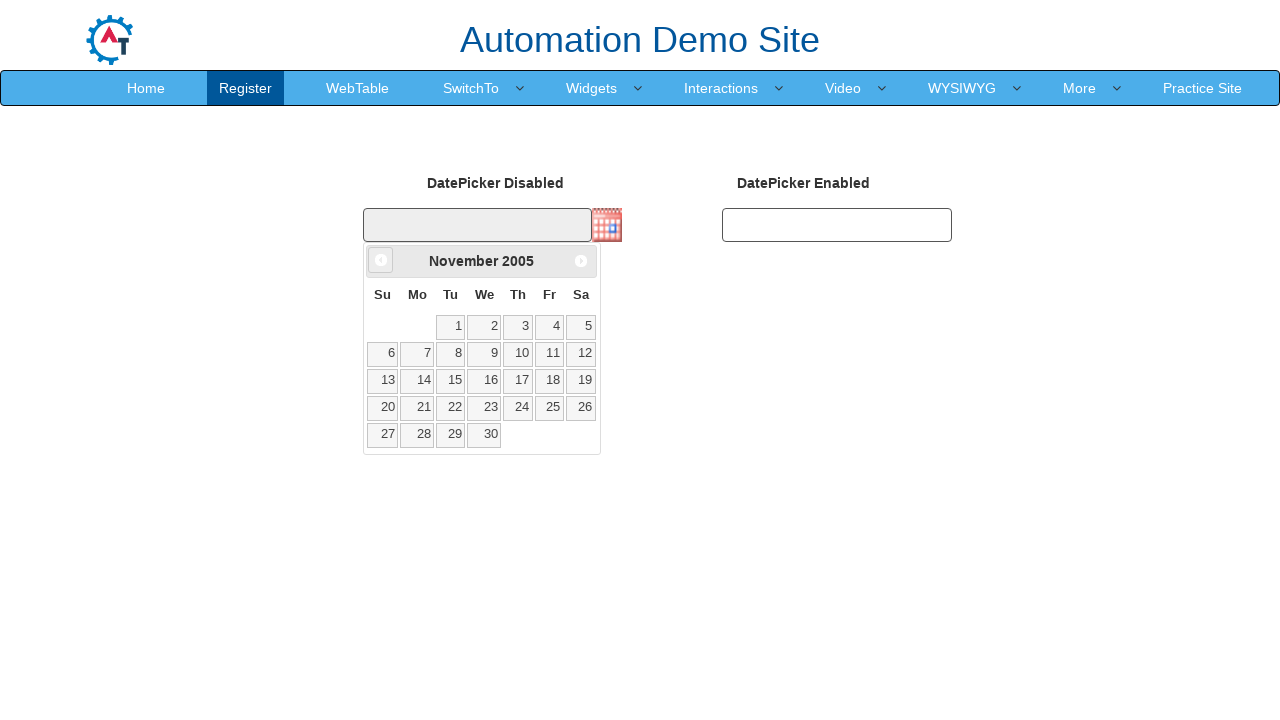

Clicked previous month button (iteration 244/335) at (381, 260) on xpath=//span[@class='ui-icon ui-icon-circle-triangle-w']
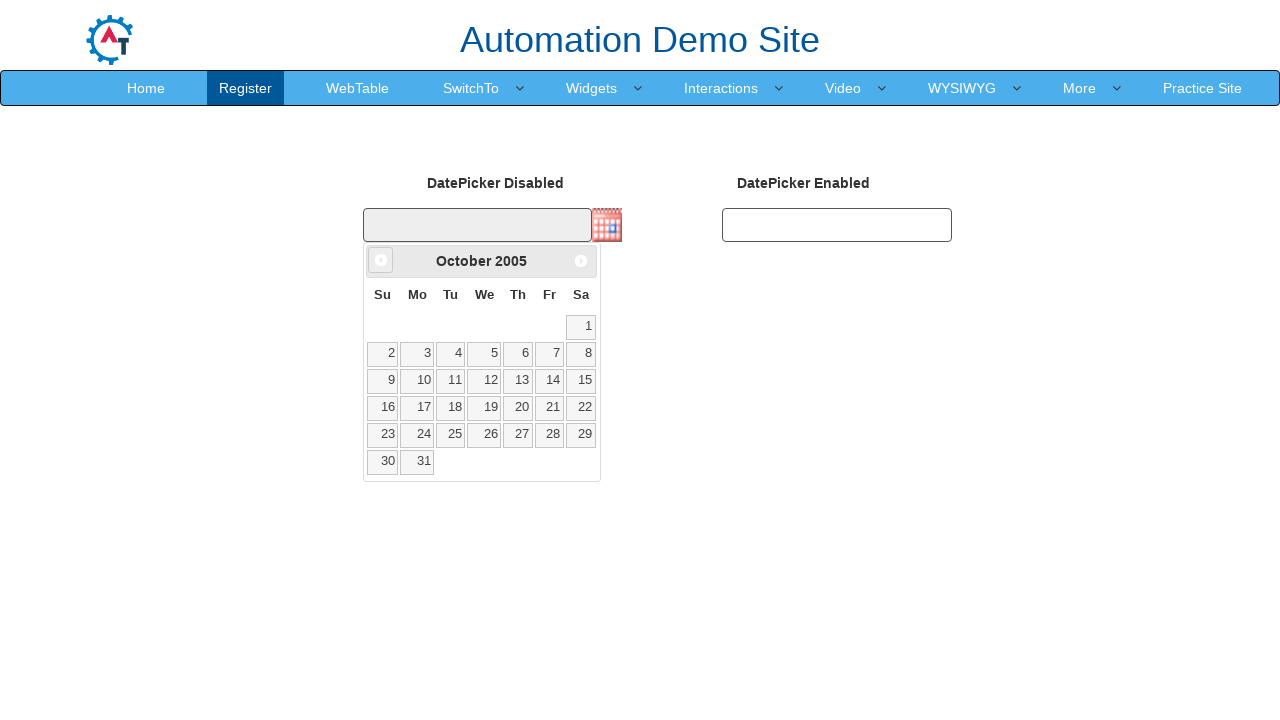

Clicked previous month button (iteration 245/335) at (381, 260) on xpath=//span[@class='ui-icon ui-icon-circle-triangle-w']
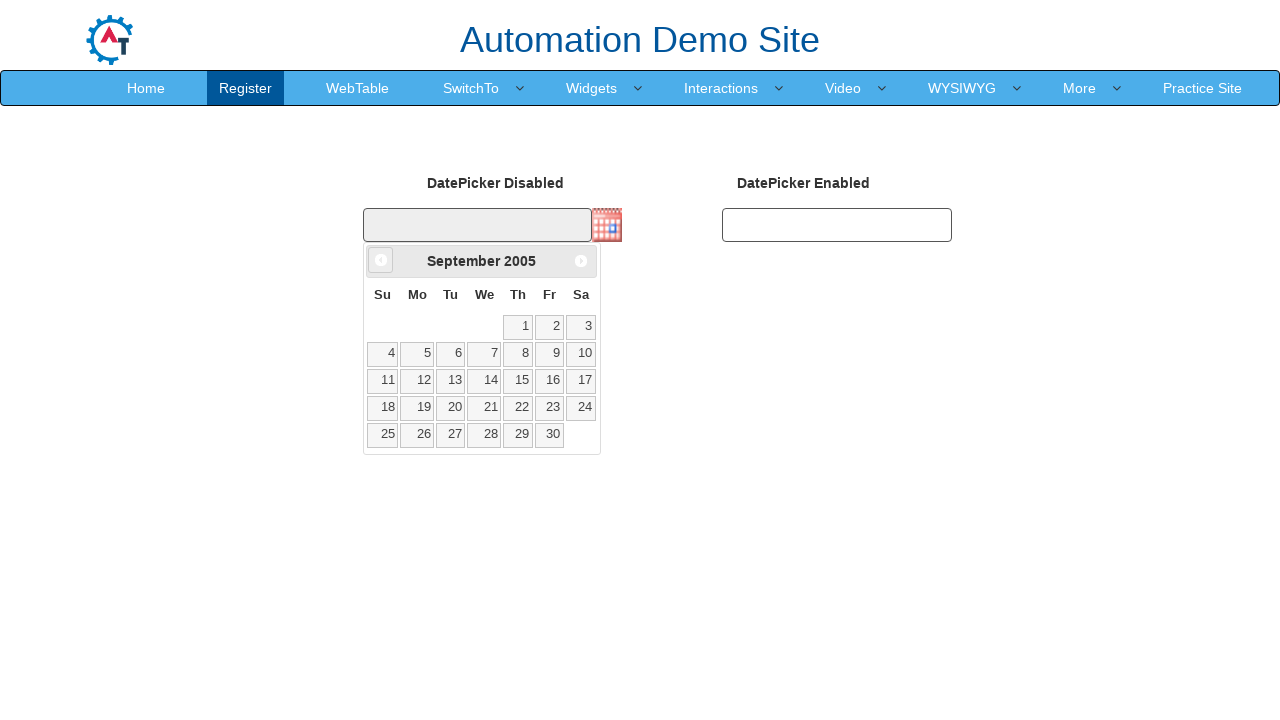

Clicked previous month button (iteration 246/335) at (381, 260) on xpath=//span[@class='ui-icon ui-icon-circle-triangle-w']
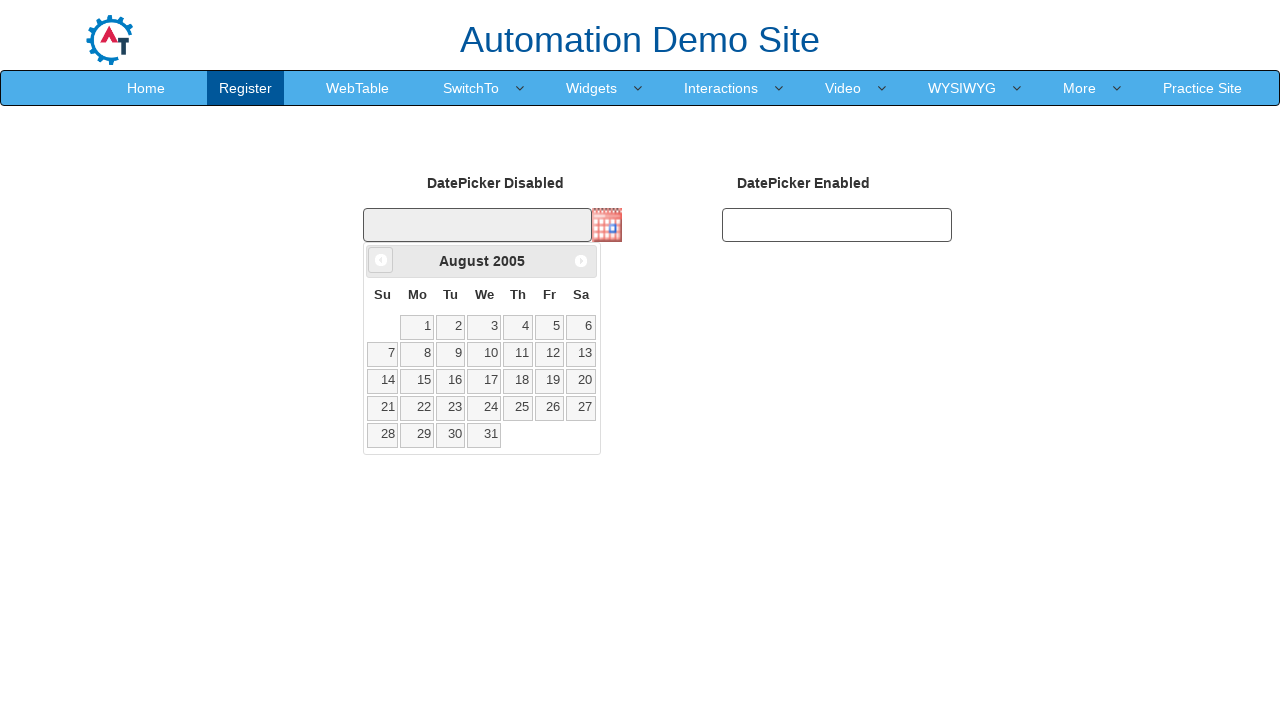

Clicked previous month button (iteration 247/335) at (381, 260) on xpath=//span[@class='ui-icon ui-icon-circle-triangle-w']
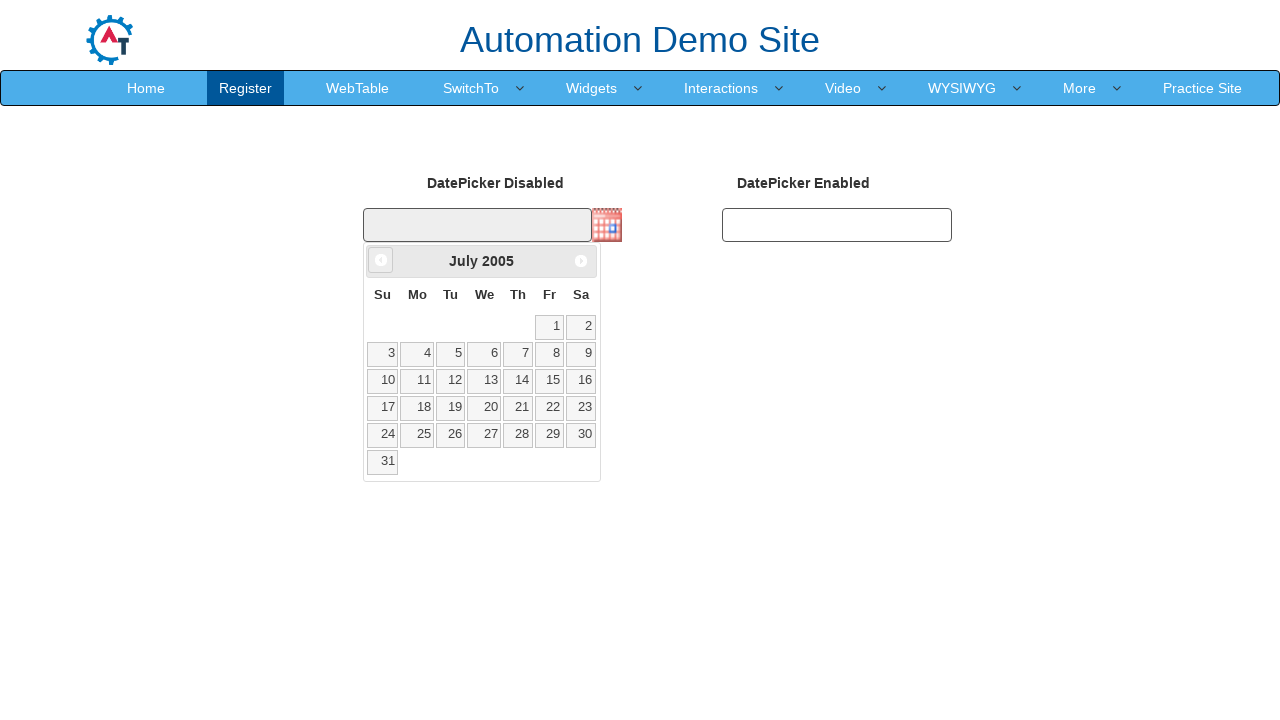

Clicked previous month button (iteration 248/335) at (381, 260) on xpath=//span[@class='ui-icon ui-icon-circle-triangle-w']
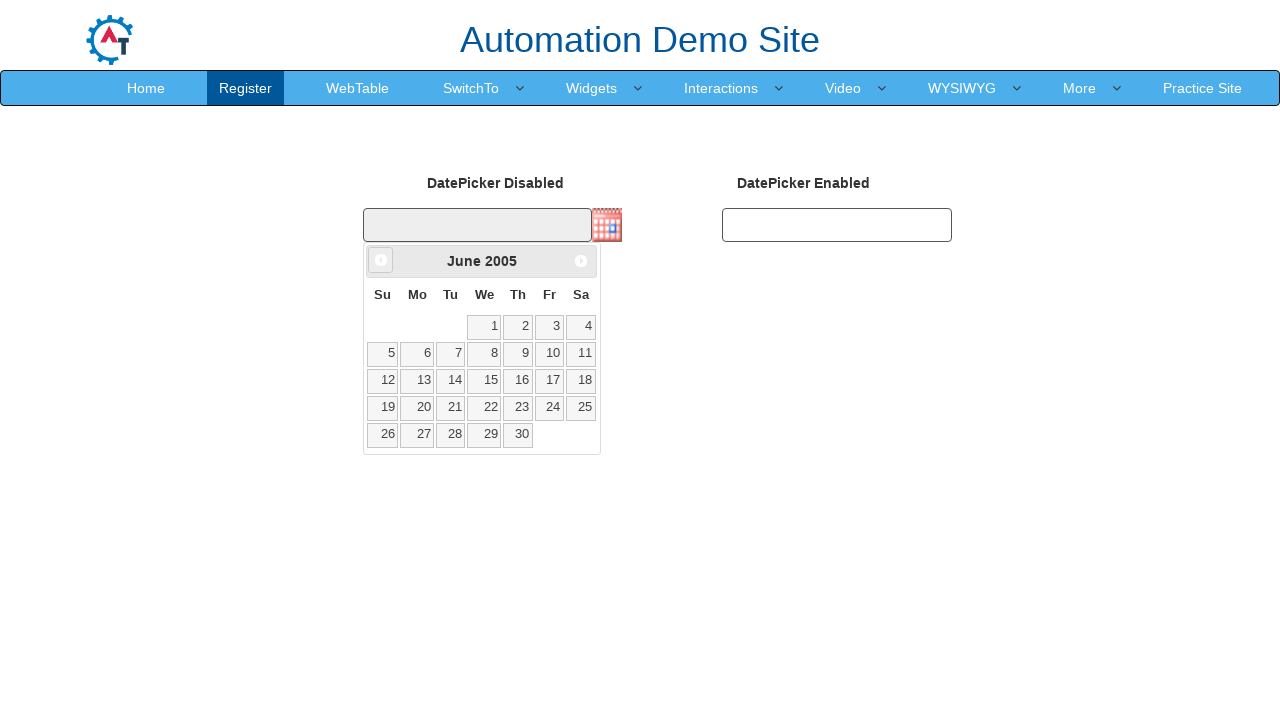

Clicked previous month button (iteration 249/335) at (381, 260) on xpath=//span[@class='ui-icon ui-icon-circle-triangle-w']
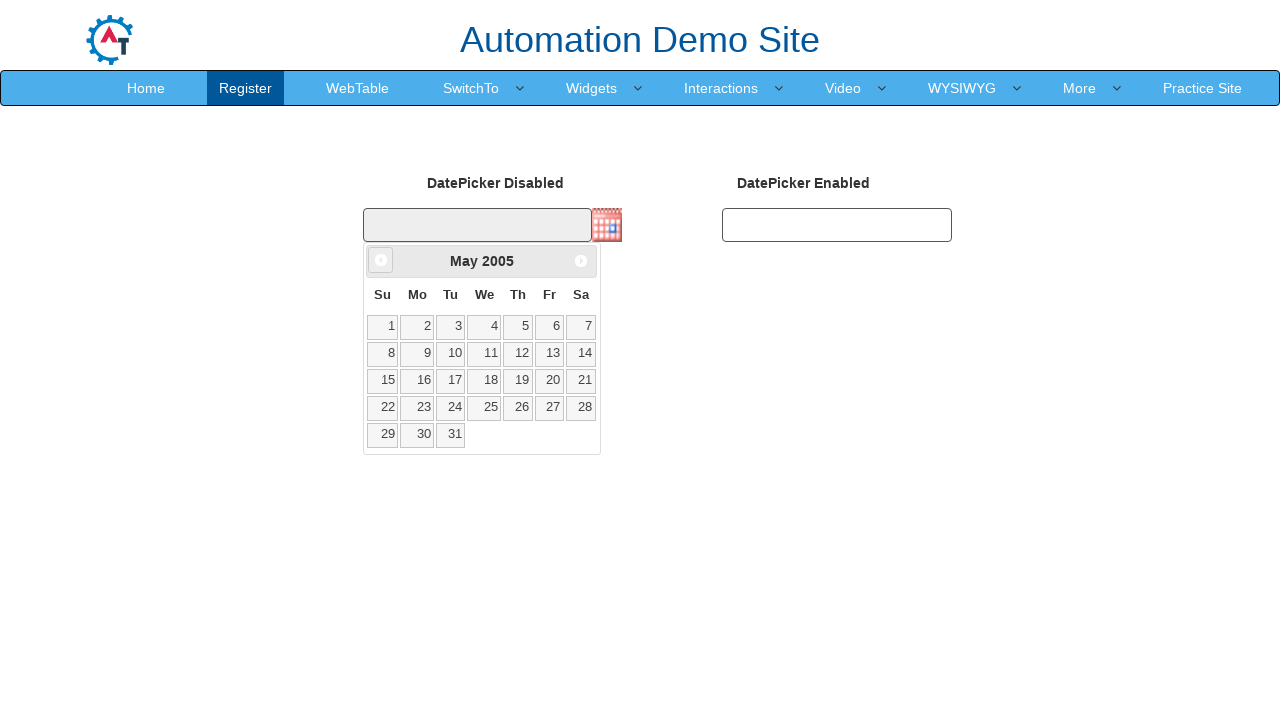

Clicked previous month button (iteration 250/335) at (381, 260) on xpath=//span[@class='ui-icon ui-icon-circle-triangle-w']
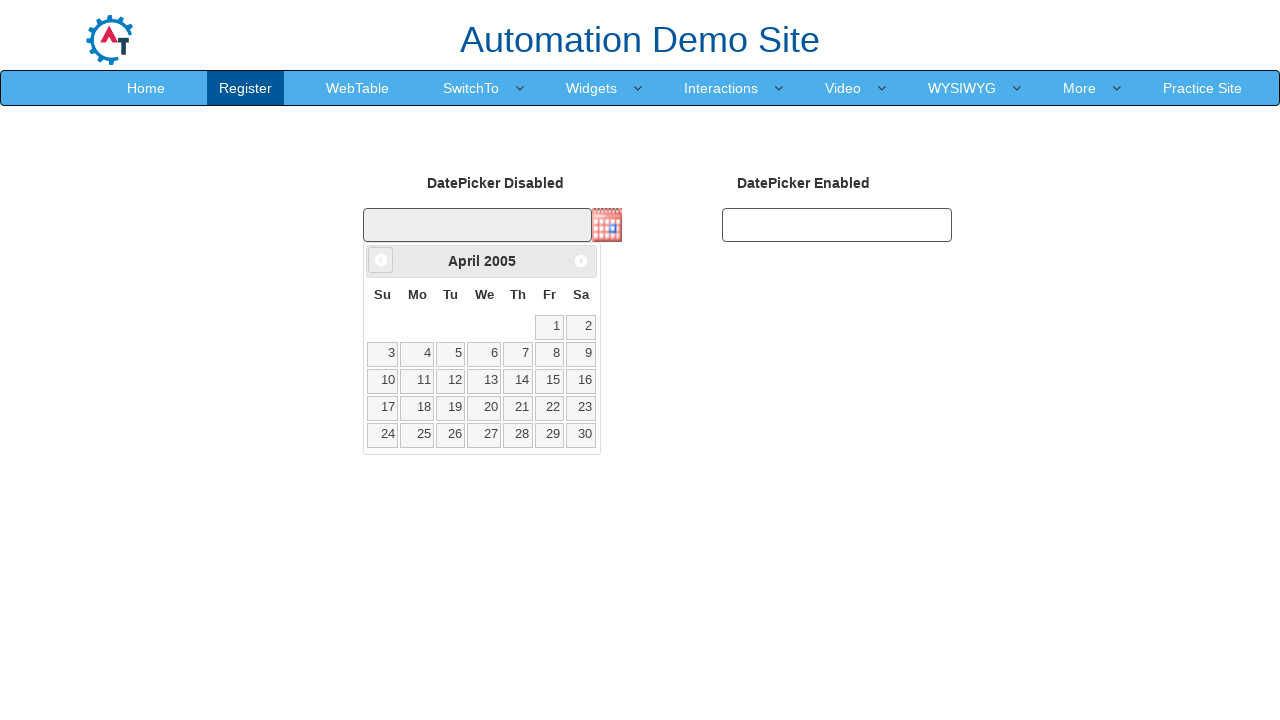

Clicked previous month button (iteration 251/335) at (381, 260) on xpath=//span[@class='ui-icon ui-icon-circle-triangle-w']
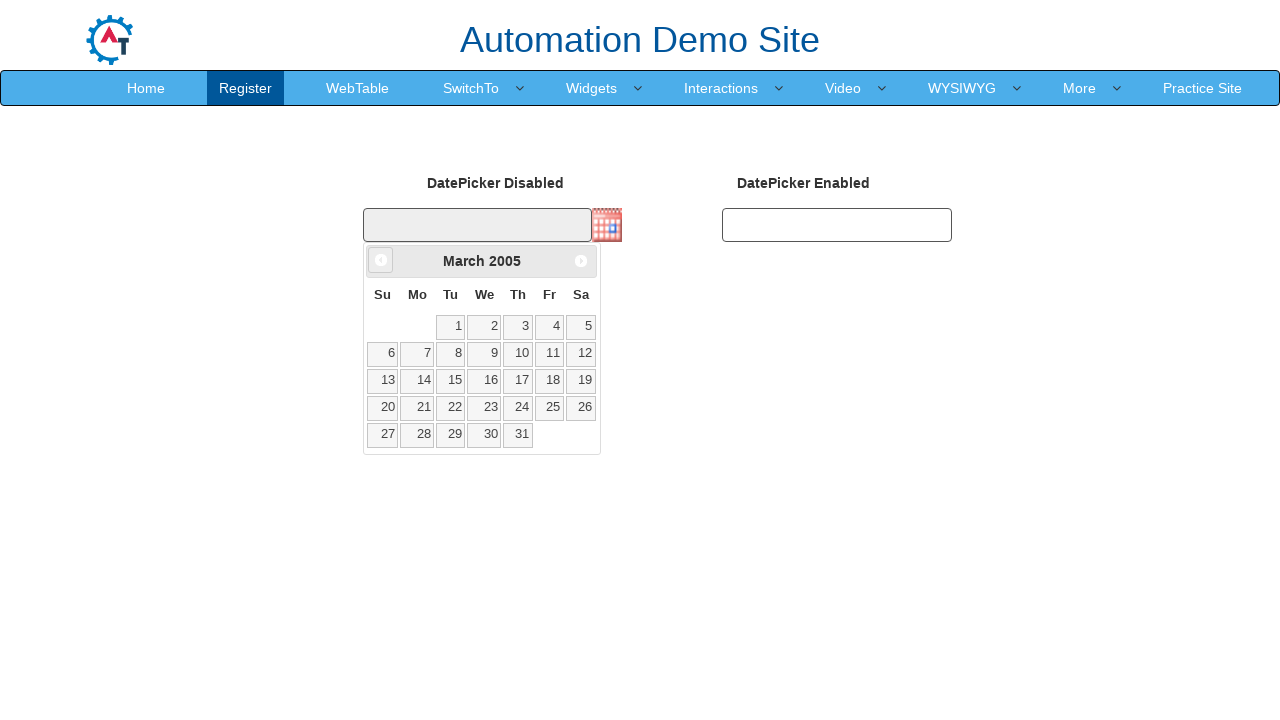

Clicked previous month button (iteration 252/335) at (381, 260) on xpath=//span[@class='ui-icon ui-icon-circle-triangle-w']
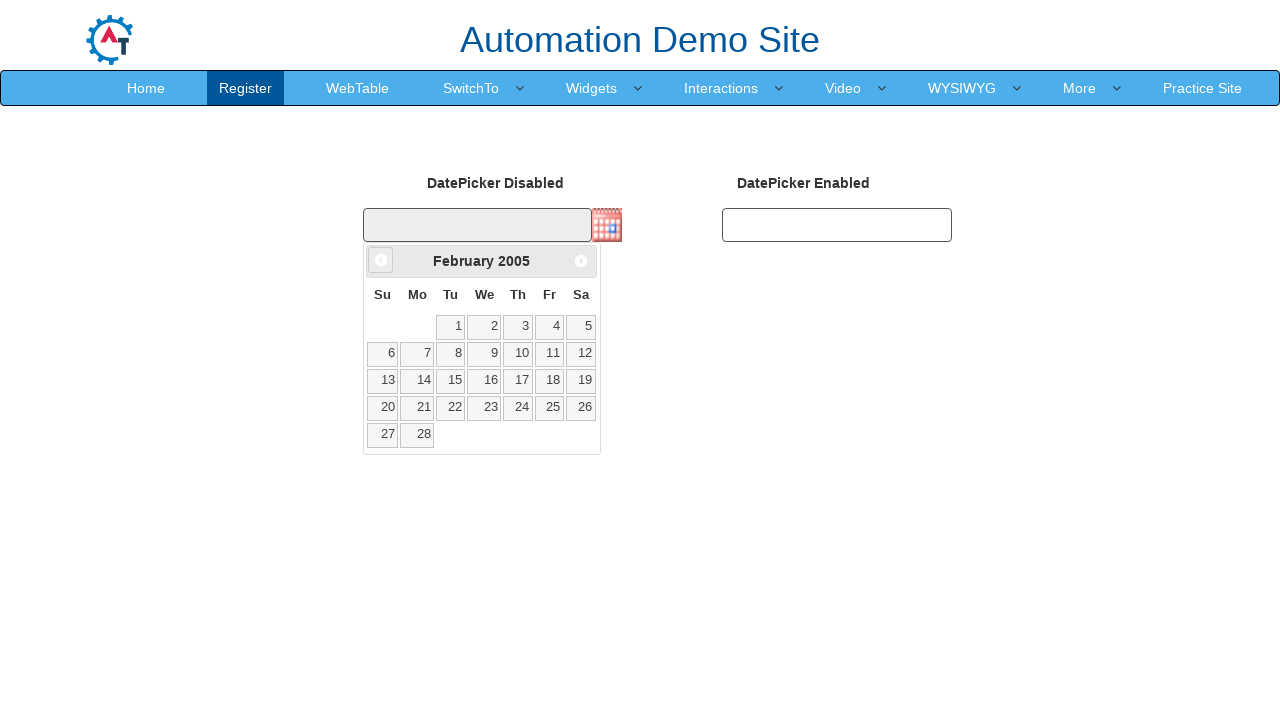

Clicked previous month button (iteration 253/335) at (381, 260) on xpath=//span[@class='ui-icon ui-icon-circle-triangle-w']
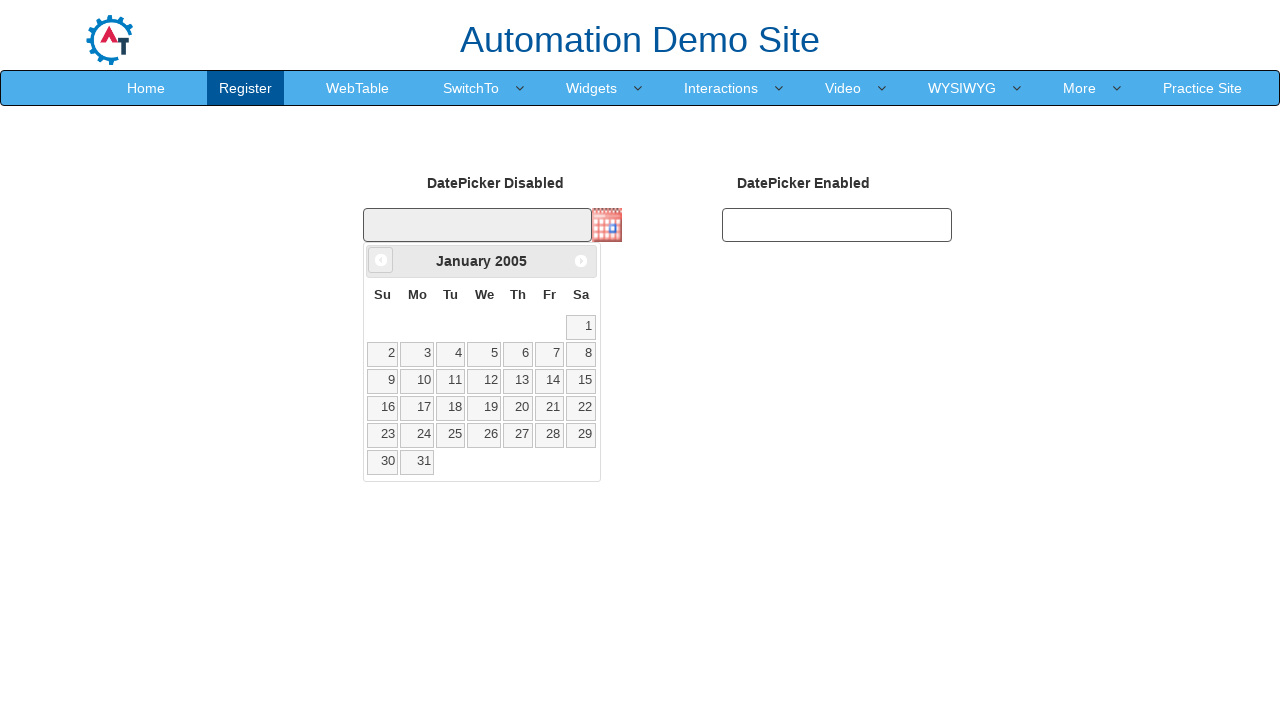

Clicked previous month button (iteration 254/335) at (381, 260) on xpath=//span[@class='ui-icon ui-icon-circle-triangle-w']
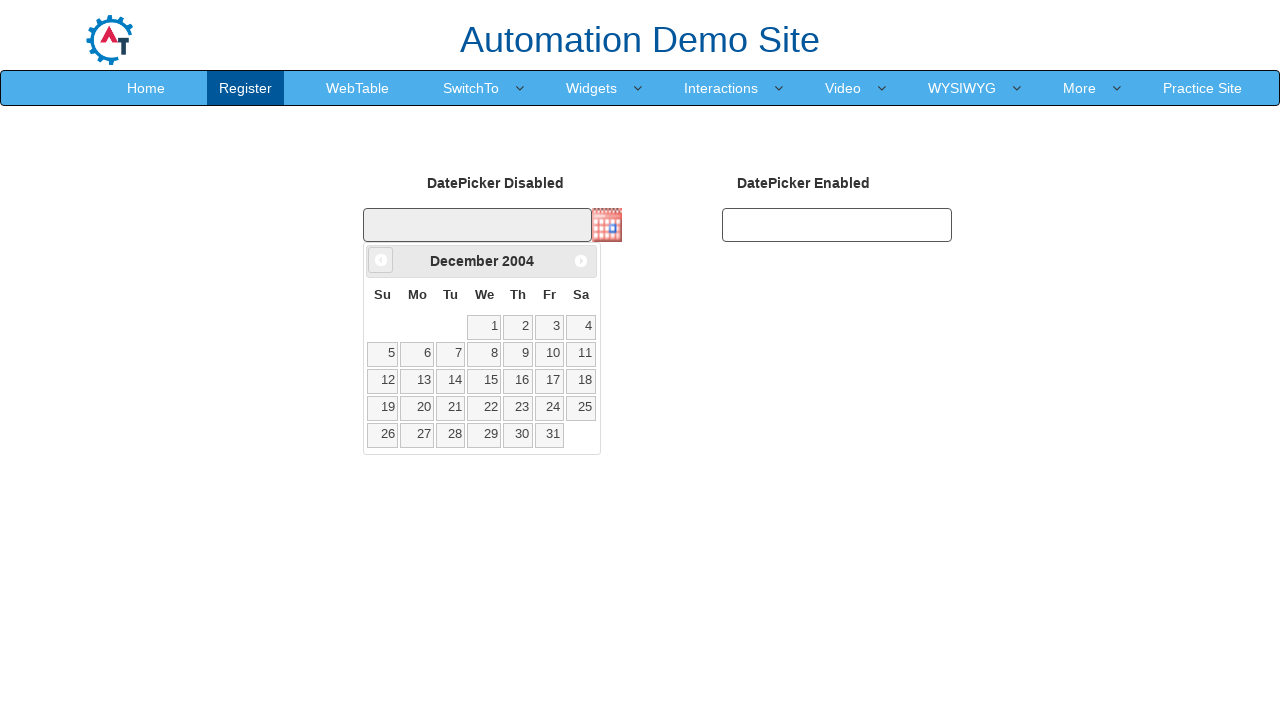

Clicked previous month button (iteration 255/335) at (381, 260) on xpath=//span[@class='ui-icon ui-icon-circle-triangle-w']
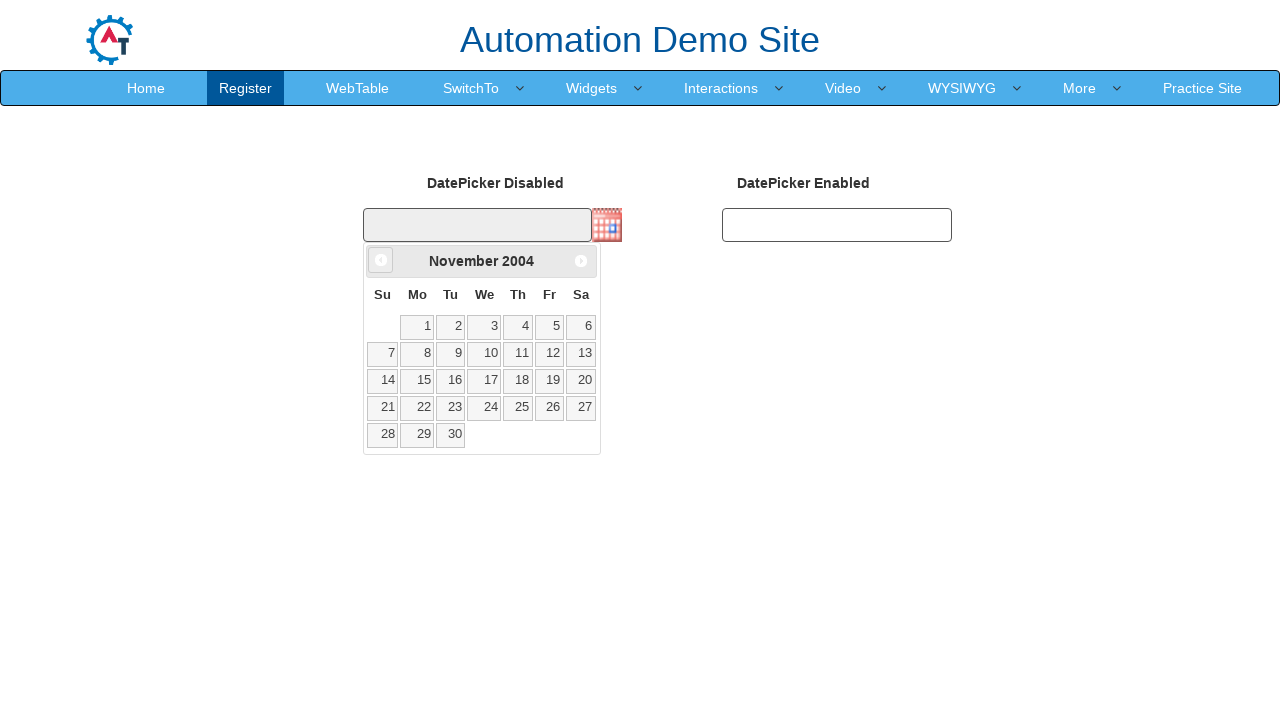

Clicked previous month button (iteration 256/335) at (381, 260) on xpath=//span[@class='ui-icon ui-icon-circle-triangle-w']
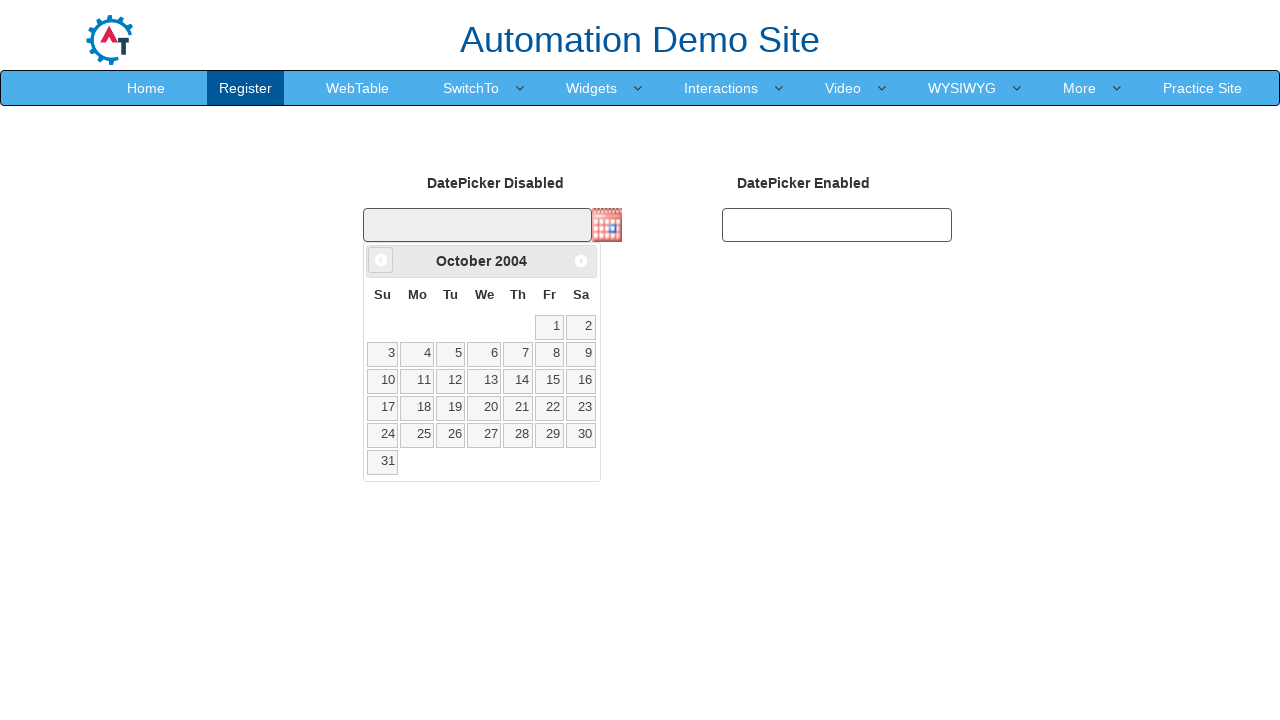

Clicked previous month button (iteration 257/335) at (381, 260) on xpath=//span[@class='ui-icon ui-icon-circle-triangle-w']
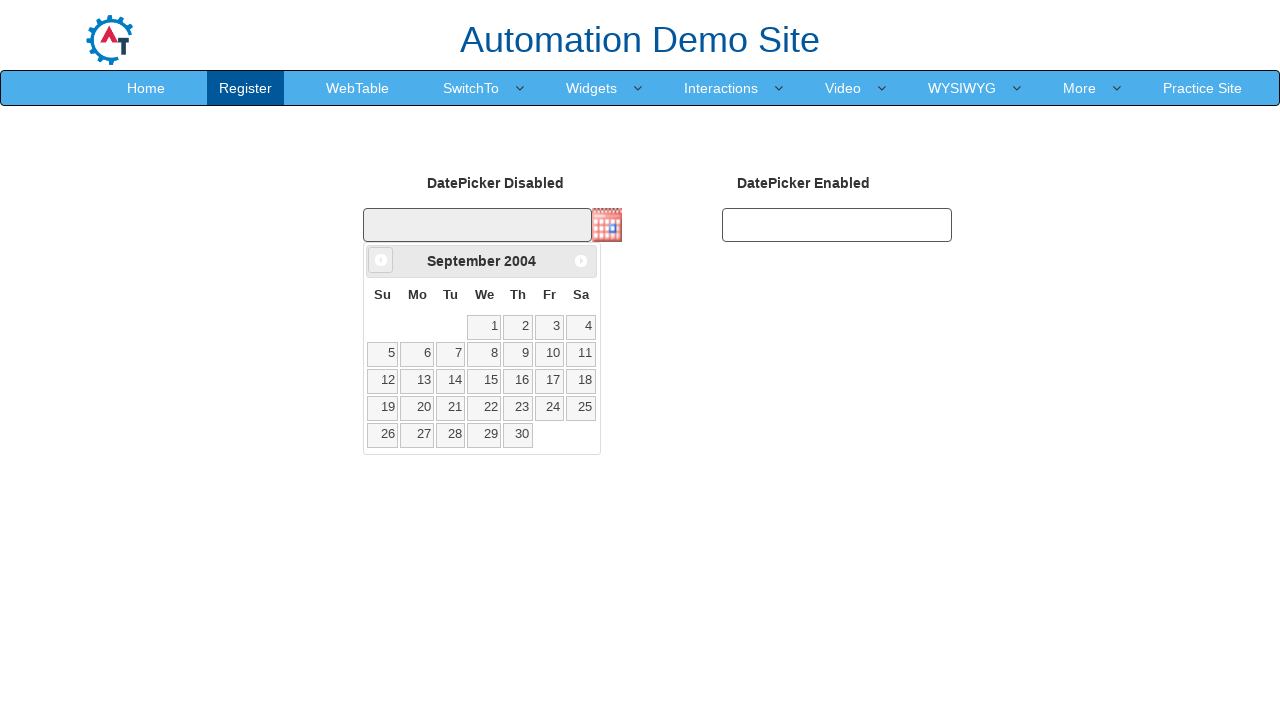

Clicked previous month button (iteration 258/335) at (381, 260) on xpath=//span[@class='ui-icon ui-icon-circle-triangle-w']
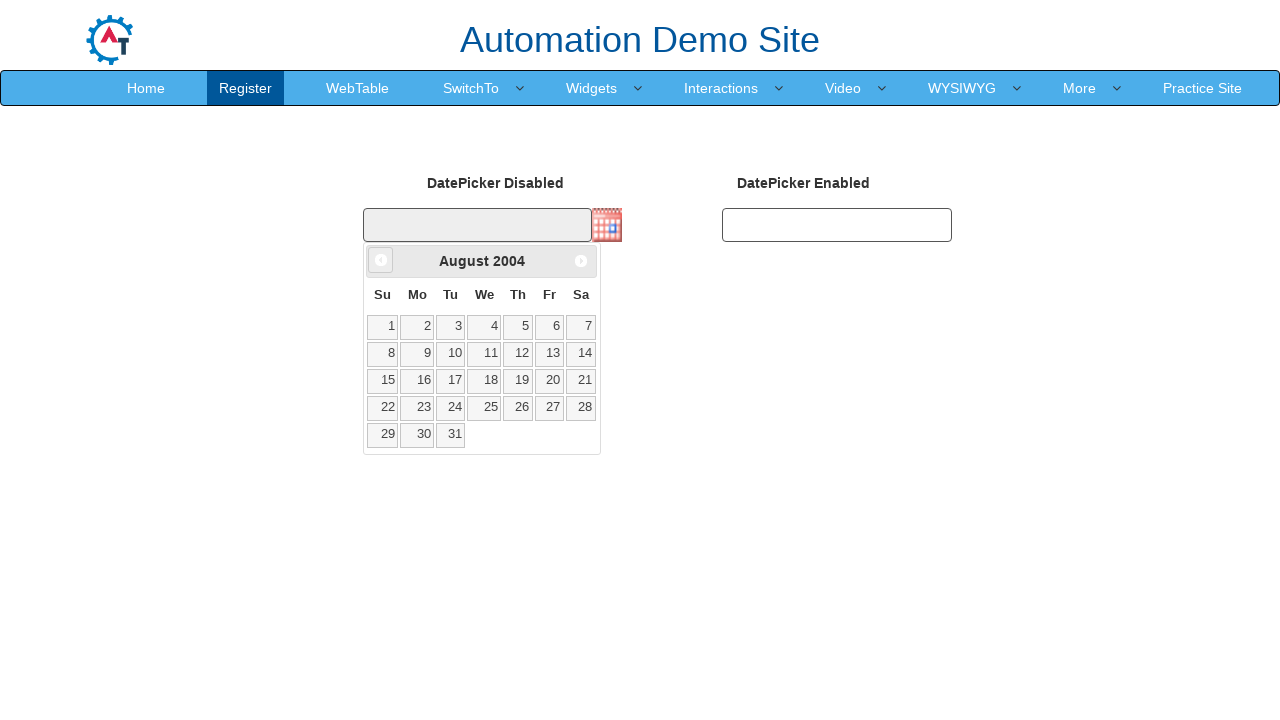

Clicked previous month button (iteration 259/335) at (381, 260) on xpath=//span[@class='ui-icon ui-icon-circle-triangle-w']
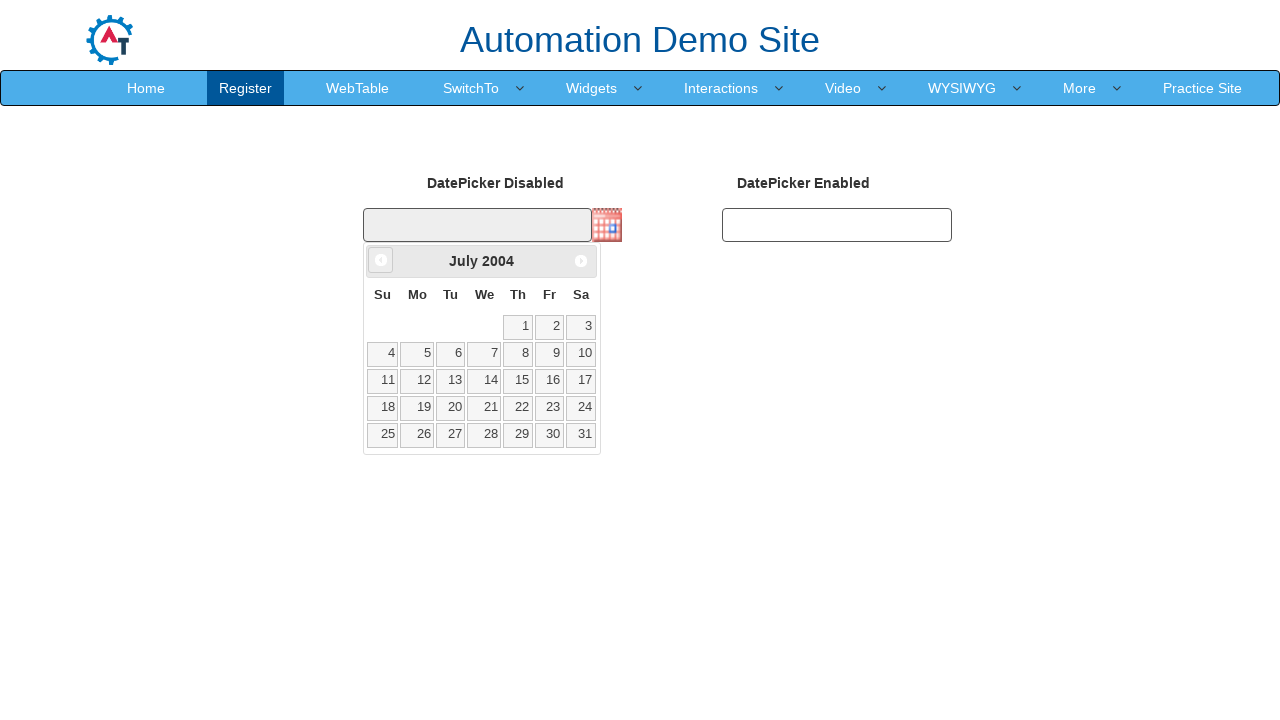

Clicked previous month button (iteration 260/335) at (381, 260) on xpath=//span[@class='ui-icon ui-icon-circle-triangle-w']
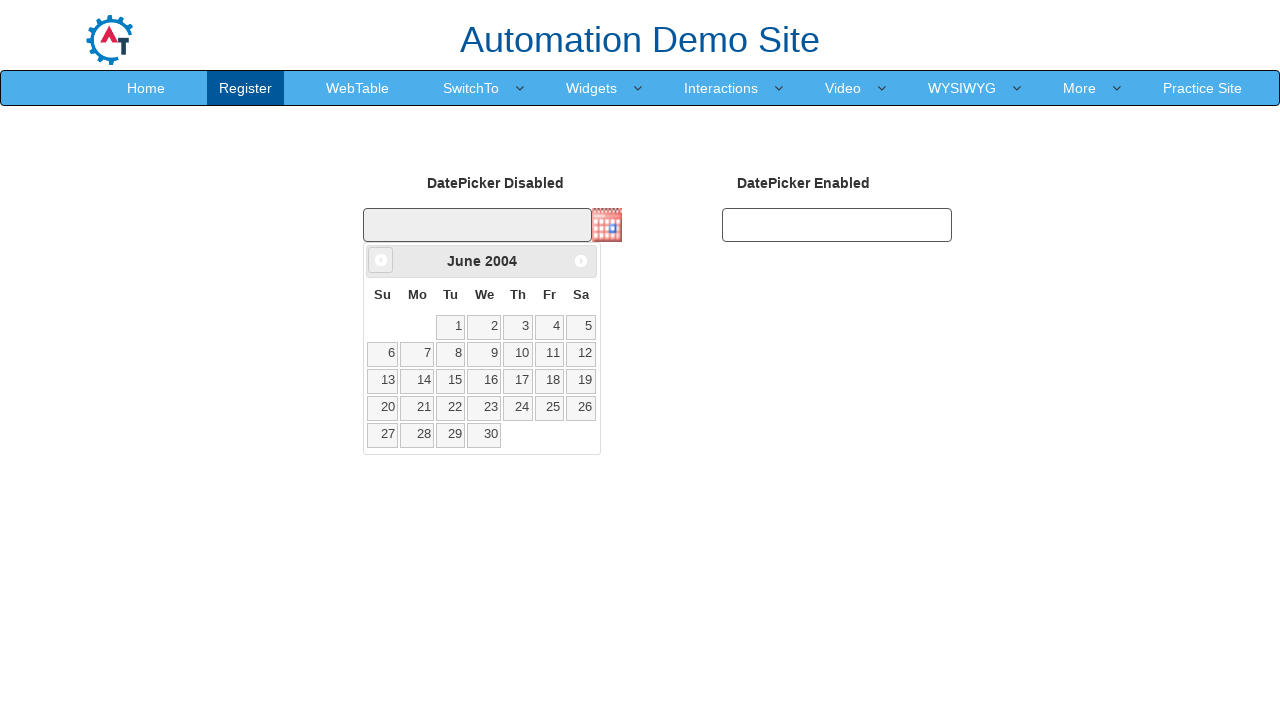

Clicked previous month button (iteration 261/335) at (381, 260) on xpath=//span[@class='ui-icon ui-icon-circle-triangle-w']
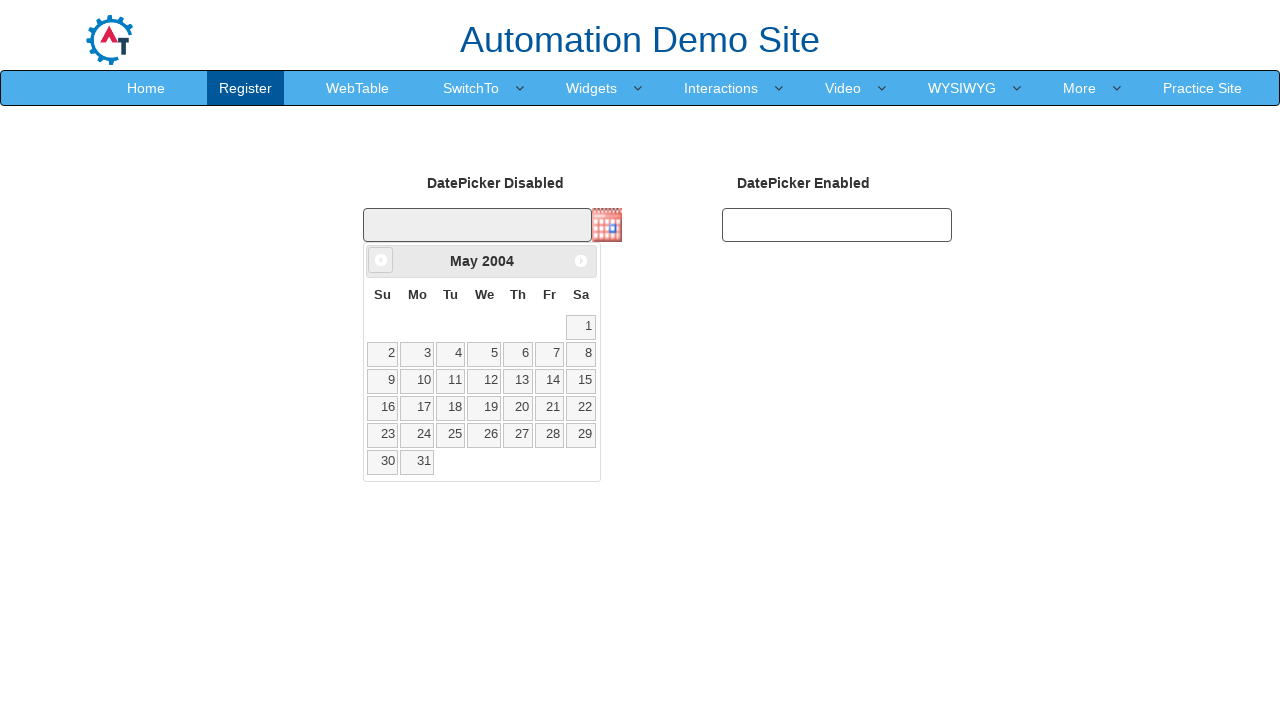

Clicked previous month button (iteration 262/335) at (381, 260) on xpath=//span[@class='ui-icon ui-icon-circle-triangle-w']
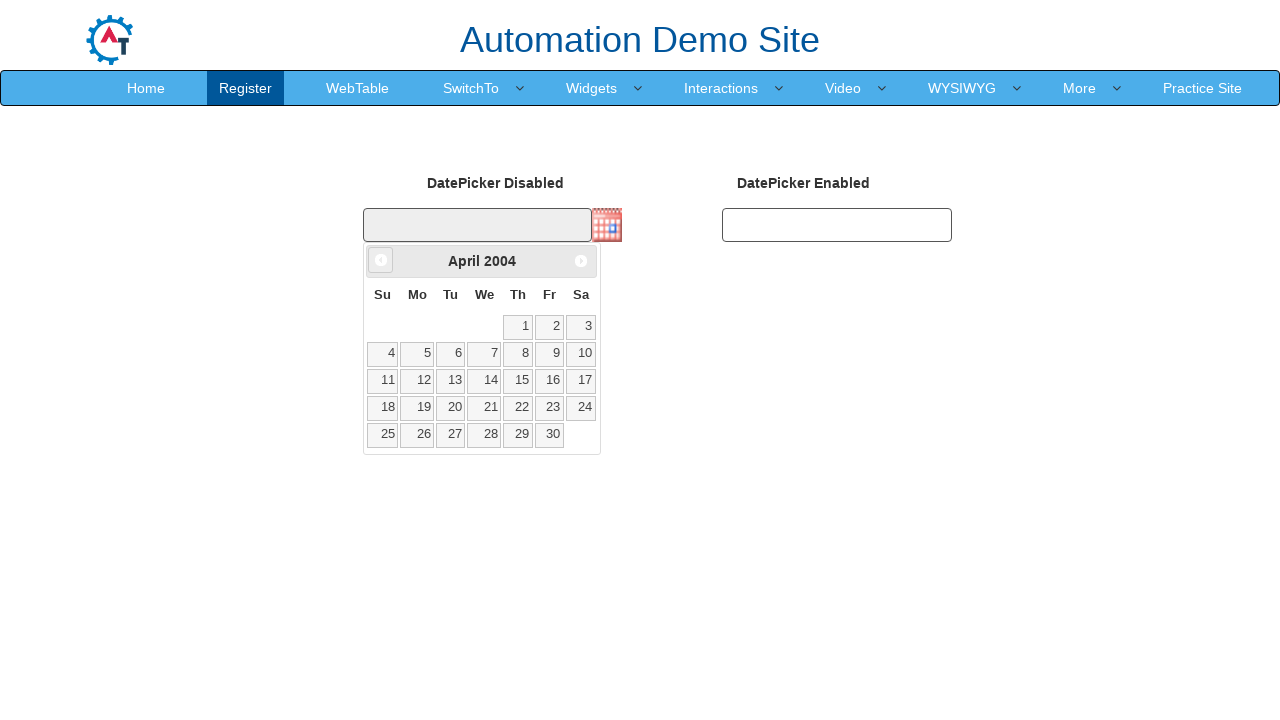

Clicked previous month button (iteration 263/335) at (381, 260) on xpath=//span[@class='ui-icon ui-icon-circle-triangle-w']
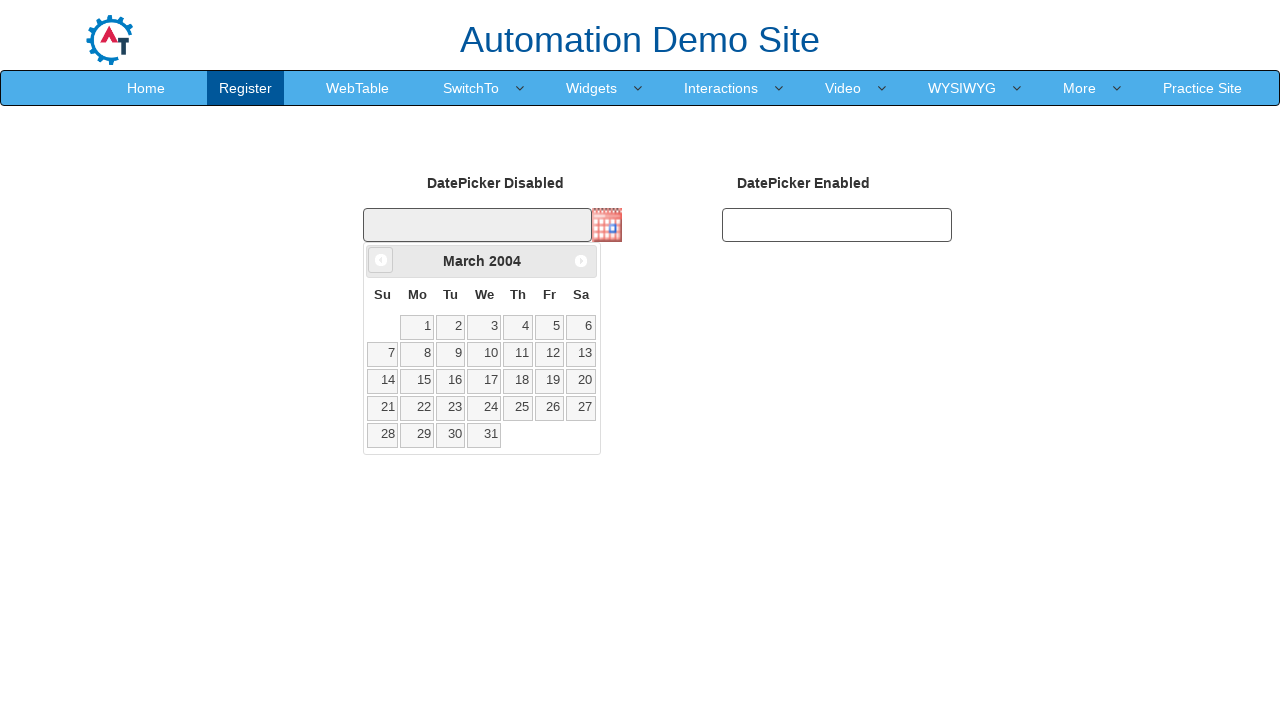

Clicked previous month button (iteration 264/335) at (381, 260) on xpath=//span[@class='ui-icon ui-icon-circle-triangle-w']
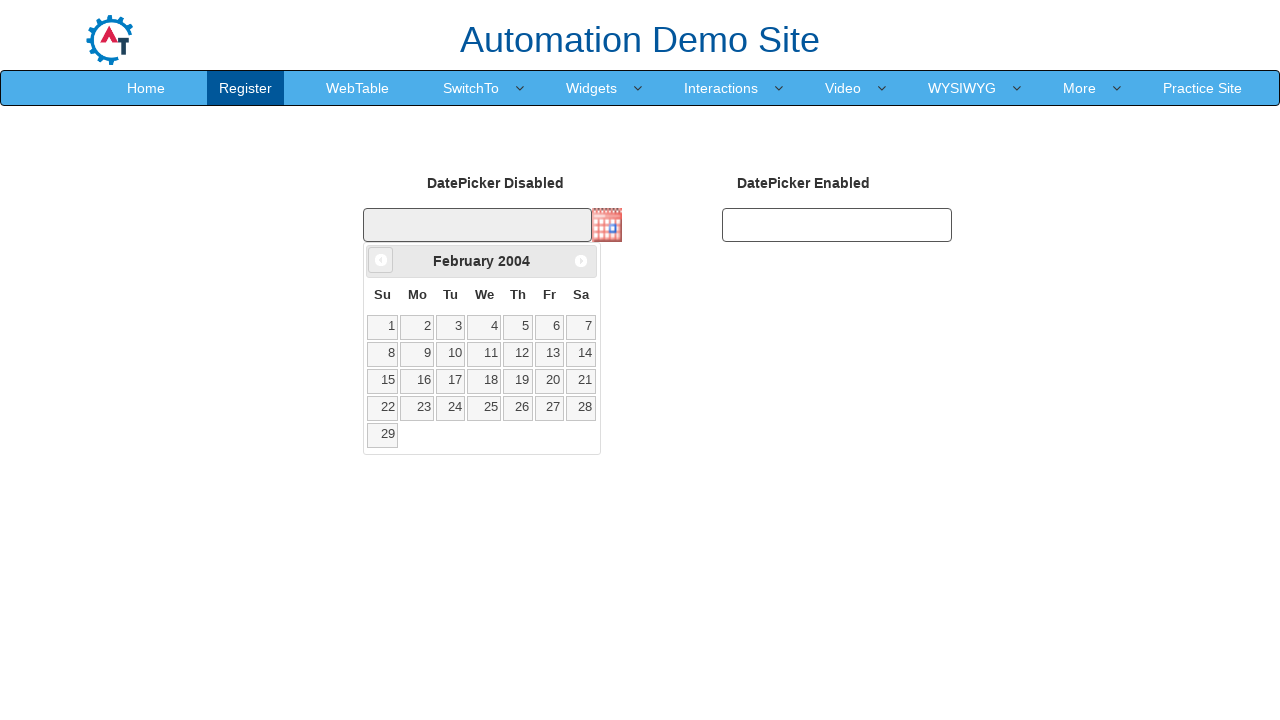

Clicked previous month button (iteration 265/335) at (381, 260) on xpath=//span[@class='ui-icon ui-icon-circle-triangle-w']
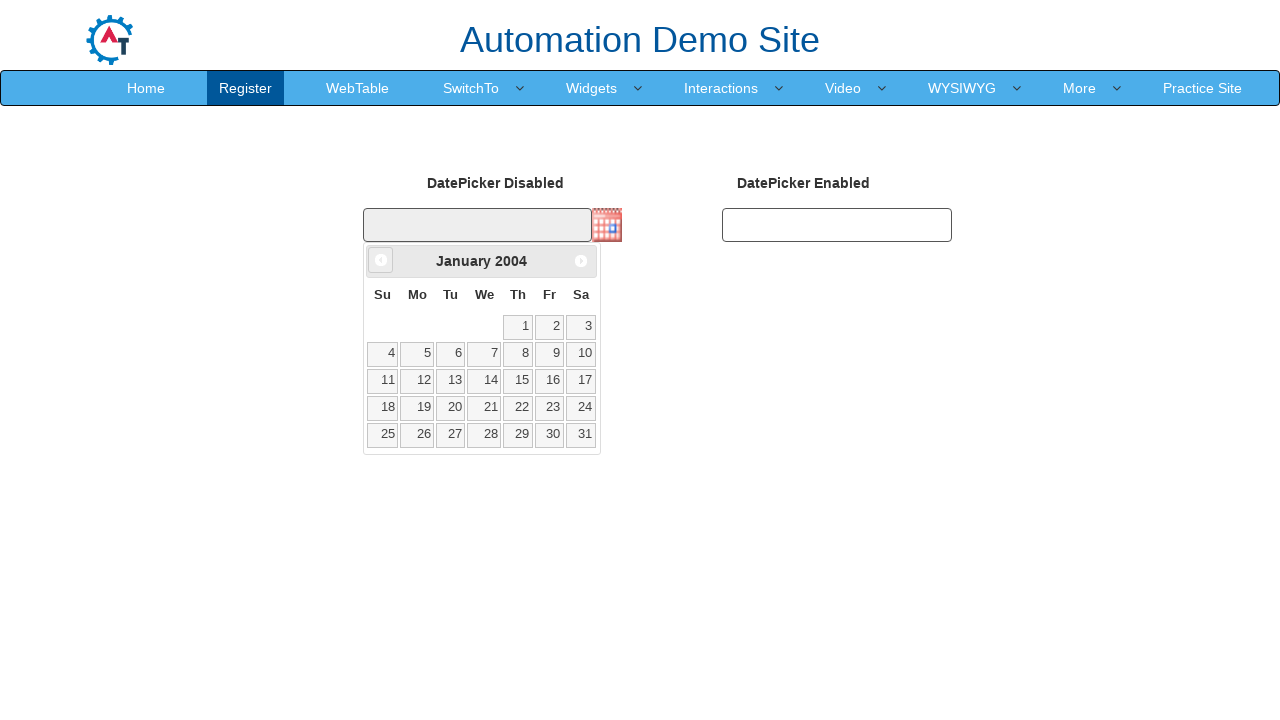

Clicked previous month button (iteration 266/335) at (381, 260) on xpath=//span[@class='ui-icon ui-icon-circle-triangle-w']
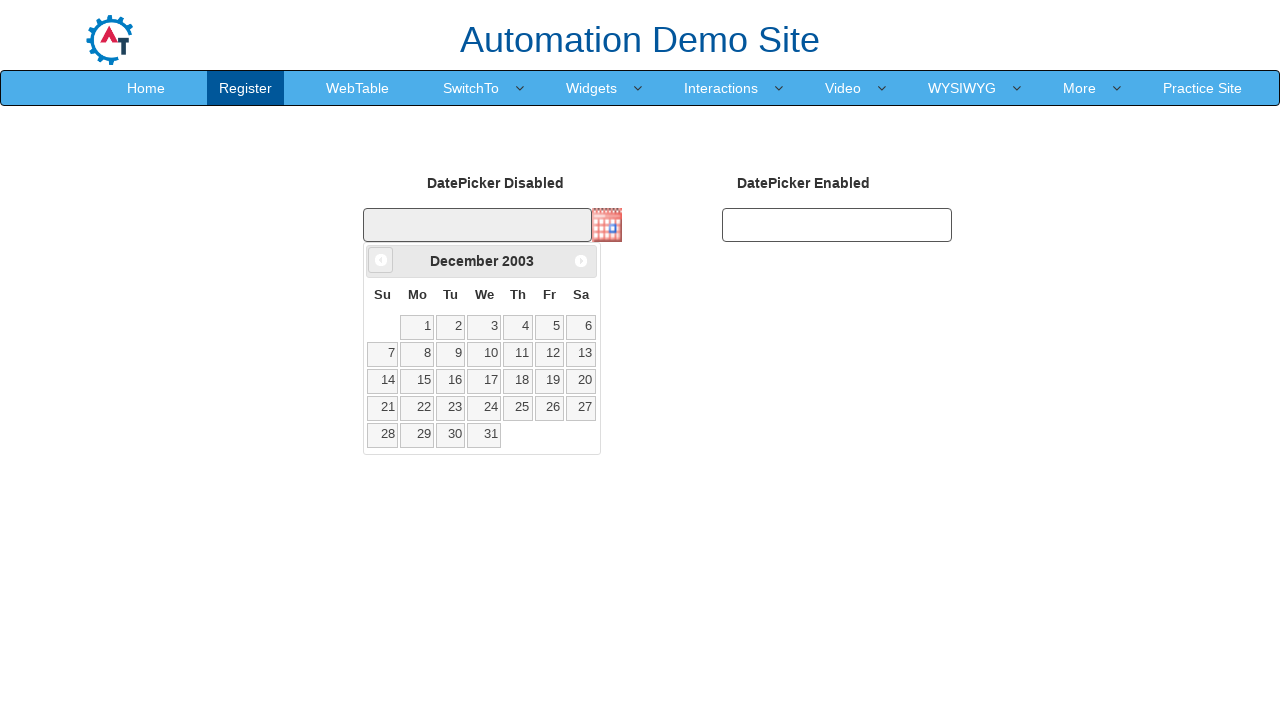

Clicked previous month button (iteration 267/335) at (381, 260) on xpath=//span[@class='ui-icon ui-icon-circle-triangle-w']
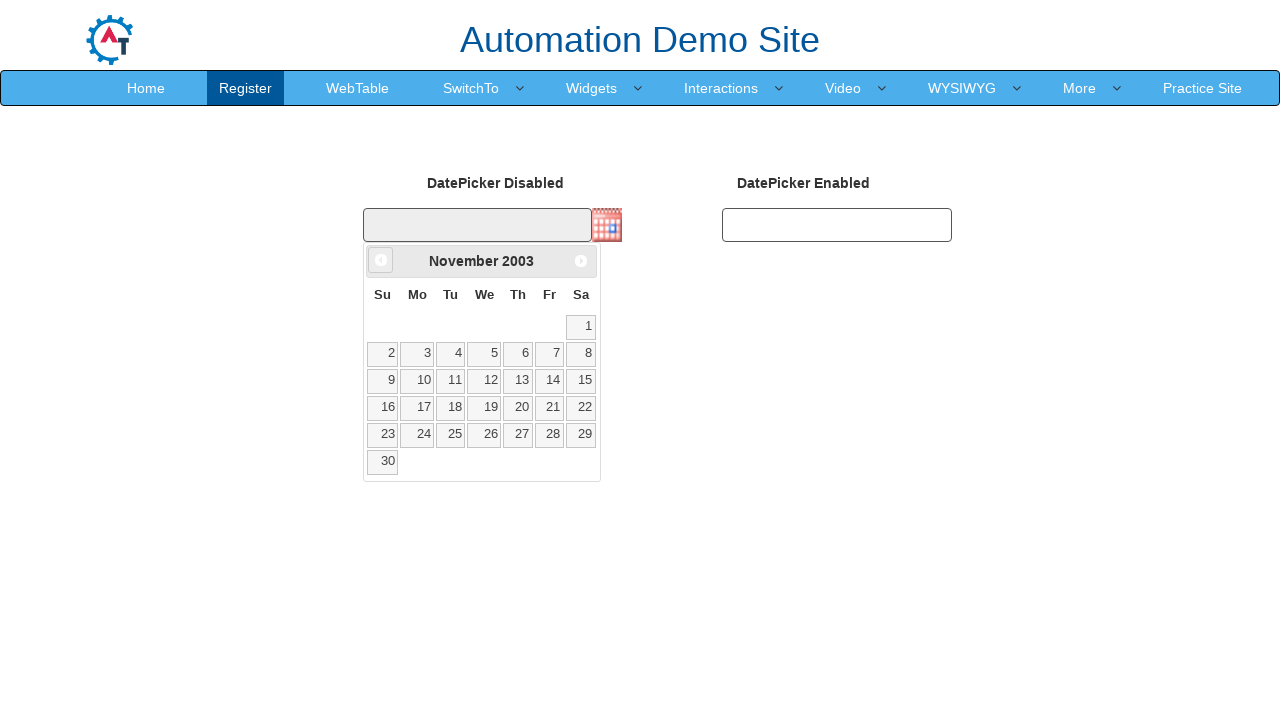

Clicked previous month button (iteration 268/335) at (381, 260) on xpath=//span[@class='ui-icon ui-icon-circle-triangle-w']
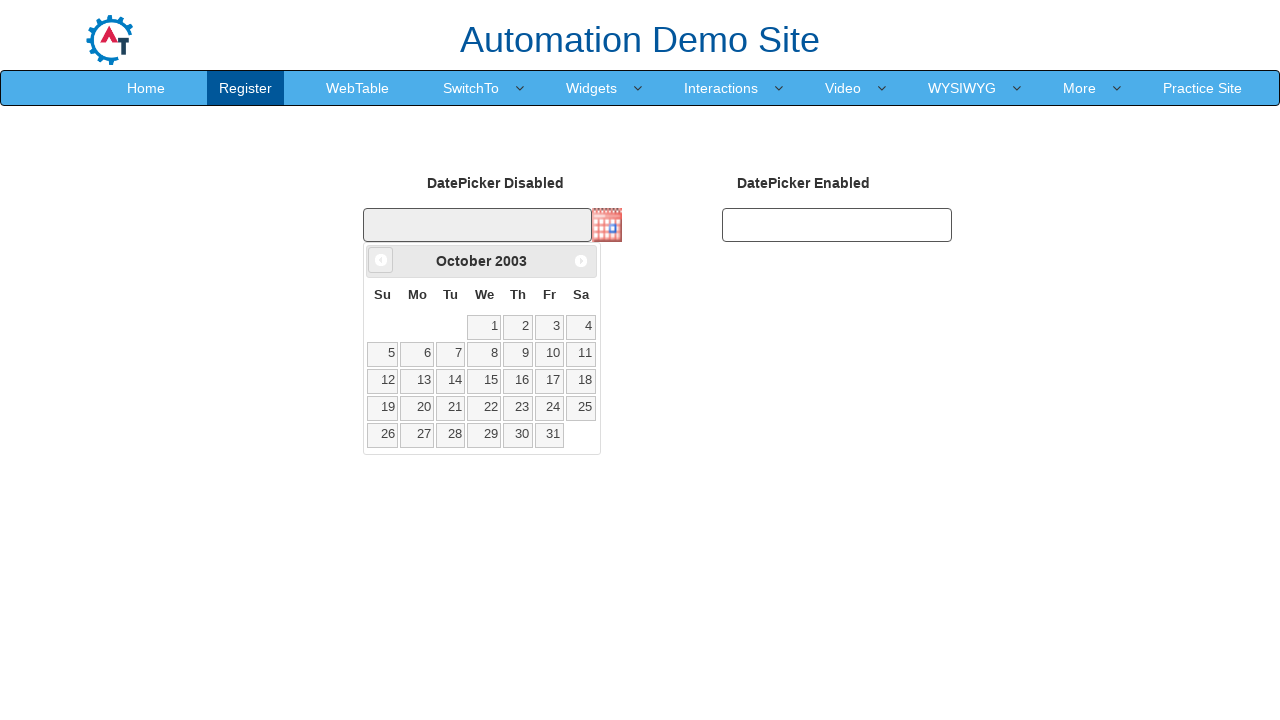

Clicked previous month button (iteration 269/335) at (381, 260) on xpath=//span[@class='ui-icon ui-icon-circle-triangle-w']
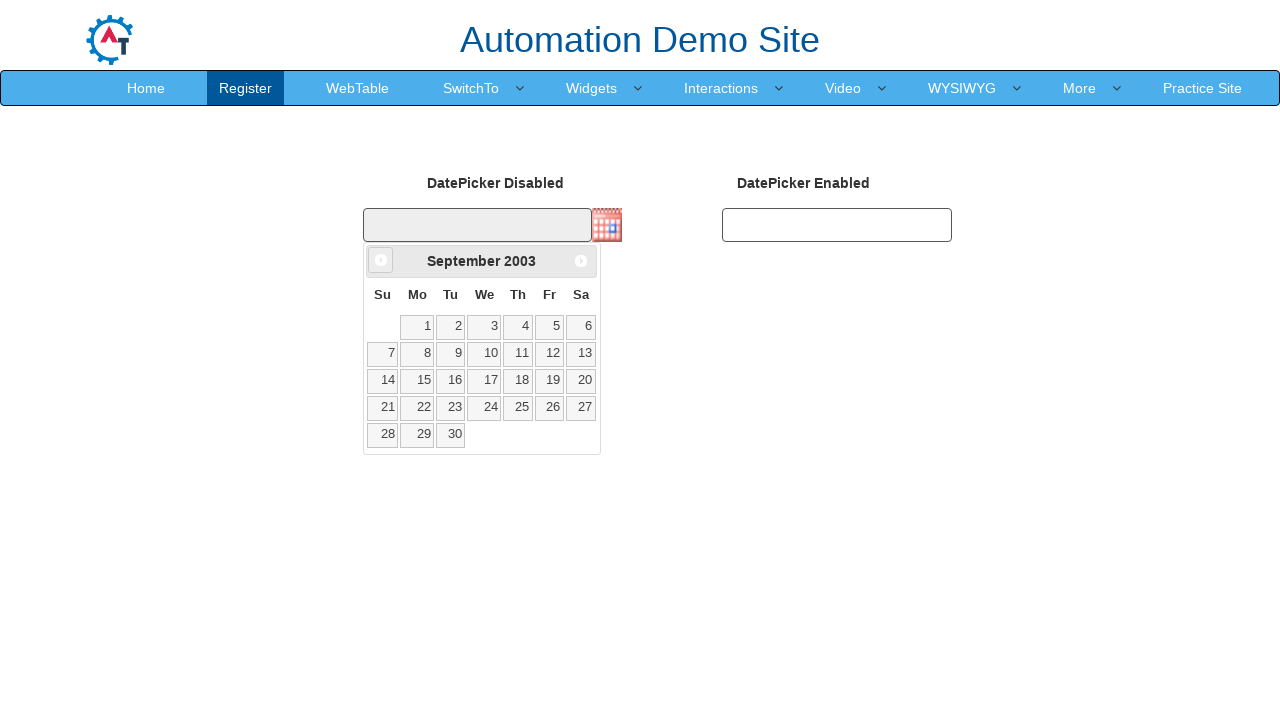

Clicked previous month button (iteration 270/335) at (381, 260) on xpath=//span[@class='ui-icon ui-icon-circle-triangle-w']
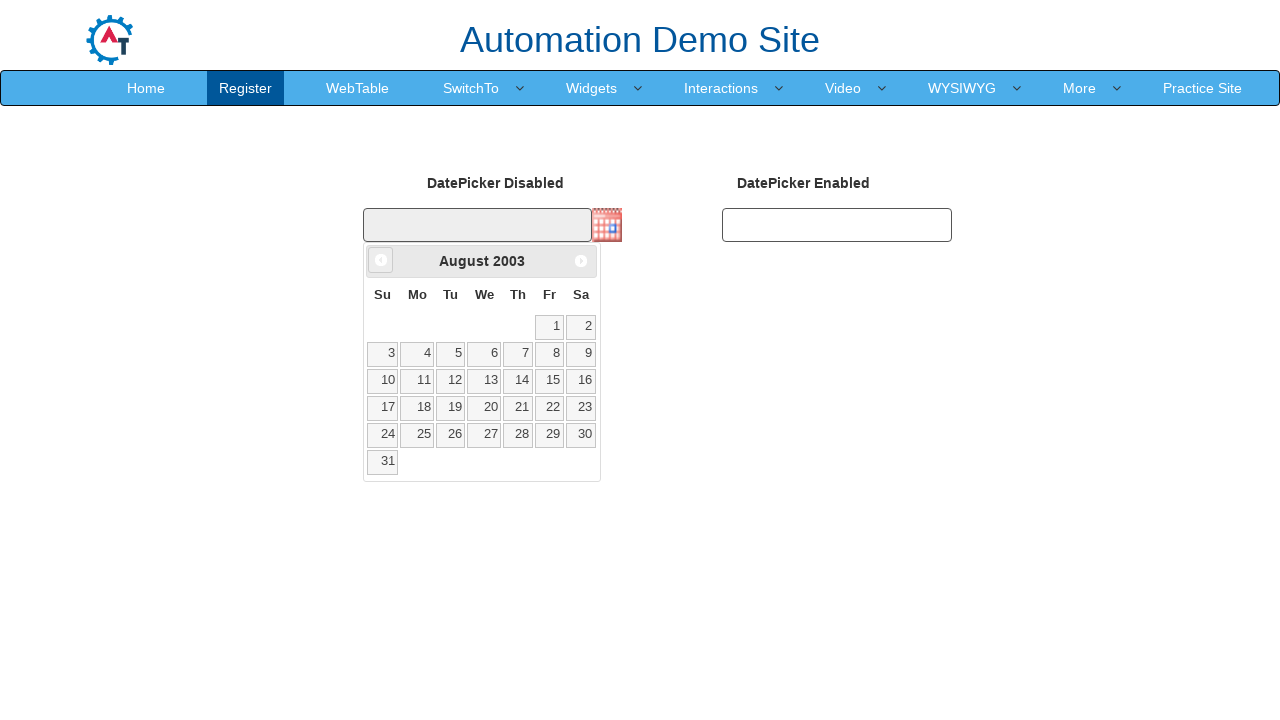

Clicked previous month button (iteration 271/335) at (381, 260) on xpath=//span[@class='ui-icon ui-icon-circle-triangle-w']
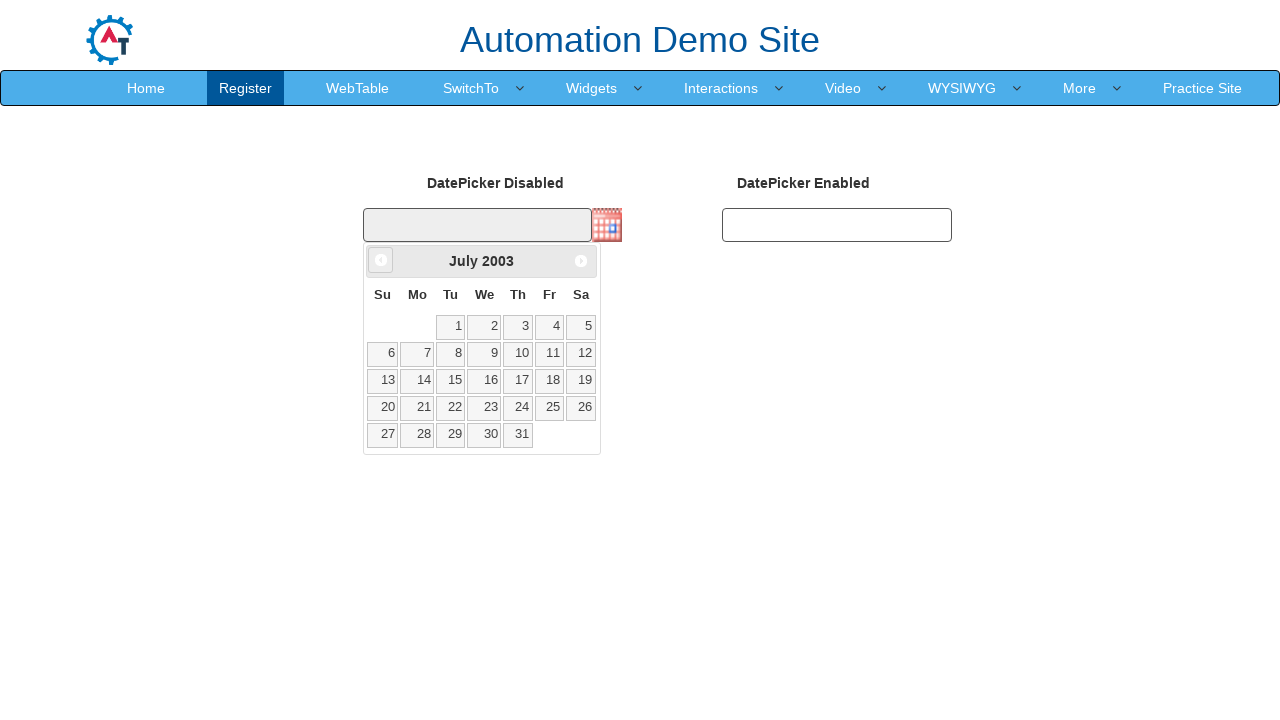

Clicked previous month button (iteration 272/335) at (381, 260) on xpath=//span[@class='ui-icon ui-icon-circle-triangle-w']
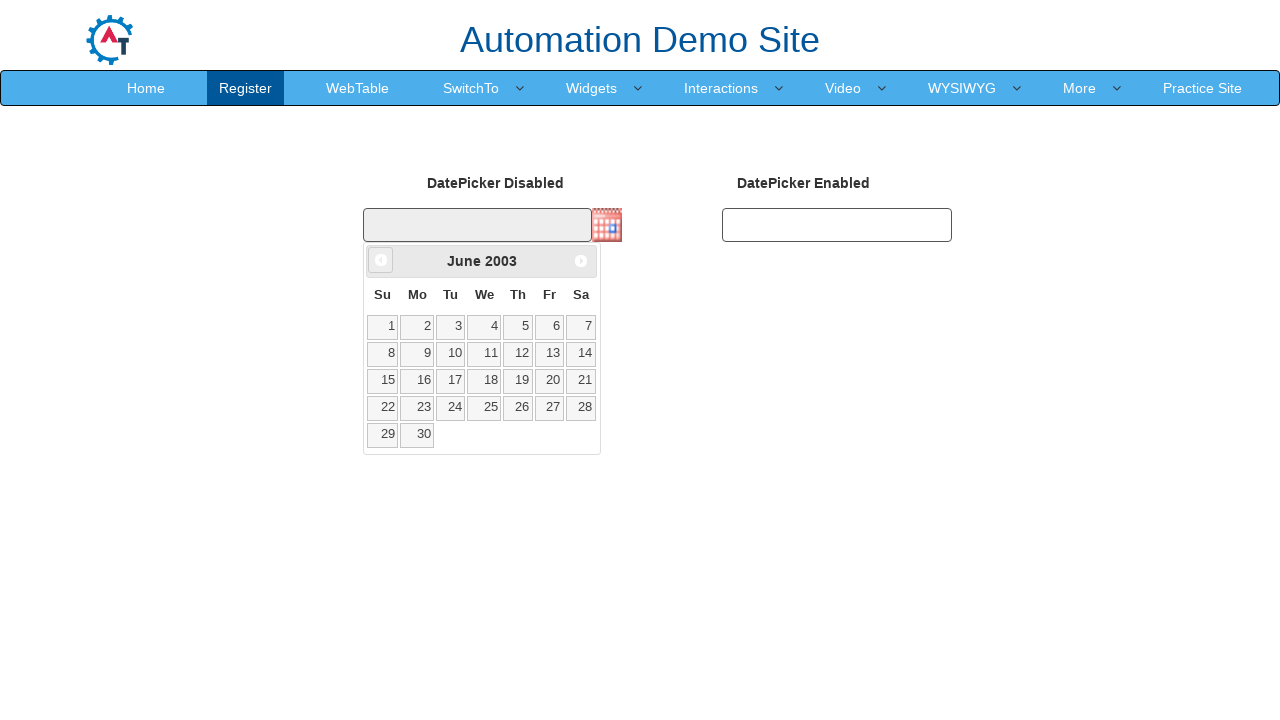

Clicked previous month button (iteration 273/335) at (381, 260) on xpath=//span[@class='ui-icon ui-icon-circle-triangle-w']
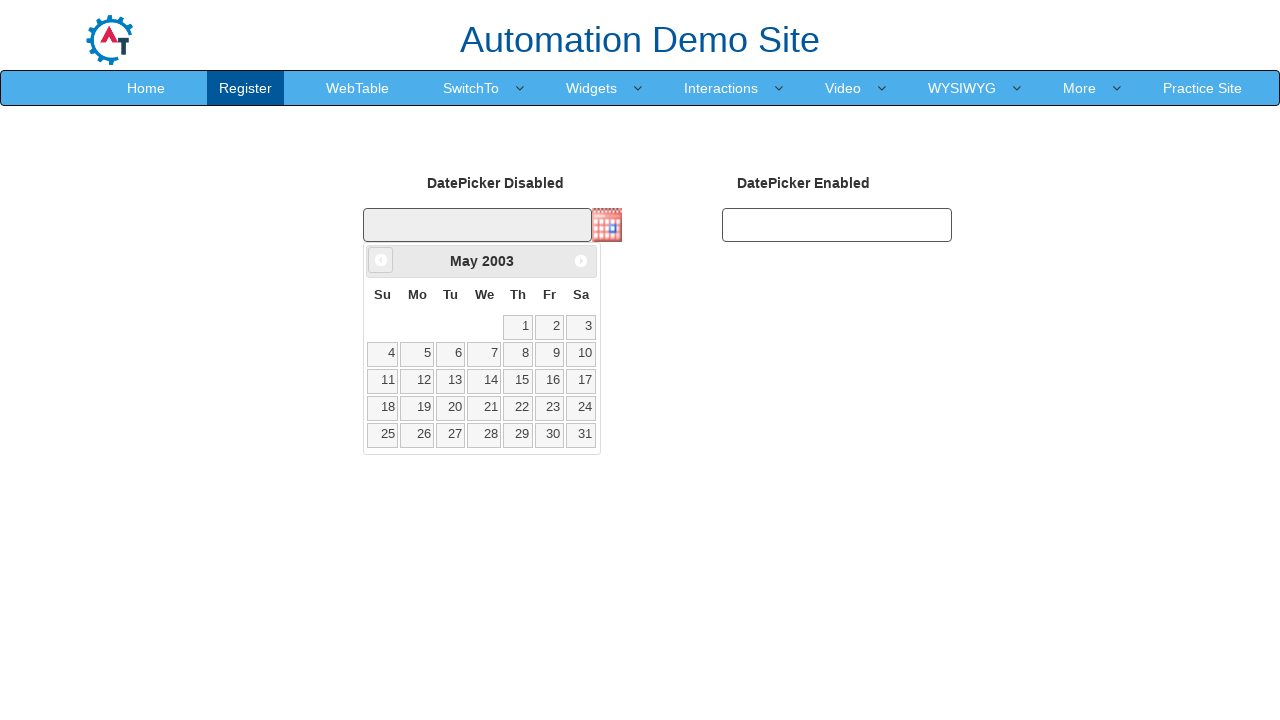

Clicked previous month button (iteration 274/335) at (381, 260) on xpath=//span[@class='ui-icon ui-icon-circle-triangle-w']
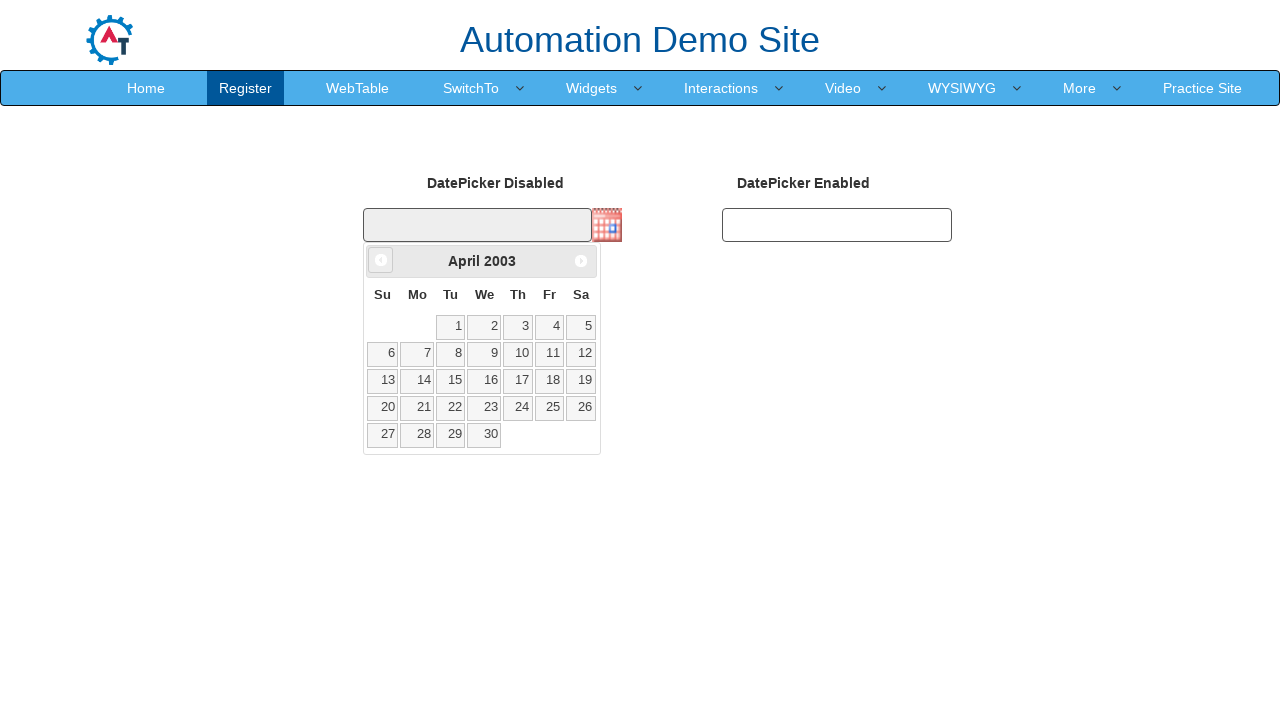

Clicked previous month button (iteration 275/335) at (381, 260) on xpath=//span[@class='ui-icon ui-icon-circle-triangle-w']
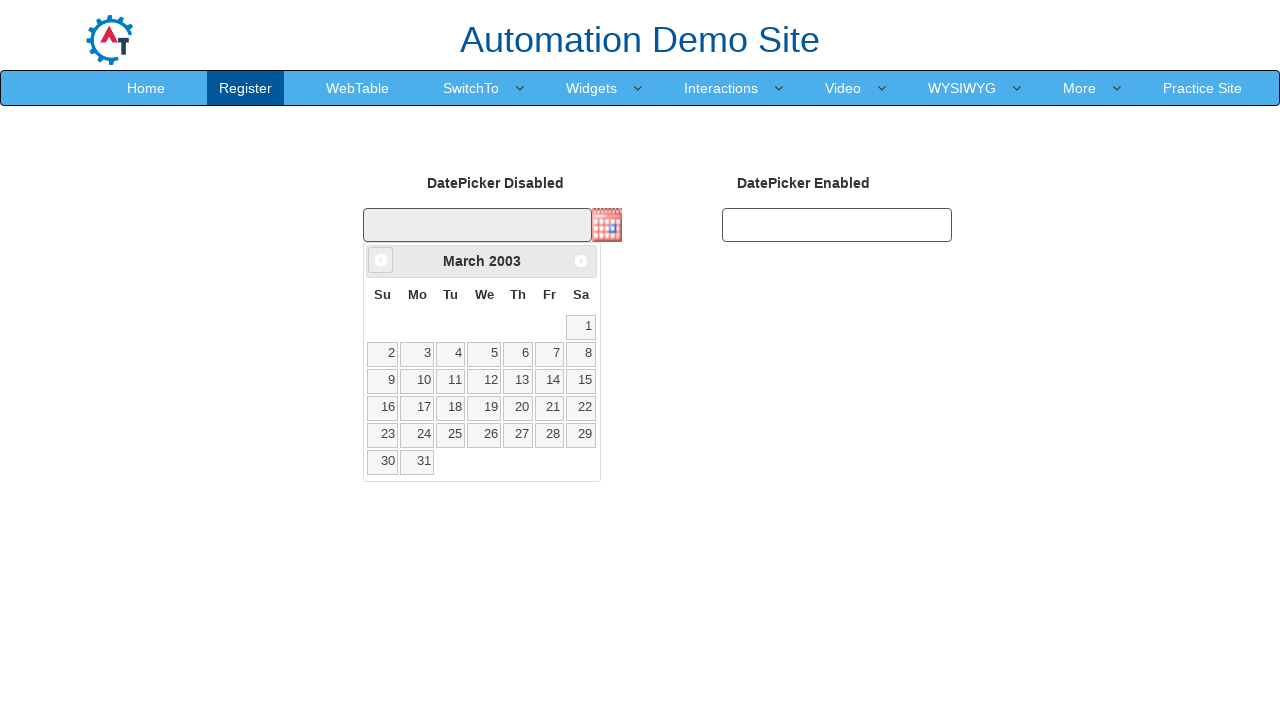

Clicked previous month button (iteration 276/335) at (381, 260) on xpath=//span[@class='ui-icon ui-icon-circle-triangle-w']
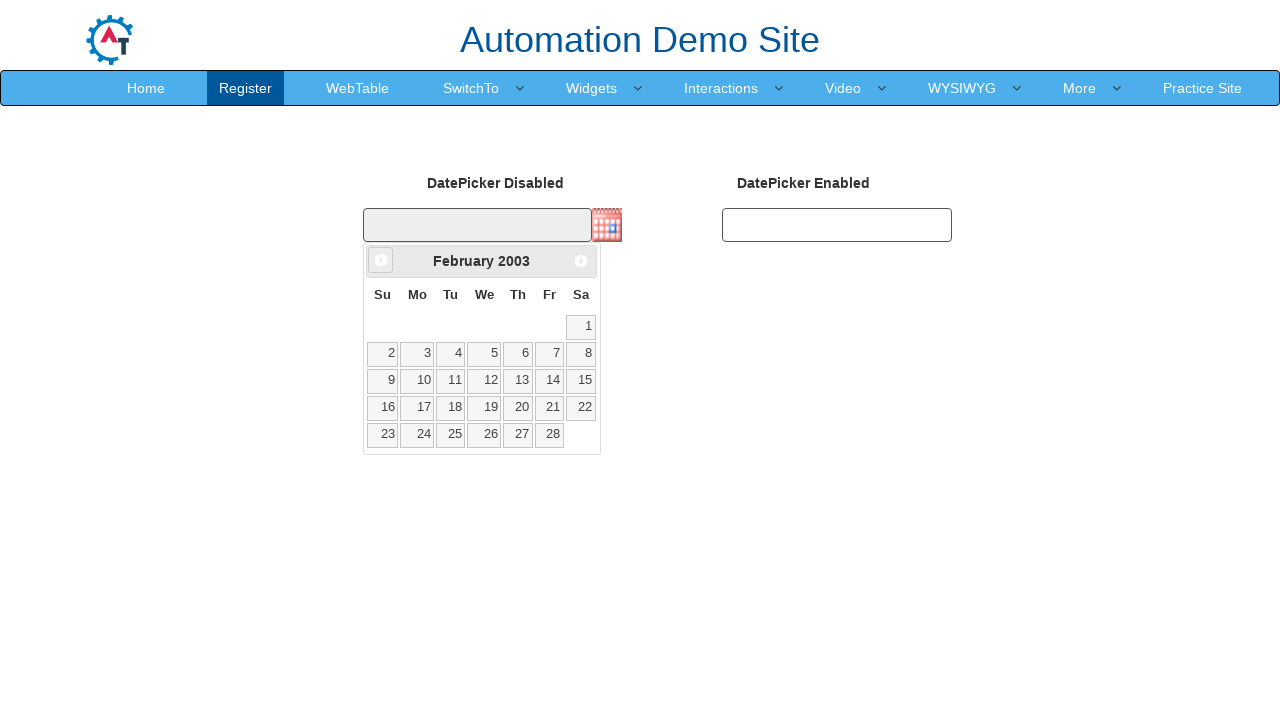

Clicked previous month button (iteration 277/335) at (381, 260) on xpath=//span[@class='ui-icon ui-icon-circle-triangle-w']
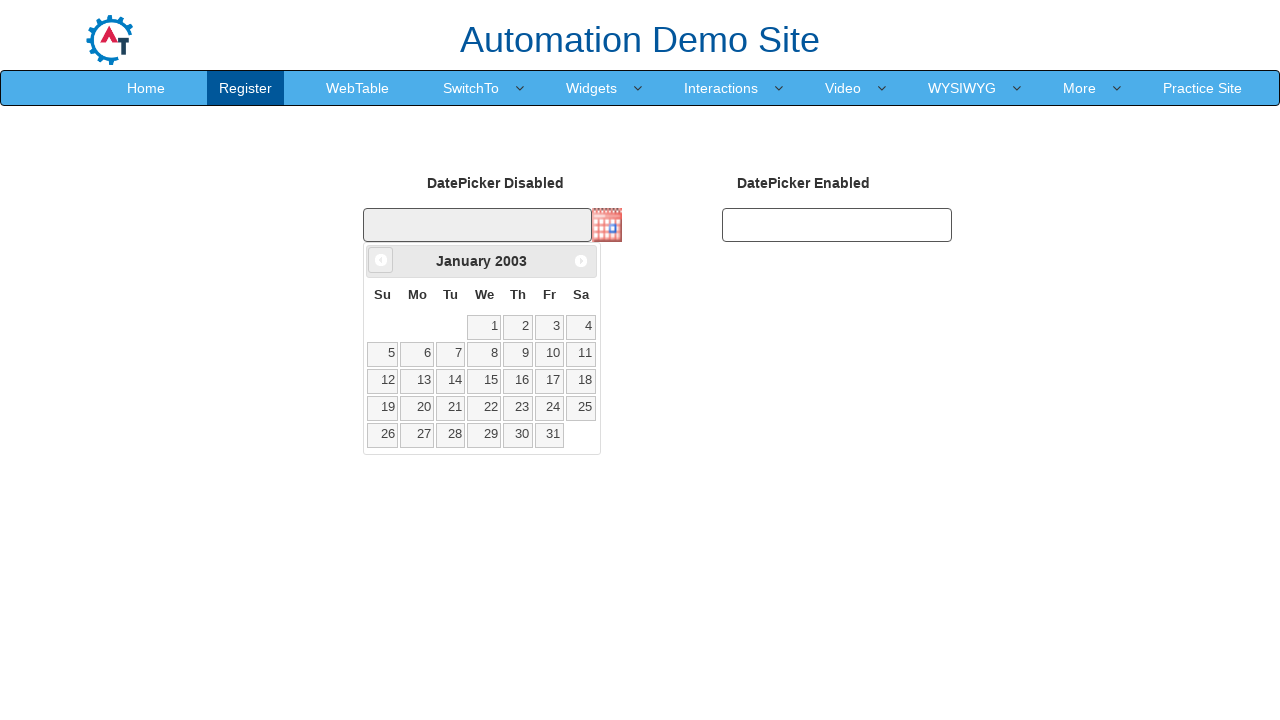

Clicked previous month button (iteration 278/335) at (381, 260) on xpath=//span[@class='ui-icon ui-icon-circle-triangle-w']
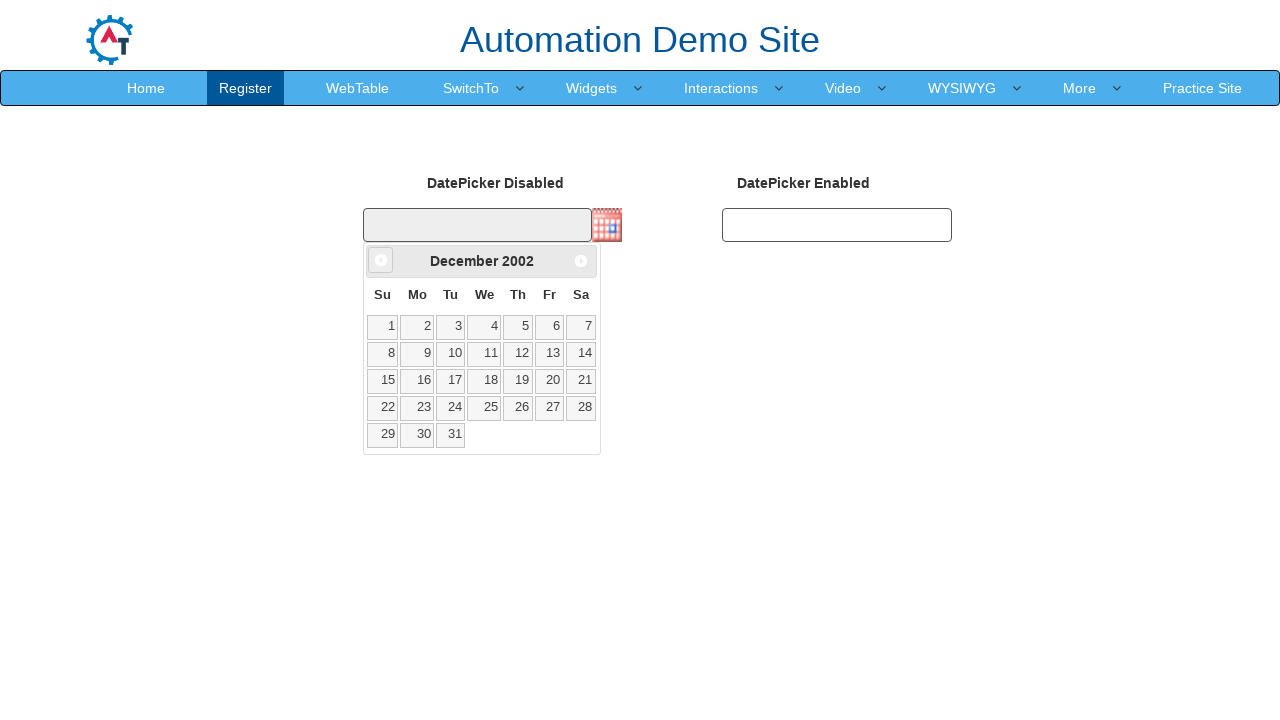

Clicked previous month button (iteration 279/335) at (381, 260) on xpath=//span[@class='ui-icon ui-icon-circle-triangle-w']
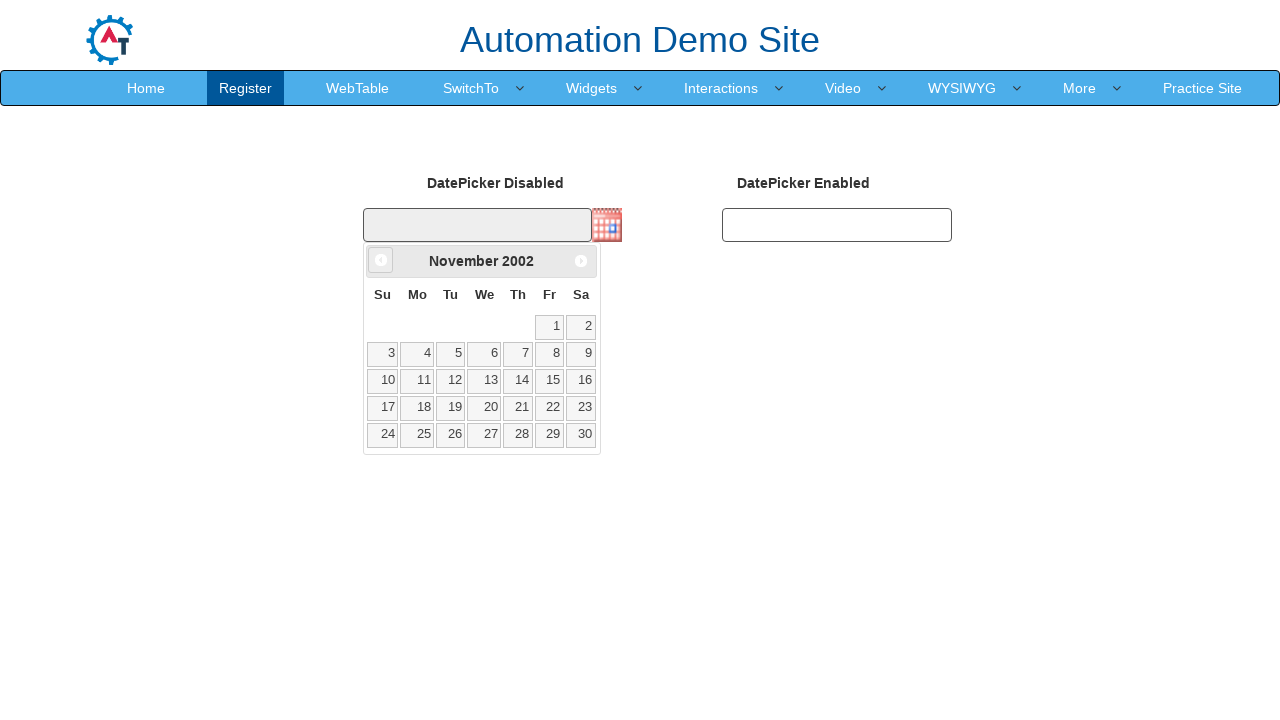

Clicked previous month button (iteration 280/335) at (381, 260) on xpath=//span[@class='ui-icon ui-icon-circle-triangle-w']
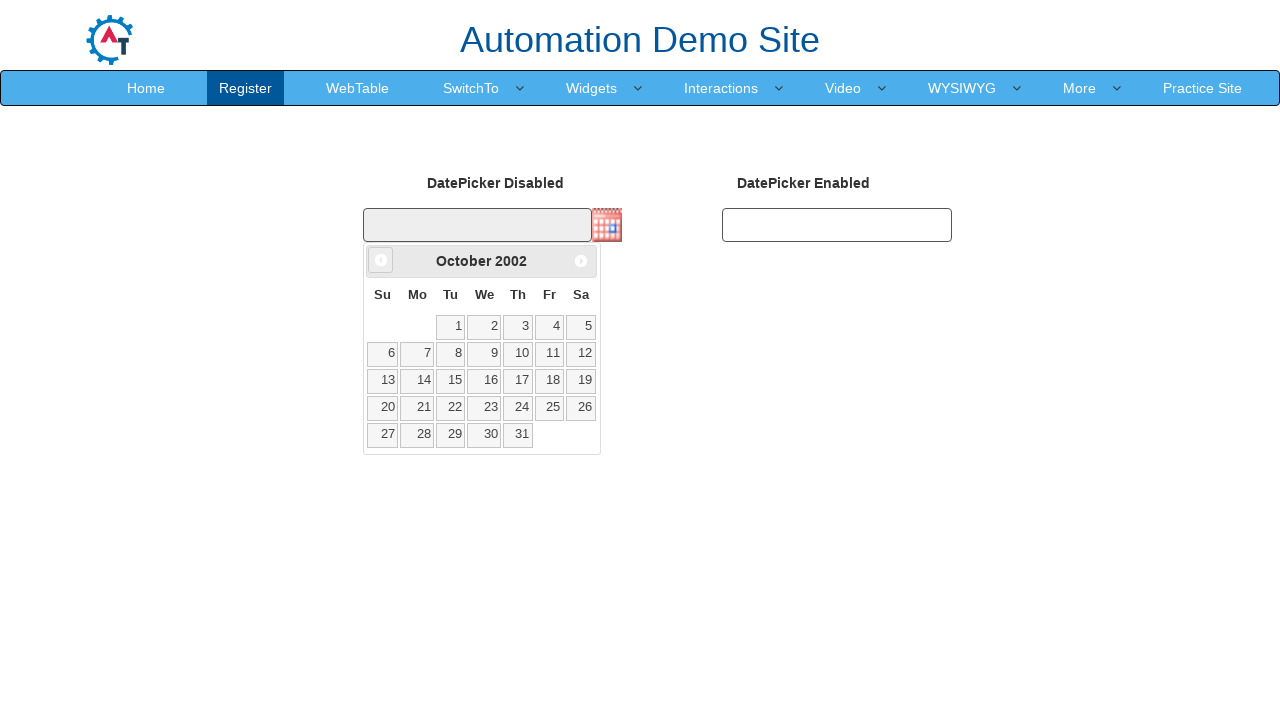

Clicked previous month button (iteration 281/335) at (381, 260) on xpath=//span[@class='ui-icon ui-icon-circle-triangle-w']
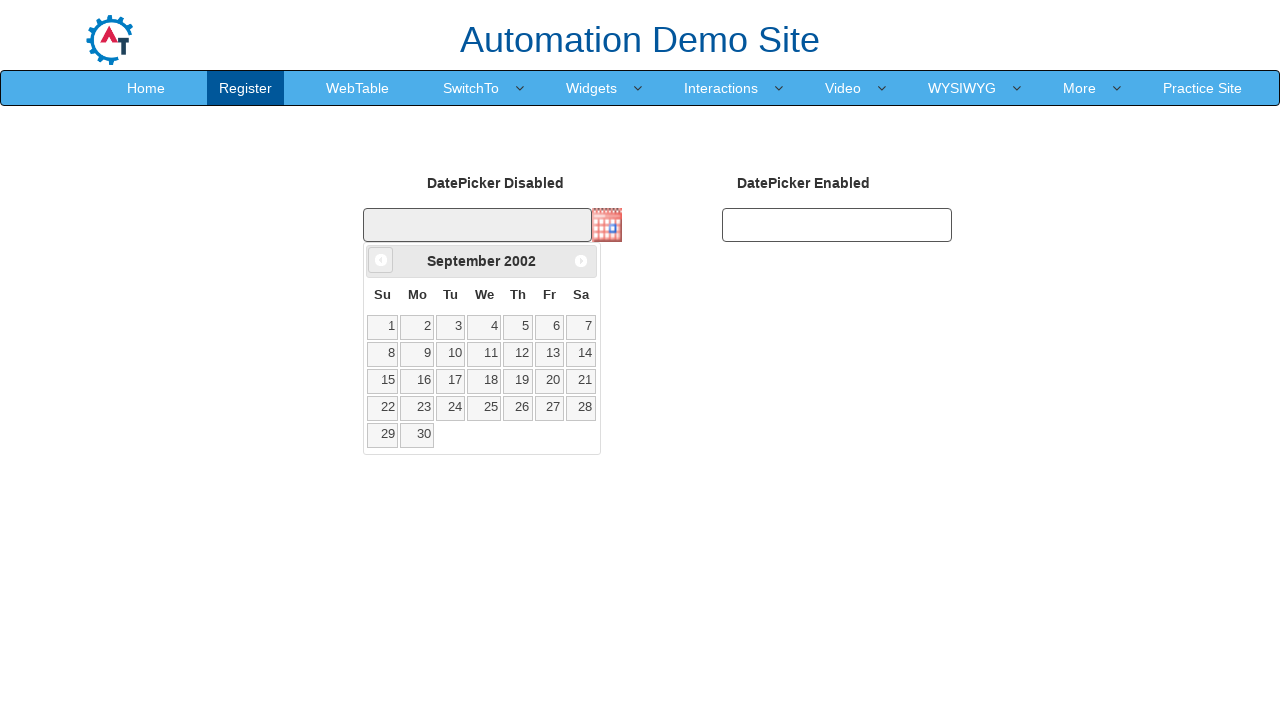

Clicked previous month button (iteration 282/335) at (381, 260) on xpath=//span[@class='ui-icon ui-icon-circle-triangle-w']
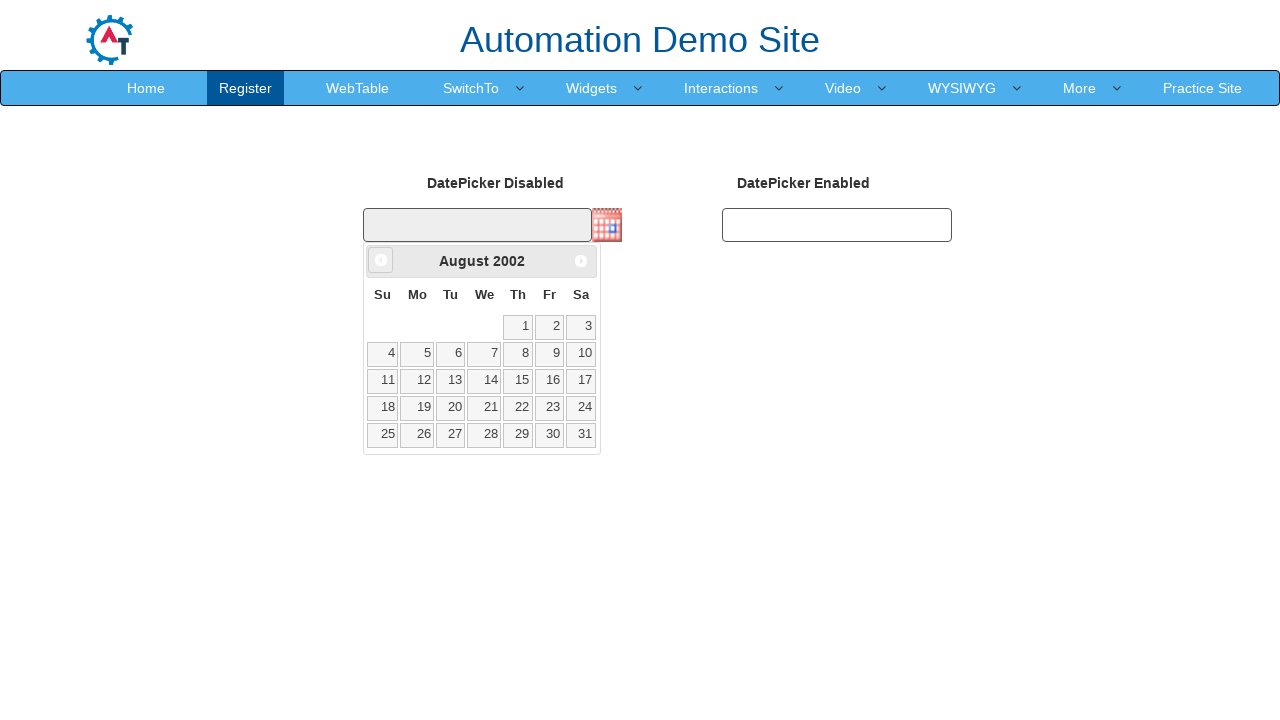

Clicked previous month button (iteration 283/335) at (381, 260) on xpath=//span[@class='ui-icon ui-icon-circle-triangle-w']
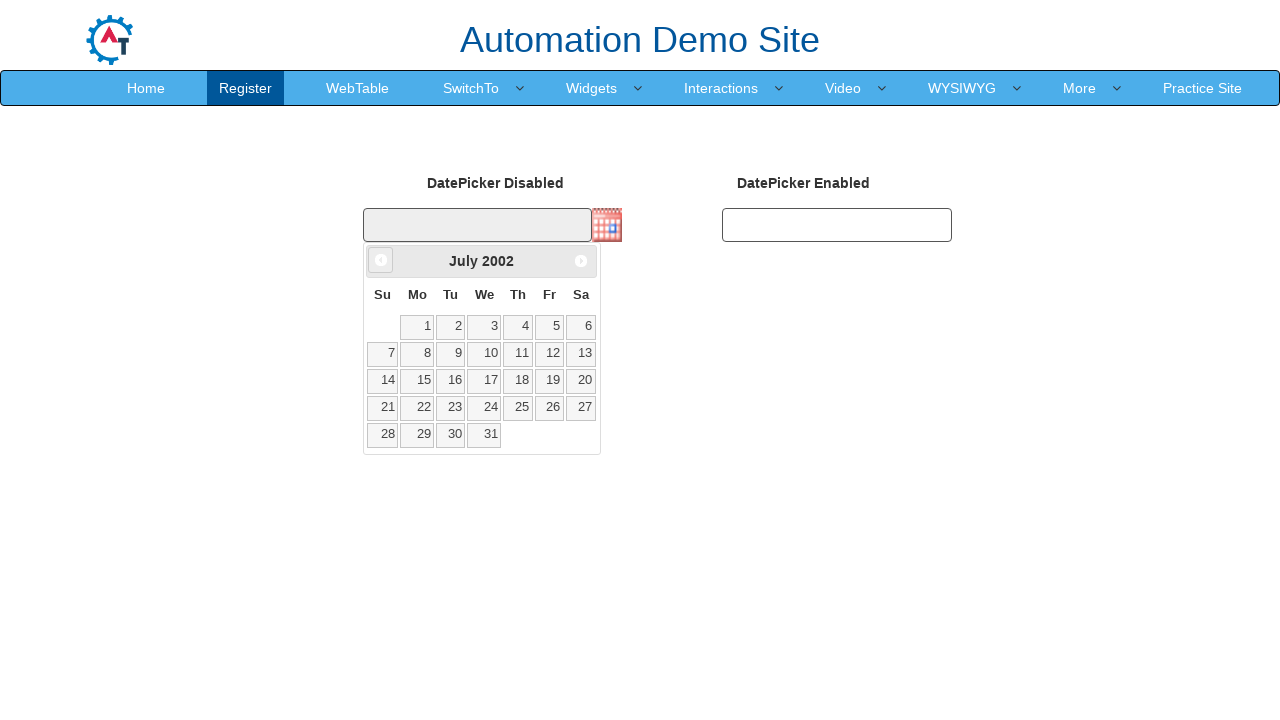

Clicked previous month button (iteration 284/335) at (381, 260) on xpath=//span[@class='ui-icon ui-icon-circle-triangle-w']
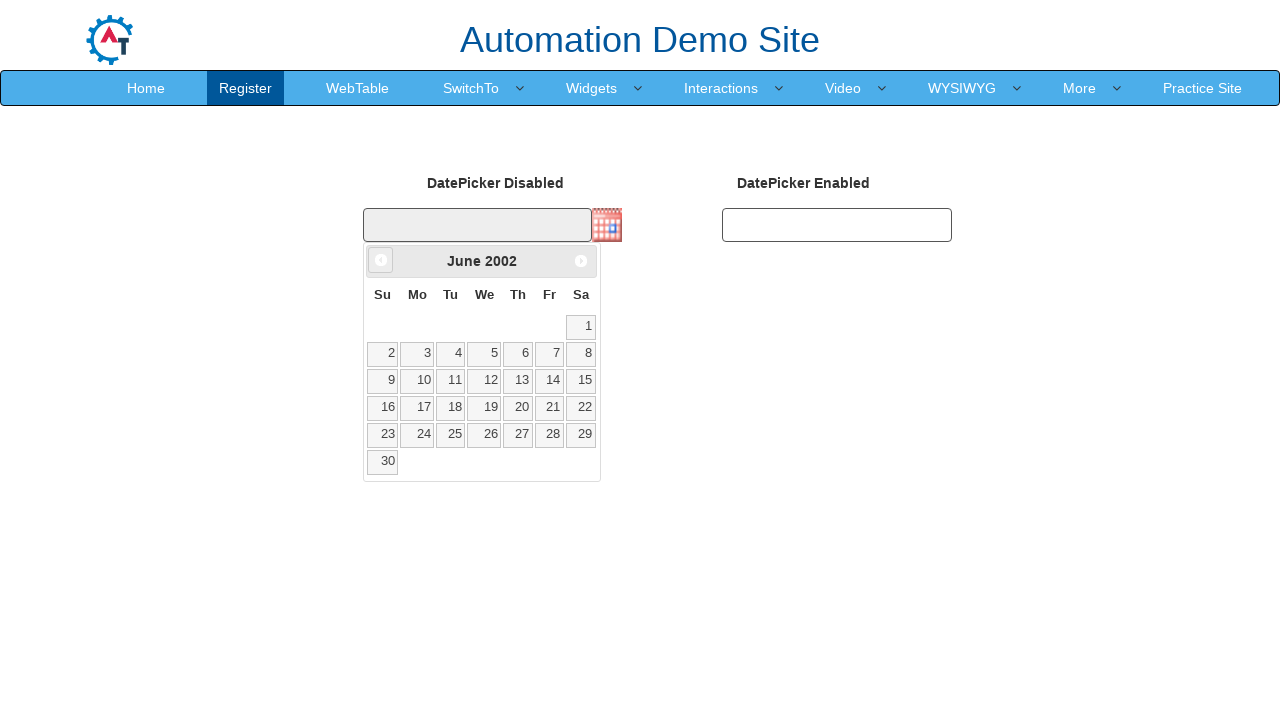

Clicked previous month button (iteration 285/335) at (381, 260) on xpath=//span[@class='ui-icon ui-icon-circle-triangle-w']
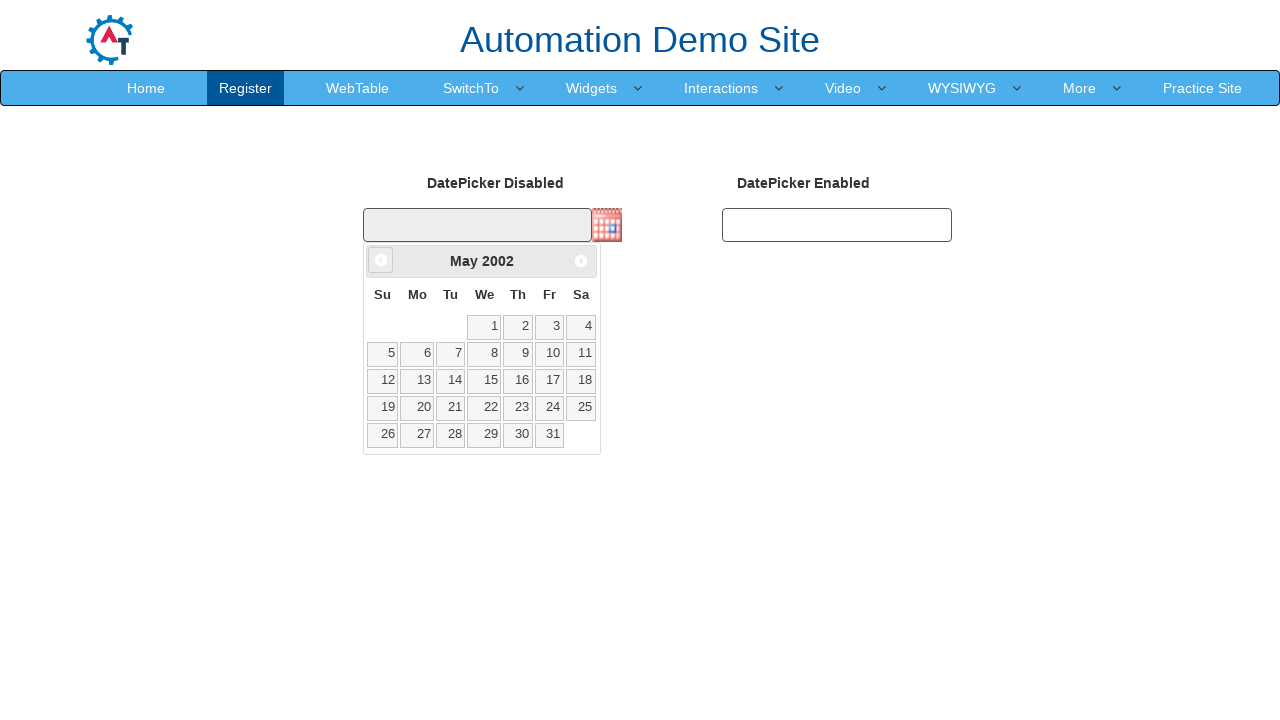

Clicked previous month button (iteration 286/335) at (381, 260) on xpath=//span[@class='ui-icon ui-icon-circle-triangle-w']
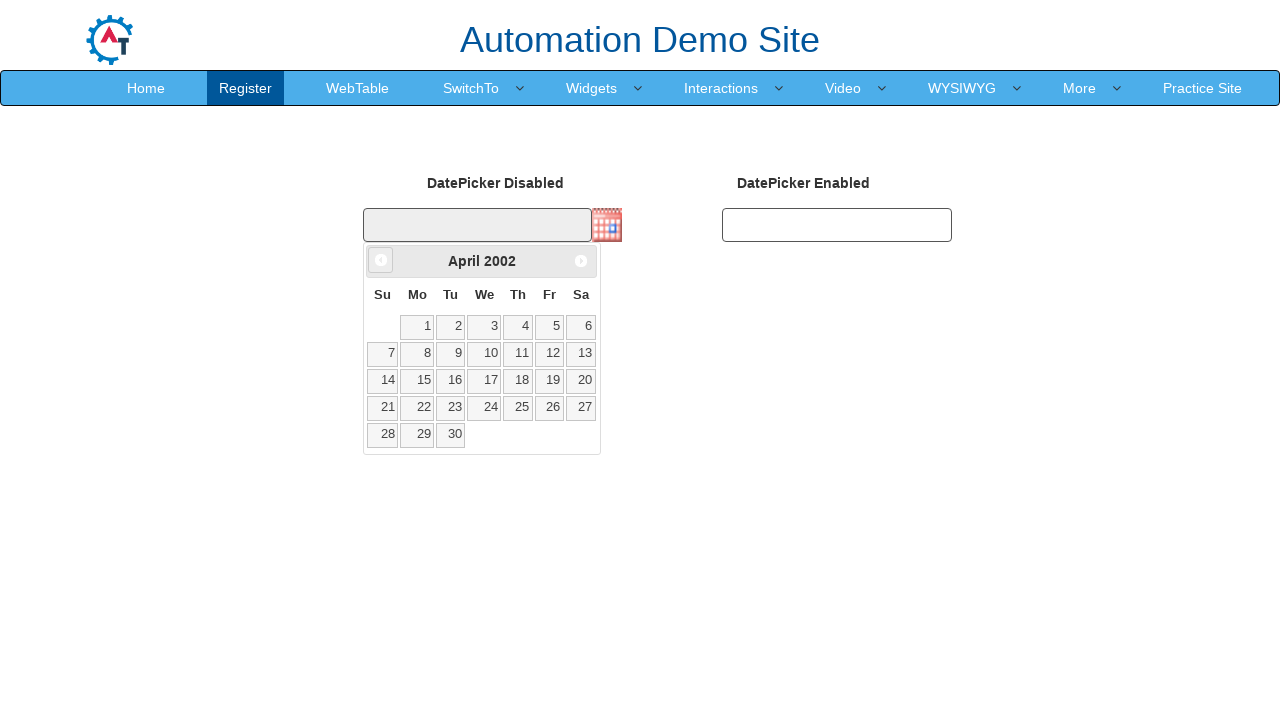

Clicked previous month button (iteration 287/335) at (381, 260) on xpath=//span[@class='ui-icon ui-icon-circle-triangle-w']
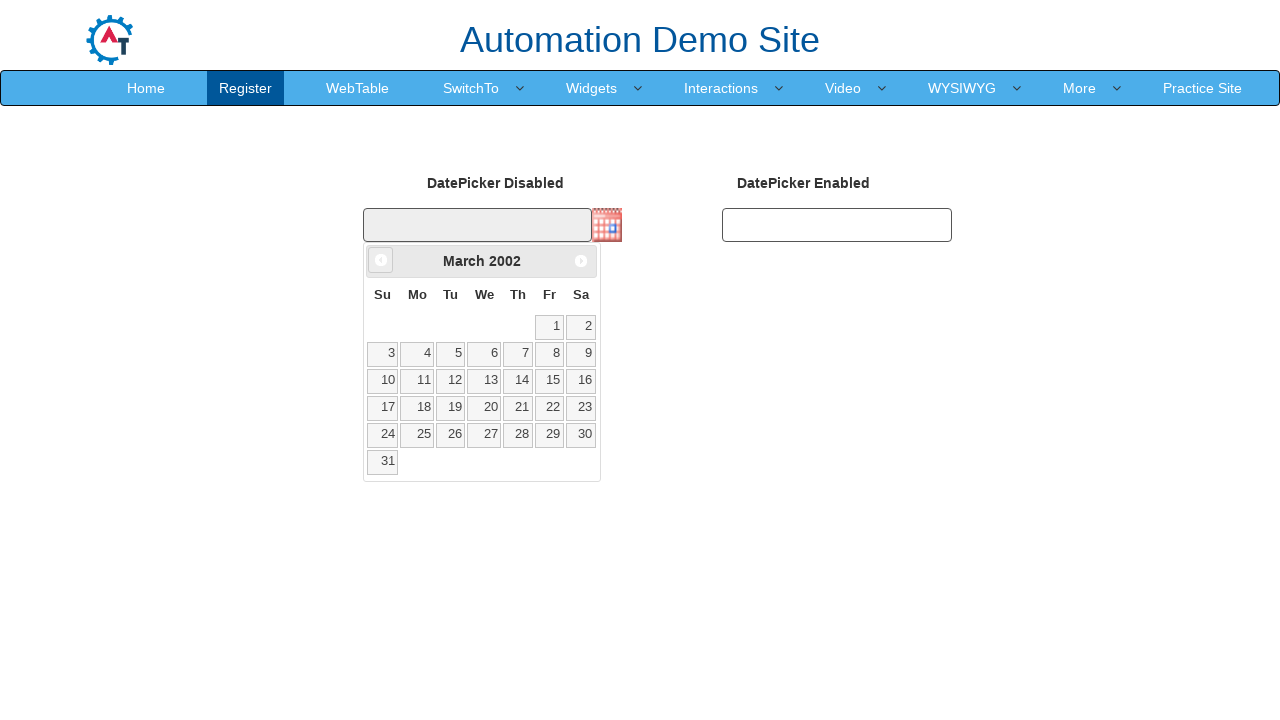

Clicked previous month button (iteration 288/335) at (381, 260) on xpath=//span[@class='ui-icon ui-icon-circle-triangle-w']
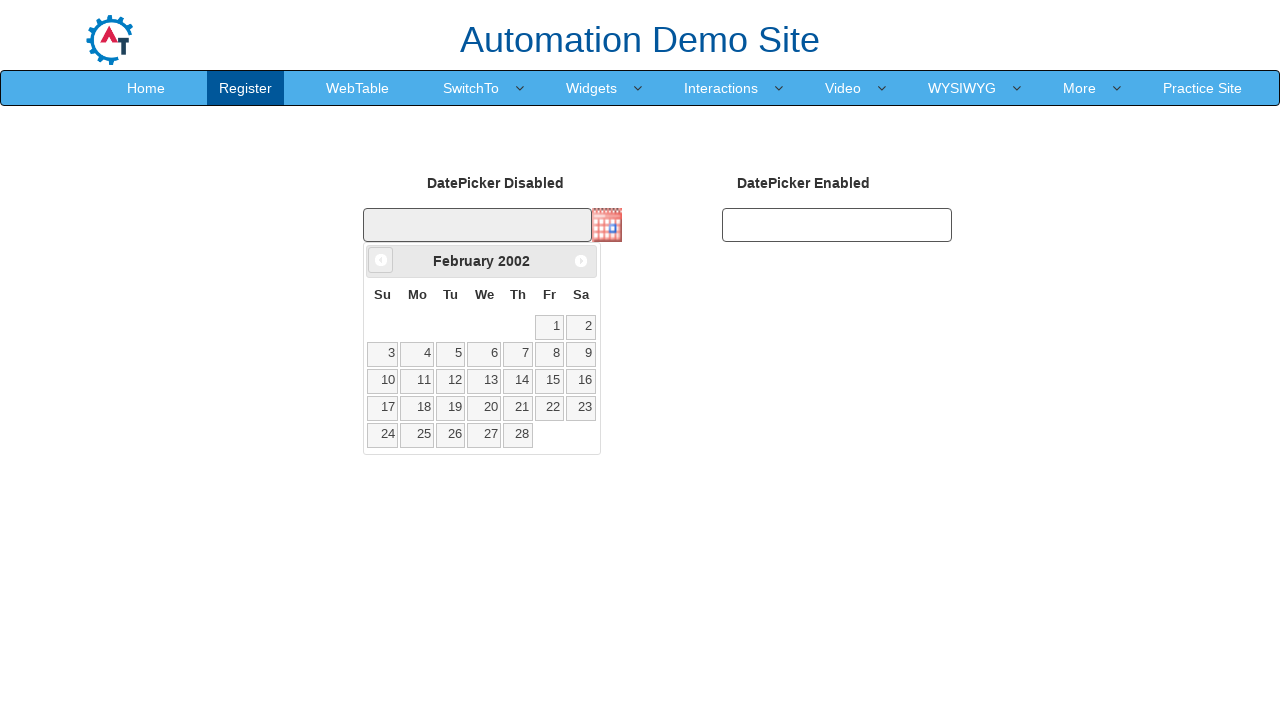

Clicked previous month button (iteration 289/335) at (381, 260) on xpath=//span[@class='ui-icon ui-icon-circle-triangle-w']
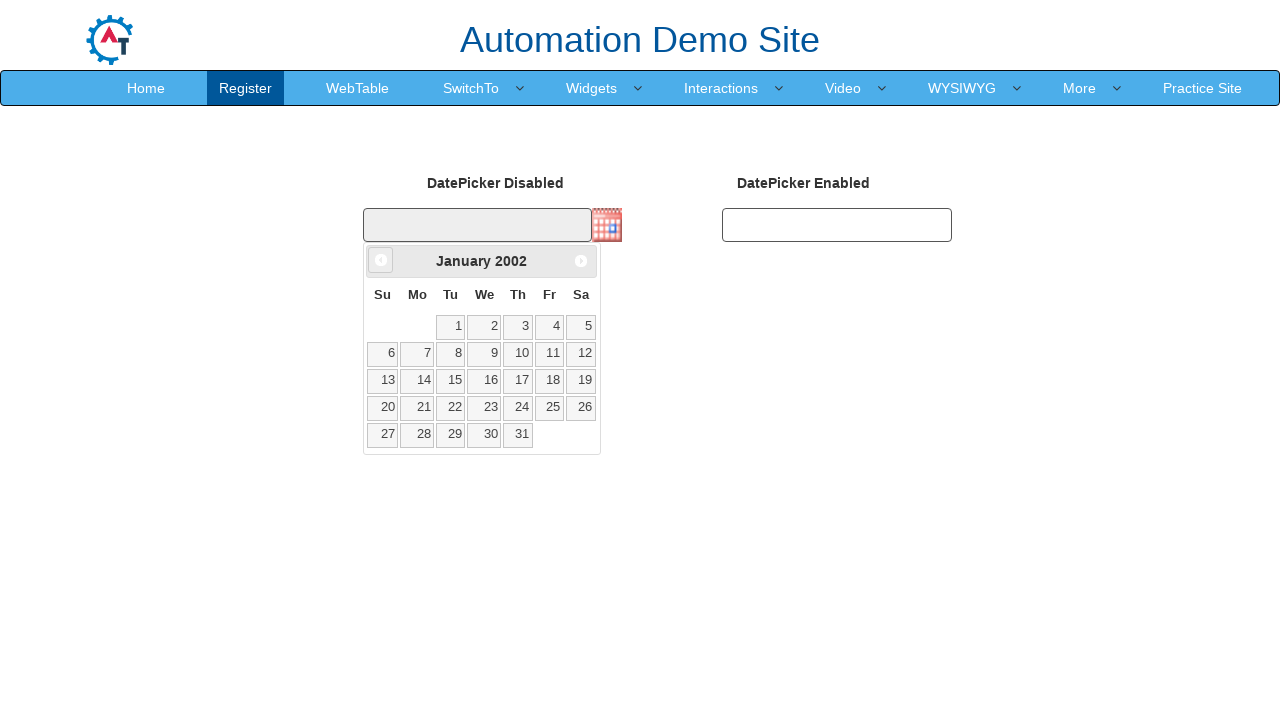

Clicked previous month button (iteration 290/335) at (381, 260) on xpath=//span[@class='ui-icon ui-icon-circle-triangle-w']
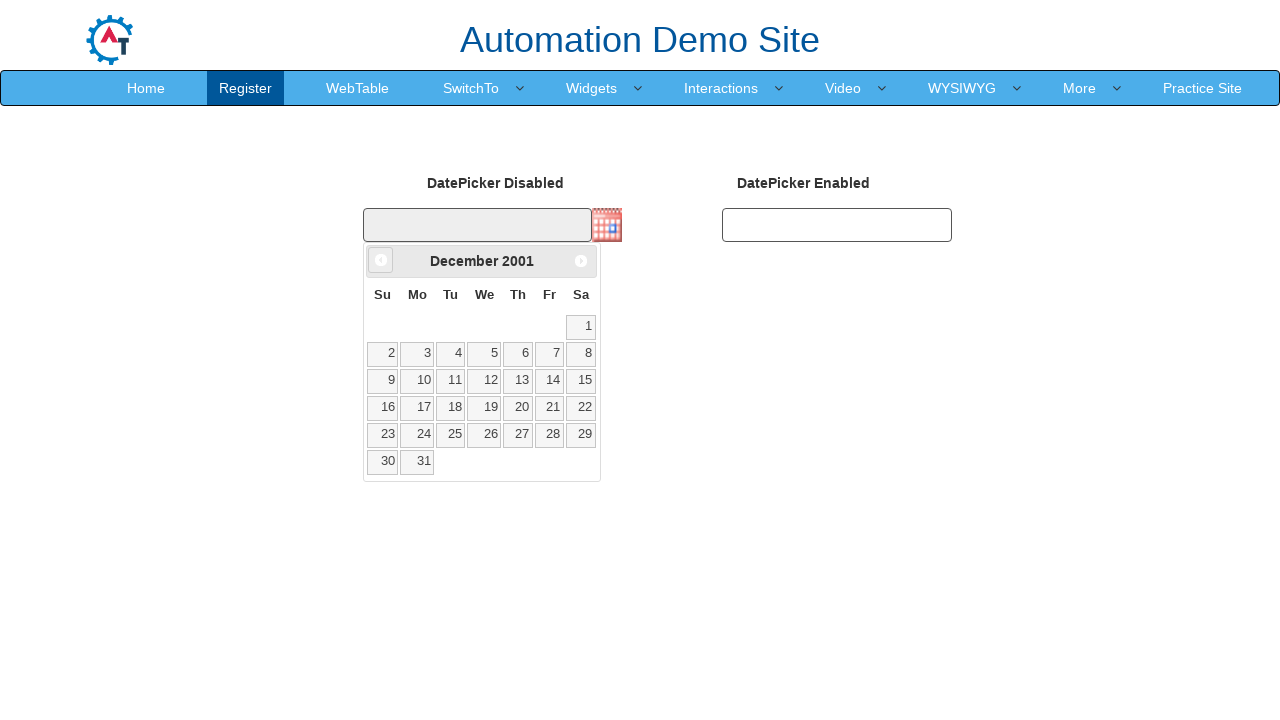

Clicked previous month button (iteration 291/335) at (381, 260) on xpath=//span[@class='ui-icon ui-icon-circle-triangle-w']
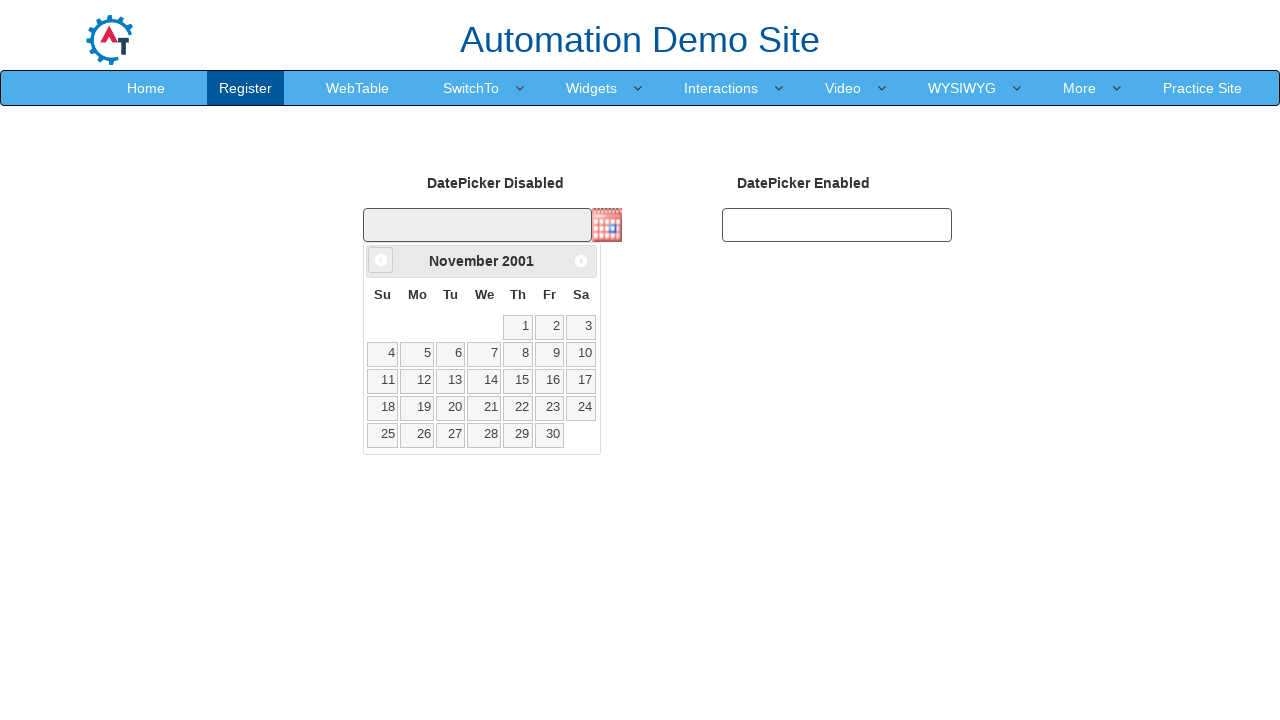

Clicked previous month button (iteration 292/335) at (381, 260) on xpath=//span[@class='ui-icon ui-icon-circle-triangle-w']
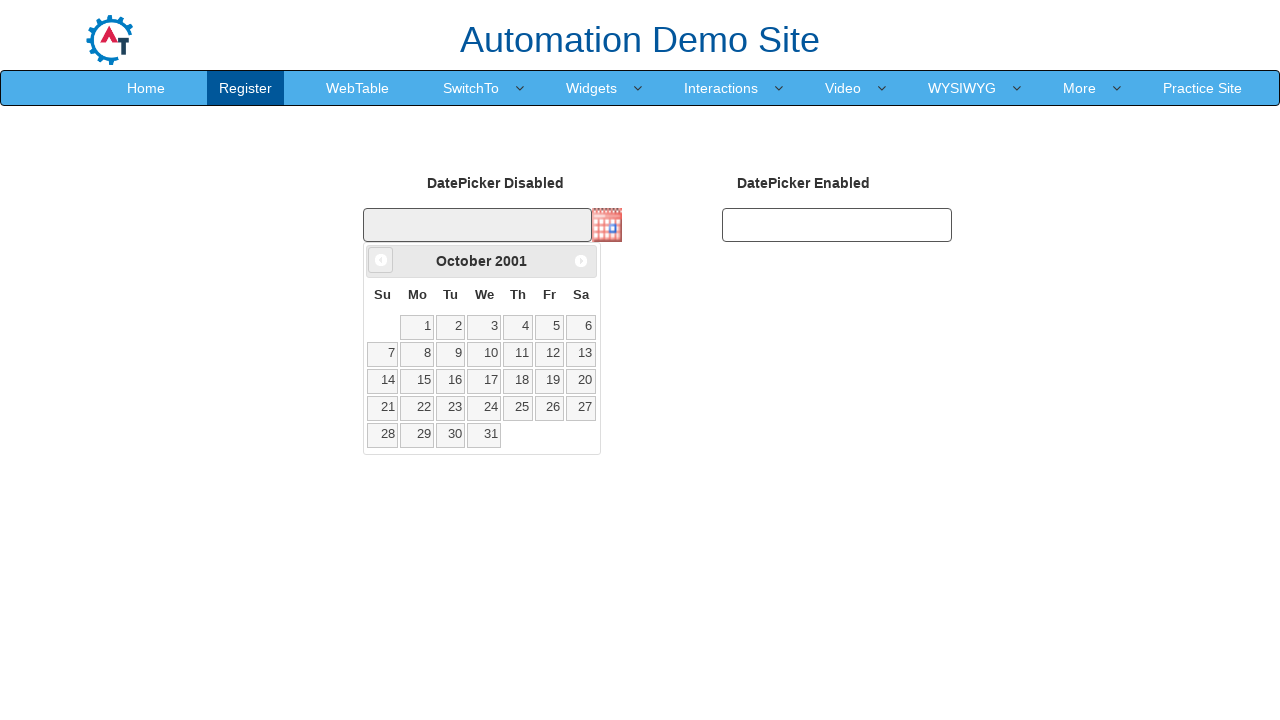

Clicked previous month button (iteration 293/335) at (381, 260) on xpath=//span[@class='ui-icon ui-icon-circle-triangle-w']
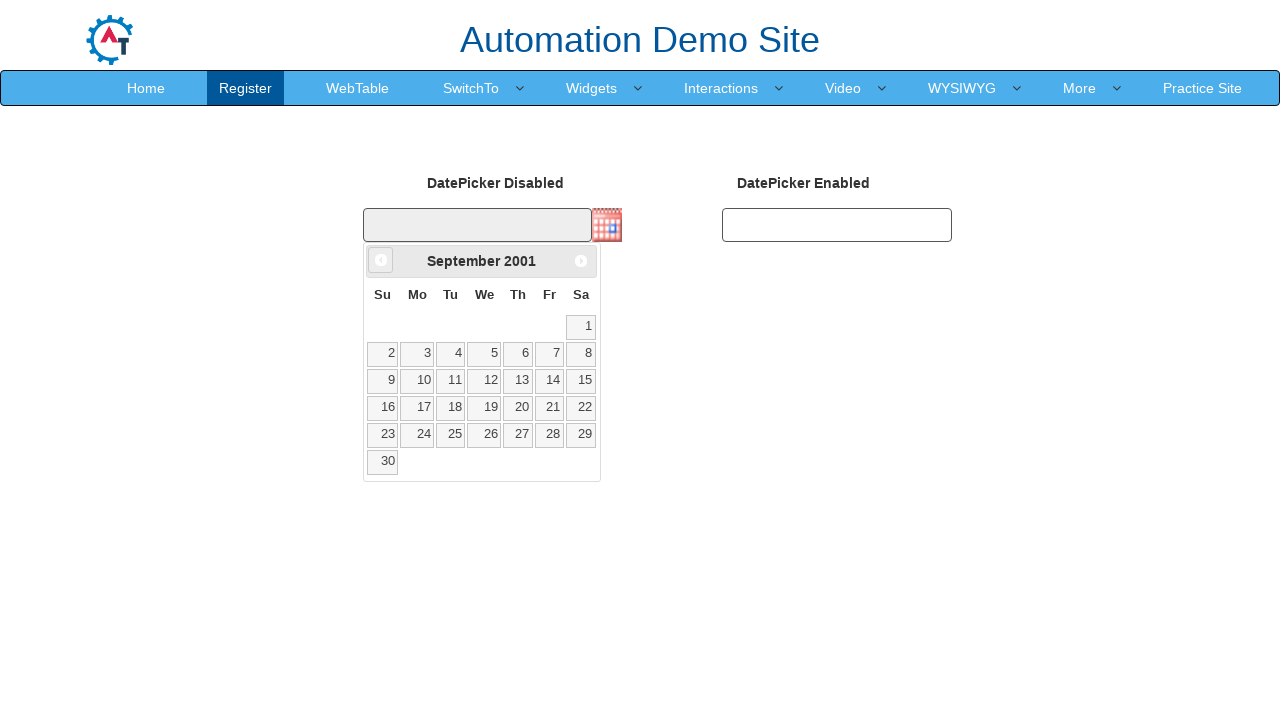

Clicked previous month button (iteration 294/335) at (381, 260) on xpath=//span[@class='ui-icon ui-icon-circle-triangle-w']
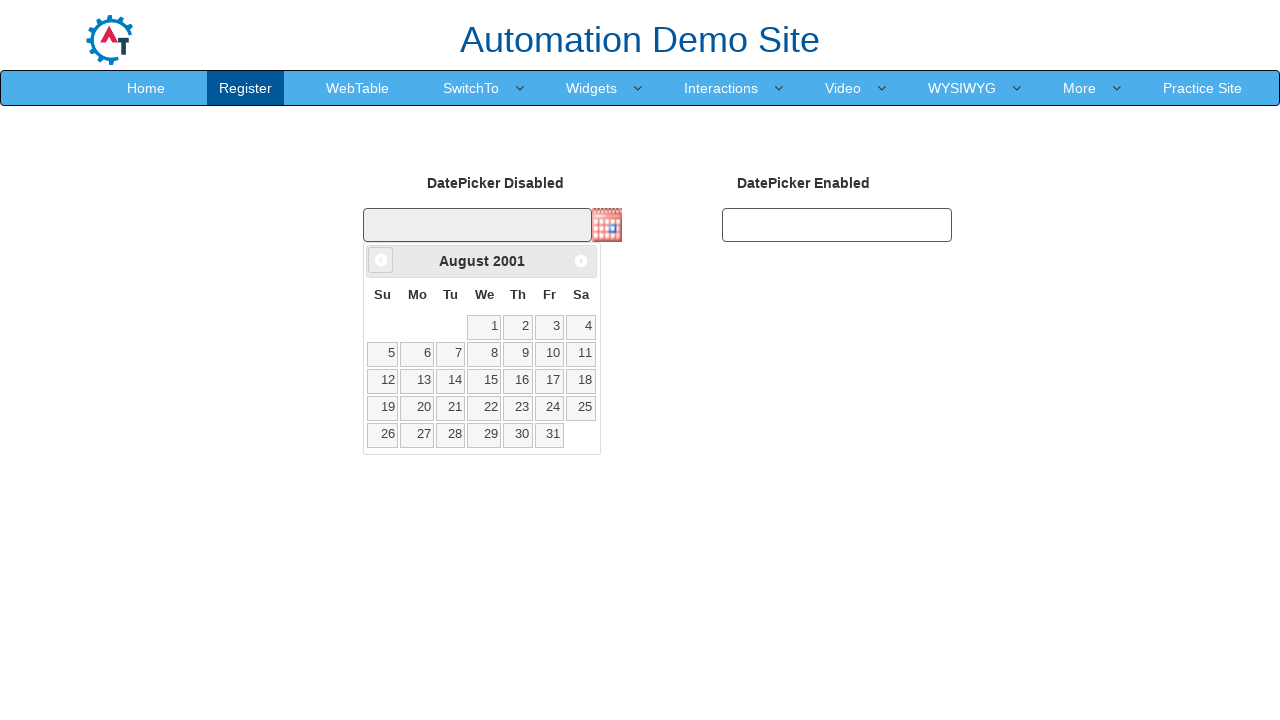

Clicked previous month button (iteration 295/335) at (381, 260) on xpath=//span[@class='ui-icon ui-icon-circle-triangle-w']
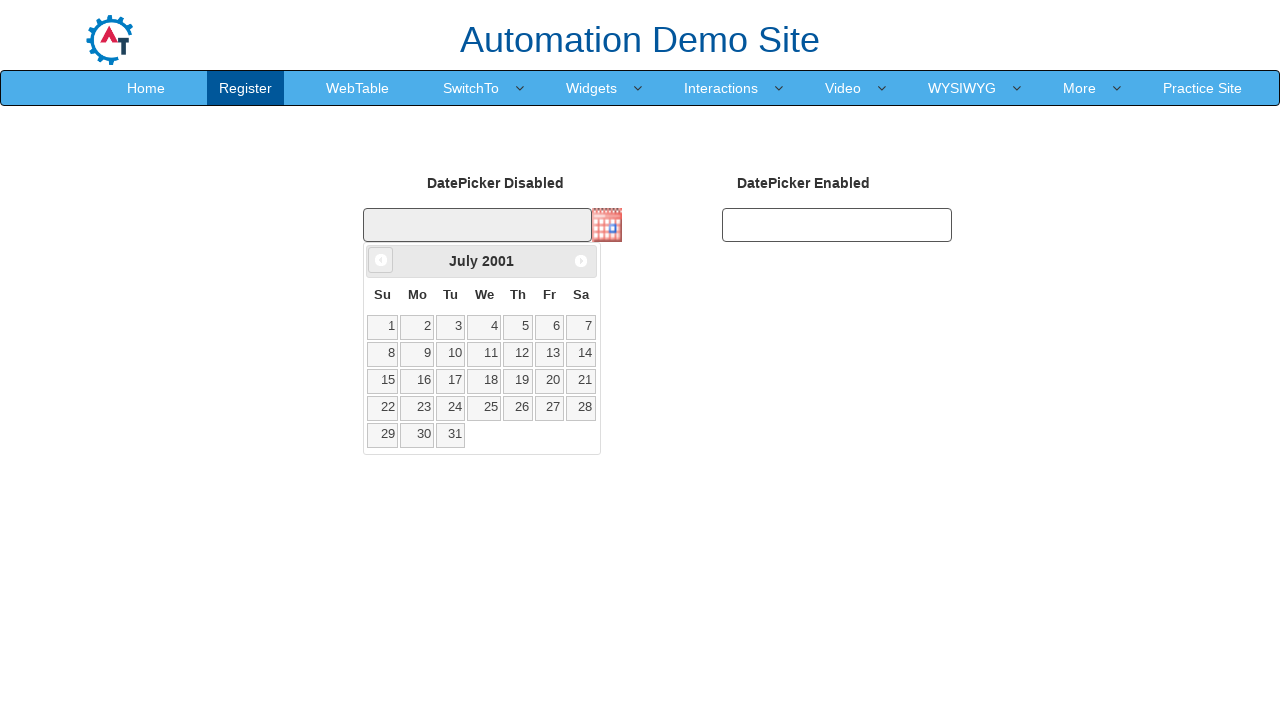

Clicked previous month button (iteration 296/335) at (381, 260) on xpath=//span[@class='ui-icon ui-icon-circle-triangle-w']
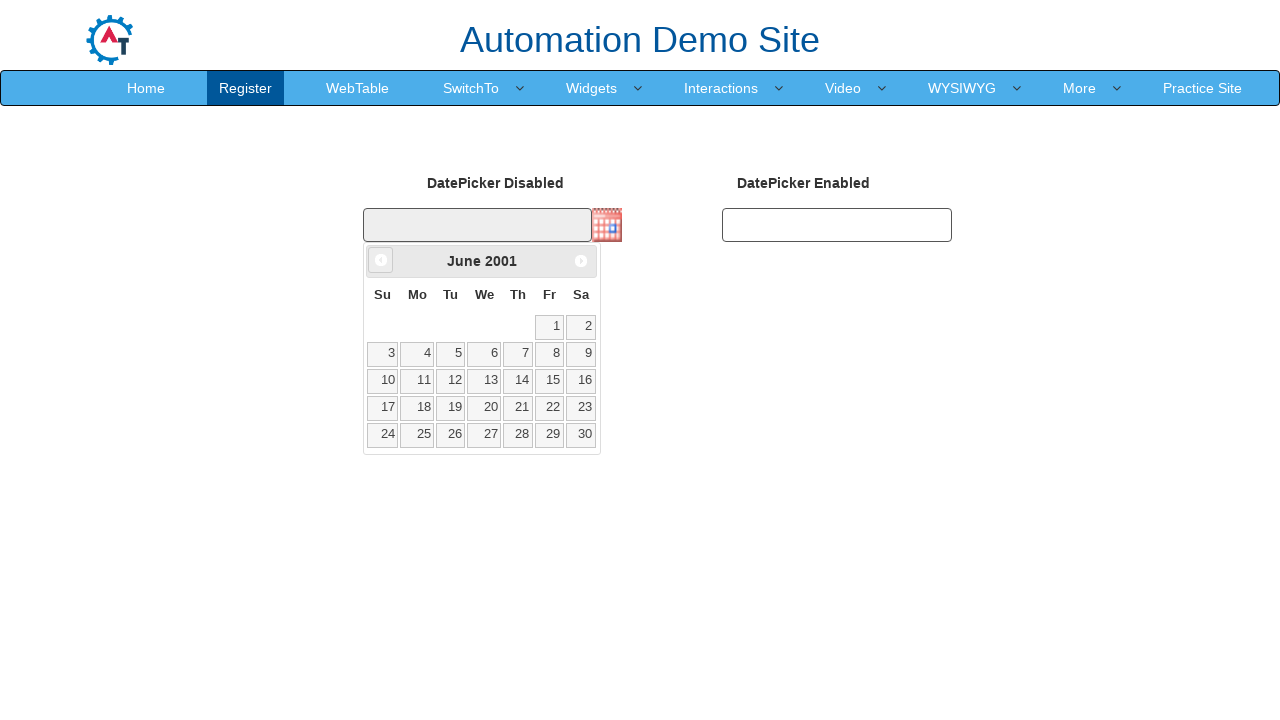

Clicked previous month button (iteration 297/335) at (381, 260) on xpath=//span[@class='ui-icon ui-icon-circle-triangle-w']
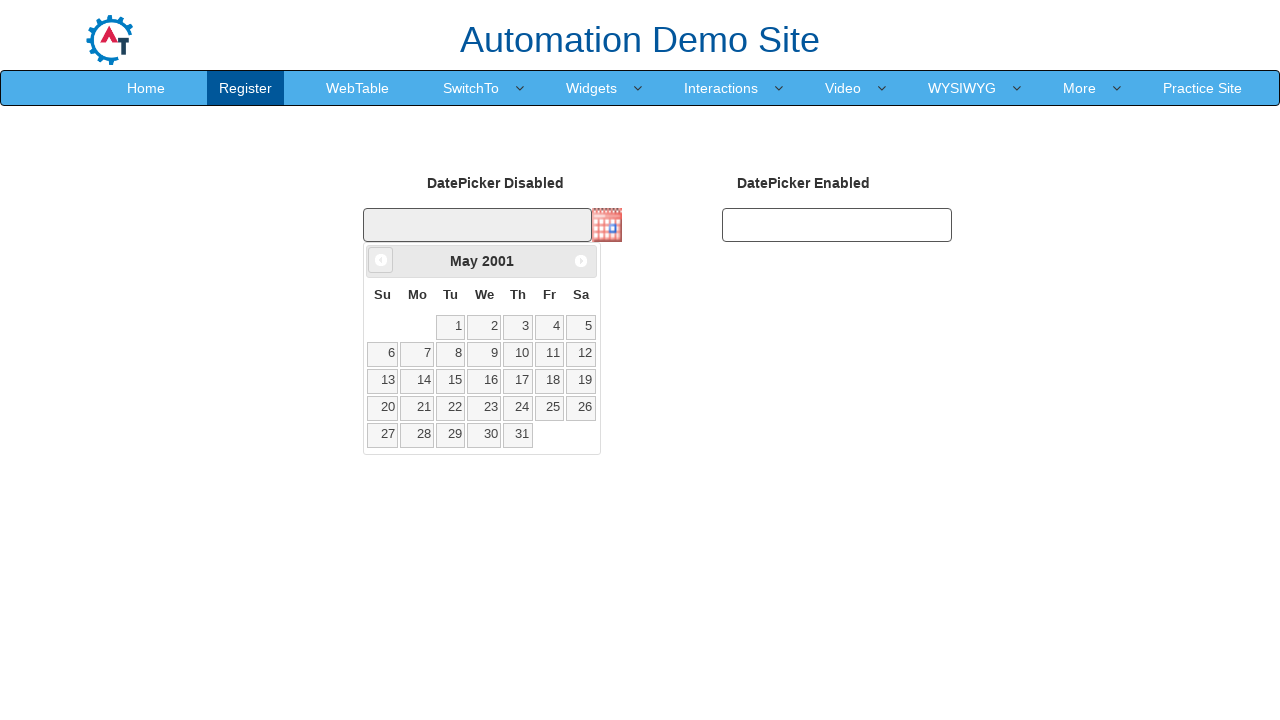

Clicked previous month button (iteration 298/335) at (381, 260) on xpath=//span[@class='ui-icon ui-icon-circle-triangle-w']
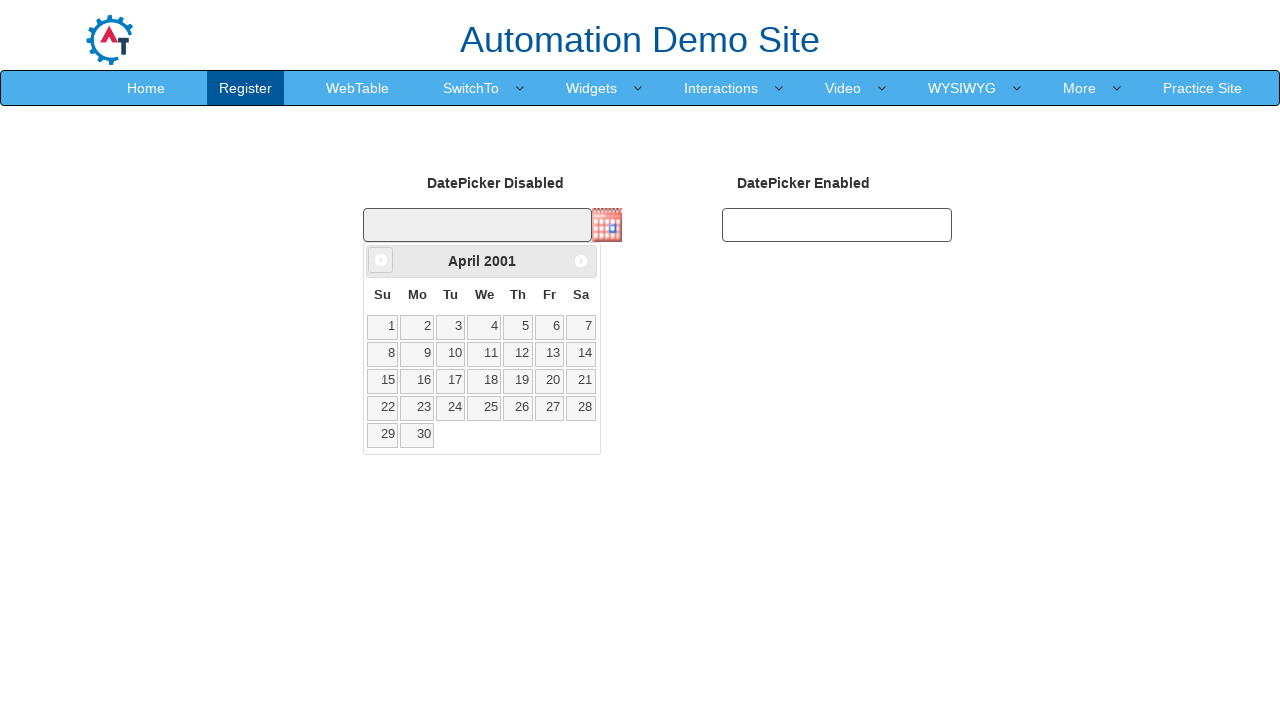

Clicked previous month button (iteration 299/335) at (381, 260) on xpath=//span[@class='ui-icon ui-icon-circle-triangle-w']
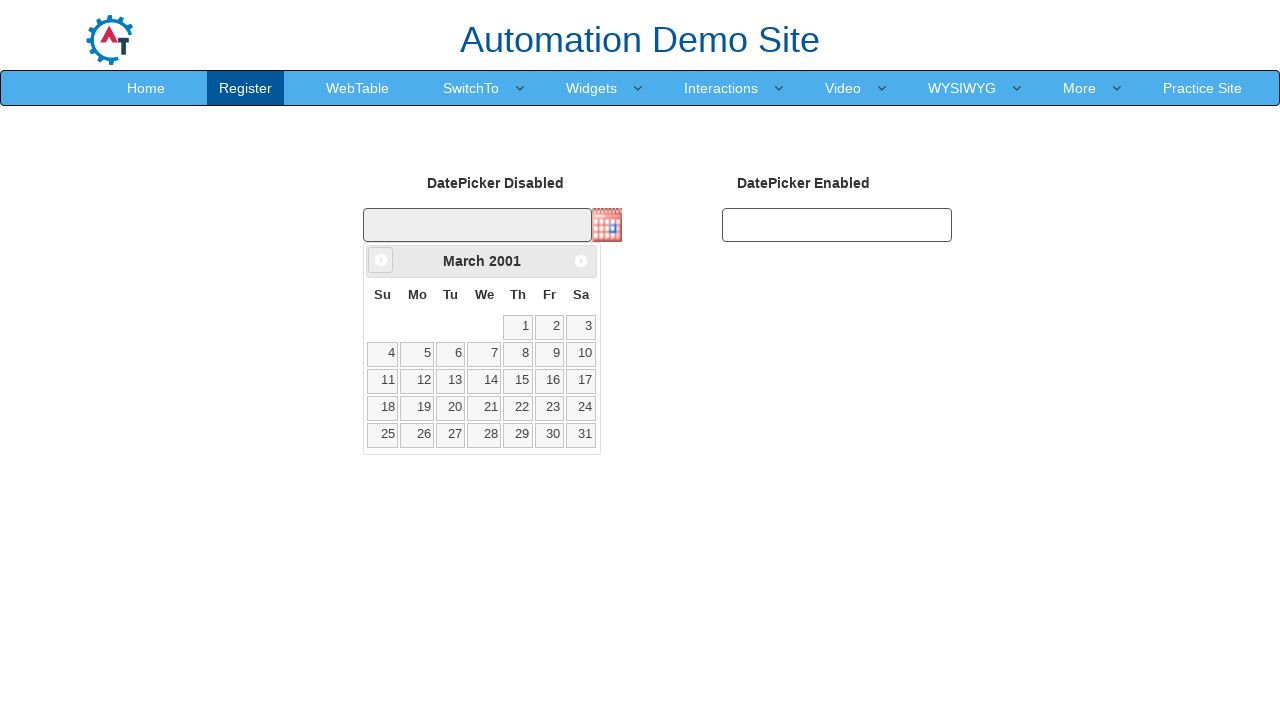

Clicked previous month button (iteration 300/335) at (381, 260) on xpath=//span[@class='ui-icon ui-icon-circle-triangle-w']
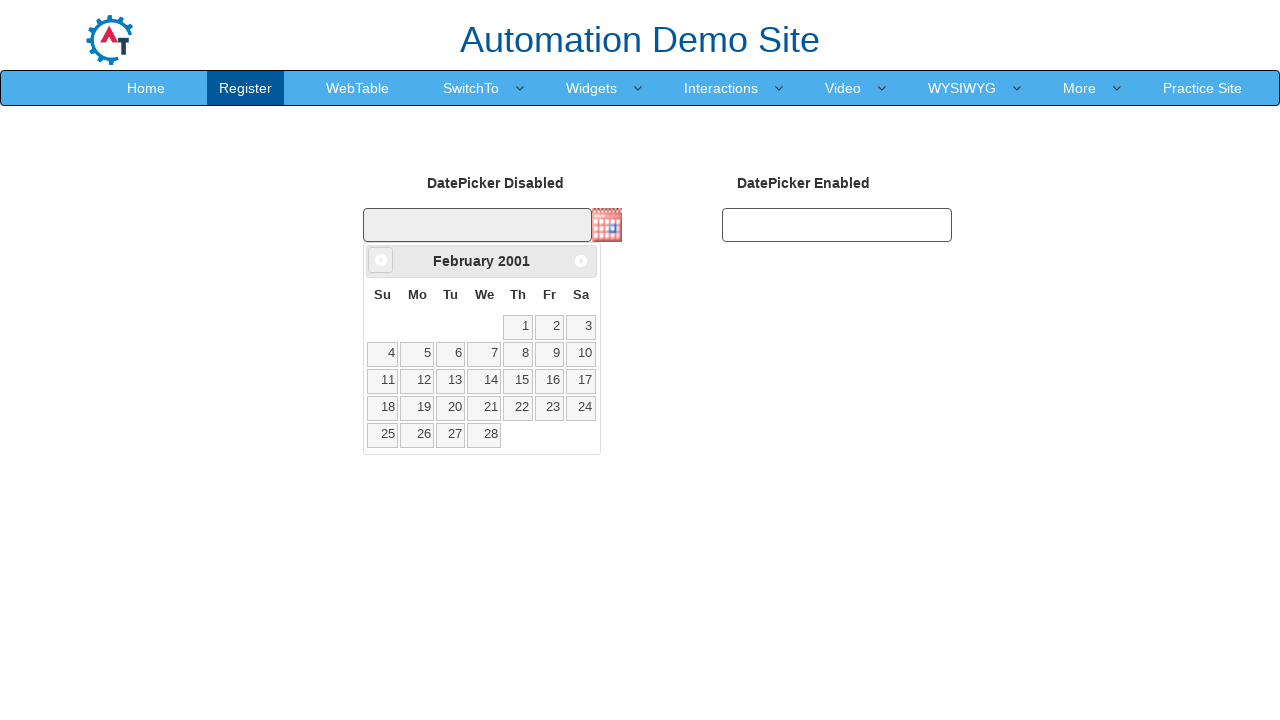

Clicked previous month button (iteration 301/335) at (381, 260) on xpath=//span[@class='ui-icon ui-icon-circle-triangle-w']
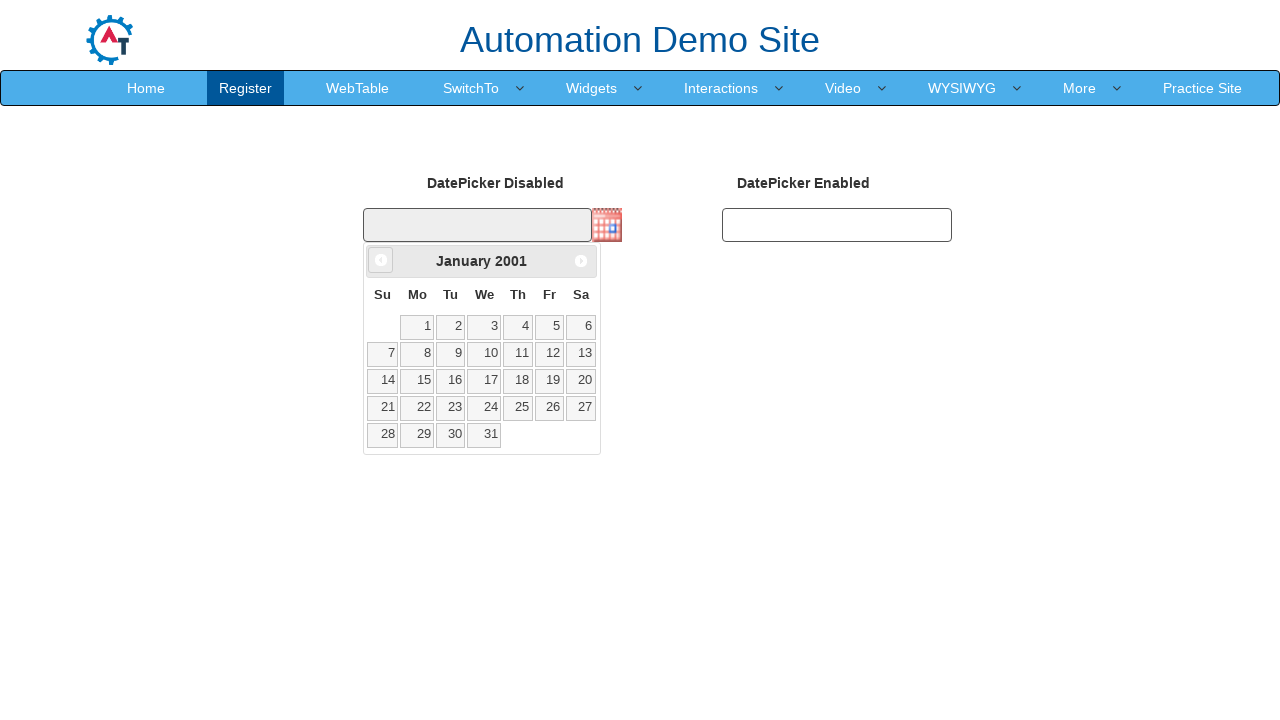

Clicked previous month button (iteration 302/335) at (381, 260) on xpath=//span[@class='ui-icon ui-icon-circle-triangle-w']
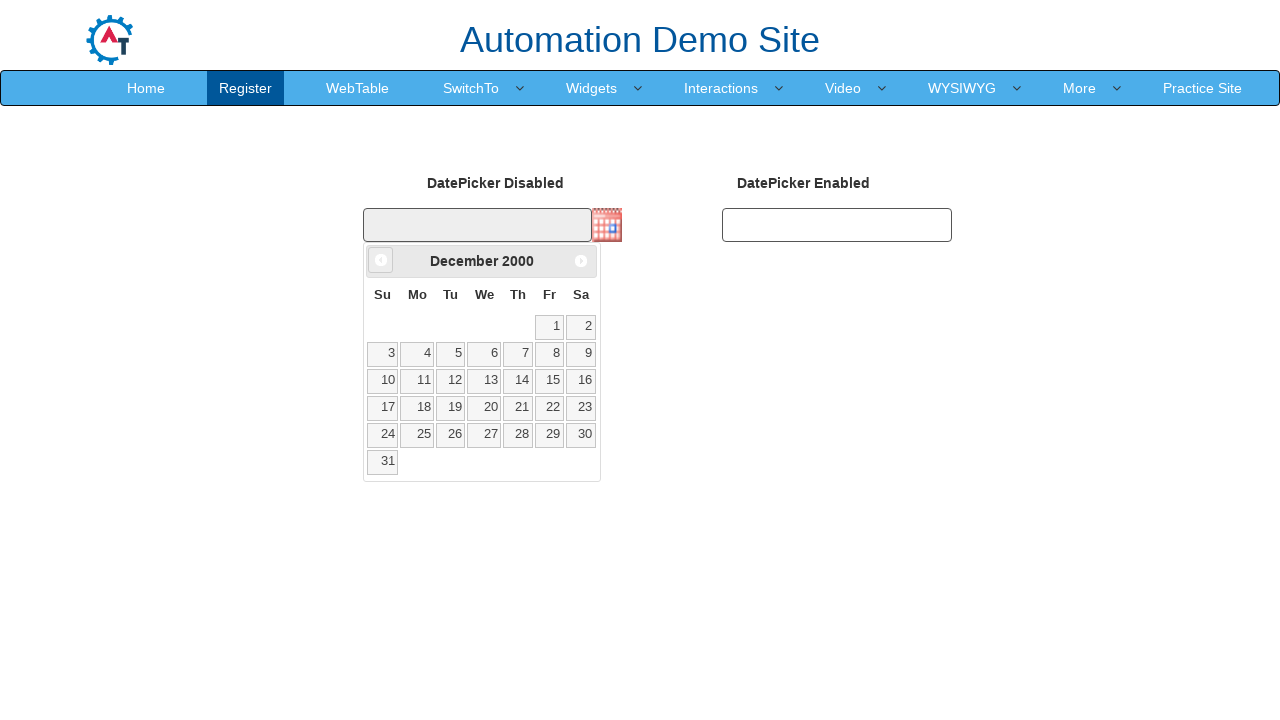

Clicked previous month button (iteration 303/335) at (381, 260) on xpath=//span[@class='ui-icon ui-icon-circle-triangle-w']
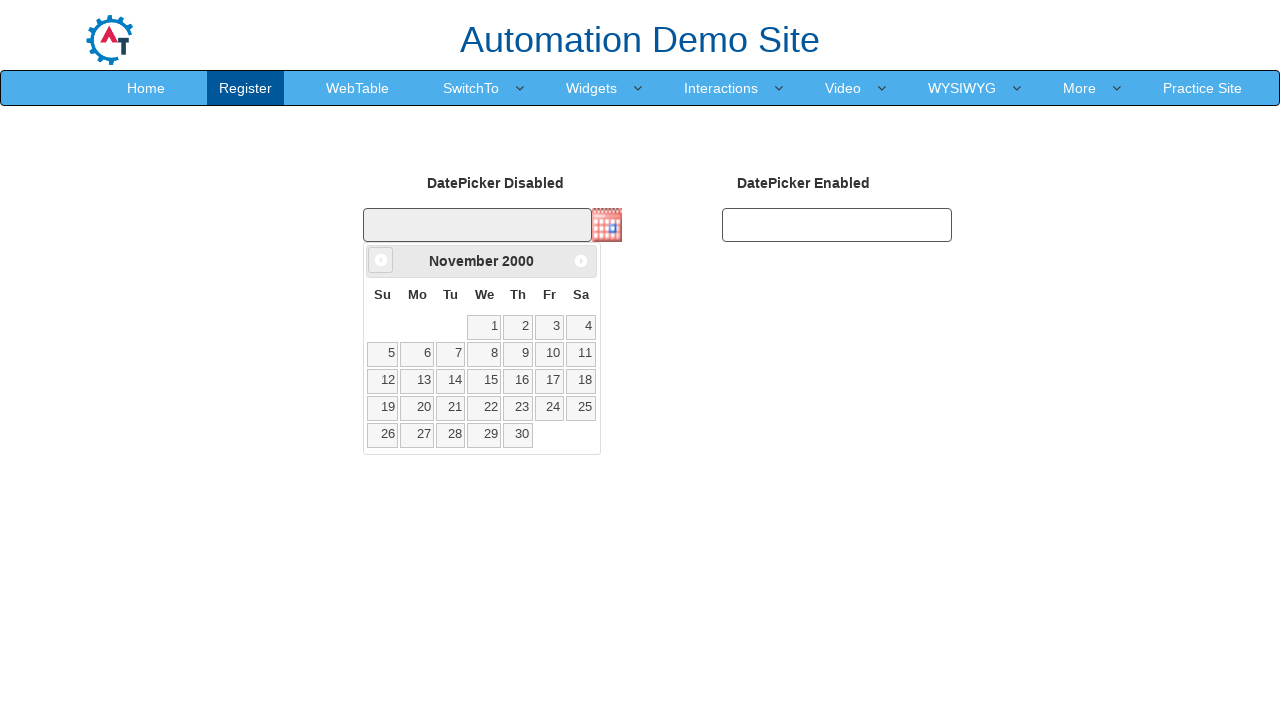

Clicked previous month button (iteration 304/335) at (381, 260) on xpath=//span[@class='ui-icon ui-icon-circle-triangle-w']
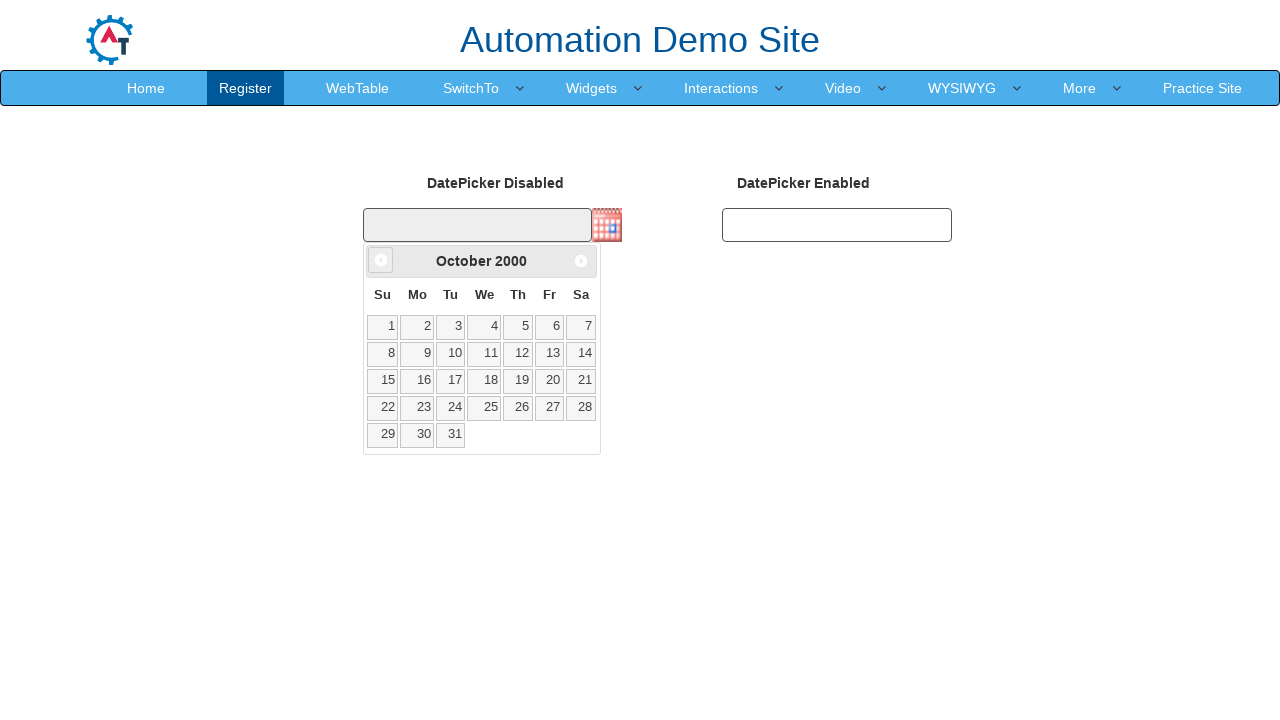

Clicked previous month button (iteration 305/335) at (381, 260) on xpath=//span[@class='ui-icon ui-icon-circle-triangle-w']
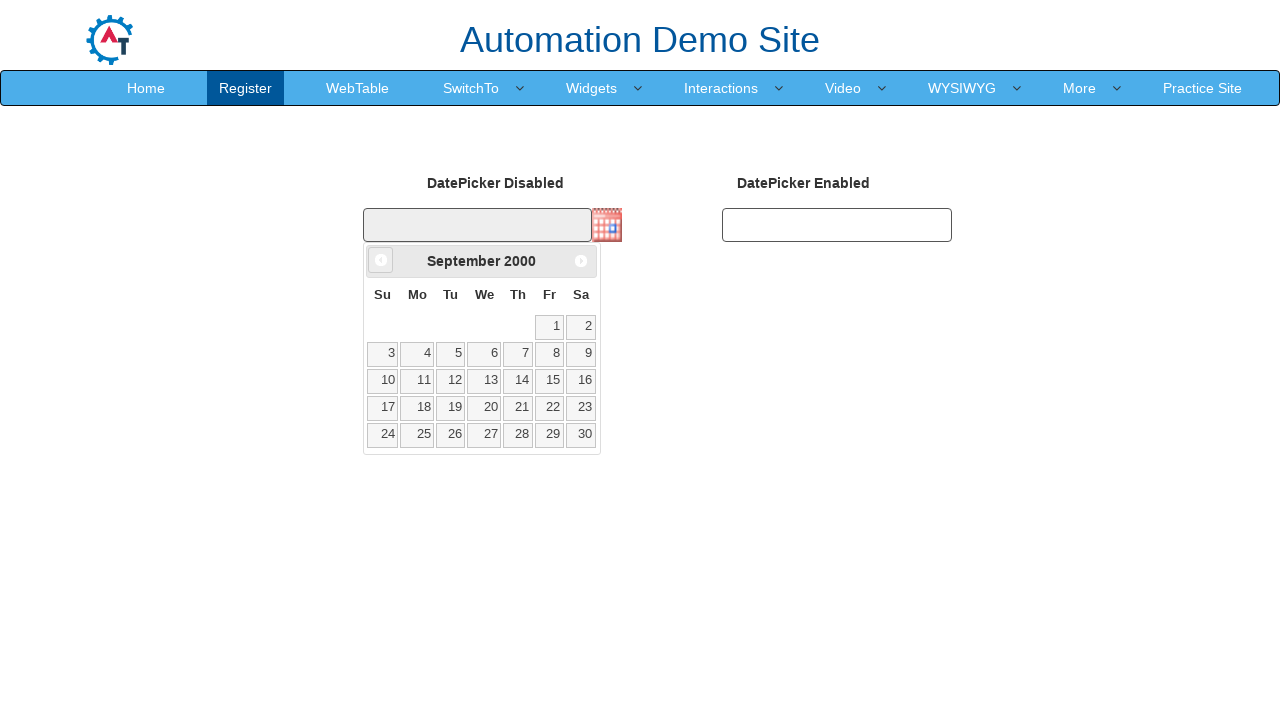

Clicked previous month button (iteration 306/335) at (381, 260) on xpath=//span[@class='ui-icon ui-icon-circle-triangle-w']
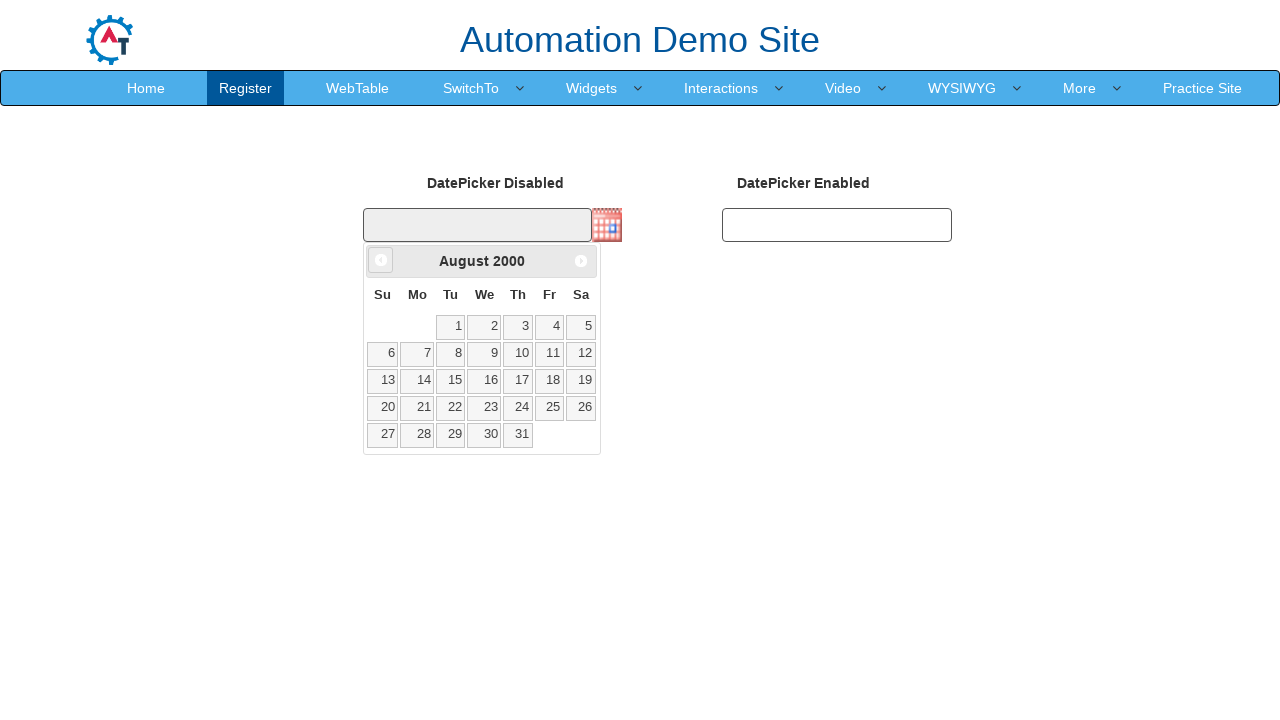

Clicked previous month button (iteration 307/335) at (381, 260) on xpath=//span[@class='ui-icon ui-icon-circle-triangle-w']
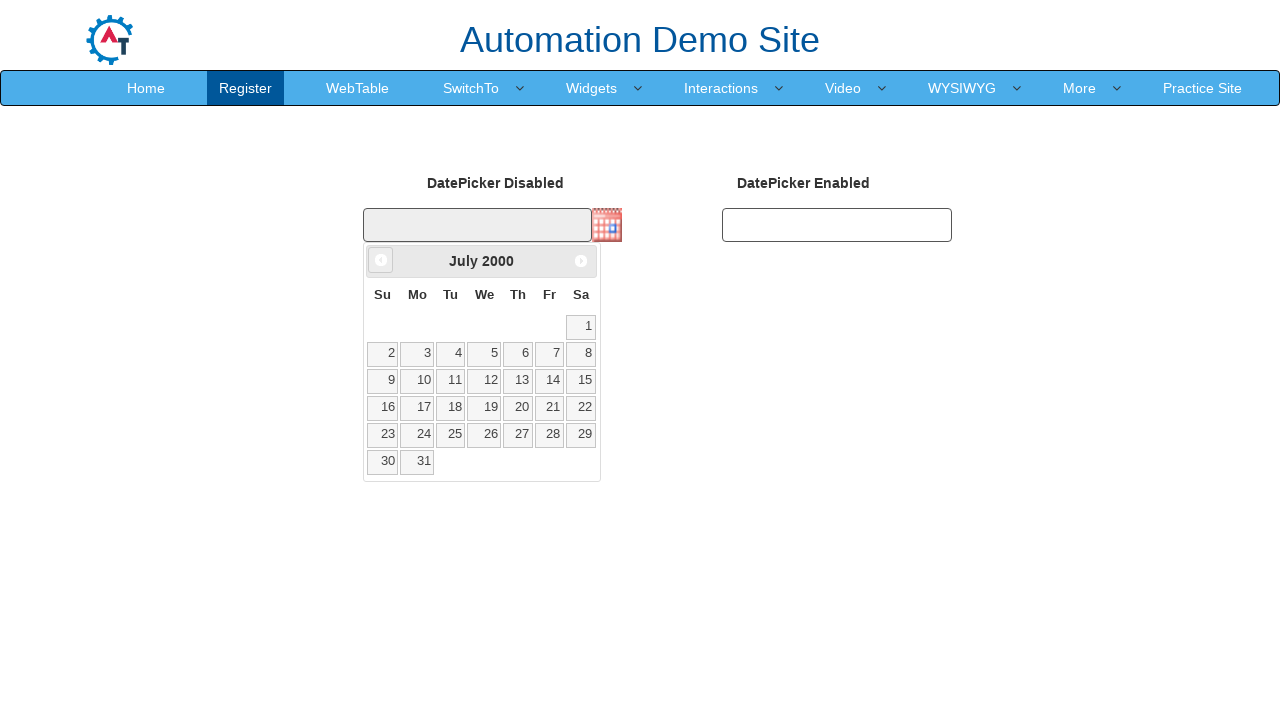

Clicked previous month button (iteration 308/335) at (381, 260) on xpath=//span[@class='ui-icon ui-icon-circle-triangle-w']
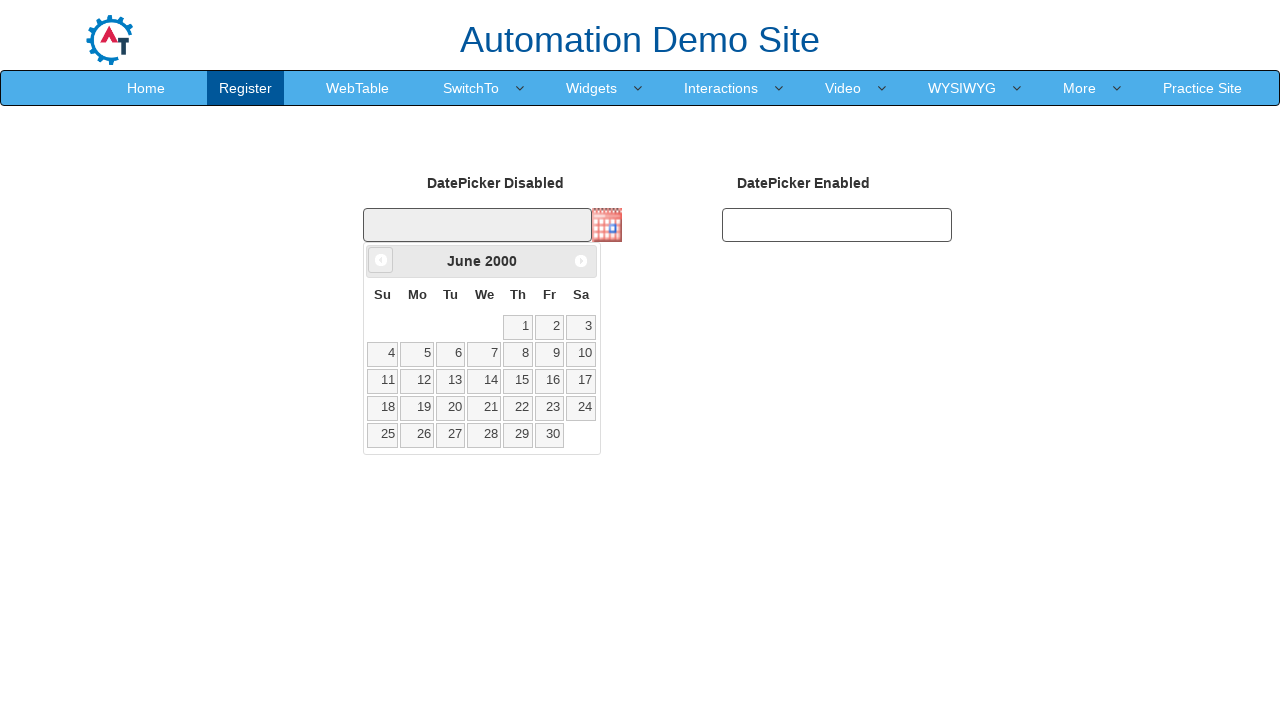

Clicked previous month button (iteration 309/335) at (381, 260) on xpath=//span[@class='ui-icon ui-icon-circle-triangle-w']
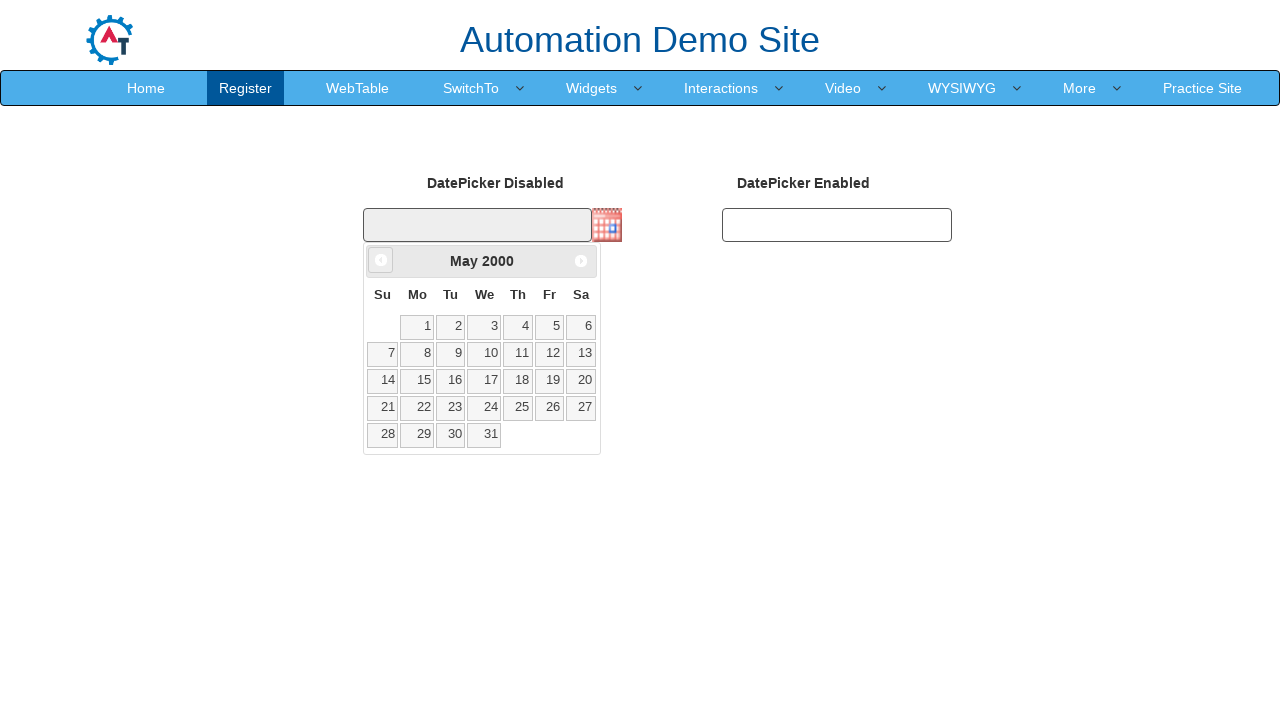

Clicked previous month button (iteration 310/335) at (381, 260) on xpath=//span[@class='ui-icon ui-icon-circle-triangle-w']
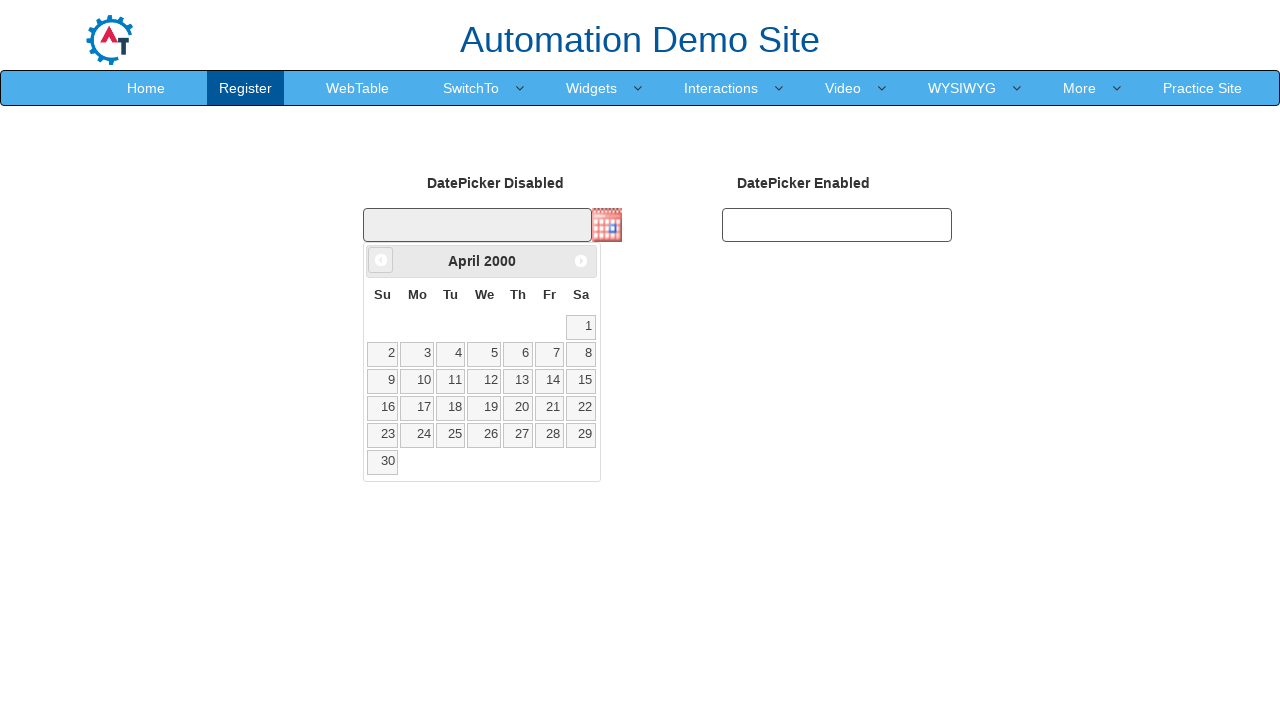

Clicked previous month button (iteration 311/335) at (381, 260) on xpath=//span[@class='ui-icon ui-icon-circle-triangle-w']
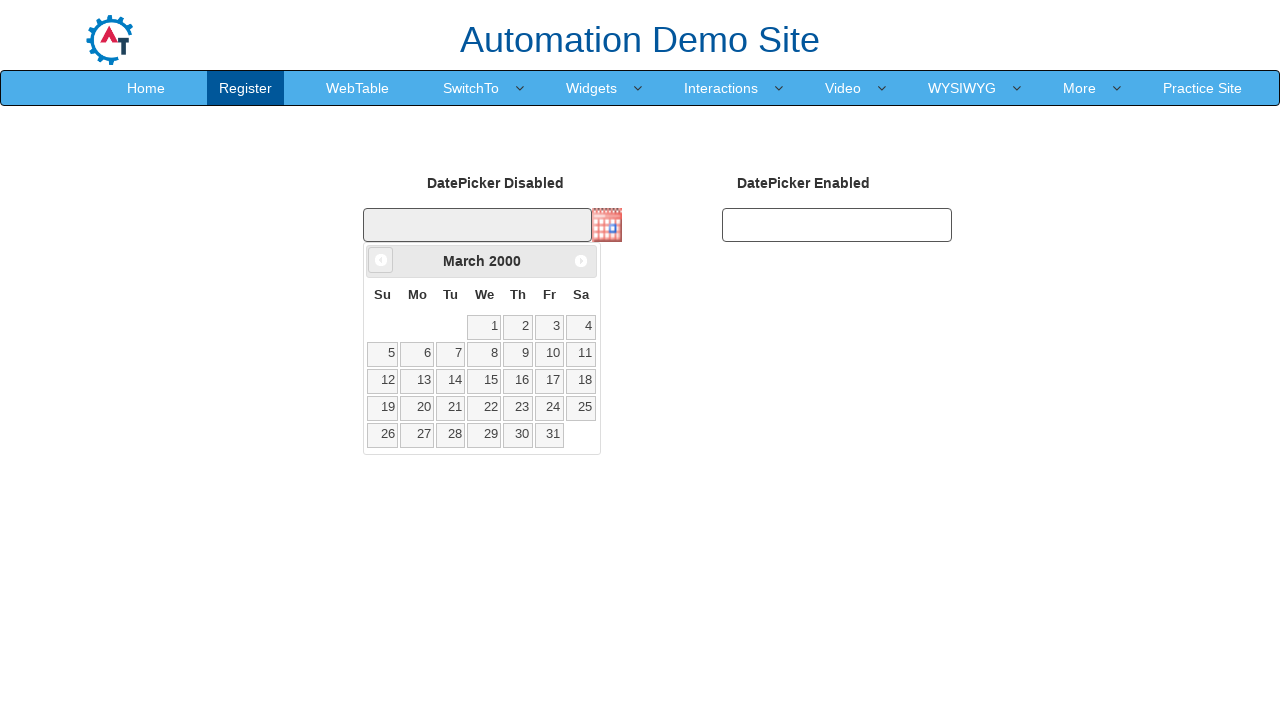

Clicked previous month button (iteration 312/335) at (381, 260) on xpath=//span[@class='ui-icon ui-icon-circle-triangle-w']
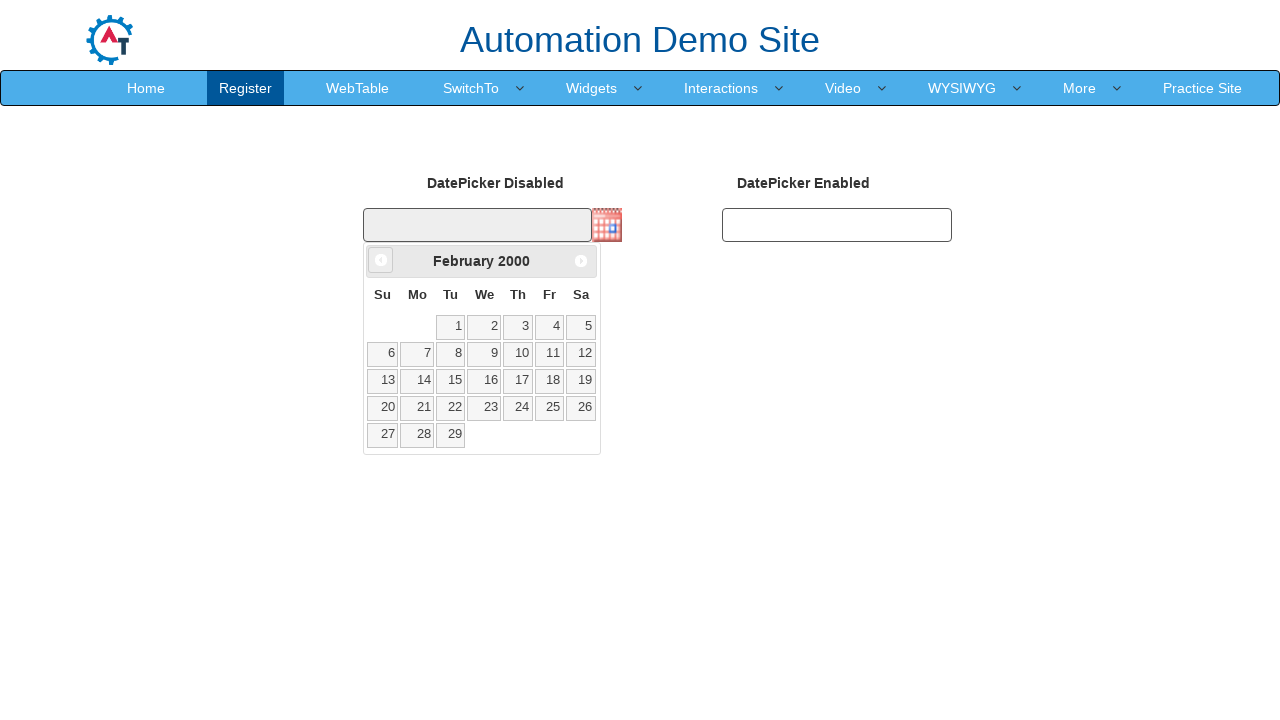

Clicked previous month button (iteration 313/335) at (381, 260) on xpath=//span[@class='ui-icon ui-icon-circle-triangle-w']
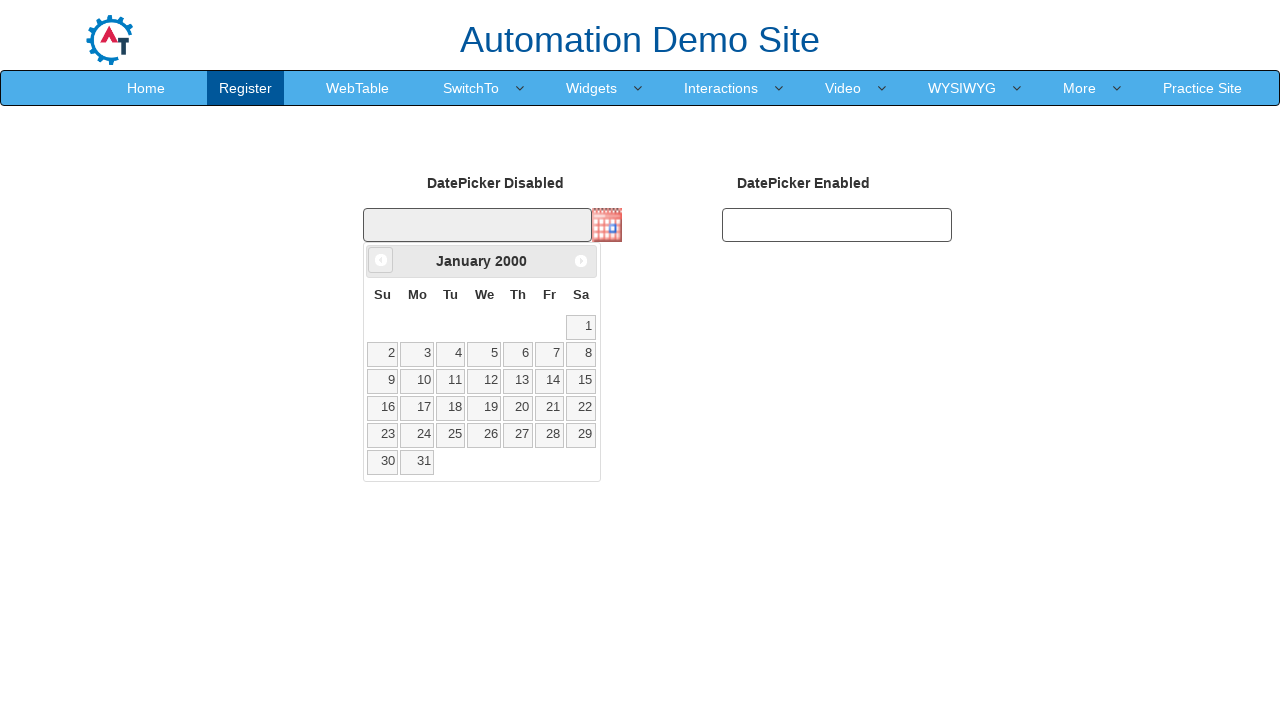

Clicked previous month button (iteration 314/335) at (381, 260) on xpath=//span[@class='ui-icon ui-icon-circle-triangle-w']
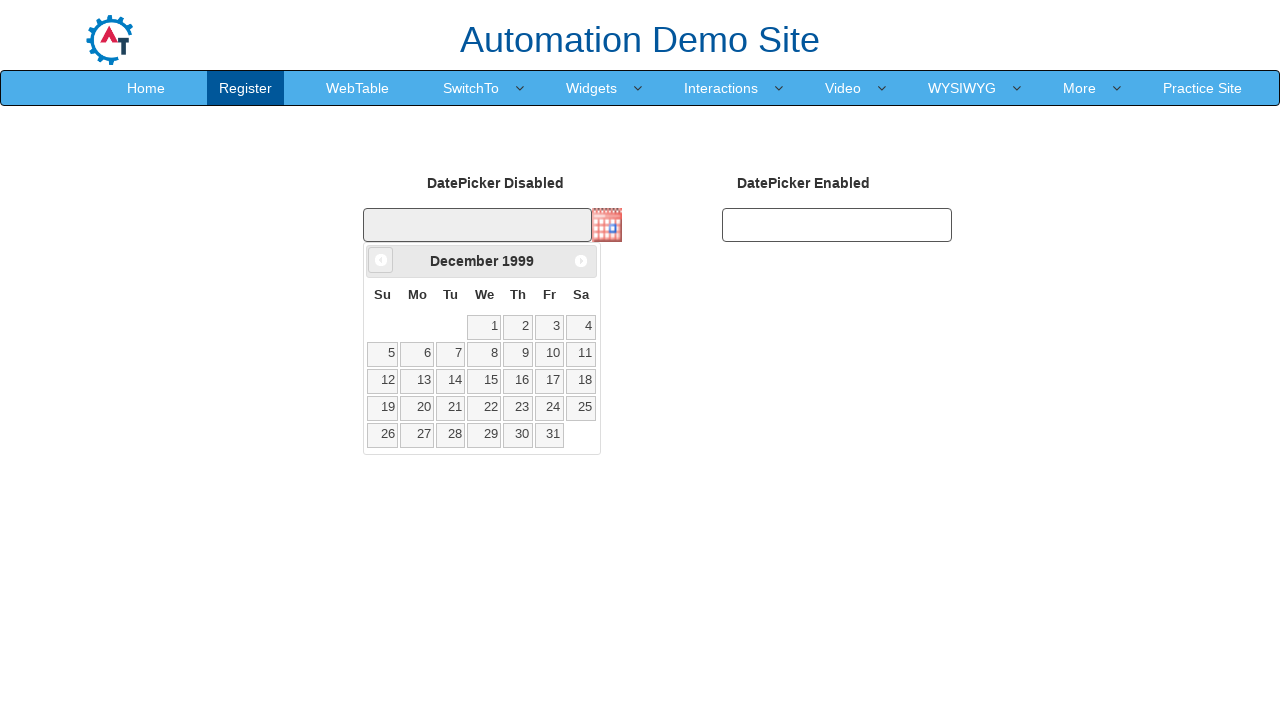

Clicked previous month button (iteration 315/335) at (381, 260) on xpath=//span[@class='ui-icon ui-icon-circle-triangle-w']
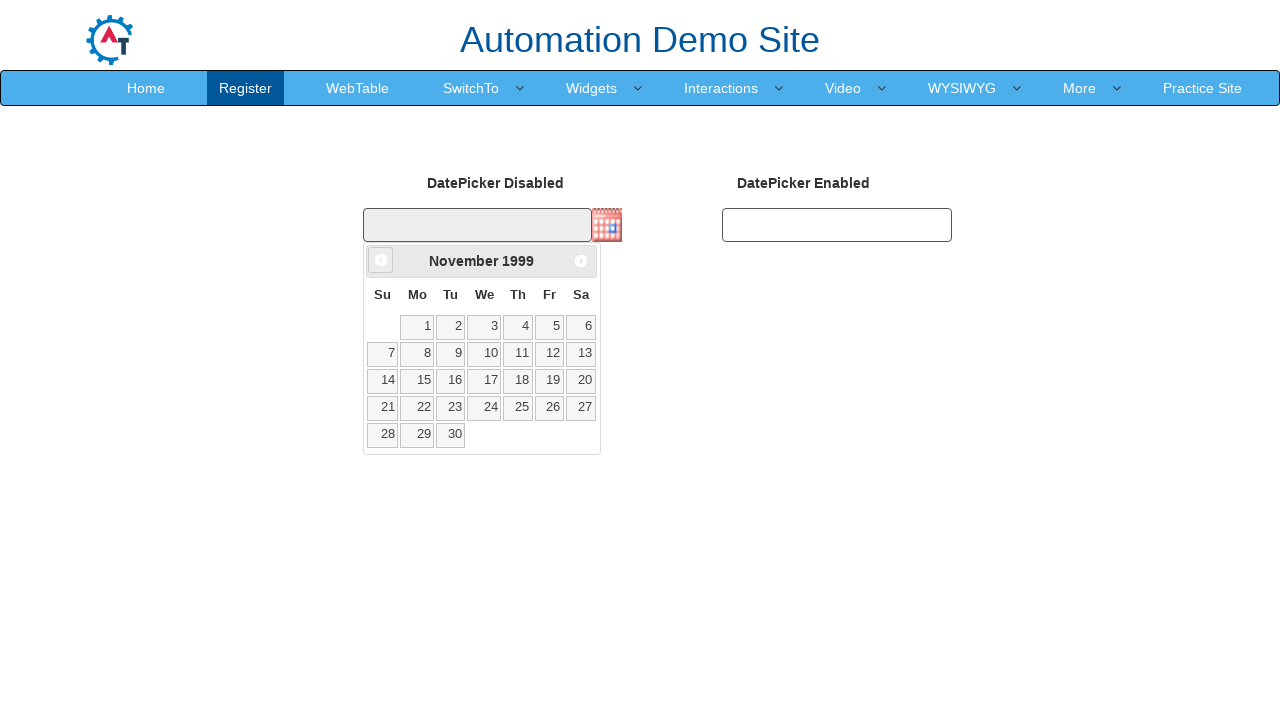

Clicked previous month button (iteration 316/335) at (381, 260) on xpath=//span[@class='ui-icon ui-icon-circle-triangle-w']
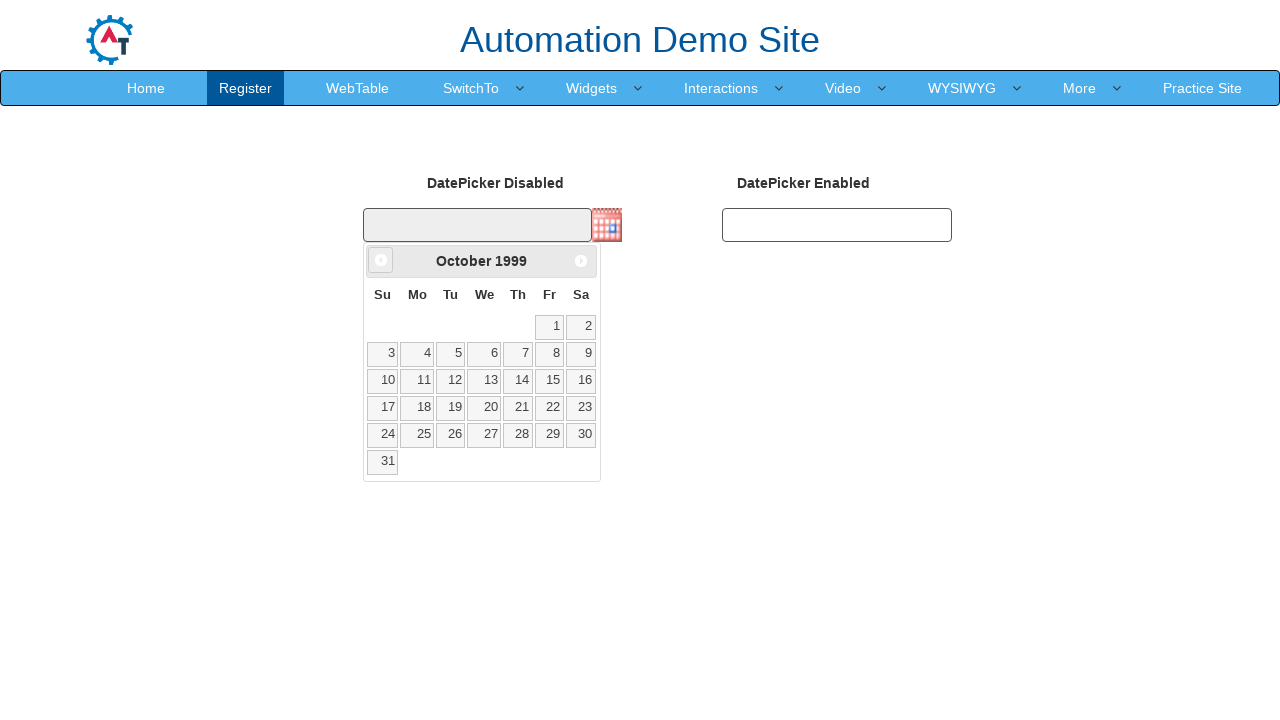

Clicked previous month button (iteration 317/335) at (381, 260) on xpath=//span[@class='ui-icon ui-icon-circle-triangle-w']
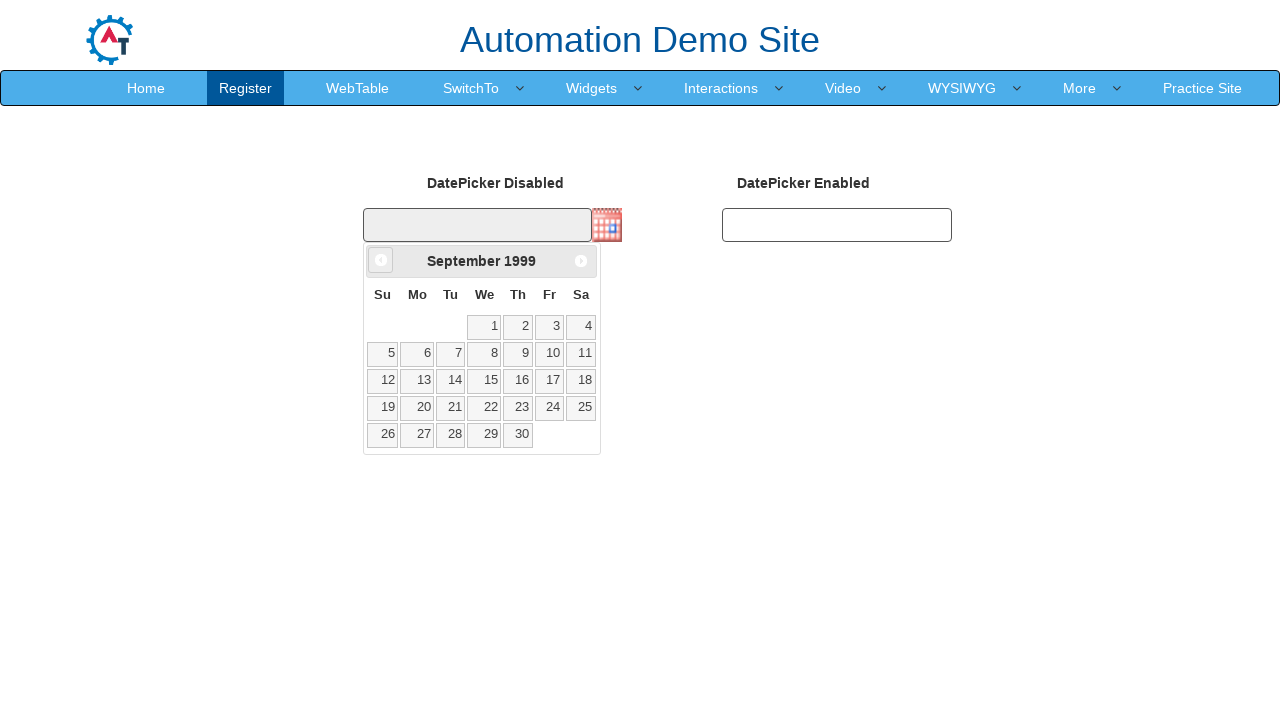

Clicked previous month button (iteration 318/335) at (381, 260) on xpath=//span[@class='ui-icon ui-icon-circle-triangle-w']
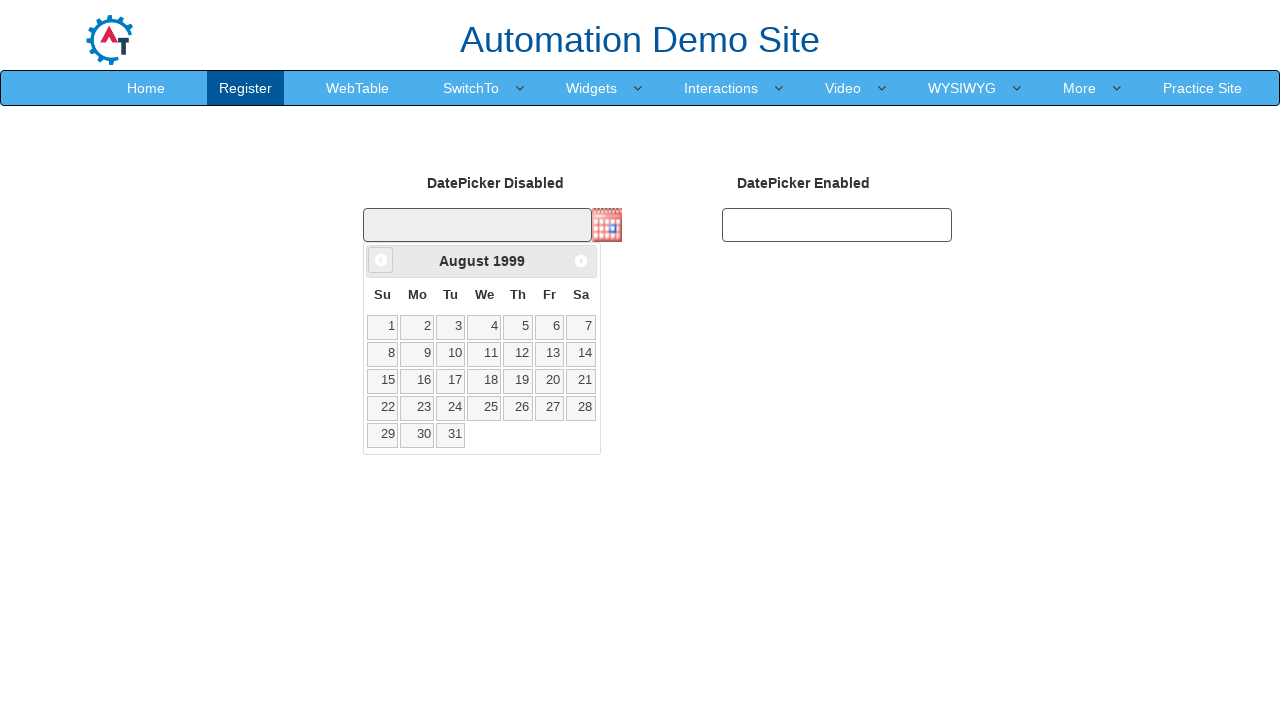

Clicked previous month button (iteration 319/335) at (381, 260) on xpath=//span[@class='ui-icon ui-icon-circle-triangle-w']
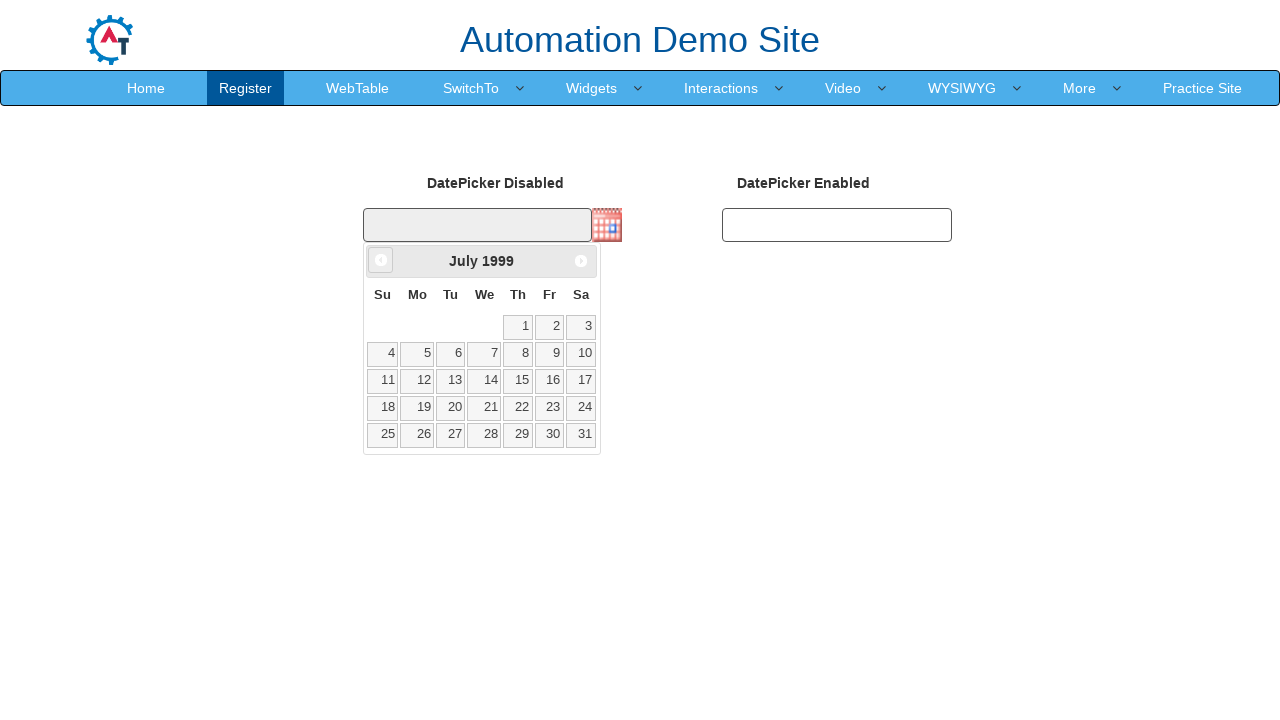

Clicked previous month button (iteration 320/335) at (381, 260) on xpath=//span[@class='ui-icon ui-icon-circle-triangle-w']
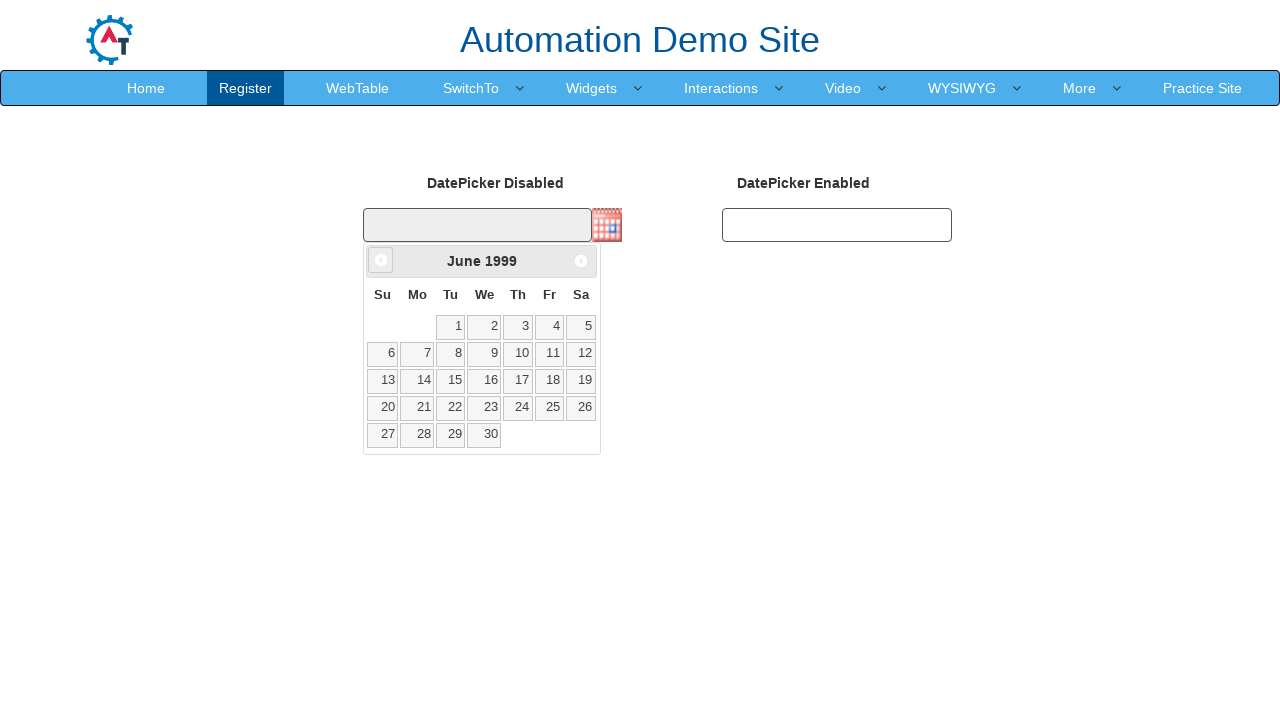

Clicked previous month button (iteration 321/335) at (381, 260) on xpath=//span[@class='ui-icon ui-icon-circle-triangle-w']
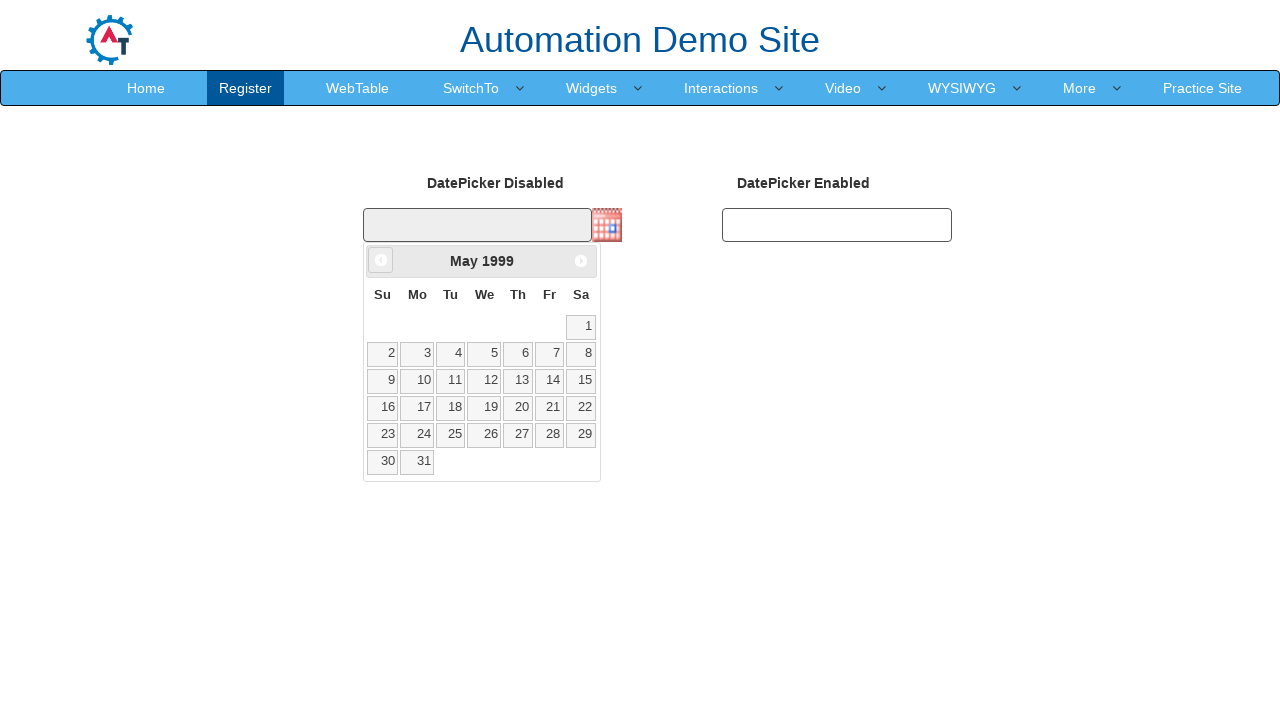

Clicked previous month button (iteration 322/335) at (381, 260) on xpath=//span[@class='ui-icon ui-icon-circle-triangle-w']
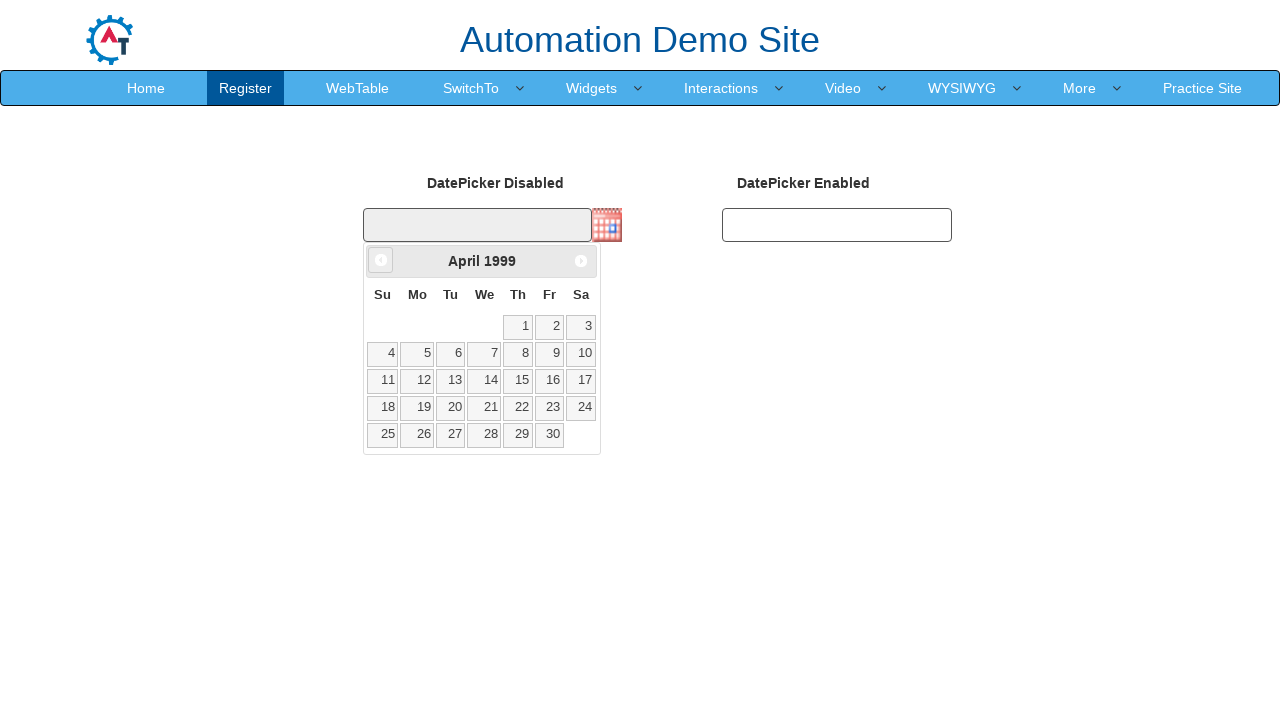

Clicked previous month button (iteration 323/335) at (381, 260) on xpath=//span[@class='ui-icon ui-icon-circle-triangle-w']
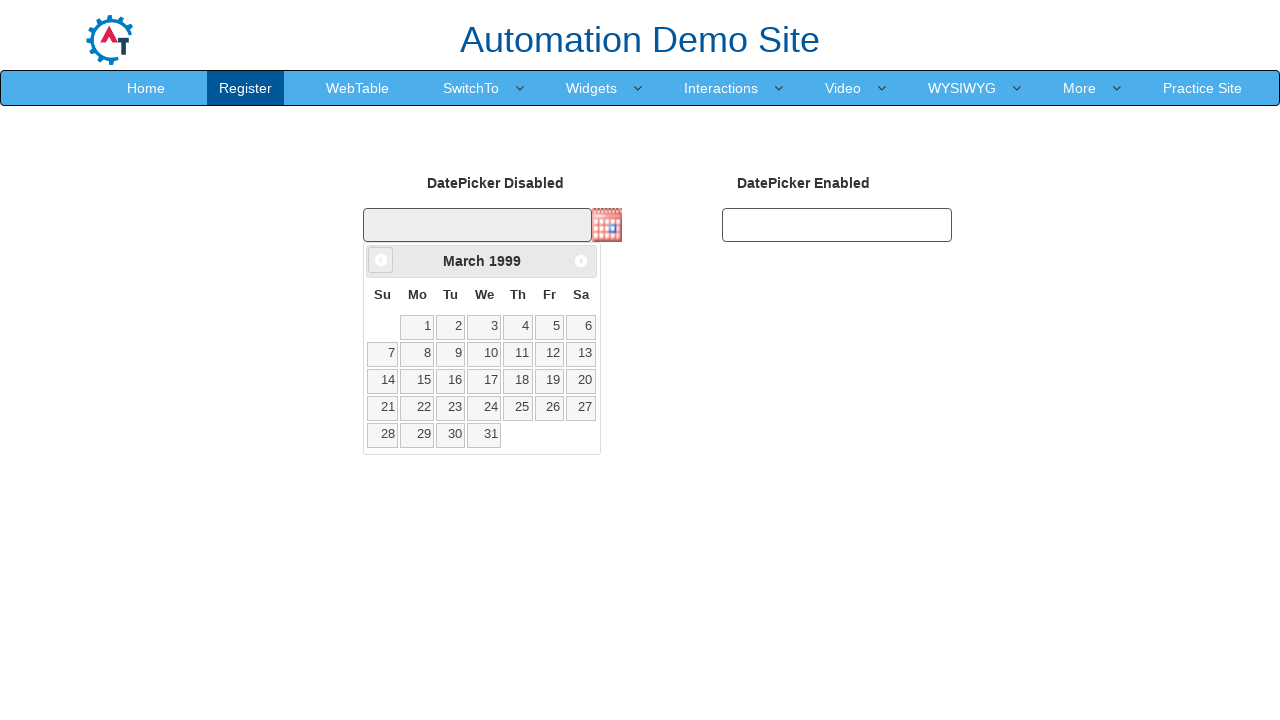

Clicked previous month button (iteration 324/335) at (381, 260) on xpath=//span[@class='ui-icon ui-icon-circle-triangle-w']
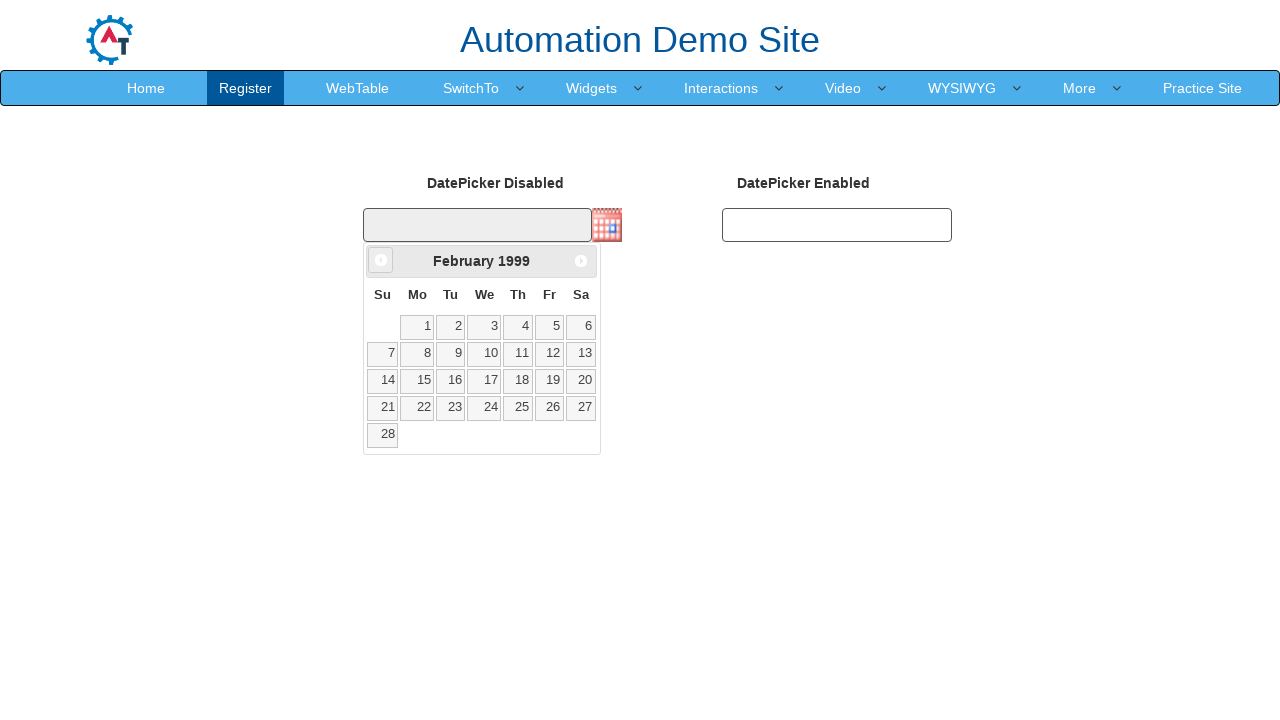

Clicked previous month button (iteration 325/335) at (381, 260) on xpath=//span[@class='ui-icon ui-icon-circle-triangle-w']
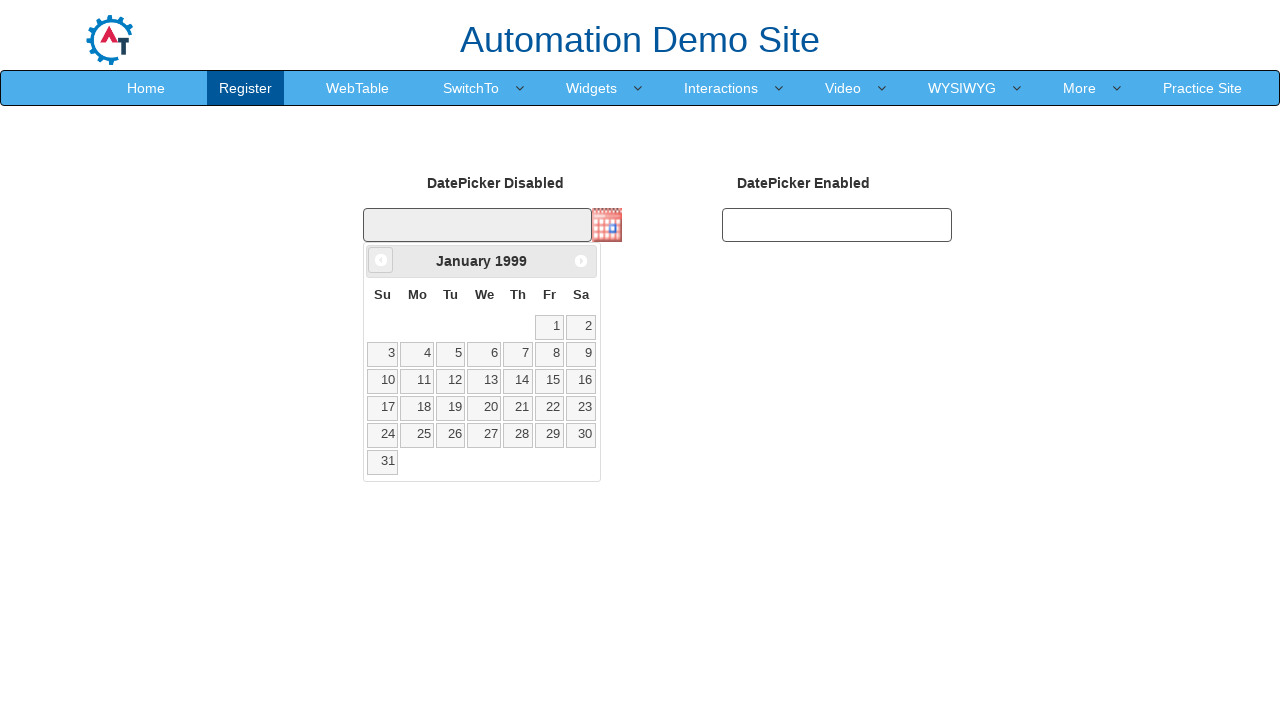

Clicked previous month button (iteration 326/335) at (381, 260) on xpath=//span[@class='ui-icon ui-icon-circle-triangle-w']
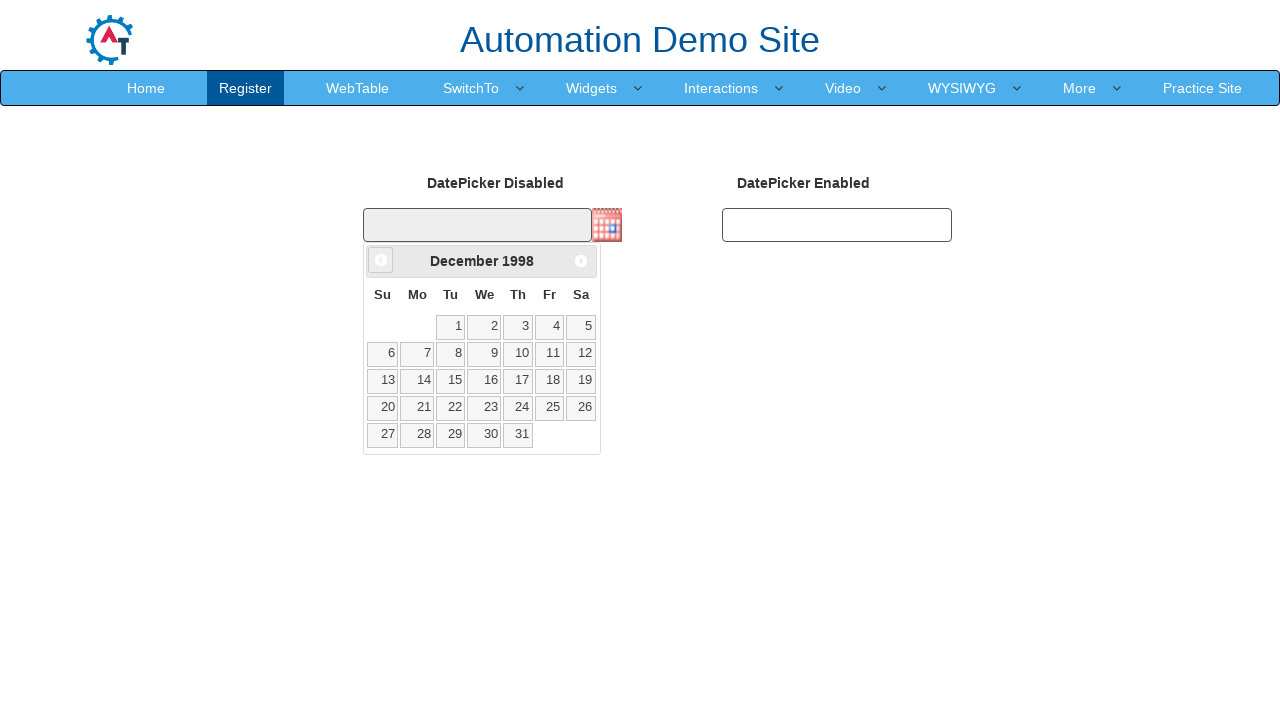

Clicked previous month button (iteration 327/335) at (381, 260) on xpath=//span[@class='ui-icon ui-icon-circle-triangle-w']
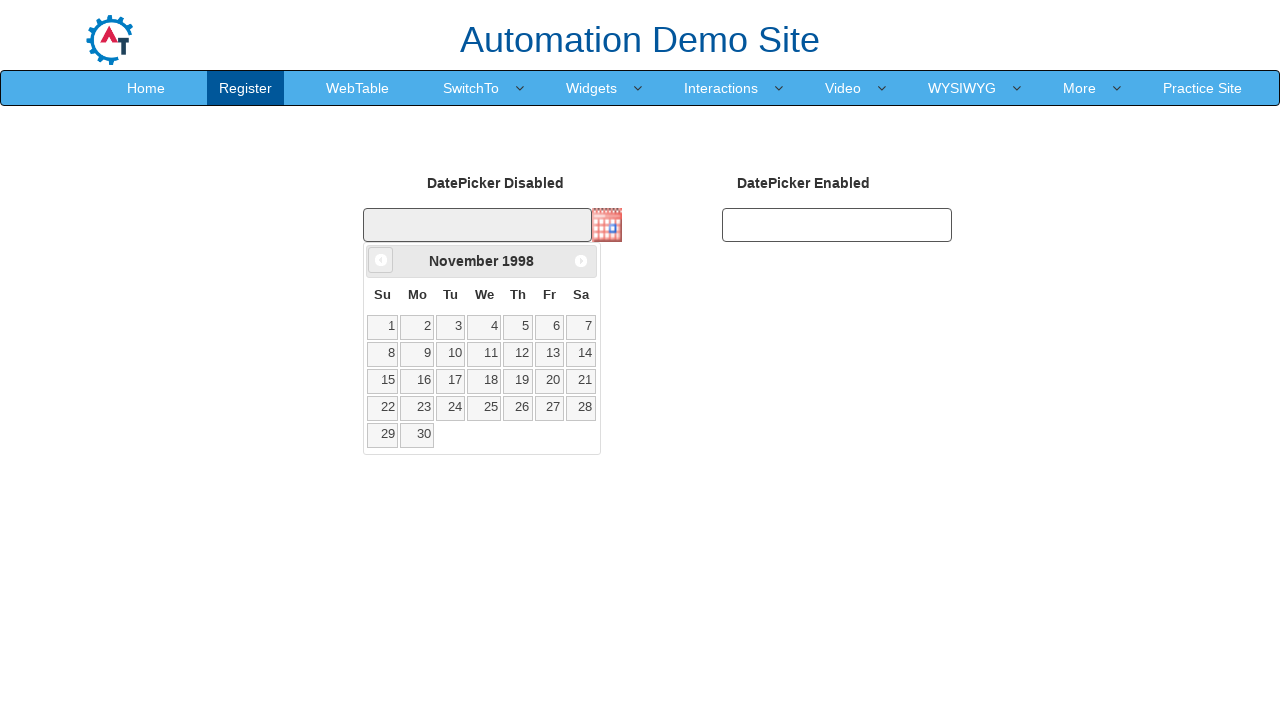

Clicked previous month button (iteration 328/335) at (381, 260) on xpath=//span[@class='ui-icon ui-icon-circle-triangle-w']
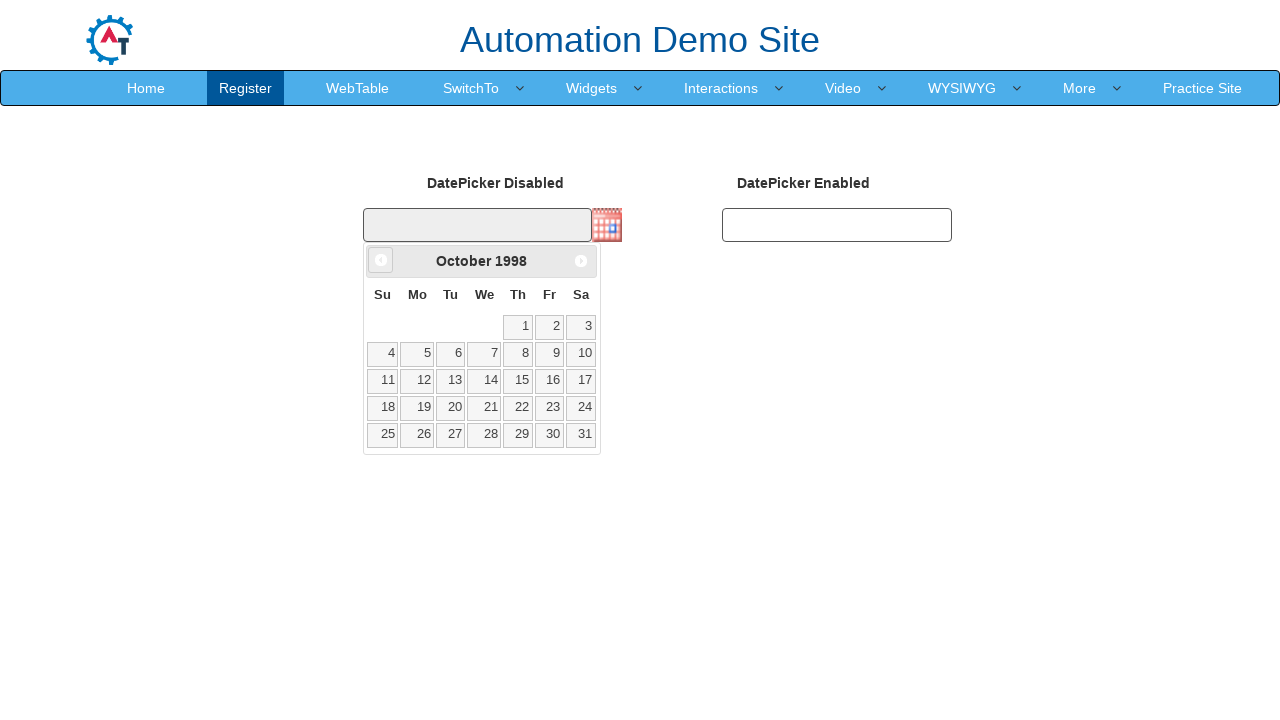

Clicked previous month button (iteration 329/335) at (381, 260) on xpath=//span[@class='ui-icon ui-icon-circle-triangle-w']
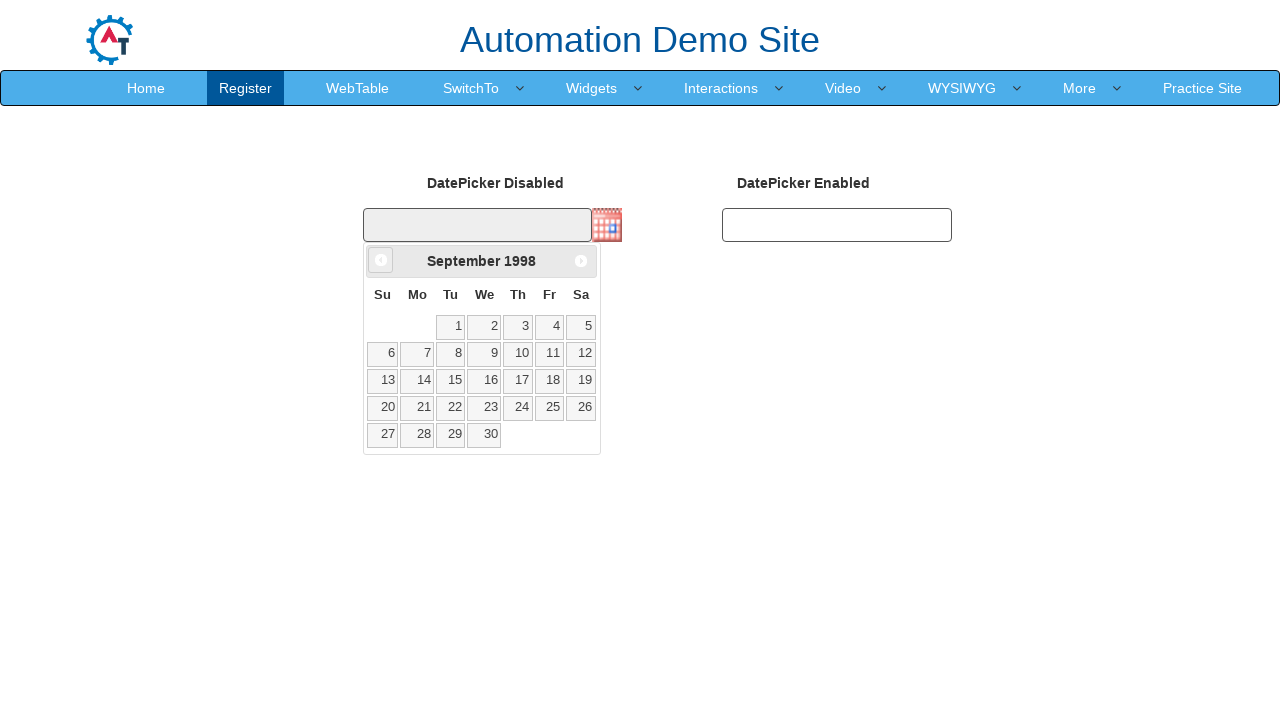

Clicked previous month button (iteration 330/335) at (381, 260) on xpath=//span[@class='ui-icon ui-icon-circle-triangle-w']
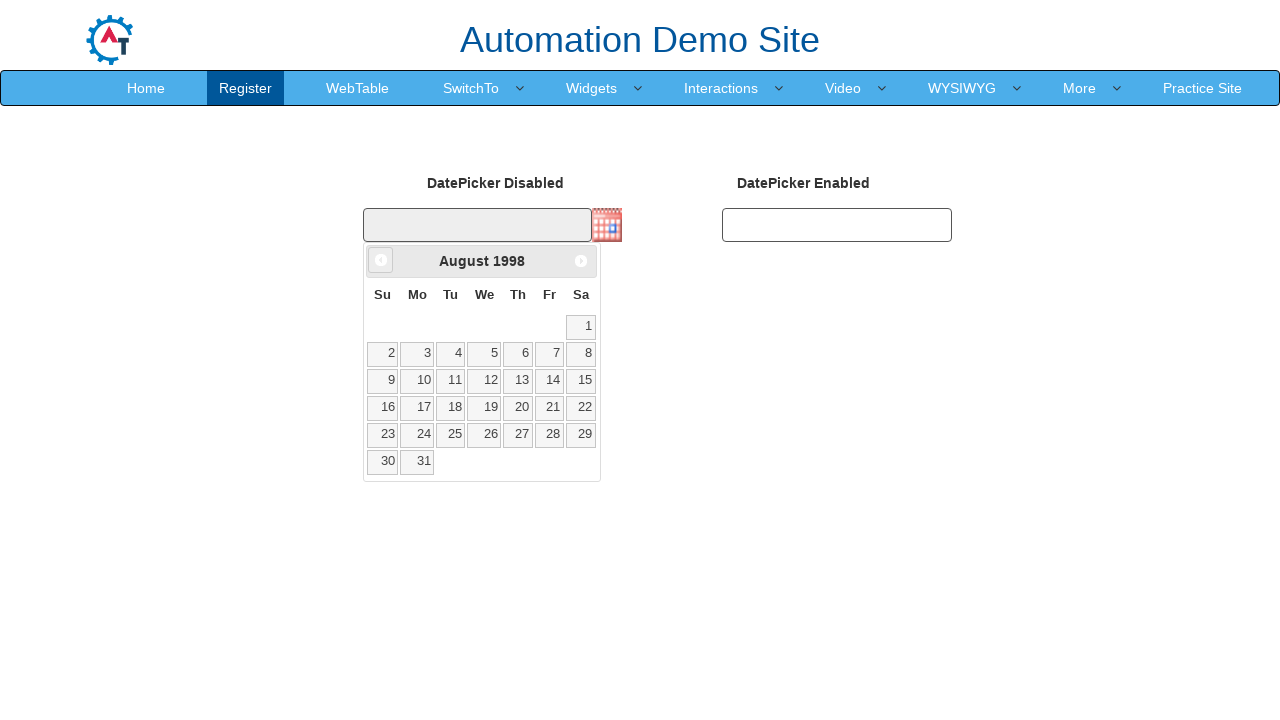

Clicked previous month button (iteration 331/335) at (381, 260) on xpath=//span[@class='ui-icon ui-icon-circle-triangle-w']
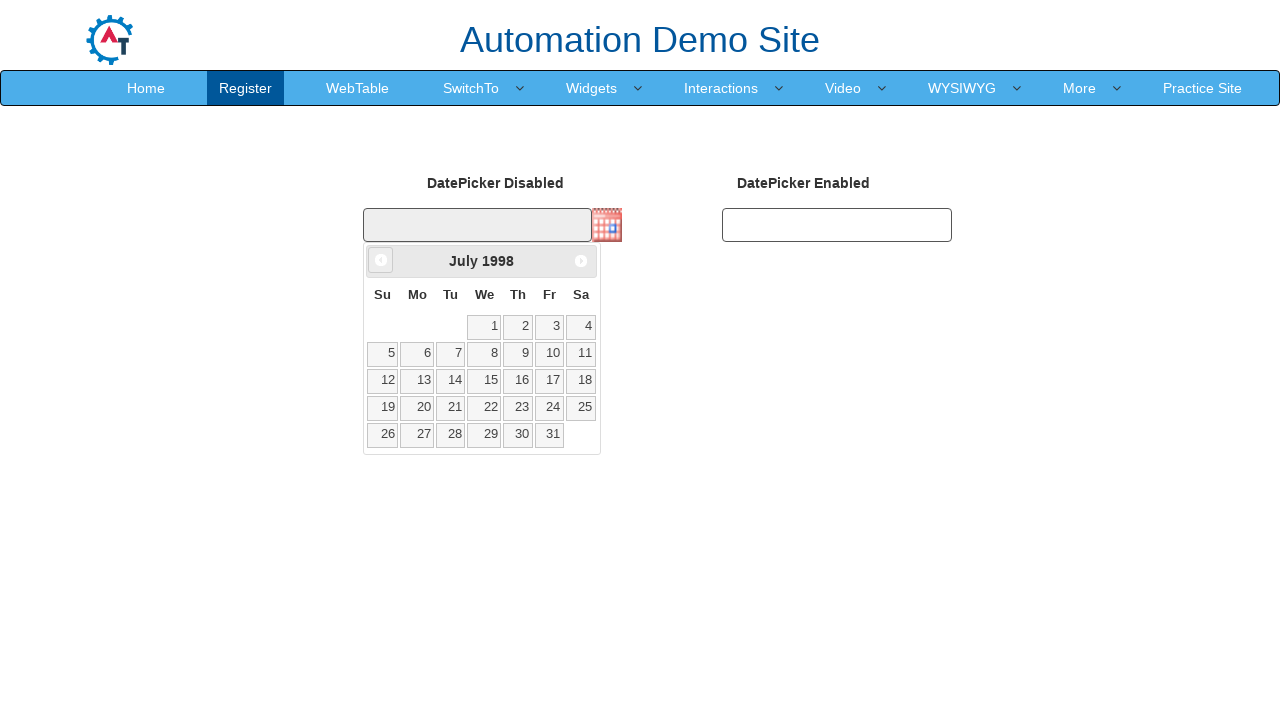

Clicked previous month button (iteration 332/335) at (381, 260) on xpath=//span[@class='ui-icon ui-icon-circle-triangle-w']
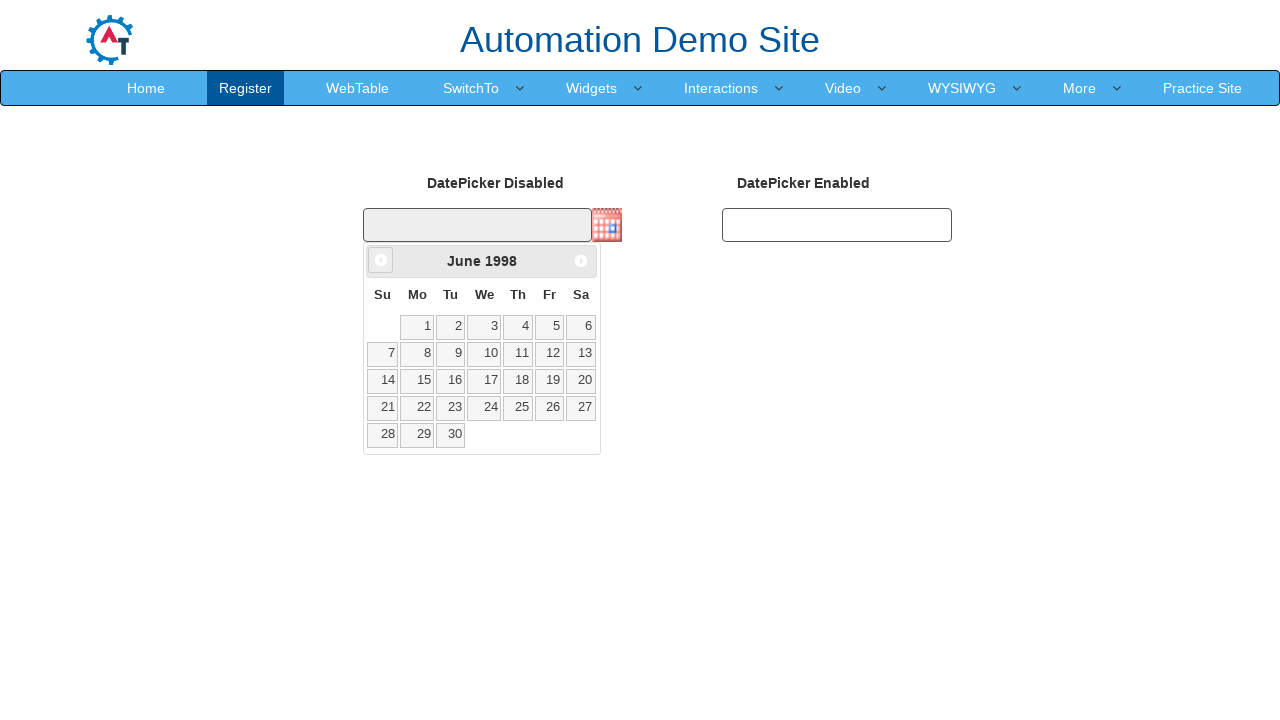

Clicked previous month button (iteration 333/335) at (381, 260) on xpath=//span[@class='ui-icon ui-icon-circle-triangle-w']
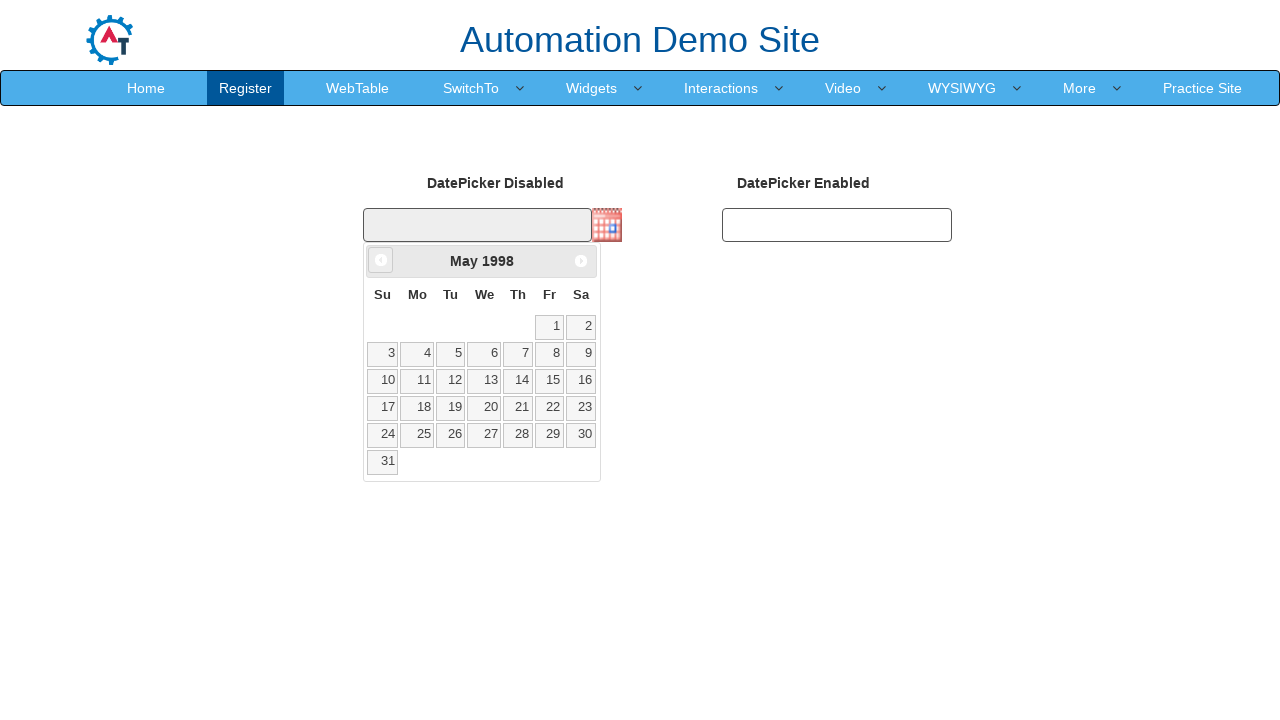

Clicked previous month button (iteration 334/335) at (381, 260) on xpath=//span[@class='ui-icon ui-icon-circle-triangle-w']
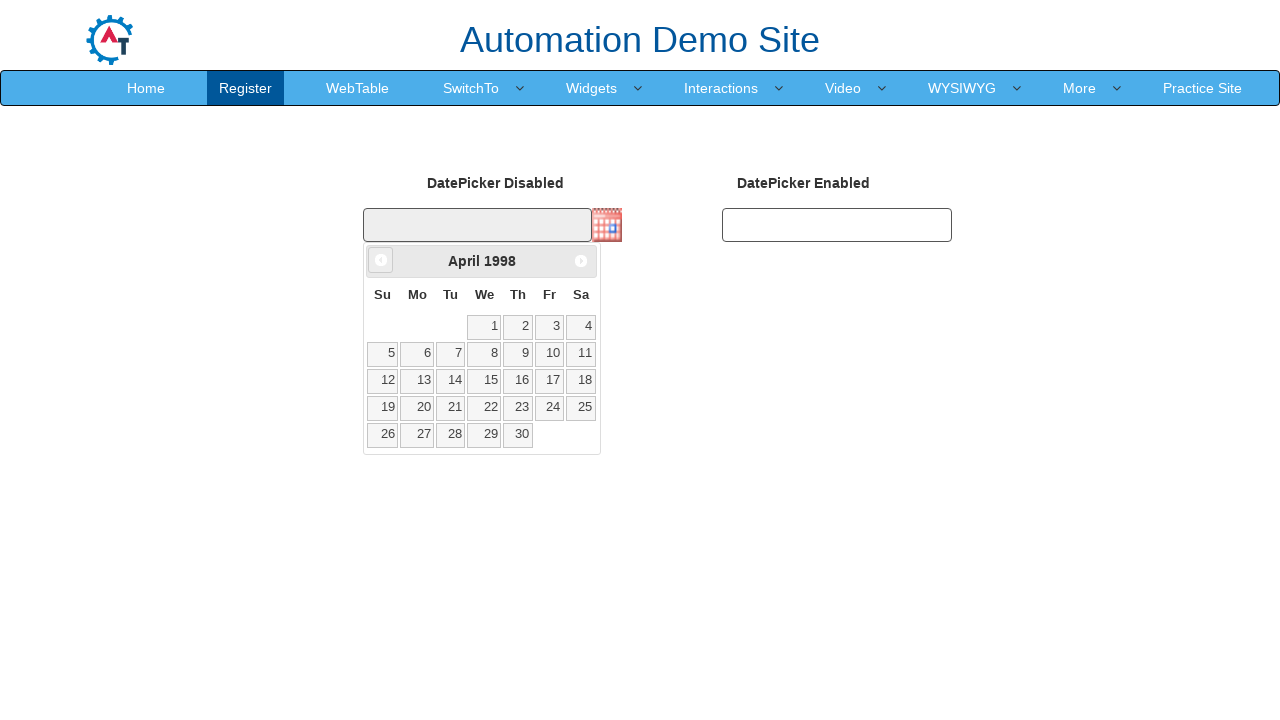

Clicked previous month button (iteration 335/335) at (381, 260) on xpath=//span[@class='ui-icon ui-icon-circle-triangle-w']
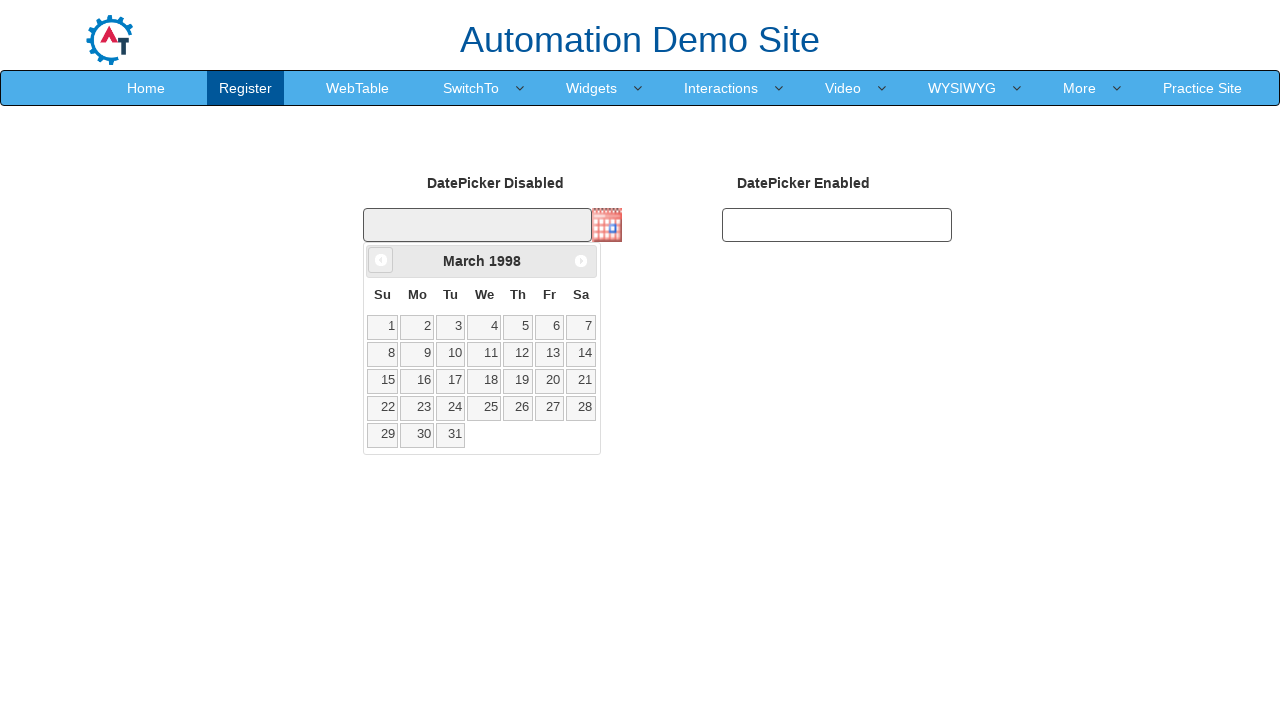

Selected a date from the first calendar (row 4, column 4) at (484, 408) on xpath=//table[@class='ui-datepicker-calendar']//tr[4]//td[4]
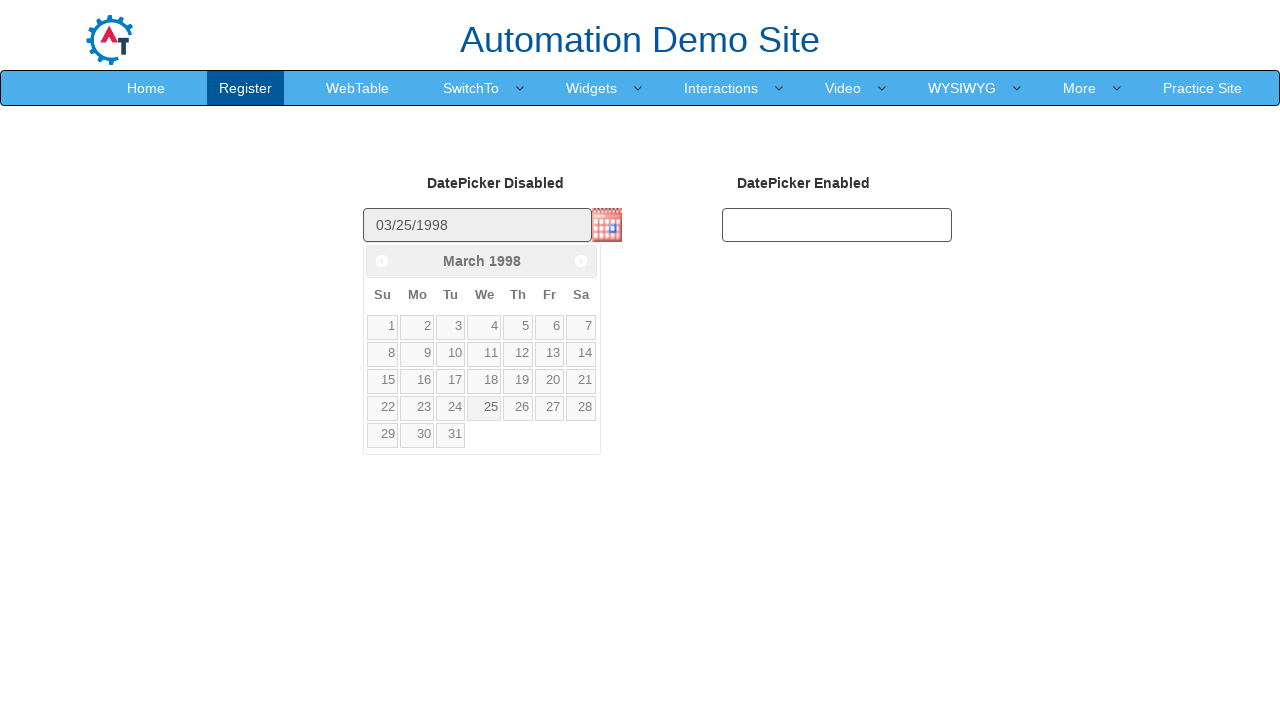

Clicked second date picker to open calendar at (837, 225) on #datepicker2
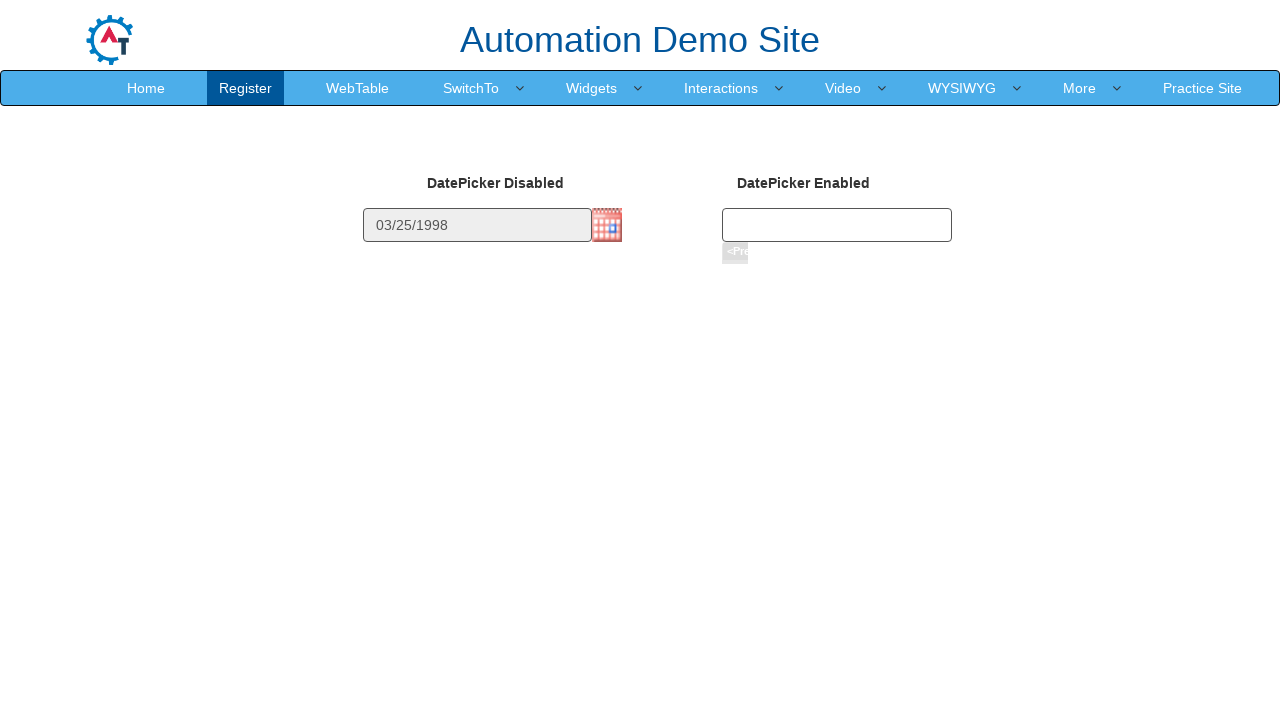

Selected July from the month dropdown on xpath=//select[@class='datepick-month-year' and @title='Change the month']
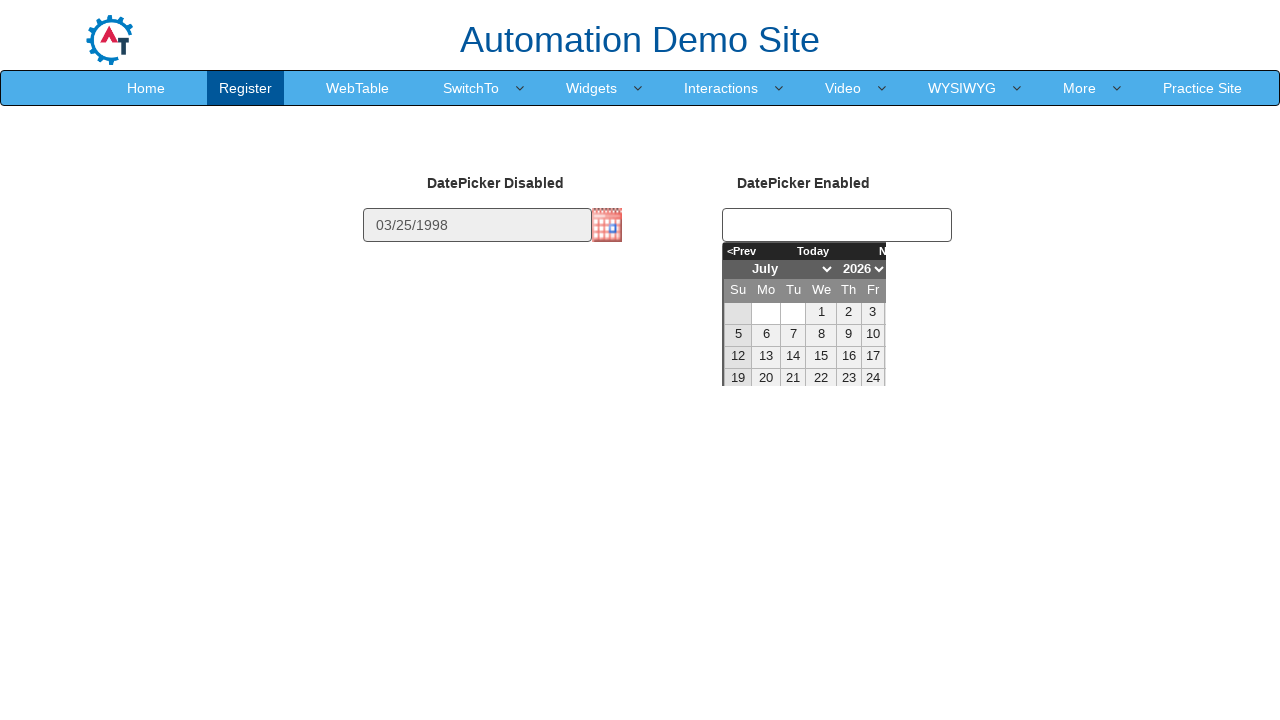

Selected first year option from the year dropdown by index on xpath=//select[@class='datepick-month-year' and @title='Change the year']
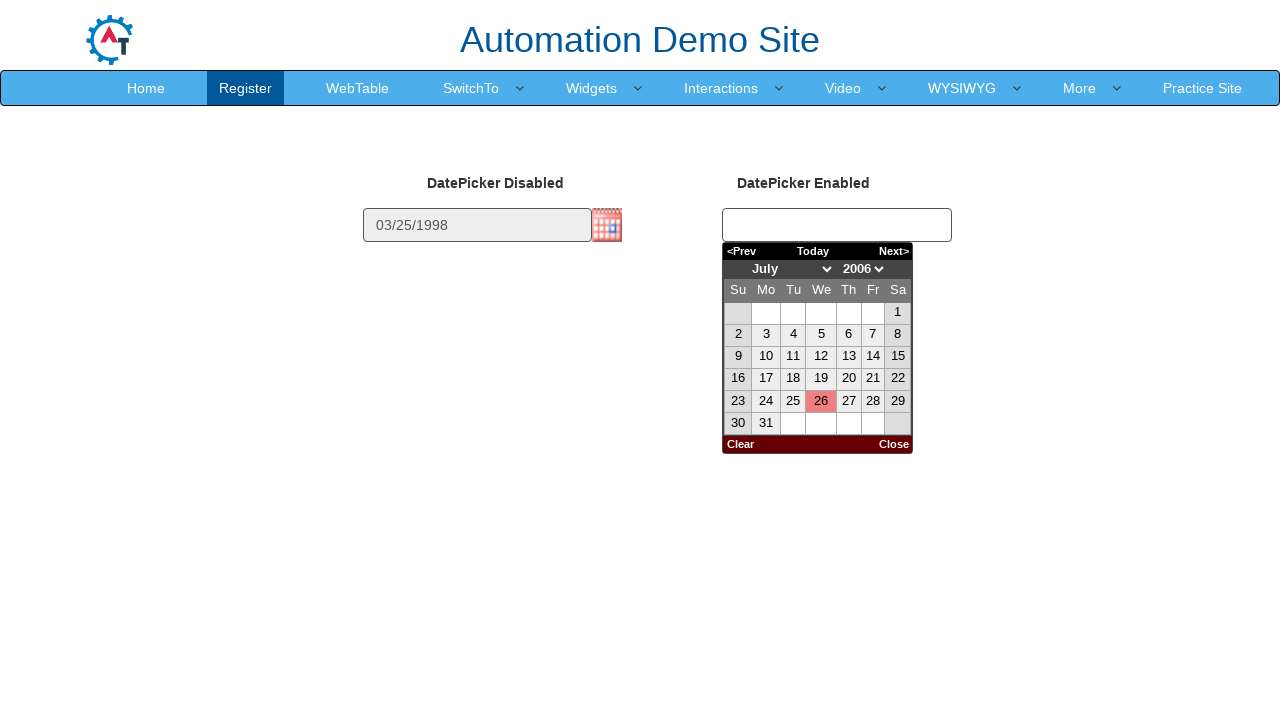

Waited 1500ms for calendar to update
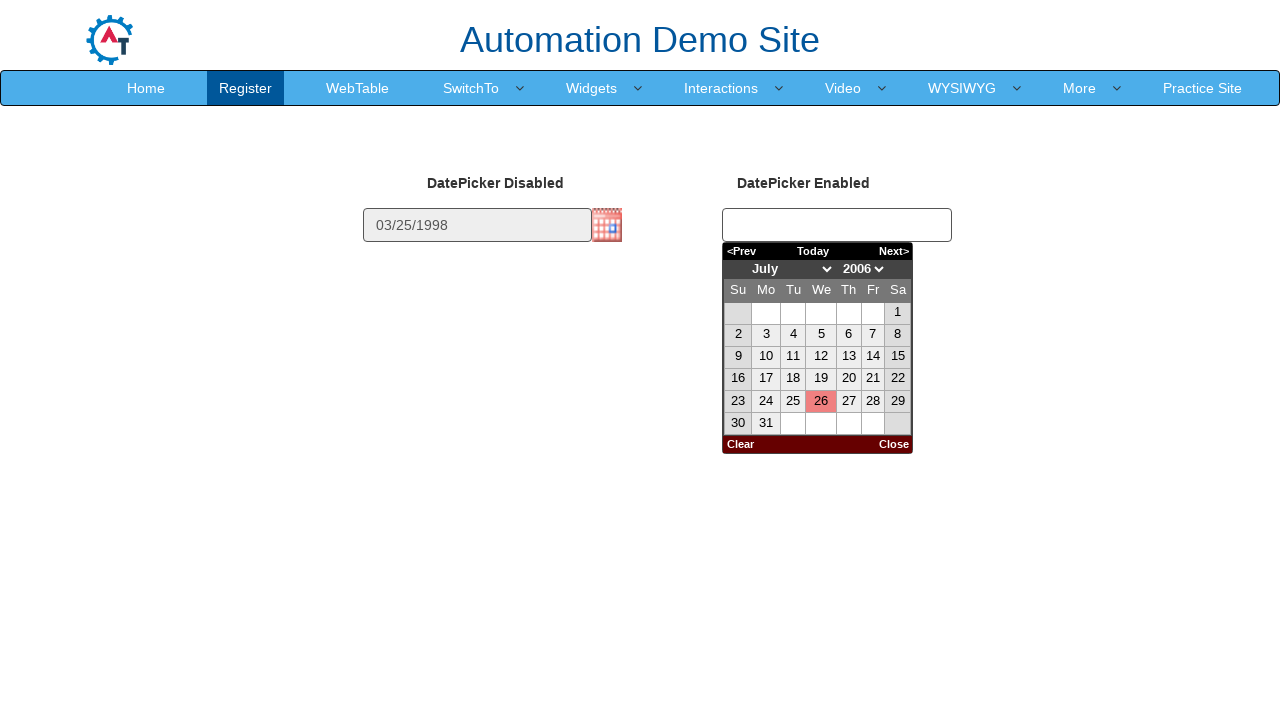

Selected year 2006 from the year dropdown on xpath=//select[@class='datepick-month-year' and @title='Change the year']
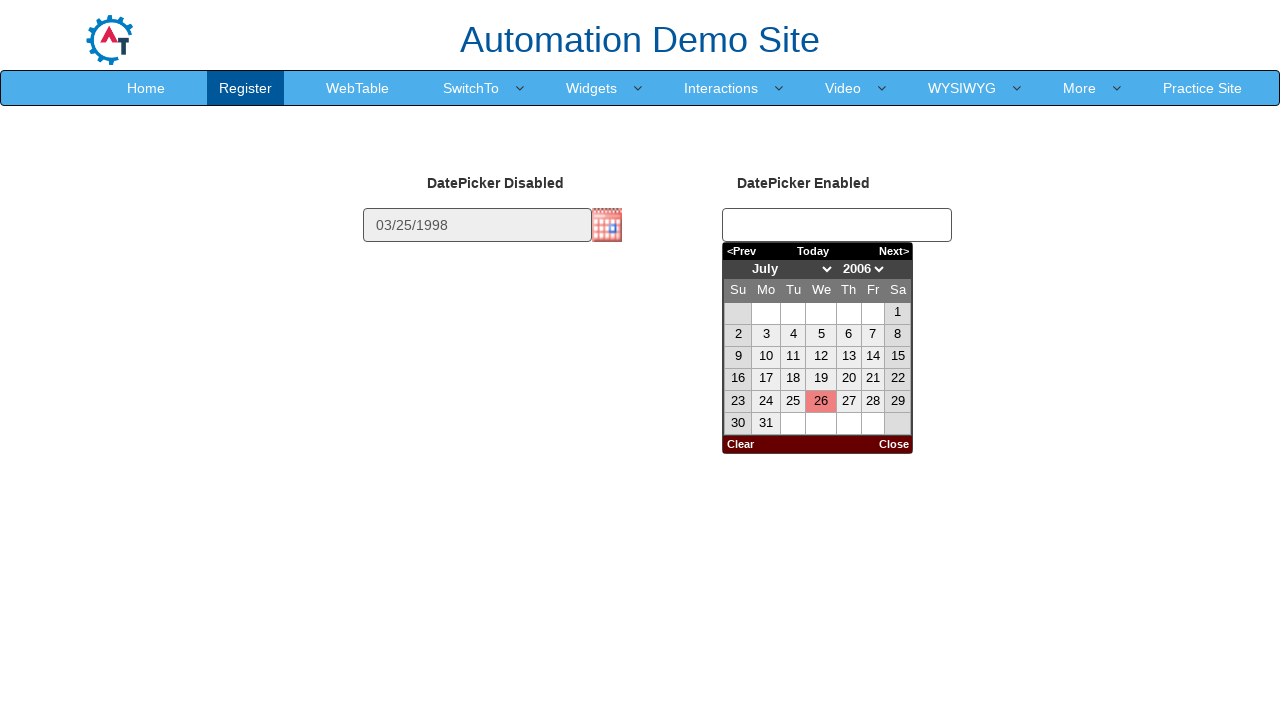

Selected a date from the second calendar (row 4, column 1) at (738, 379) on (//table//tr[4]//td[1])[2]
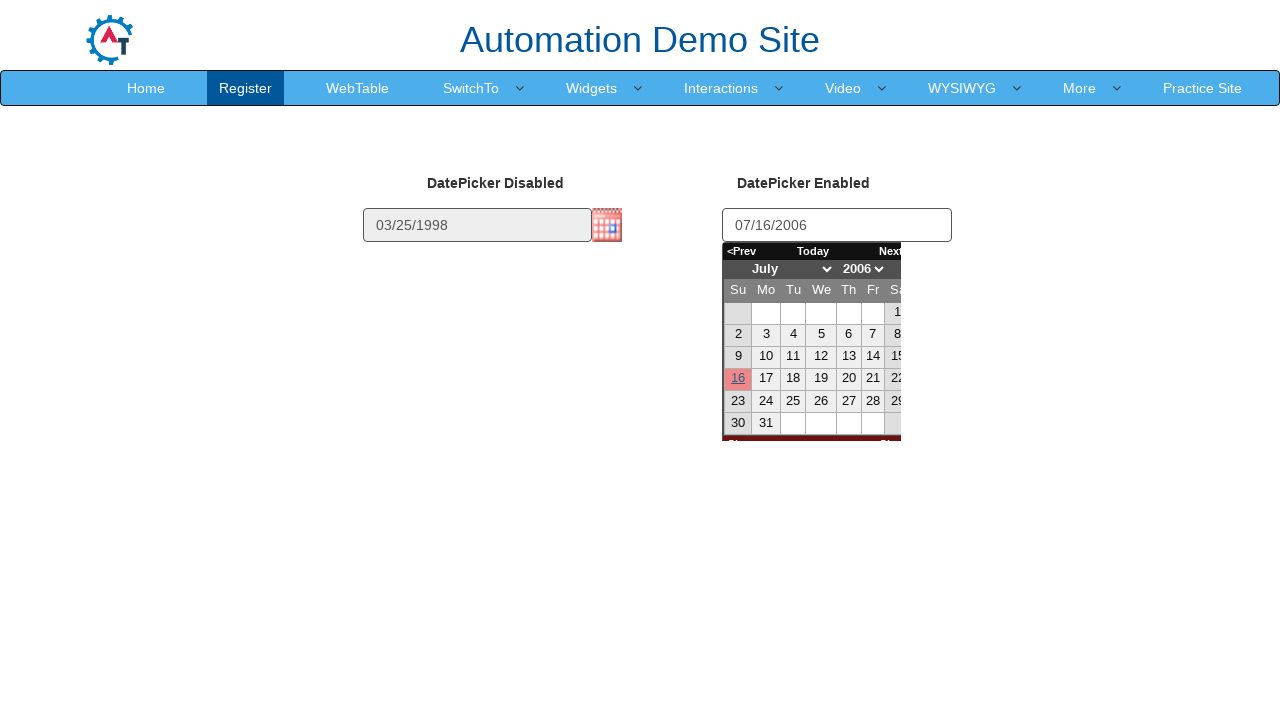

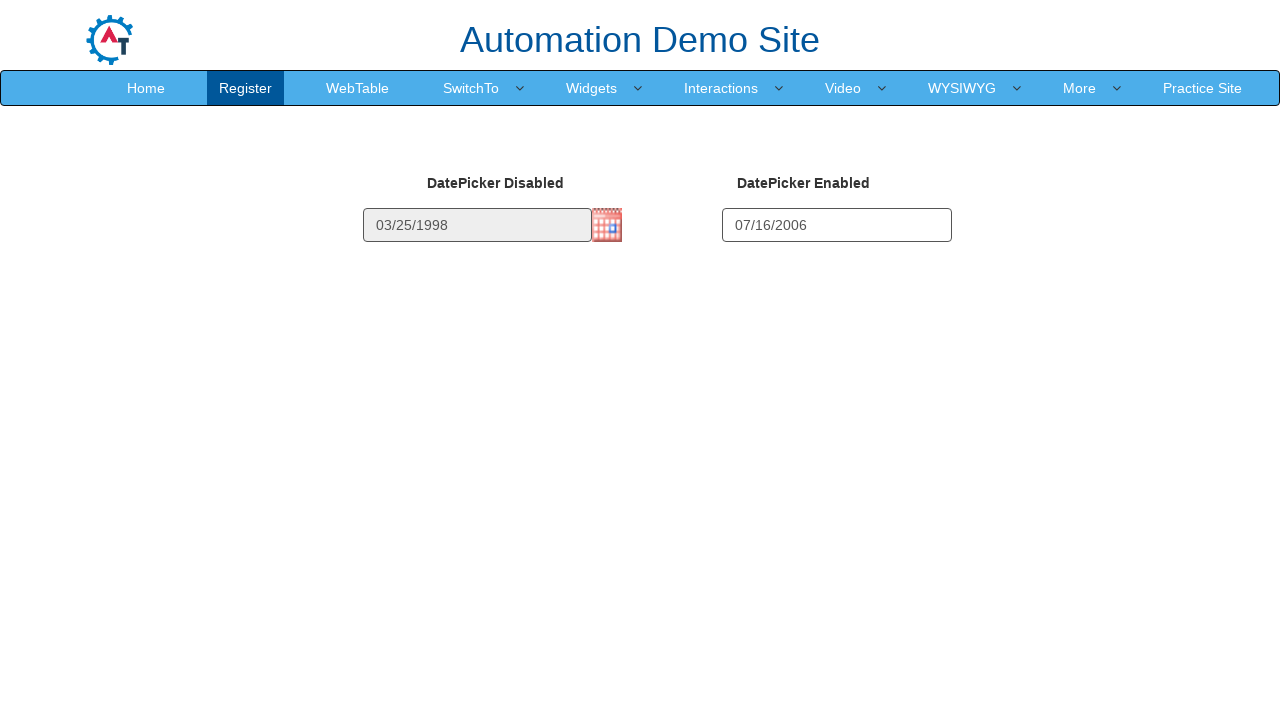